Tests subtraction of all single-digit integer combinations (0-9 with 0-9) on a web calculator, verifying each difference is calculated correctly.

Starting URL: https://nuix.github.io/SDET/senior-sdet/stagingCalc/index.html

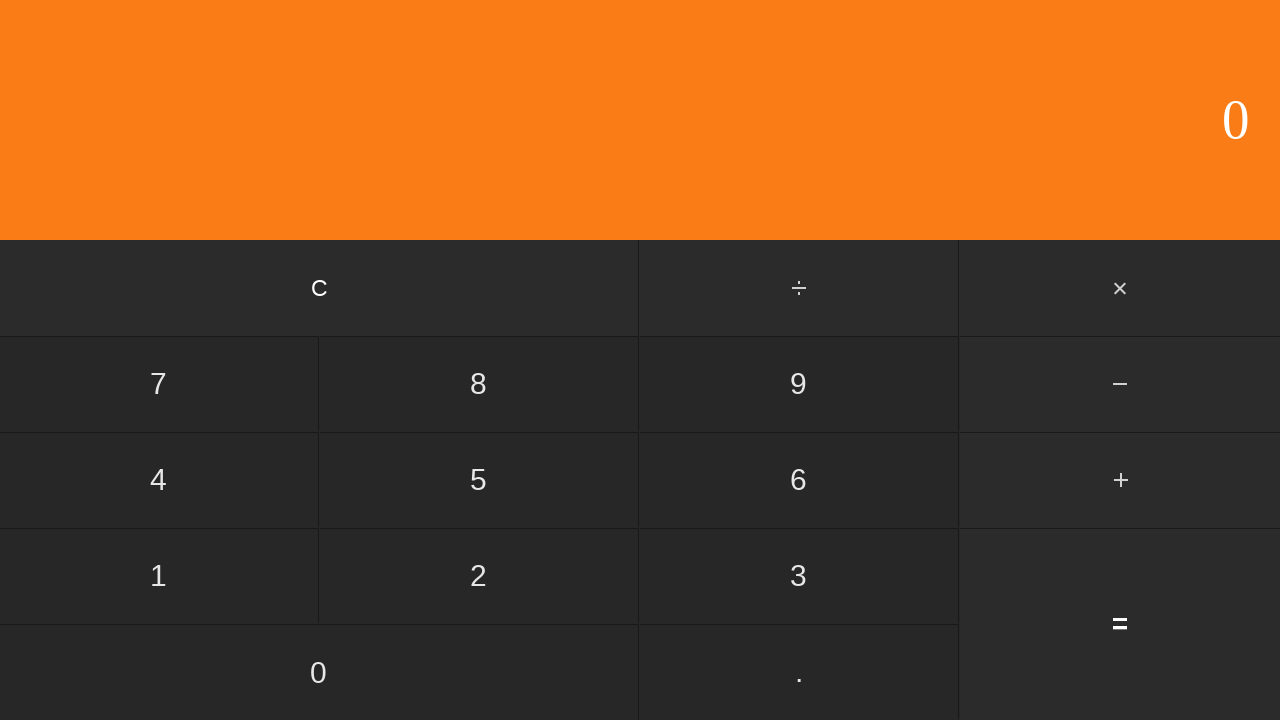

Navigated to calculator application
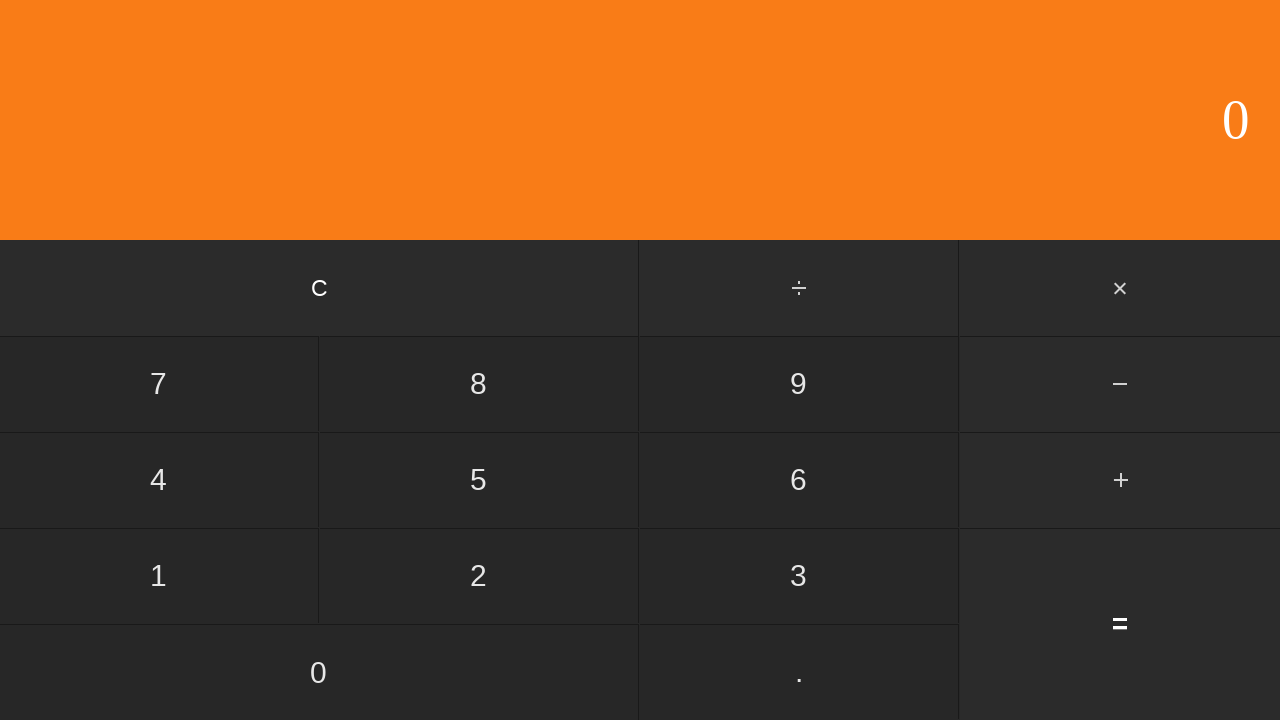

Clicked first number: 0 at (319, 672) on input[value='0']
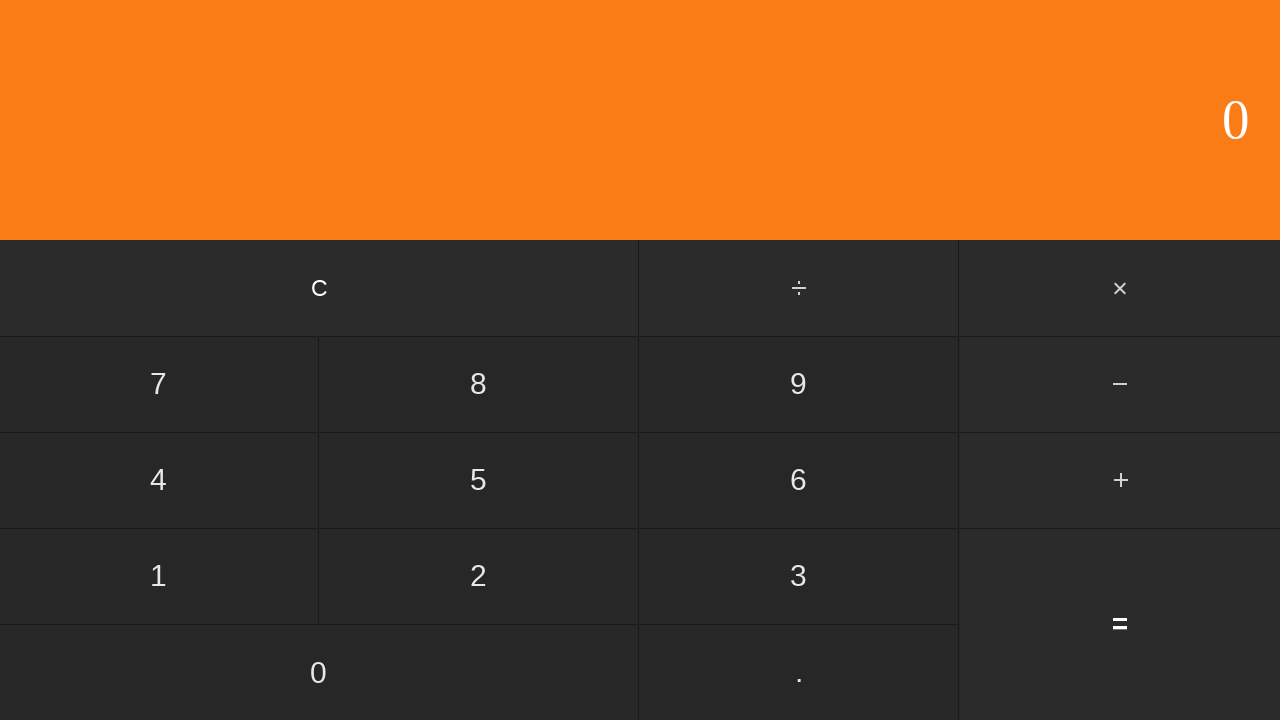

Clicked subtract button at (1120, 384) on #subtract
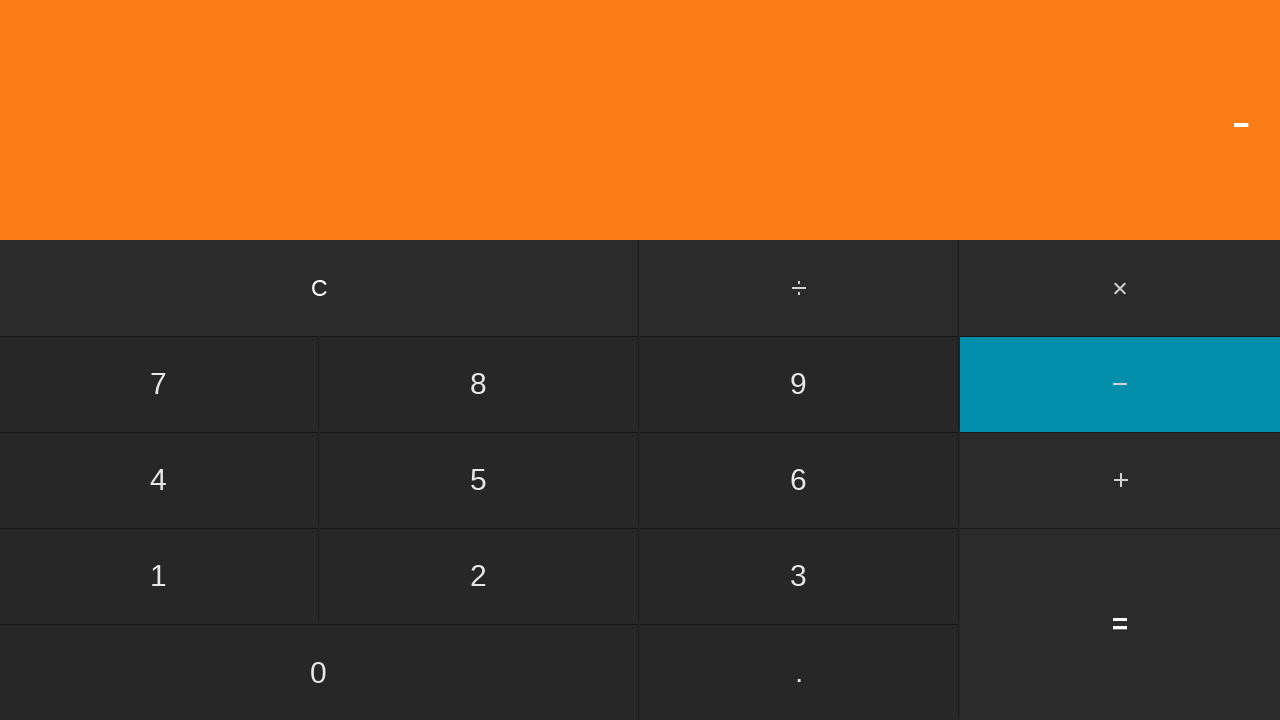

Clicked second number: 0 at (319, 672) on input[value='0']
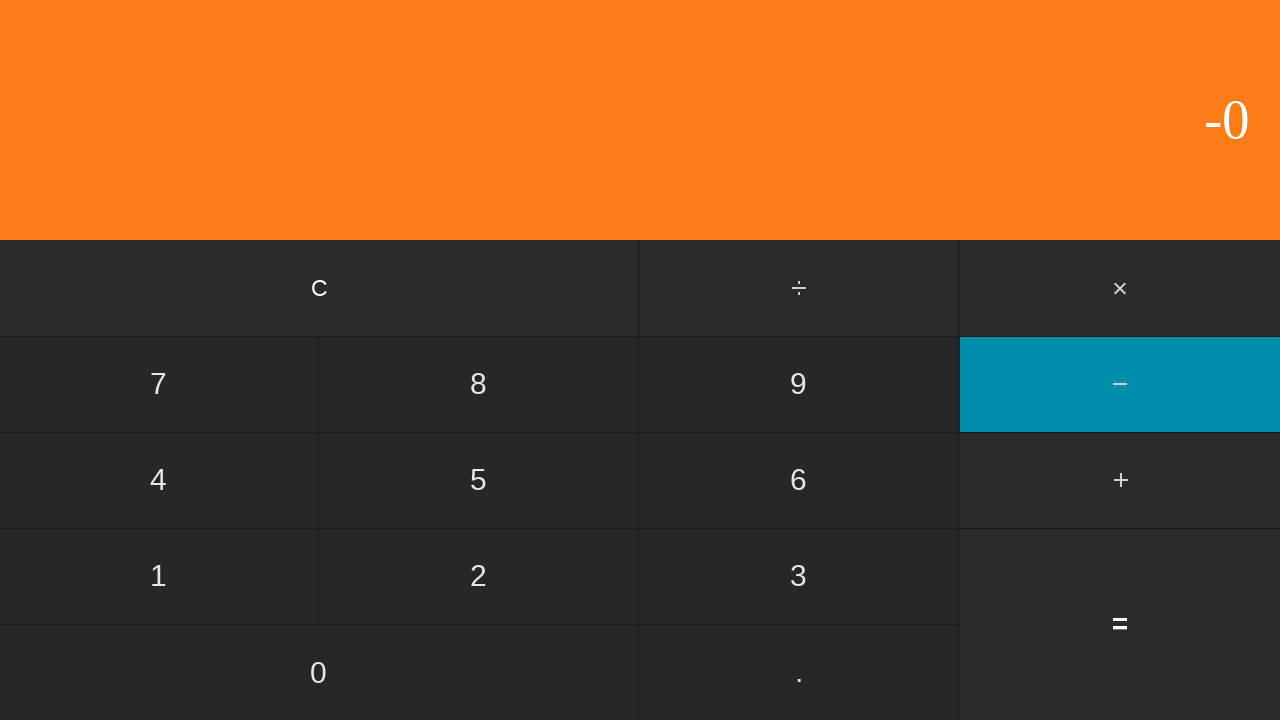

Clicked equals button to calculate 0 - 0 at (1120, 624) on input[value='=']
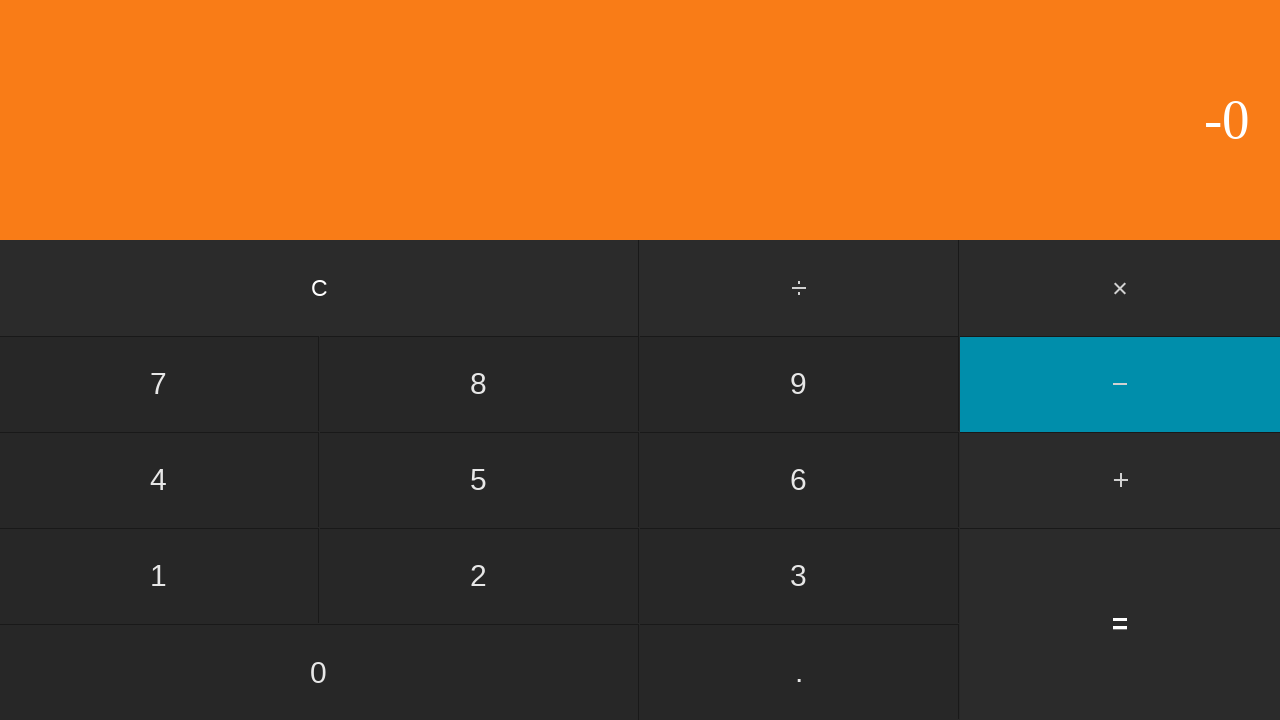

Verified result displayed for 0 - 0 = 0
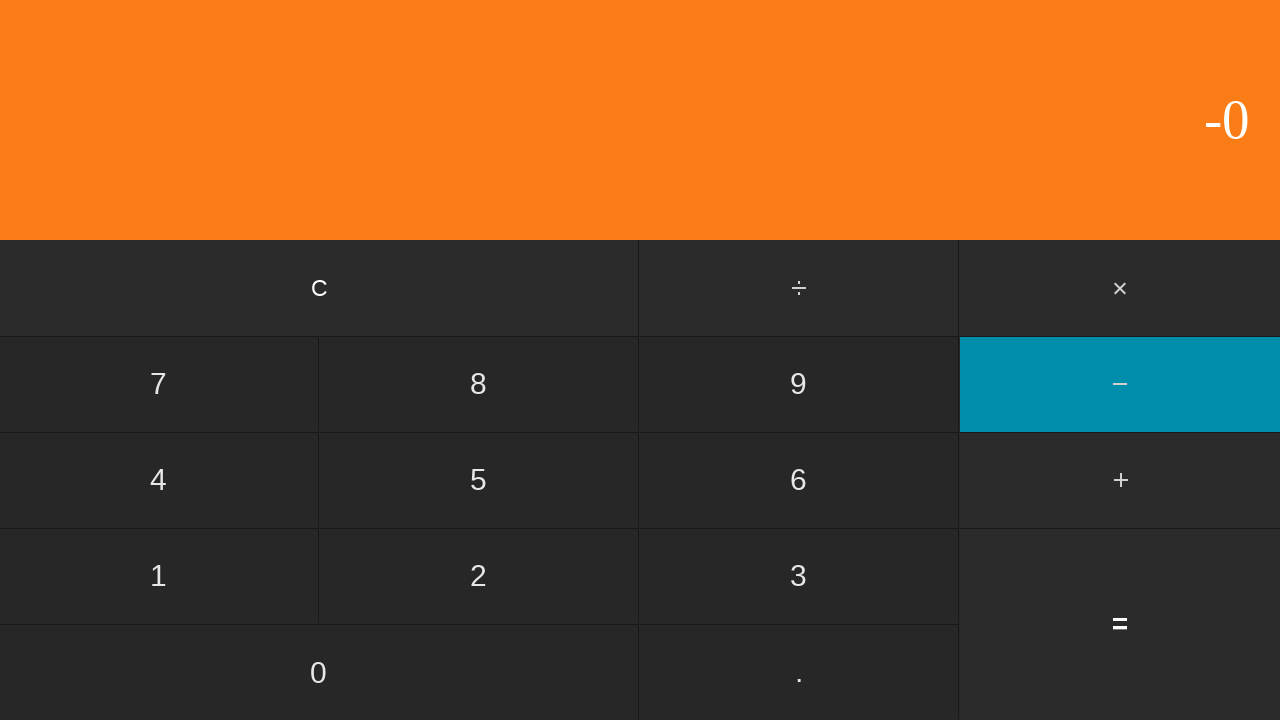

Clicked clear button to reset for next calculation at (320, 288) on input[value='C']
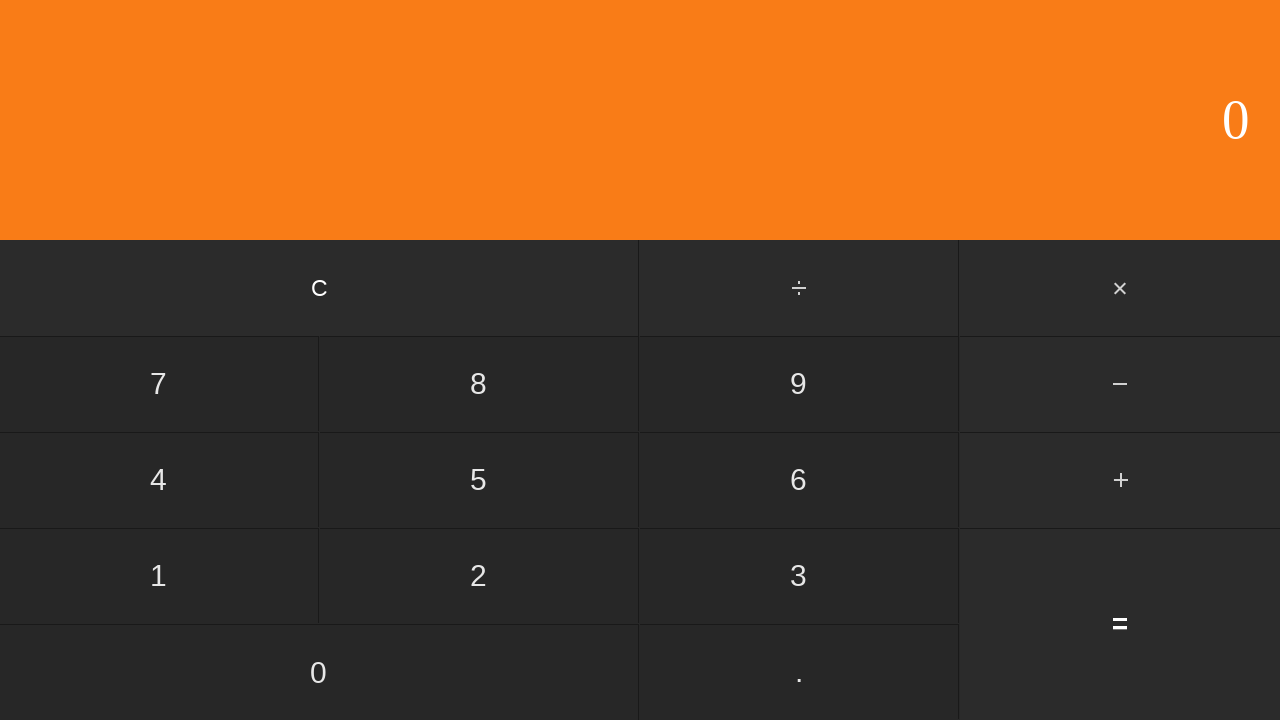

Clicked first number: 0 at (319, 672) on input[value='0']
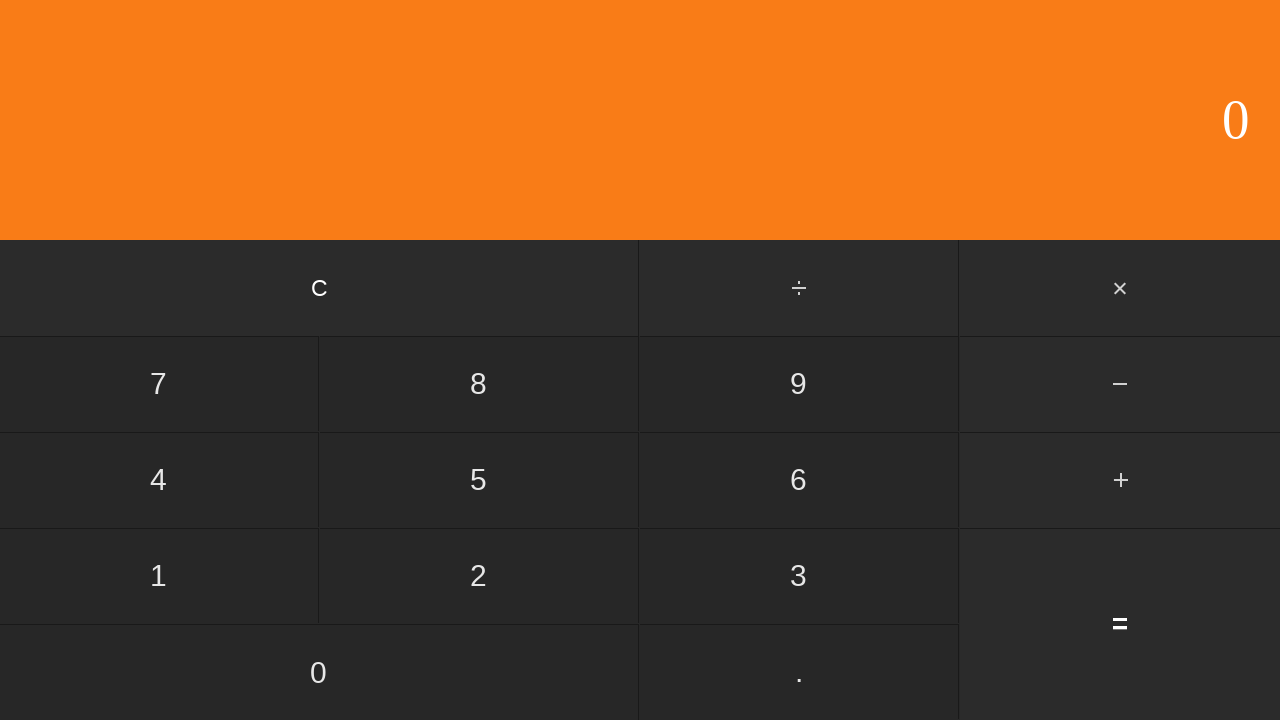

Clicked subtract button at (1120, 384) on #subtract
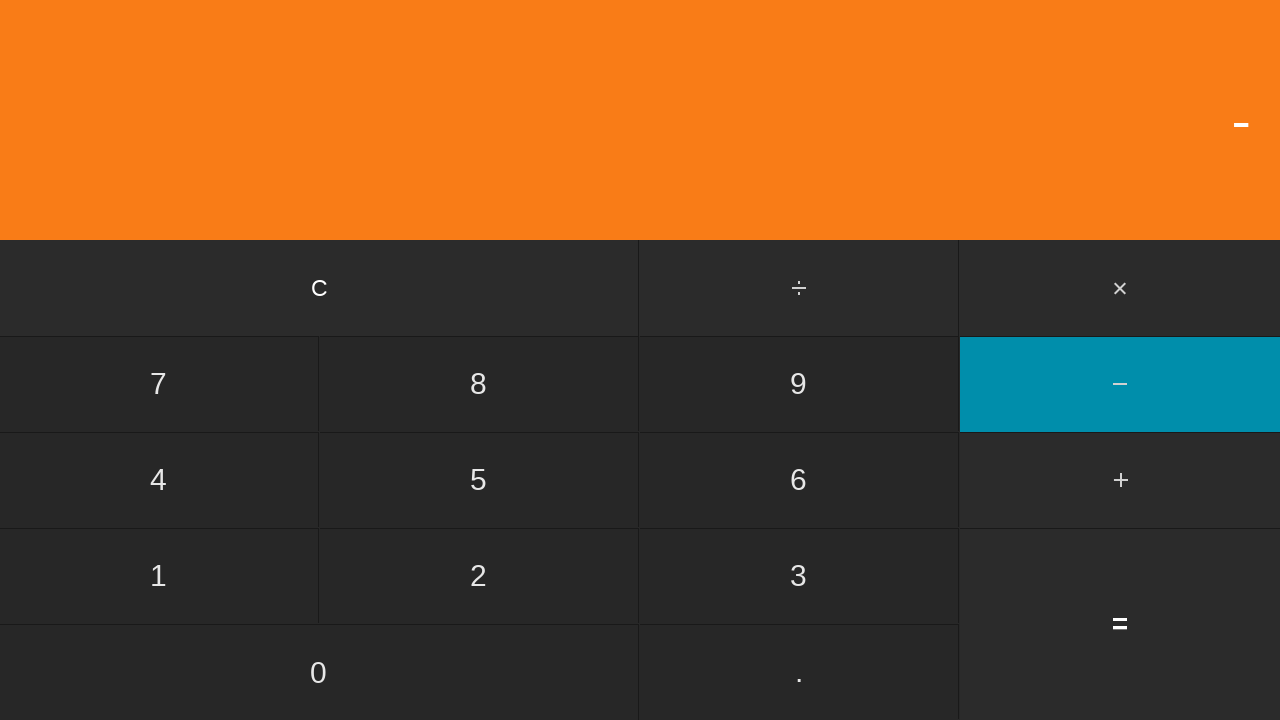

Clicked second number: 1 at (159, 576) on input[value='1']
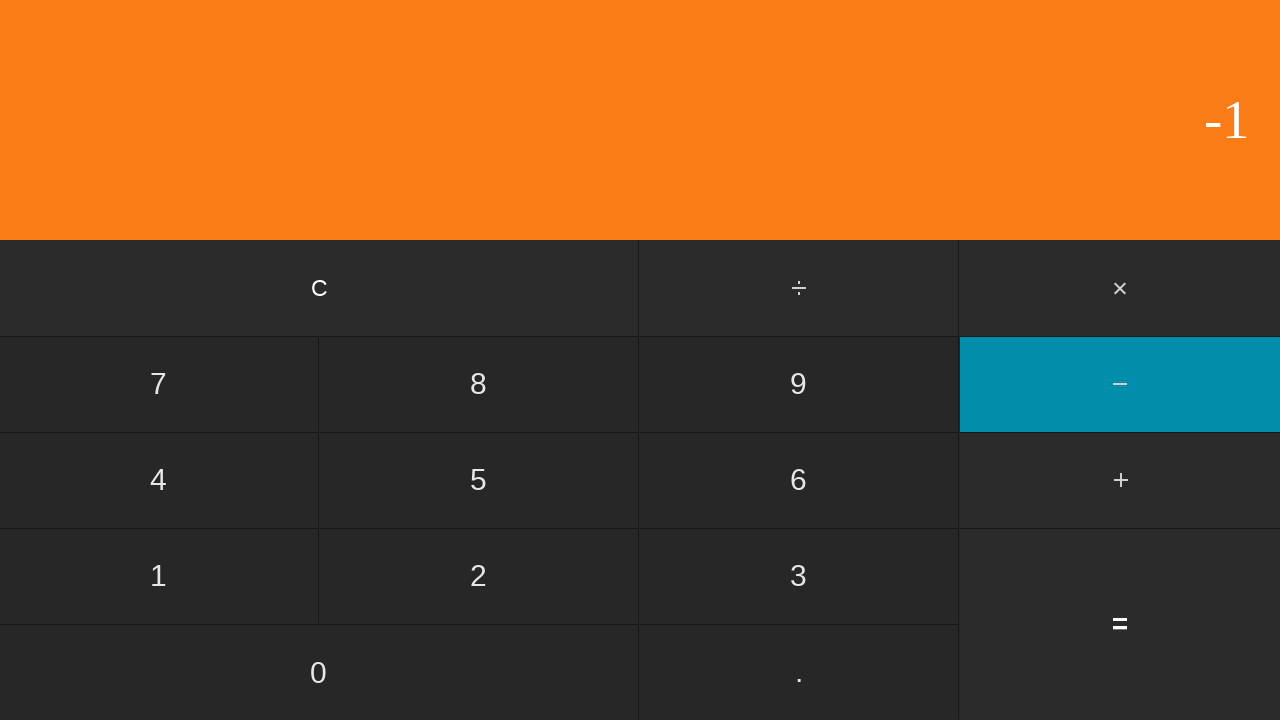

Clicked equals button to calculate 0 - 1 at (1120, 624) on input[value='=']
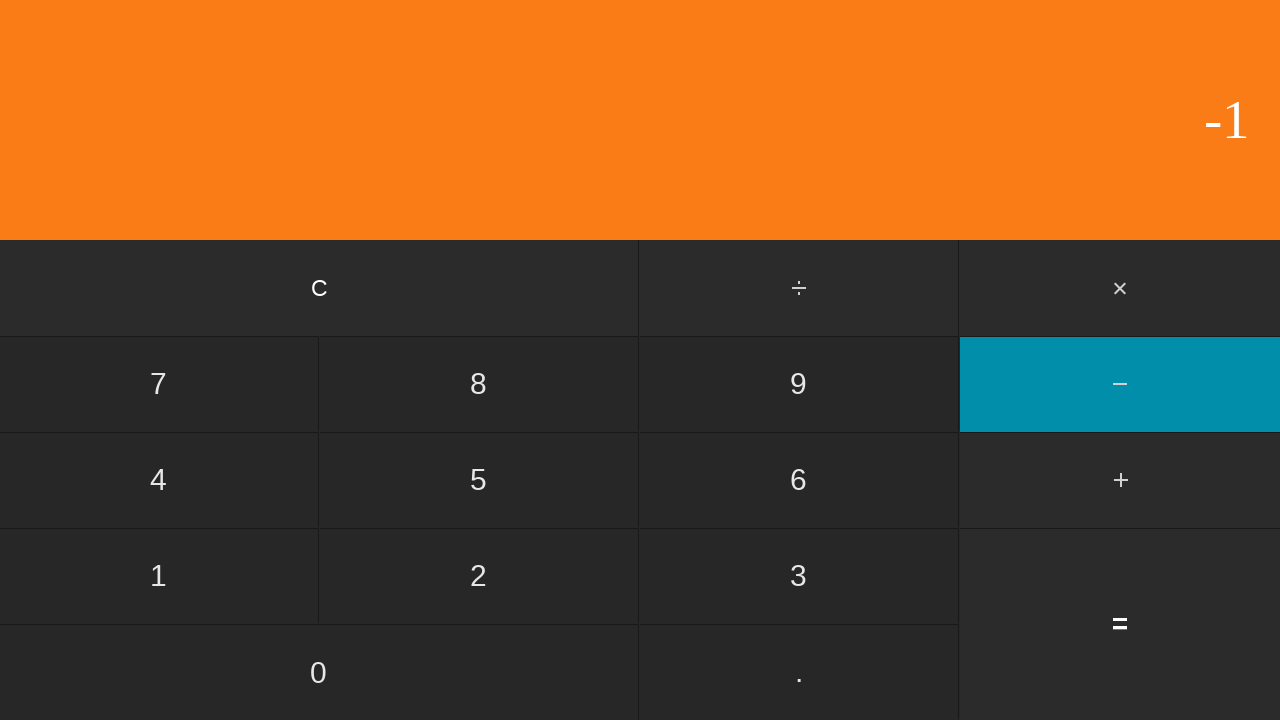

Verified result displayed for 0 - 1 = -1
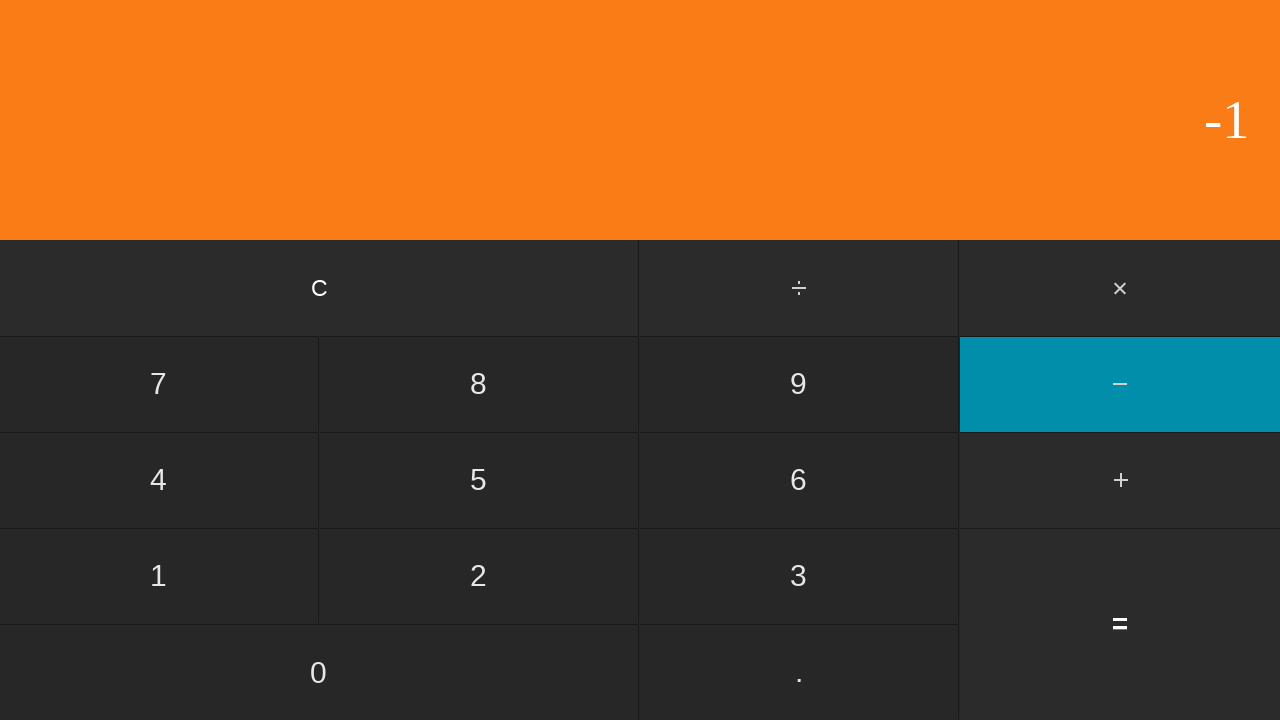

Clicked clear button to reset for next calculation at (320, 288) on input[value='C']
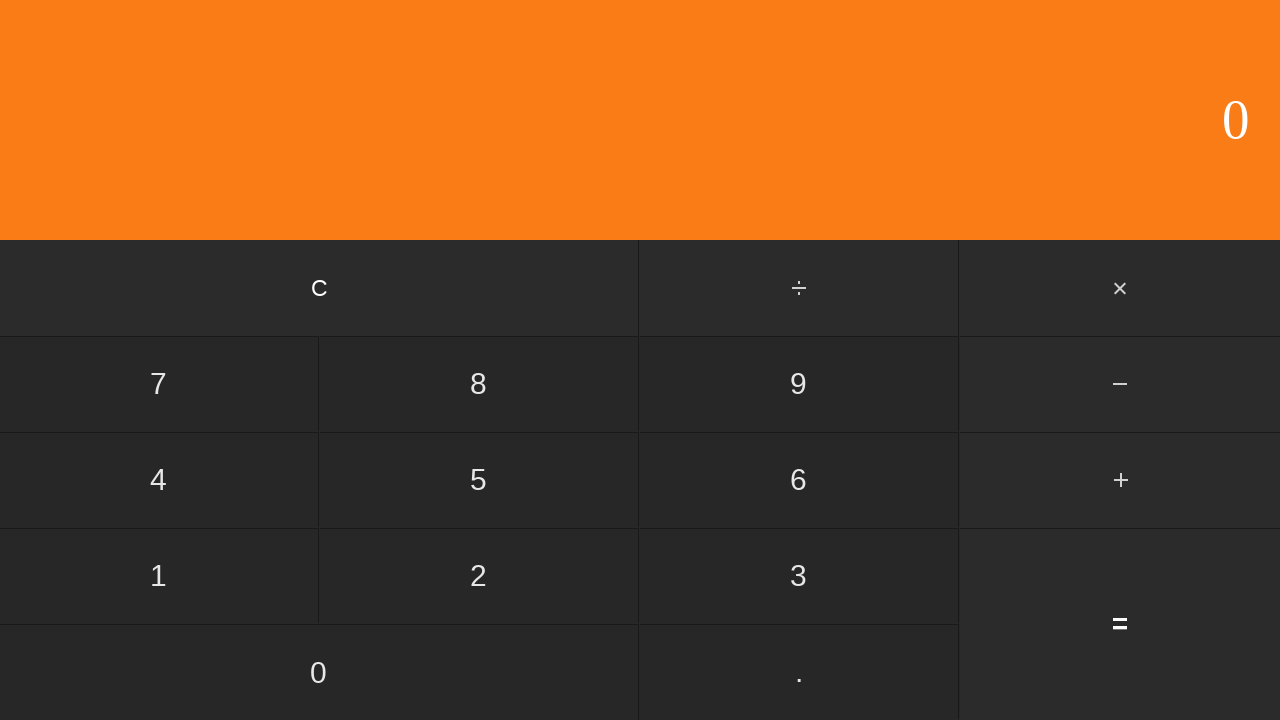

Clicked first number: 0 at (319, 672) on input[value='0']
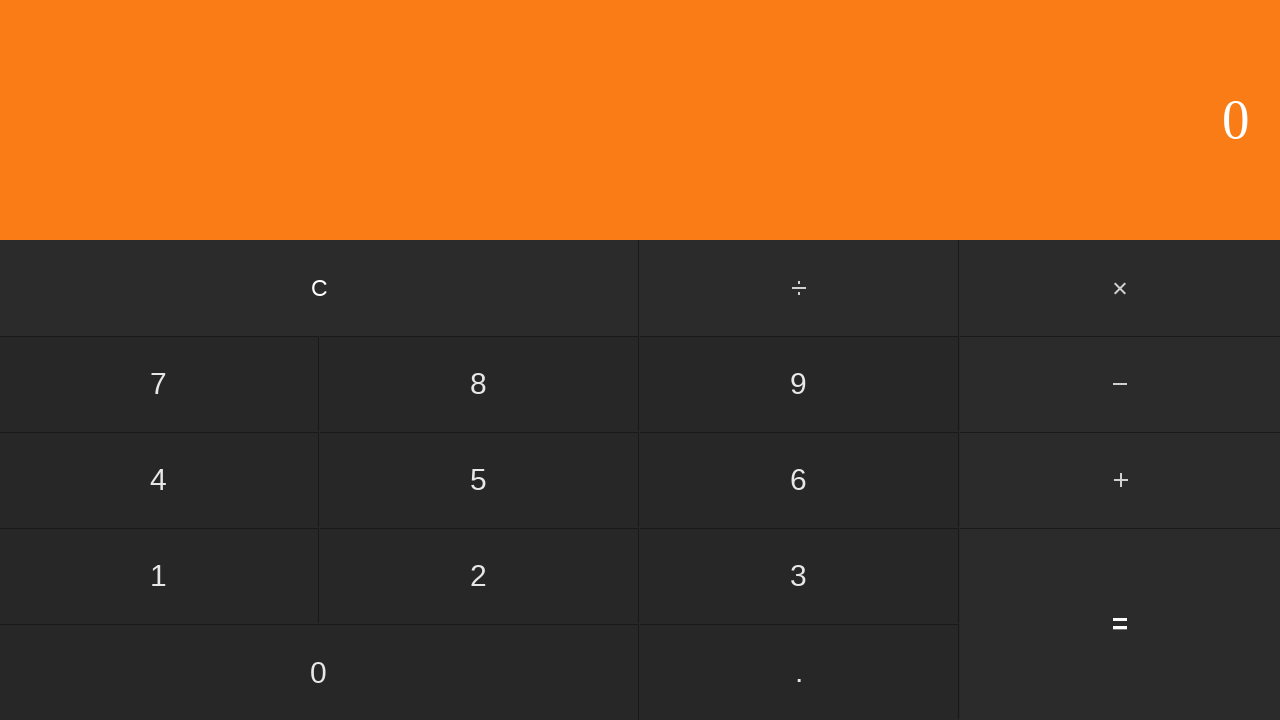

Clicked subtract button at (1120, 384) on #subtract
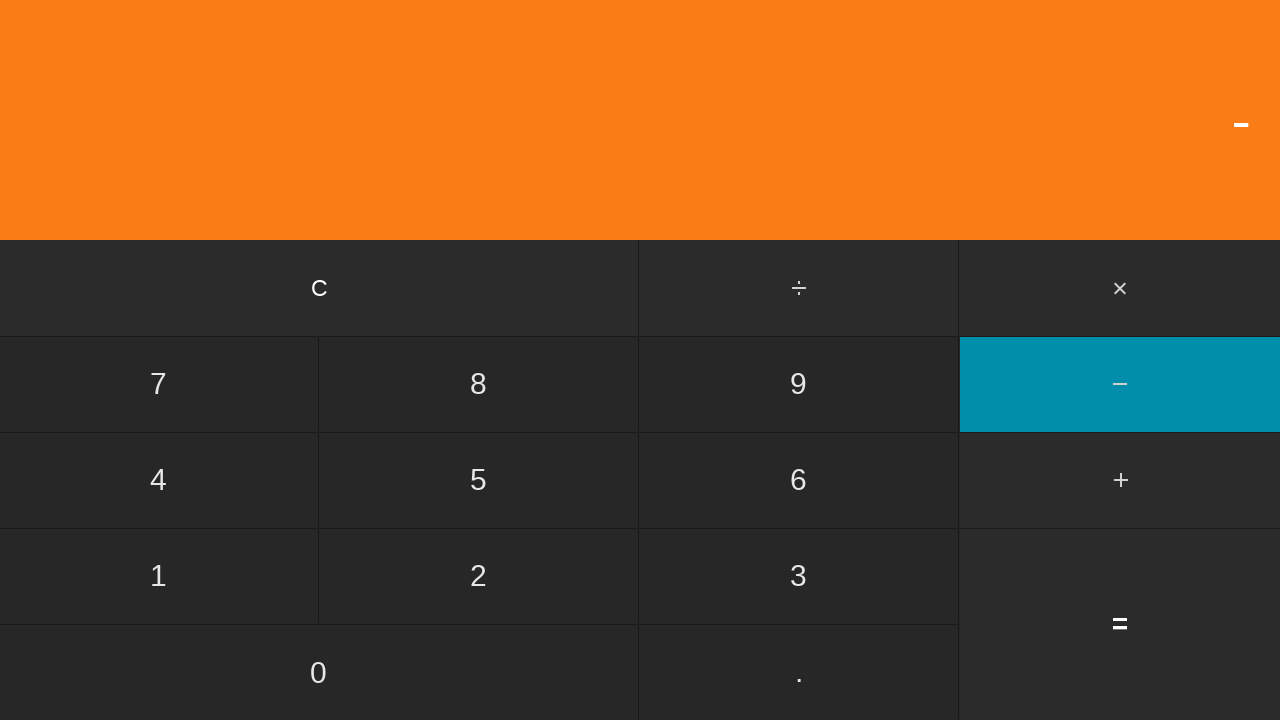

Clicked second number: 2 at (479, 576) on input[value='2']
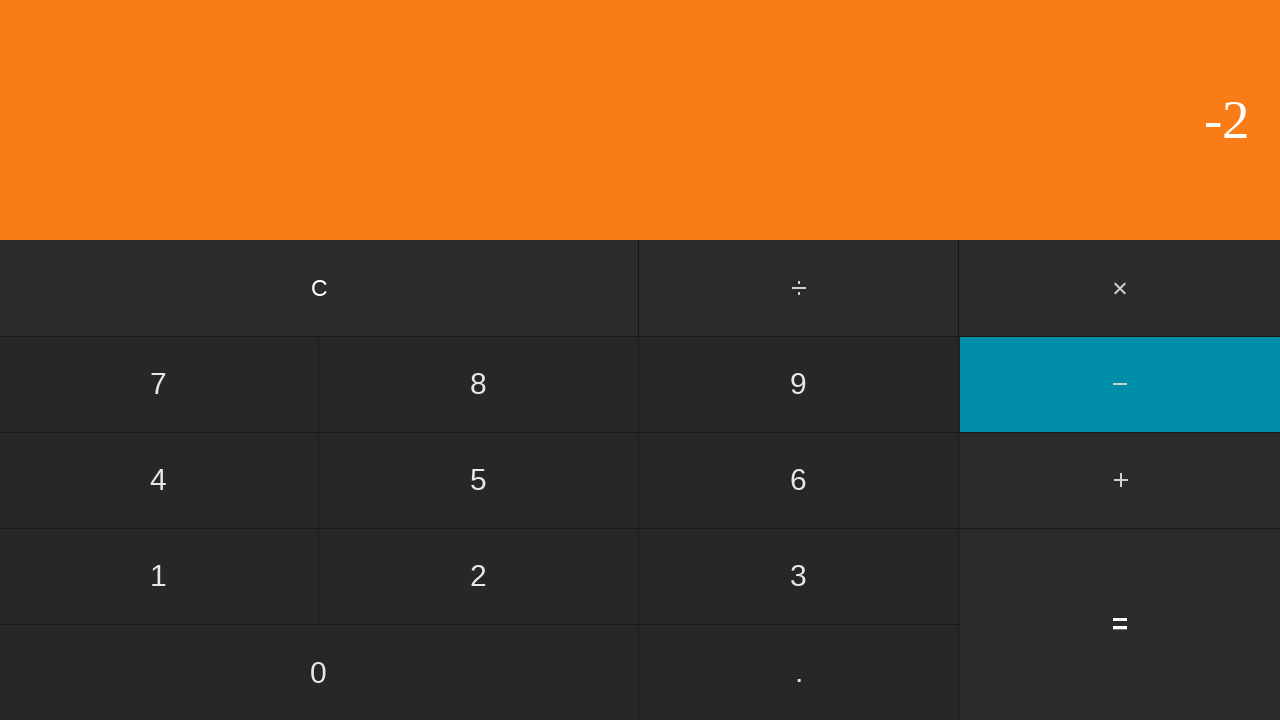

Clicked equals button to calculate 0 - 2 at (1120, 624) on input[value='=']
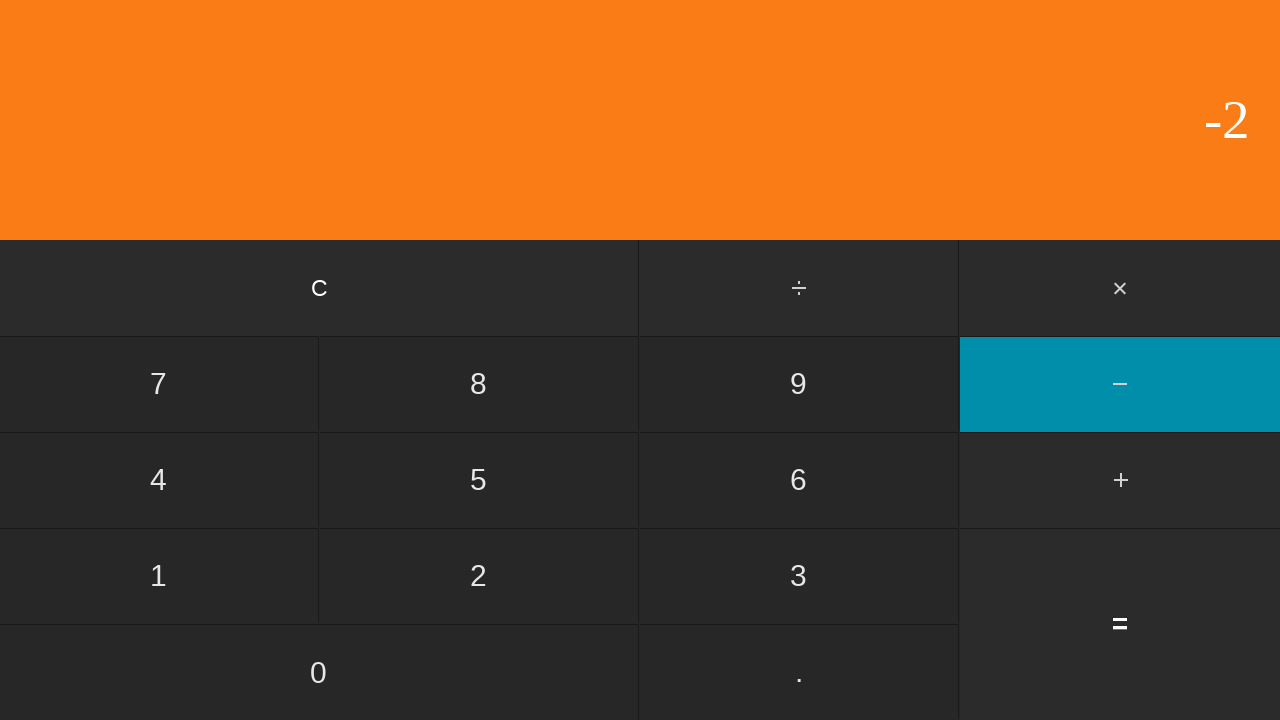

Verified result displayed for 0 - 2 = -2
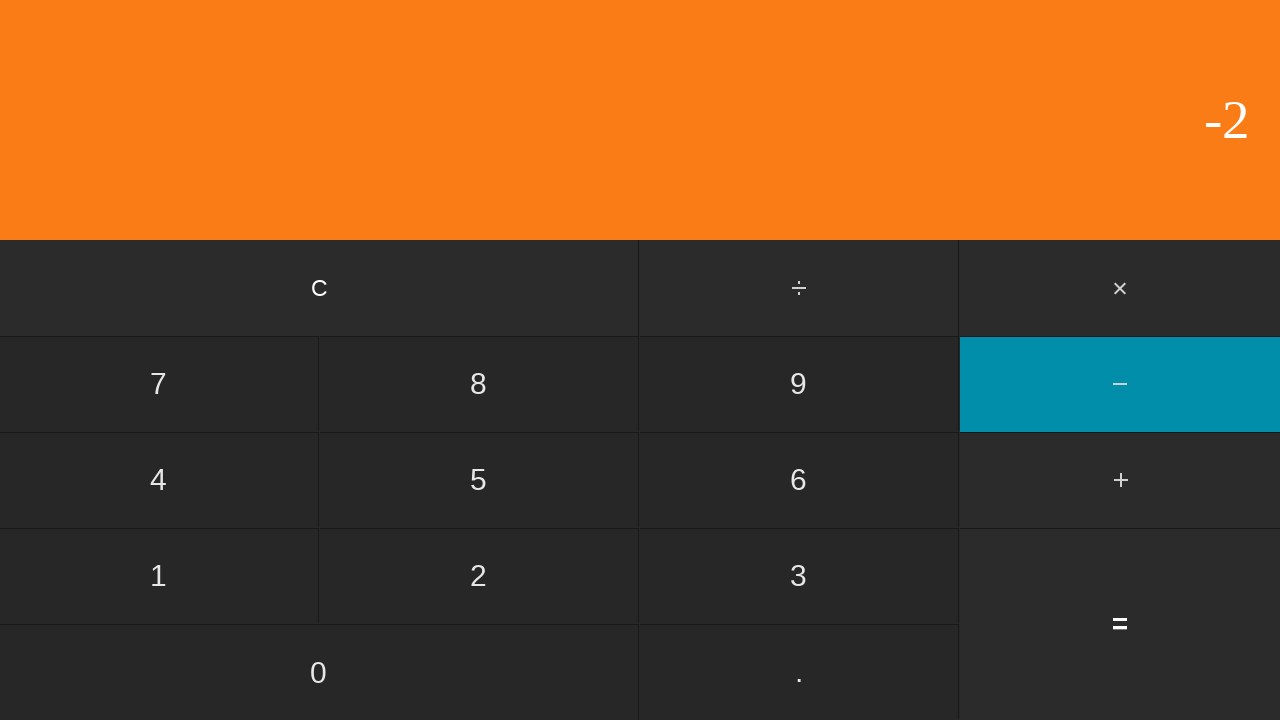

Clicked clear button to reset for next calculation at (320, 288) on input[value='C']
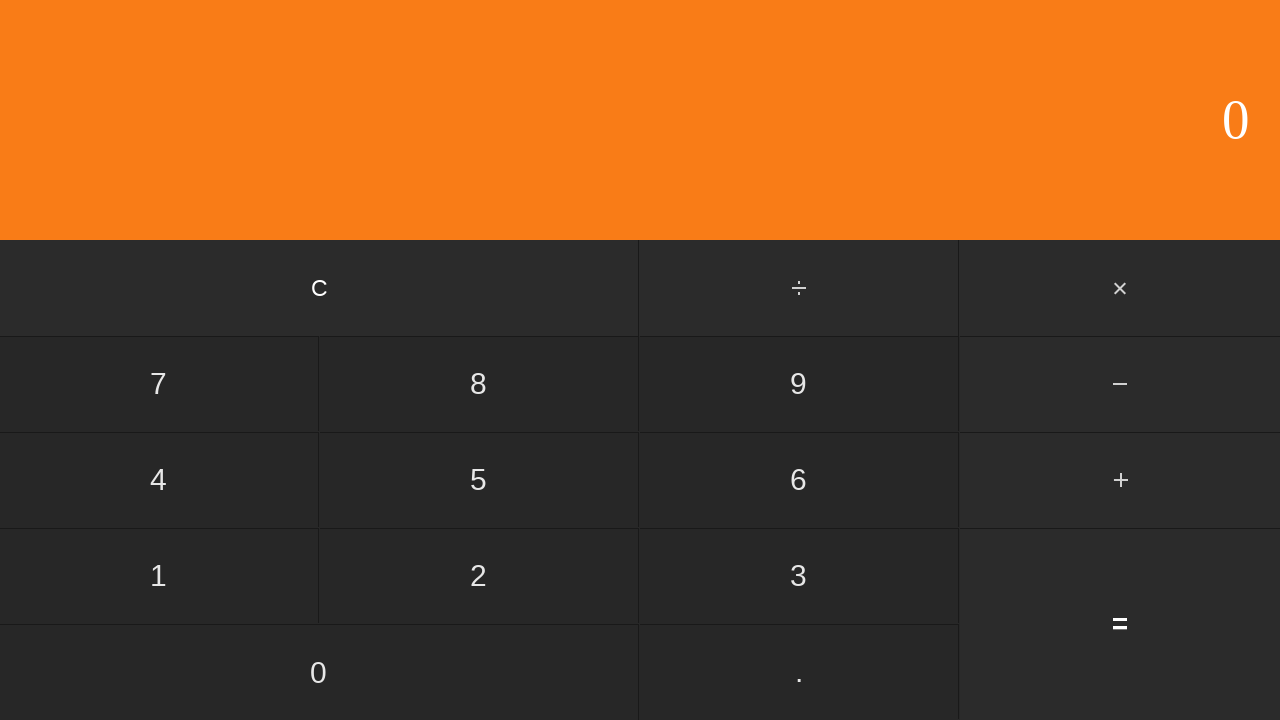

Clicked first number: 0 at (319, 672) on input[value='0']
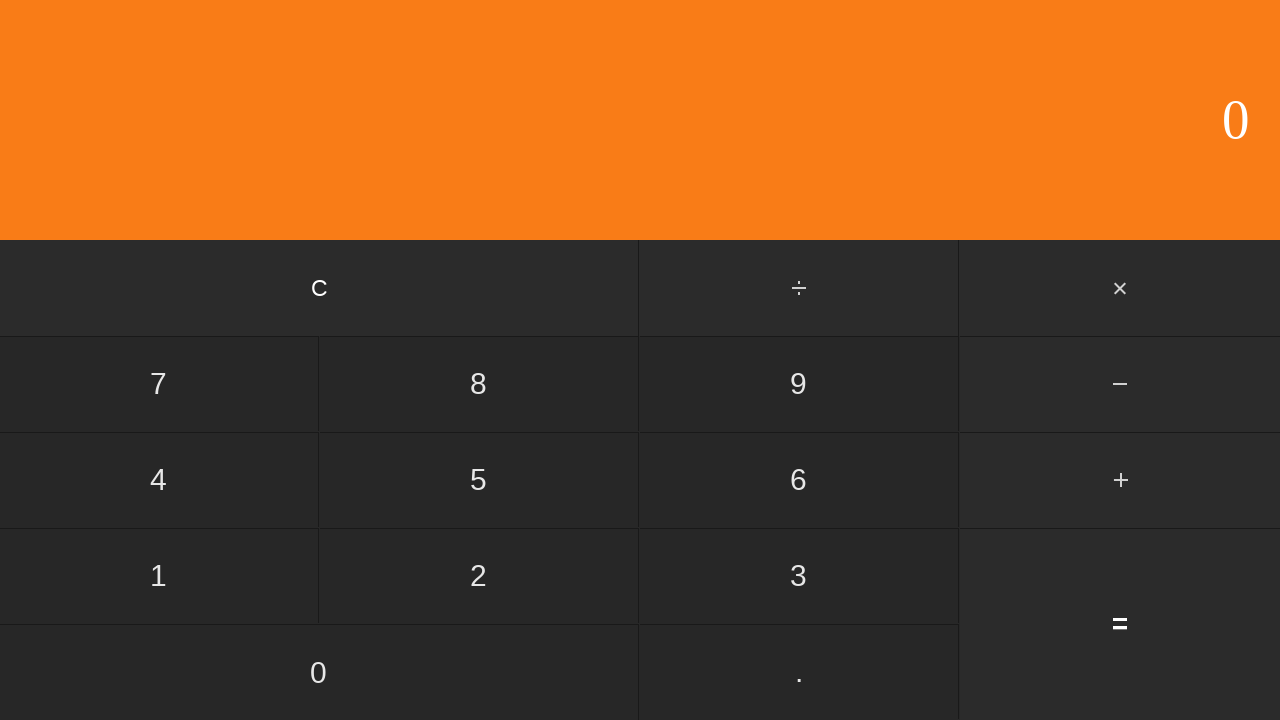

Clicked subtract button at (1120, 384) on #subtract
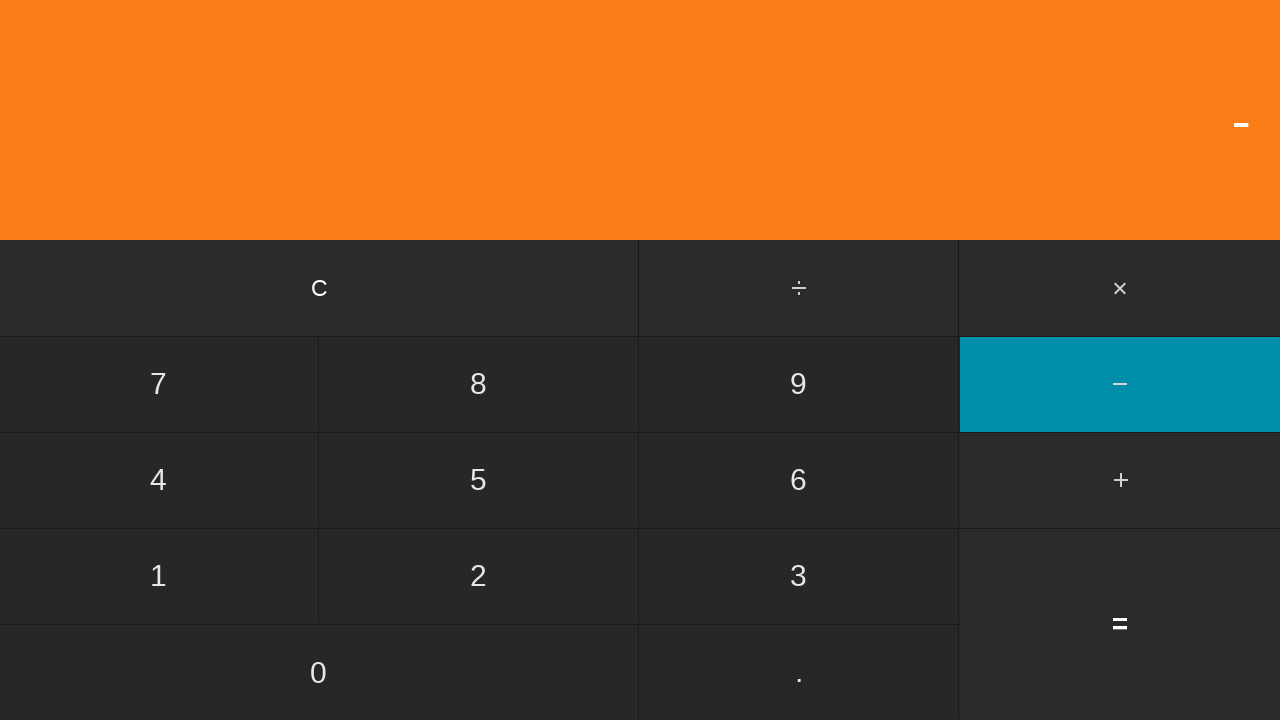

Clicked second number: 3 at (799, 576) on input[value='3']
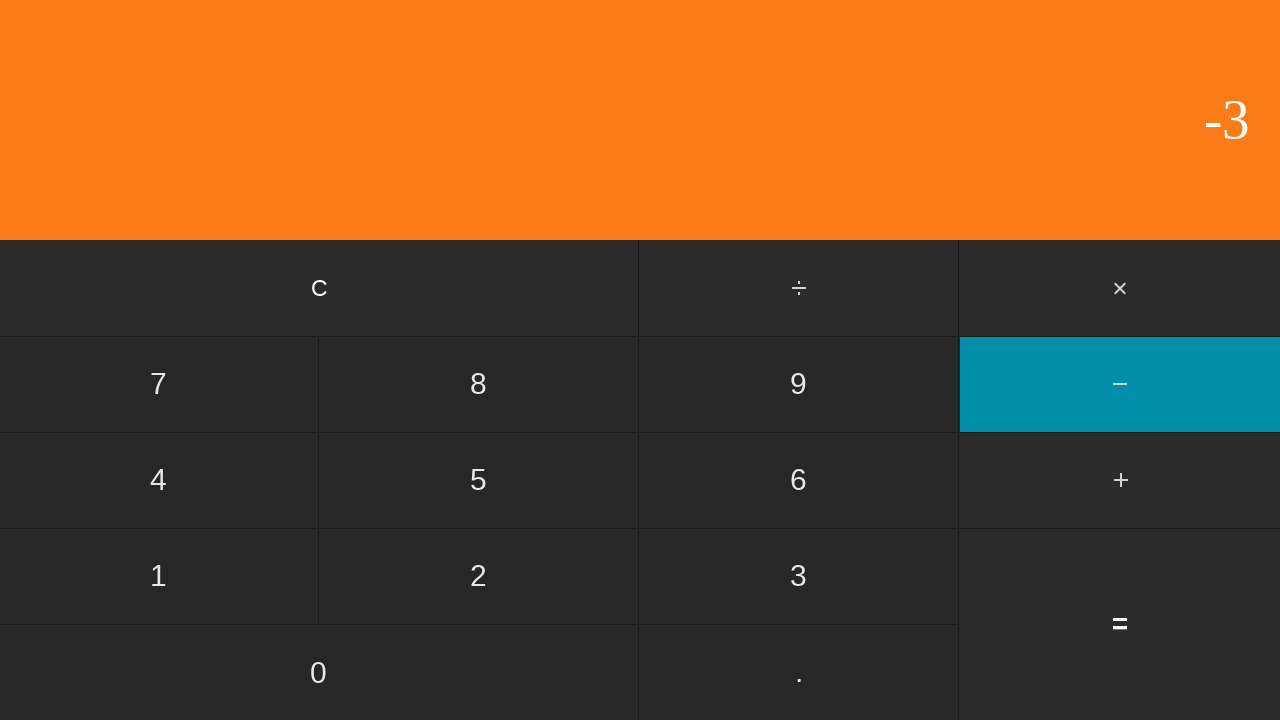

Clicked equals button to calculate 0 - 3 at (1120, 624) on input[value='=']
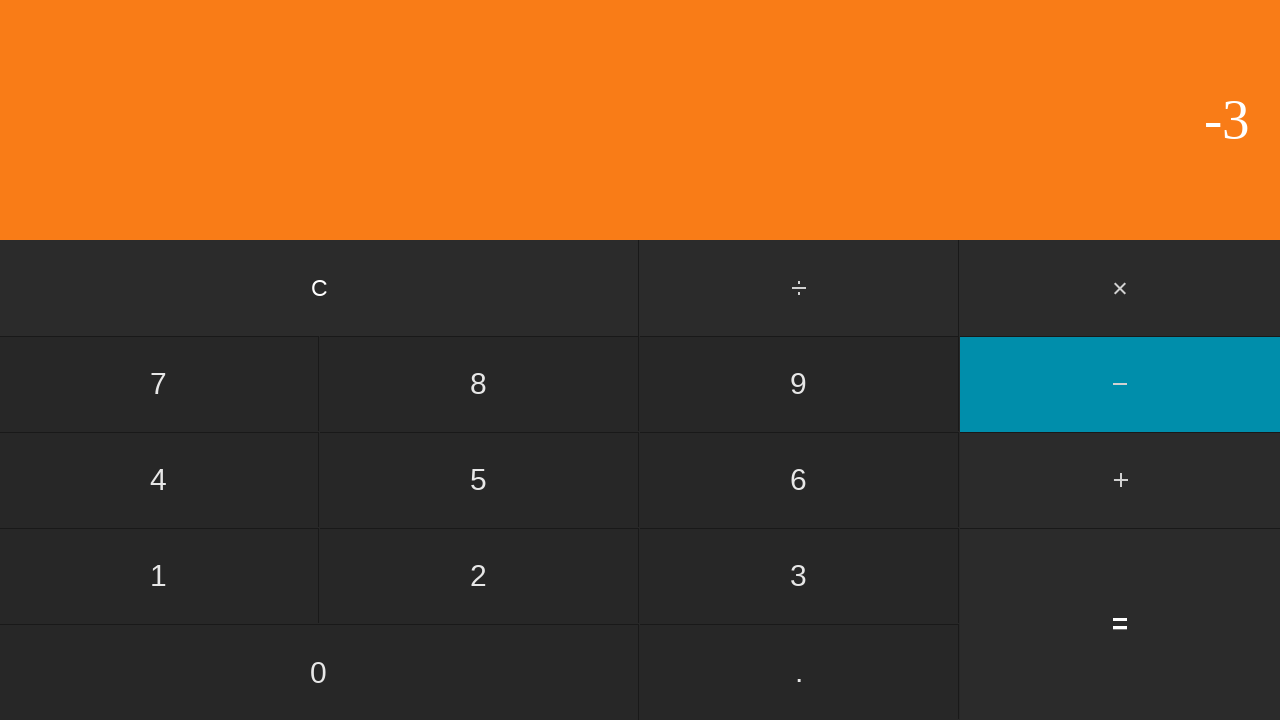

Verified result displayed for 0 - 3 = -3
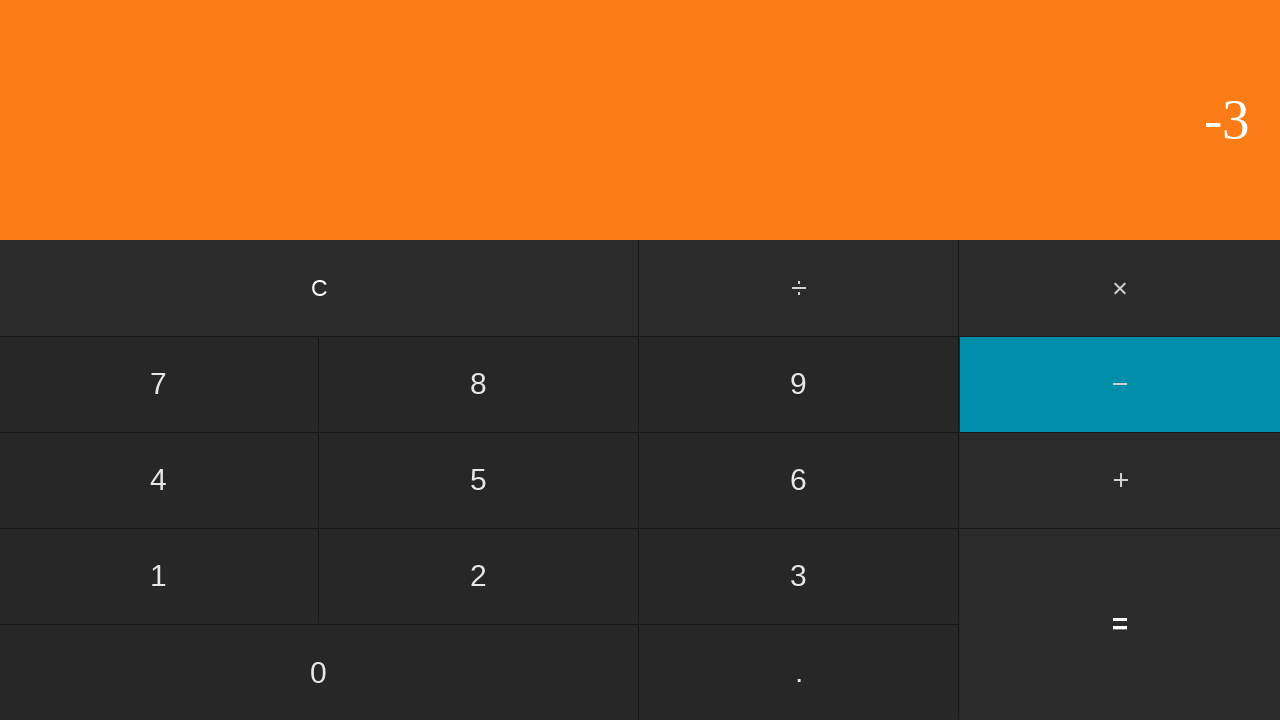

Clicked clear button to reset for next calculation at (320, 288) on input[value='C']
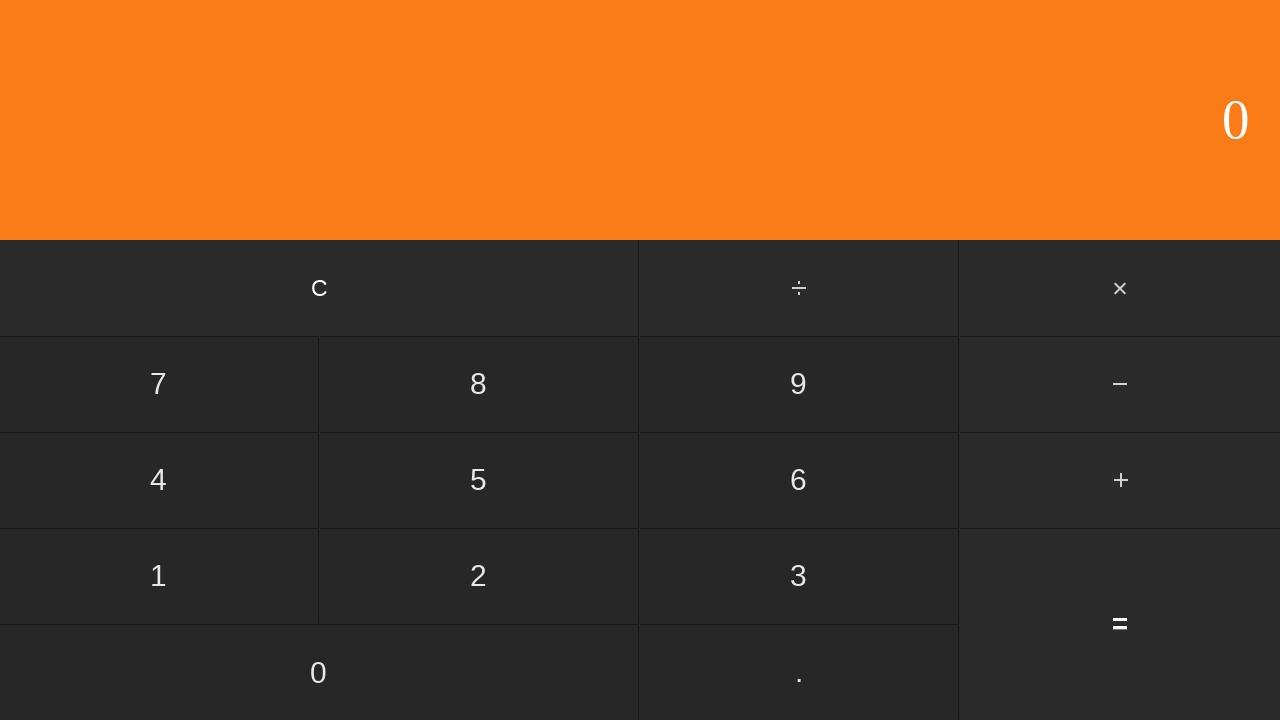

Clicked first number: 0 at (319, 672) on input[value='0']
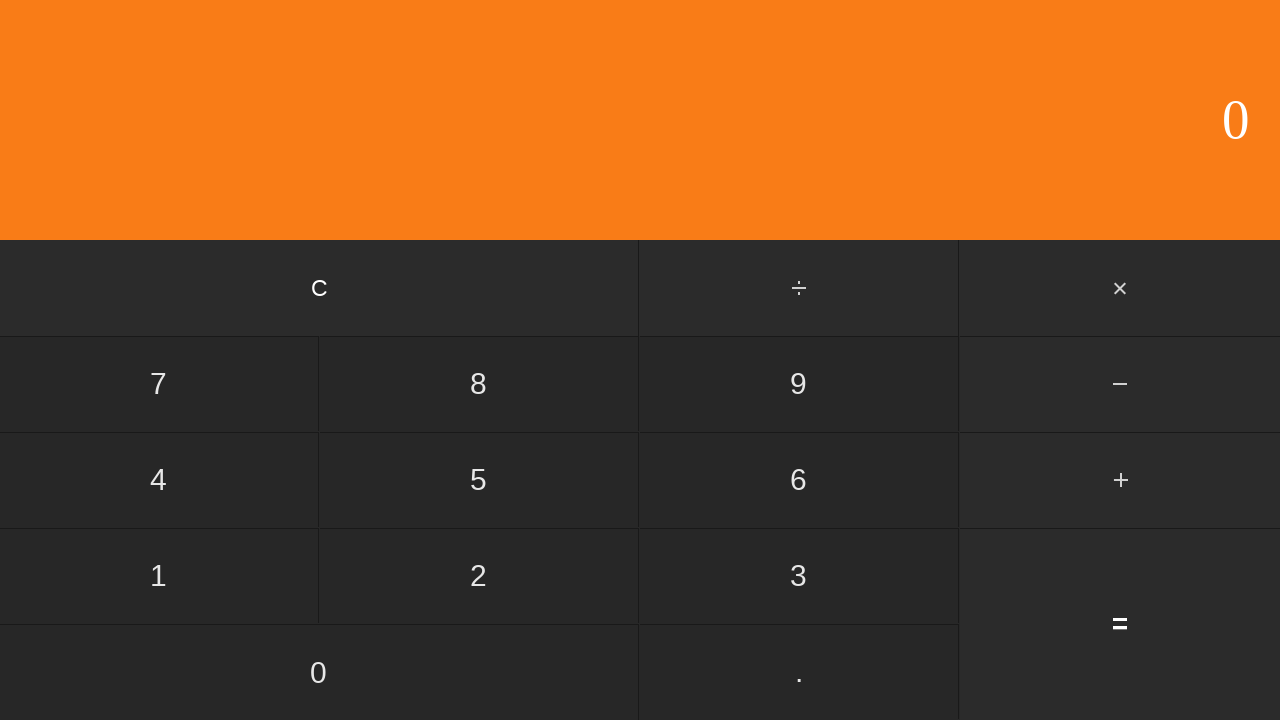

Clicked subtract button at (1120, 384) on #subtract
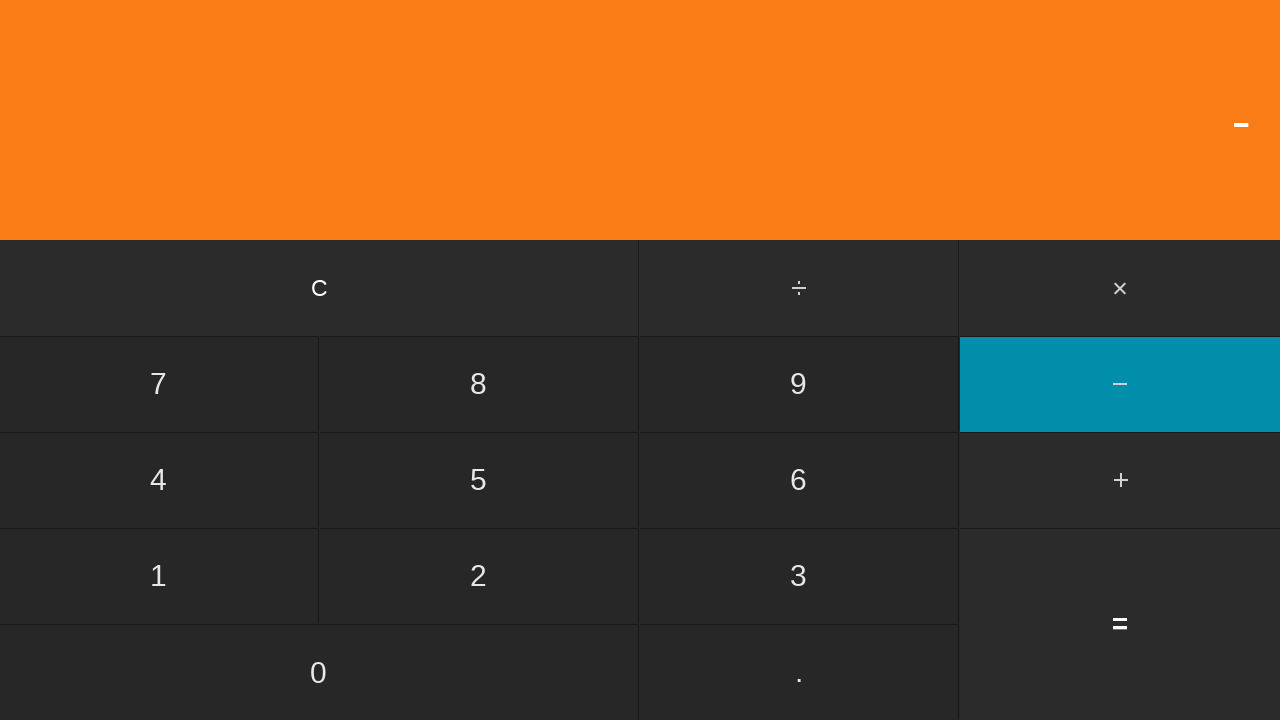

Clicked second number: 4 at (159, 480) on input[value='4']
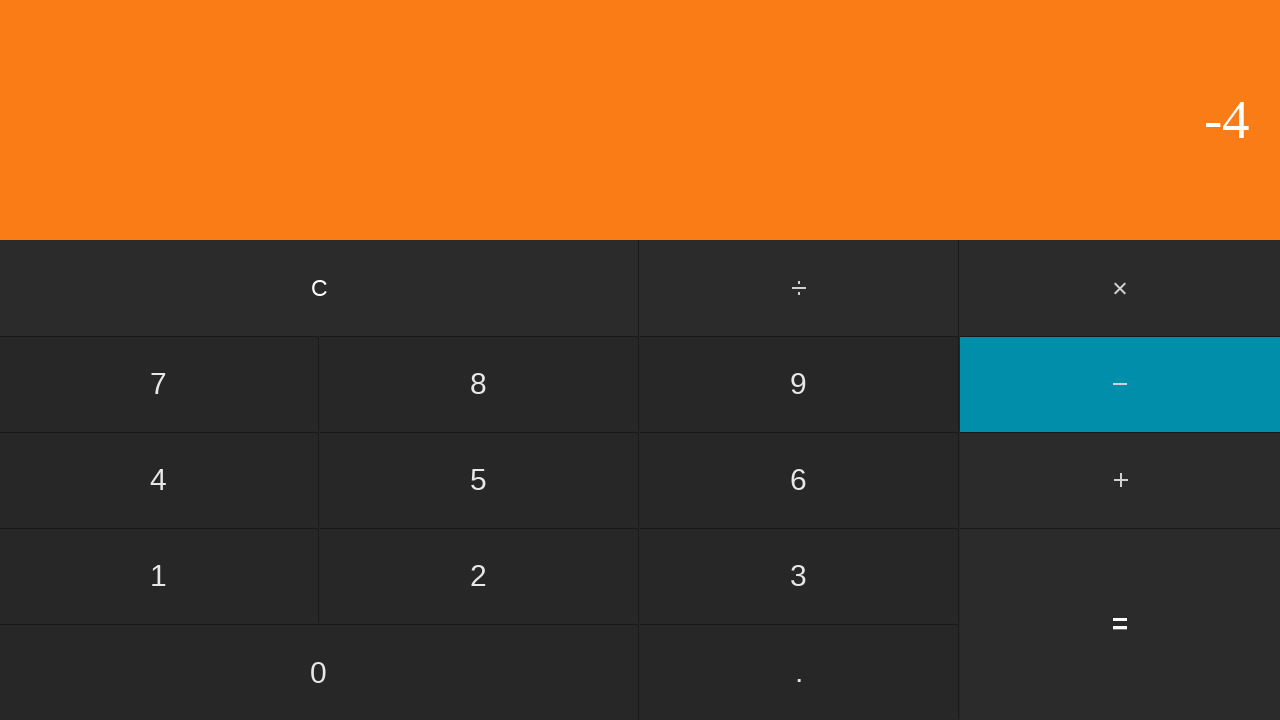

Clicked equals button to calculate 0 - 4 at (1120, 624) on input[value='=']
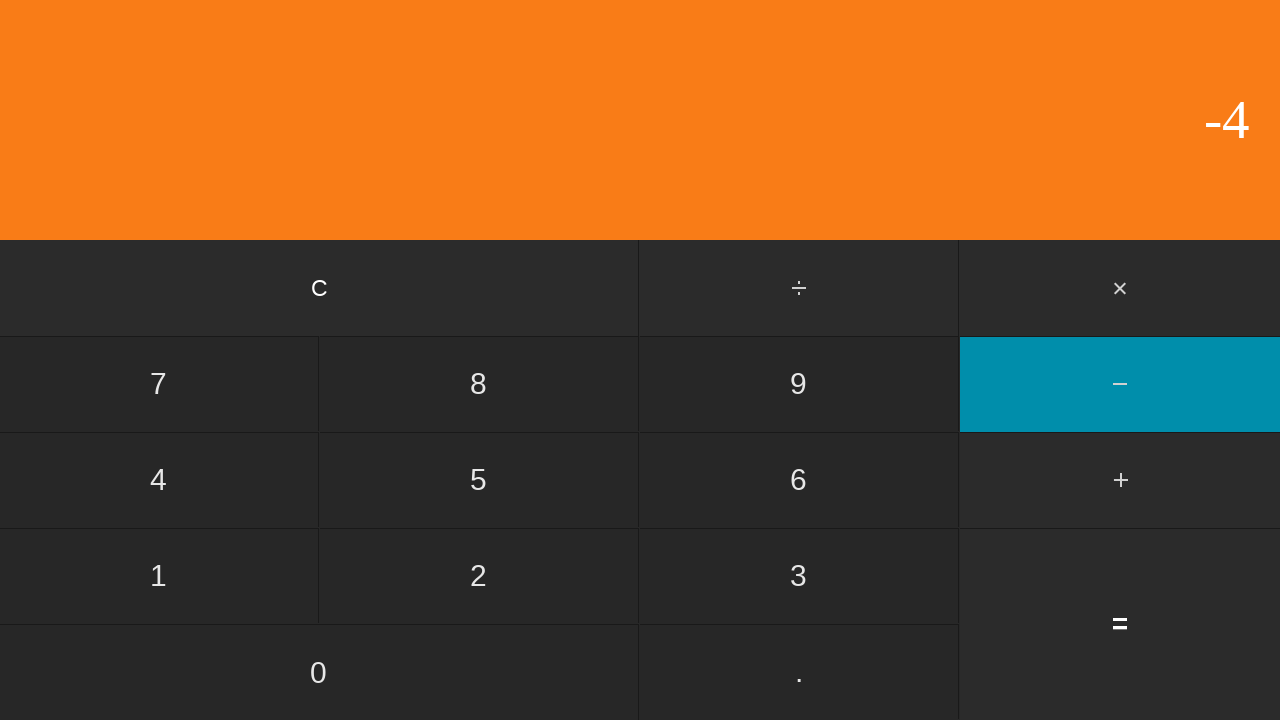

Verified result displayed for 0 - 4 = -4
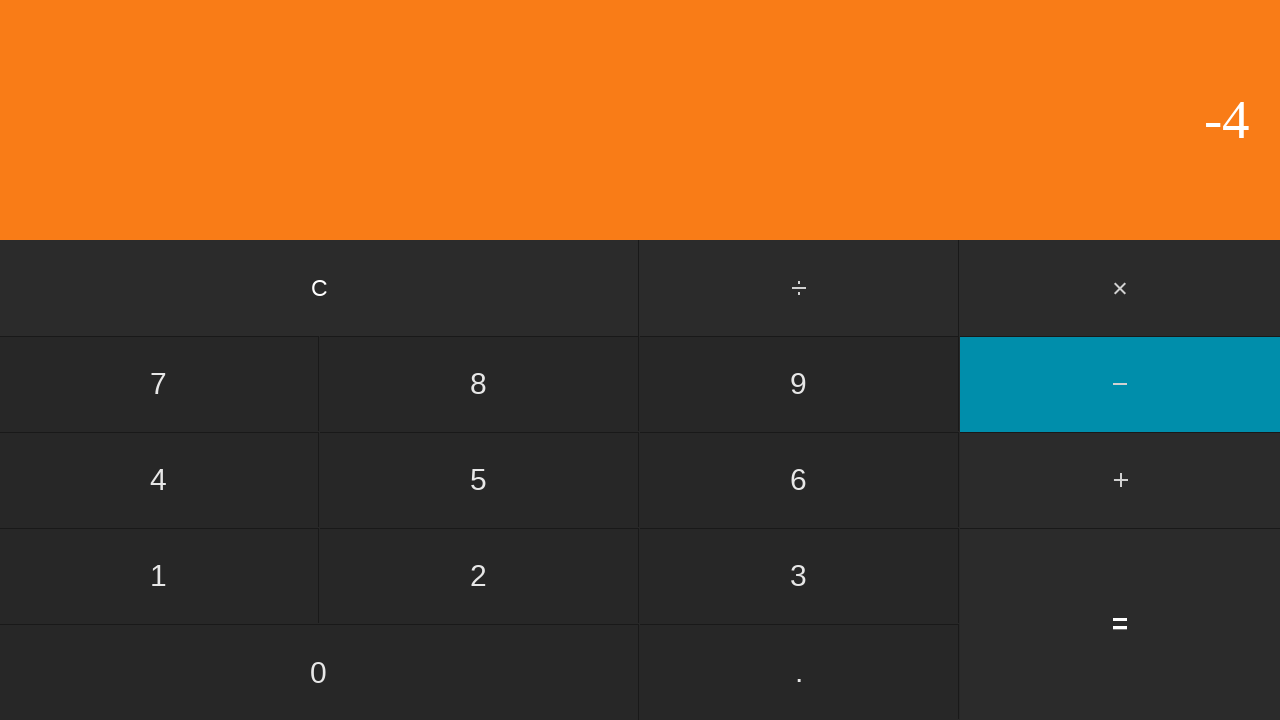

Clicked clear button to reset for next calculation at (320, 288) on input[value='C']
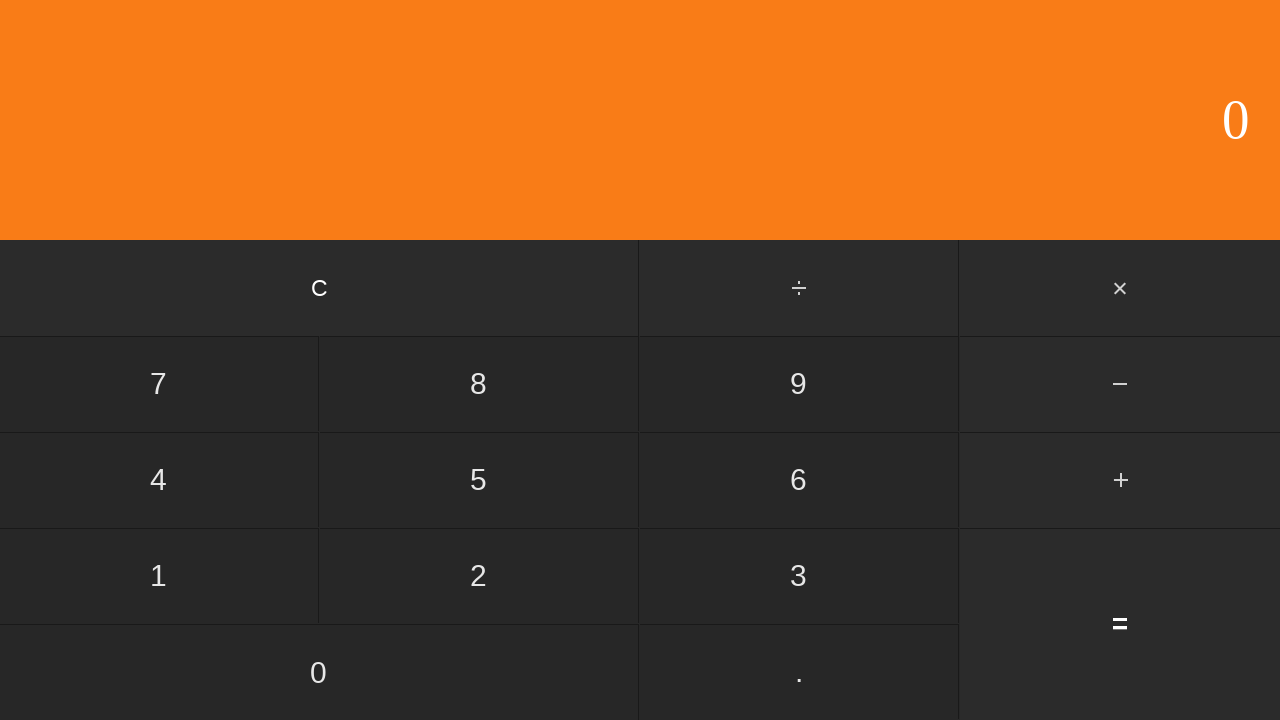

Clicked first number: 0 at (319, 672) on input[value='0']
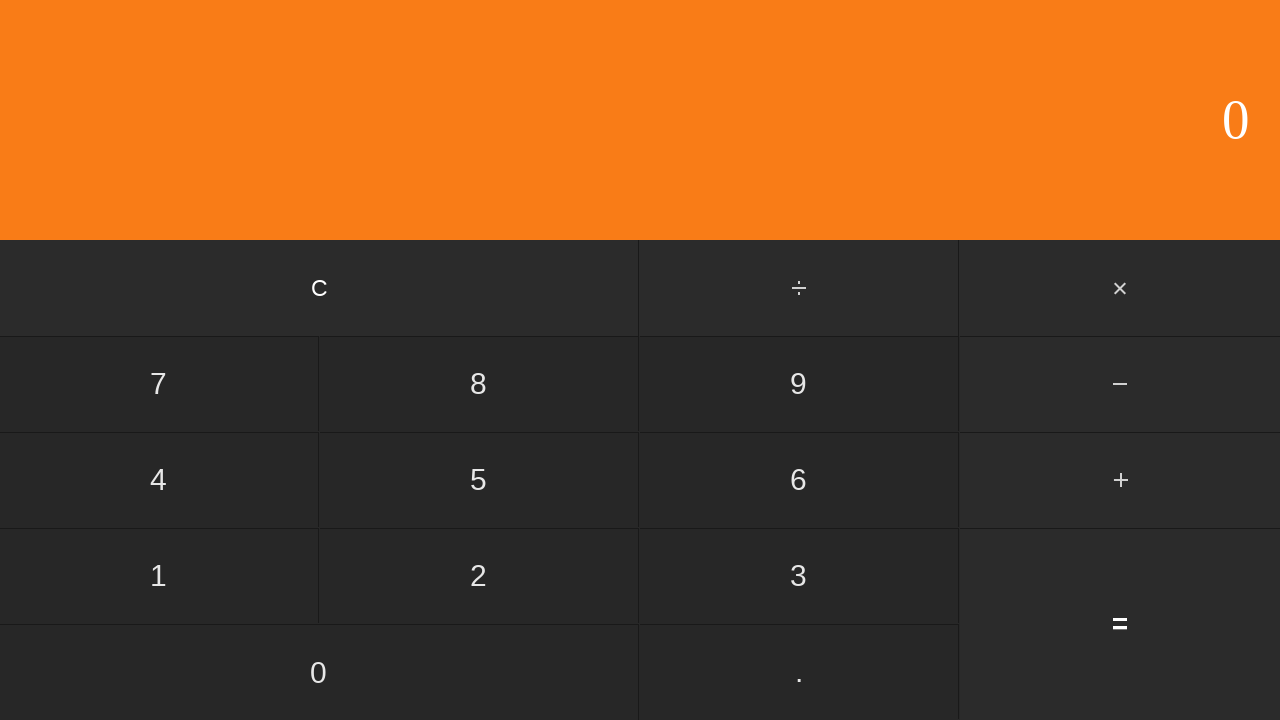

Clicked subtract button at (1120, 384) on #subtract
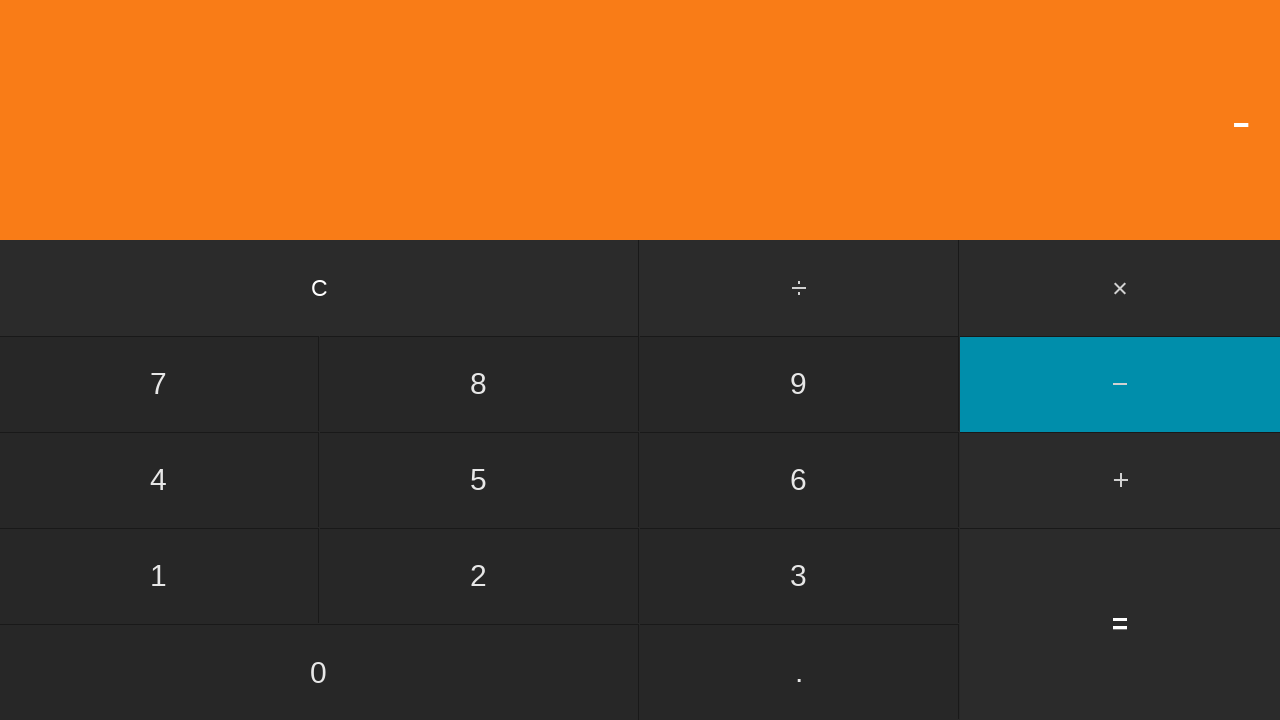

Clicked second number: 5 at (479, 480) on input[value='5']
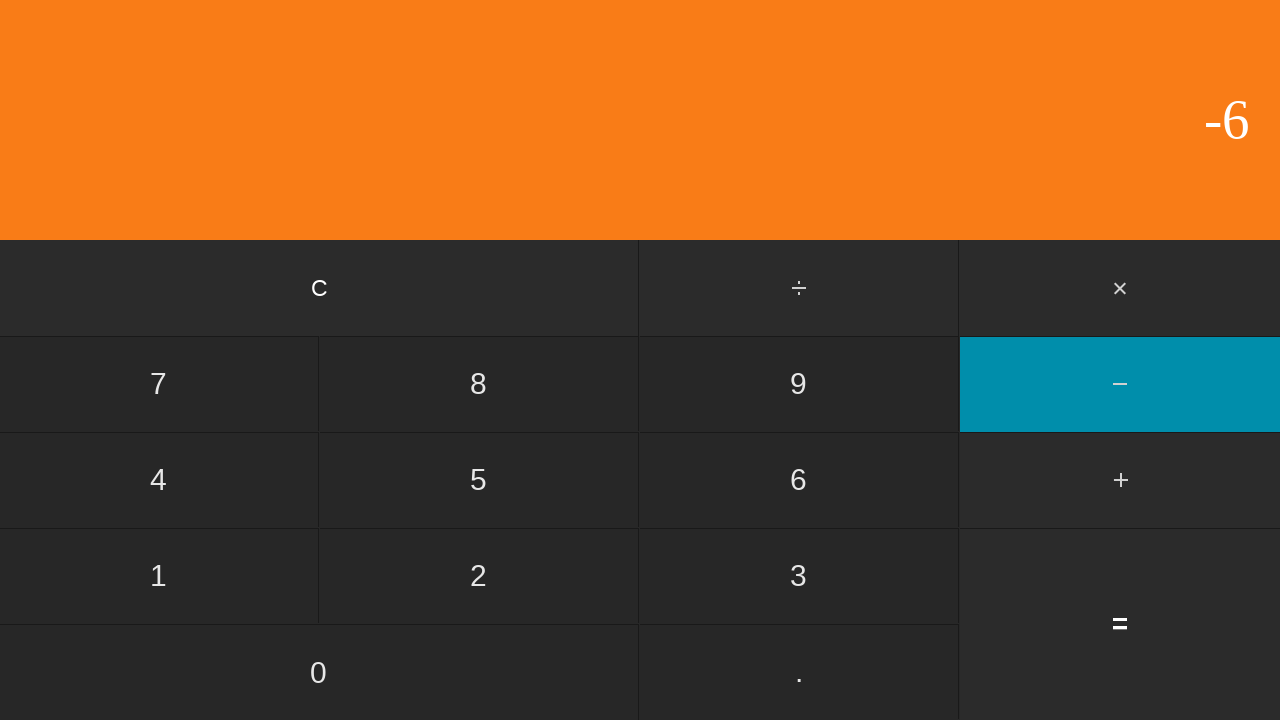

Clicked equals button to calculate 0 - 5 at (1120, 624) on input[value='=']
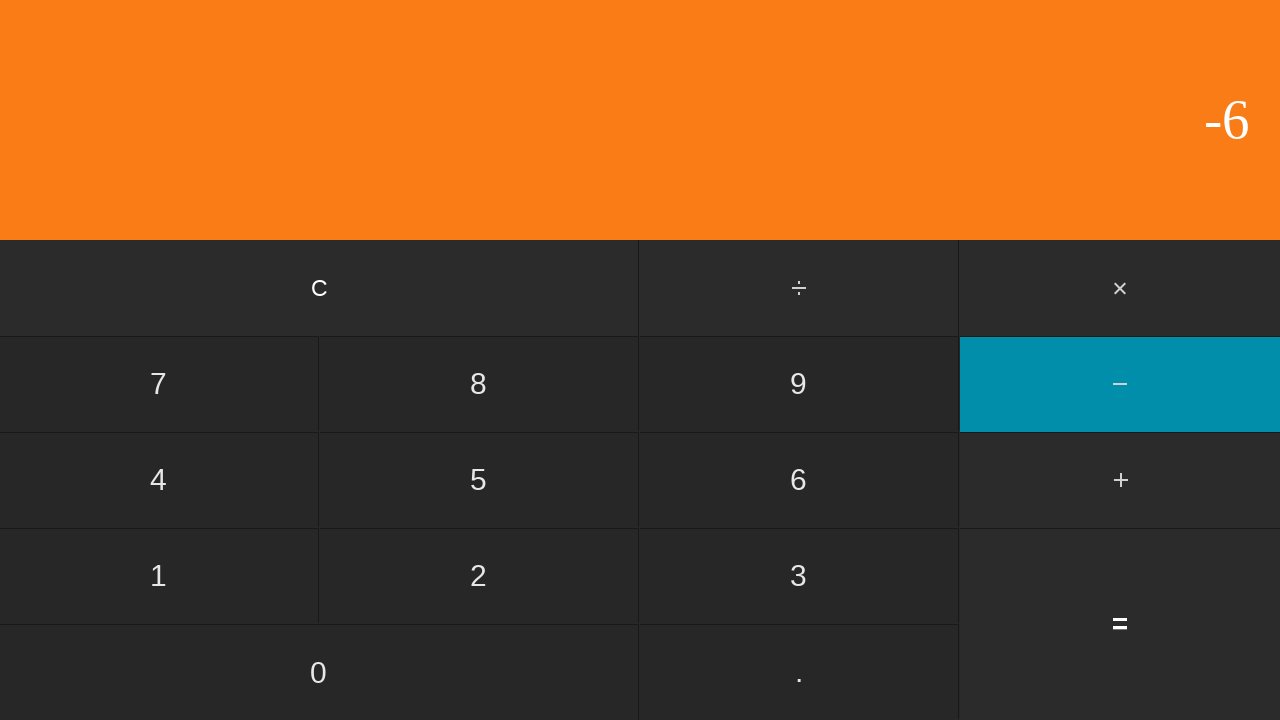

Verified result displayed for 0 - 5 = -5
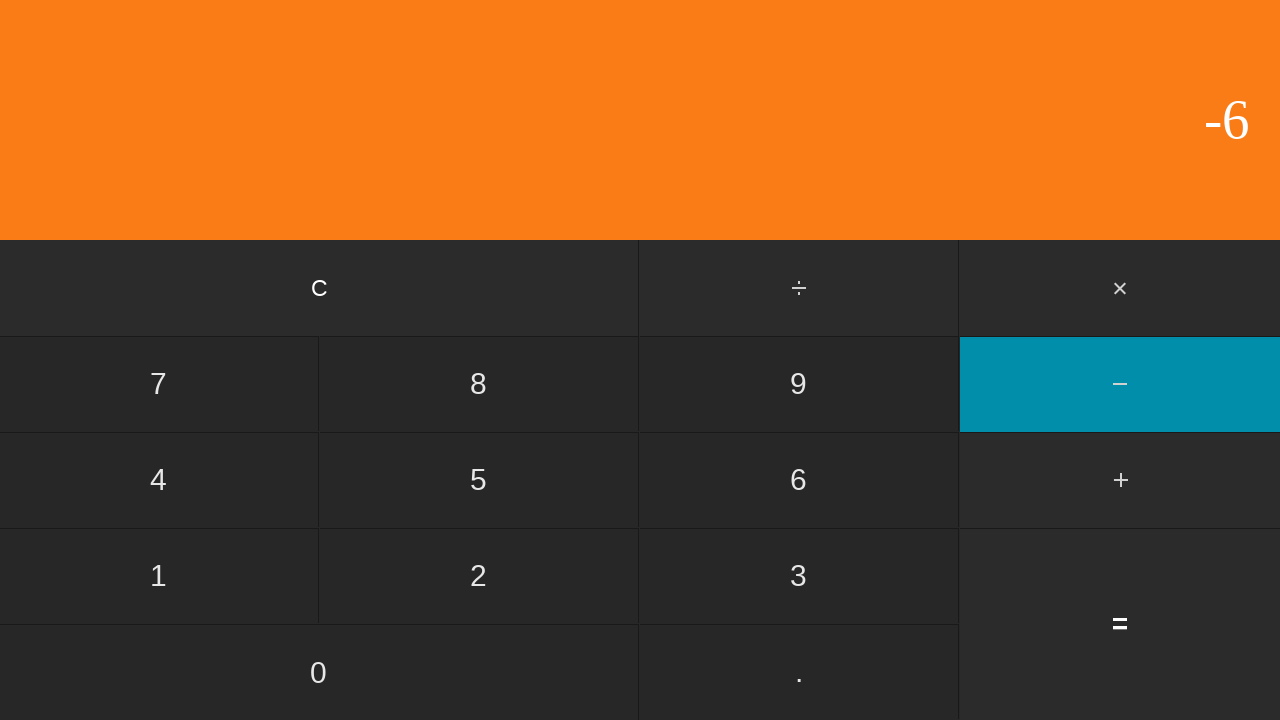

Clicked clear button to reset for next calculation at (320, 288) on input[value='C']
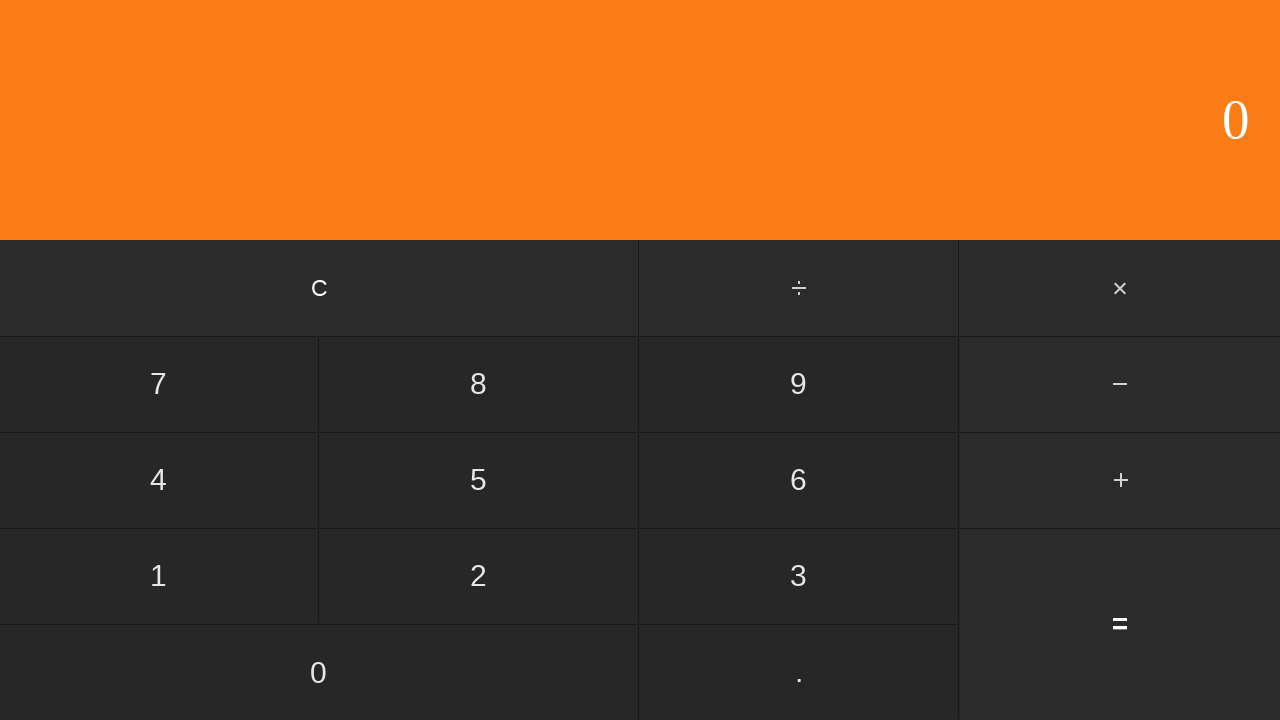

Clicked first number: 0 at (319, 672) on input[value='0']
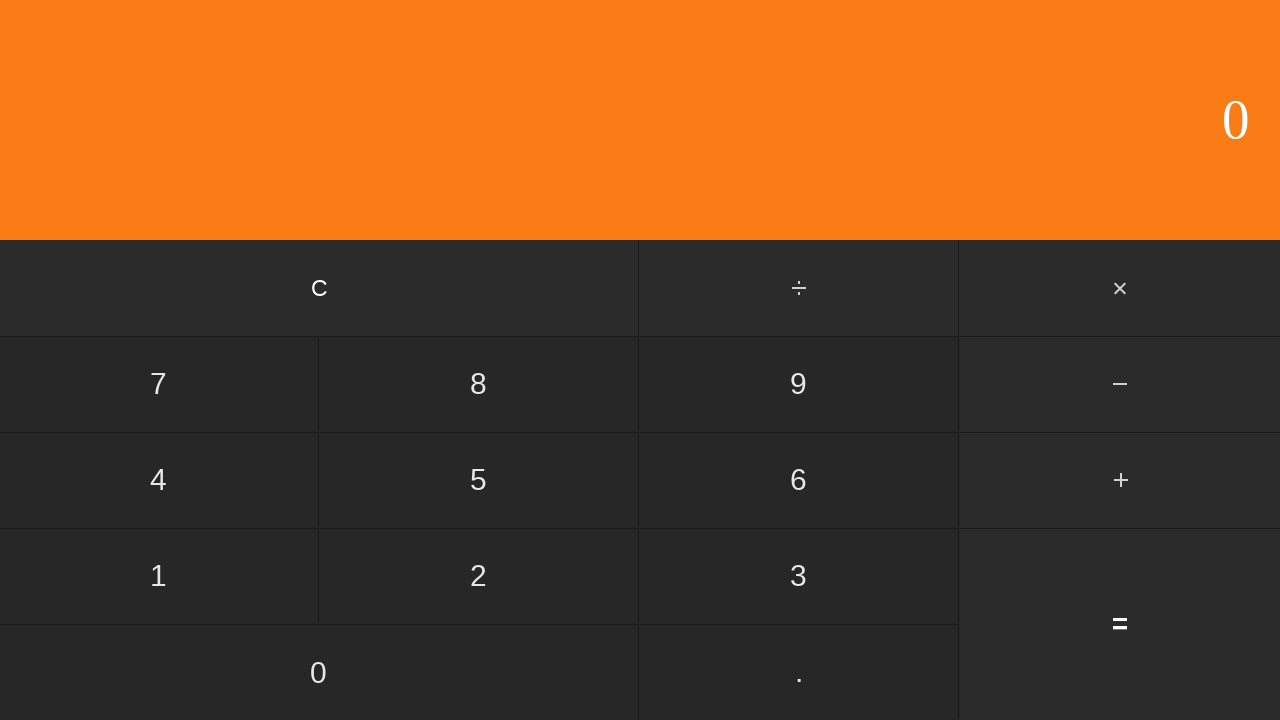

Clicked subtract button at (1120, 384) on #subtract
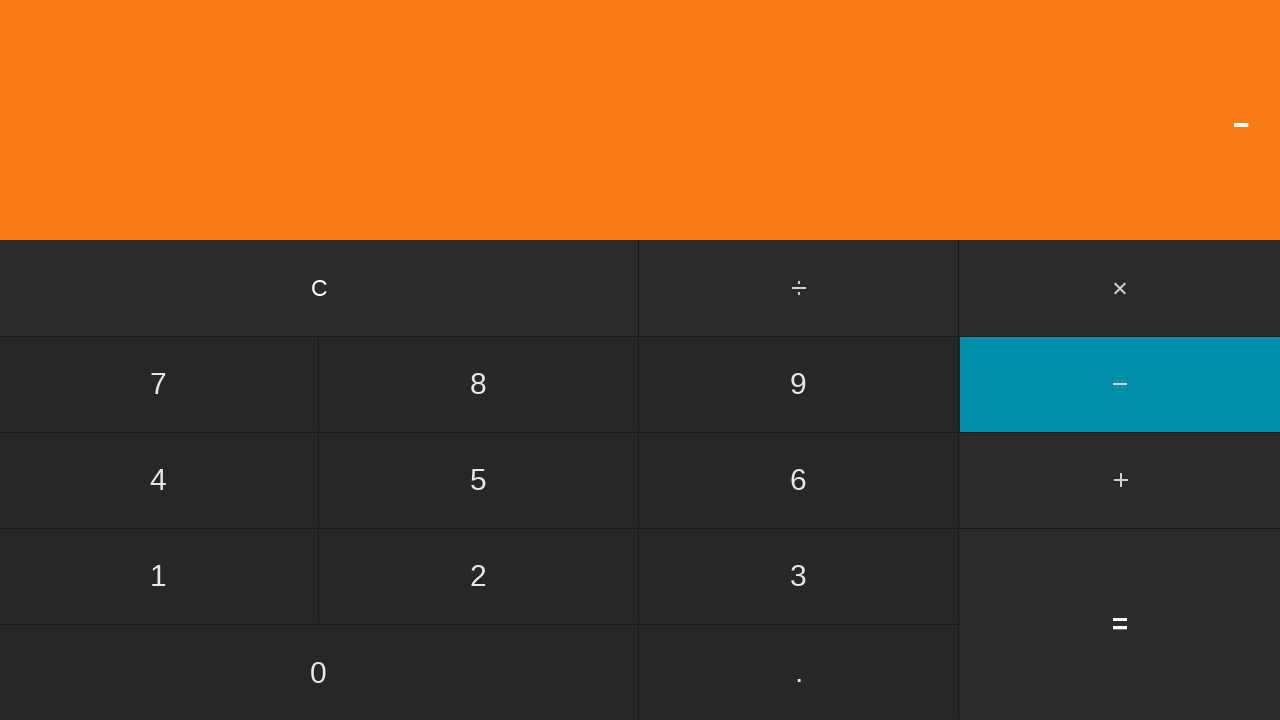

Clicked second number: 6 at (799, 480) on input[value='6']
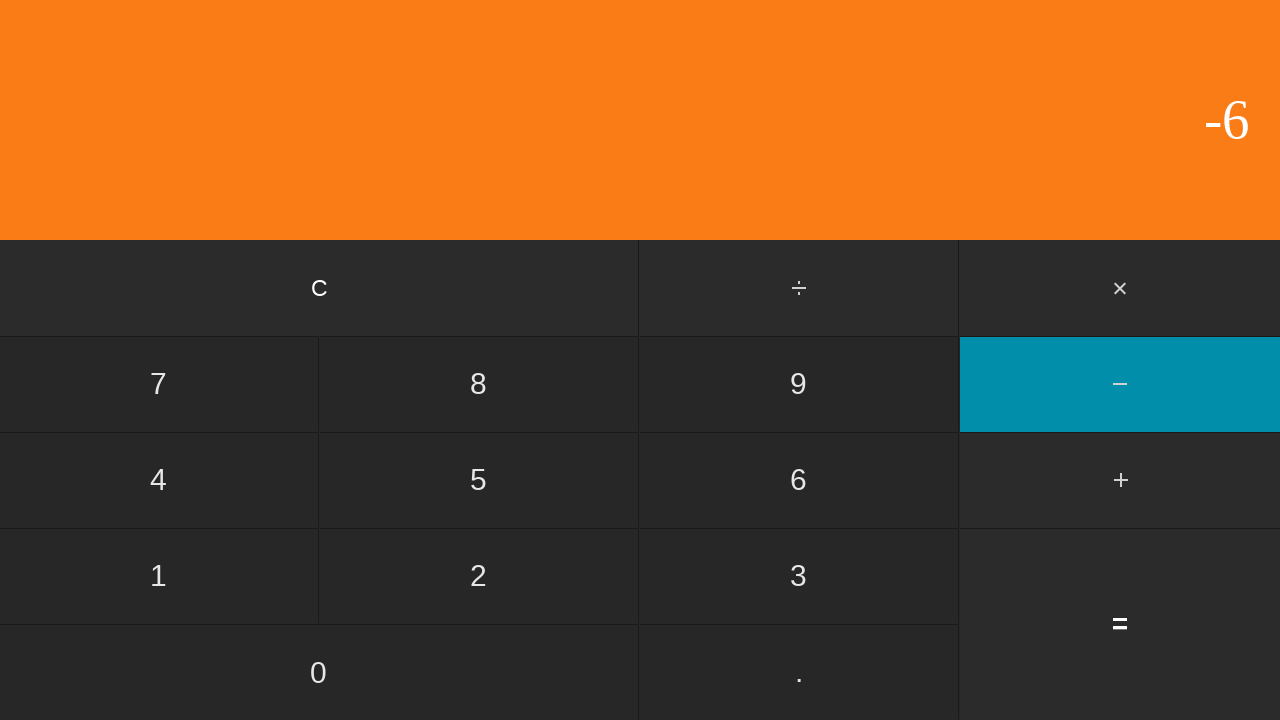

Clicked equals button to calculate 0 - 6 at (1120, 624) on input[value='=']
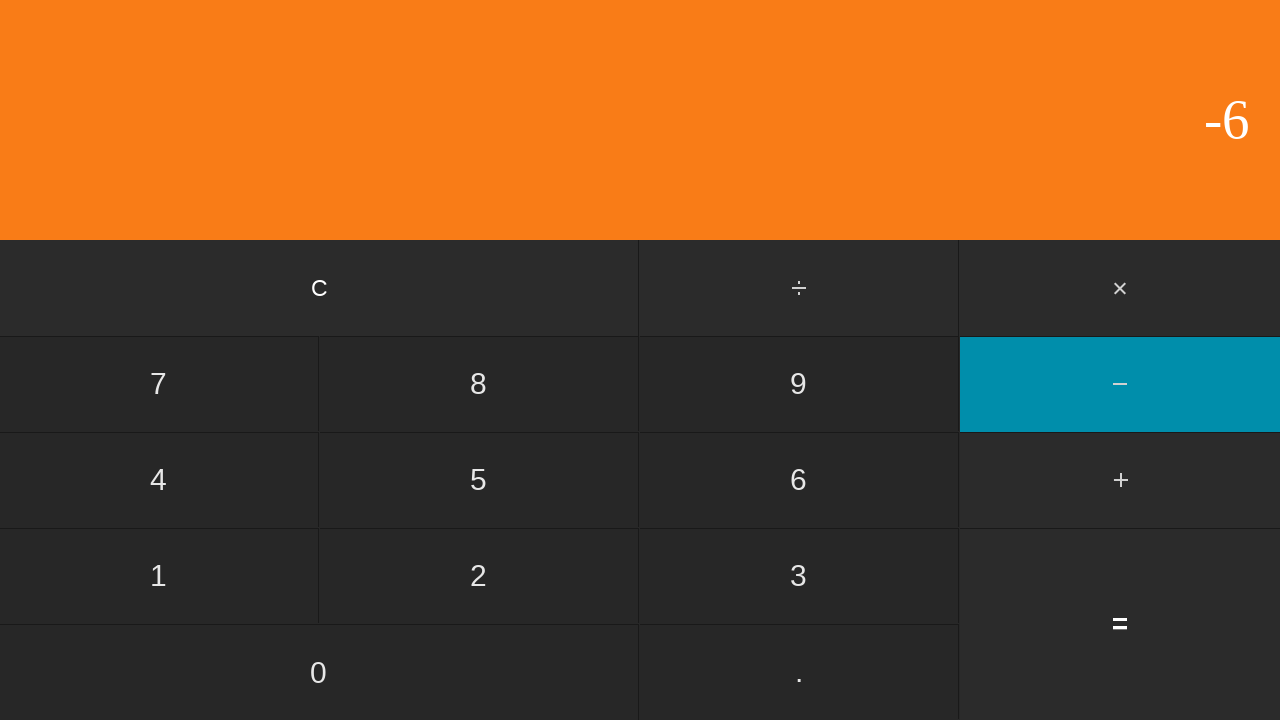

Verified result displayed for 0 - 6 = -6
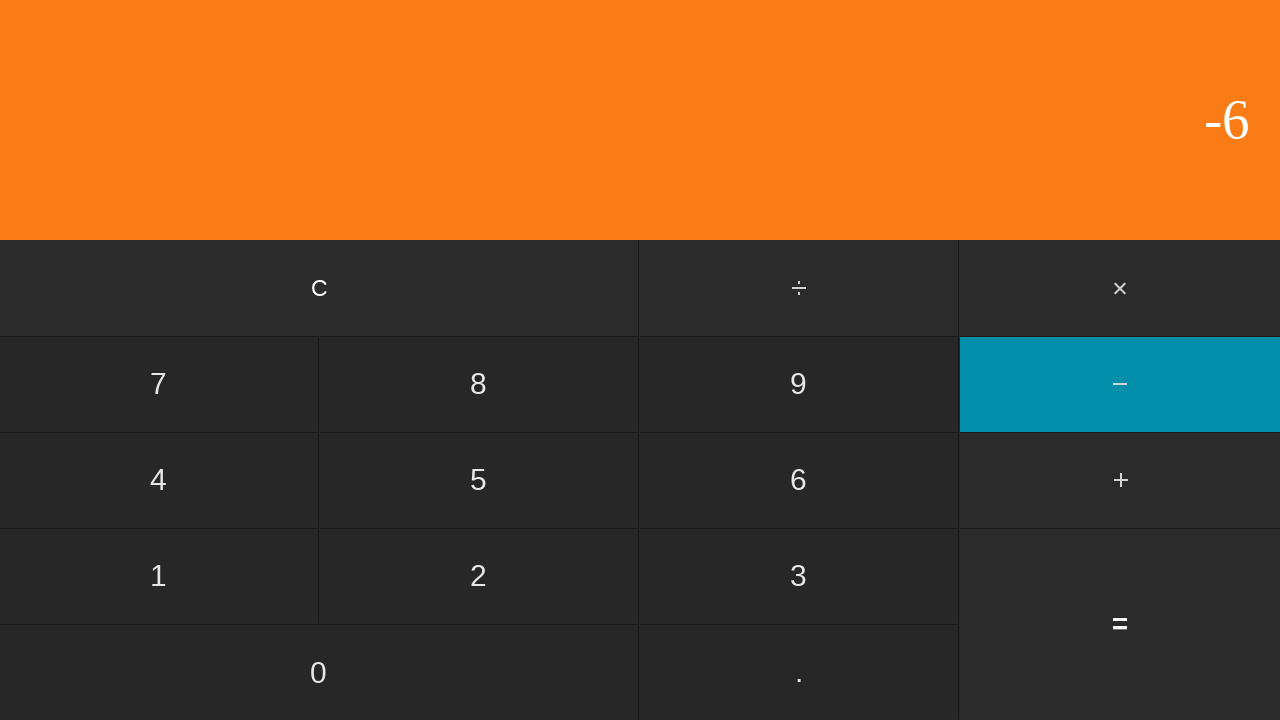

Clicked clear button to reset for next calculation at (320, 288) on input[value='C']
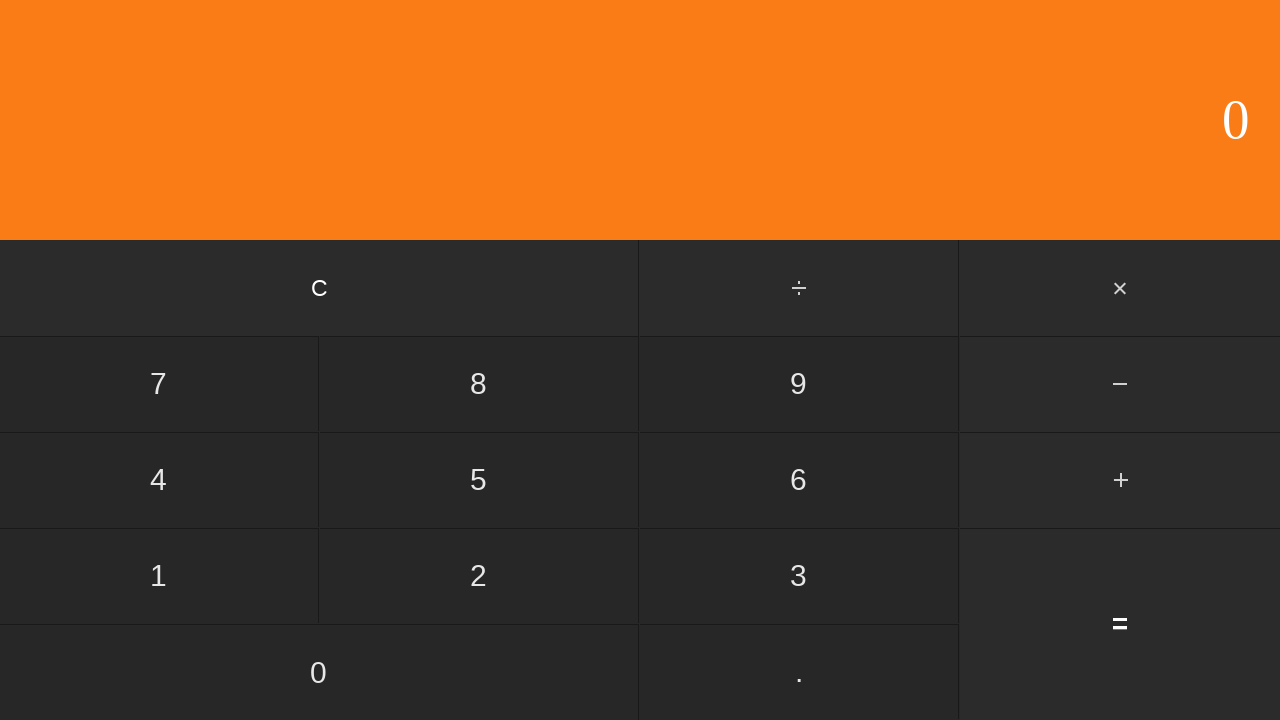

Clicked first number: 0 at (319, 672) on input[value='0']
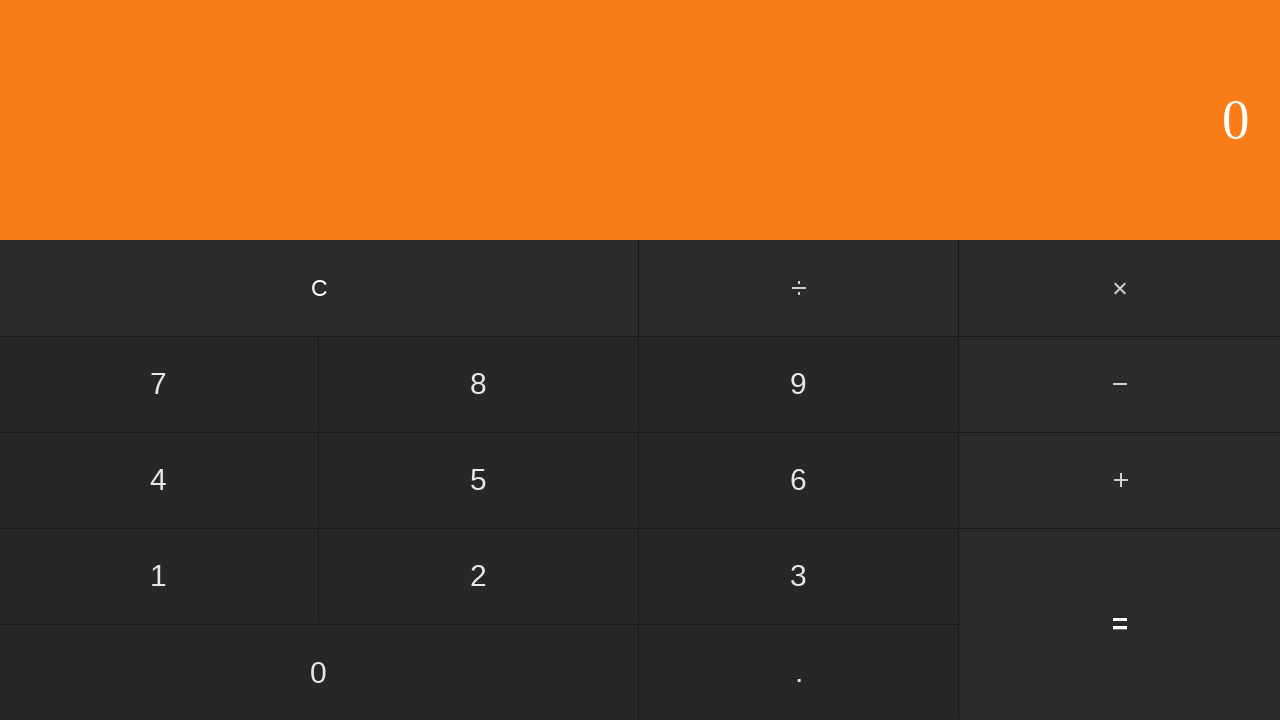

Clicked subtract button at (1120, 384) on #subtract
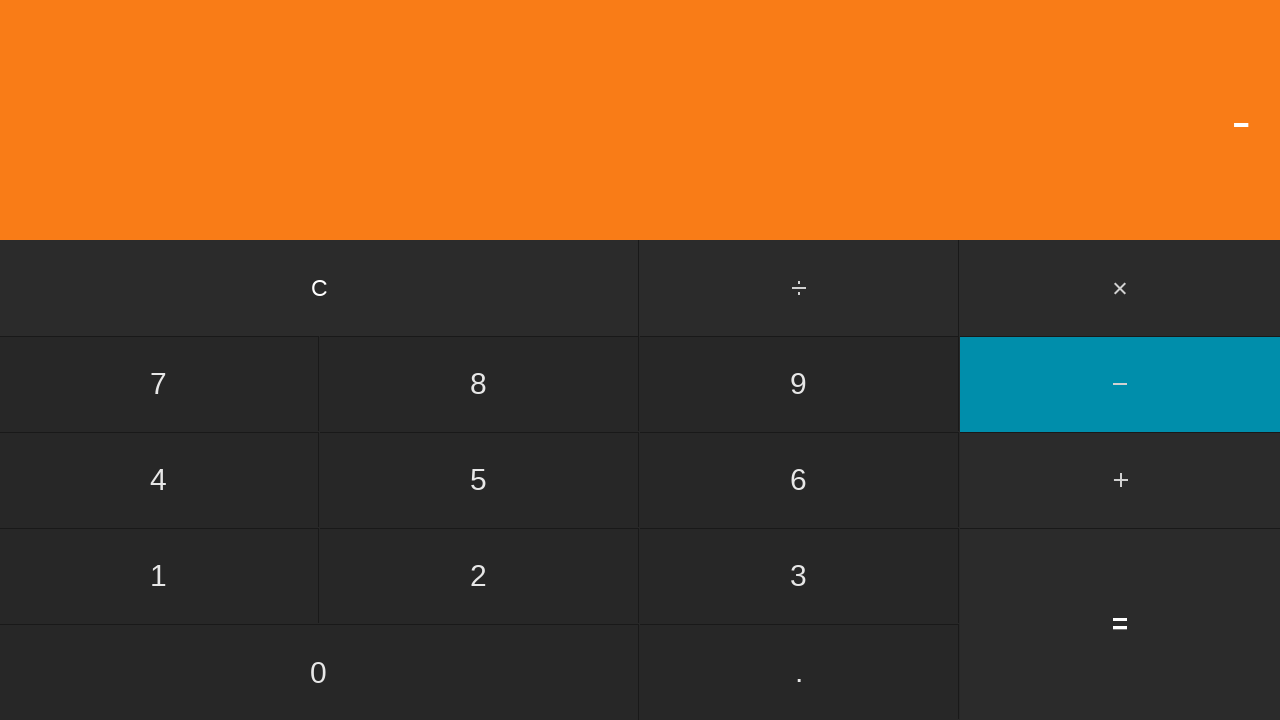

Clicked second number: 7 at (159, 384) on input[value='7']
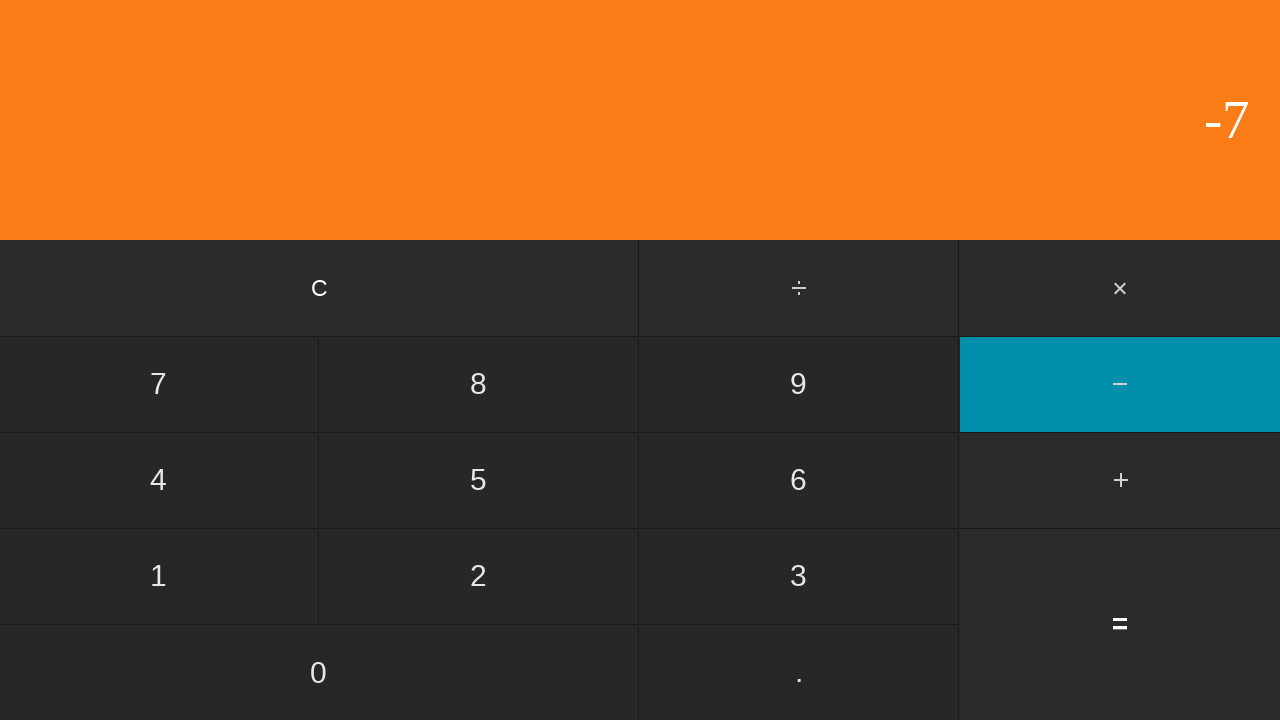

Clicked equals button to calculate 0 - 7 at (1120, 624) on input[value='=']
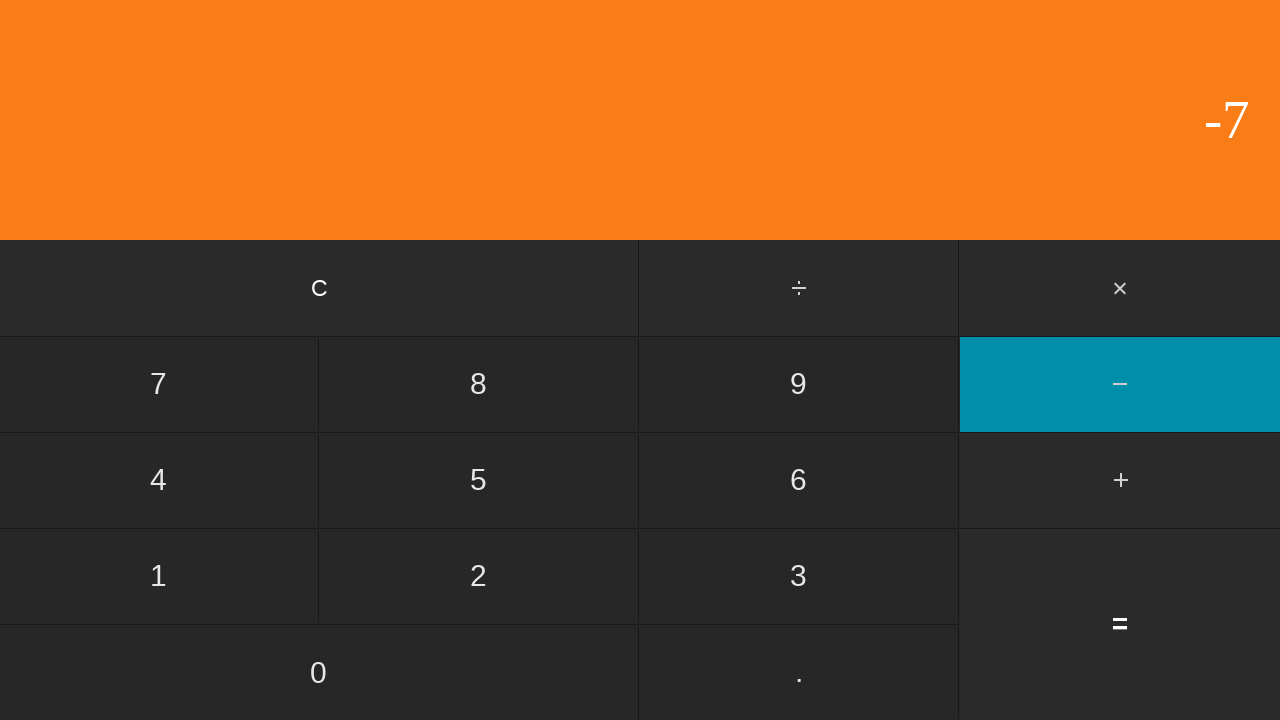

Verified result displayed for 0 - 7 = -7
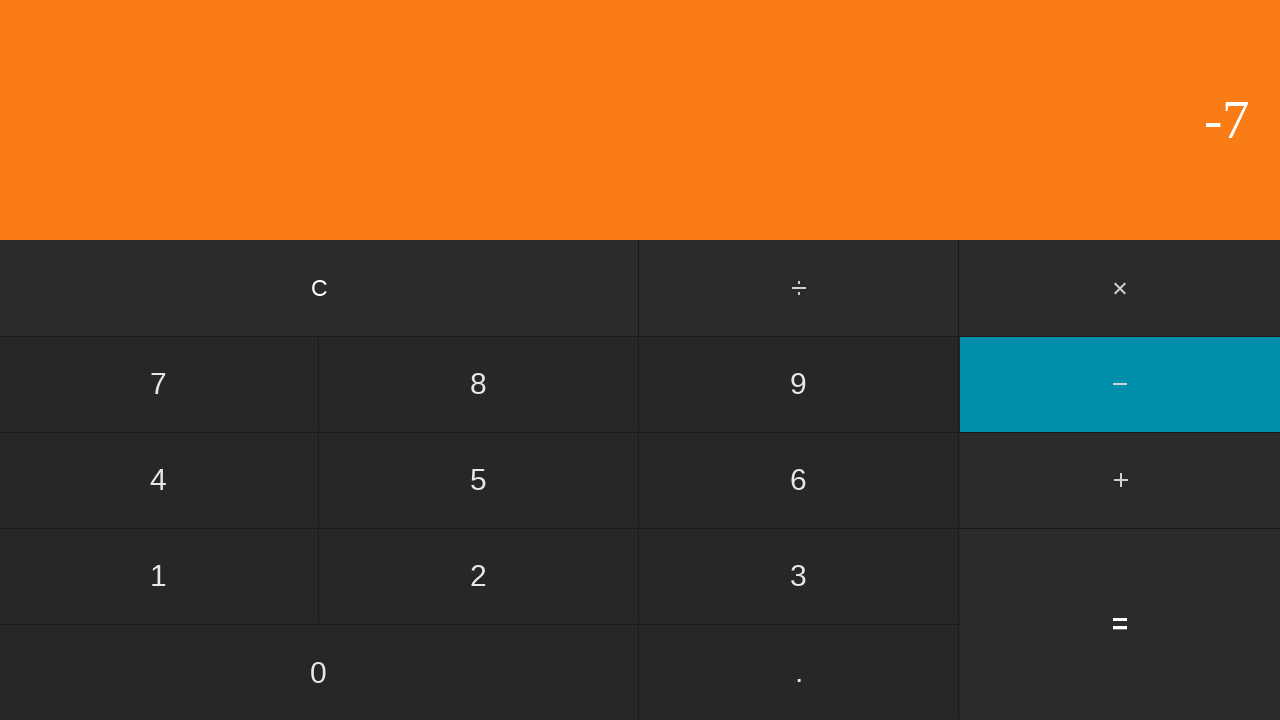

Clicked clear button to reset for next calculation at (320, 288) on input[value='C']
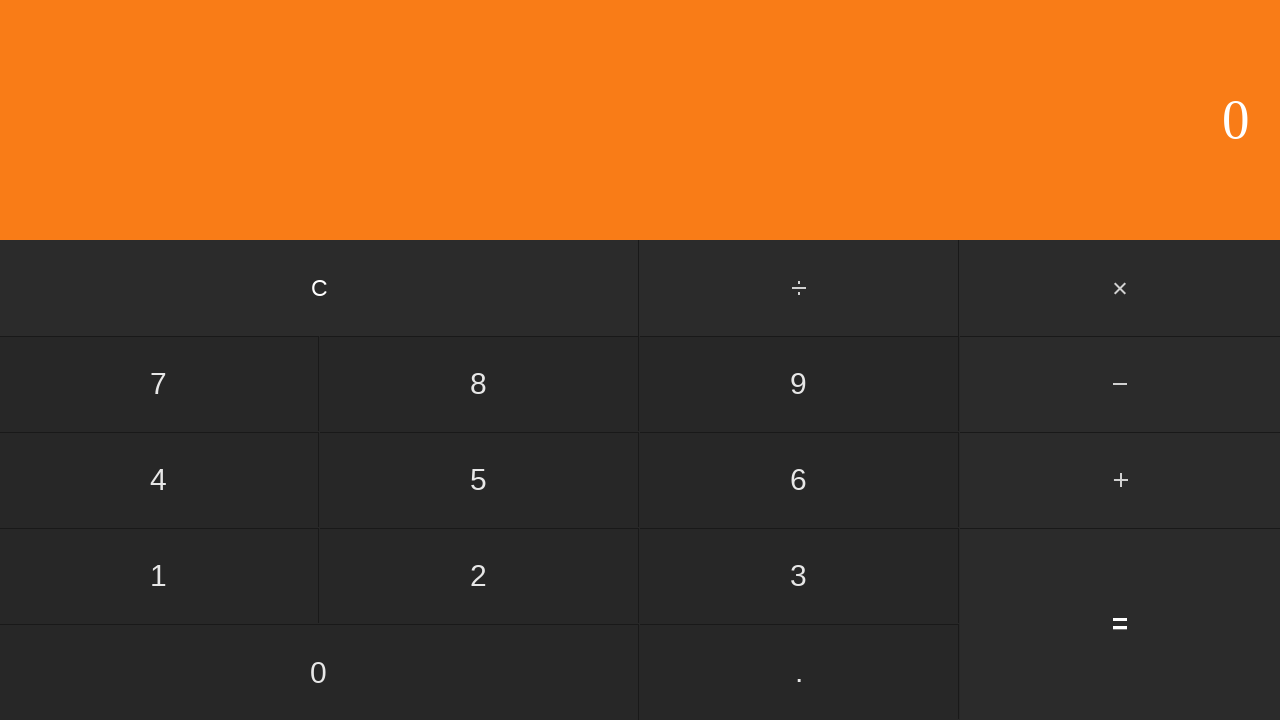

Clicked first number: 0 at (319, 672) on input[value='0']
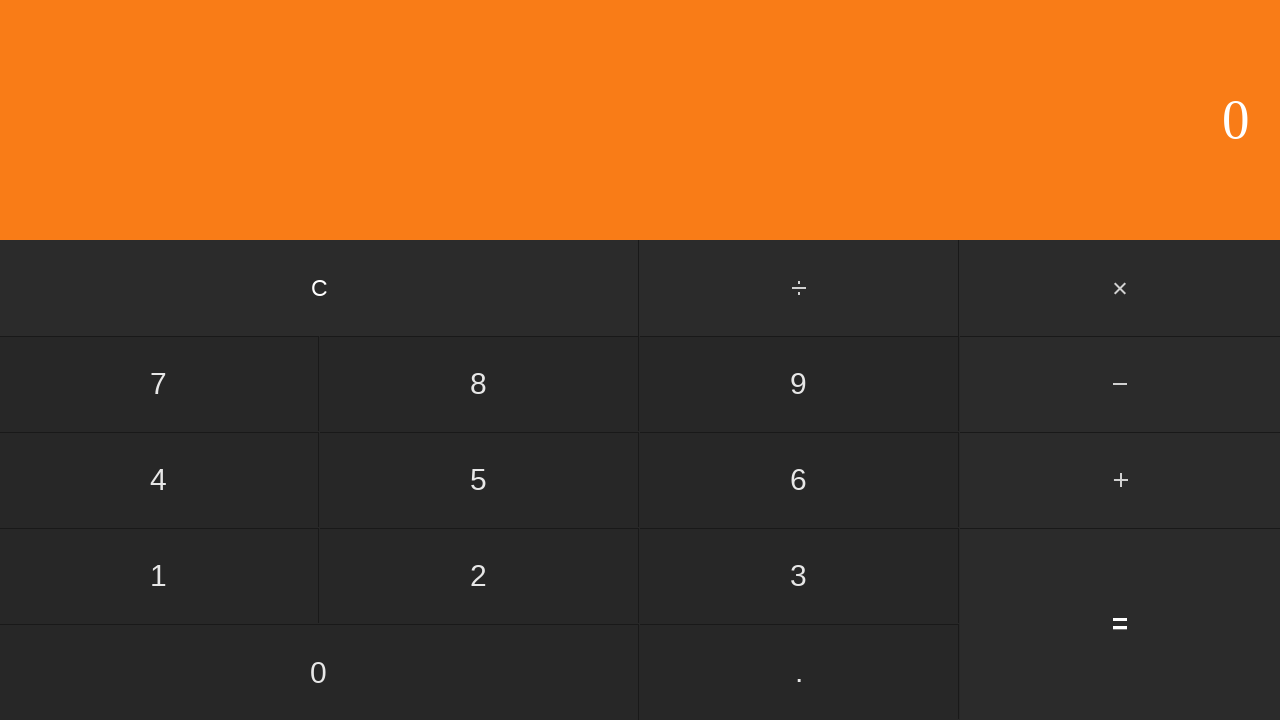

Clicked subtract button at (1120, 384) on #subtract
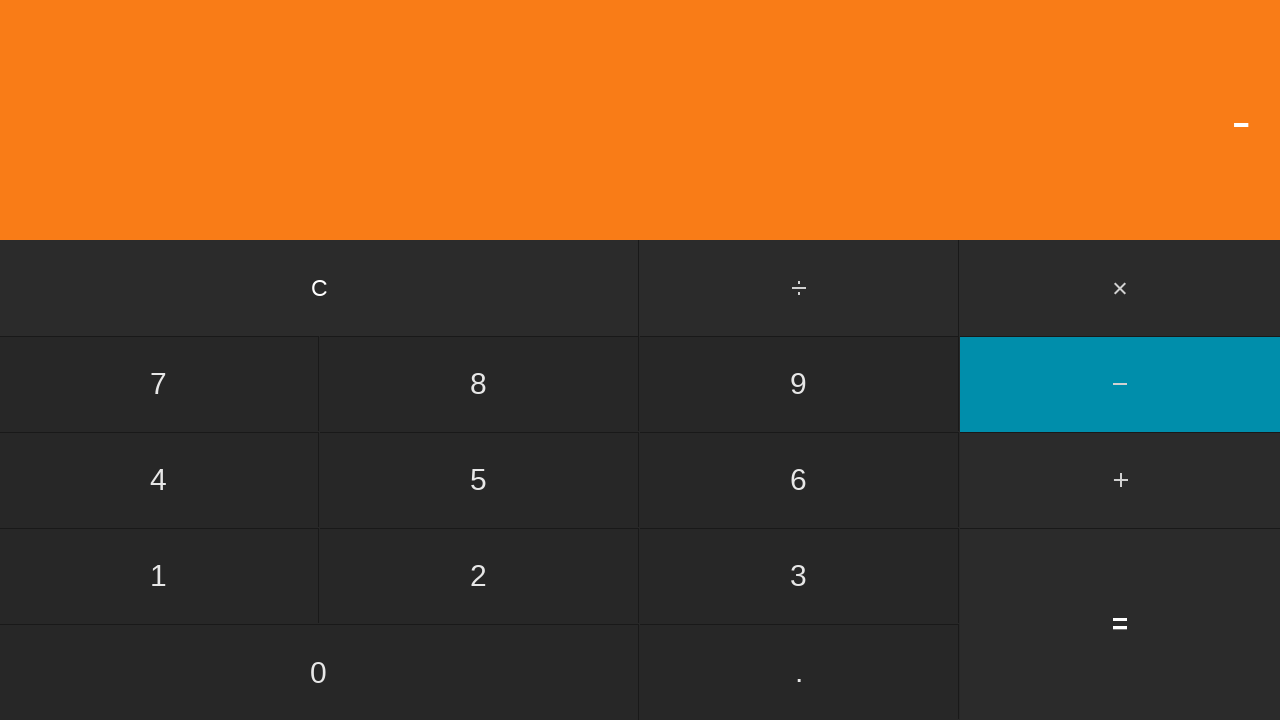

Clicked second number: 8 at (479, 384) on input[value='8']
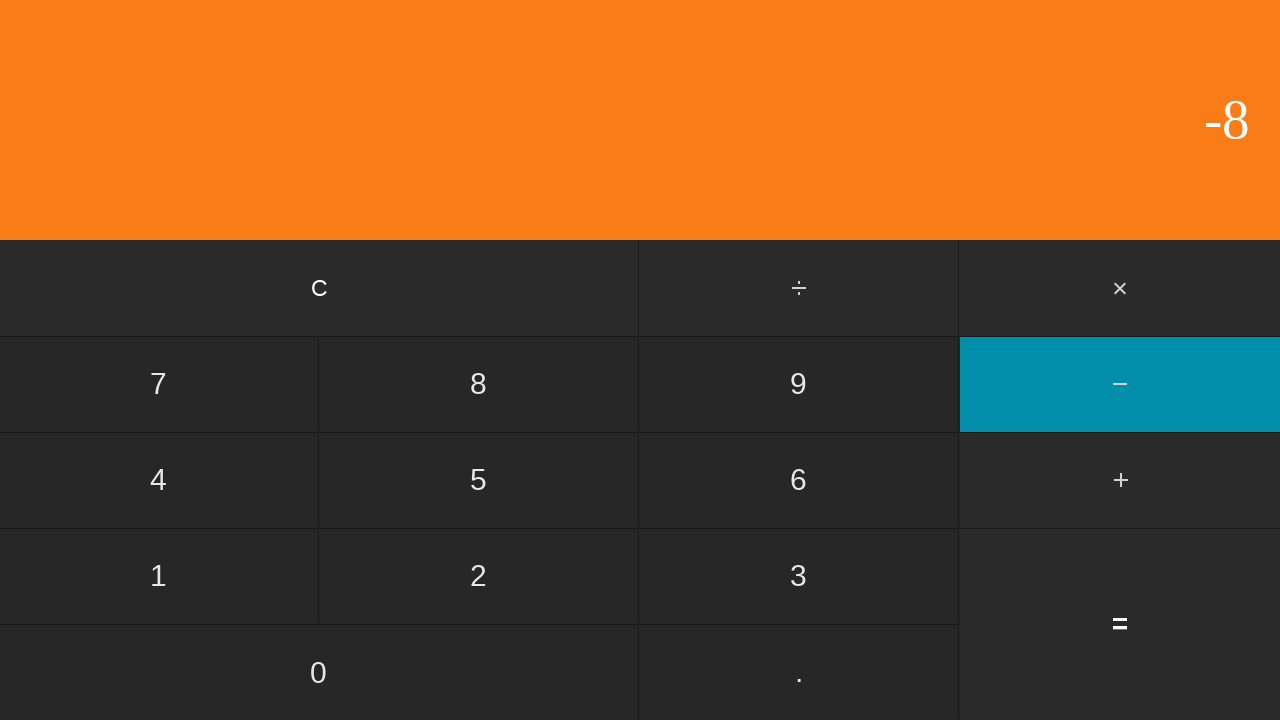

Clicked equals button to calculate 0 - 8 at (1120, 624) on input[value='=']
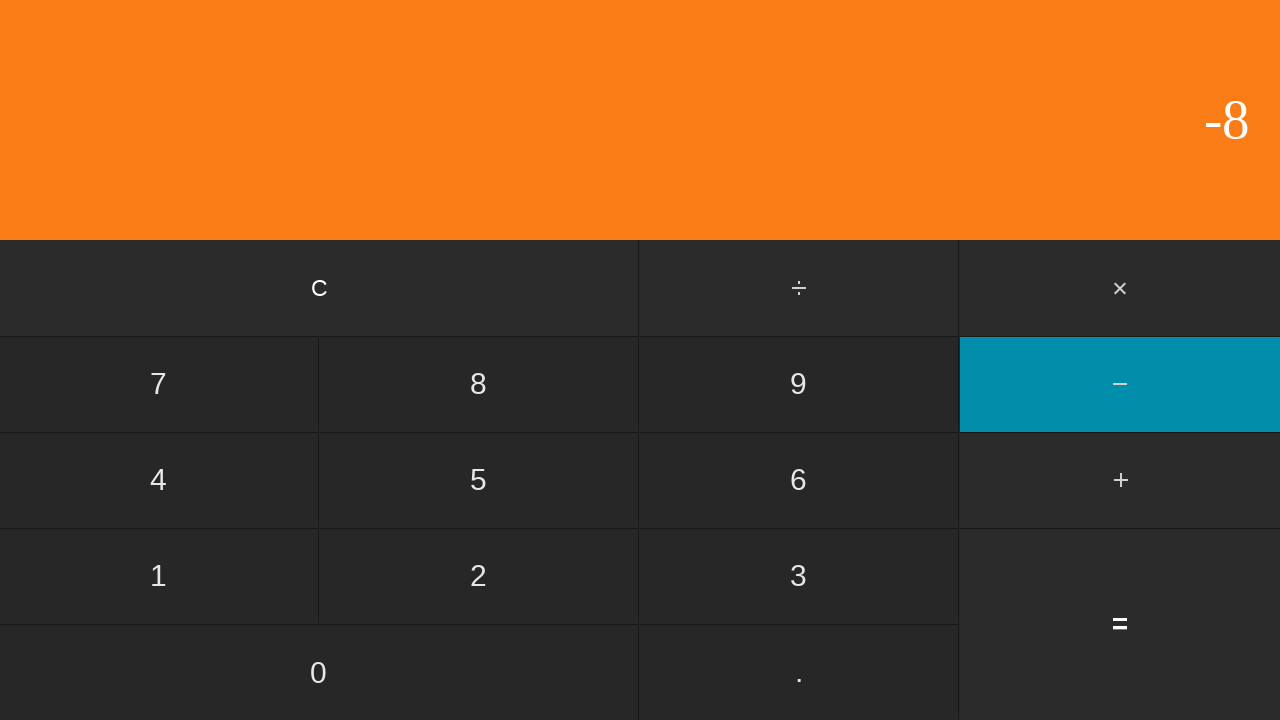

Verified result displayed for 0 - 8 = -8
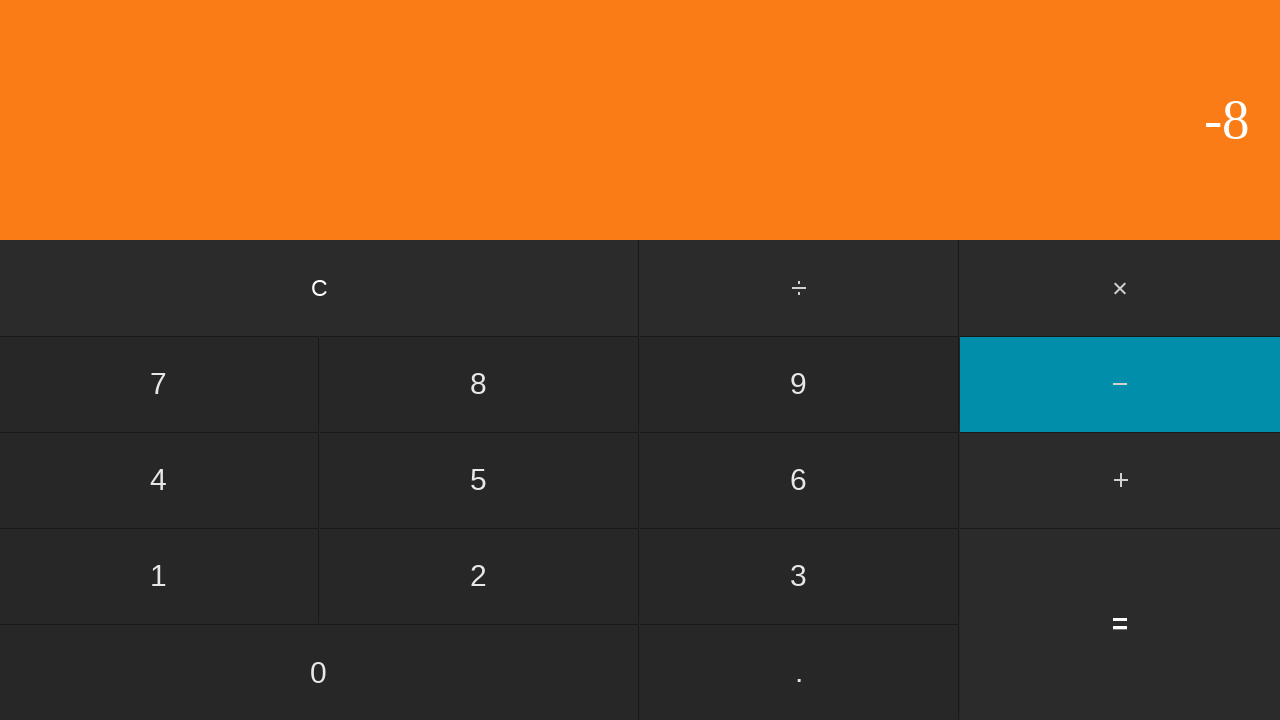

Clicked clear button to reset for next calculation at (320, 288) on input[value='C']
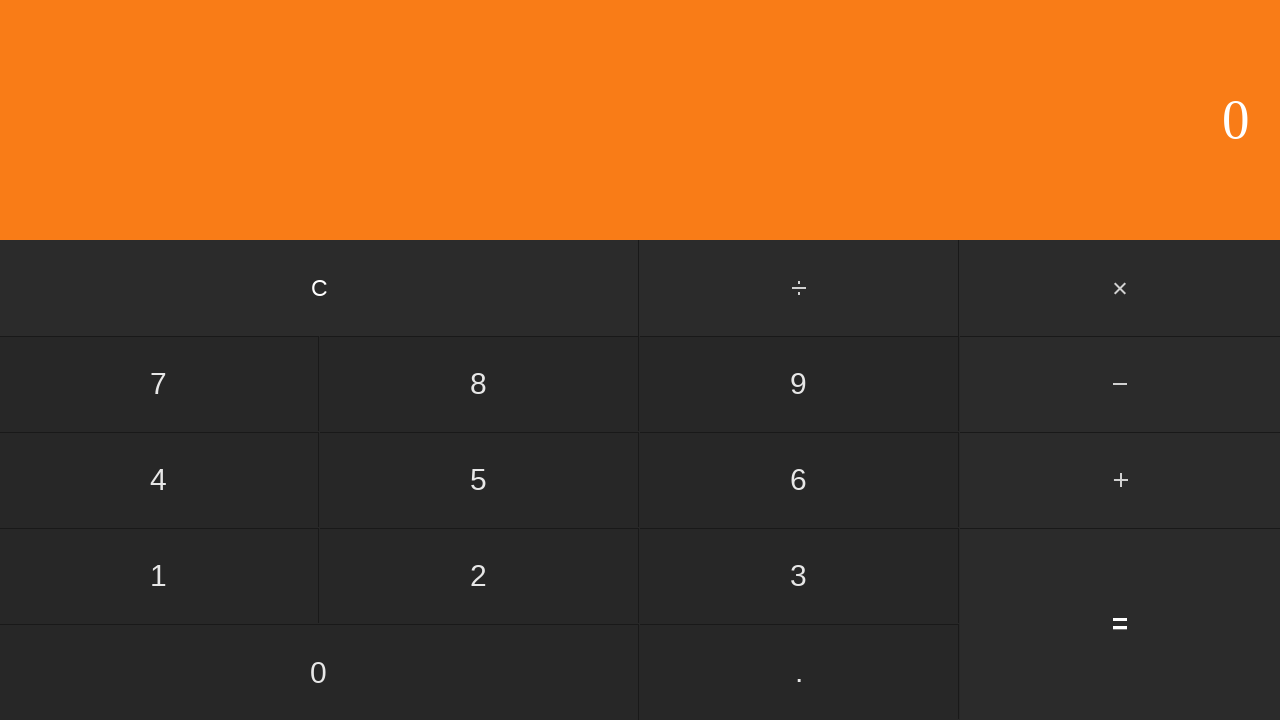

Clicked first number: 0 at (319, 672) on input[value='0']
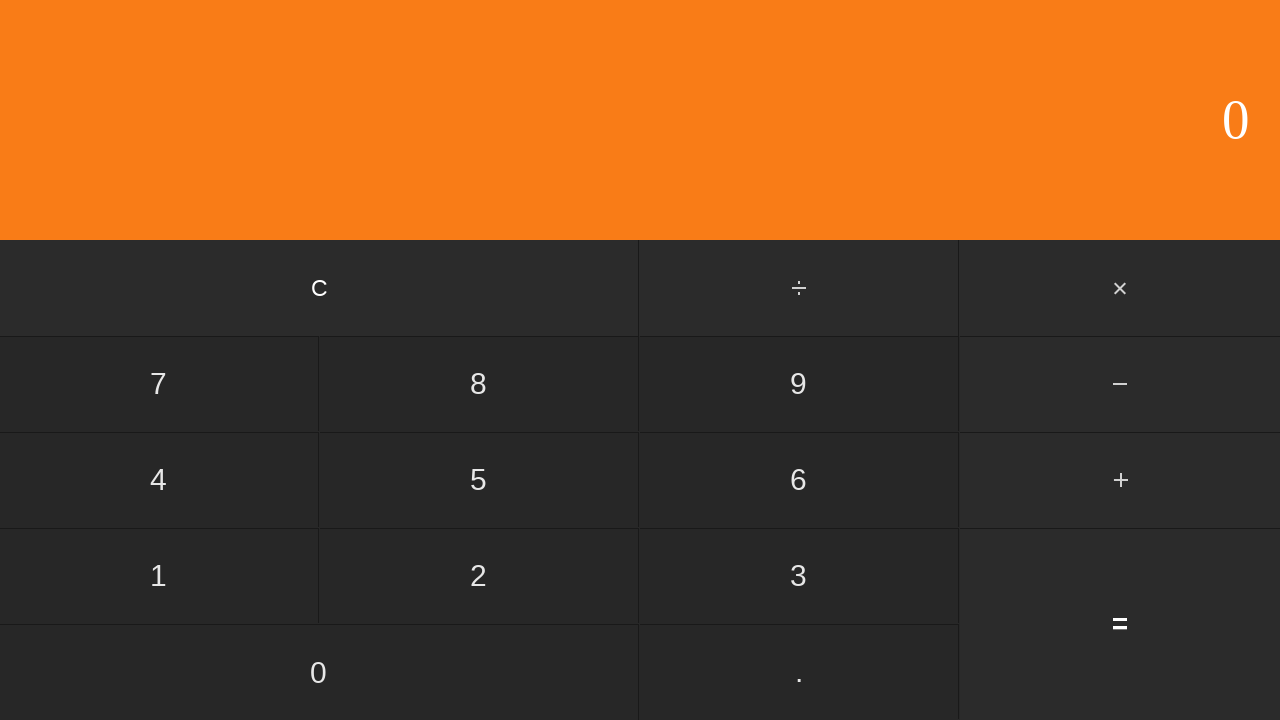

Clicked subtract button at (1120, 384) on #subtract
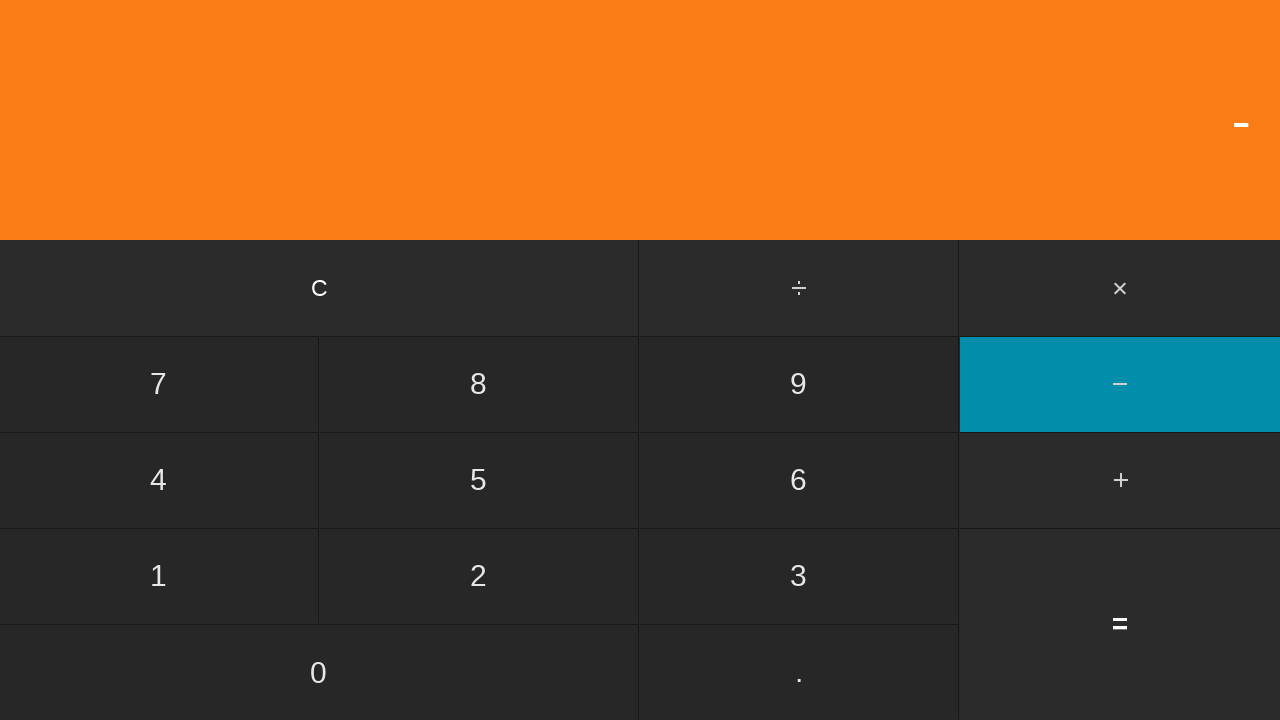

Clicked second number: 9 at (799, 384) on input[value='9']
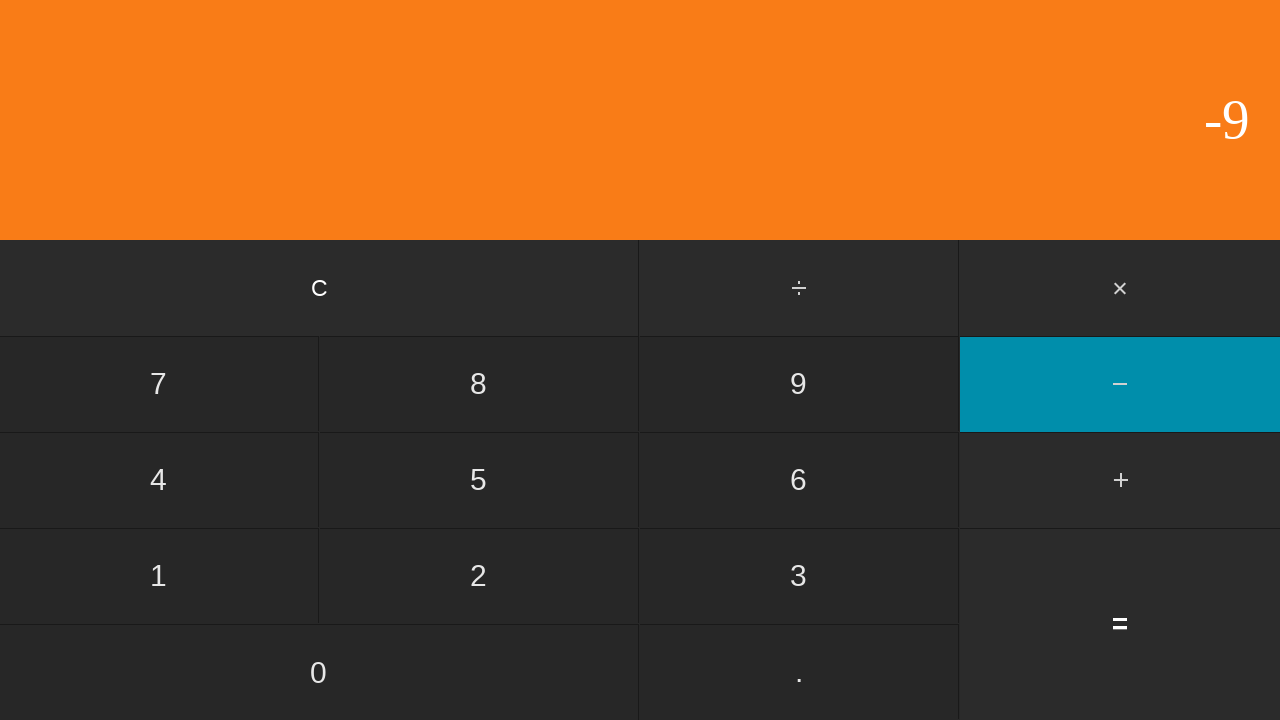

Clicked equals button to calculate 0 - 9 at (1120, 624) on input[value='=']
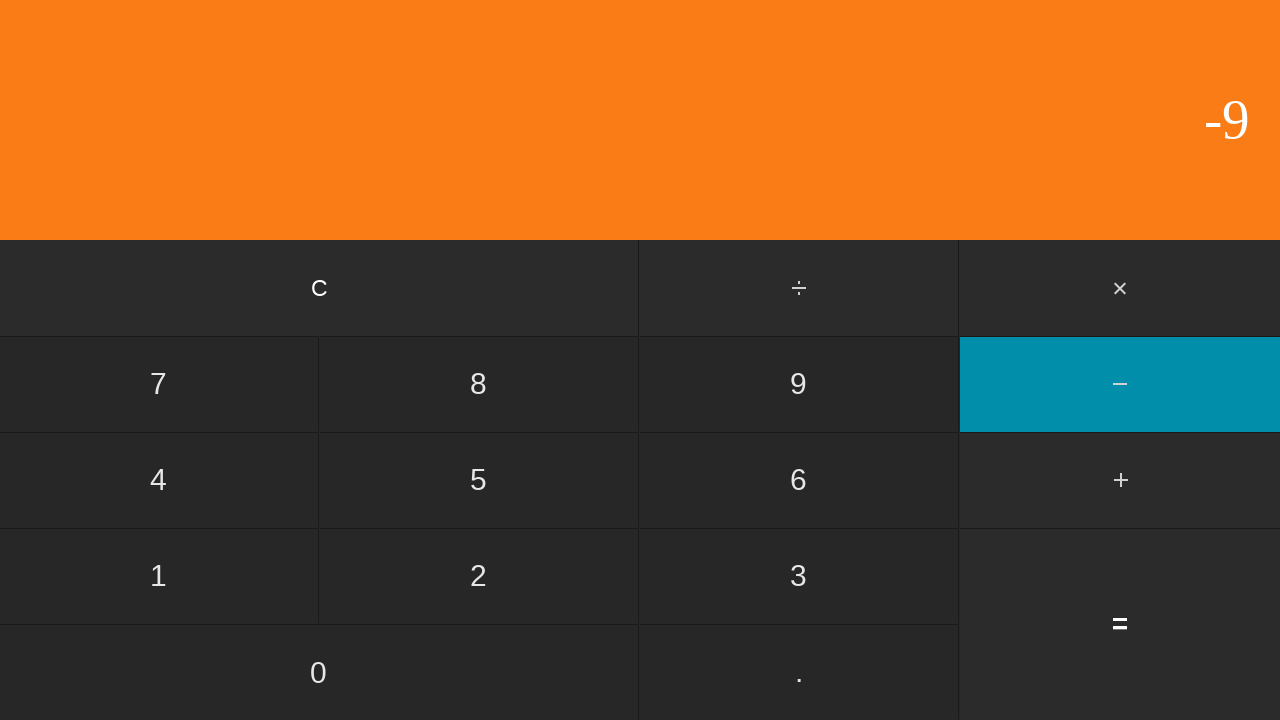

Verified result displayed for 0 - 9 = -9
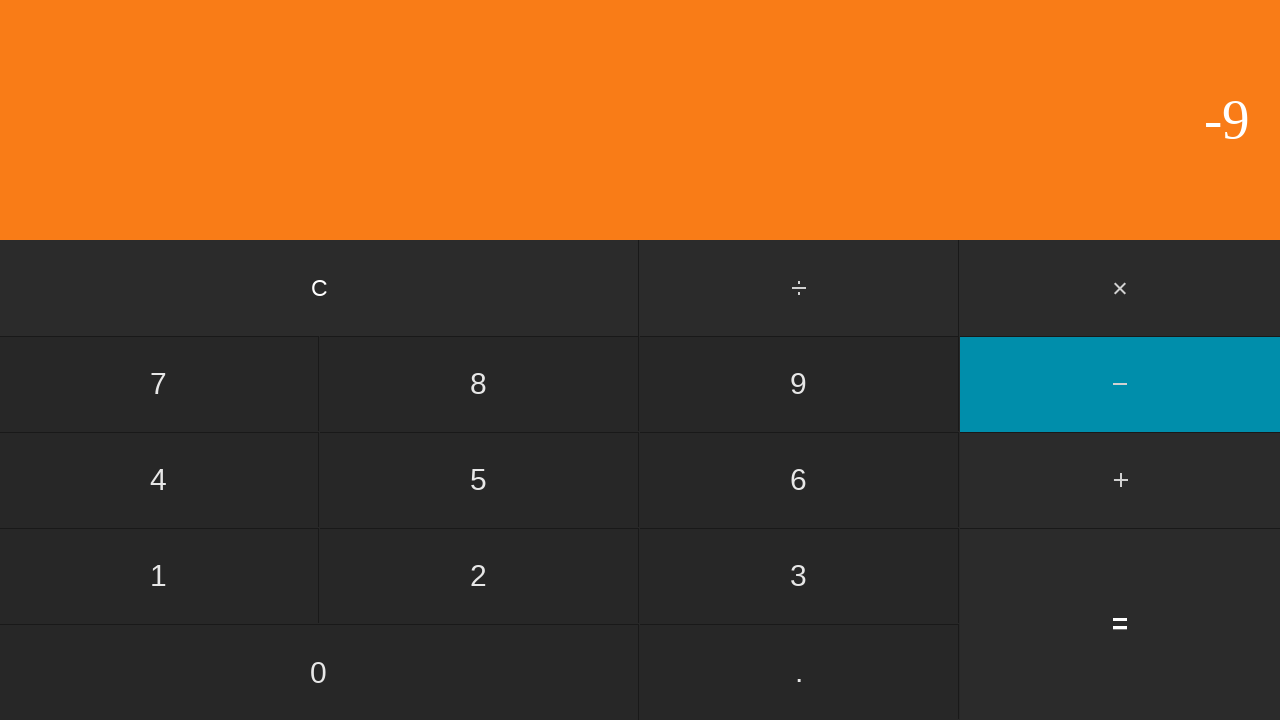

Clicked clear button to reset for next calculation at (320, 288) on input[value='C']
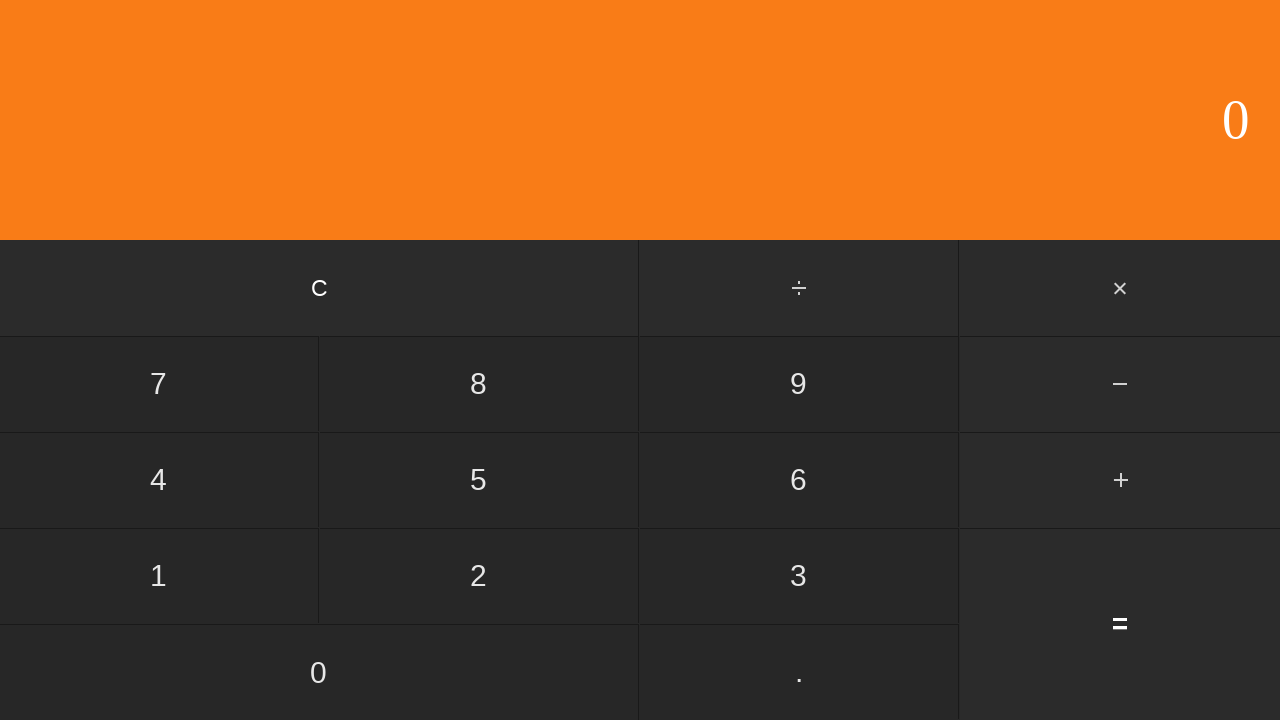

Clicked first number: 1 at (159, 576) on input[value='1']
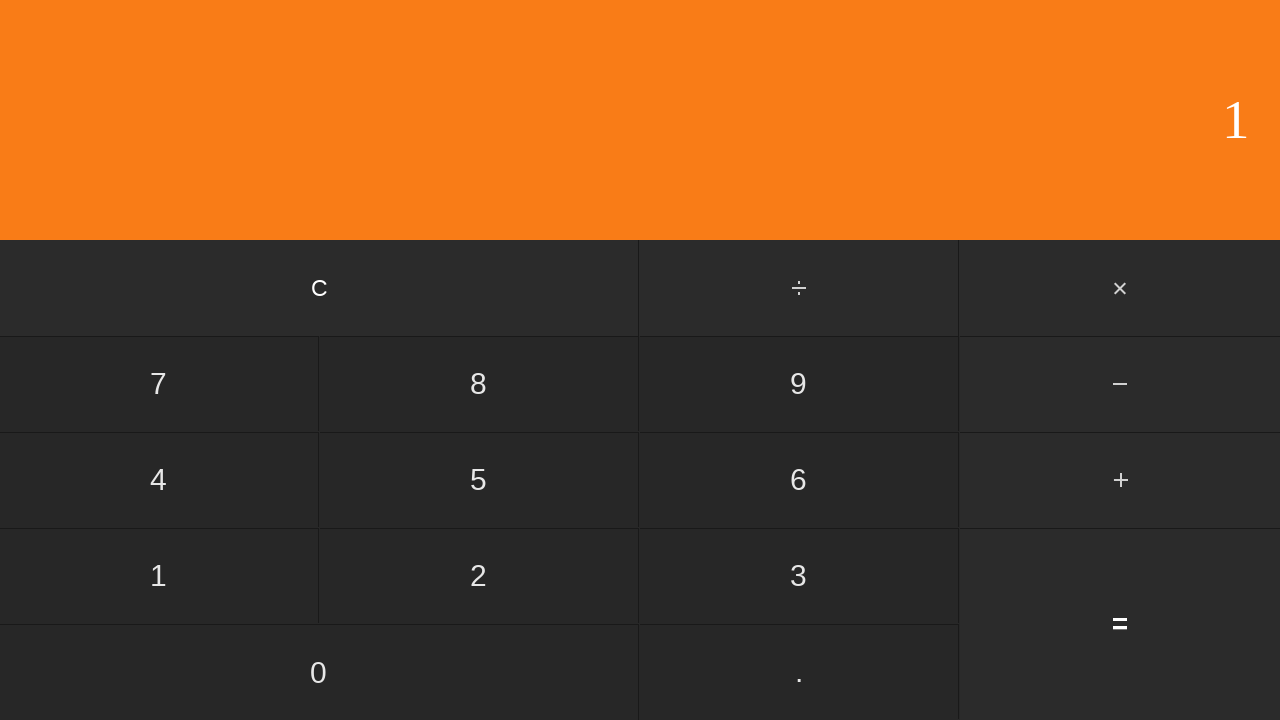

Clicked subtract button at (1120, 384) on #subtract
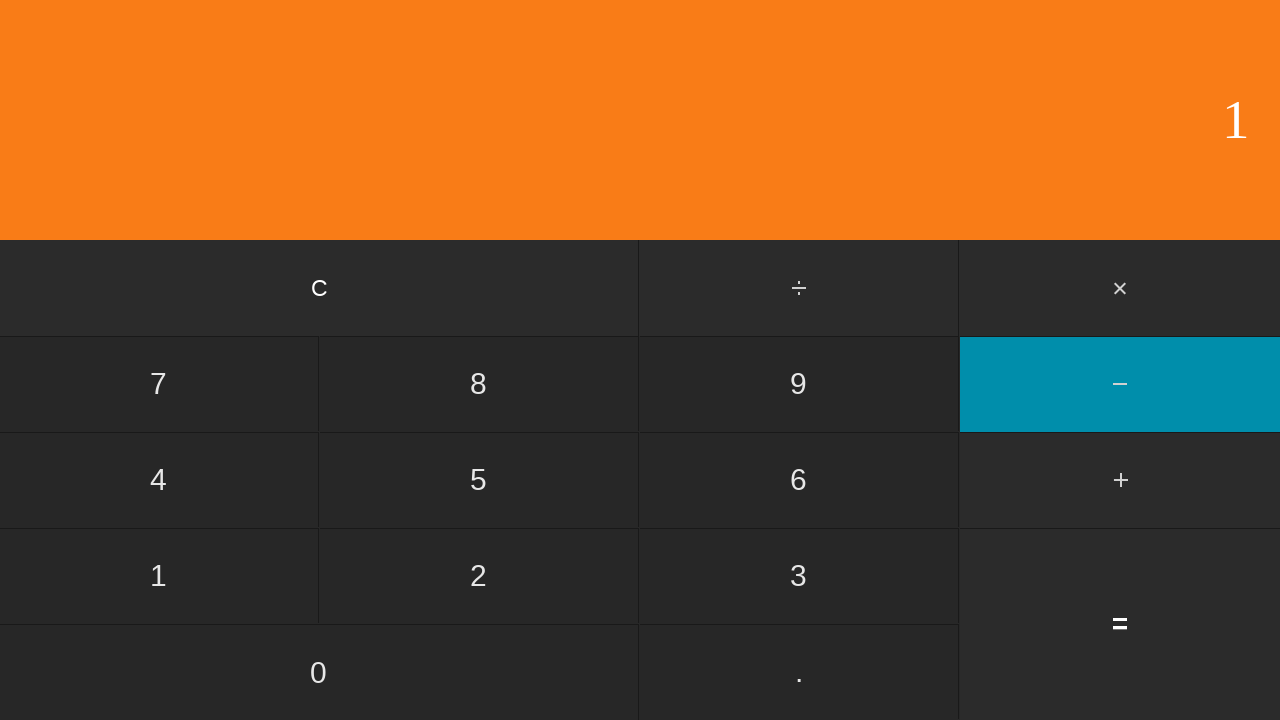

Clicked second number: 0 at (319, 672) on input[value='0']
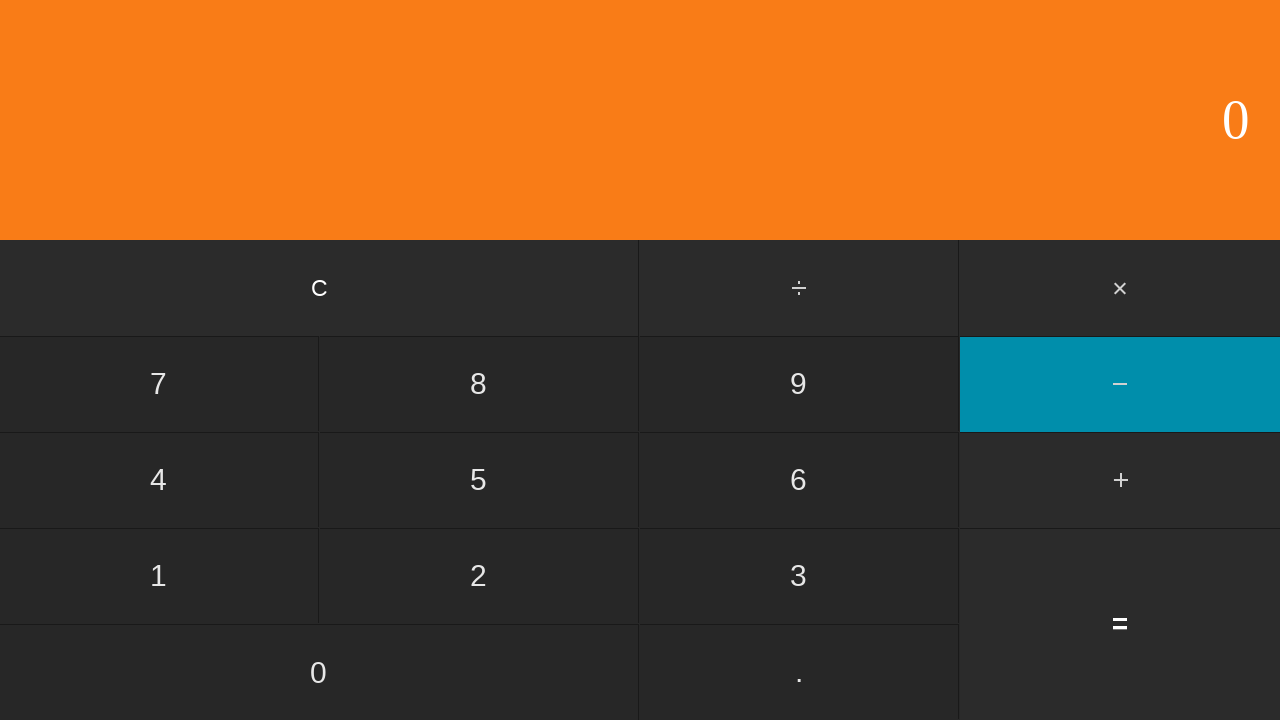

Clicked equals button to calculate 1 - 0 at (1120, 624) on input[value='=']
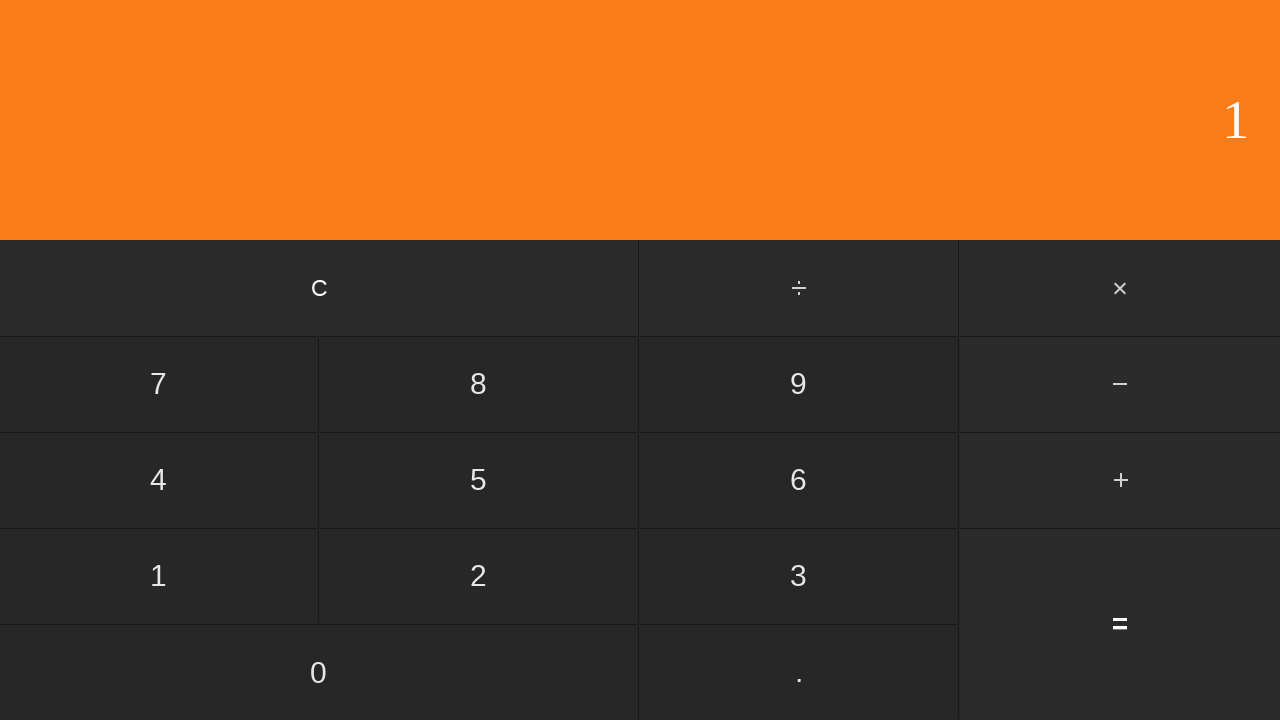

Verified result displayed for 1 - 0 = 1
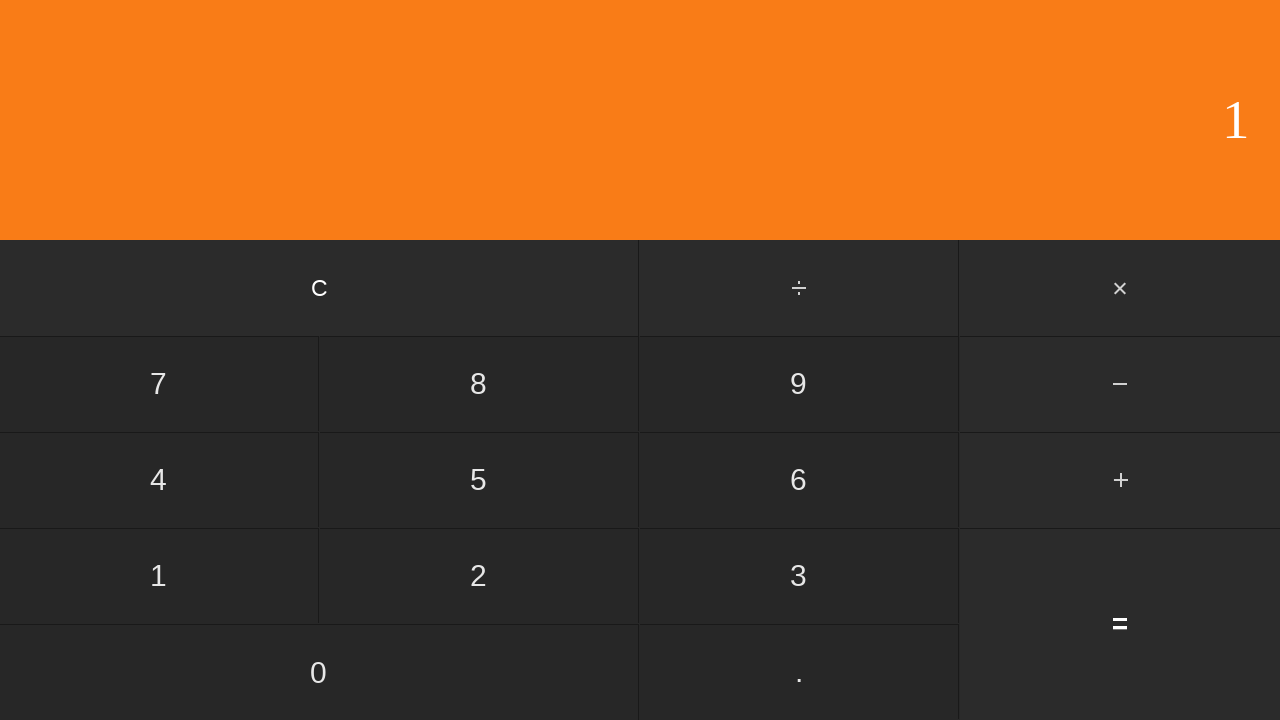

Clicked clear button to reset for next calculation at (320, 288) on input[value='C']
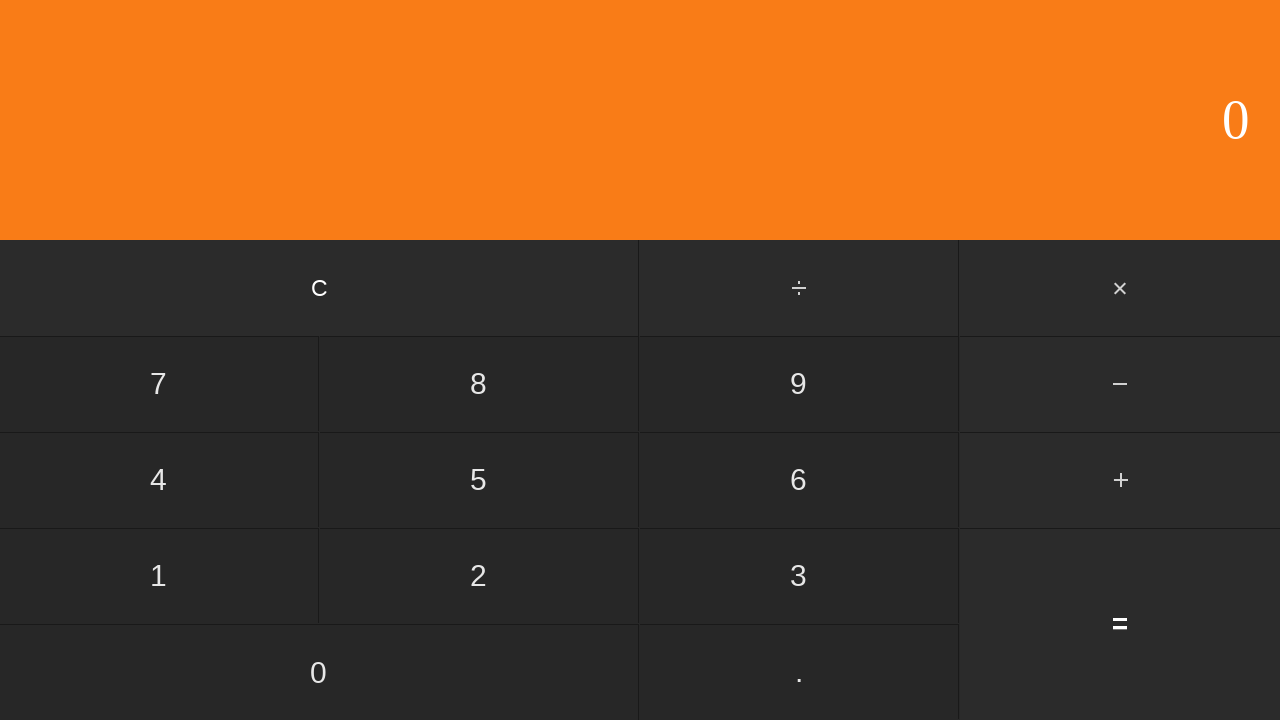

Clicked first number: 1 at (159, 576) on input[value='1']
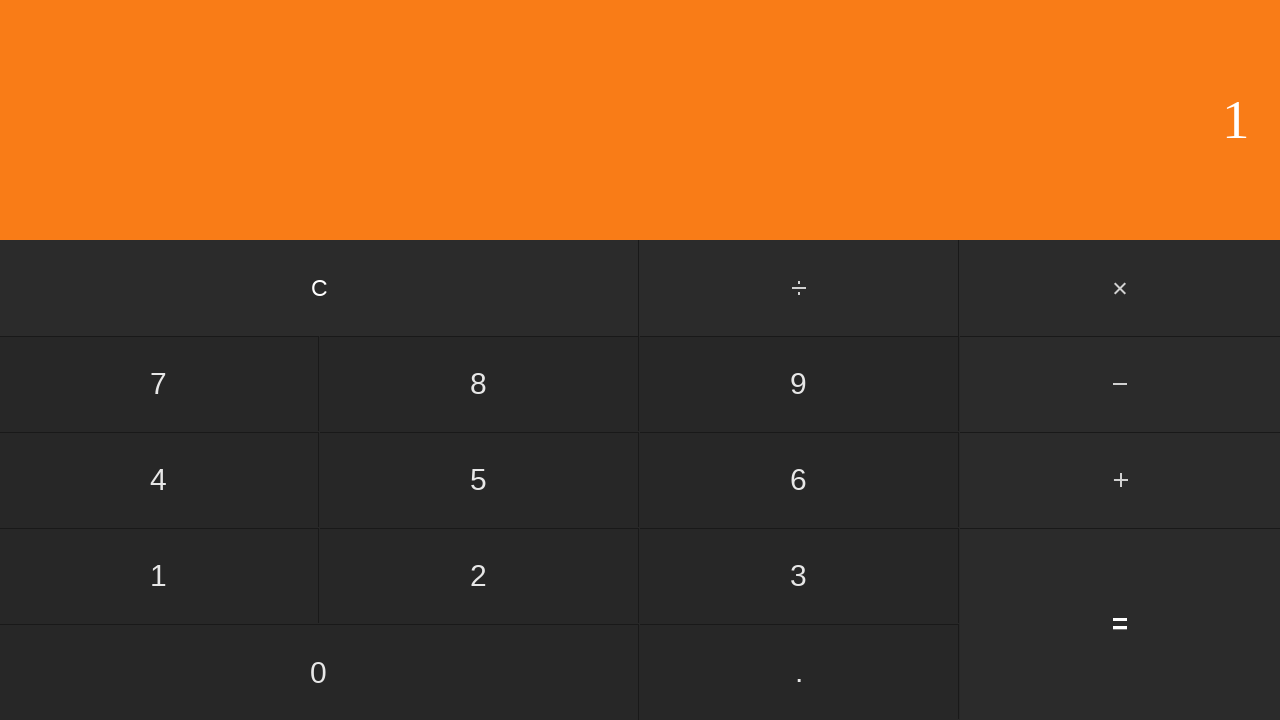

Clicked subtract button at (1120, 384) on #subtract
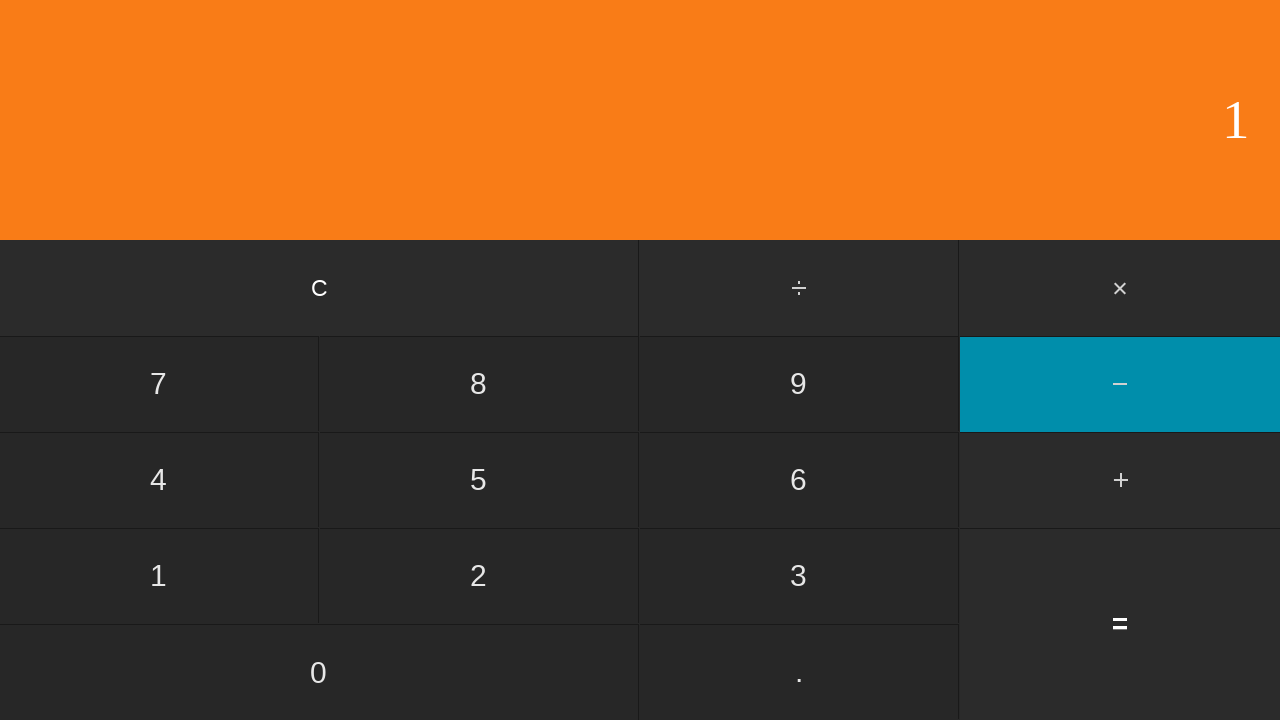

Clicked second number: 1 at (159, 576) on input[value='1']
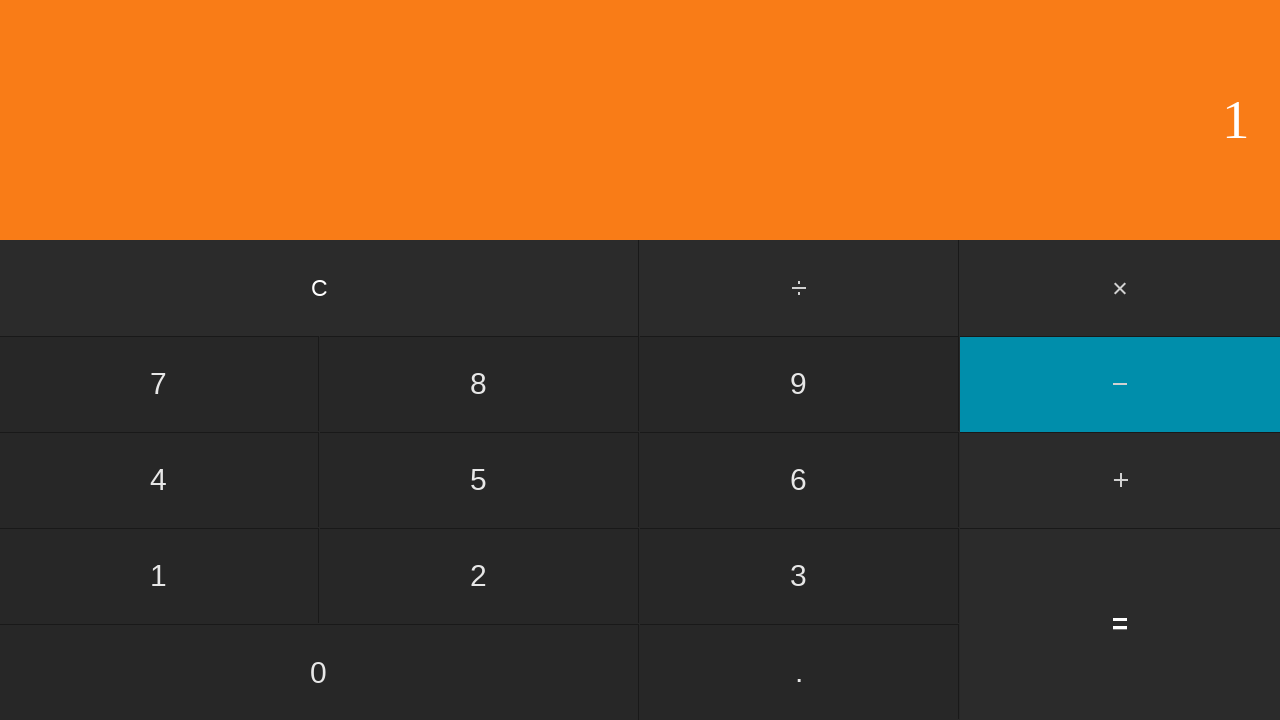

Clicked equals button to calculate 1 - 1 at (1120, 624) on input[value='=']
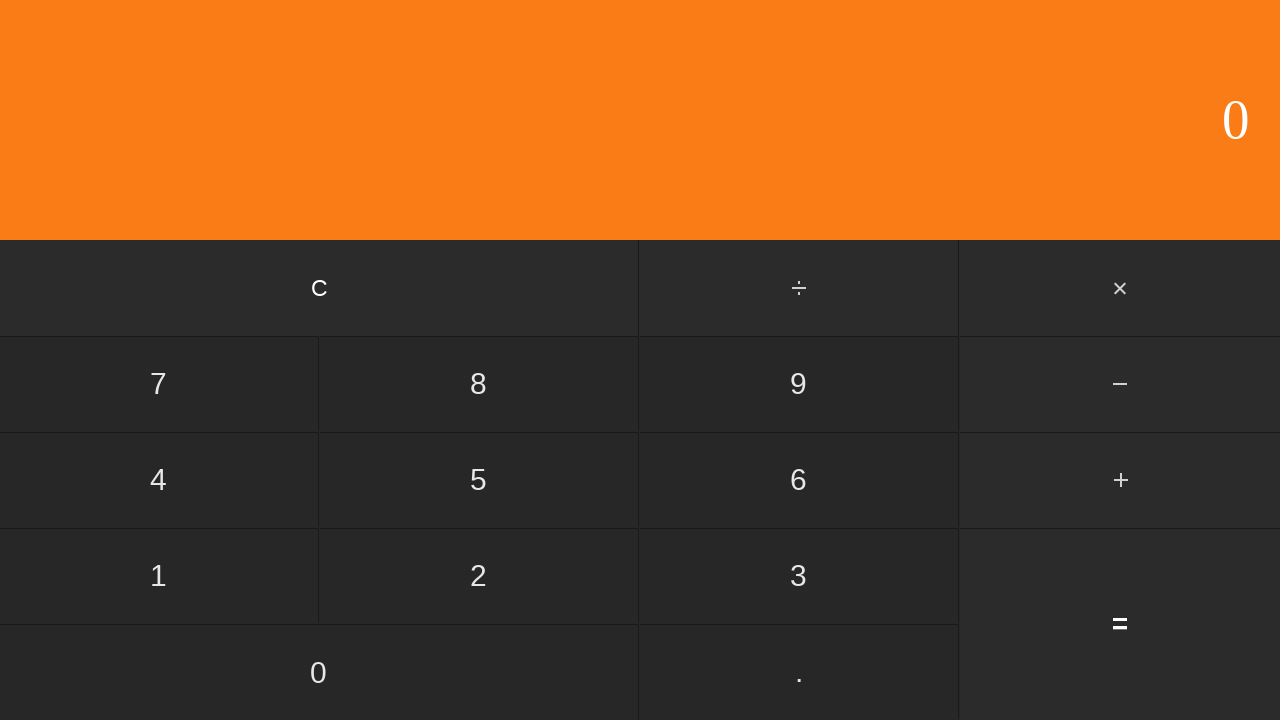

Verified result displayed for 1 - 1 = 0
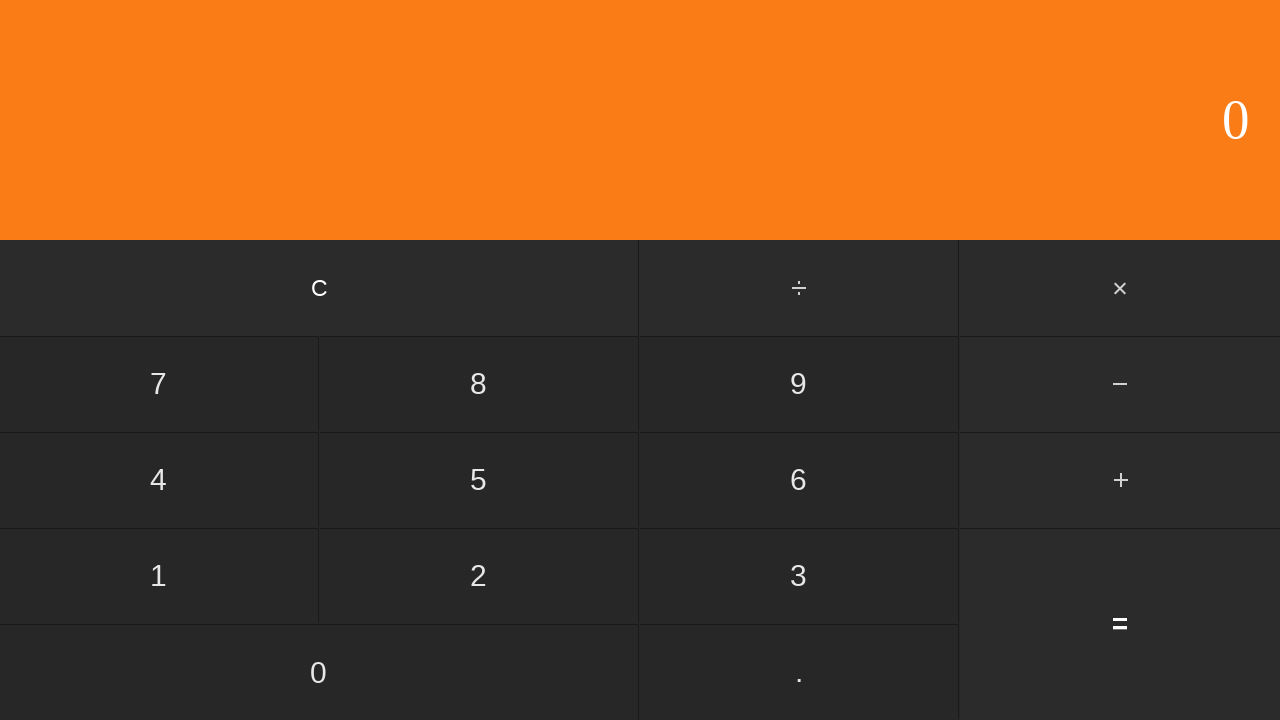

Clicked clear button to reset for next calculation at (320, 288) on input[value='C']
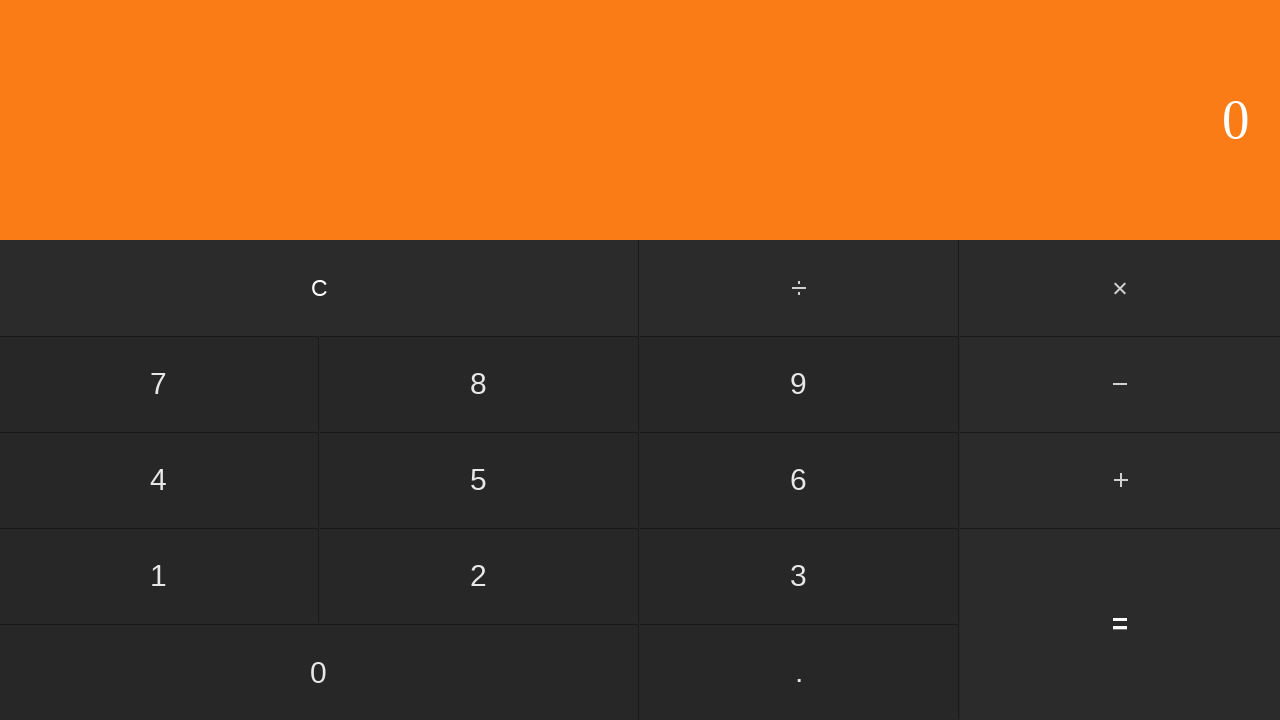

Clicked first number: 1 at (159, 576) on input[value='1']
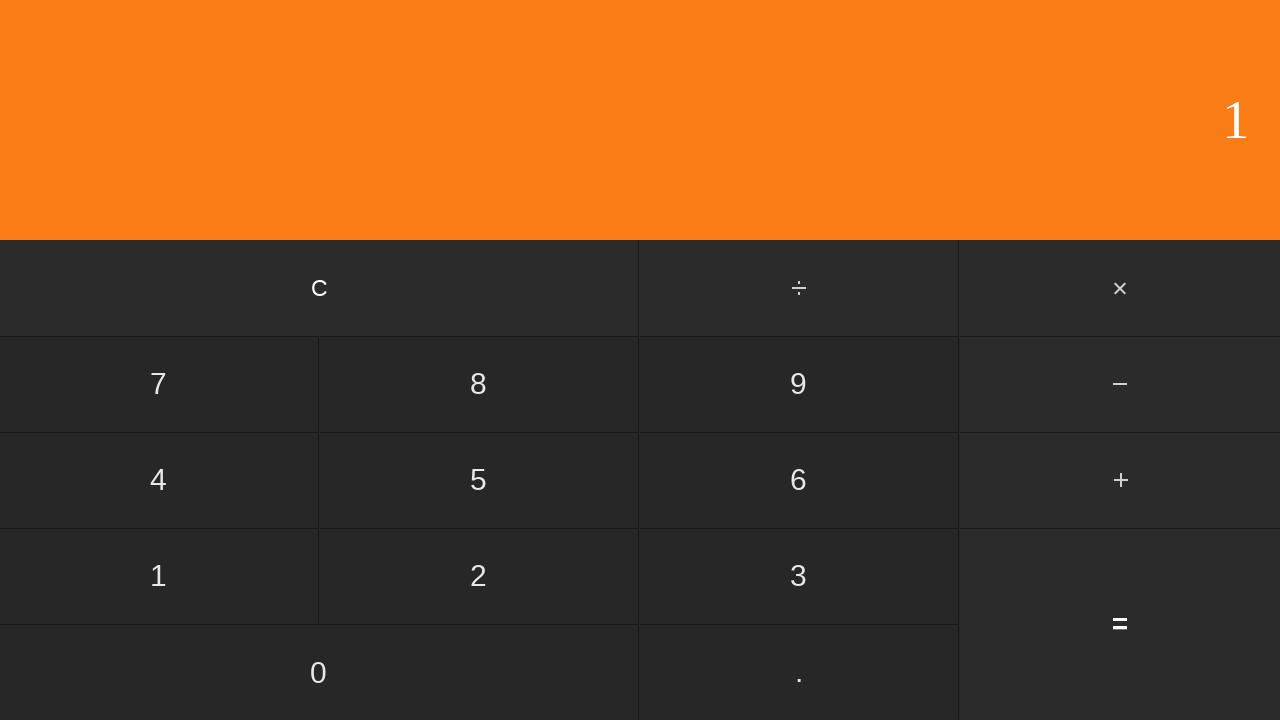

Clicked subtract button at (1120, 384) on #subtract
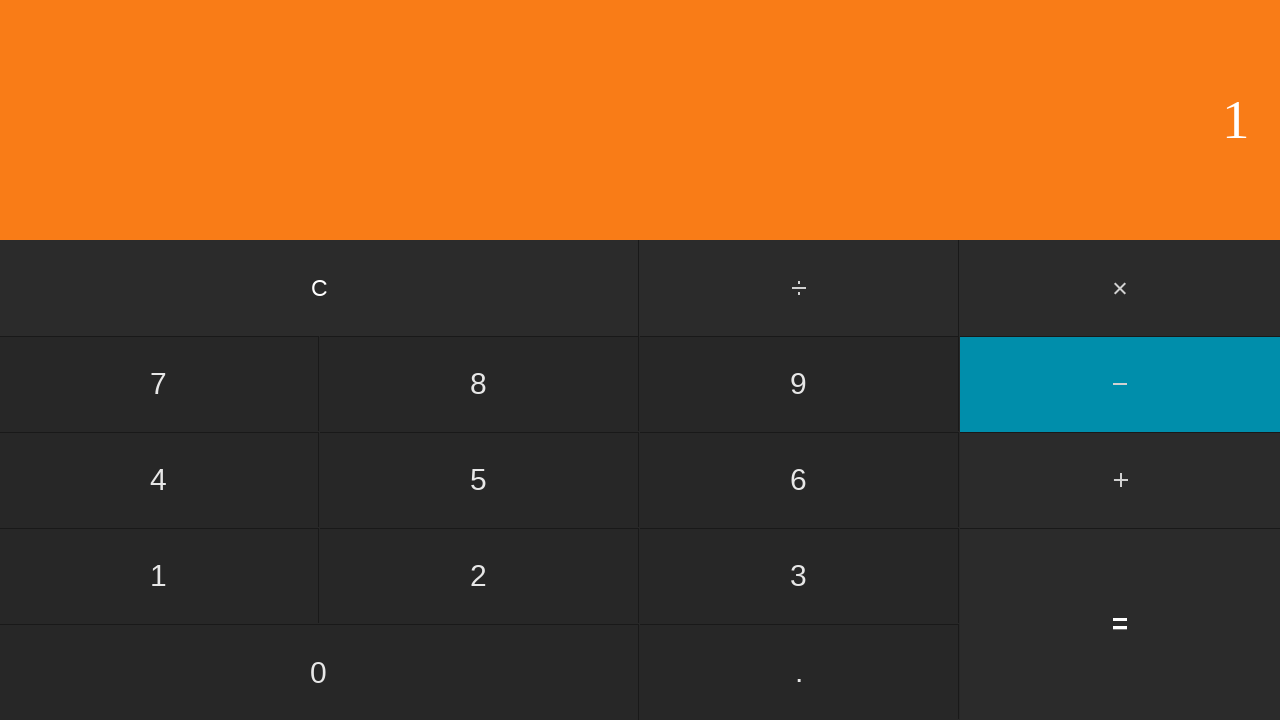

Clicked second number: 2 at (479, 576) on input[value='2']
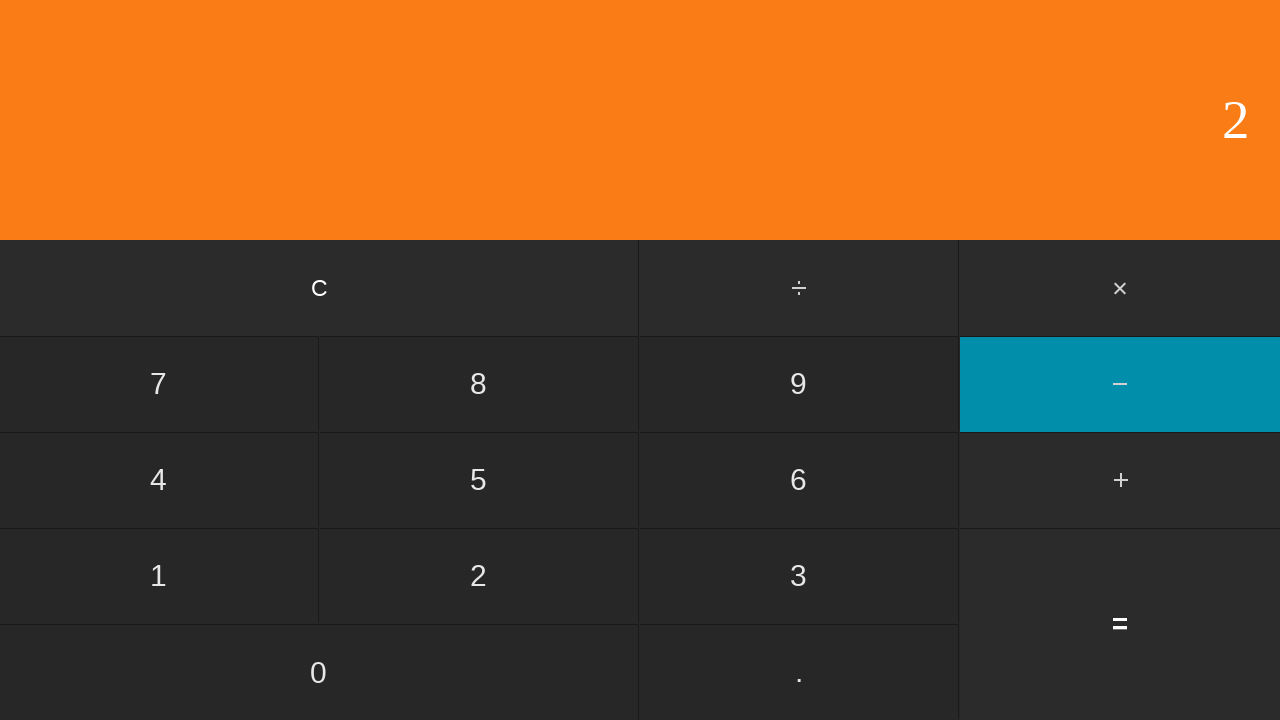

Clicked equals button to calculate 1 - 2 at (1120, 624) on input[value='=']
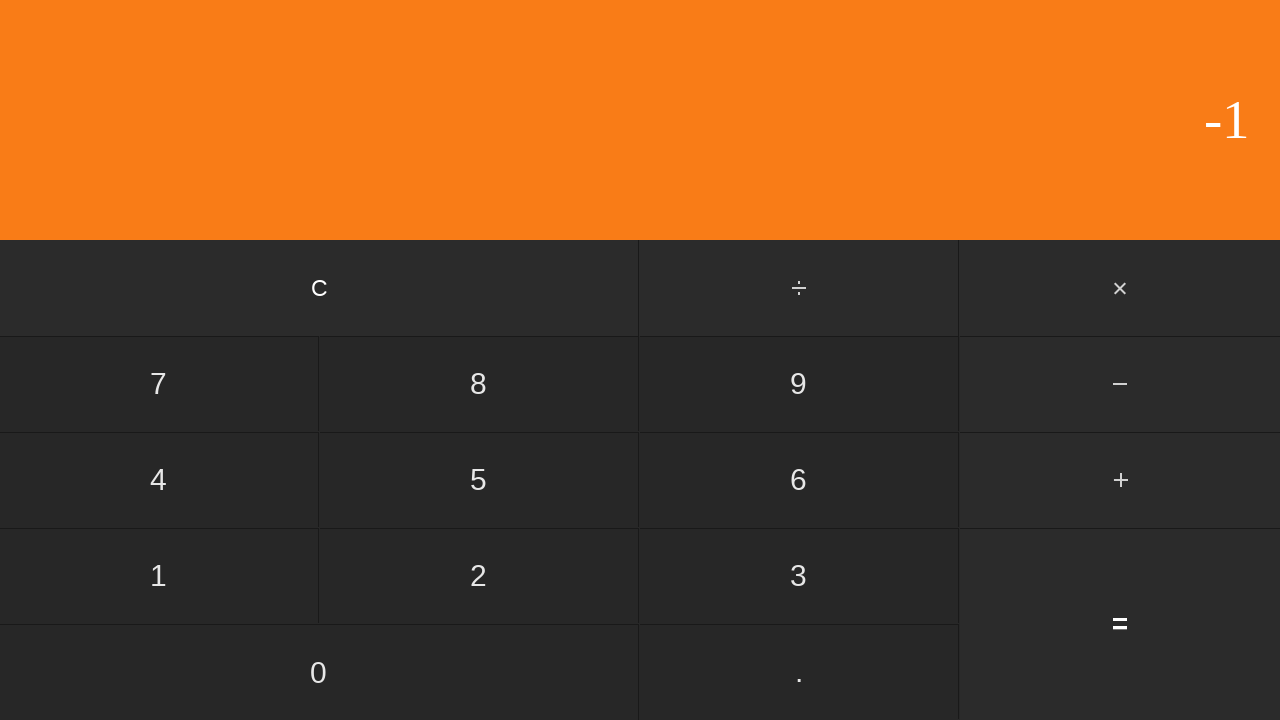

Verified result displayed for 1 - 2 = -1
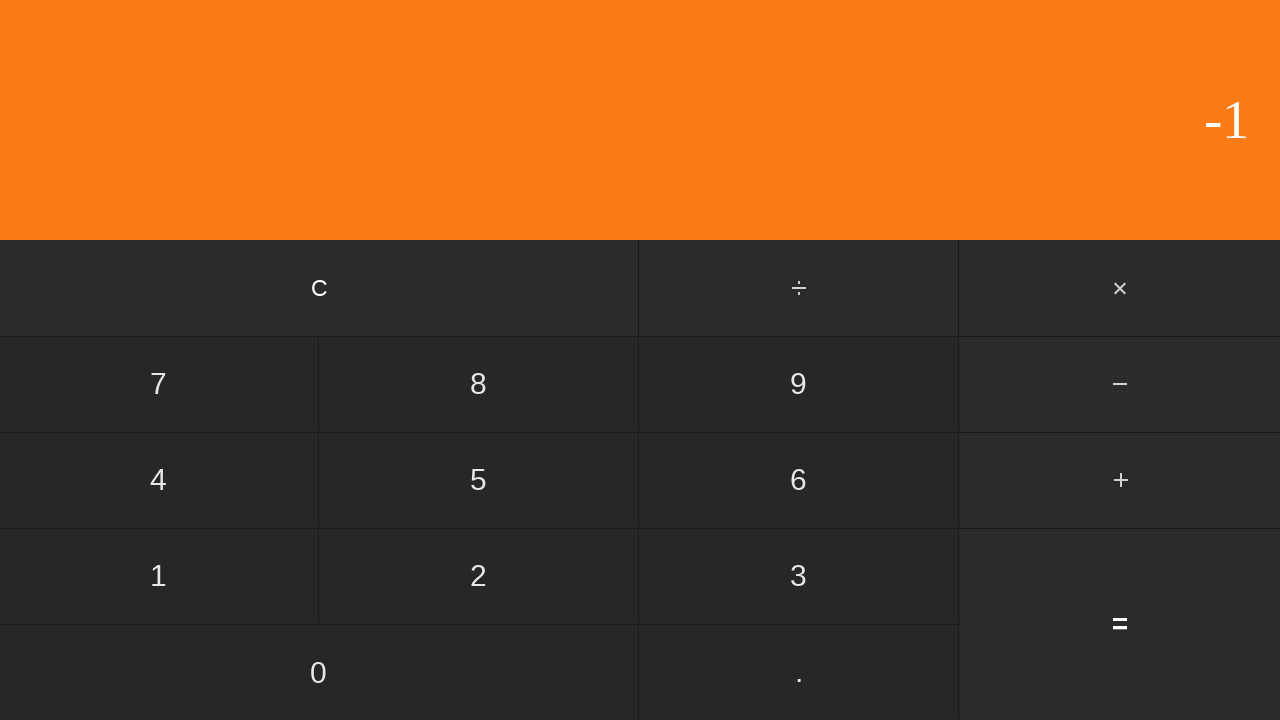

Clicked clear button to reset for next calculation at (320, 288) on input[value='C']
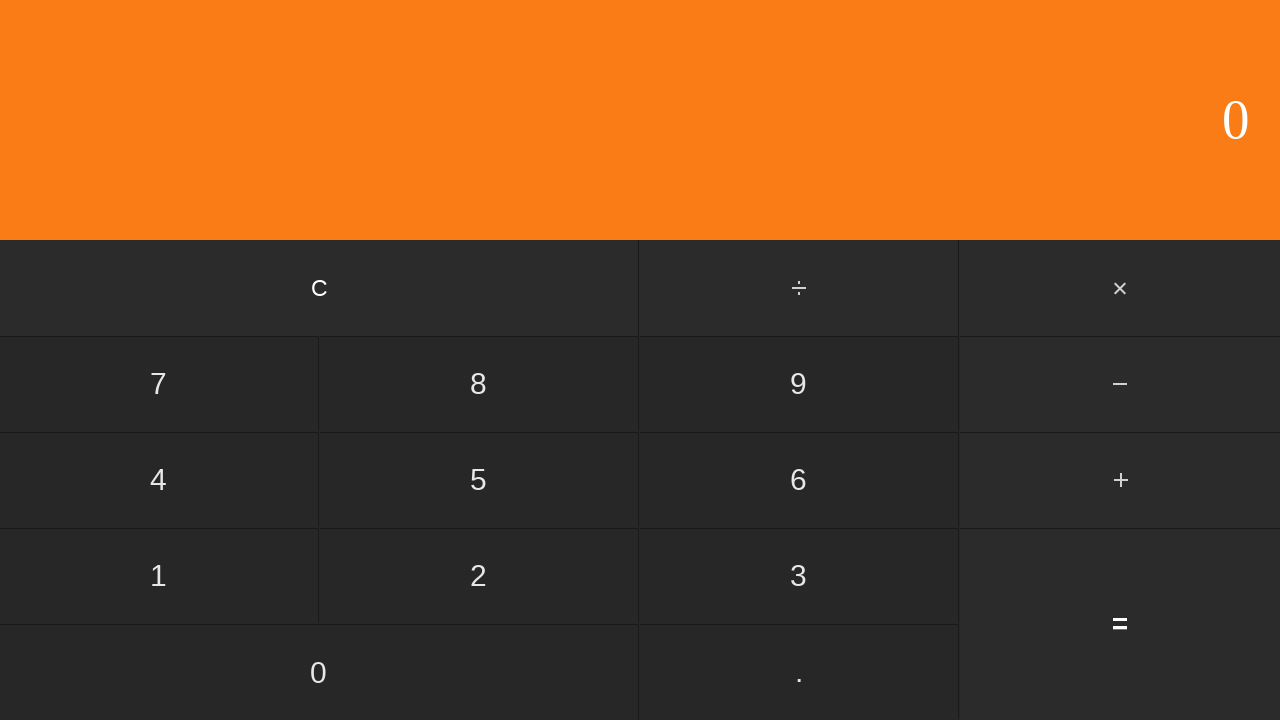

Clicked first number: 1 at (159, 576) on input[value='1']
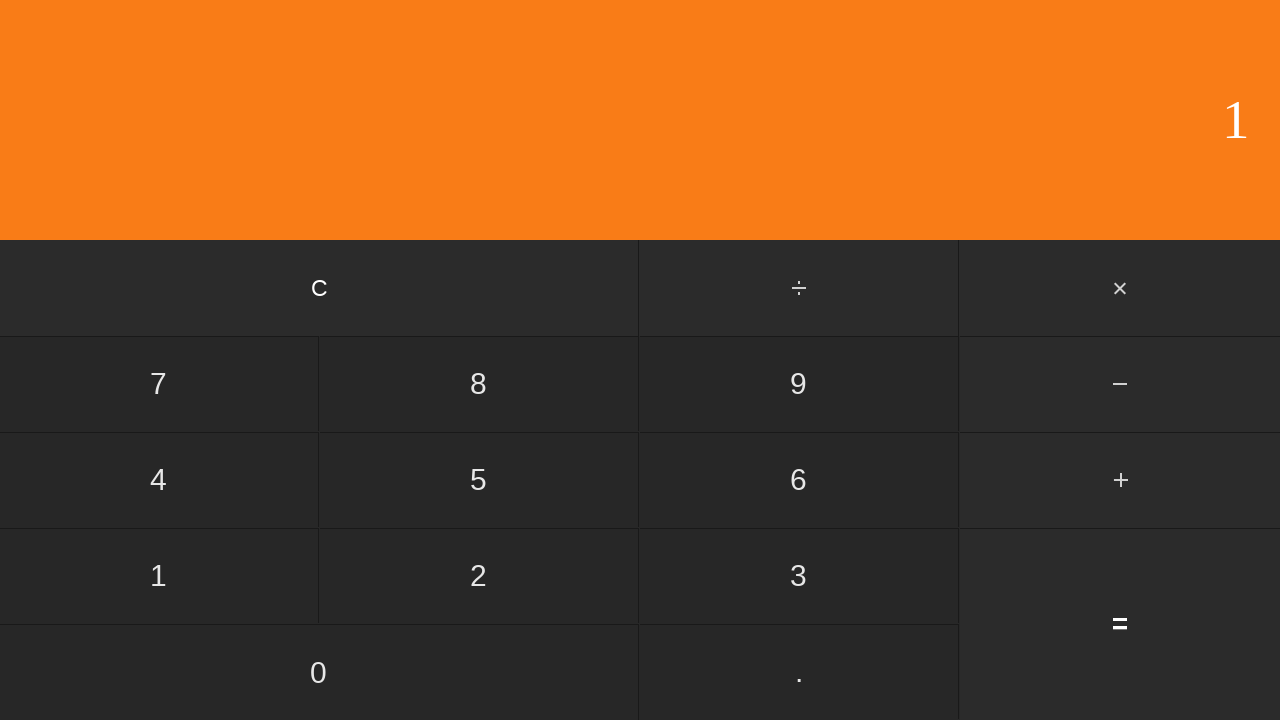

Clicked subtract button at (1120, 384) on #subtract
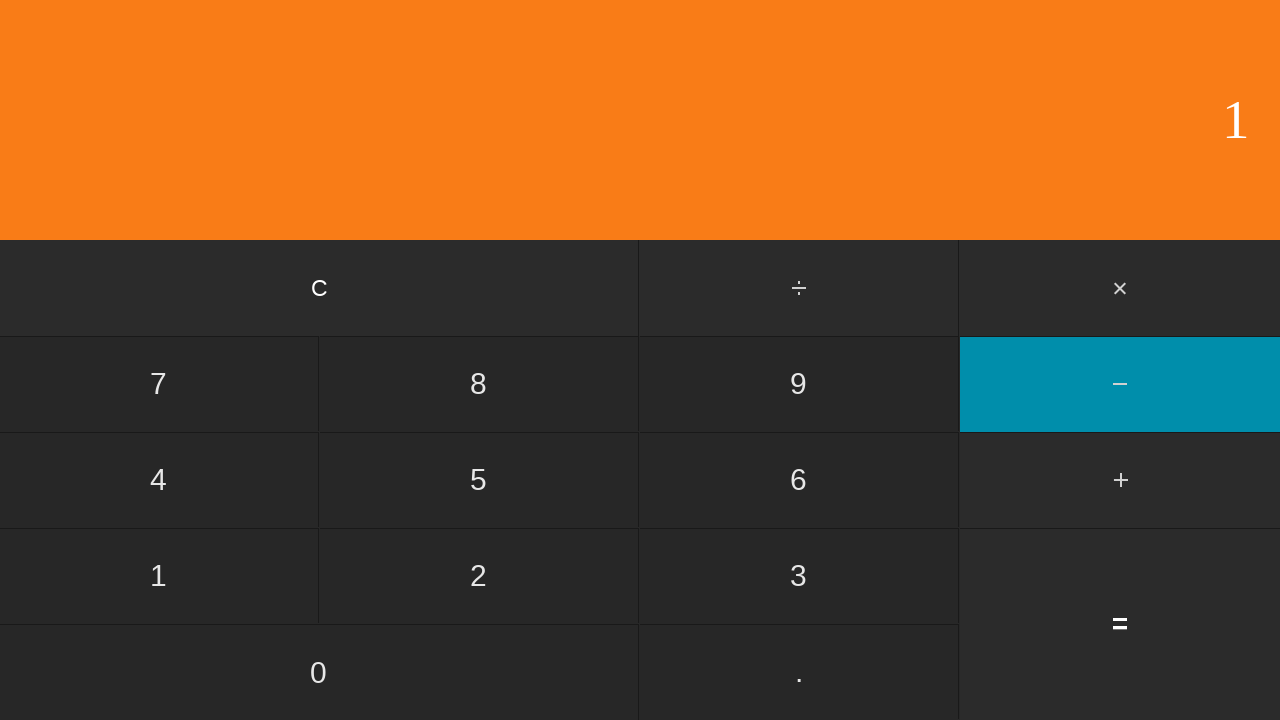

Clicked second number: 3 at (799, 576) on input[value='3']
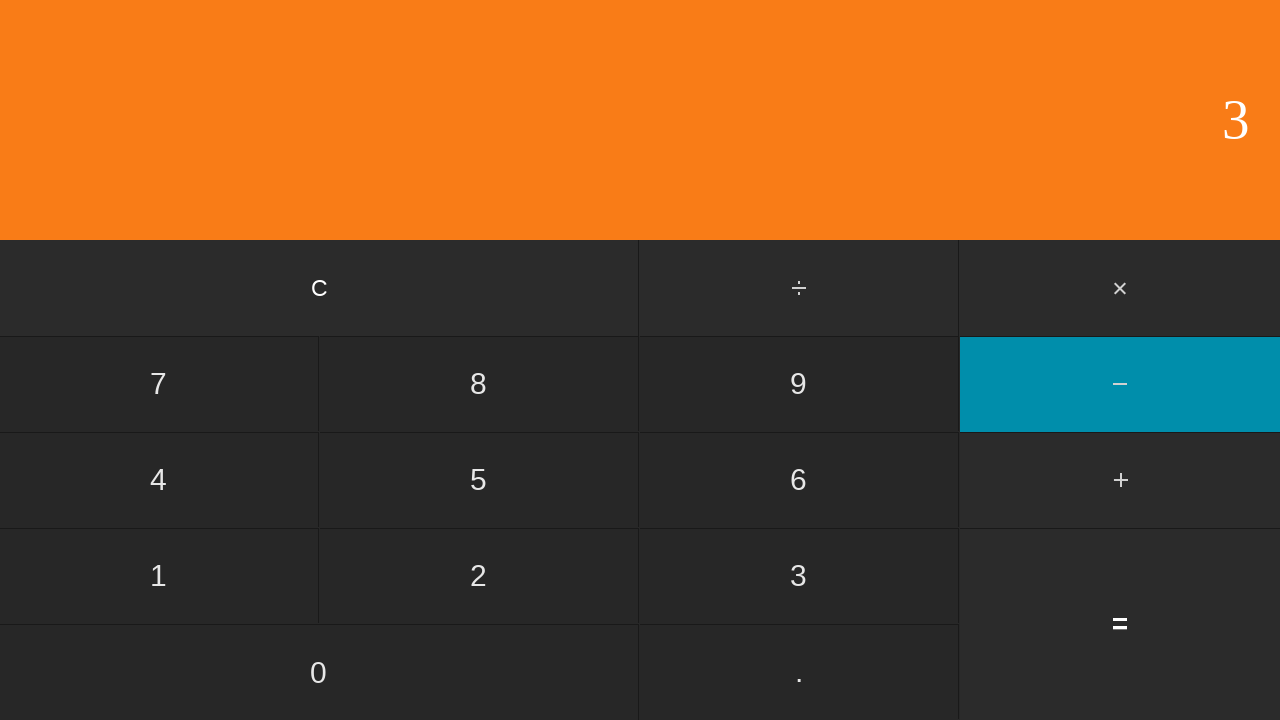

Clicked equals button to calculate 1 - 3 at (1120, 624) on input[value='=']
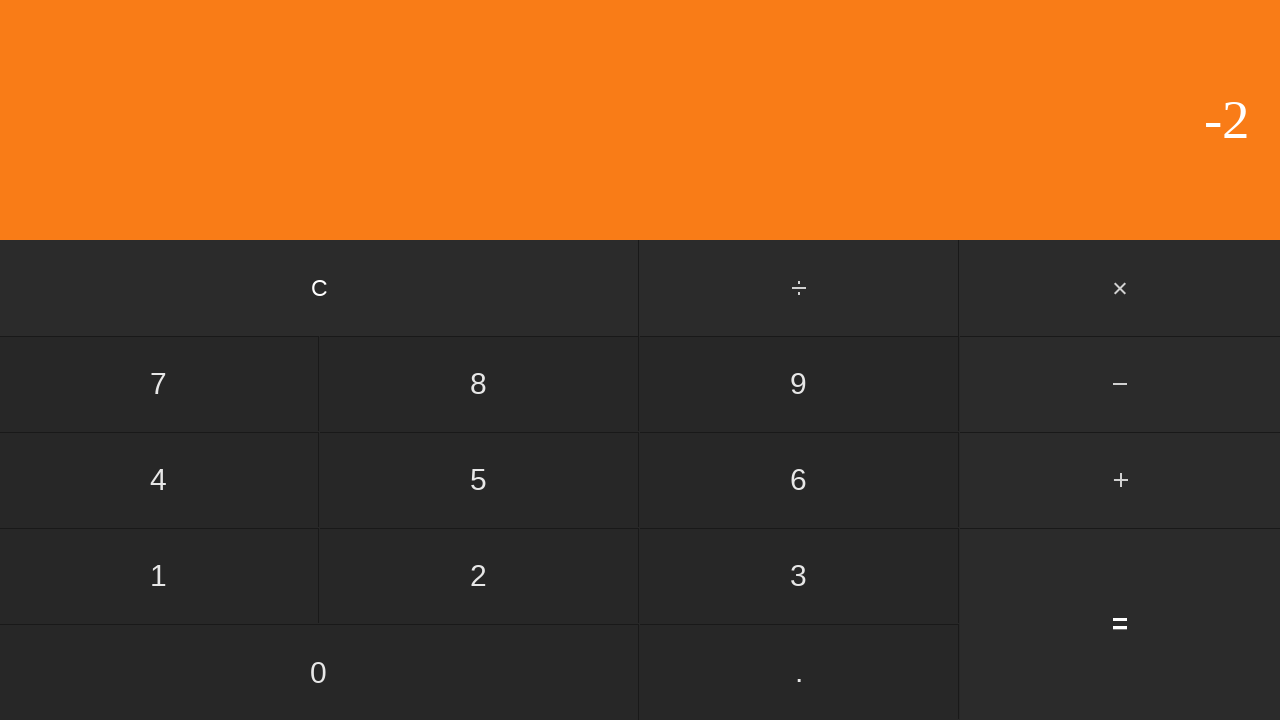

Verified result displayed for 1 - 3 = -2
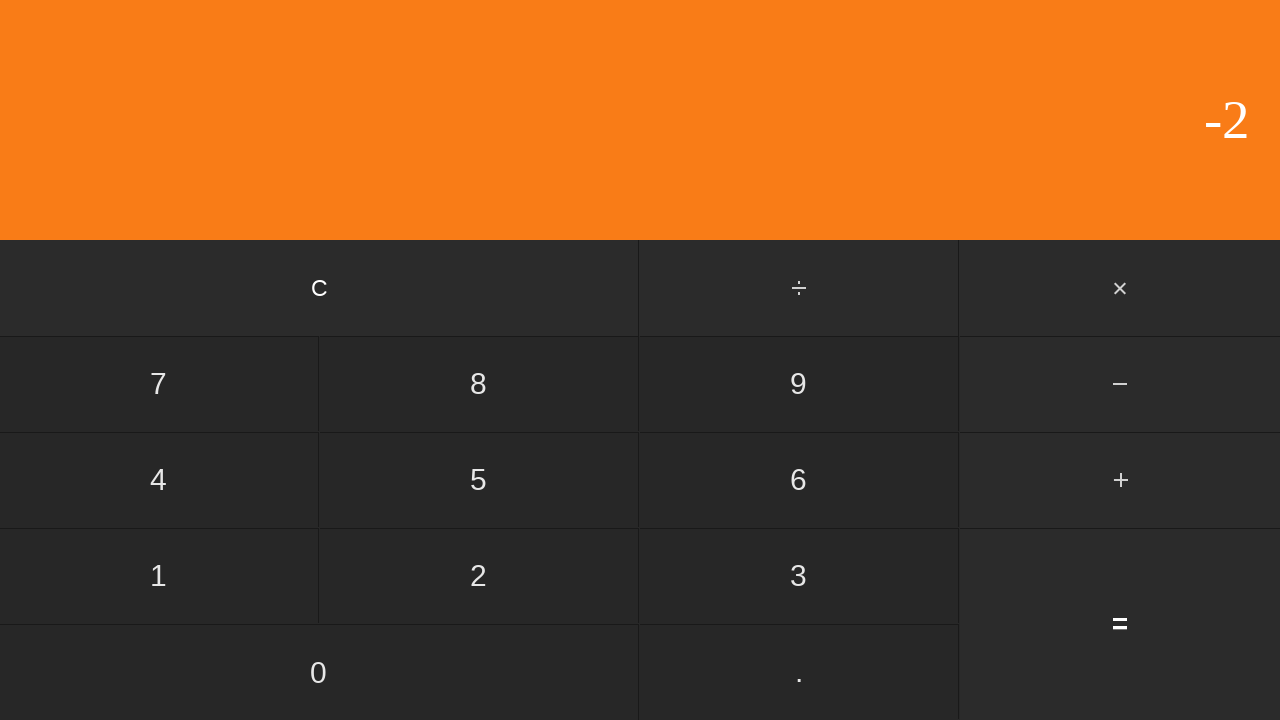

Clicked clear button to reset for next calculation at (320, 288) on input[value='C']
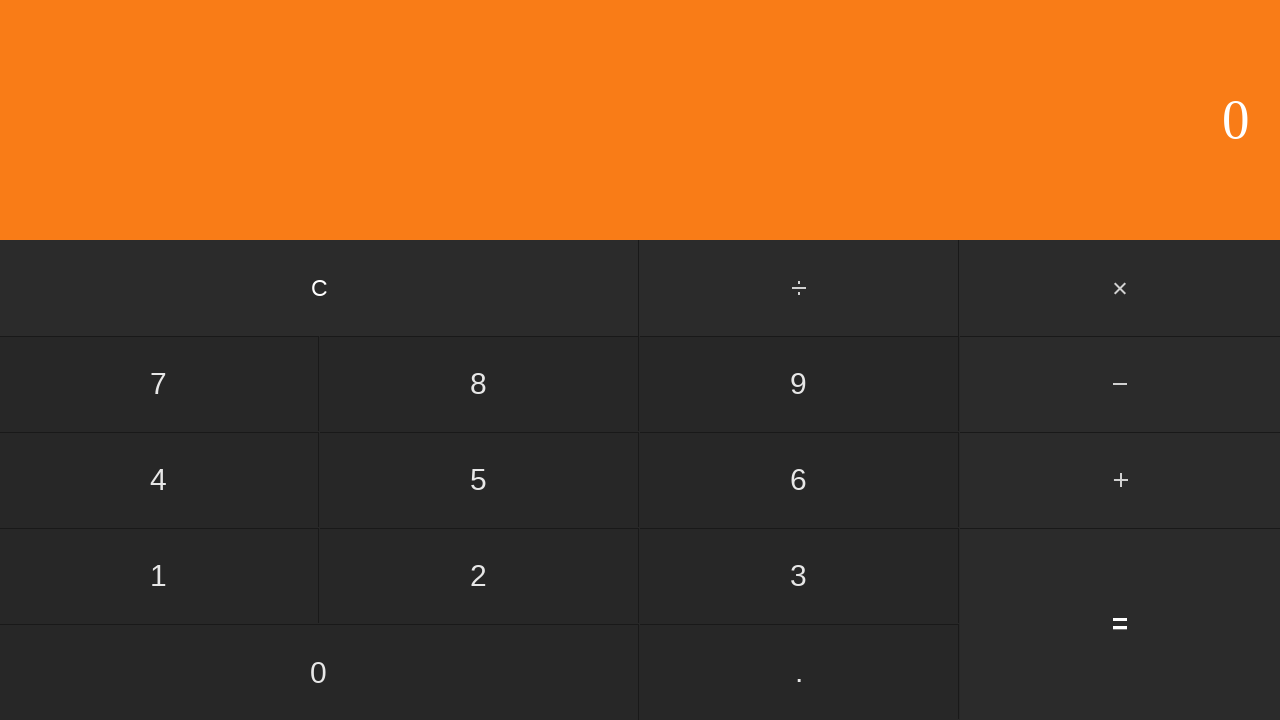

Clicked first number: 1 at (159, 576) on input[value='1']
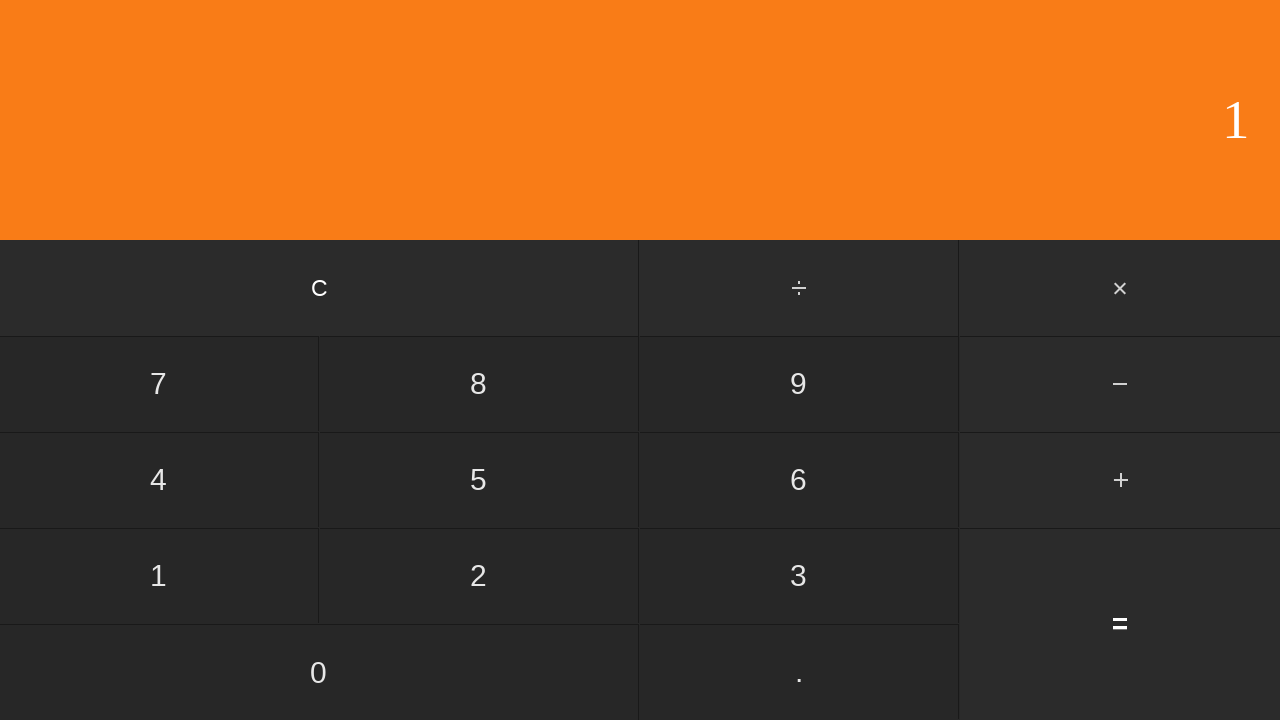

Clicked subtract button at (1120, 384) on #subtract
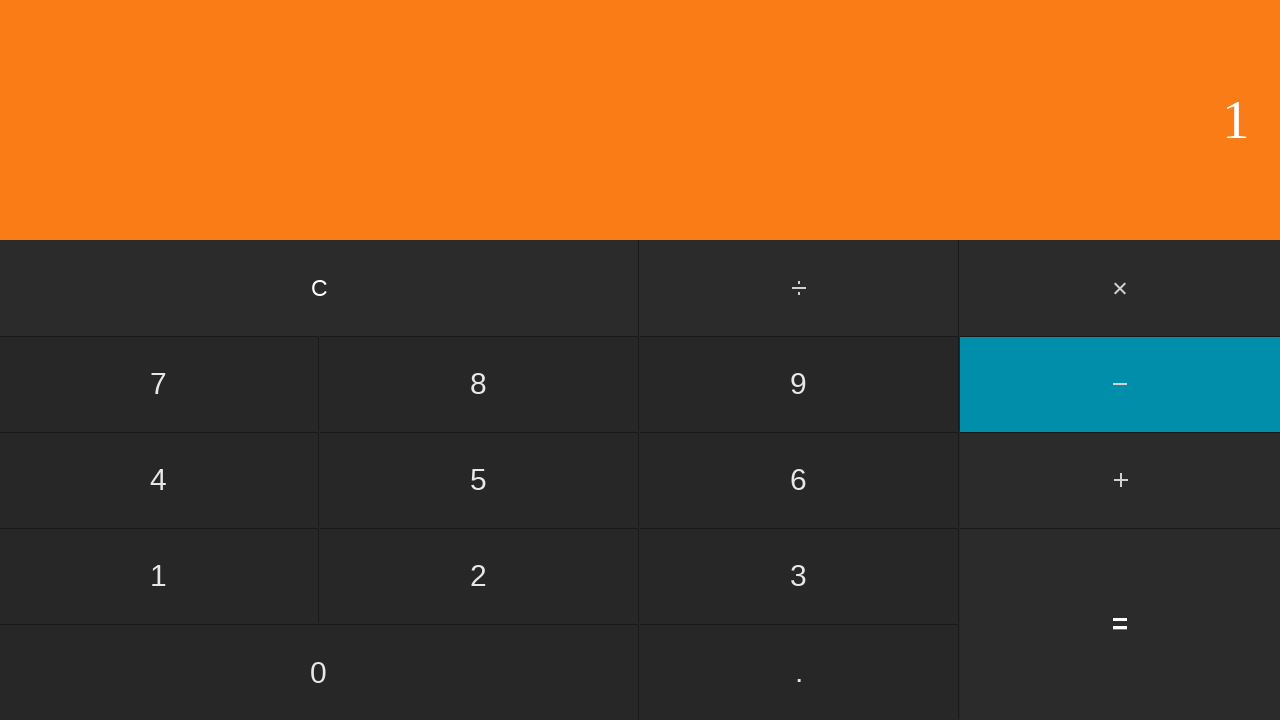

Clicked second number: 4 at (159, 480) on input[value='4']
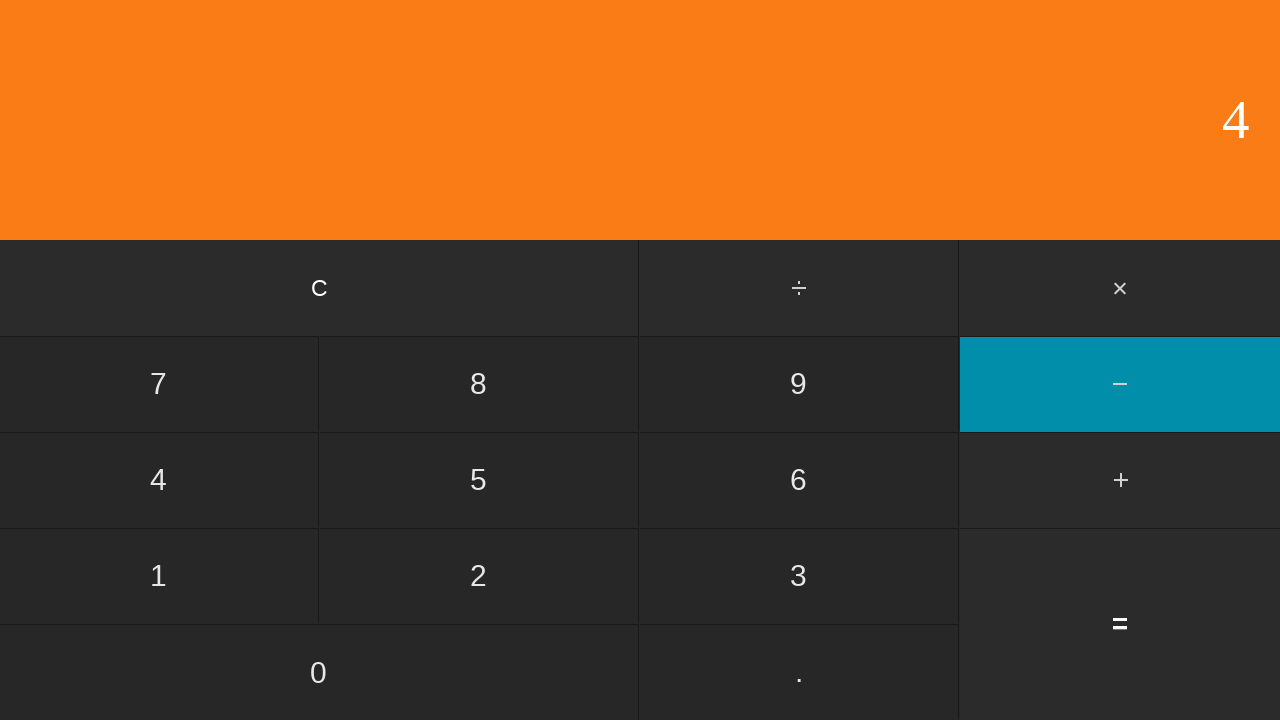

Clicked equals button to calculate 1 - 4 at (1120, 624) on input[value='=']
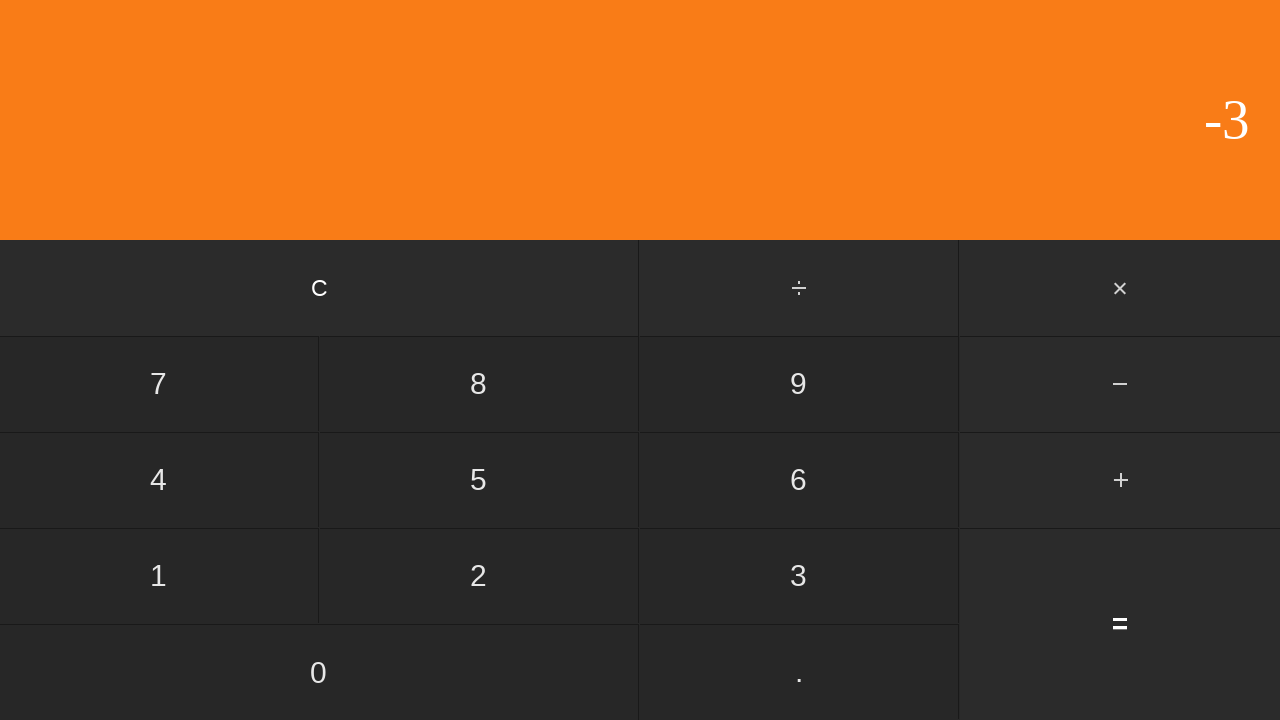

Verified result displayed for 1 - 4 = -3
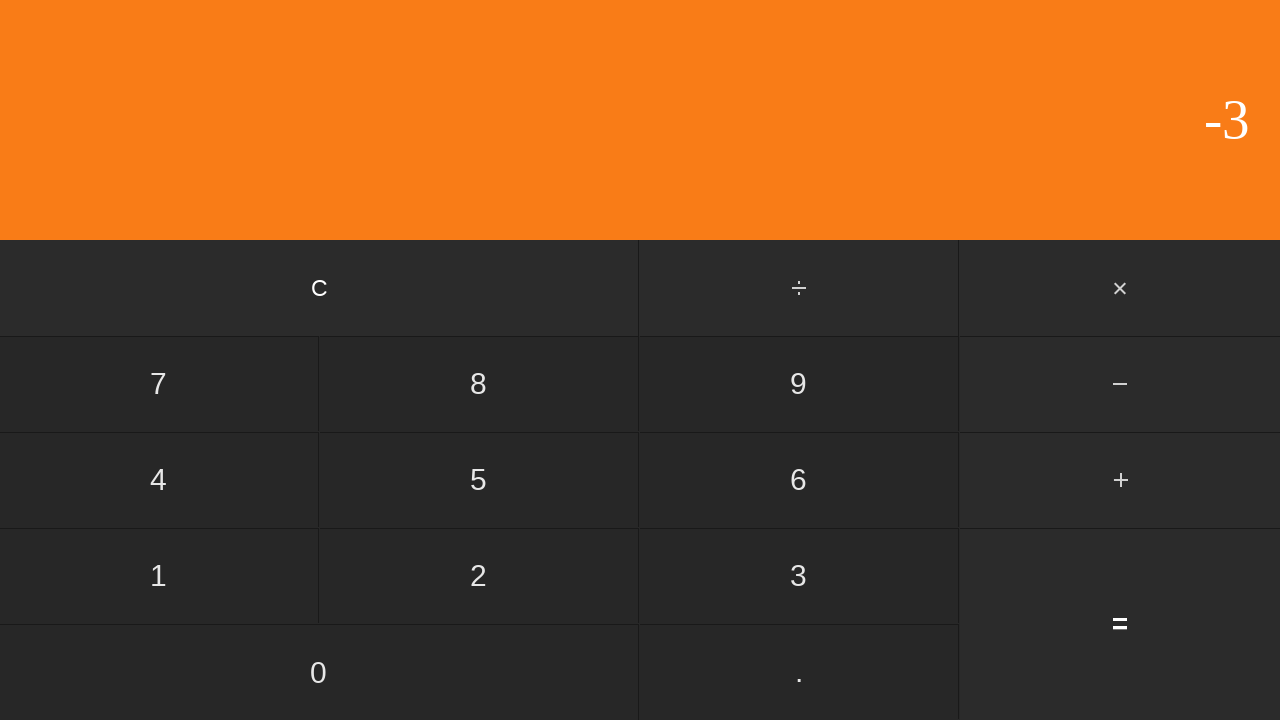

Clicked clear button to reset for next calculation at (320, 288) on input[value='C']
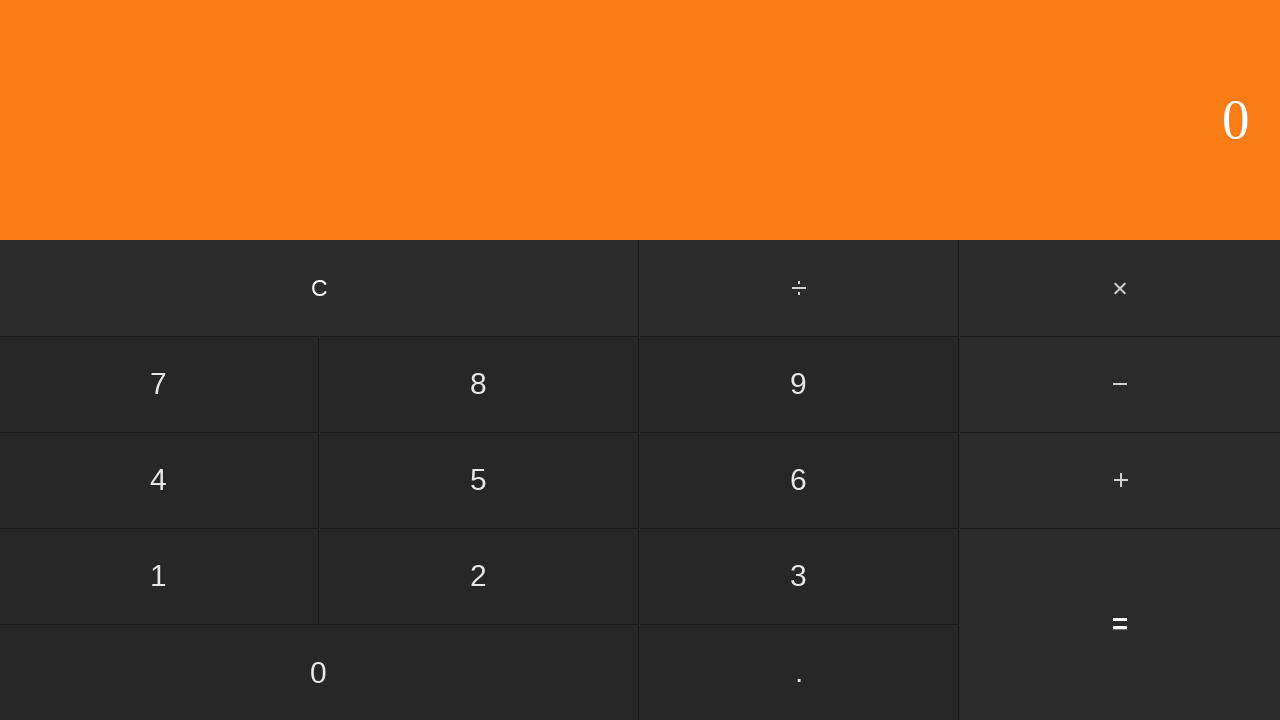

Clicked first number: 1 at (159, 576) on input[value='1']
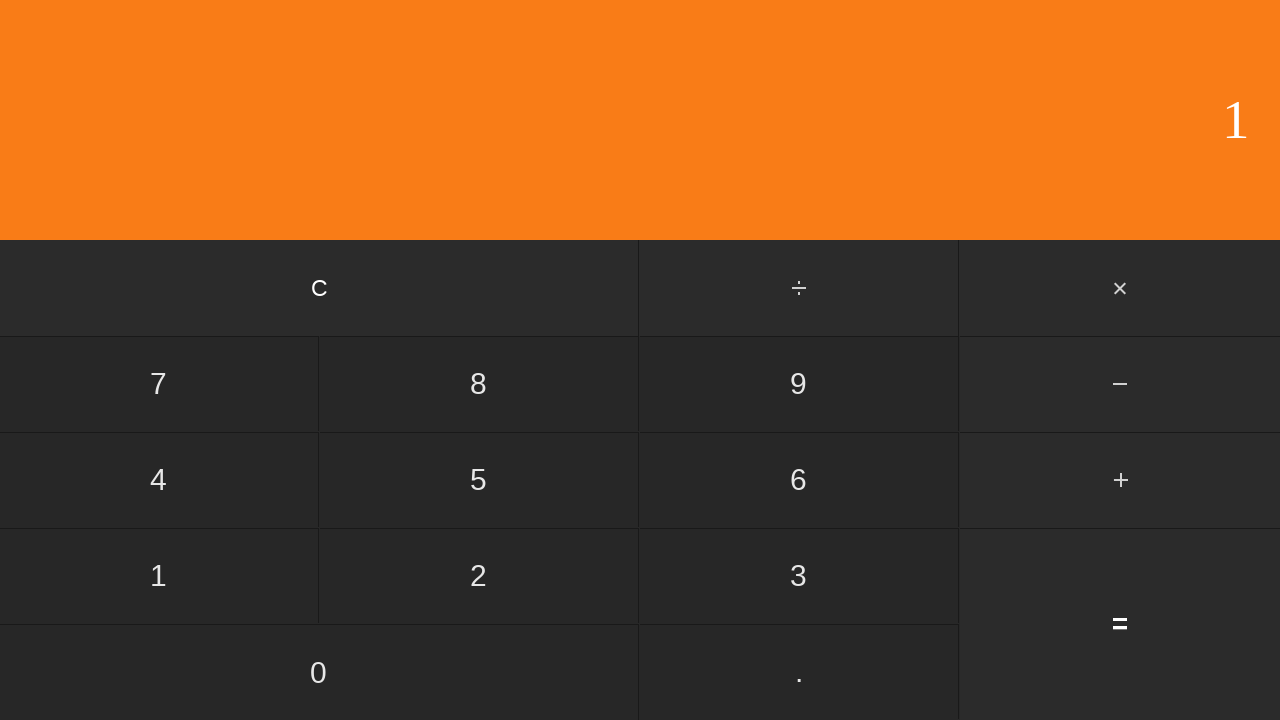

Clicked subtract button at (1120, 384) on #subtract
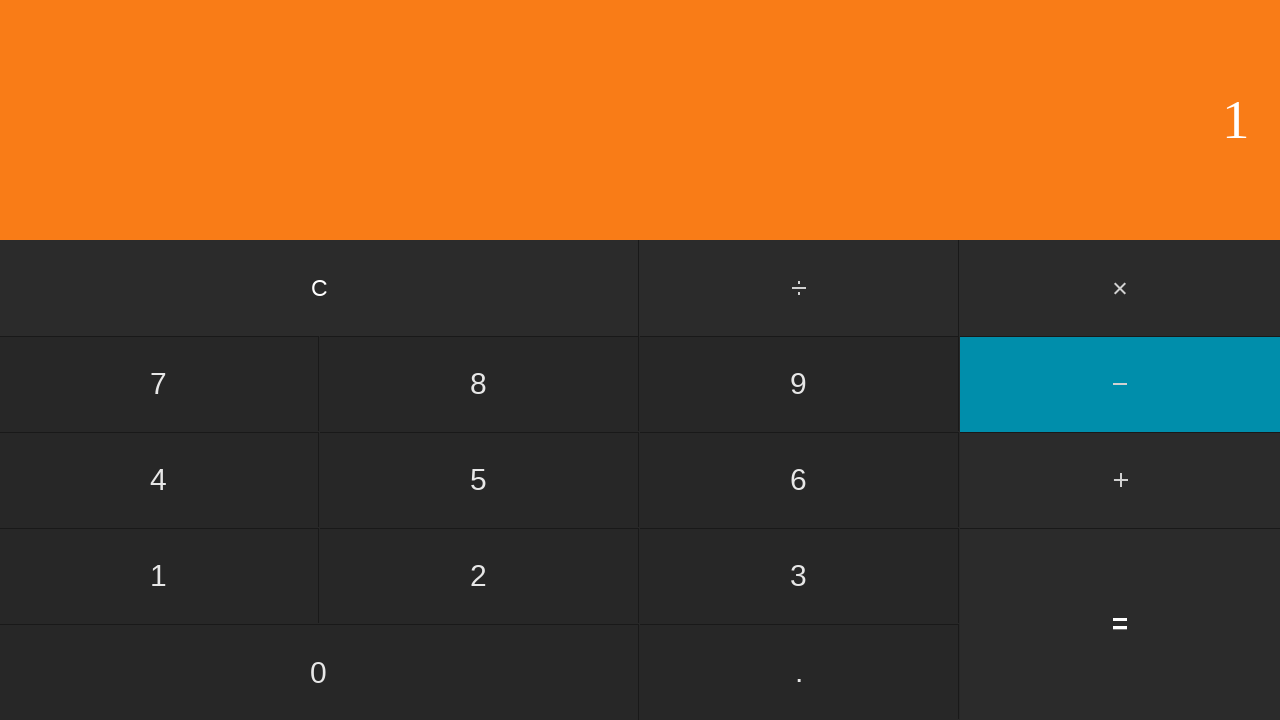

Clicked second number: 5 at (479, 480) on input[value='5']
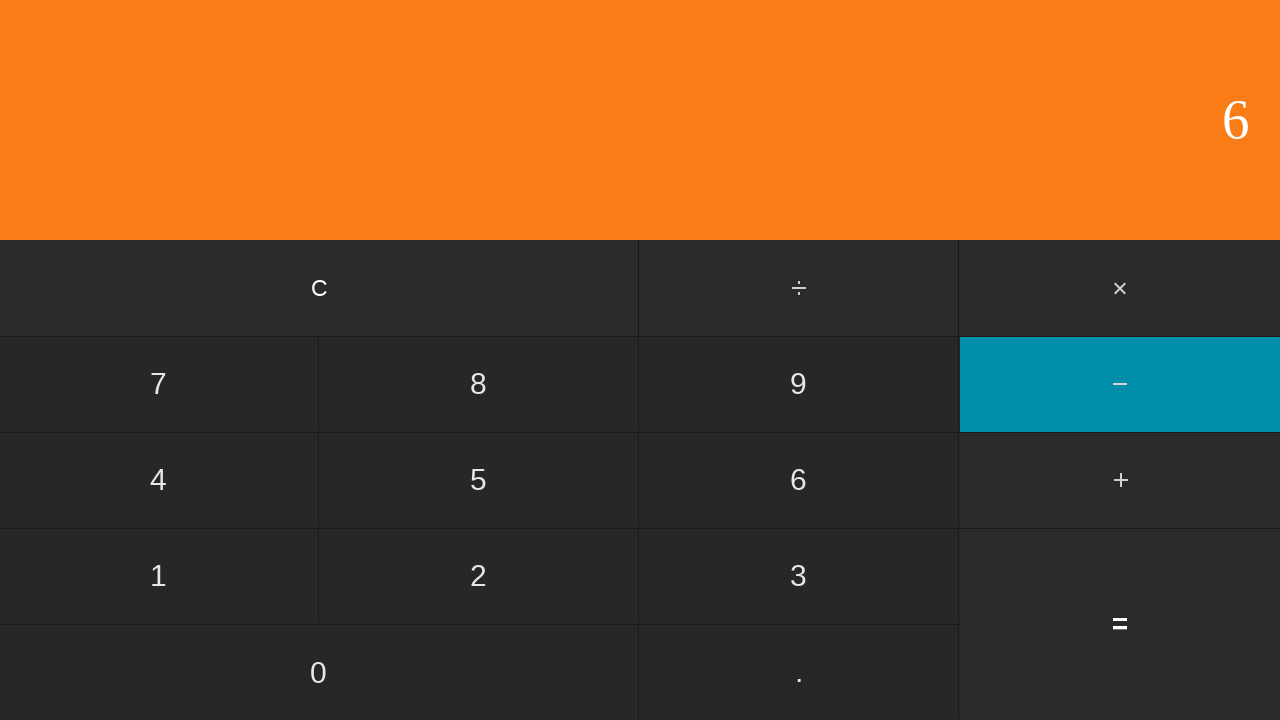

Clicked equals button to calculate 1 - 5 at (1120, 624) on input[value='=']
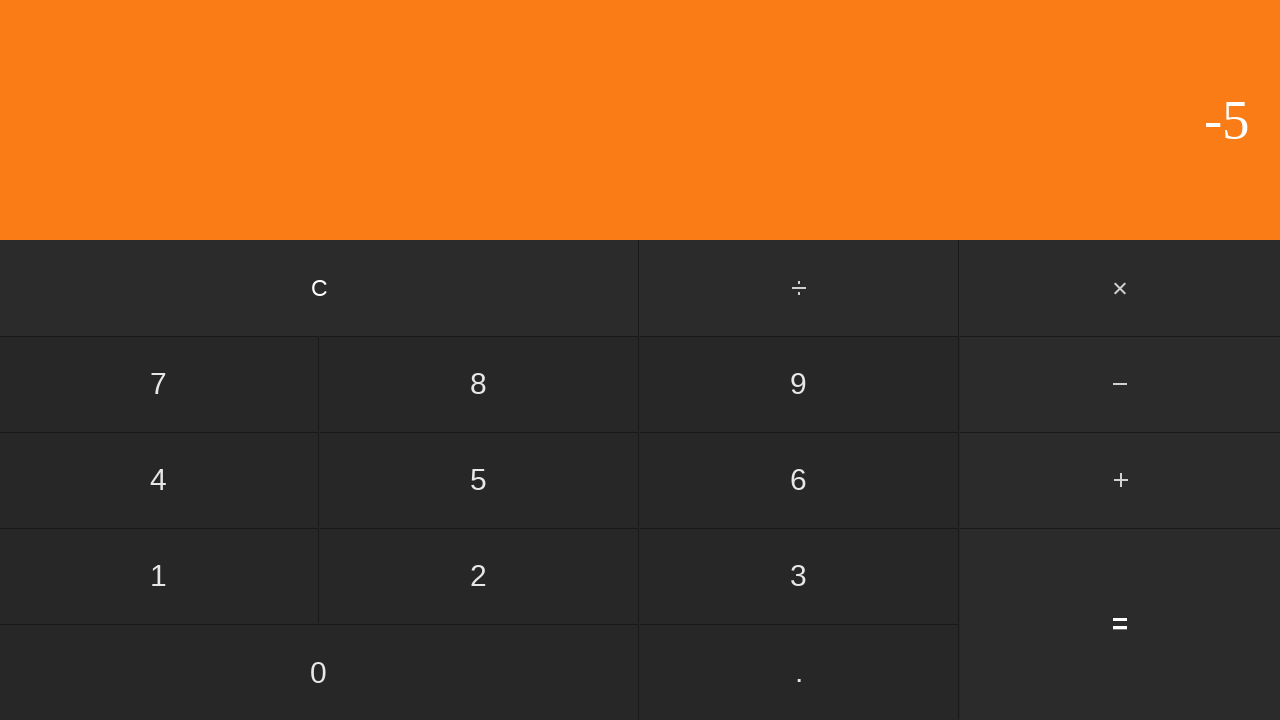

Verified result displayed for 1 - 5 = -4
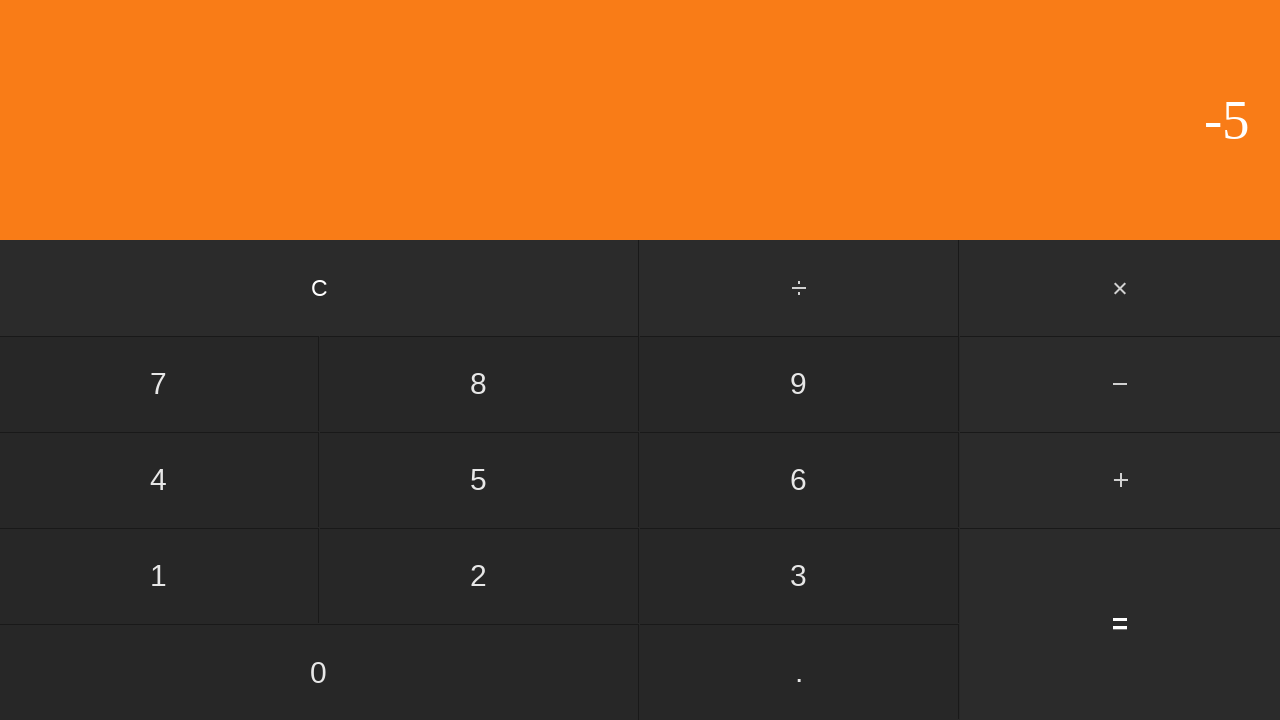

Clicked clear button to reset for next calculation at (320, 288) on input[value='C']
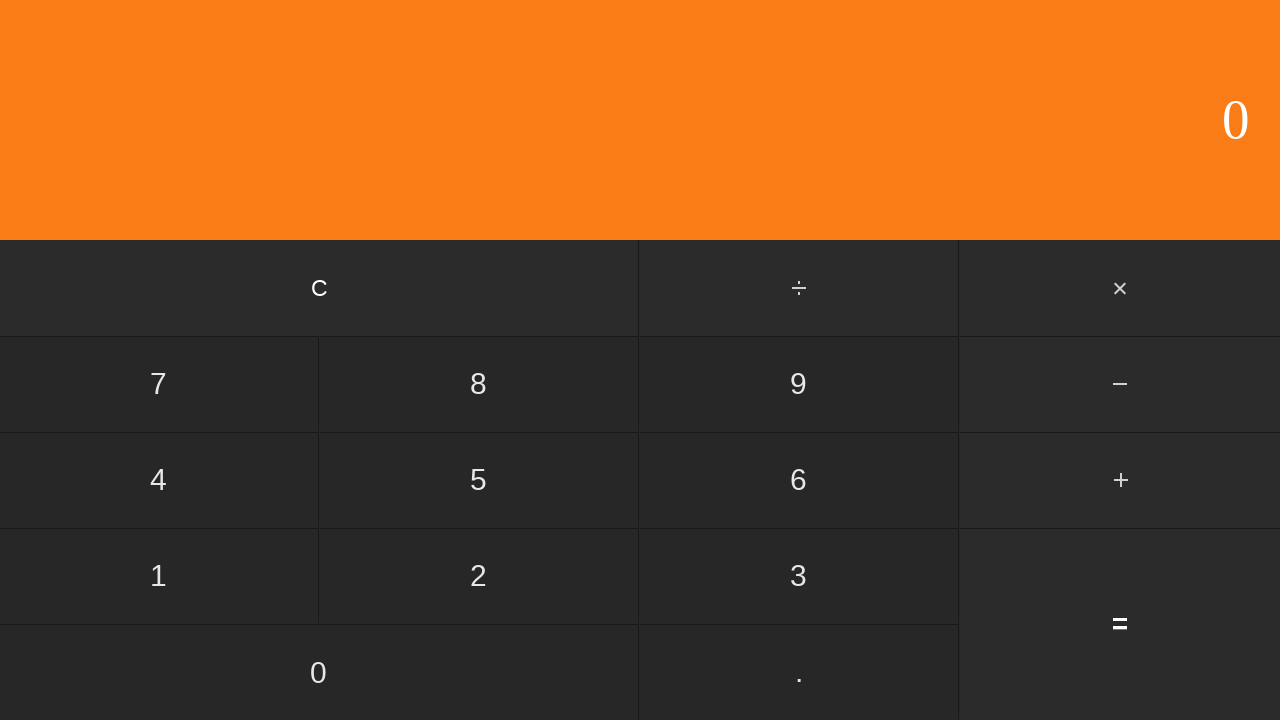

Clicked first number: 1 at (159, 576) on input[value='1']
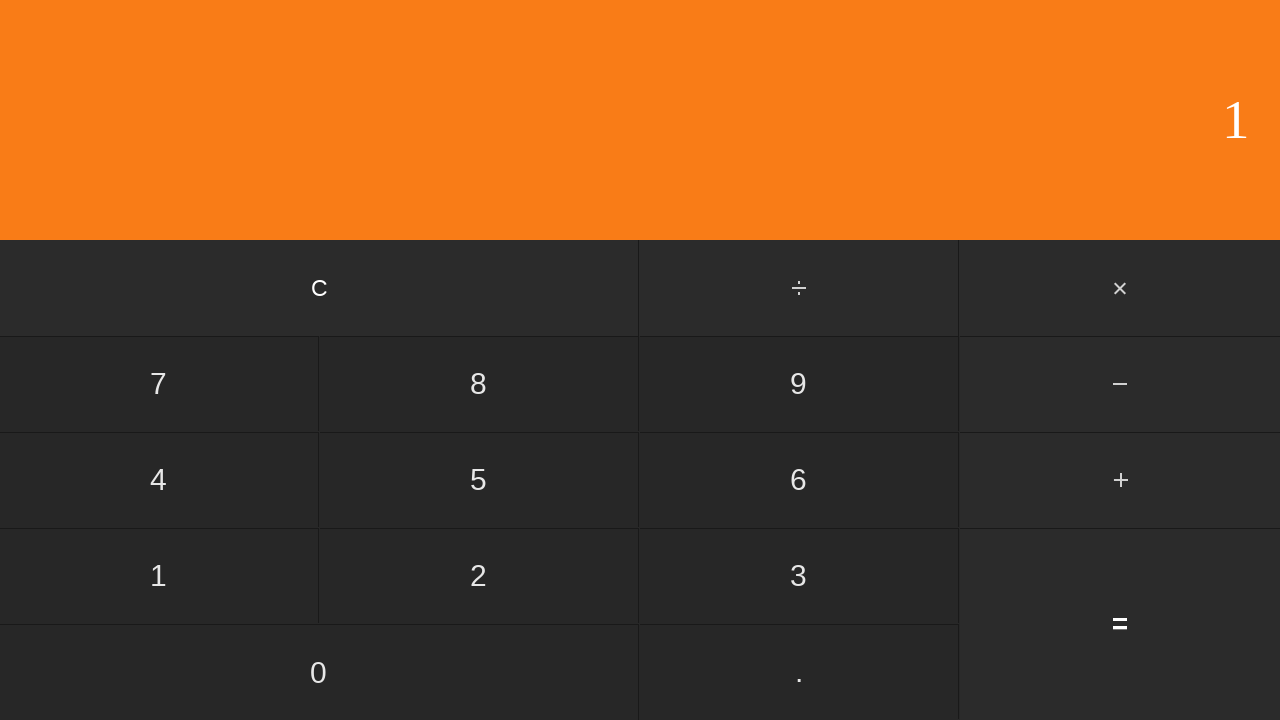

Clicked subtract button at (1120, 384) on #subtract
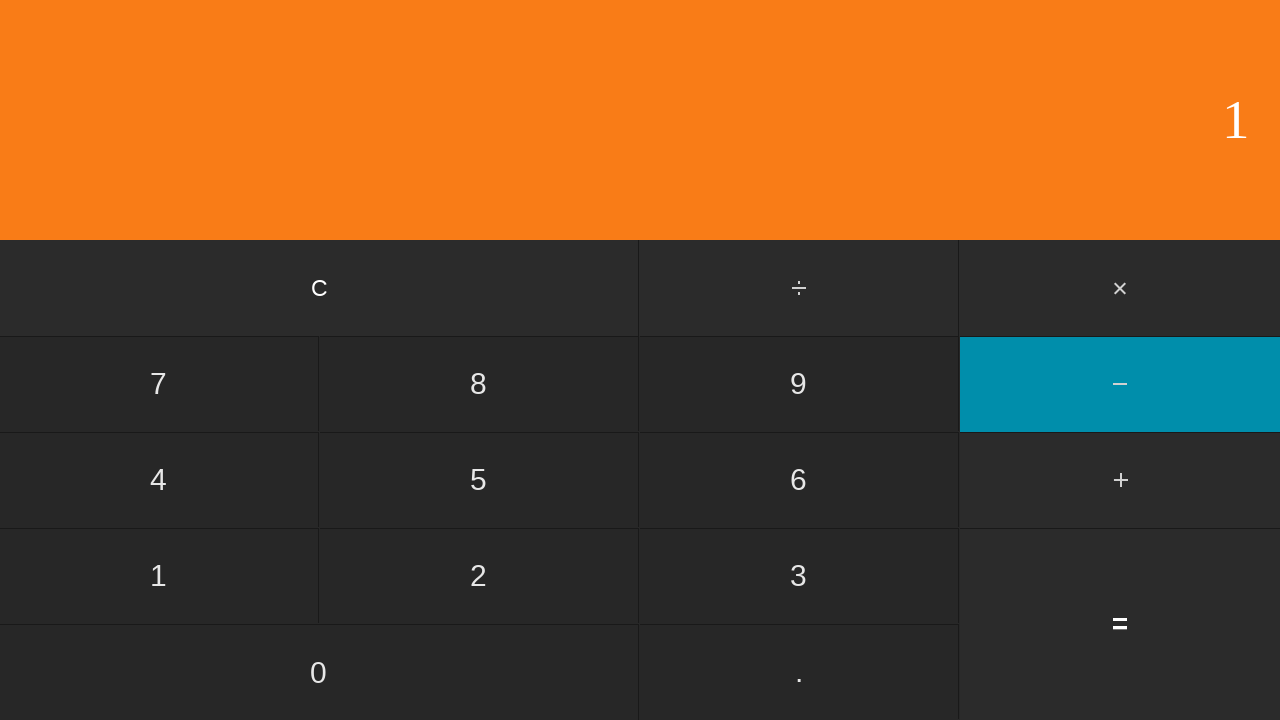

Clicked second number: 6 at (799, 480) on input[value='6']
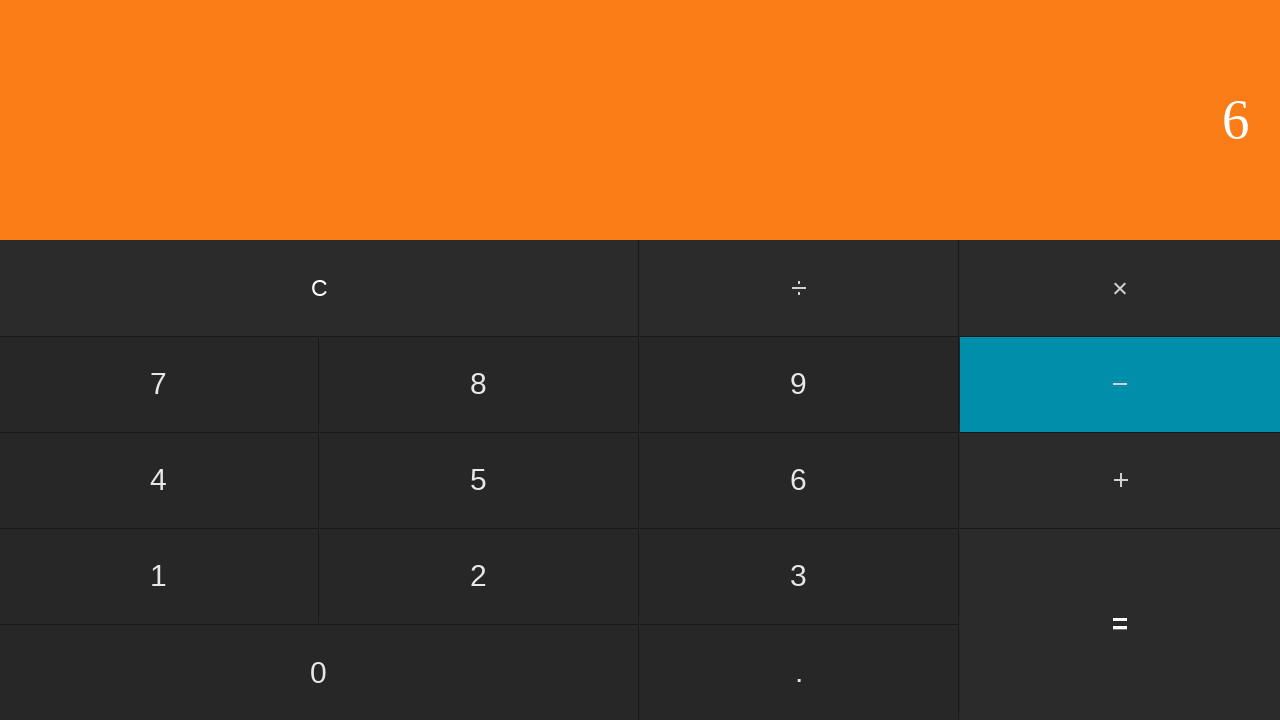

Clicked equals button to calculate 1 - 6 at (1120, 624) on input[value='=']
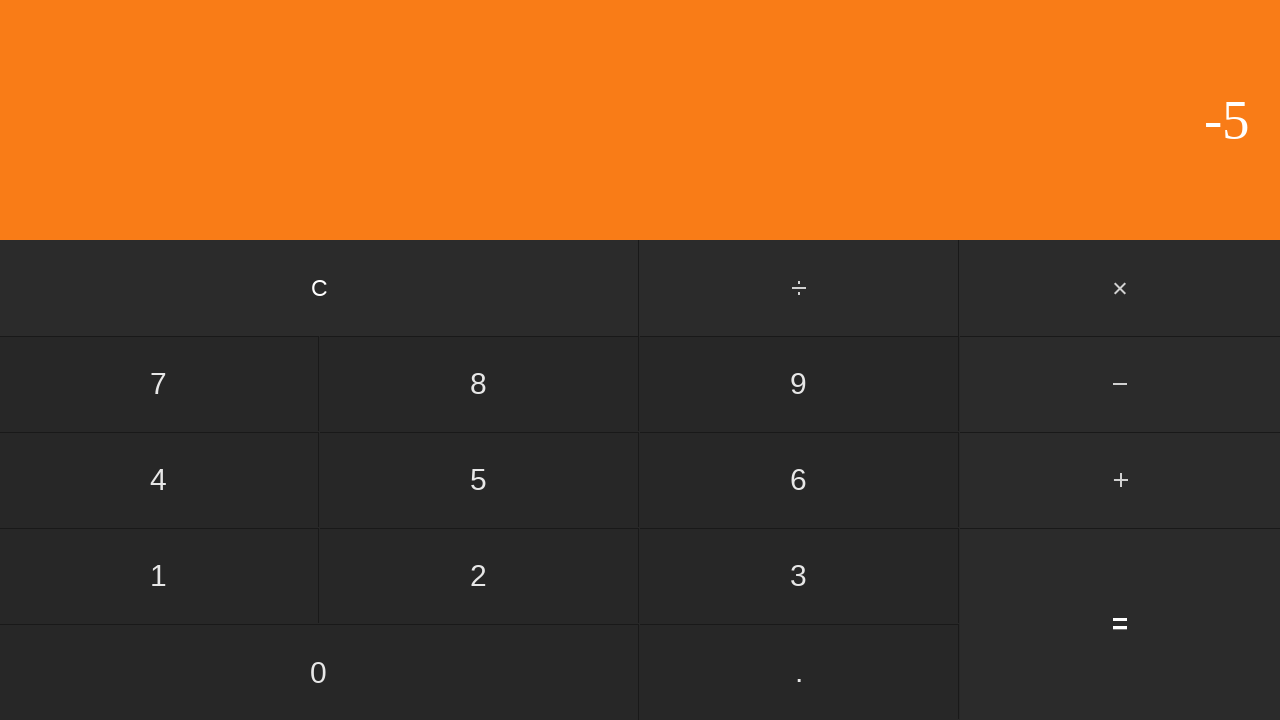

Verified result displayed for 1 - 6 = -5
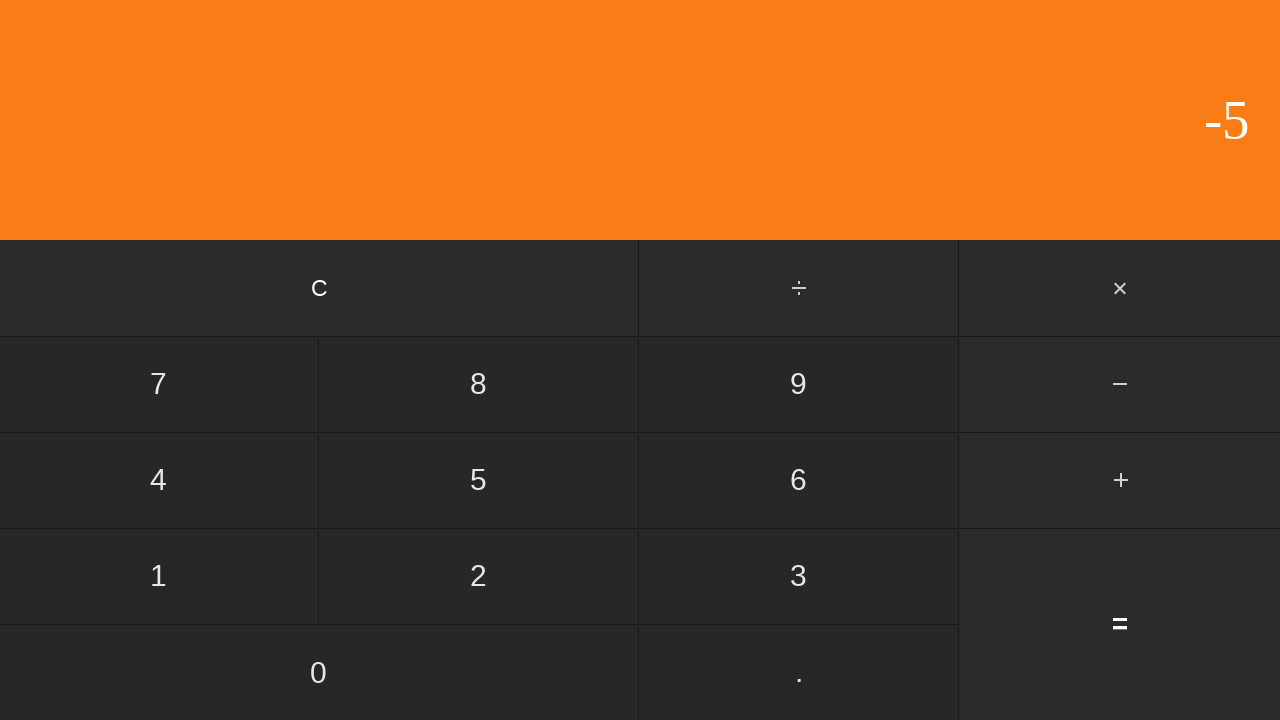

Clicked clear button to reset for next calculation at (320, 288) on input[value='C']
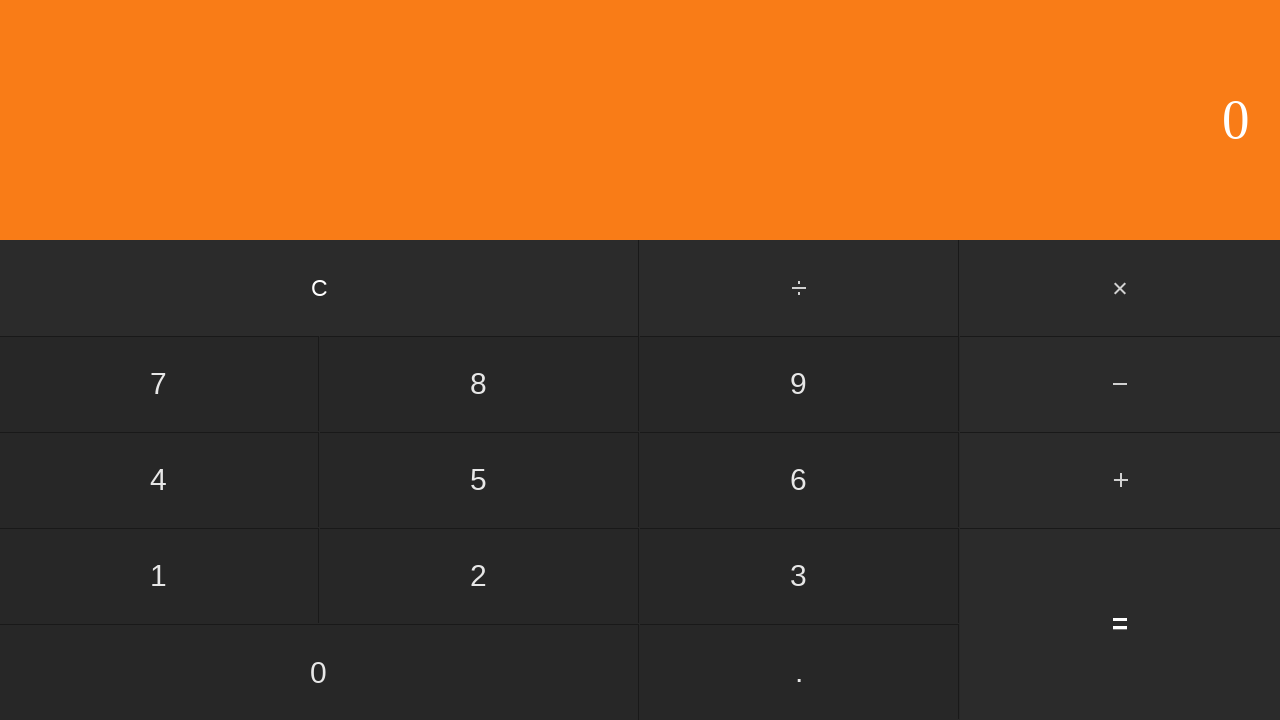

Clicked first number: 1 at (159, 576) on input[value='1']
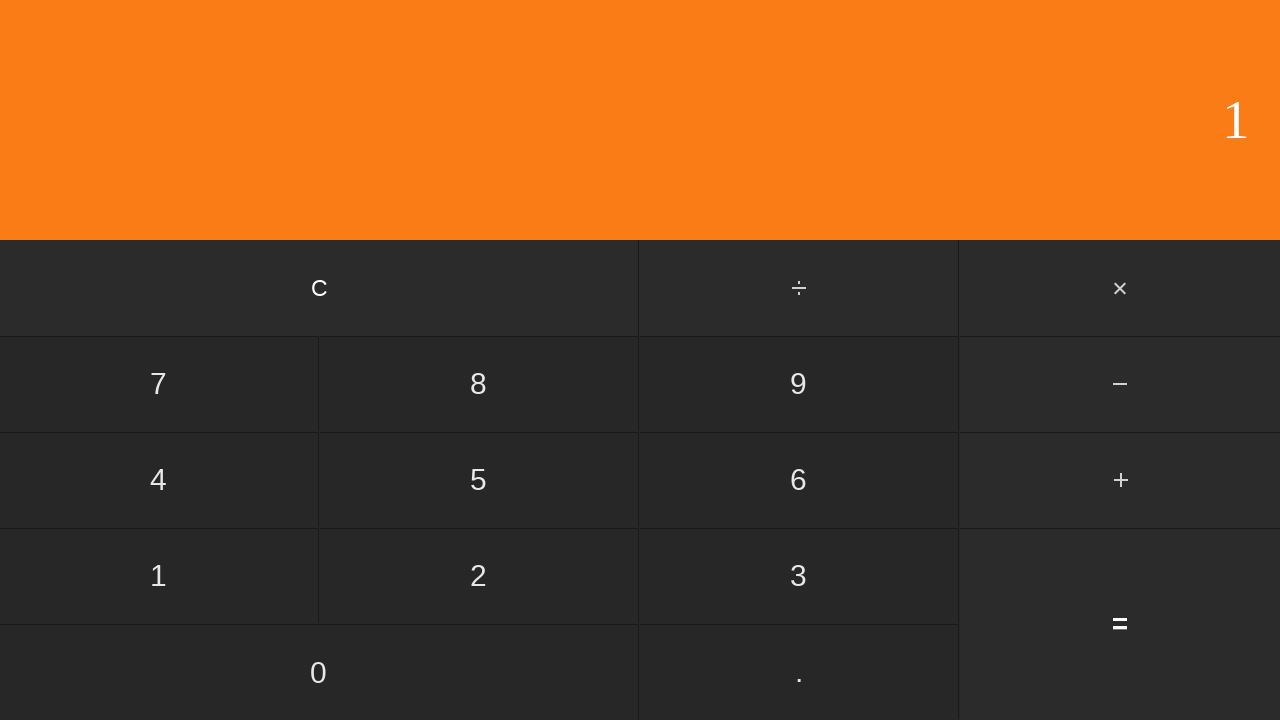

Clicked subtract button at (1120, 384) on #subtract
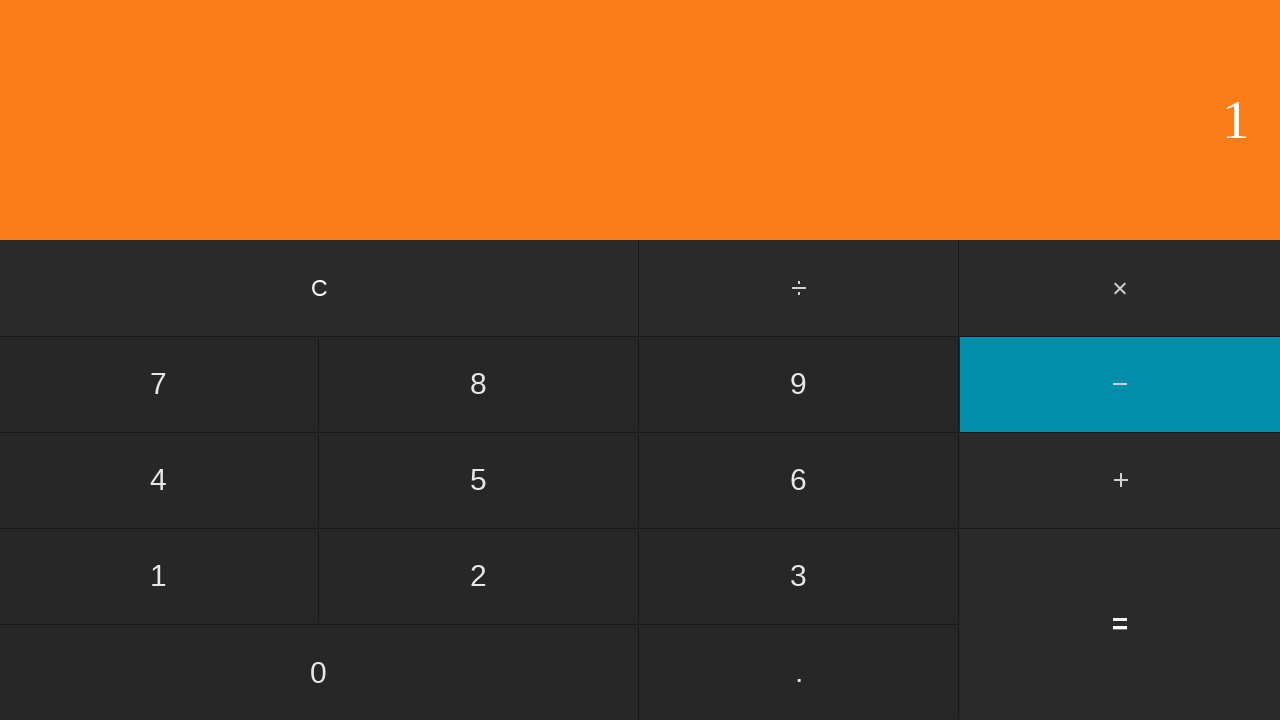

Clicked second number: 7 at (159, 384) on input[value='7']
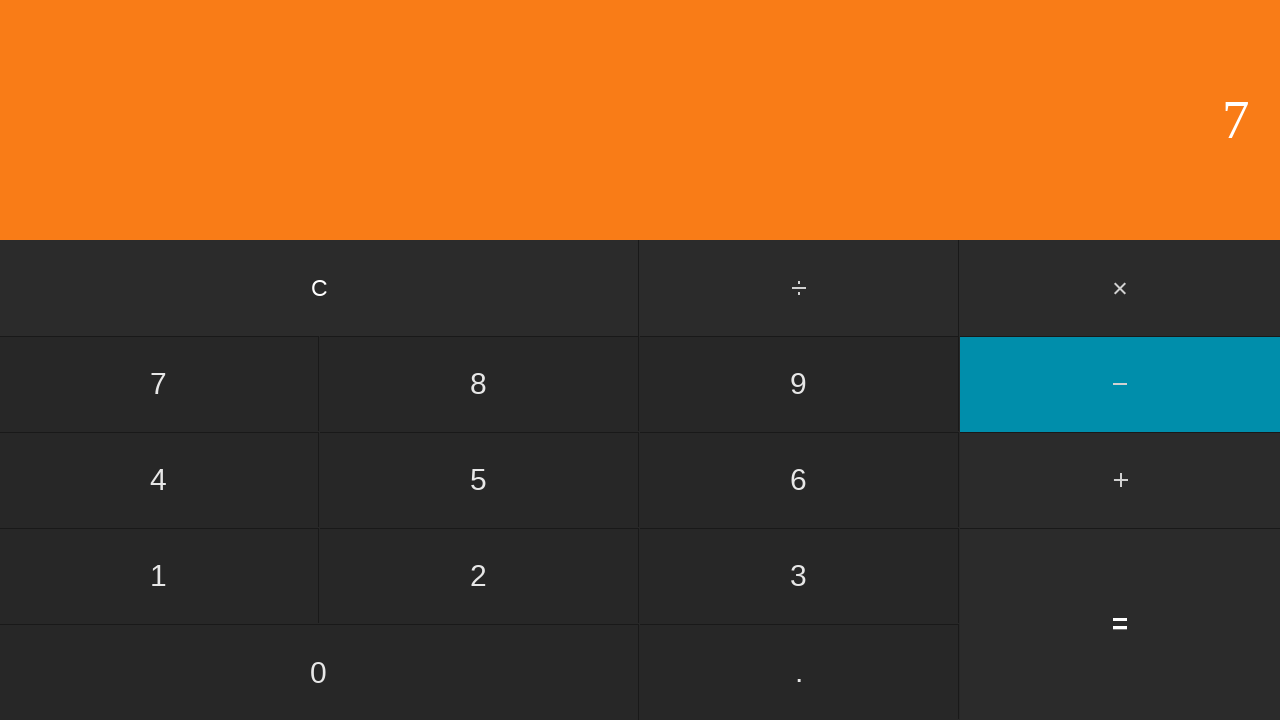

Clicked equals button to calculate 1 - 7 at (1120, 624) on input[value='=']
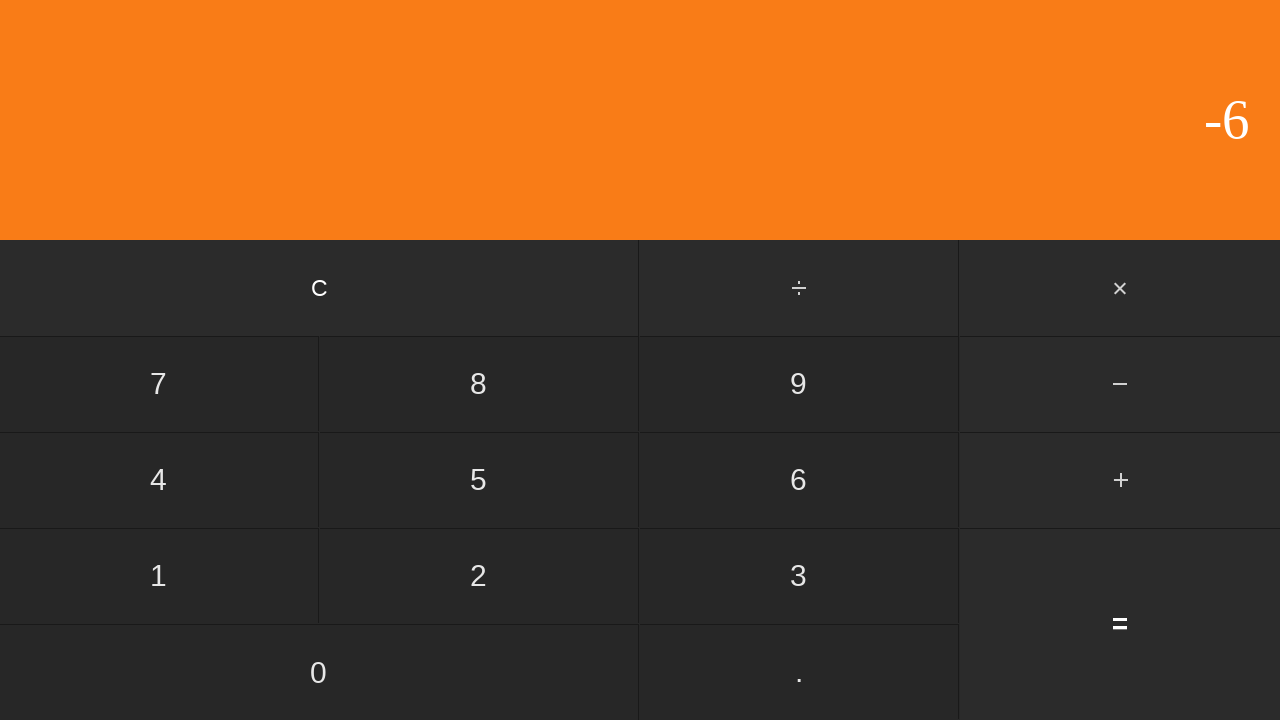

Verified result displayed for 1 - 7 = -6
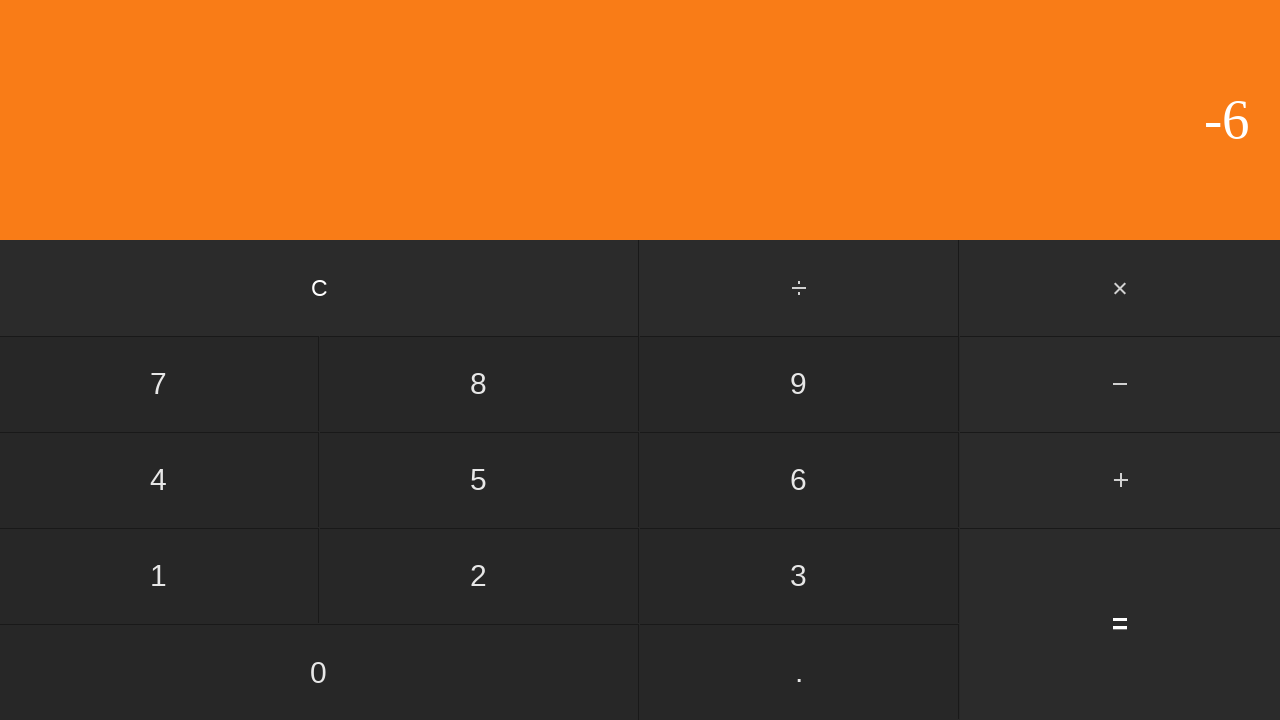

Clicked clear button to reset for next calculation at (320, 288) on input[value='C']
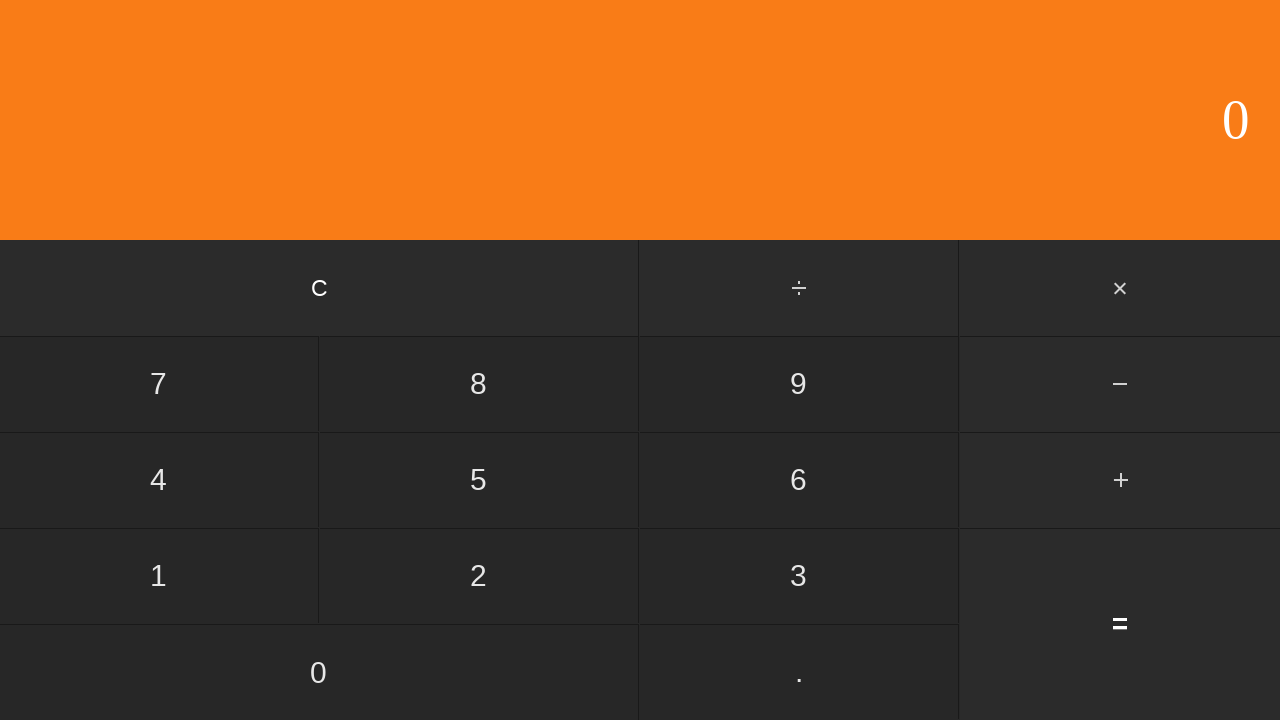

Clicked first number: 1 at (159, 576) on input[value='1']
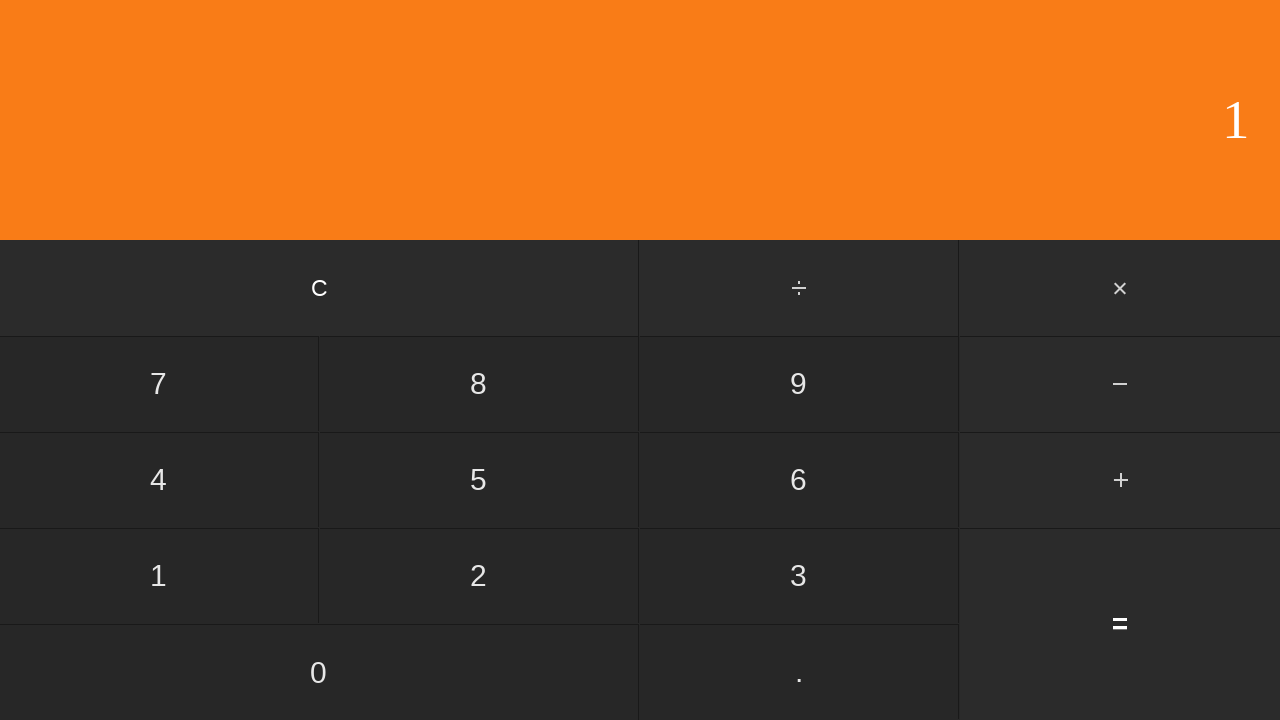

Clicked subtract button at (1120, 384) on #subtract
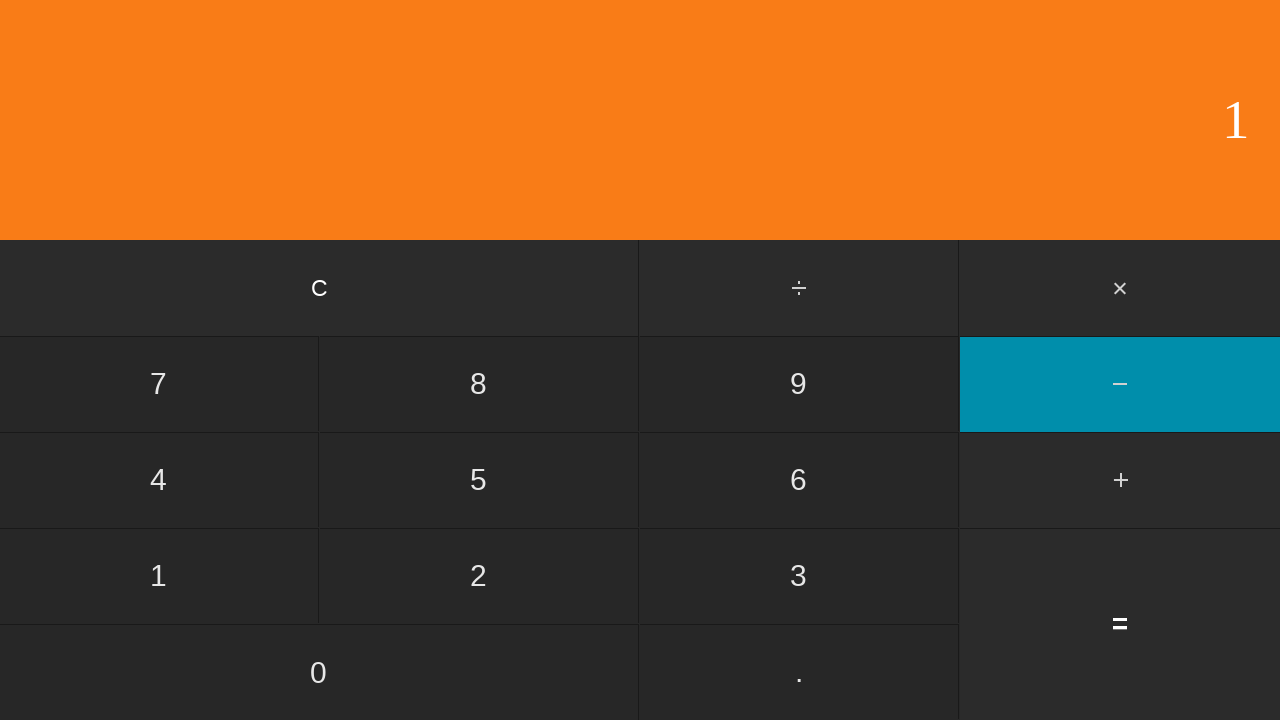

Clicked second number: 8 at (479, 384) on input[value='8']
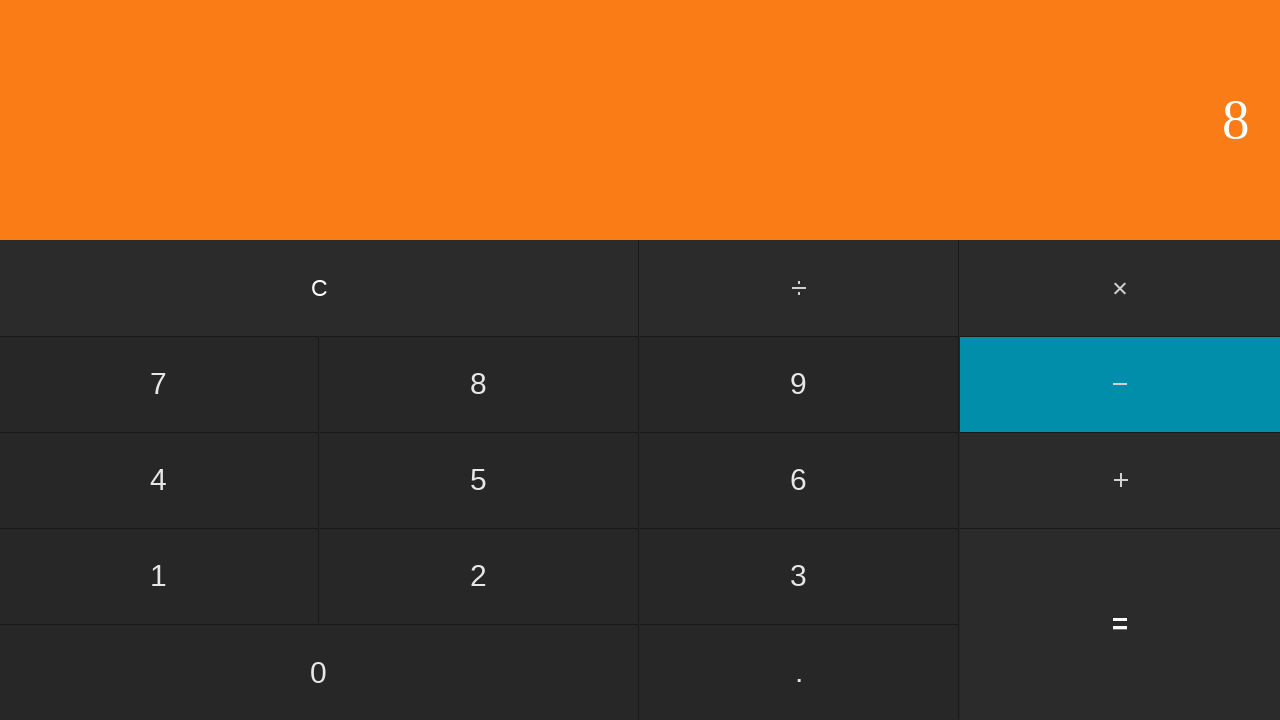

Clicked equals button to calculate 1 - 8 at (1120, 624) on input[value='=']
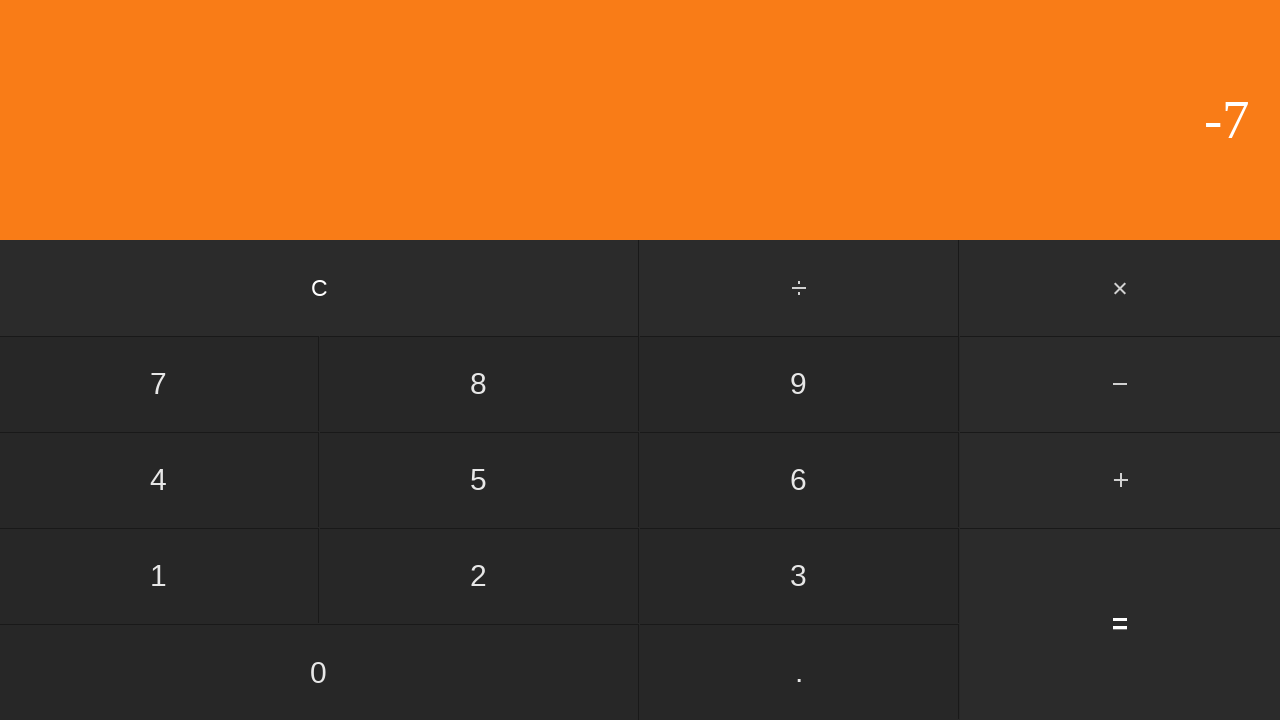

Verified result displayed for 1 - 8 = -7
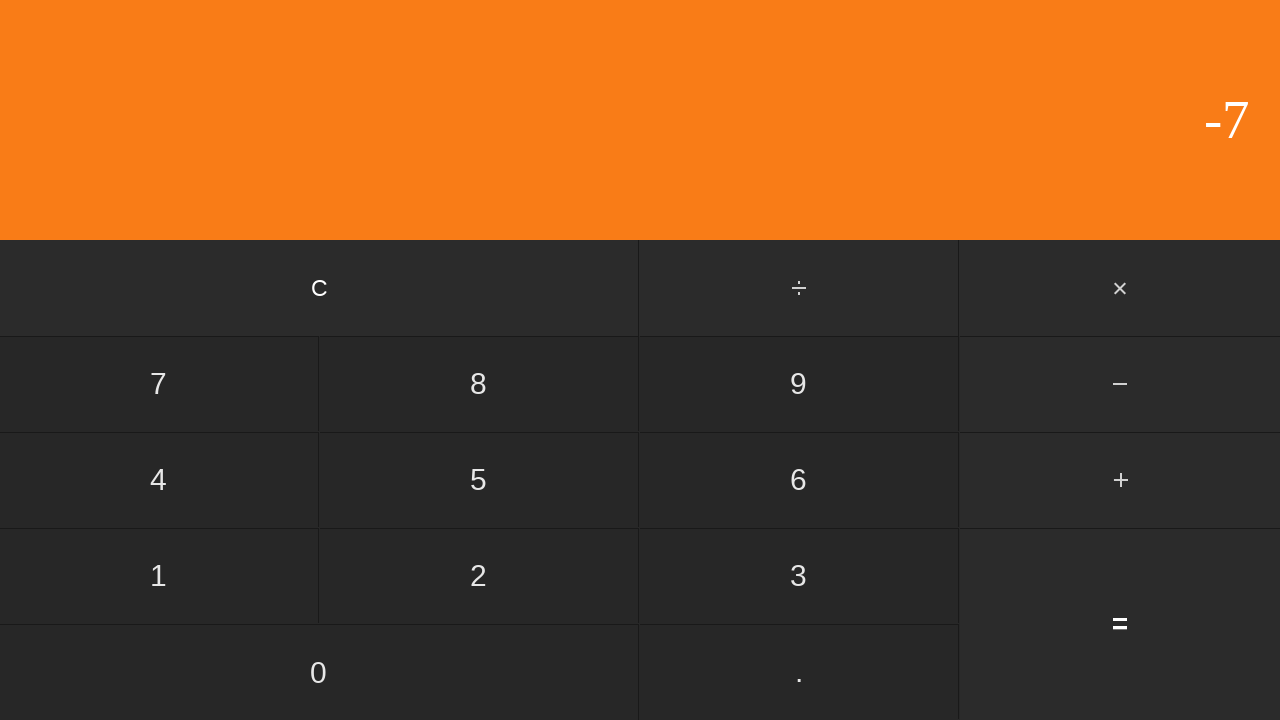

Clicked clear button to reset for next calculation at (320, 288) on input[value='C']
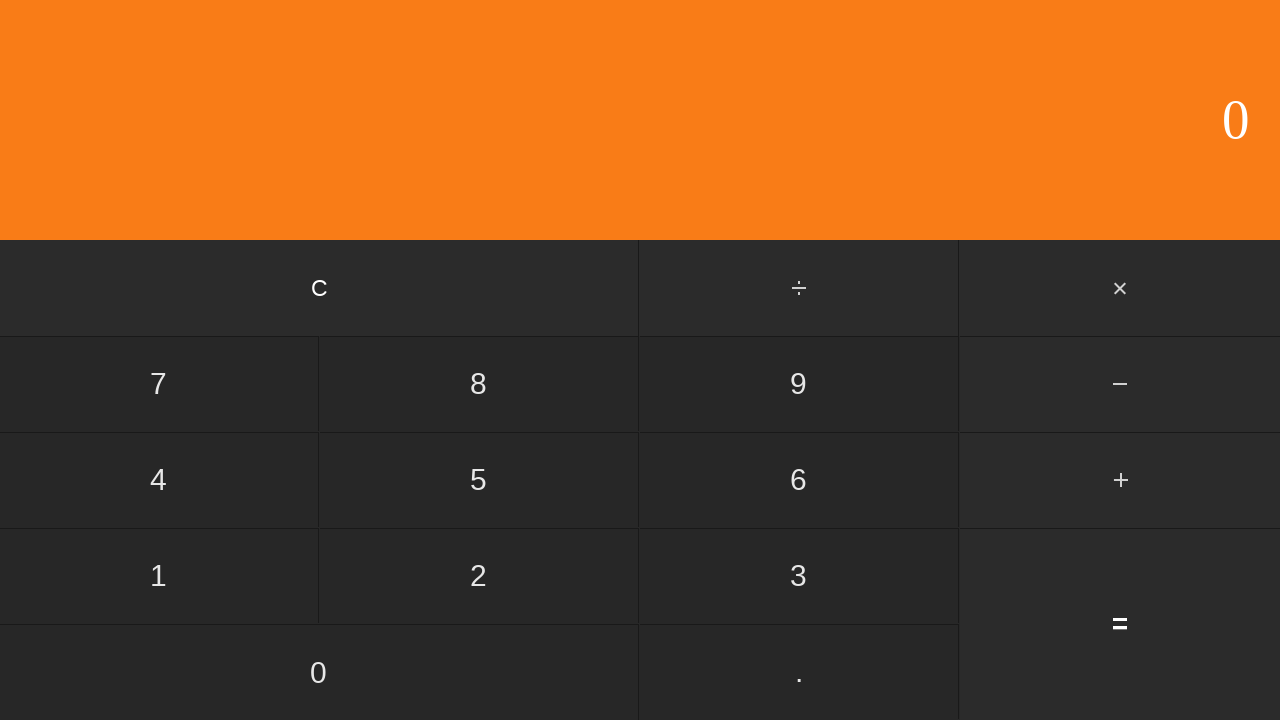

Clicked first number: 1 at (159, 576) on input[value='1']
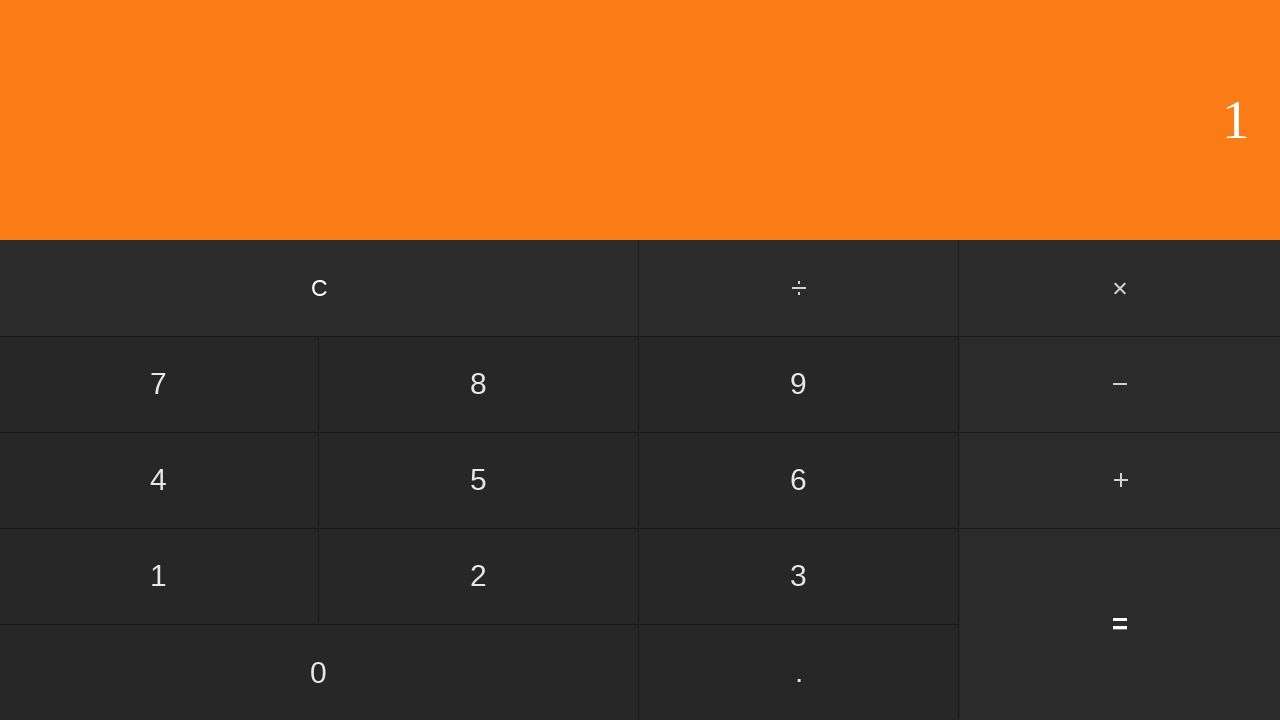

Clicked subtract button at (1120, 384) on #subtract
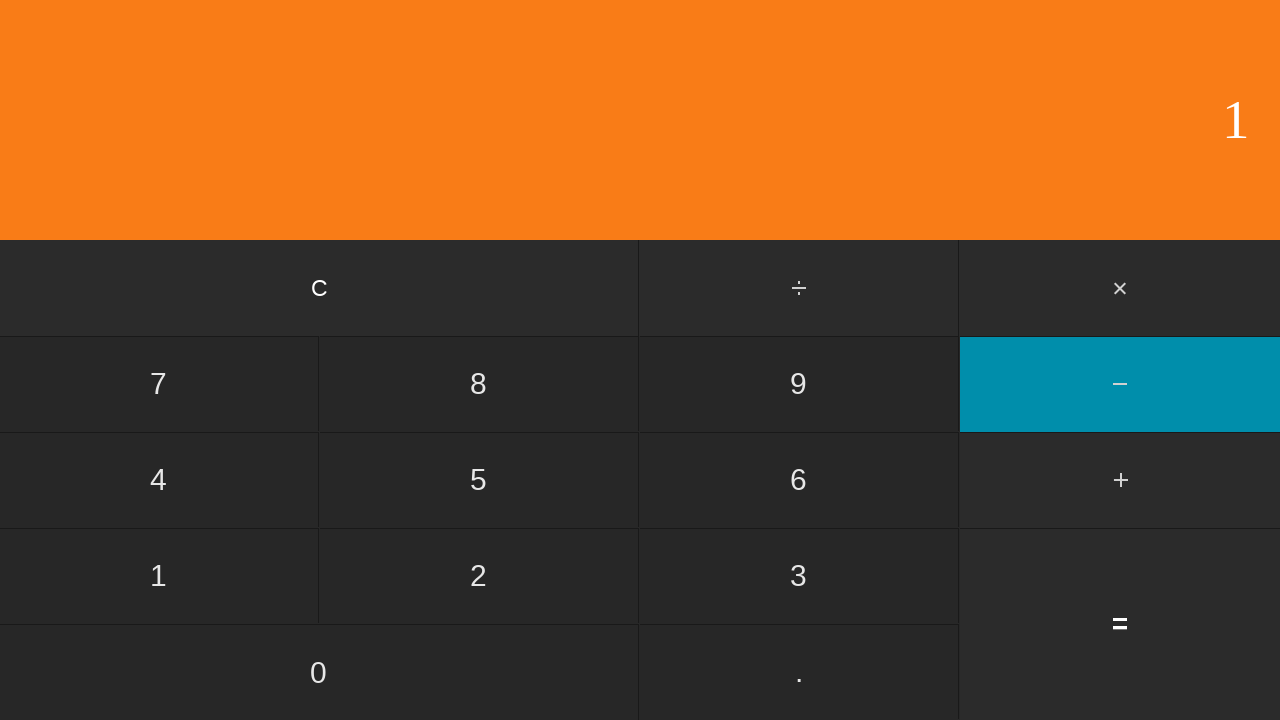

Clicked second number: 9 at (799, 384) on input[value='9']
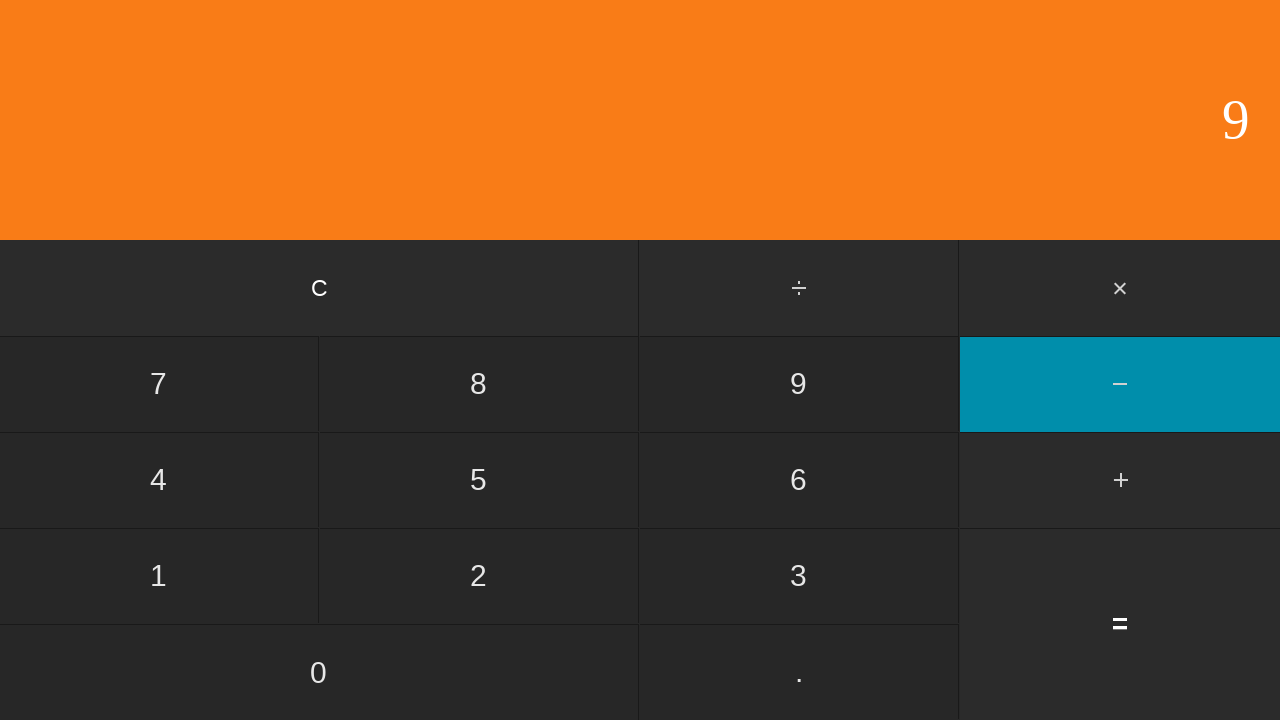

Clicked equals button to calculate 1 - 9 at (1120, 624) on input[value='=']
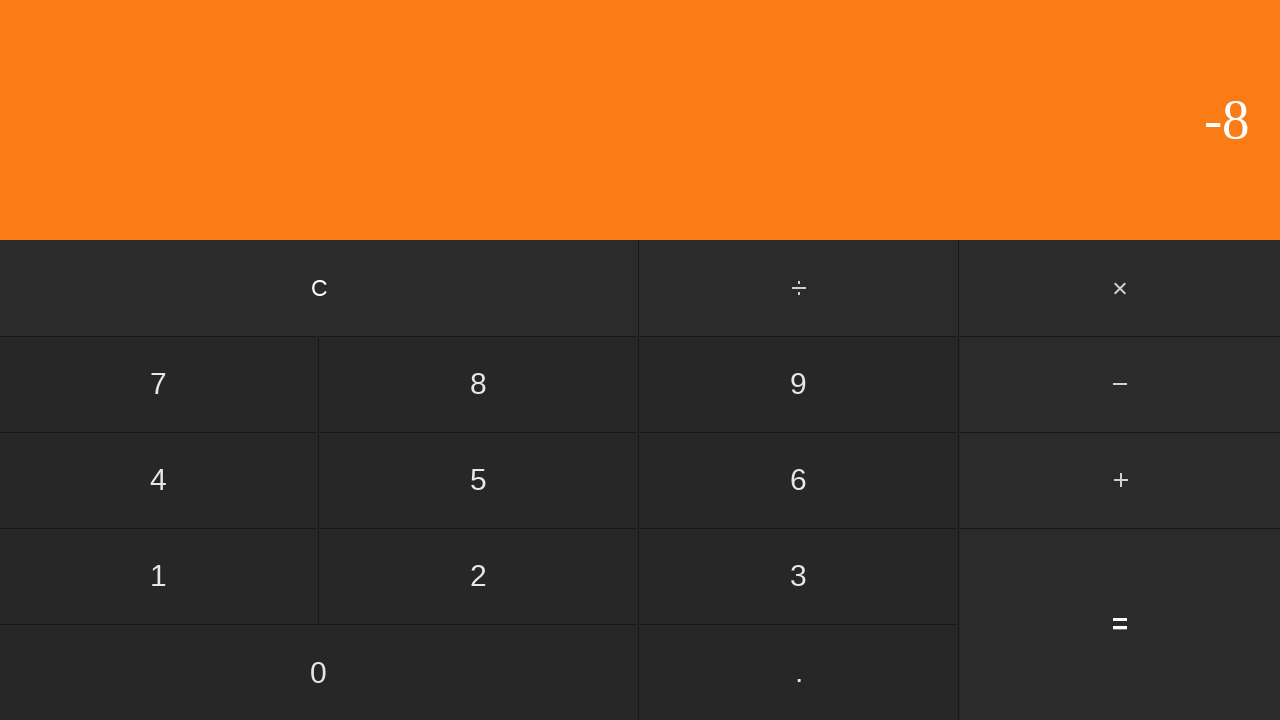

Verified result displayed for 1 - 9 = -8
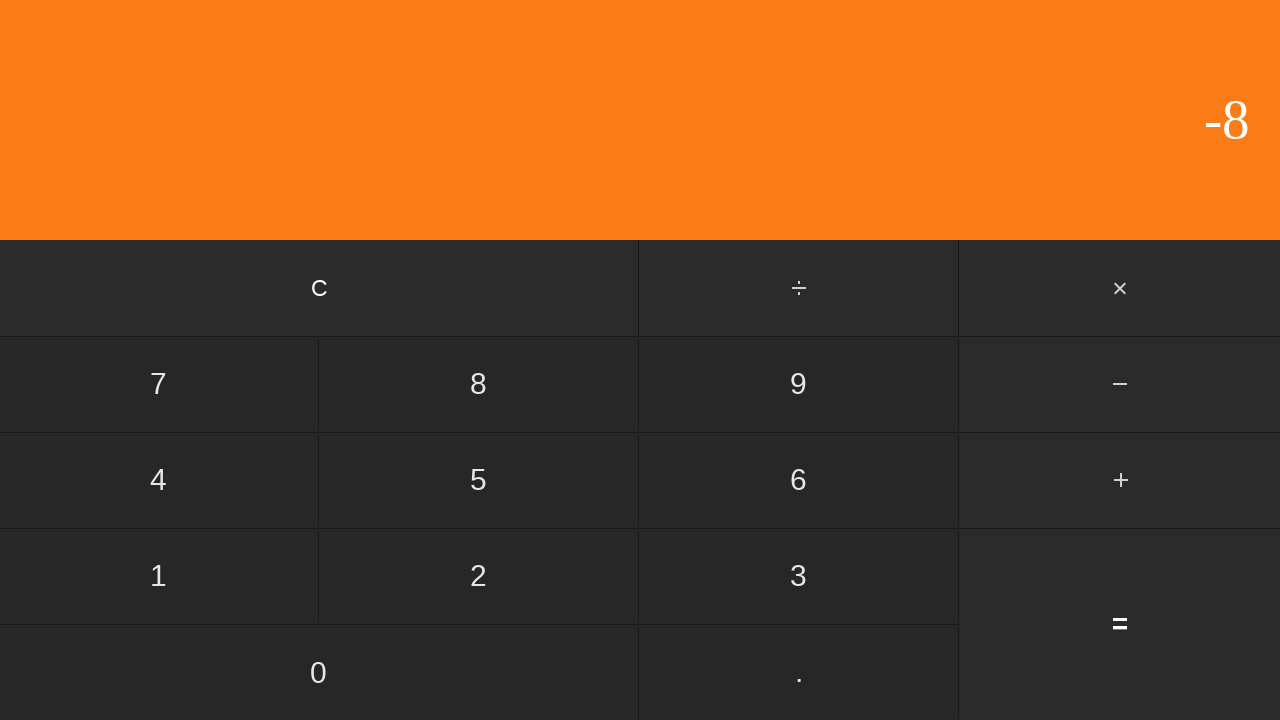

Clicked clear button to reset for next calculation at (320, 288) on input[value='C']
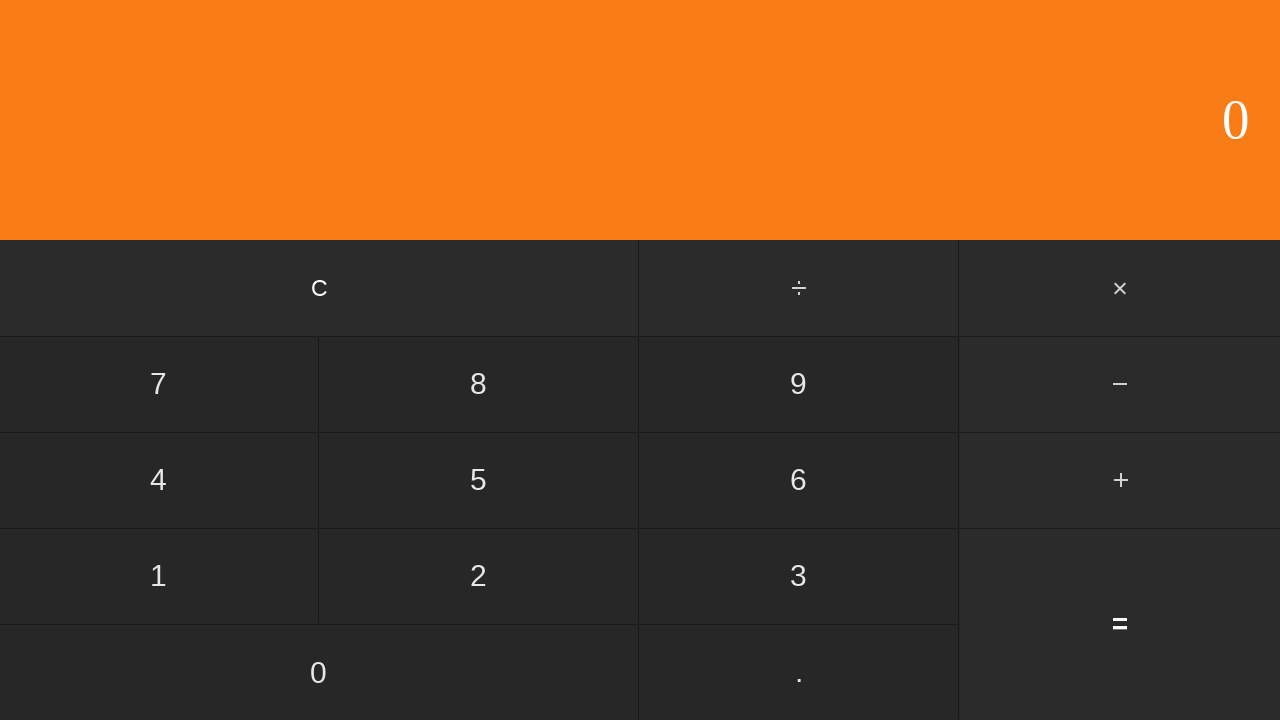

Clicked first number: 2 at (479, 576) on input[value='2']
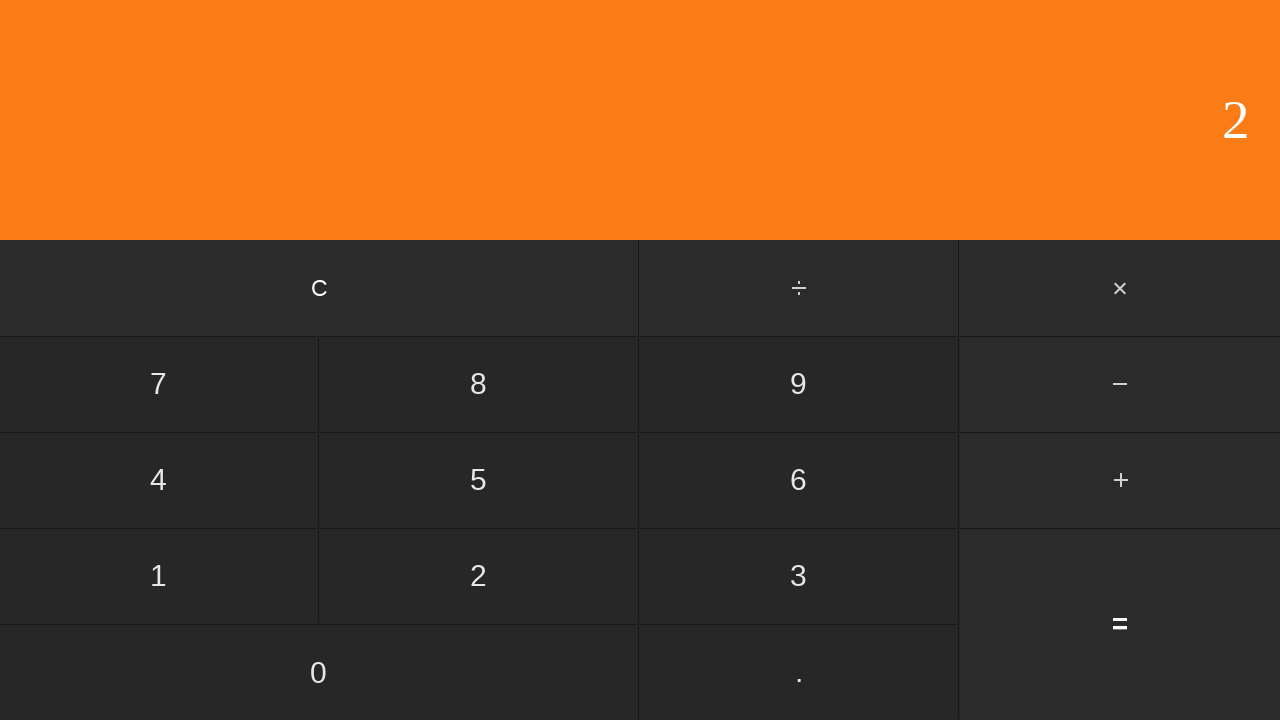

Clicked subtract button at (1120, 384) on #subtract
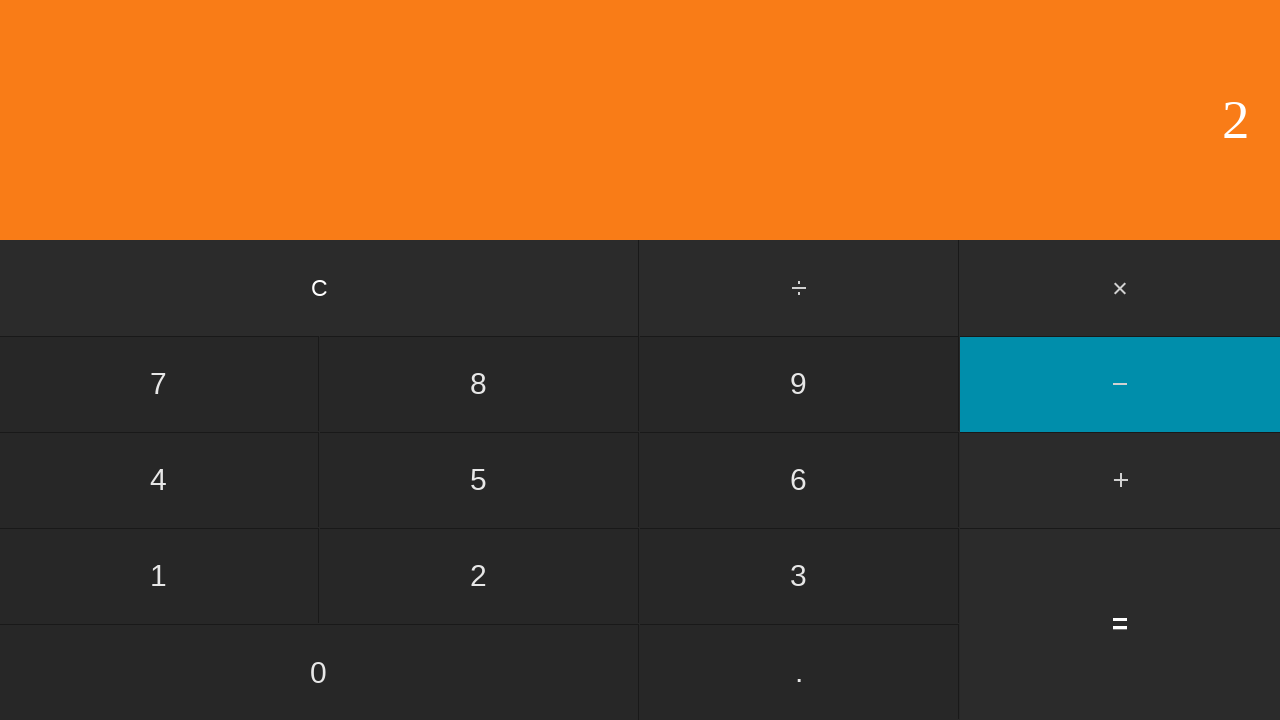

Clicked second number: 0 at (319, 672) on input[value='0']
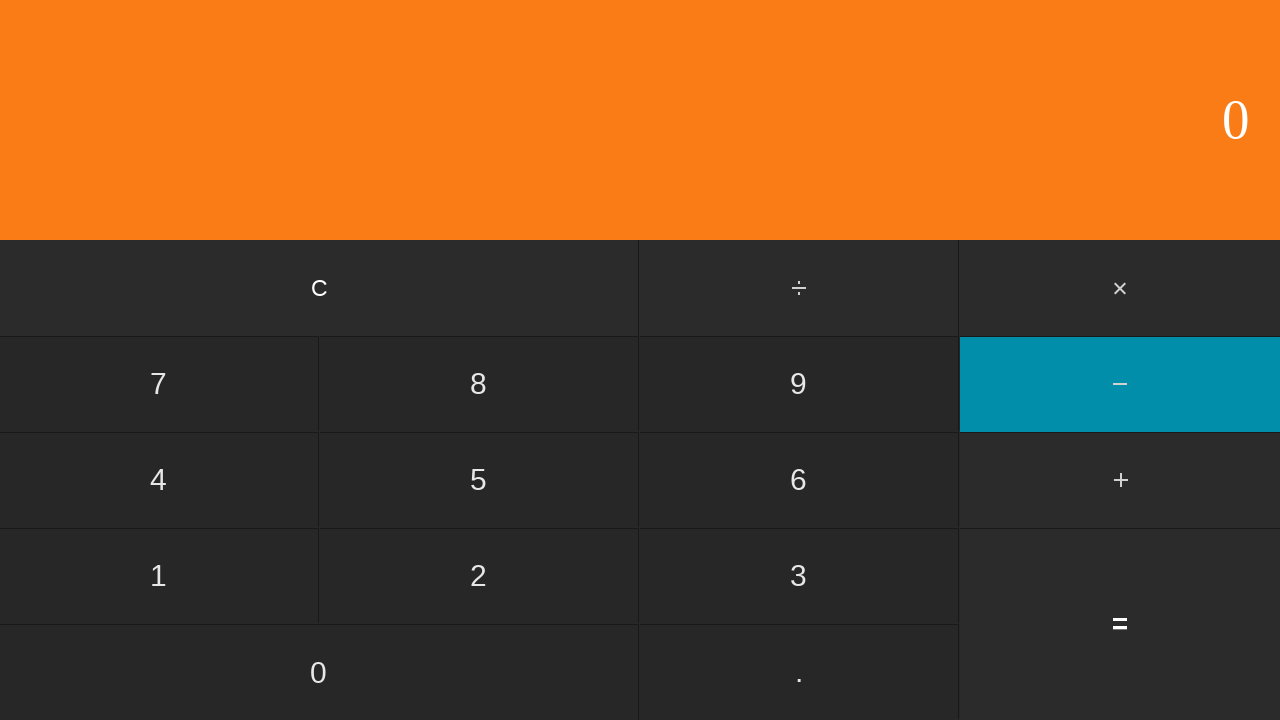

Clicked equals button to calculate 2 - 0 at (1120, 624) on input[value='=']
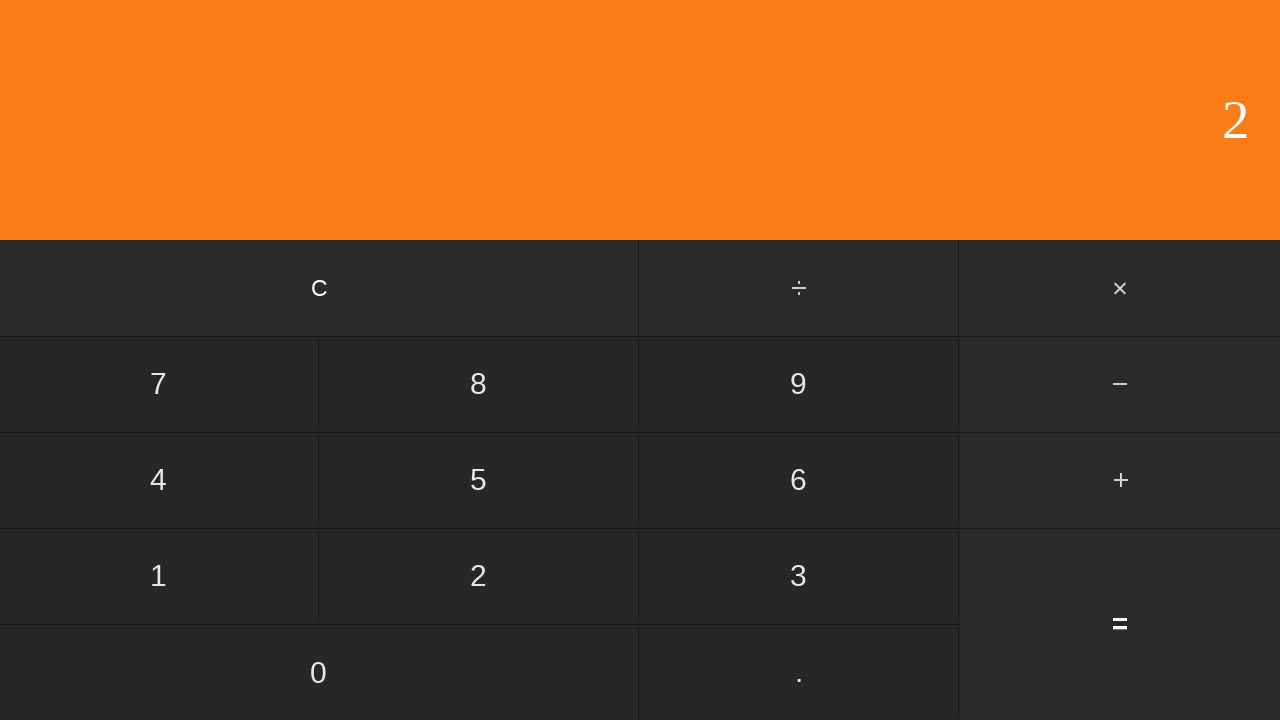

Verified result displayed for 2 - 0 = 2
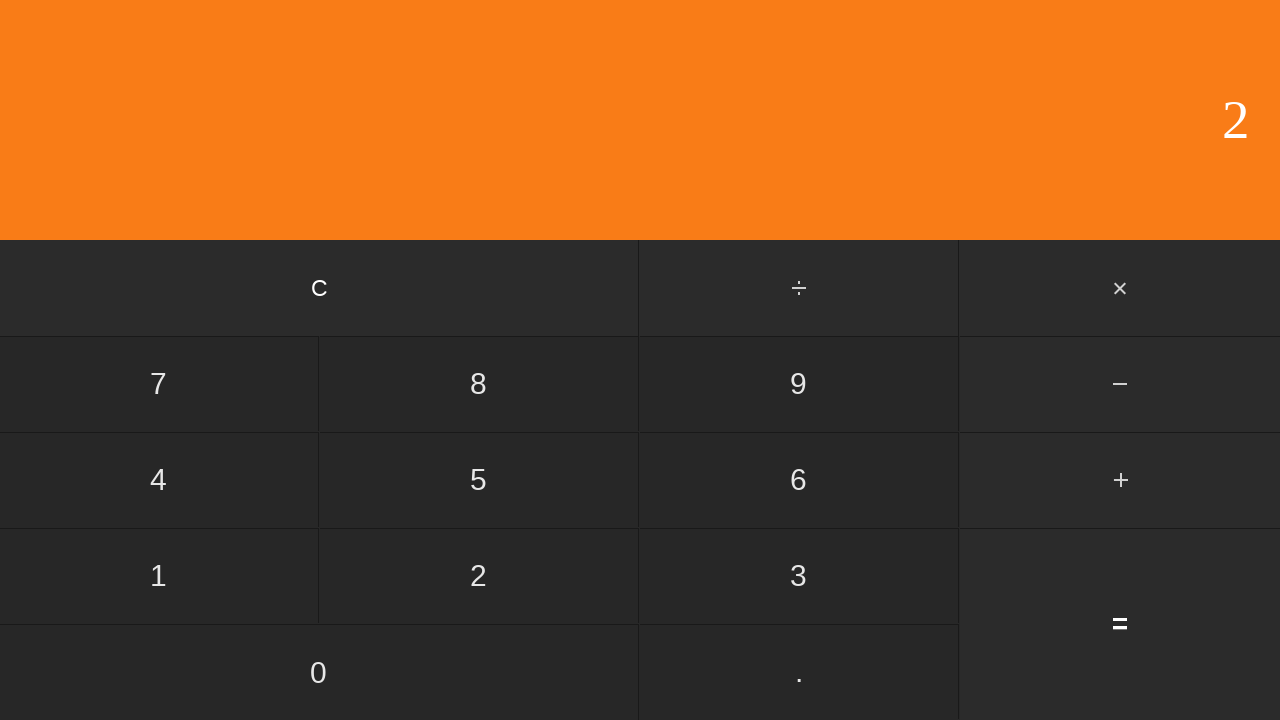

Clicked clear button to reset for next calculation at (320, 288) on input[value='C']
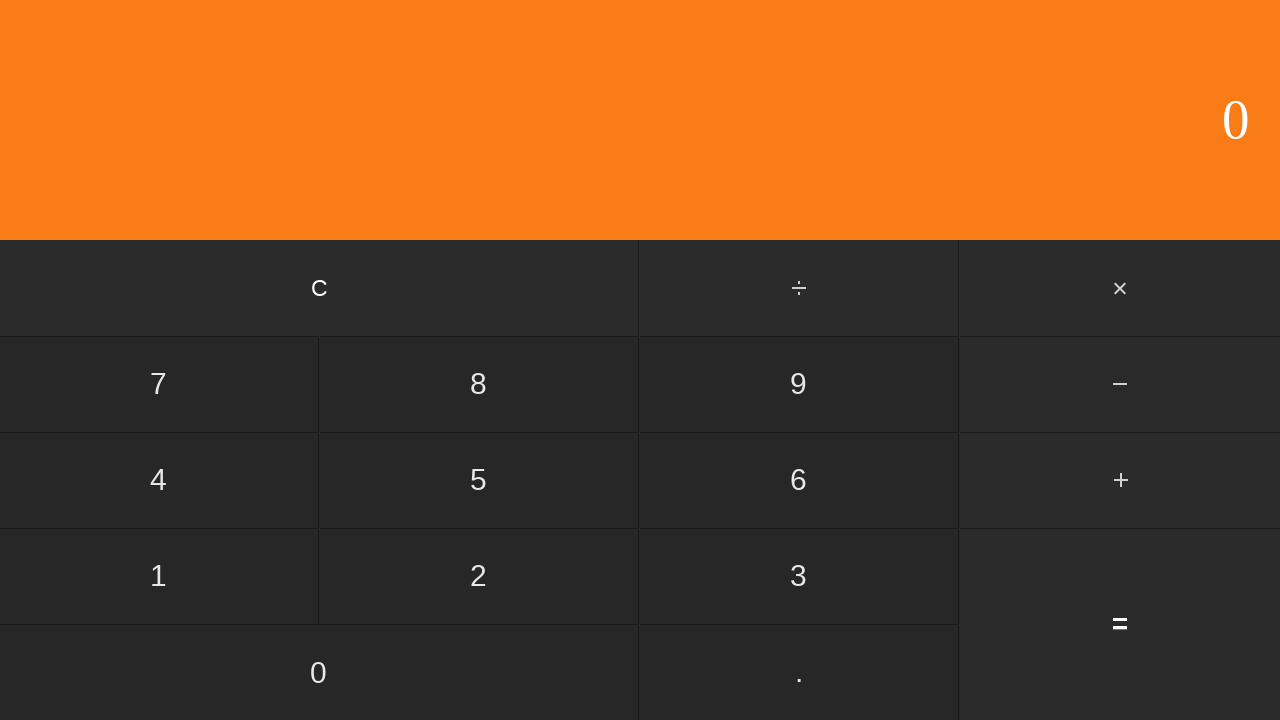

Clicked first number: 2 at (479, 576) on input[value='2']
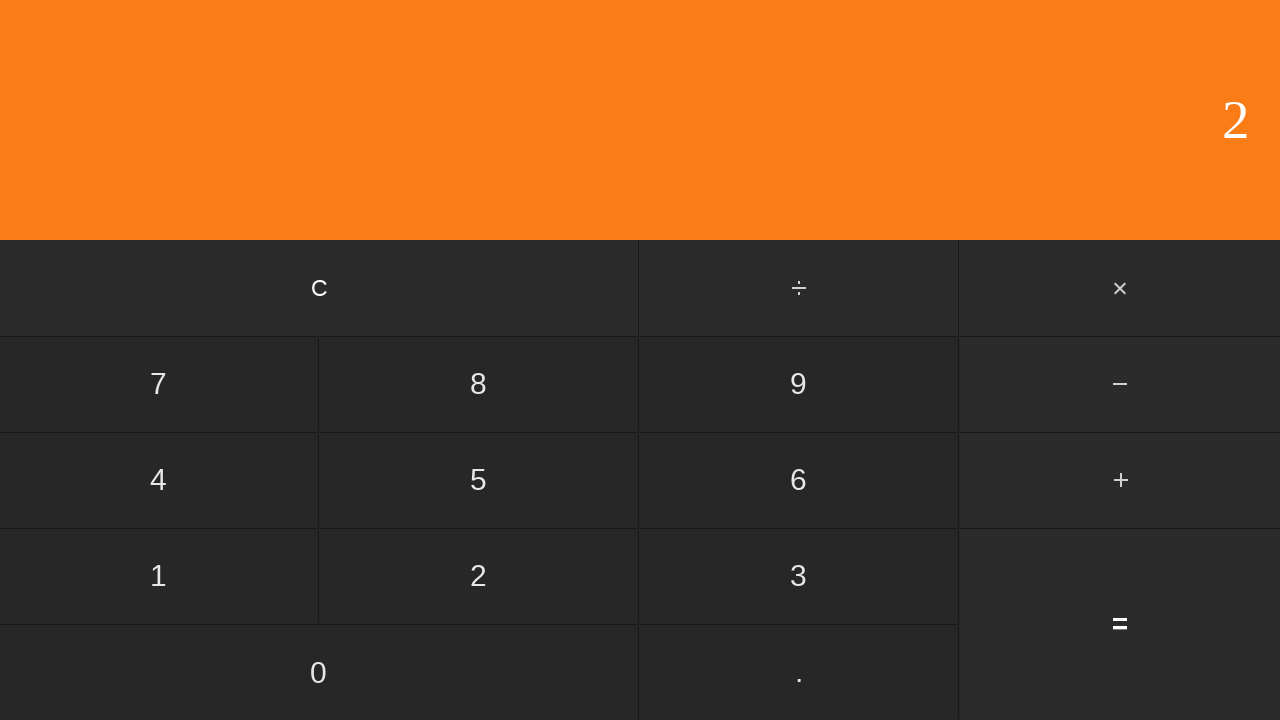

Clicked subtract button at (1120, 384) on #subtract
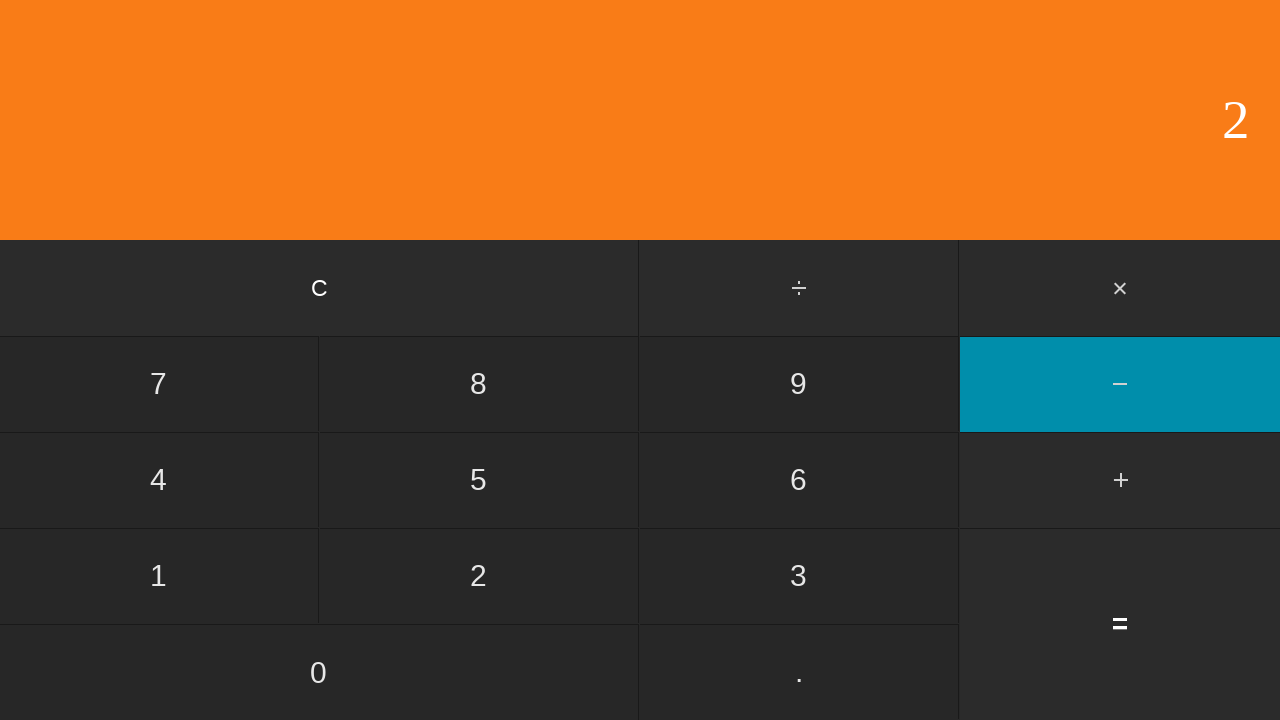

Clicked second number: 1 at (159, 576) on input[value='1']
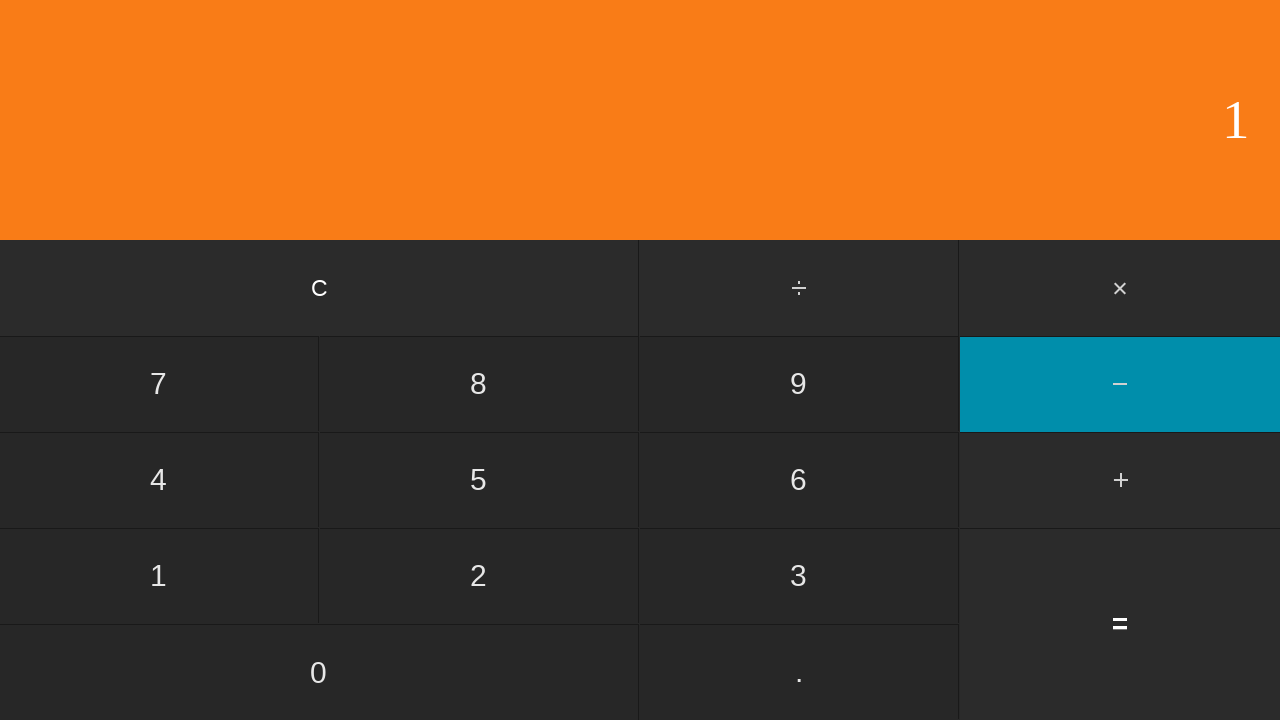

Clicked equals button to calculate 2 - 1 at (1120, 624) on input[value='=']
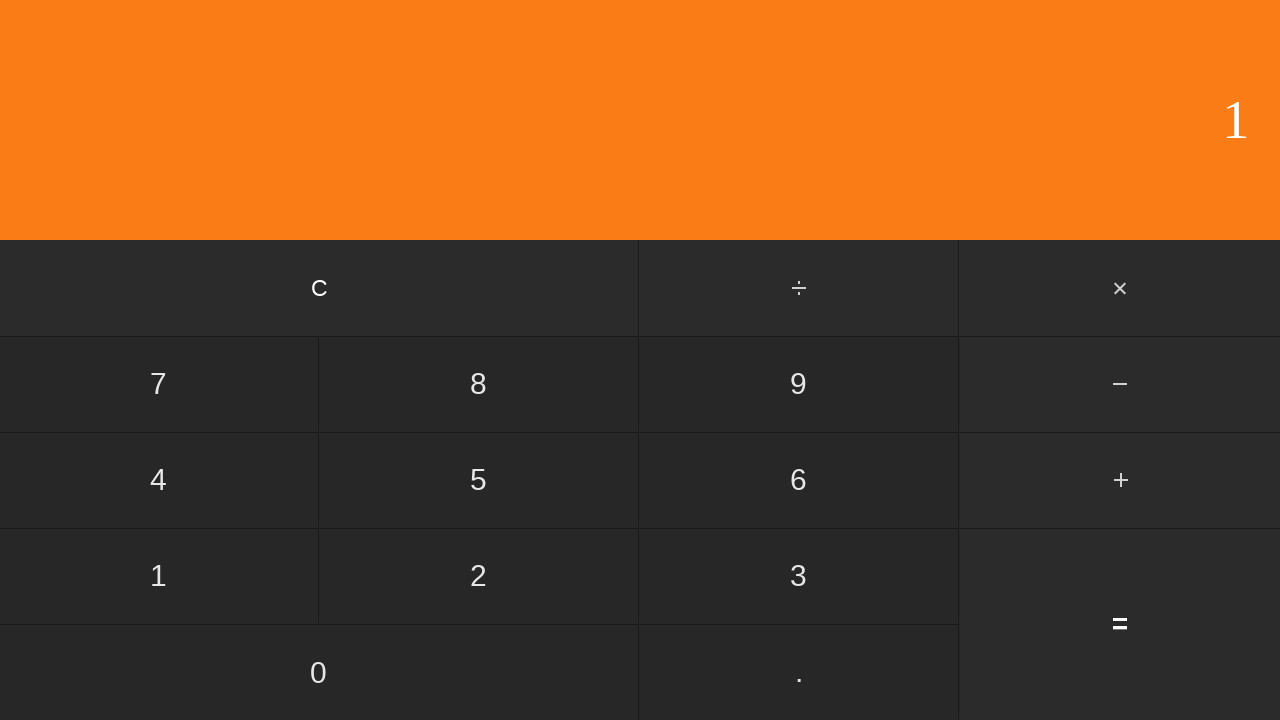

Verified result displayed for 2 - 1 = 1
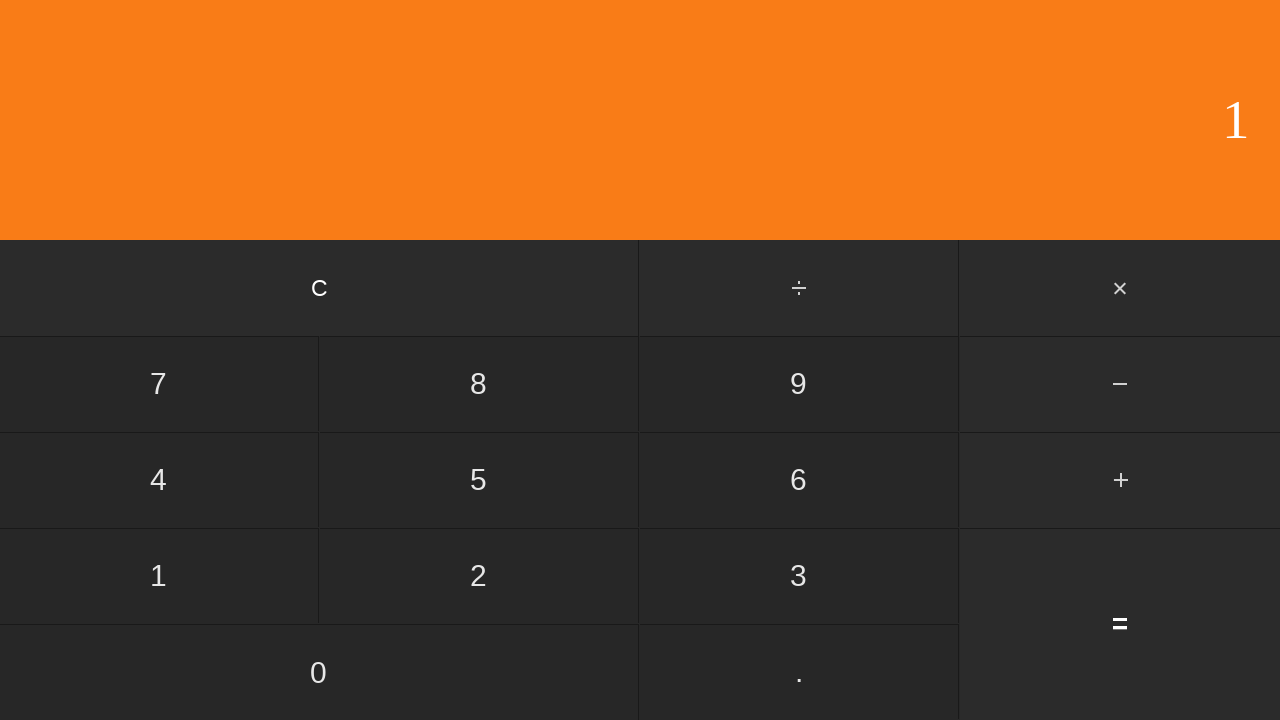

Clicked clear button to reset for next calculation at (320, 288) on input[value='C']
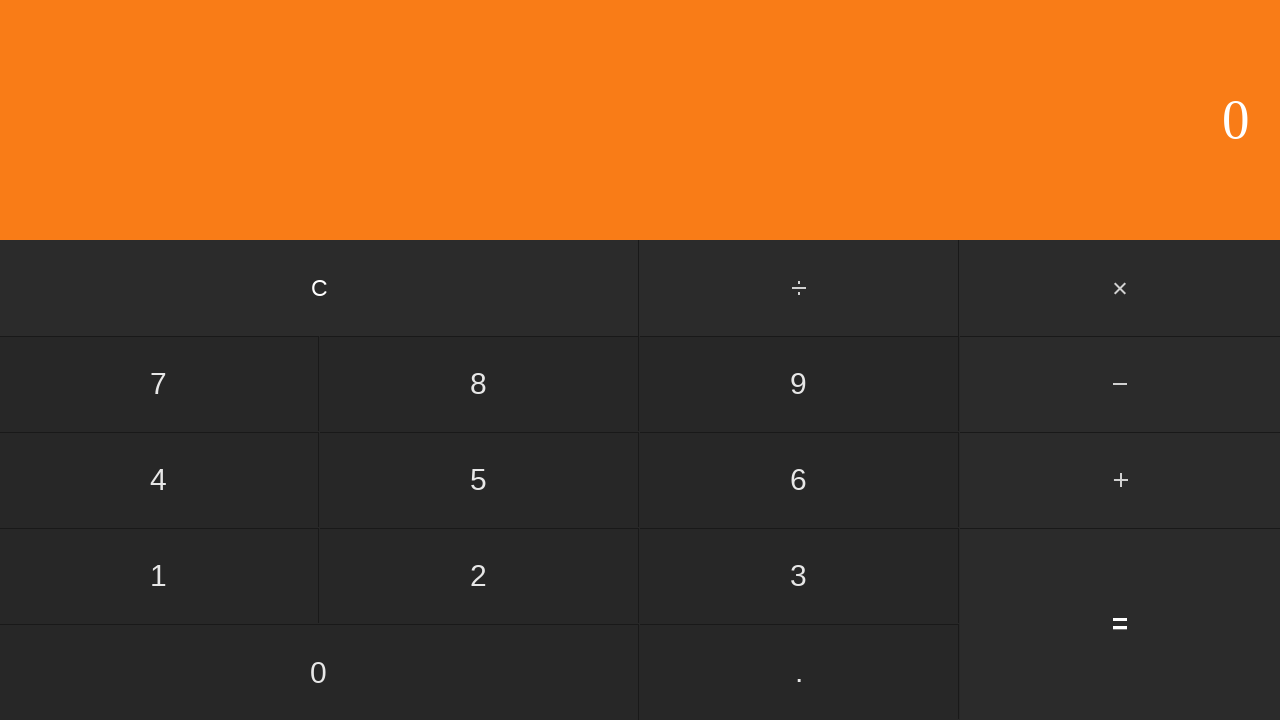

Clicked first number: 2 at (479, 576) on input[value='2']
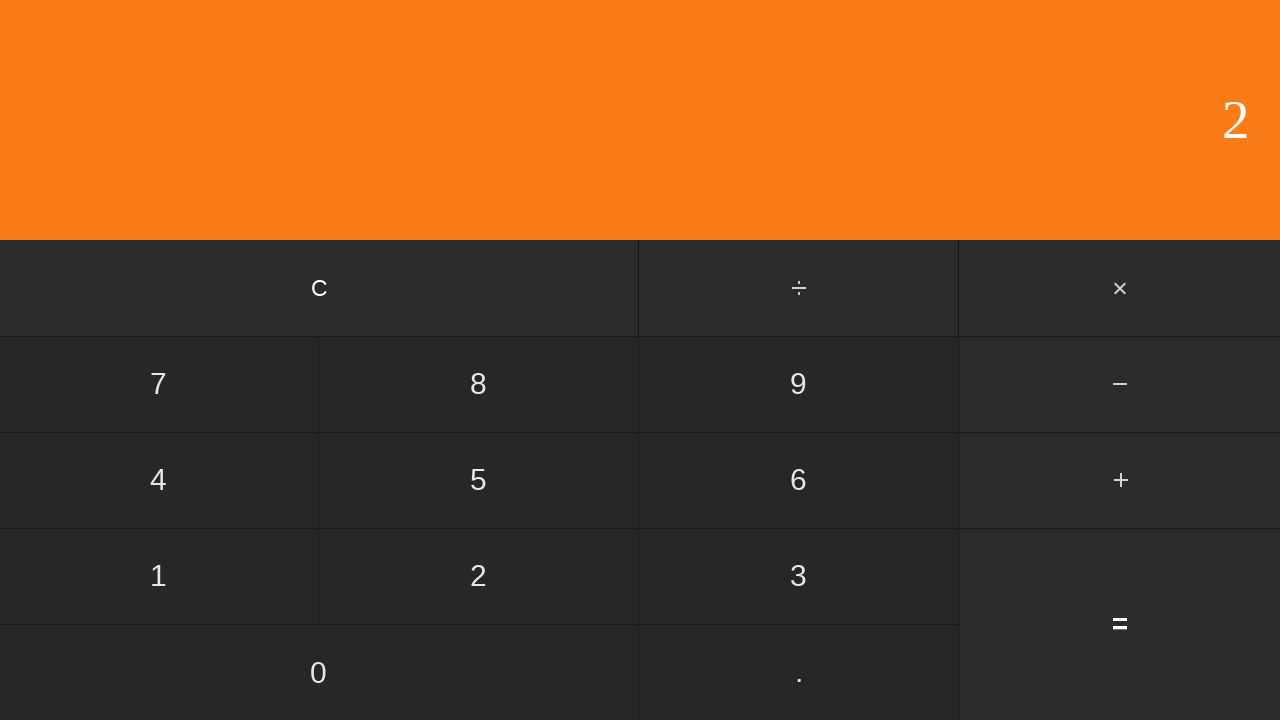

Clicked subtract button at (1120, 384) on #subtract
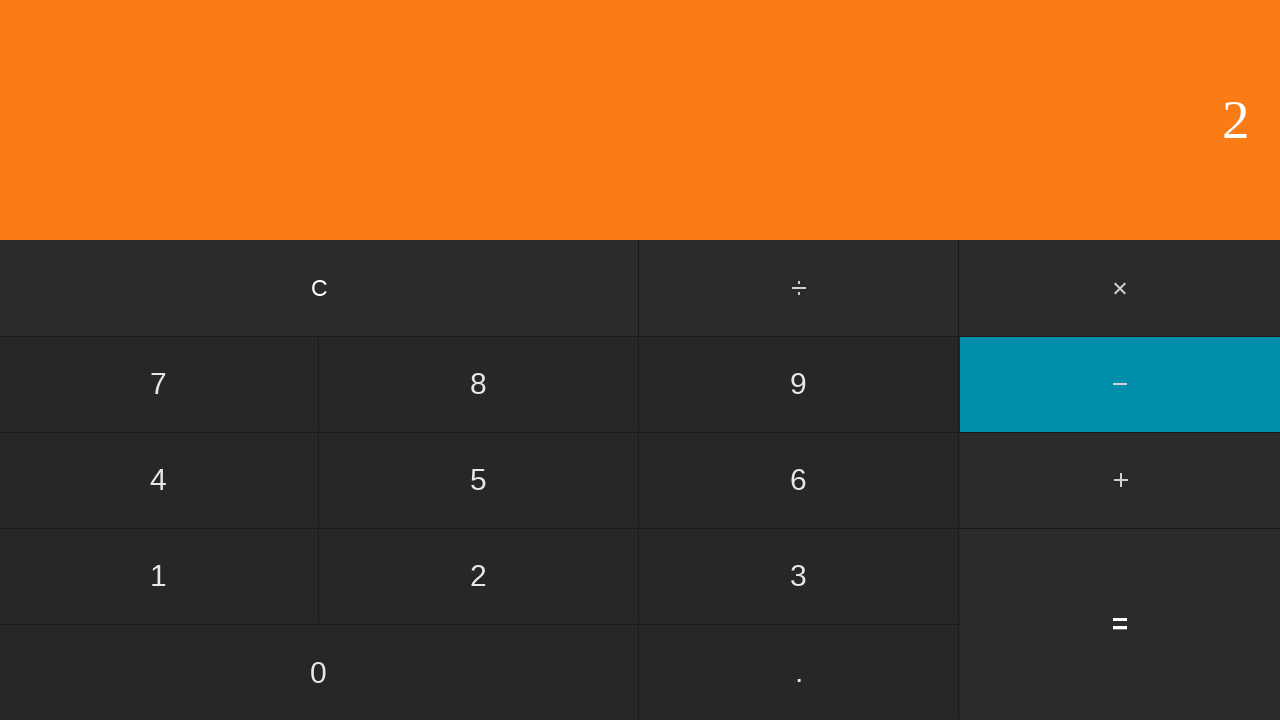

Clicked second number: 2 at (479, 576) on input[value='2']
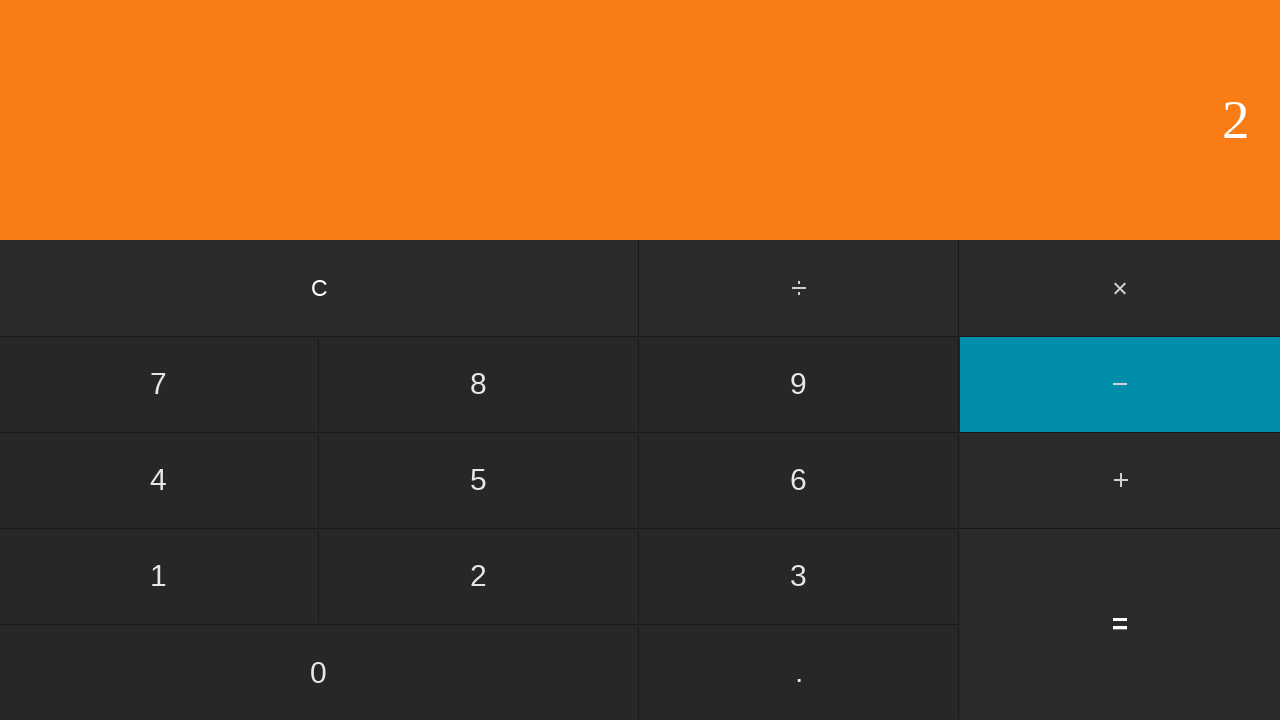

Clicked equals button to calculate 2 - 2 at (1120, 624) on input[value='=']
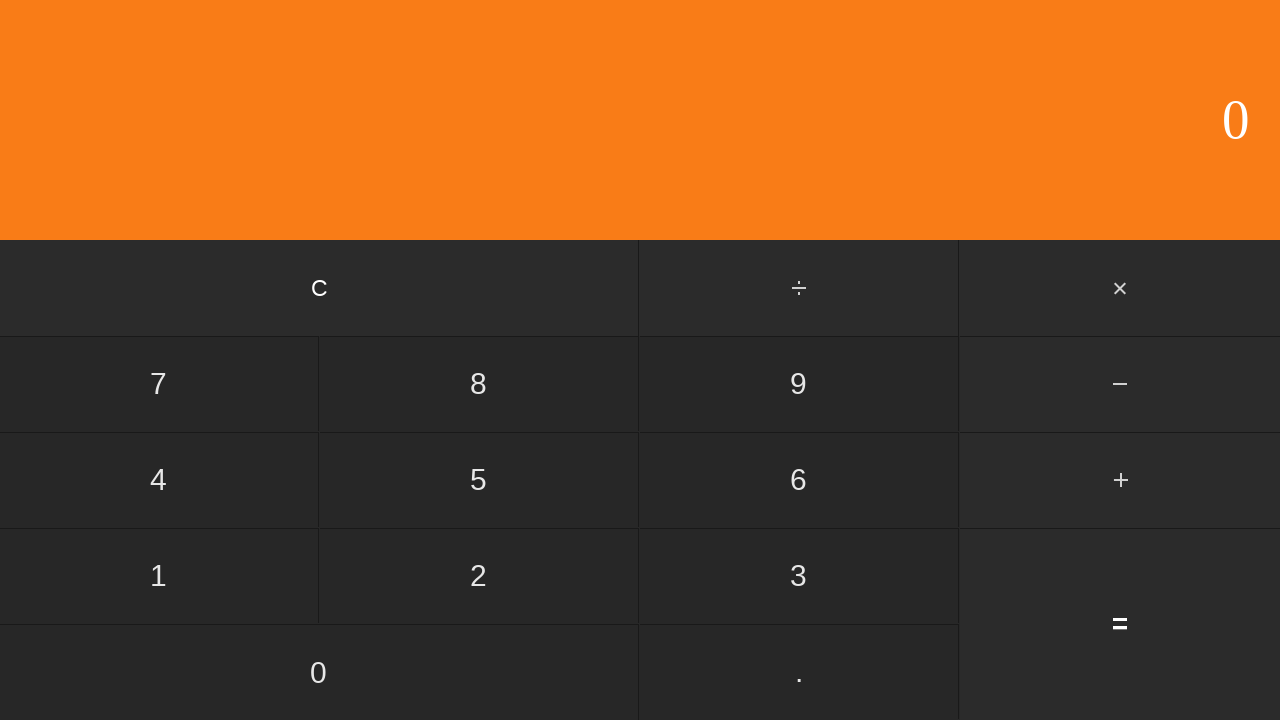

Verified result displayed for 2 - 2 = 0
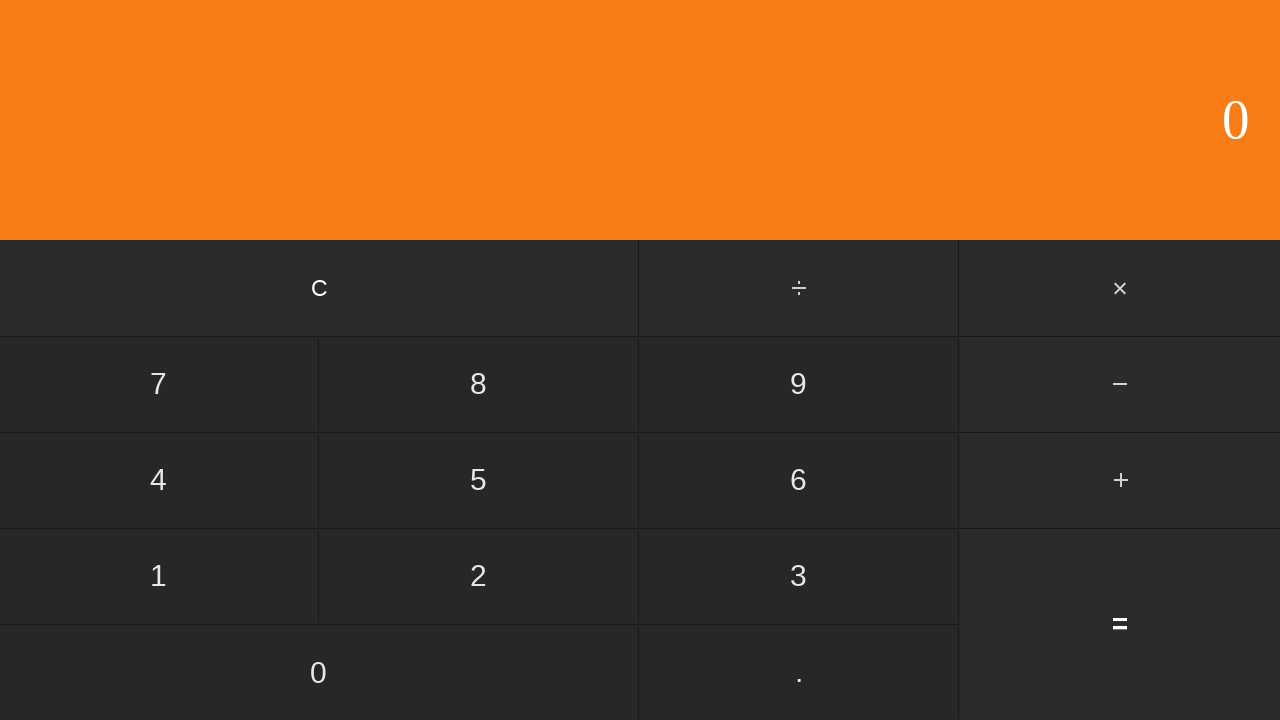

Clicked clear button to reset for next calculation at (320, 288) on input[value='C']
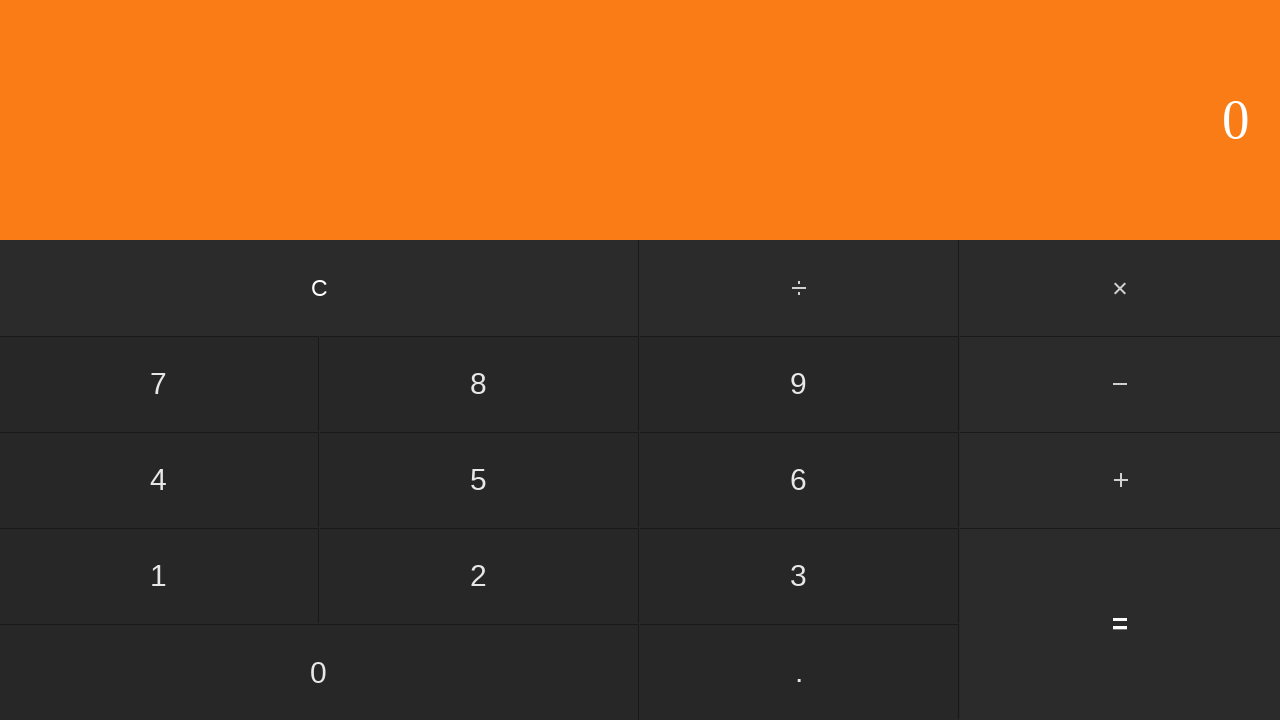

Clicked first number: 2 at (479, 576) on input[value='2']
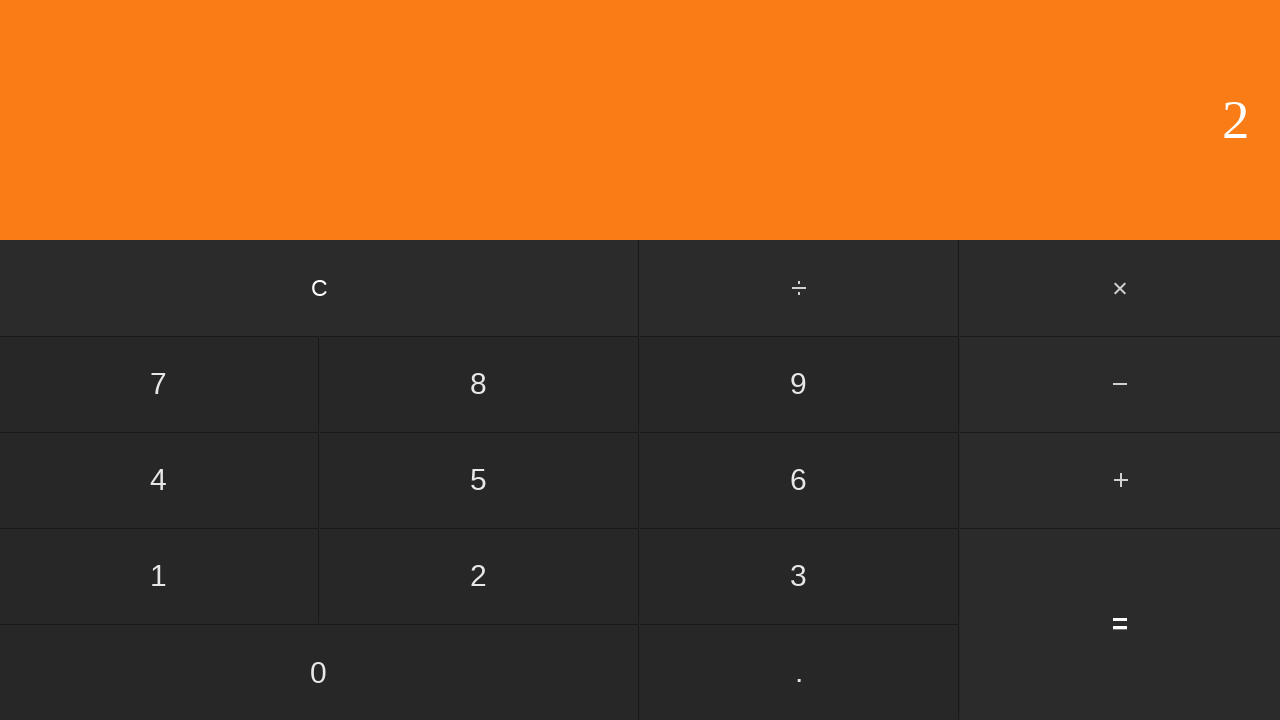

Clicked subtract button at (1120, 384) on #subtract
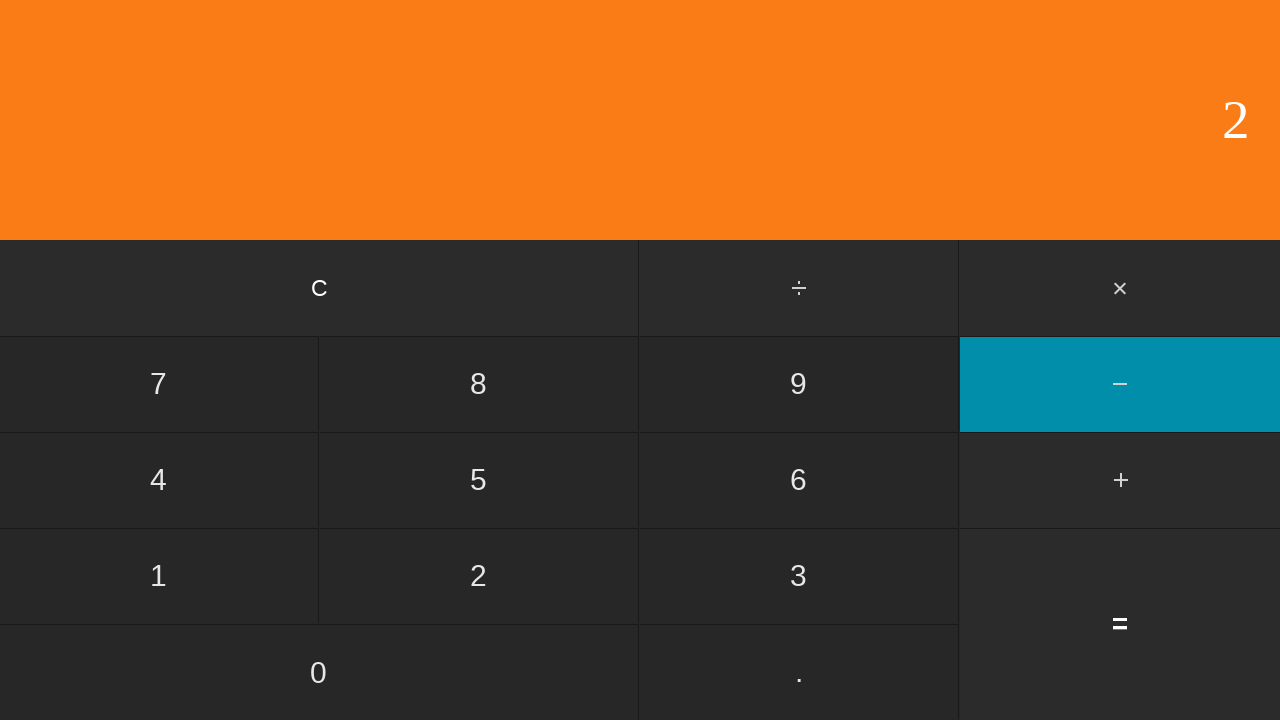

Clicked second number: 3 at (799, 576) on input[value='3']
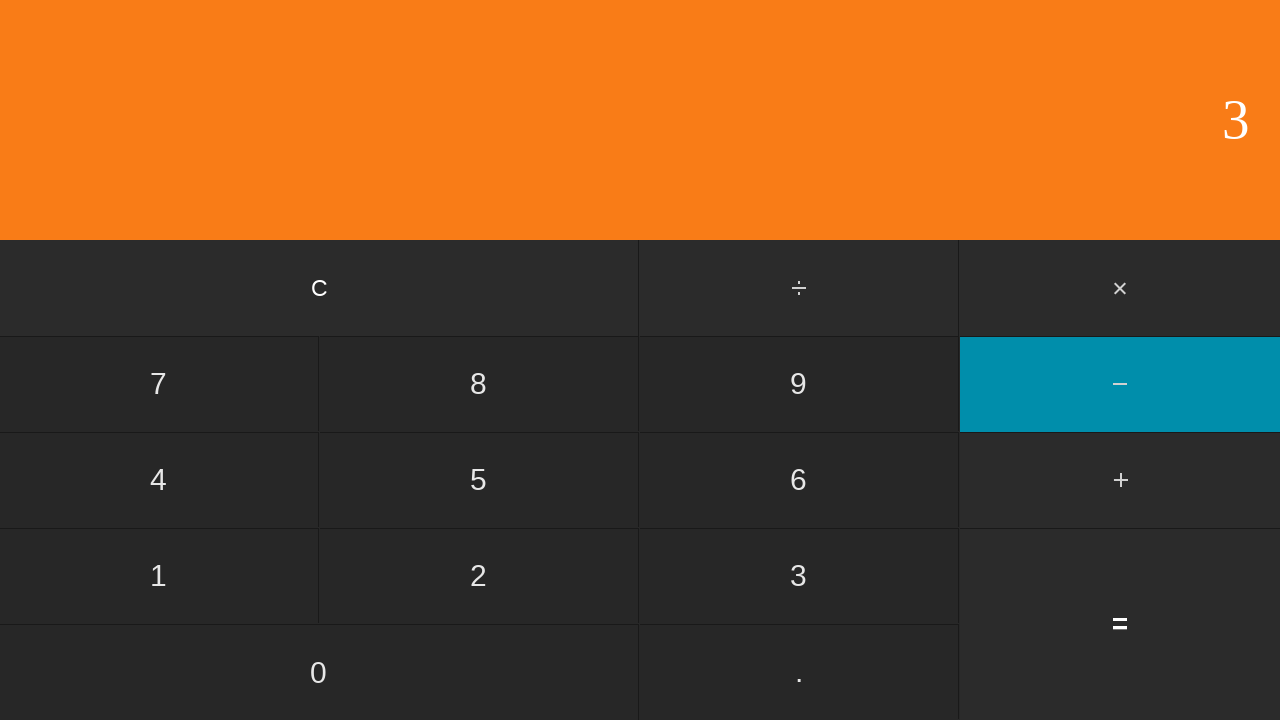

Clicked equals button to calculate 2 - 3 at (1120, 624) on input[value='=']
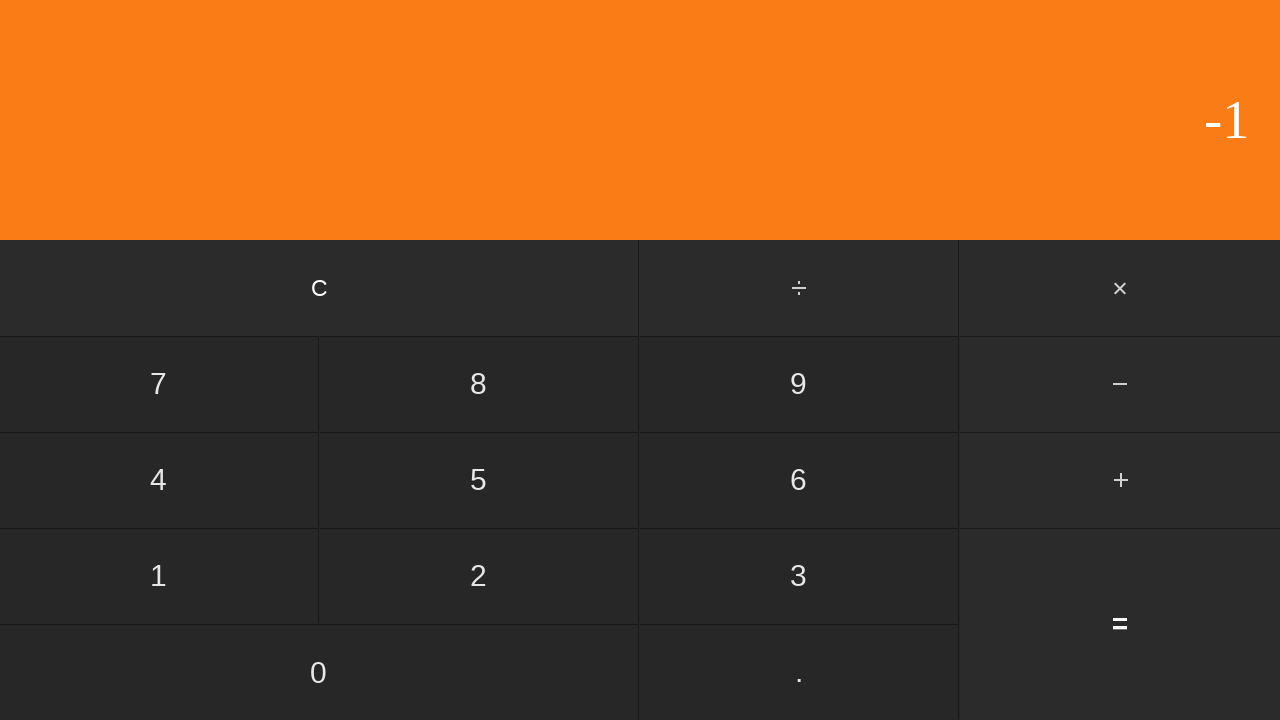

Verified result displayed for 2 - 3 = -1
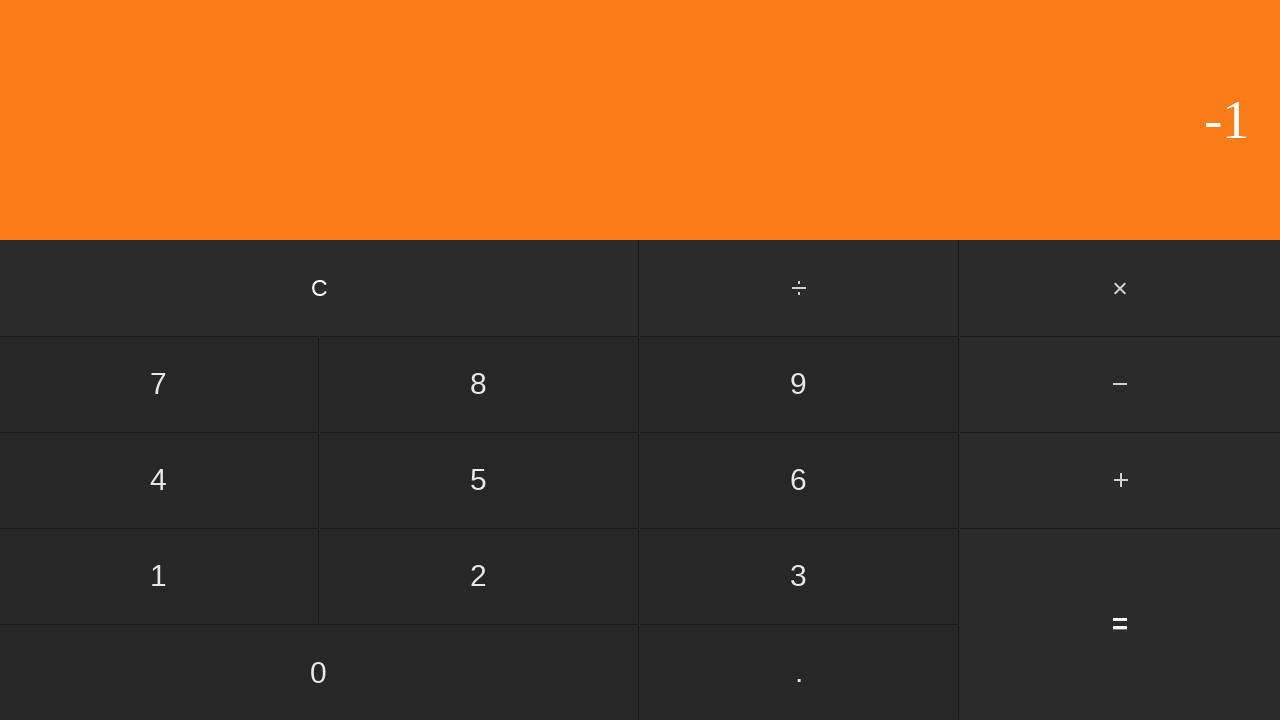

Clicked clear button to reset for next calculation at (320, 288) on input[value='C']
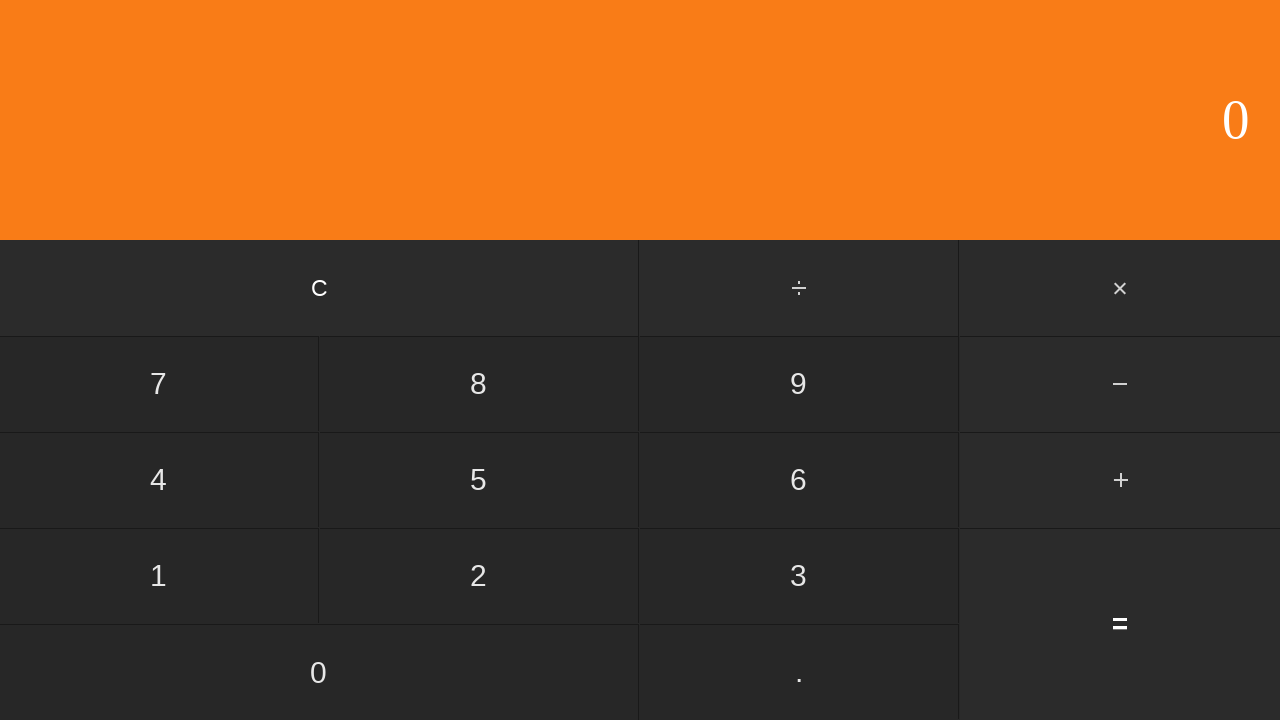

Clicked first number: 2 at (479, 576) on input[value='2']
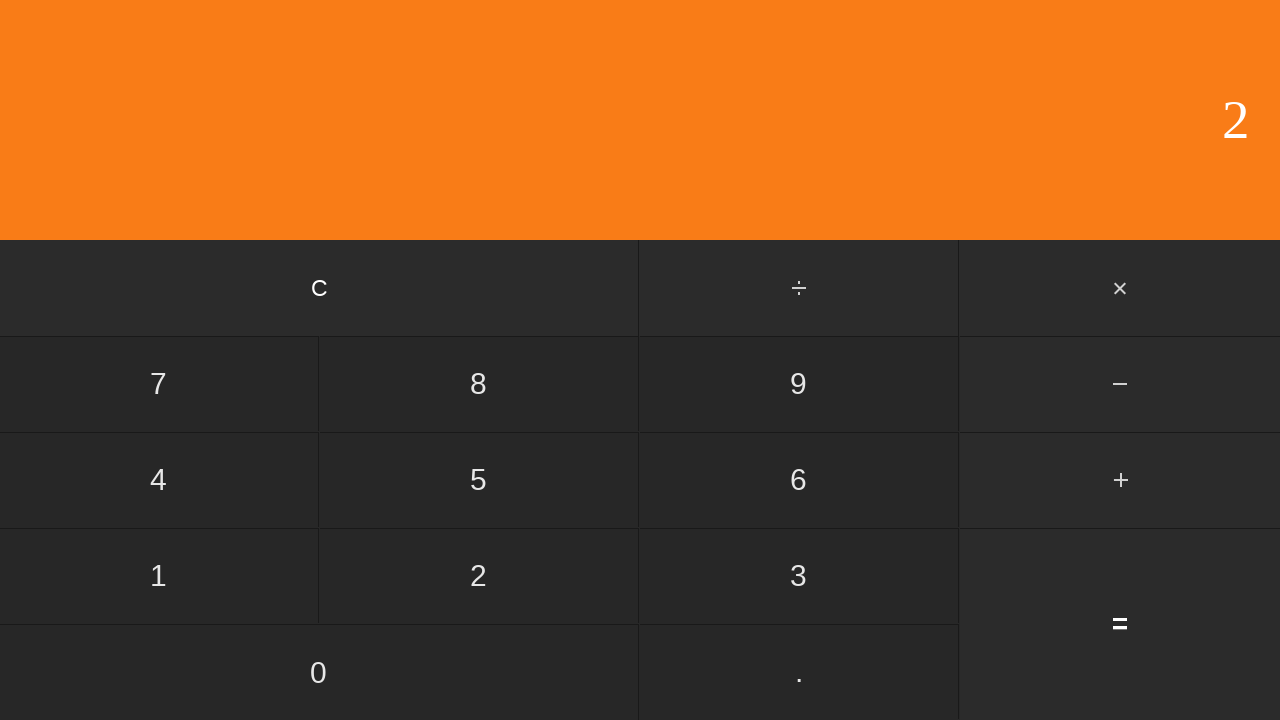

Clicked subtract button at (1120, 384) on #subtract
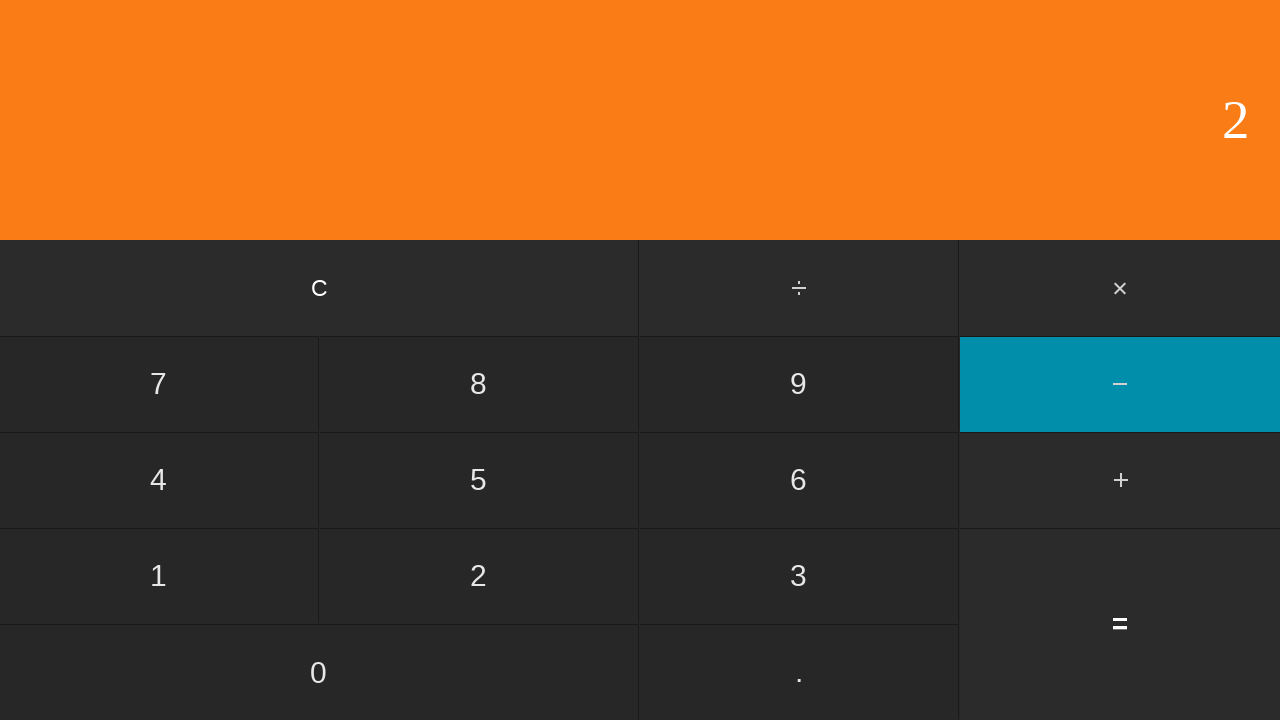

Clicked second number: 4 at (159, 480) on input[value='4']
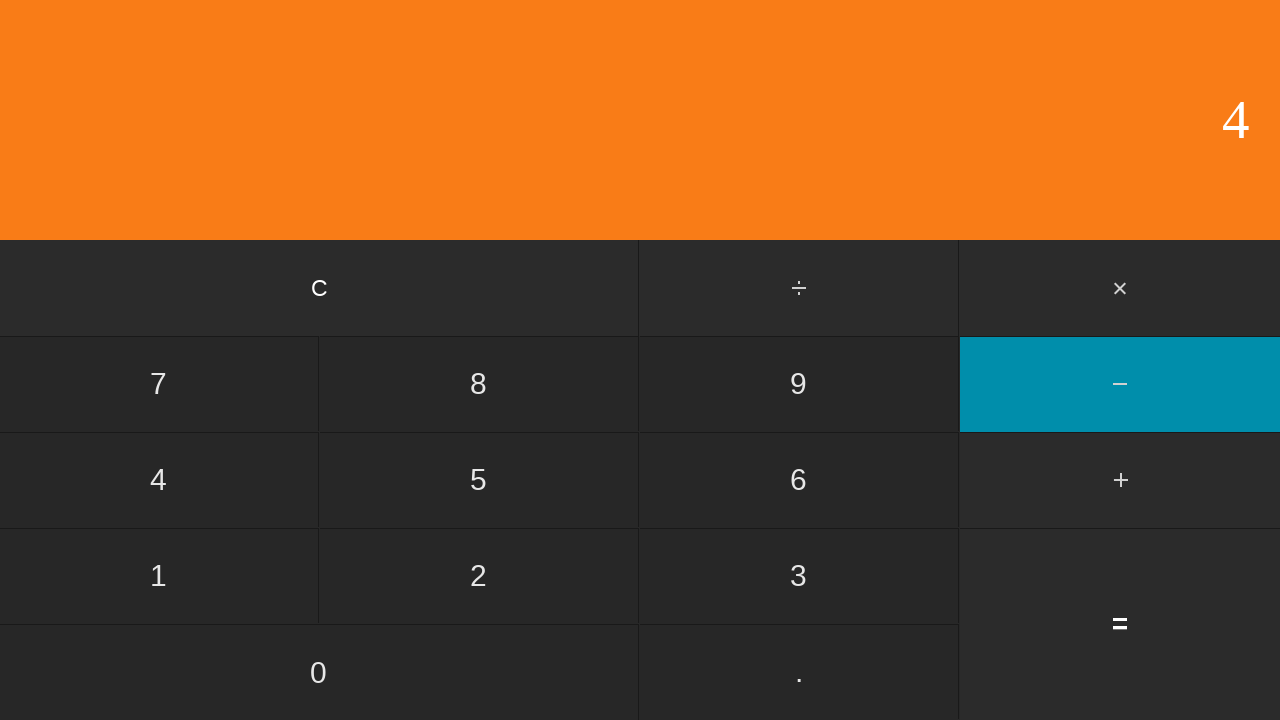

Clicked equals button to calculate 2 - 4 at (1120, 624) on input[value='=']
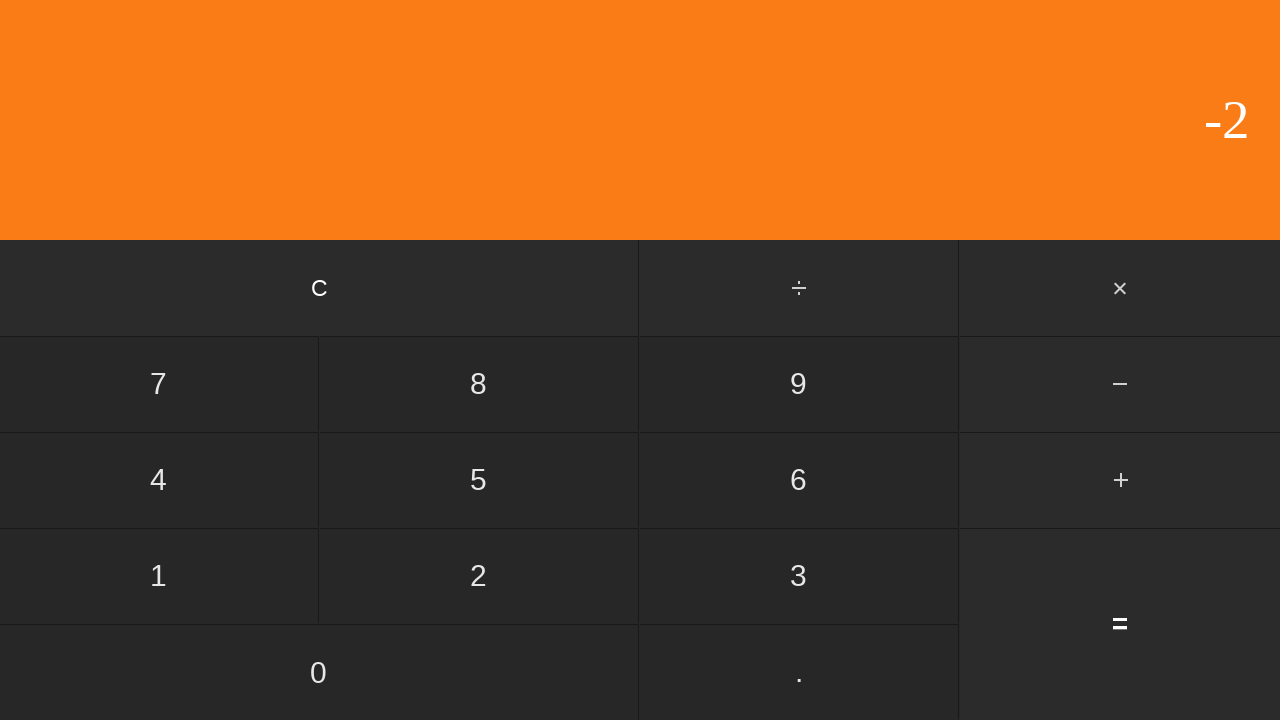

Verified result displayed for 2 - 4 = -2
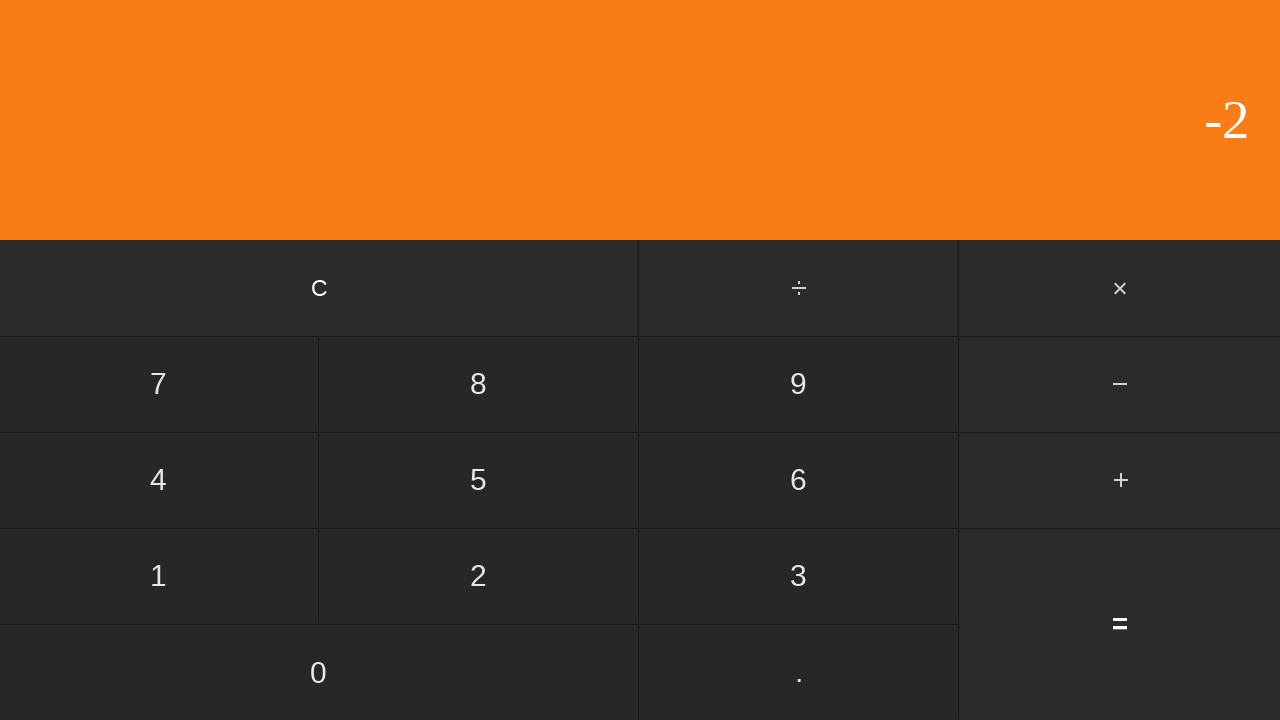

Clicked clear button to reset for next calculation at (320, 288) on input[value='C']
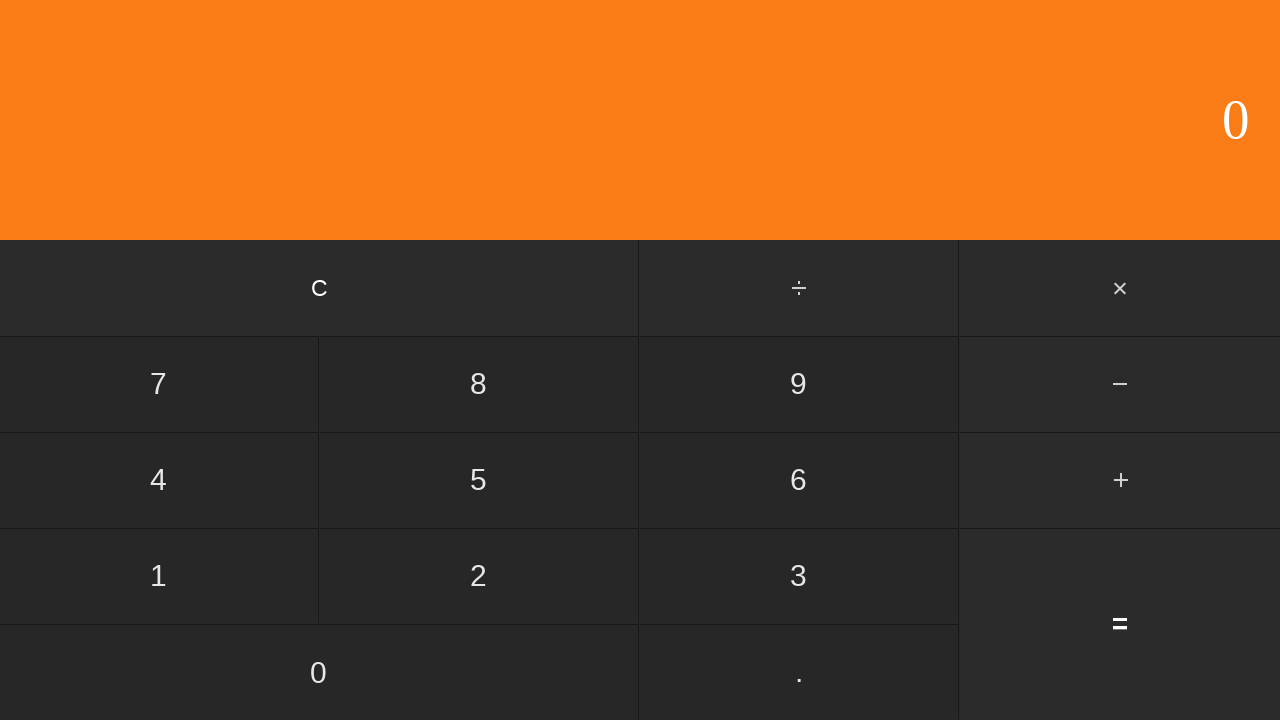

Clicked first number: 2 at (479, 576) on input[value='2']
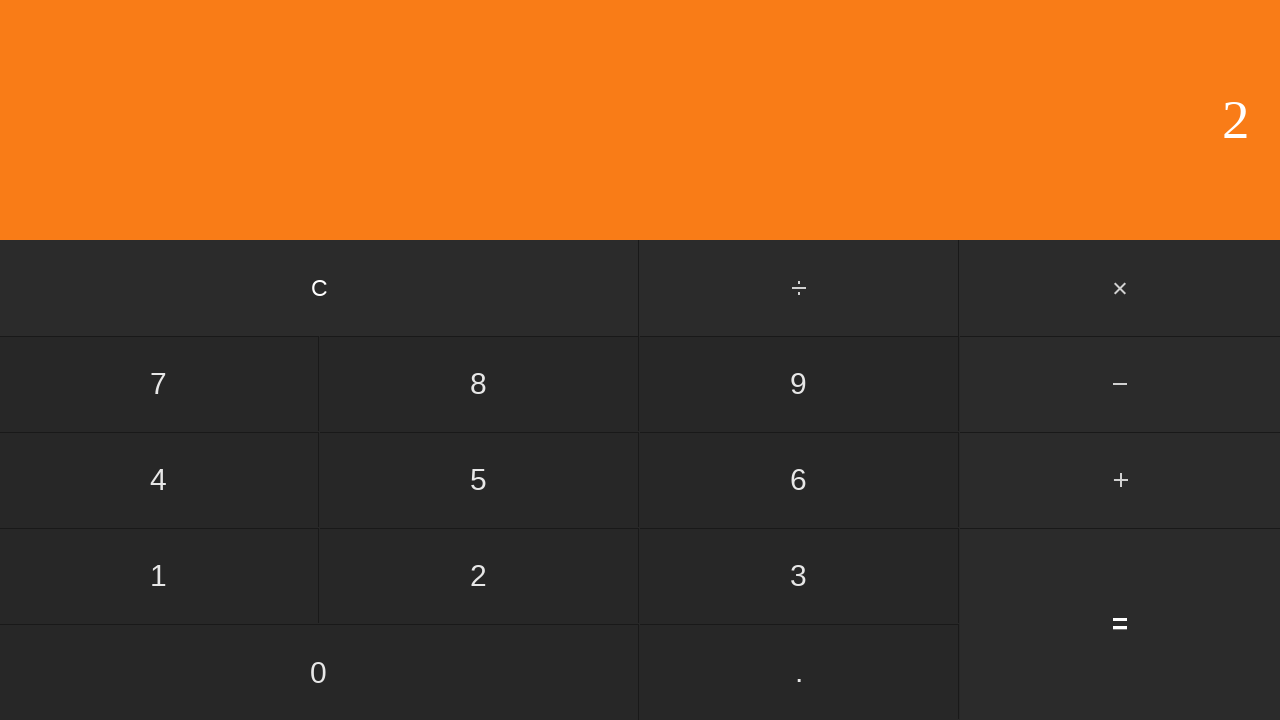

Clicked subtract button at (1120, 384) on #subtract
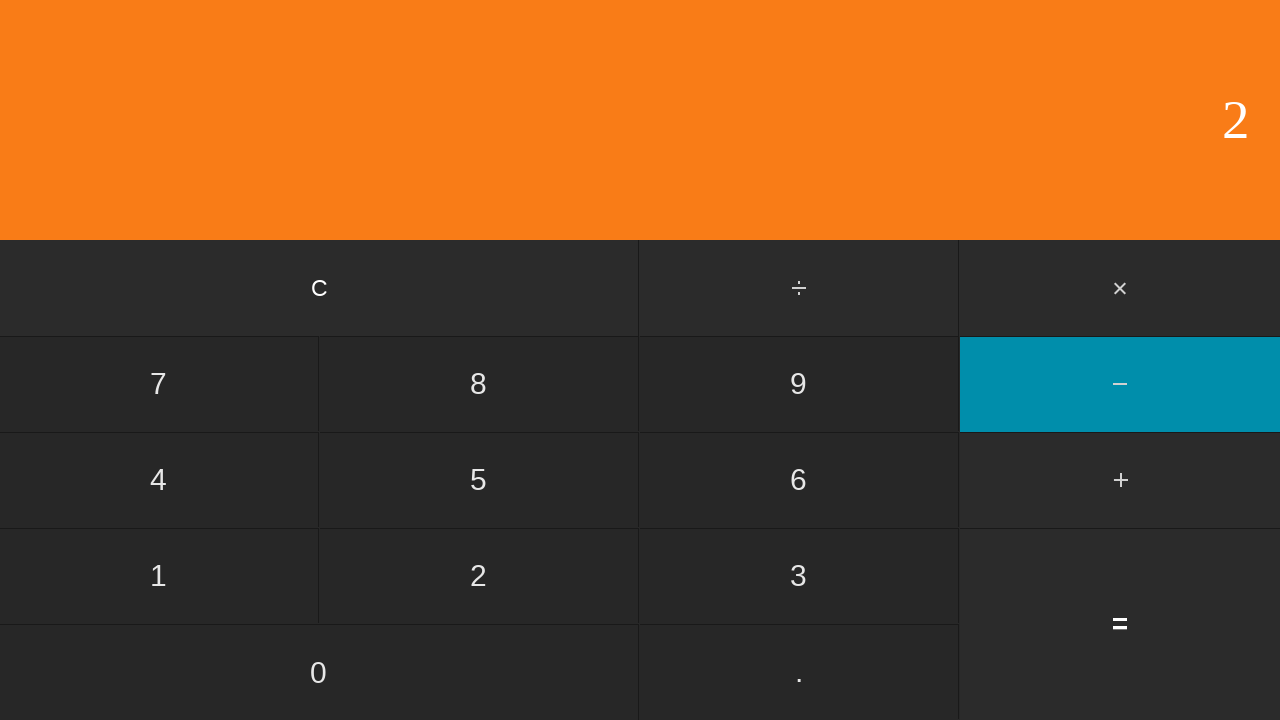

Clicked second number: 5 at (479, 480) on input[value='5']
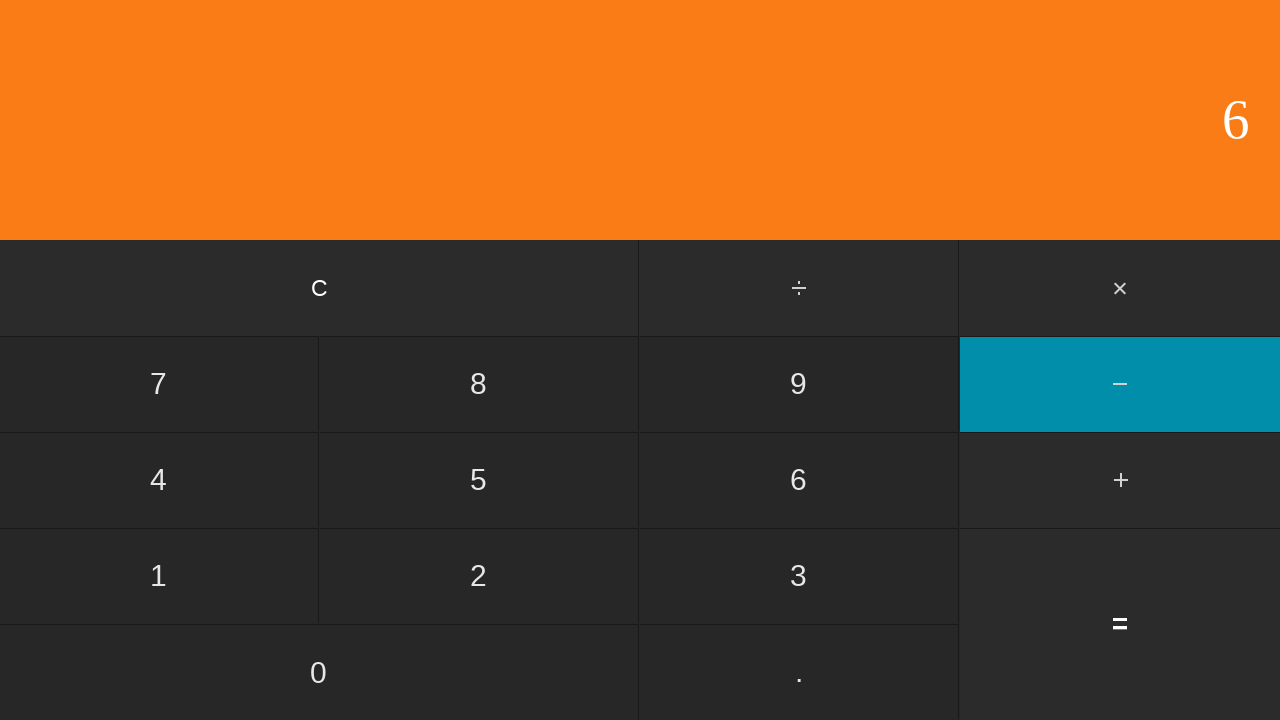

Clicked equals button to calculate 2 - 5 at (1120, 624) on input[value='=']
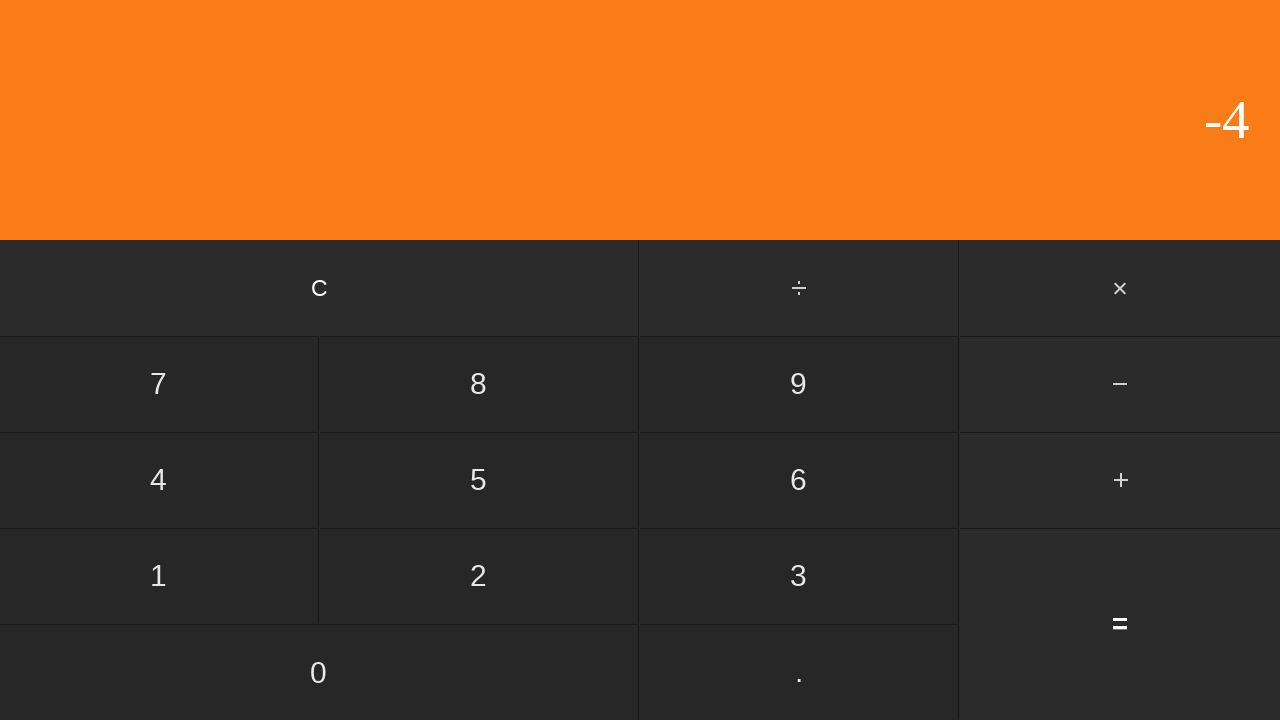

Verified result displayed for 2 - 5 = -3
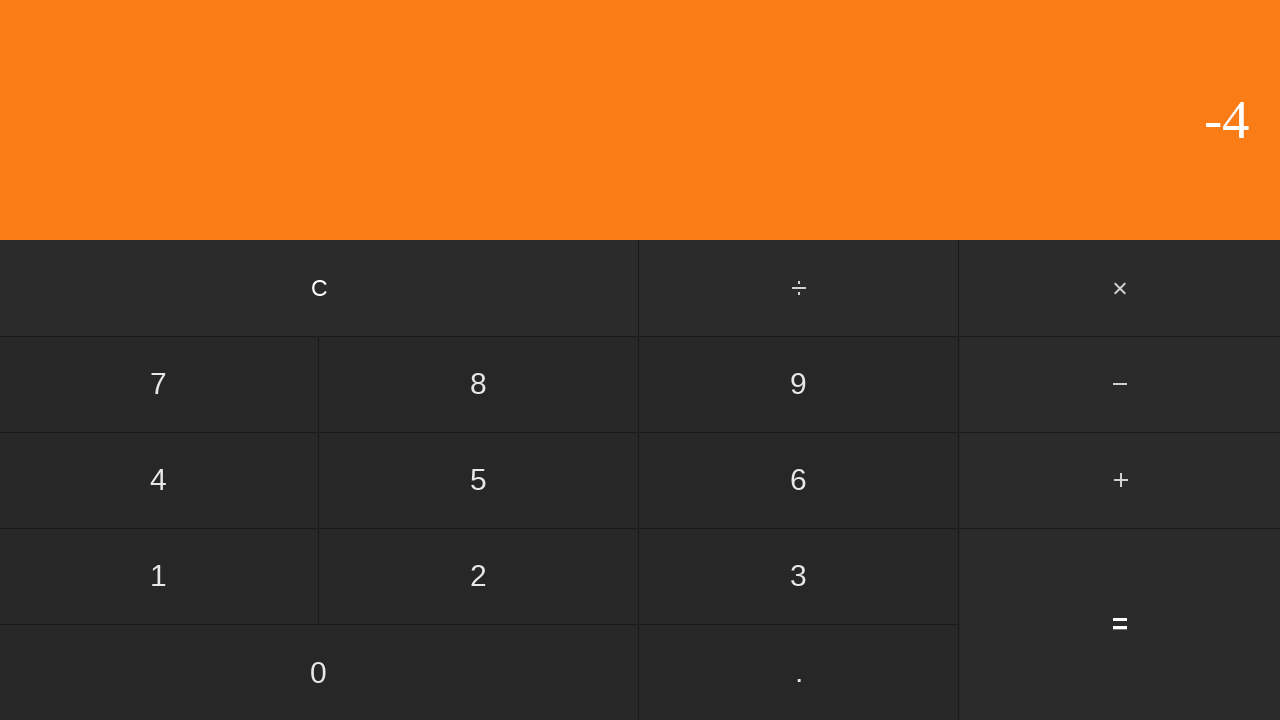

Clicked clear button to reset for next calculation at (320, 288) on input[value='C']
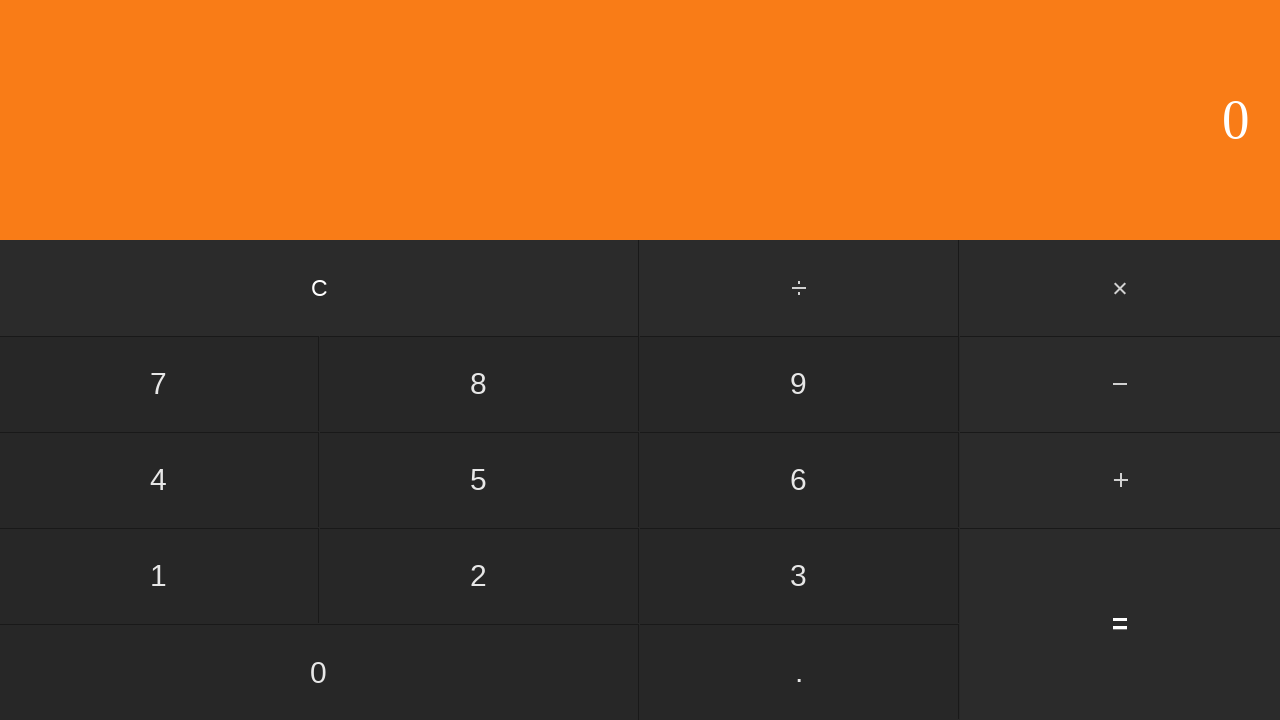

Clicked first number: 2 at (479, 576) on input[value='2']
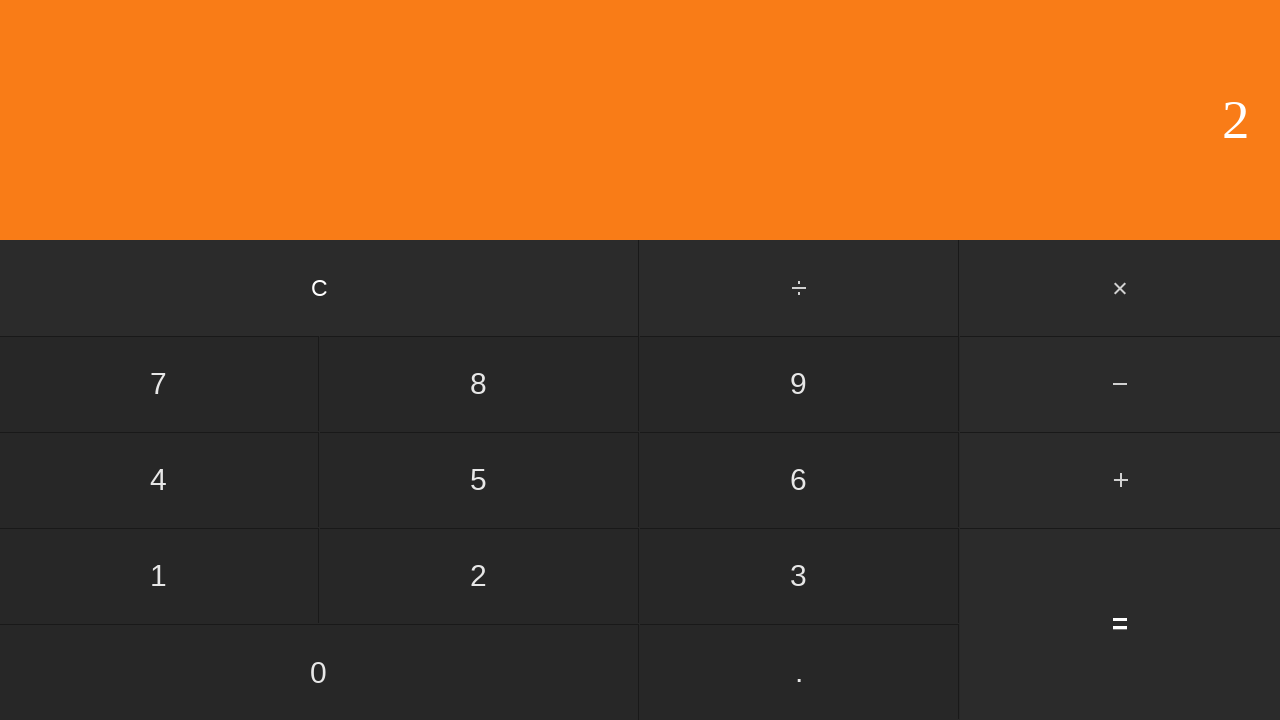

Clicked subtract button at (1120, 384) on #subtract
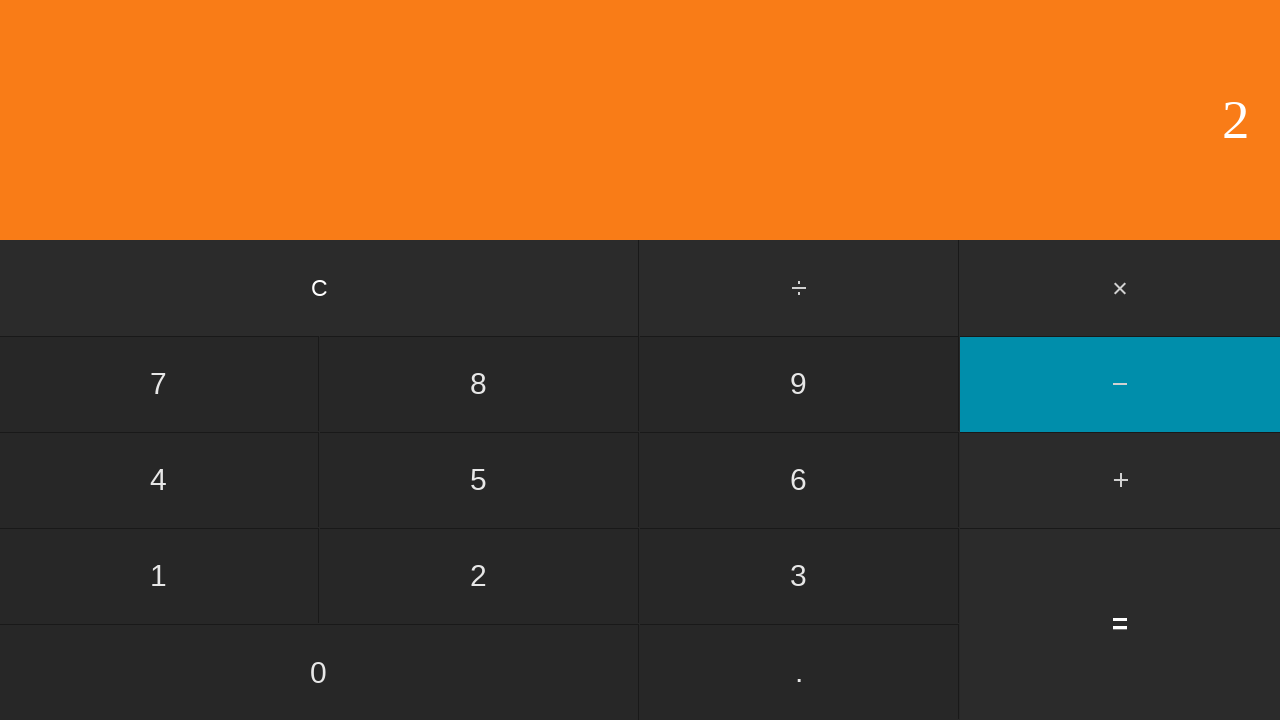

Clicked second number: 6 at (799, 480) on input[value='6']
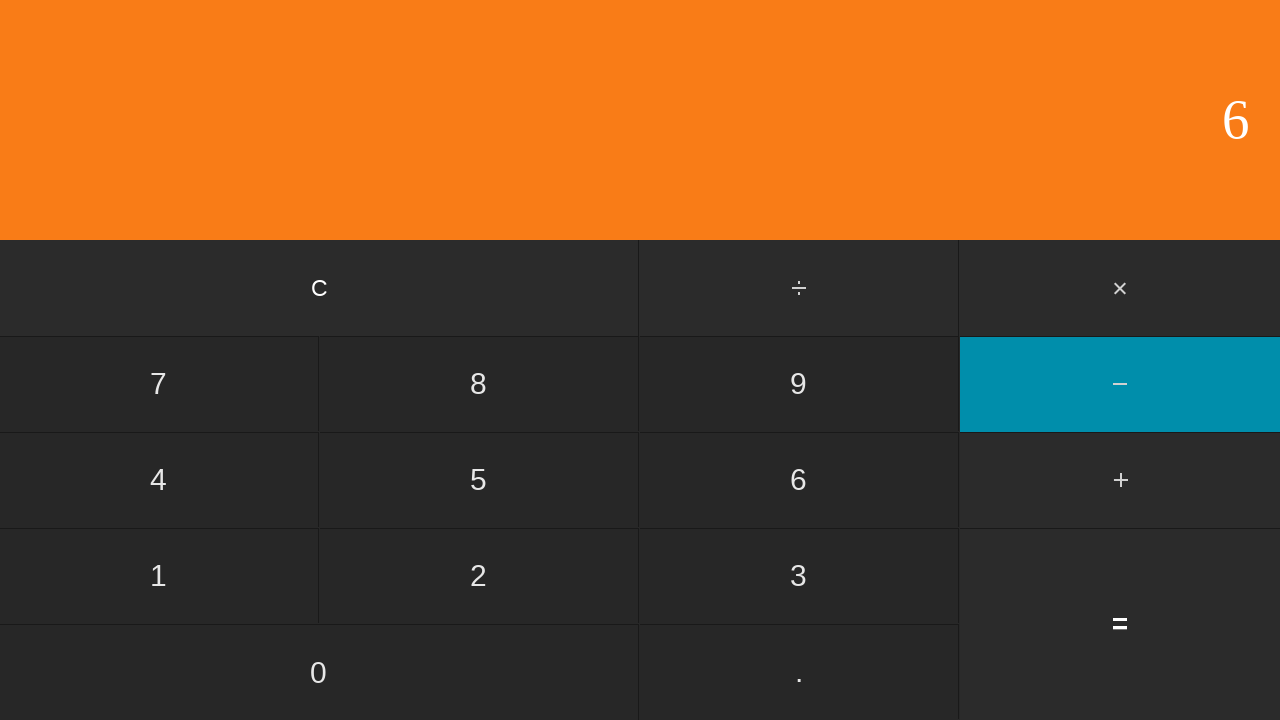

Clicked equals button to calculate 2 - 6 at (1120, 624) on input[value='=']
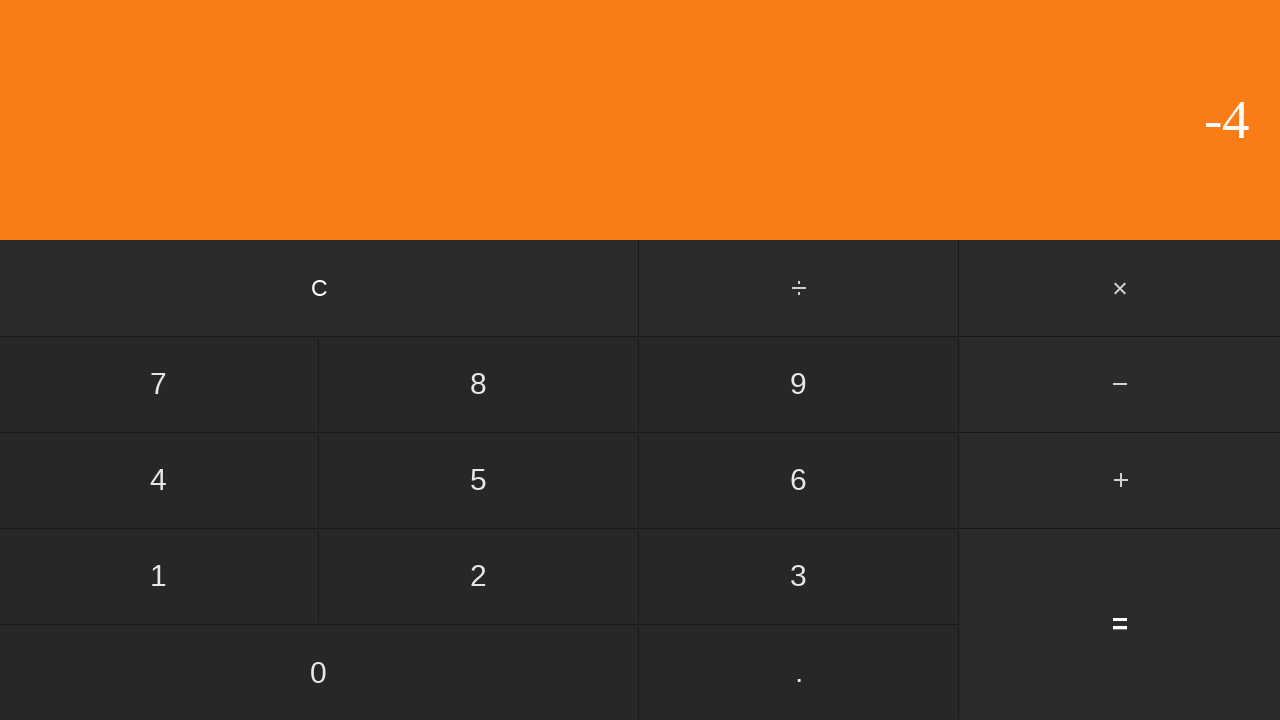

Verified result displayed for 2 - 6 = -4
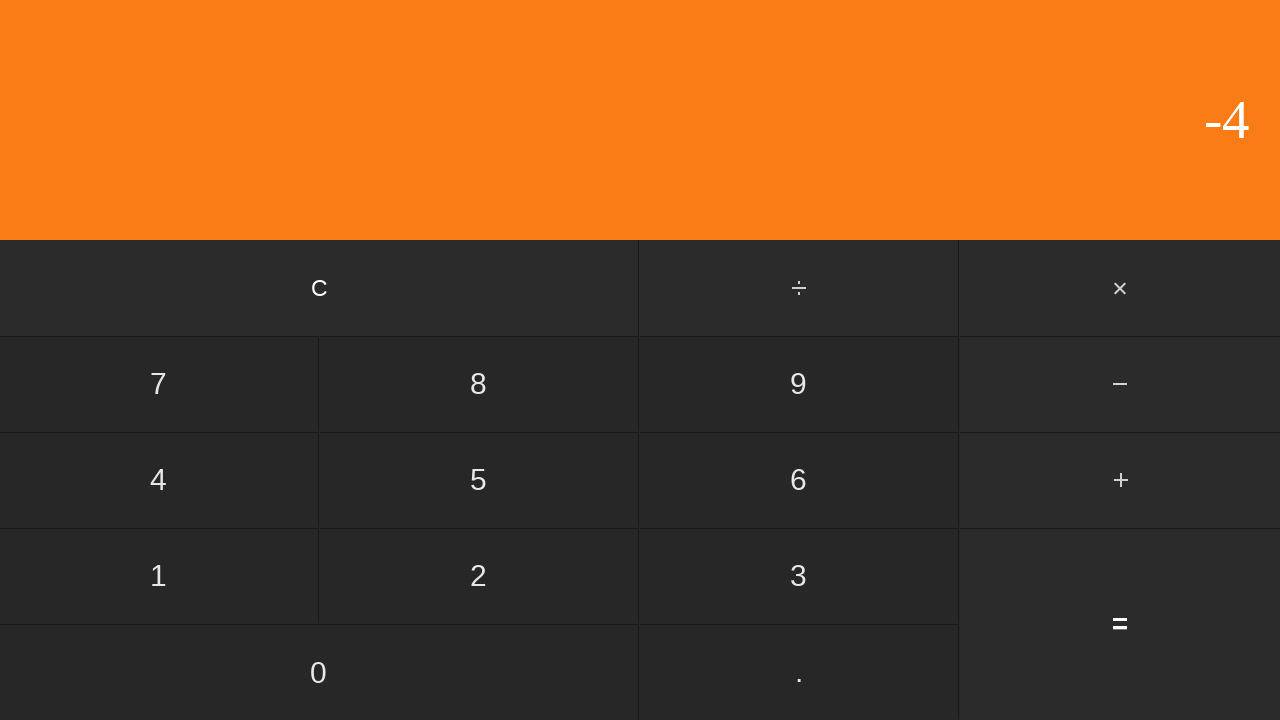

Clicked clear button to reset for next calculation at (320, 288) on input[value='C']
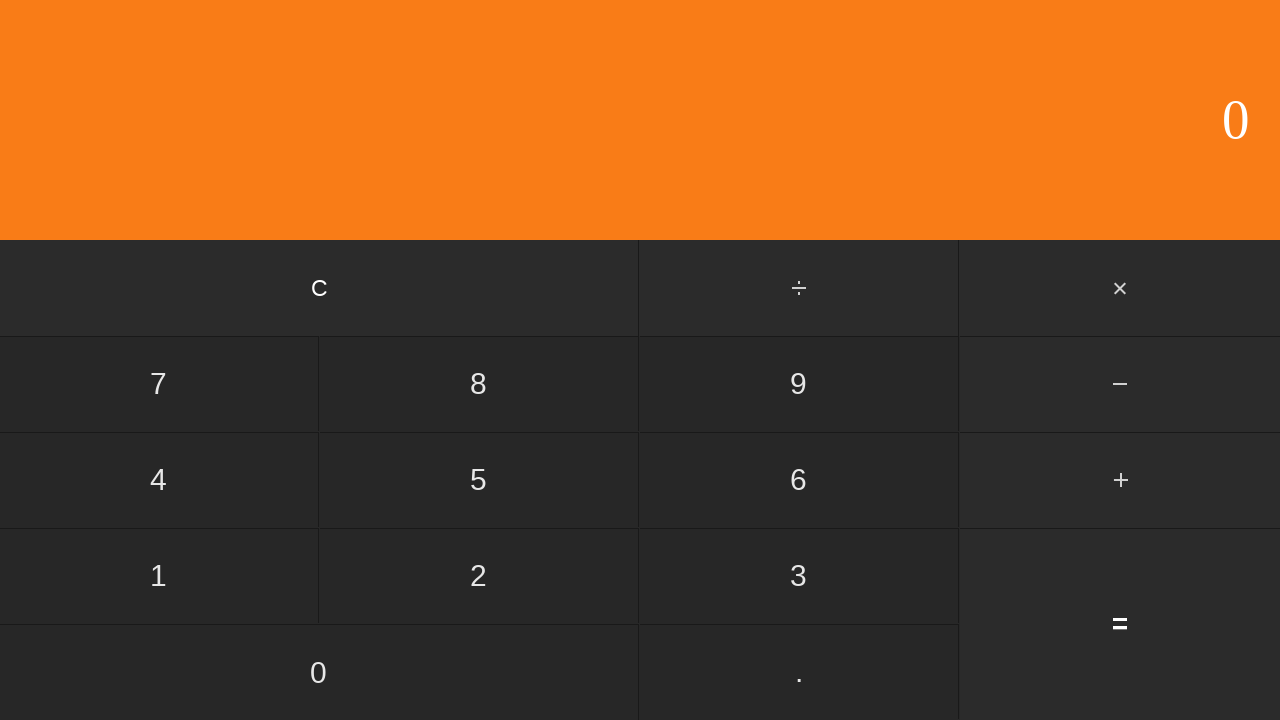

Clicked first number: 2 at (479, 576) on input[value='2']
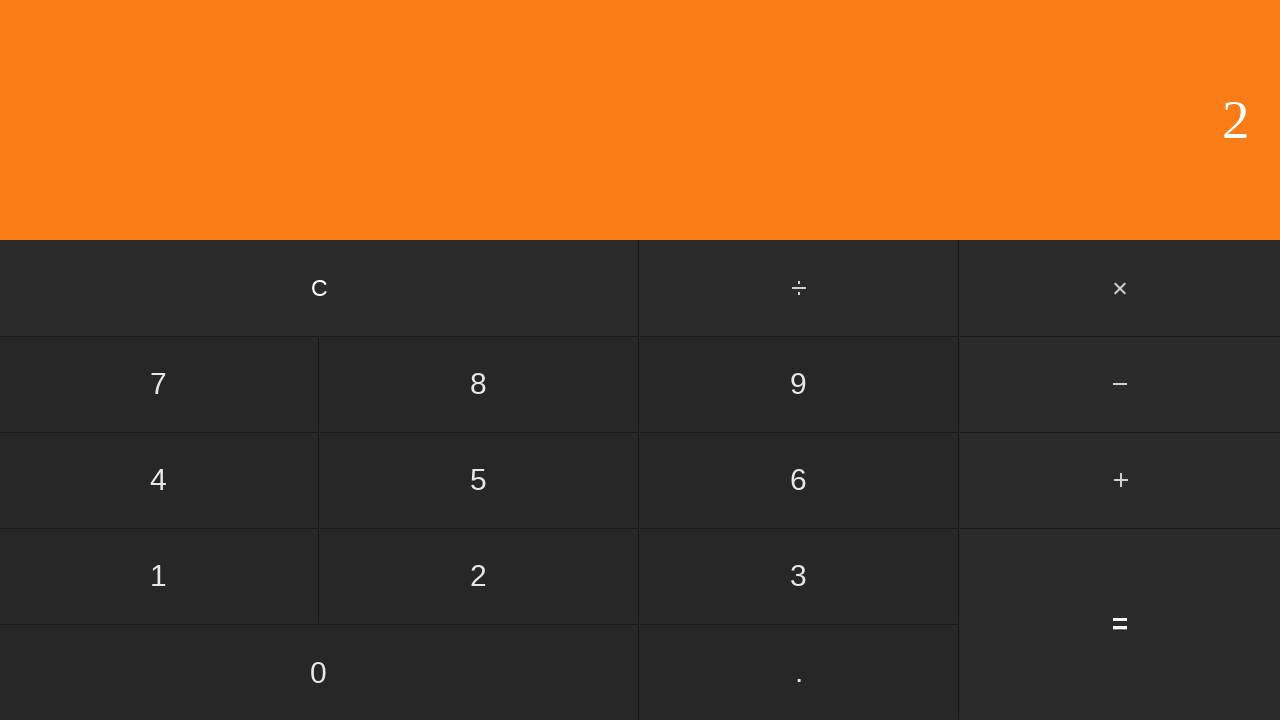

Clicked subtract button at (1120, 384) on #subtract
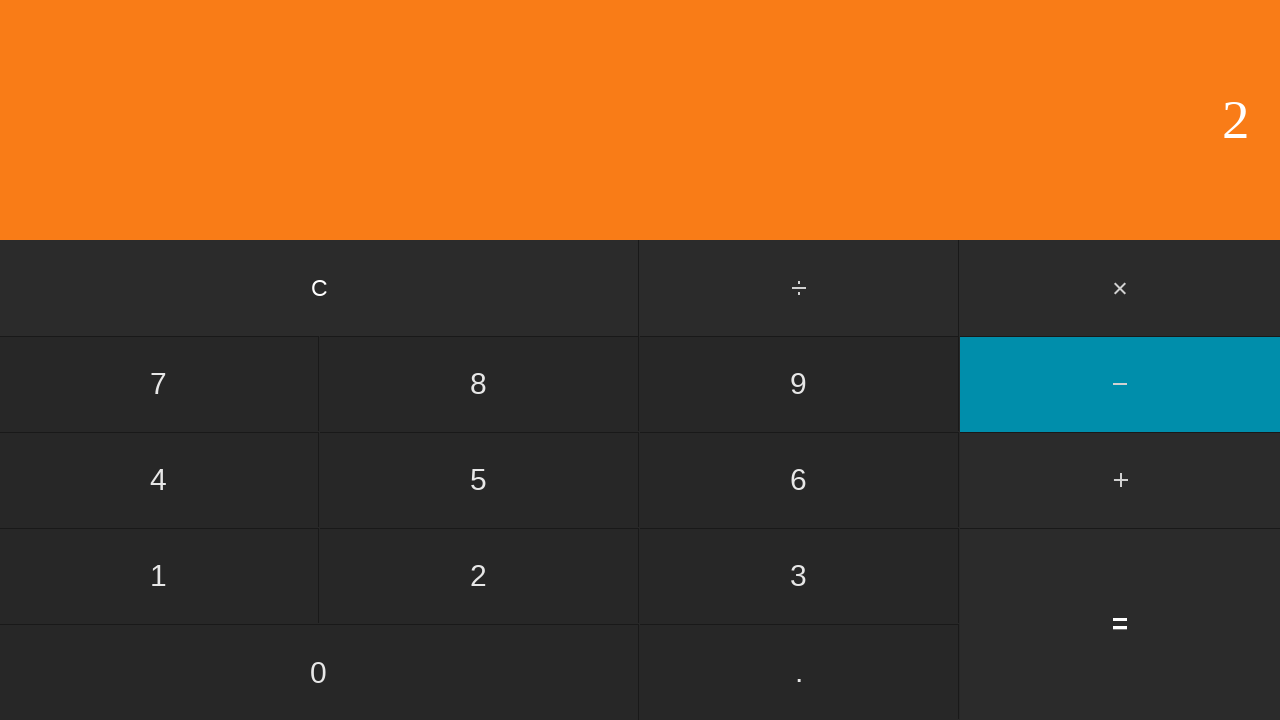

Clicked second number: 7 at (159, 384) on input[value='7']
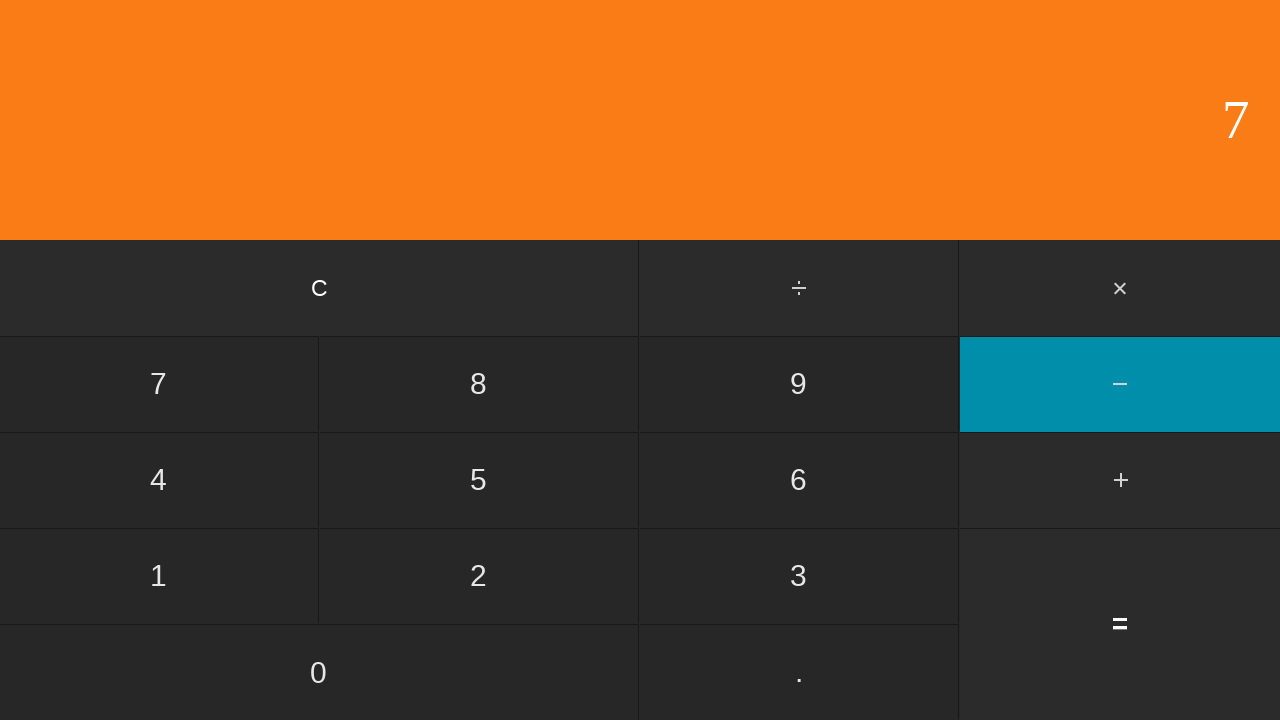

Clicked equals button to calculate 2 - 7 at (1120, 624) on input[value='=']
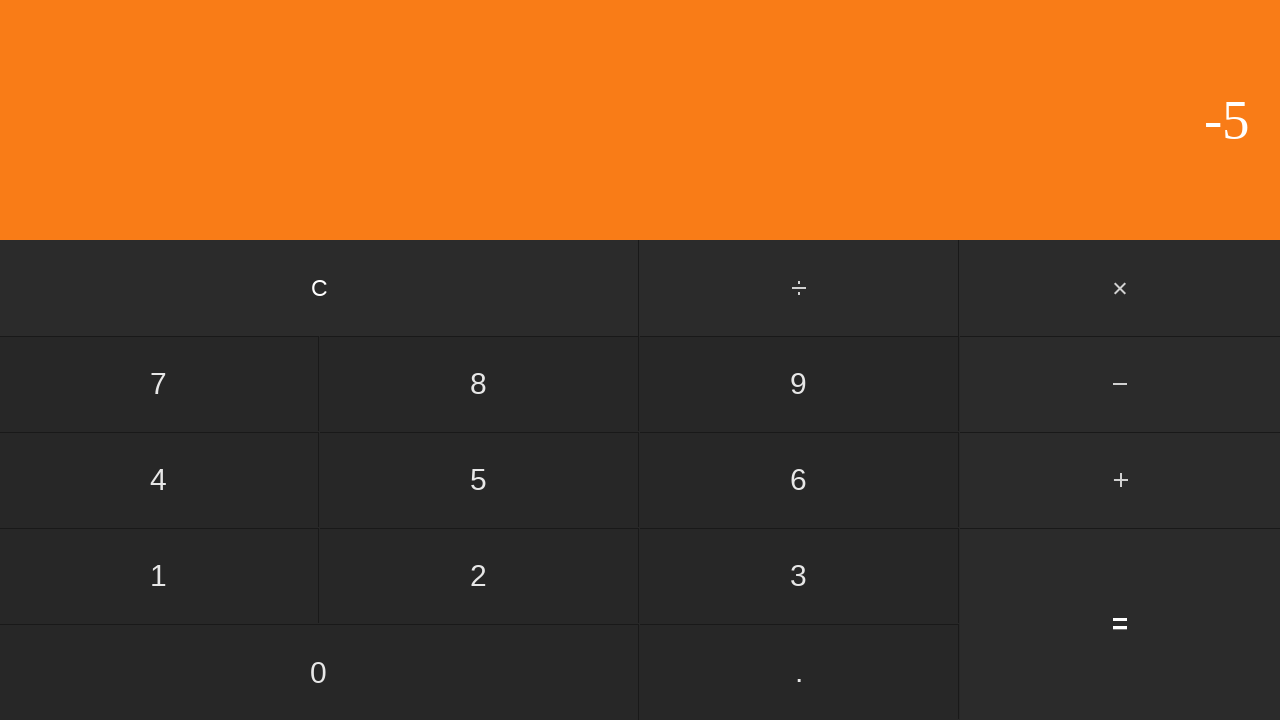

Verified result displayed for 2 - 7 = -5
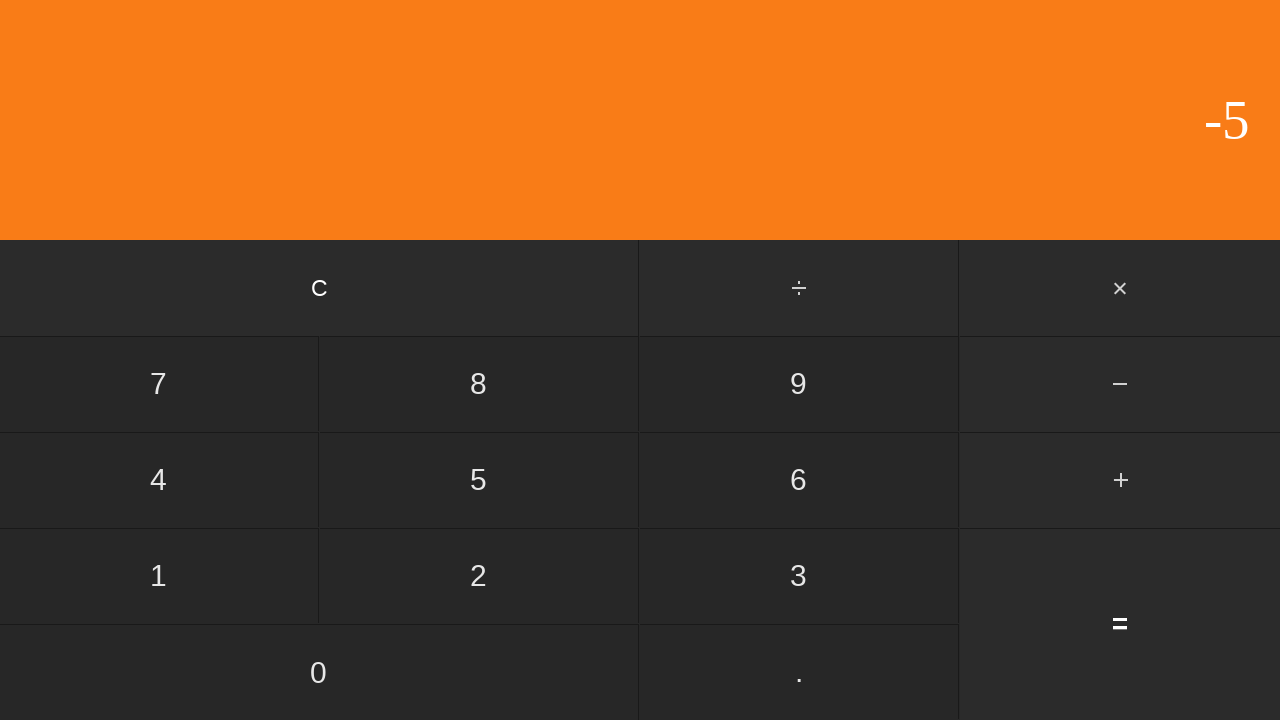

Clicked clear button to reset for next calculation at (320, 288) on input[value='C']
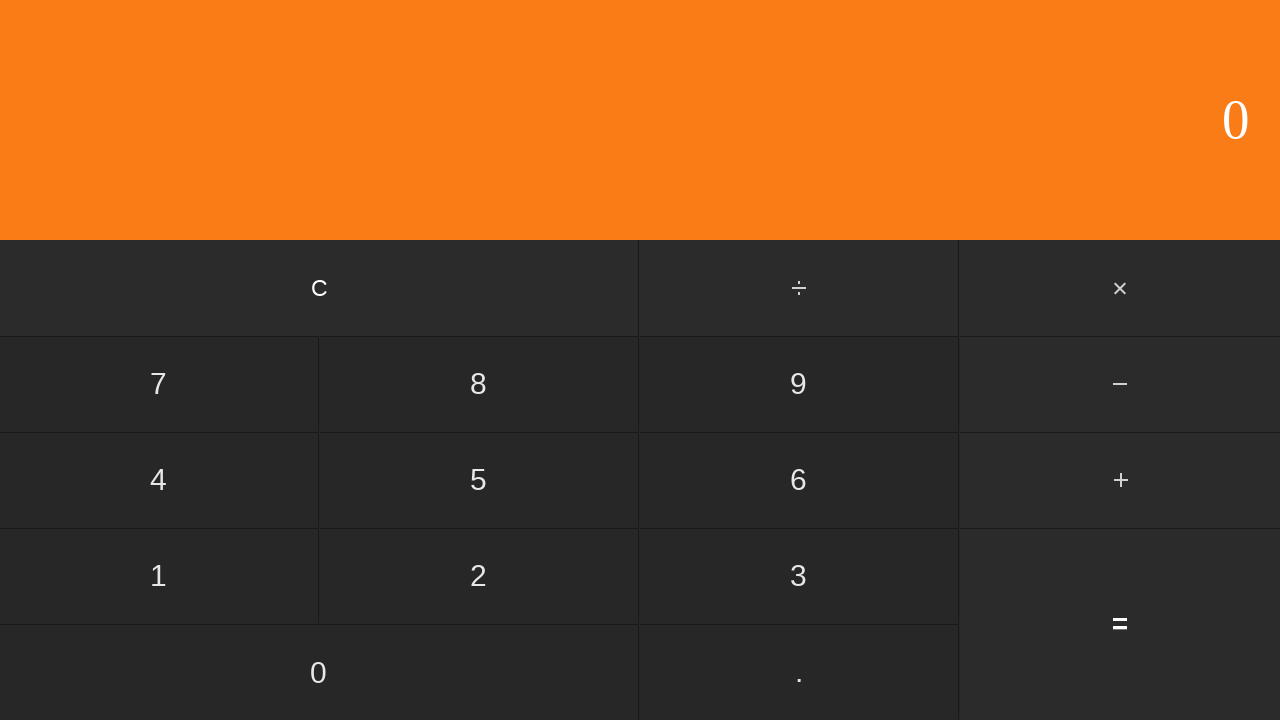

Clicked first number: 2 at (479, 576) on input[value='2']
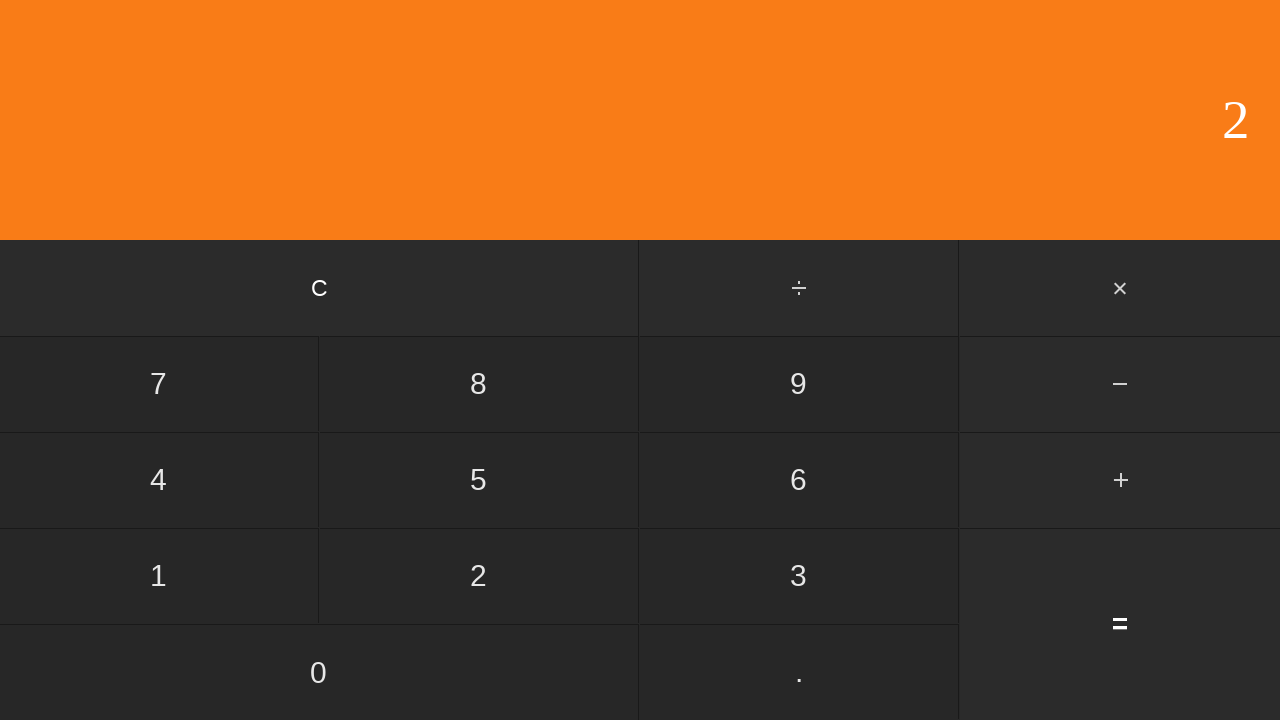

Clicked subtract button at (1120, 384) on #subtract
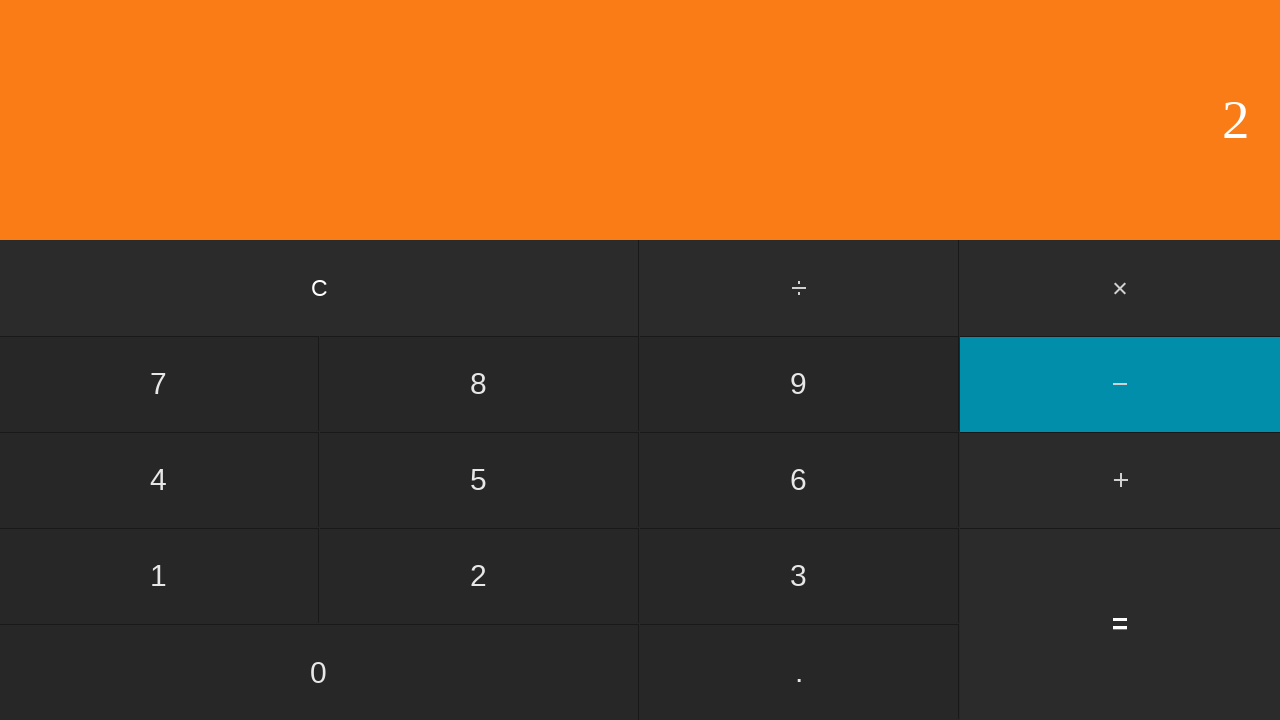

Clicked second number: 8 at (479, 384) on input[value='8']
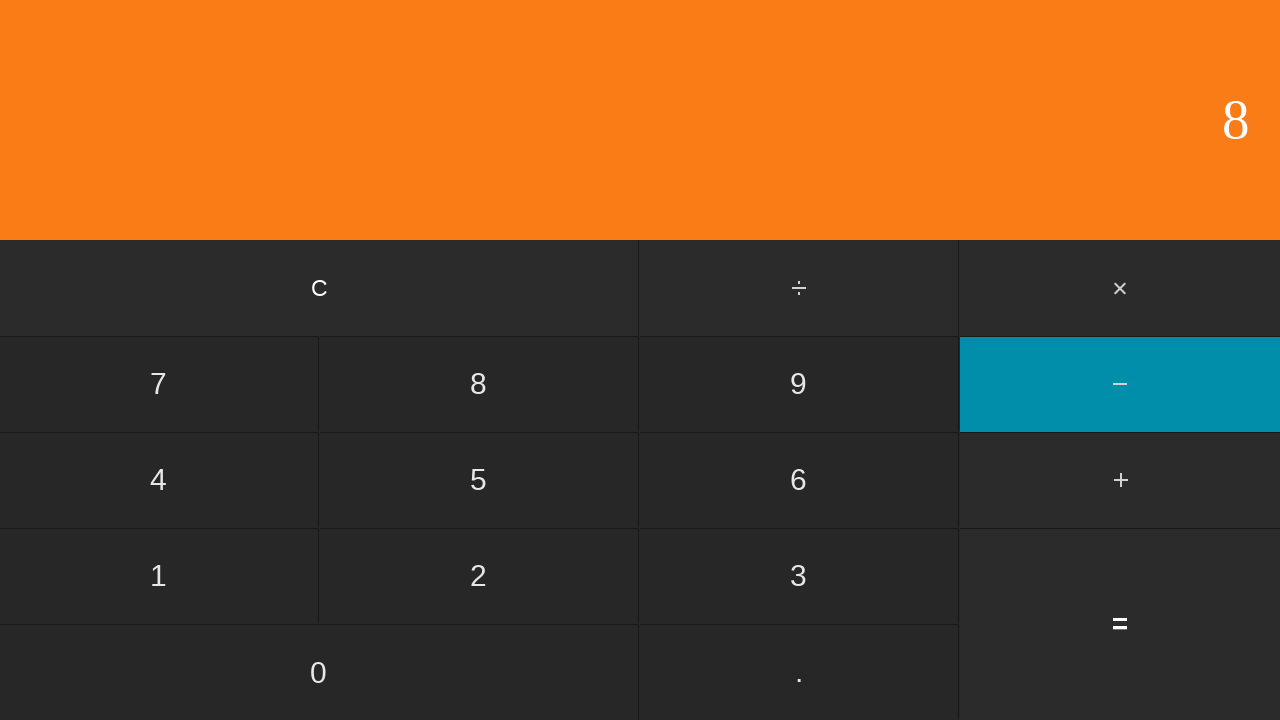

Clicked equals button to calculate 2 - 8 at (1120, 624) on input[value='=']
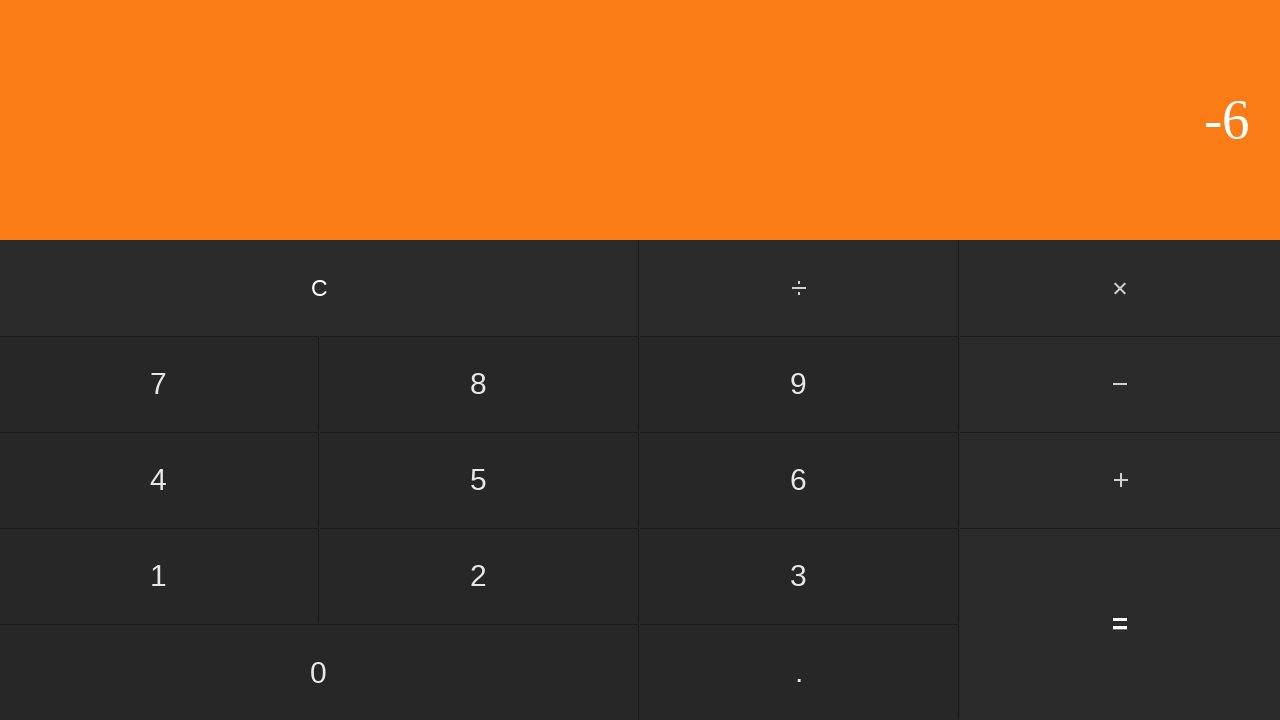

Verified result displayed for 2 - 8 = -6
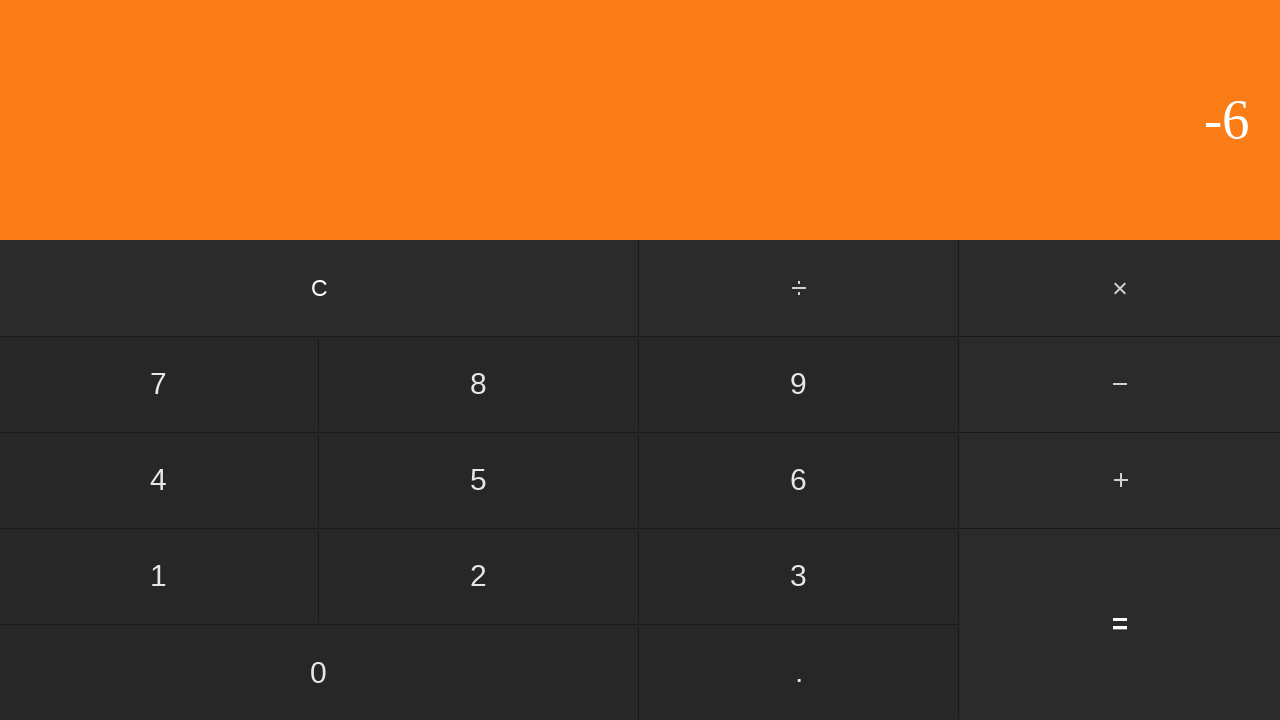

Clicked clear button to reset for next calculation at (320, 288) on input[value='C']
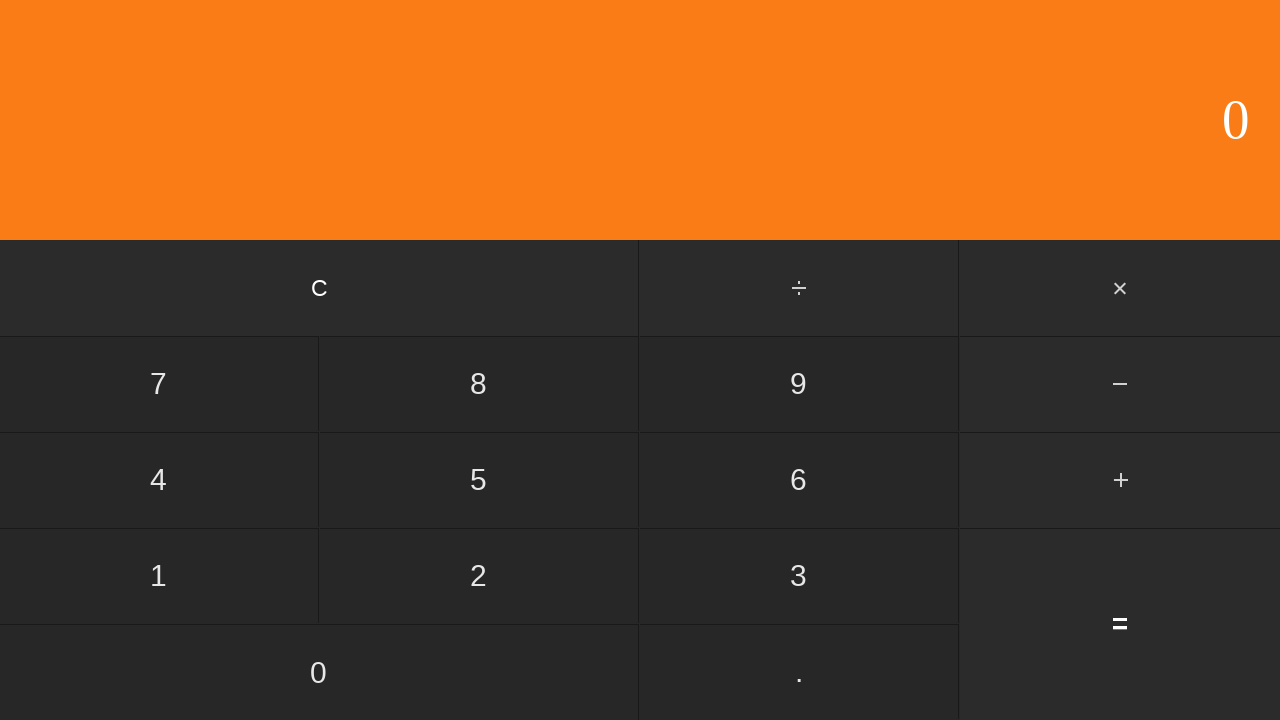

Clicked first number: 2 at (479, 576) on input[value='2']
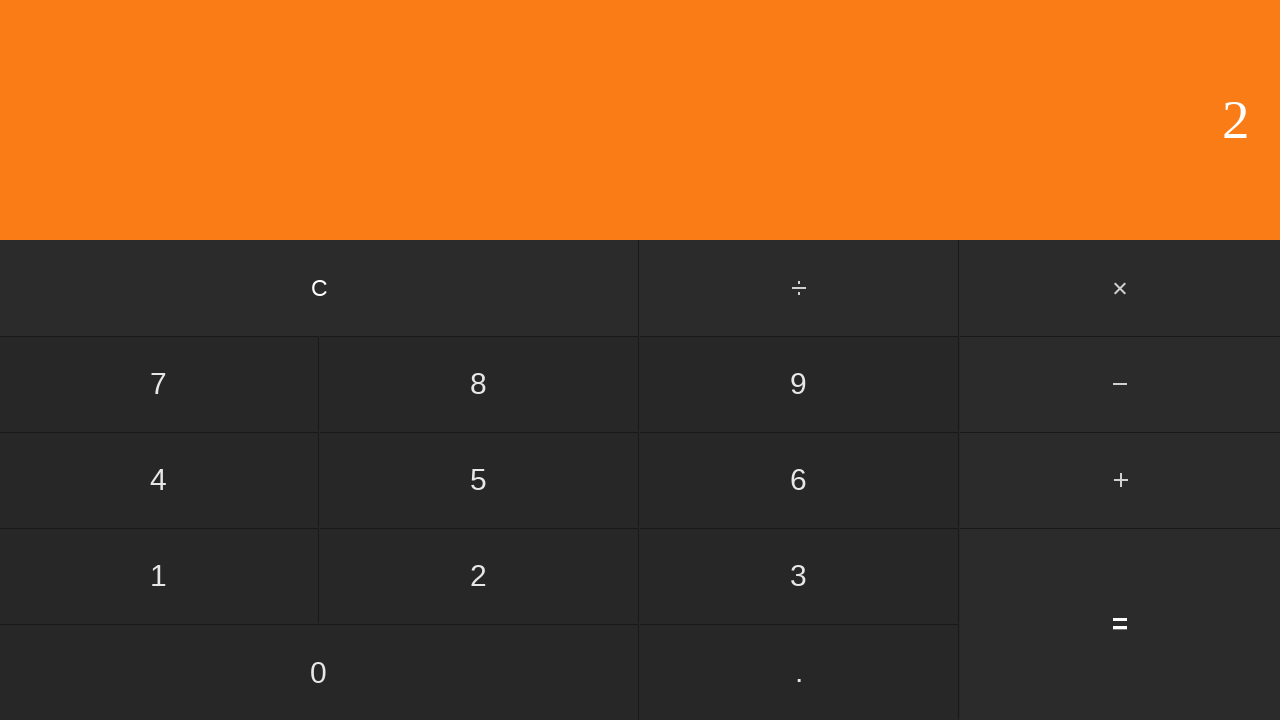

Clicked subtract button at (1120, 384) on #subtract
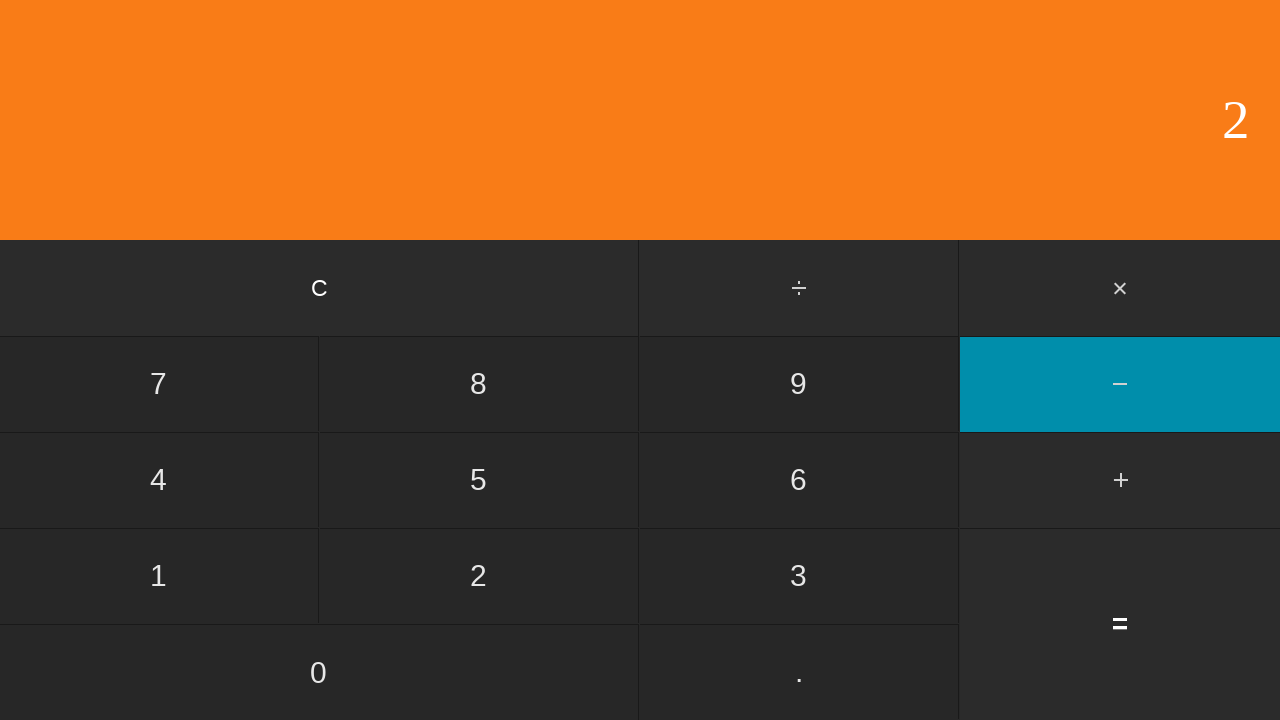

Clicked second number: 9 at (799, 384) on input[value='9']
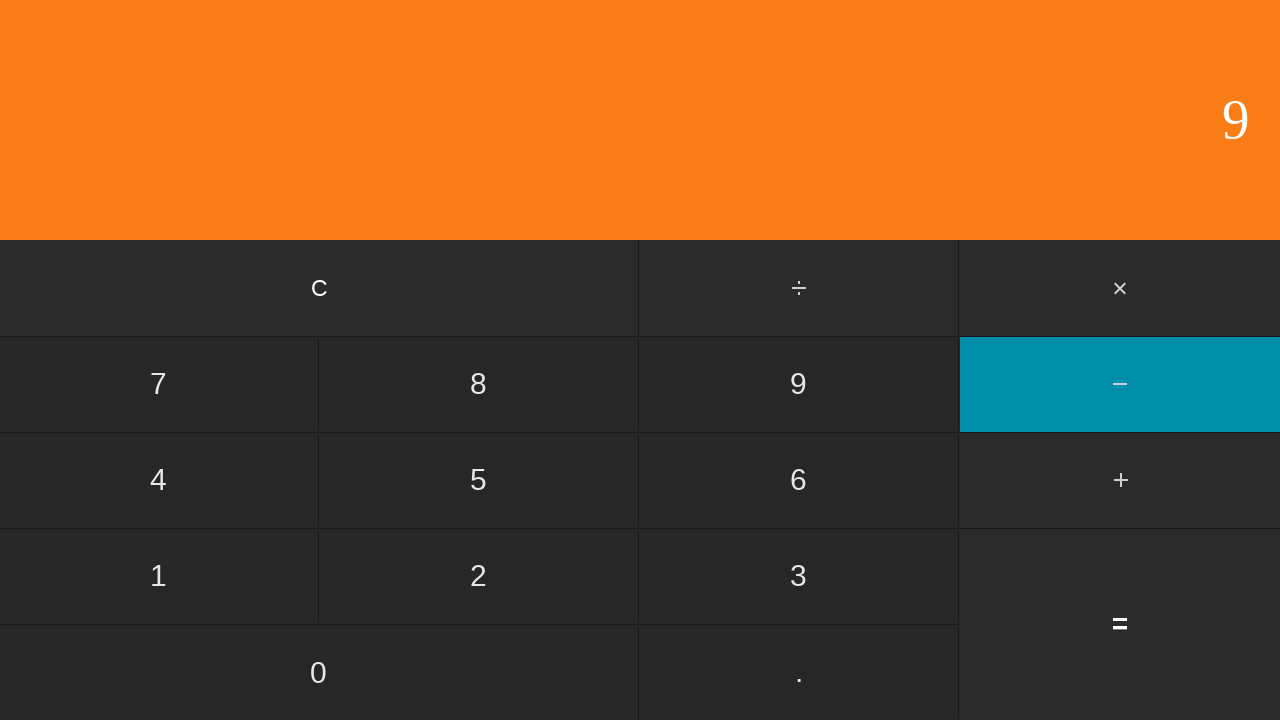

Clicked equals button to calculate 2 - 9 at (1120, 624) on input[value='=']
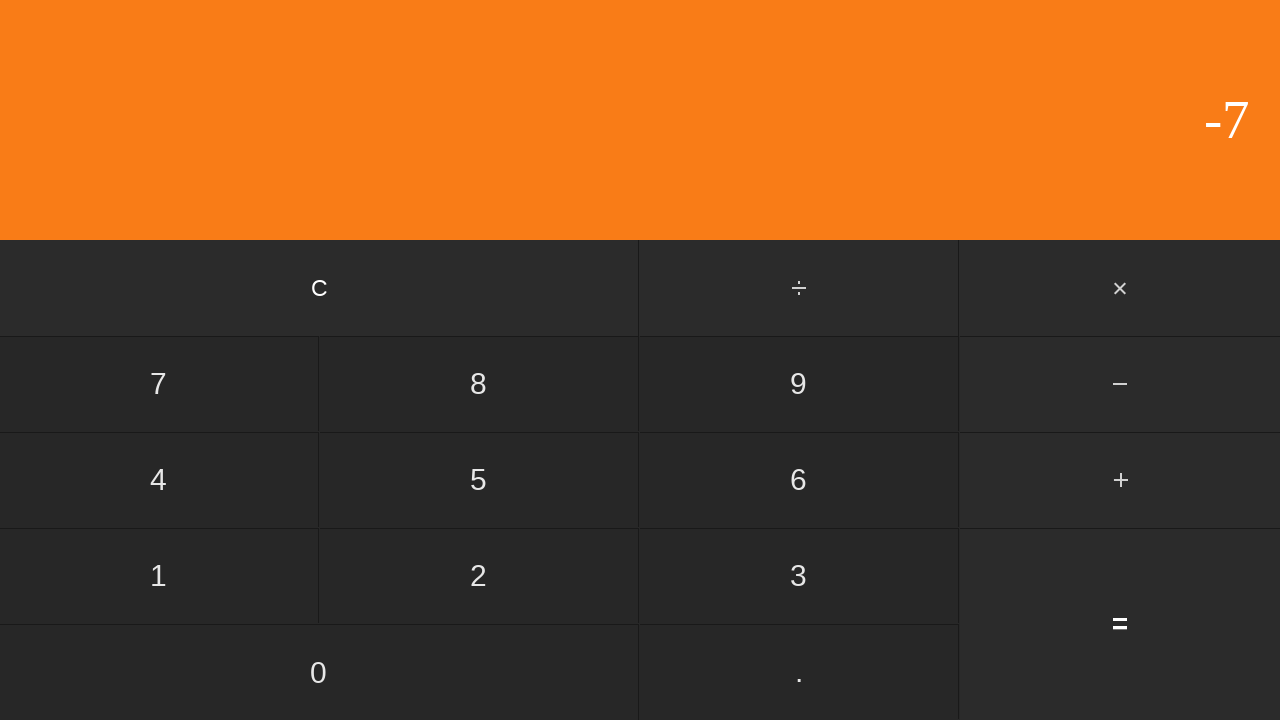

Verified result displayed for 2 - 9 = -7
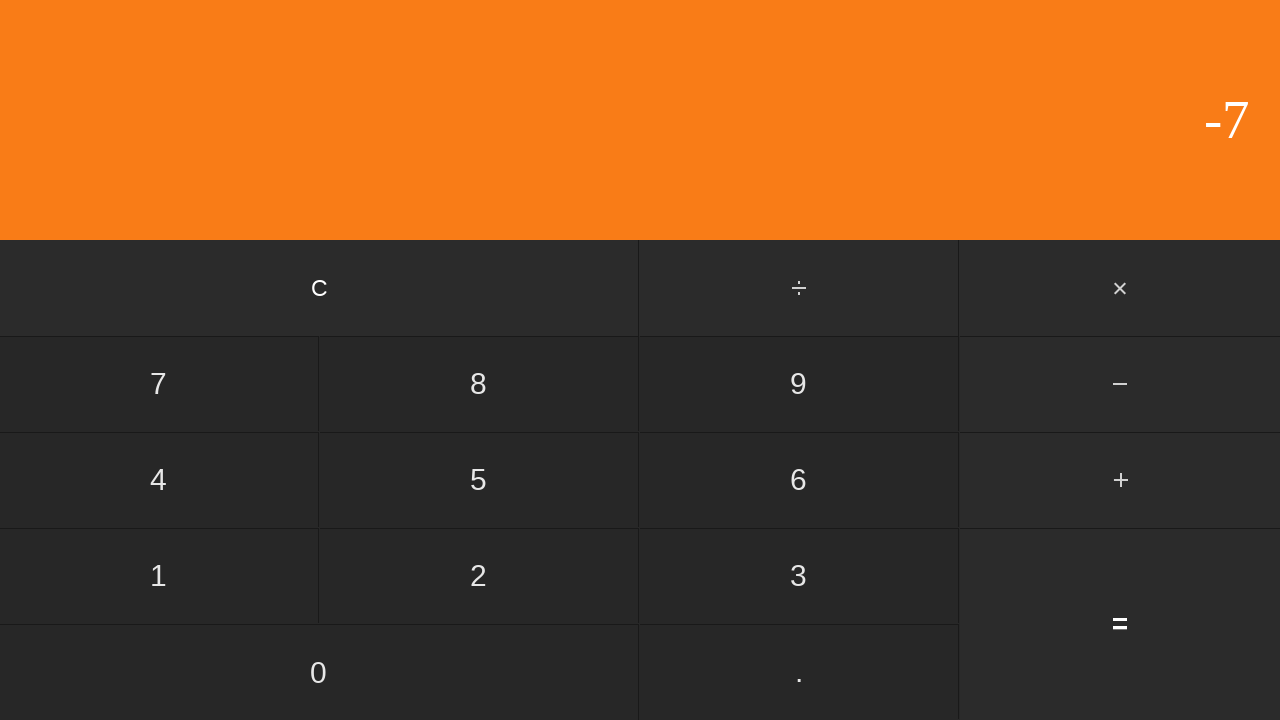

Clicked clear button to reset for next calculation at (320, 288) on input[value='C']
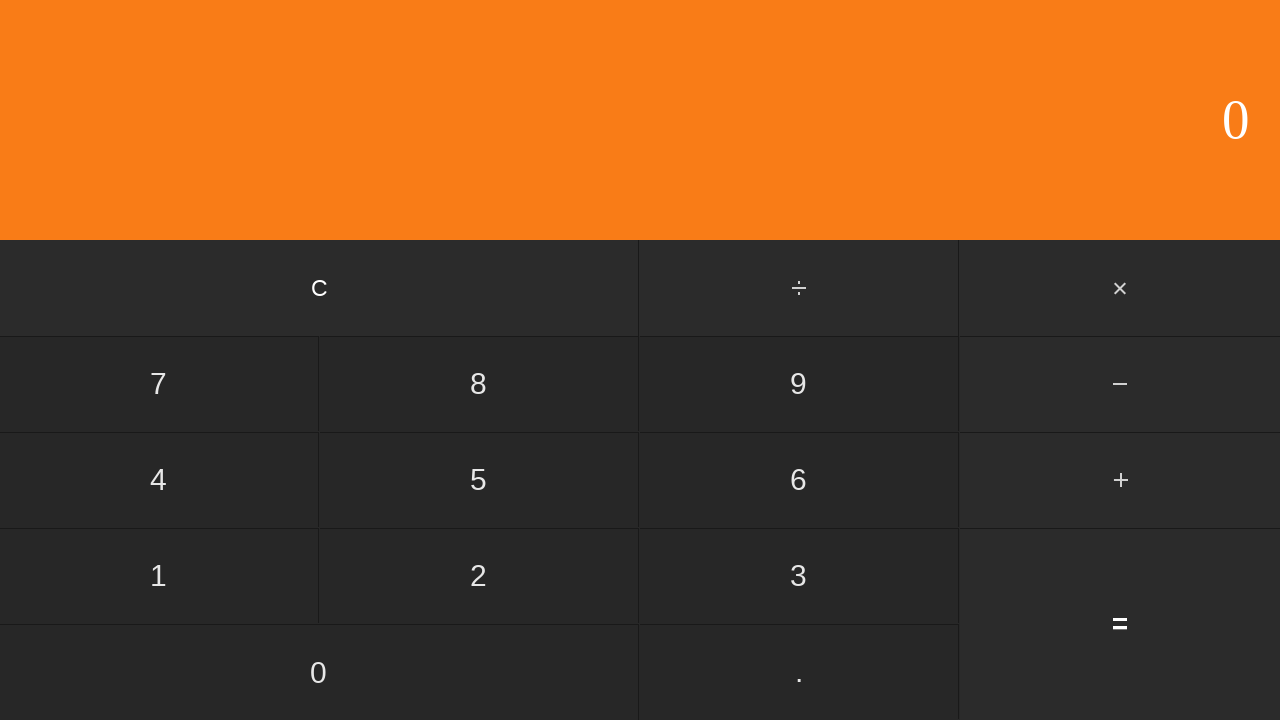

Clicked first number: 3 at (799, 576) on input[value='3']
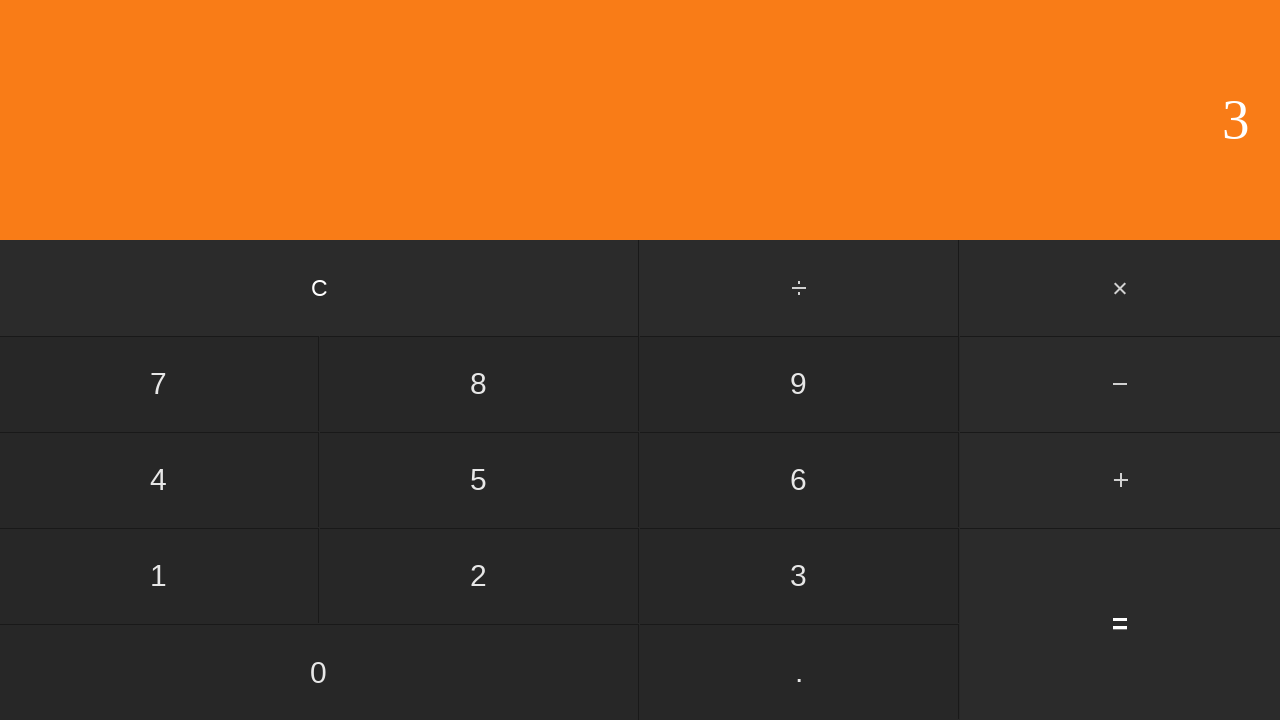

Clicked subtract button at (1120, 384) on #subtract
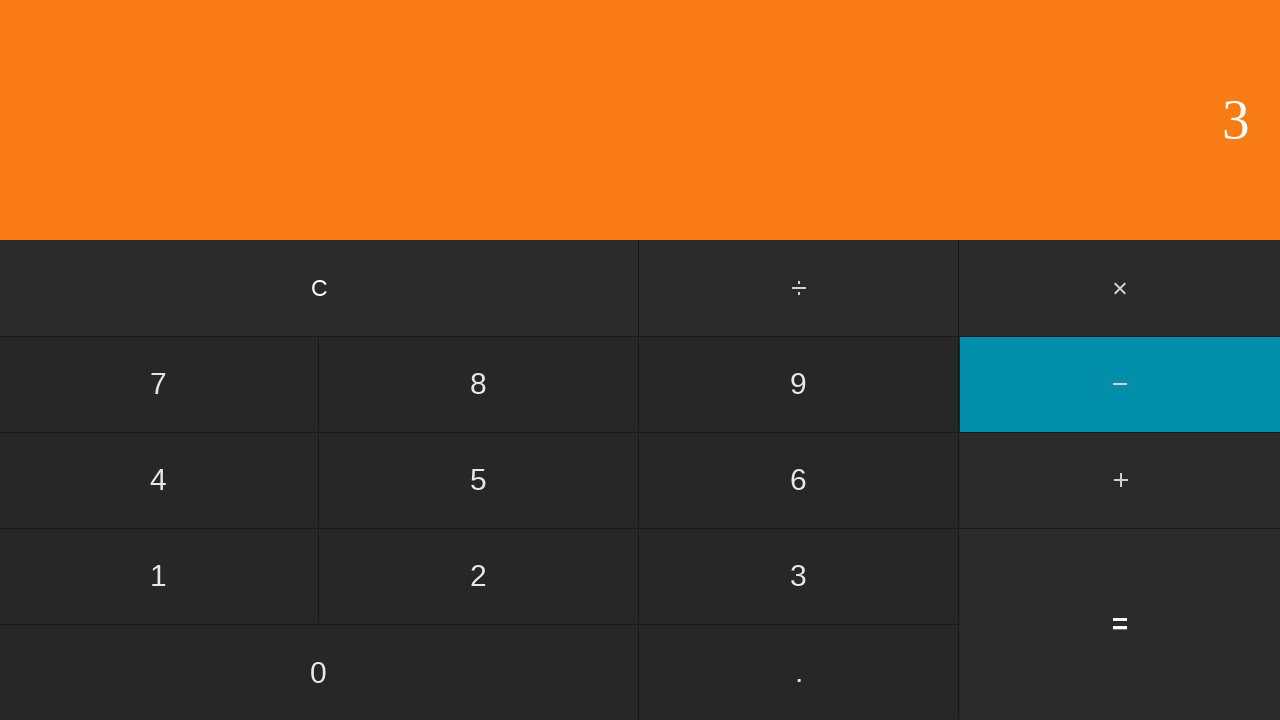

Clicked second number: 0 at (319, 672) on input[value='0']
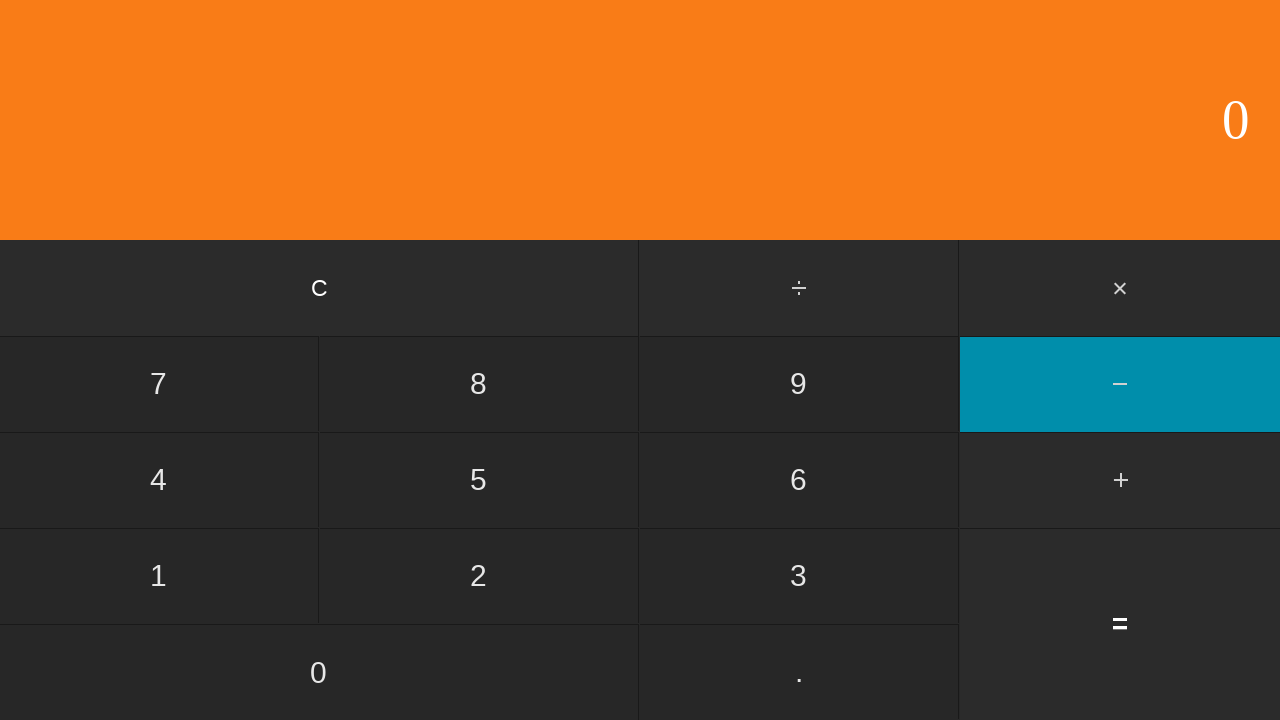

Clicked equals button to calculate 3 - 0 at (1120, 624) on input[value='=']
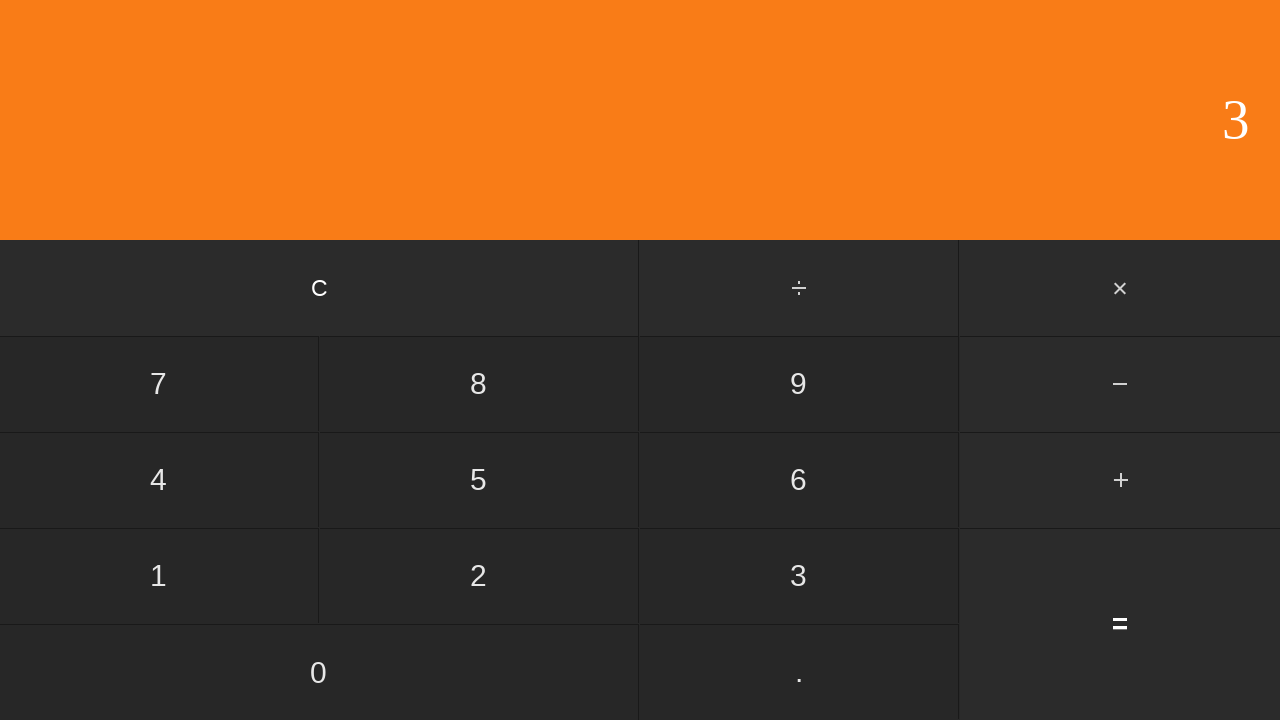

Verified result displayed for 3 - 0 = 3
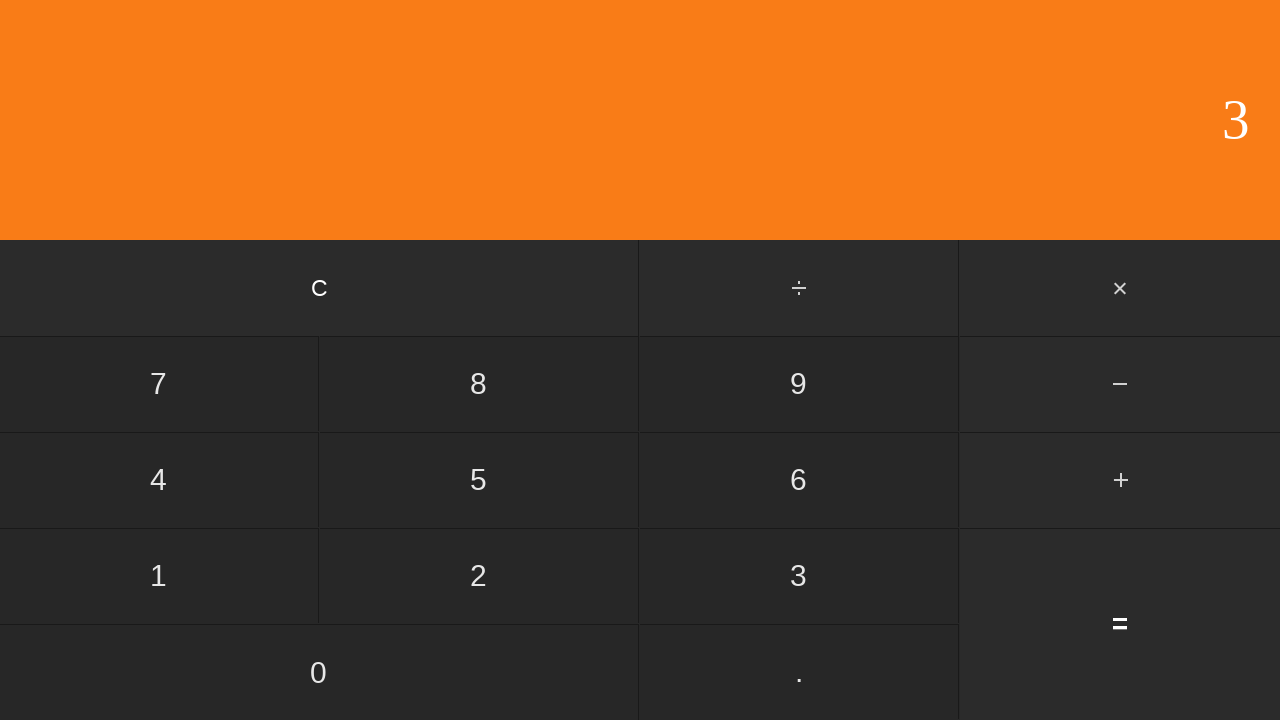

Clicked clear button to reset for next calculation at (320, 288) on input[value='C']
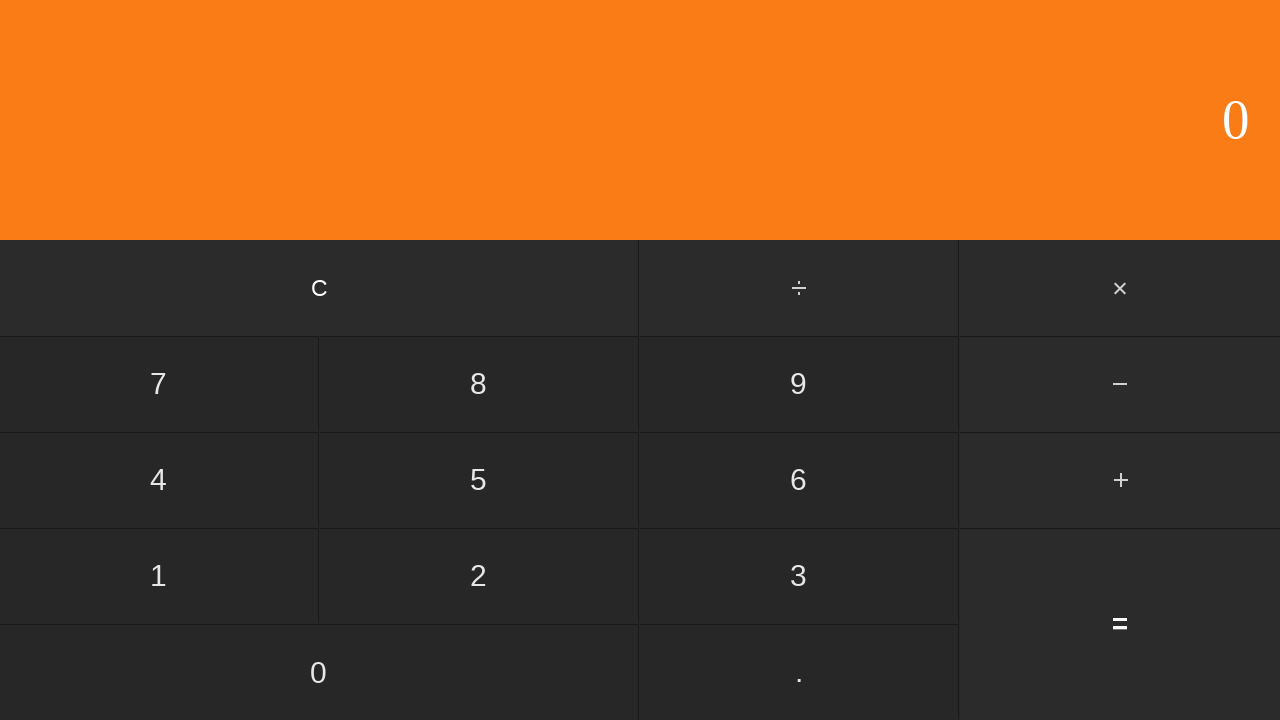

Clicked first number: 3 at (799, 576) on input[value='3']
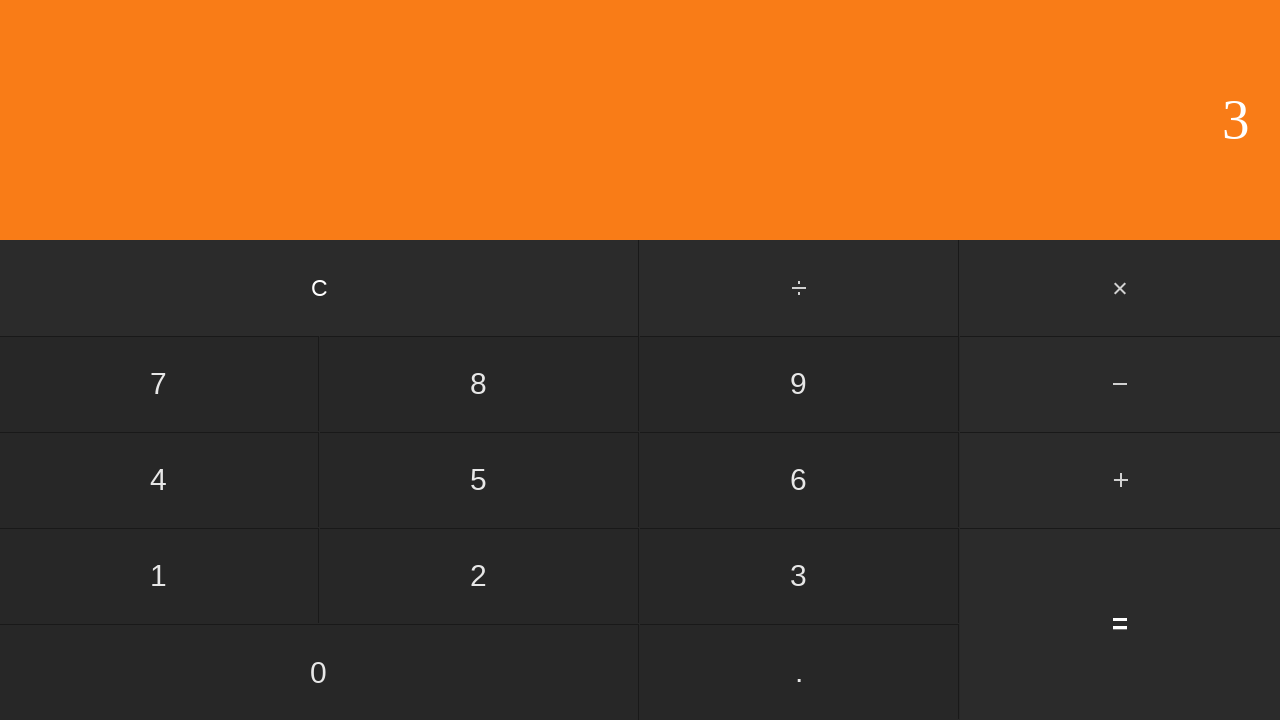

Clicked subtract button at (1120, 384) on #subtract
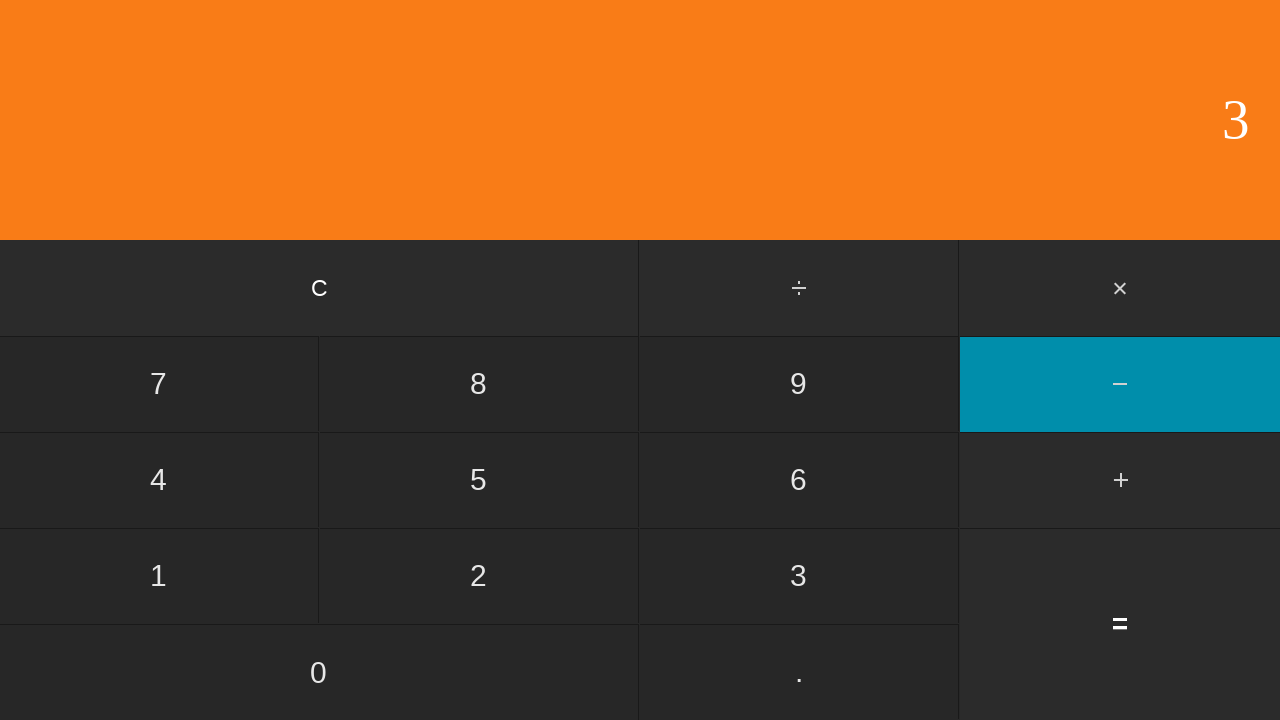

Clicked second number: 1 at (159, 576) on input[value='1']
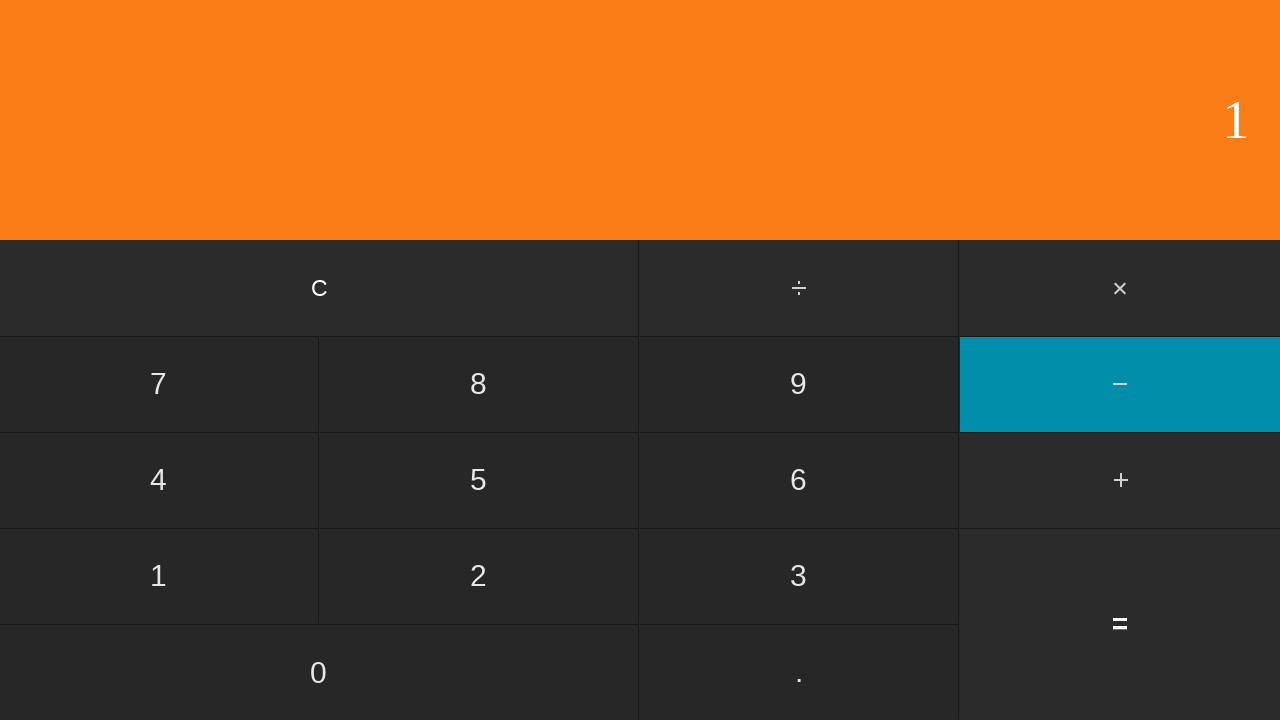

Clicked equals button to calculate 3 - 1 at (1120, 624) on input[value='=']
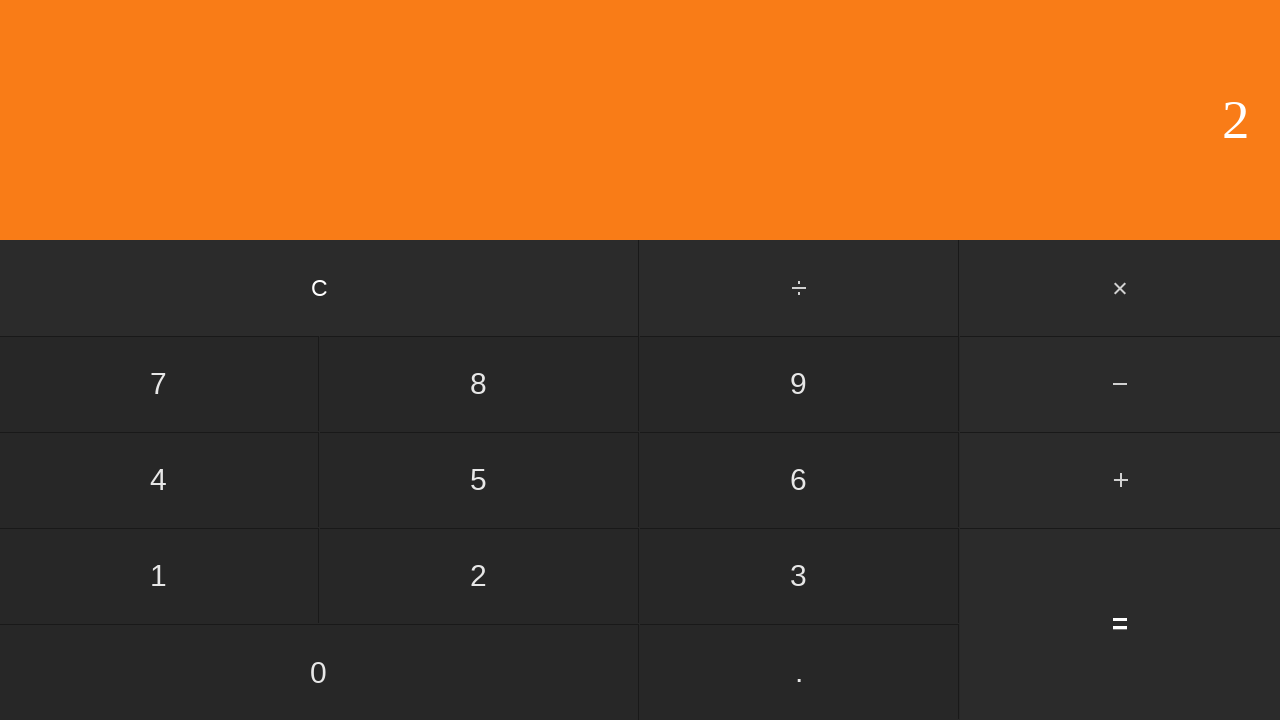

Verified result displayed for 3 - 1 = 2
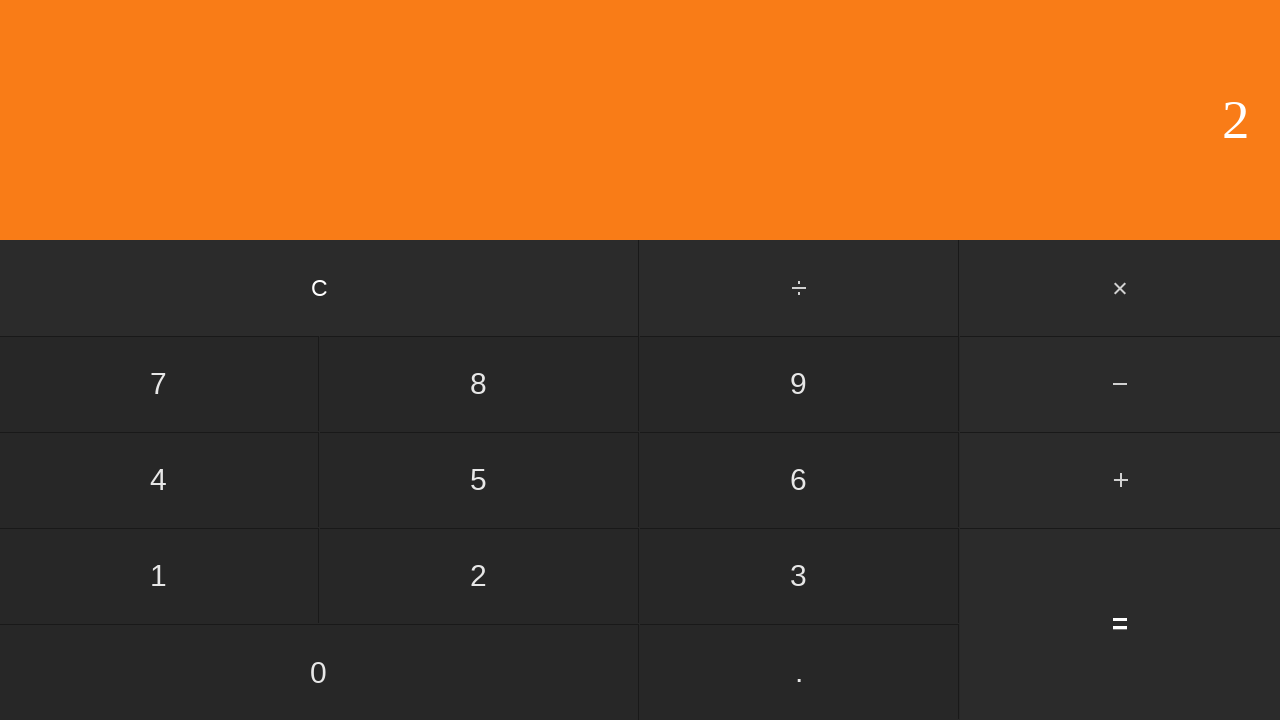

Clicked clear button to reset for next calculation at (320, 288) on input[value='C']
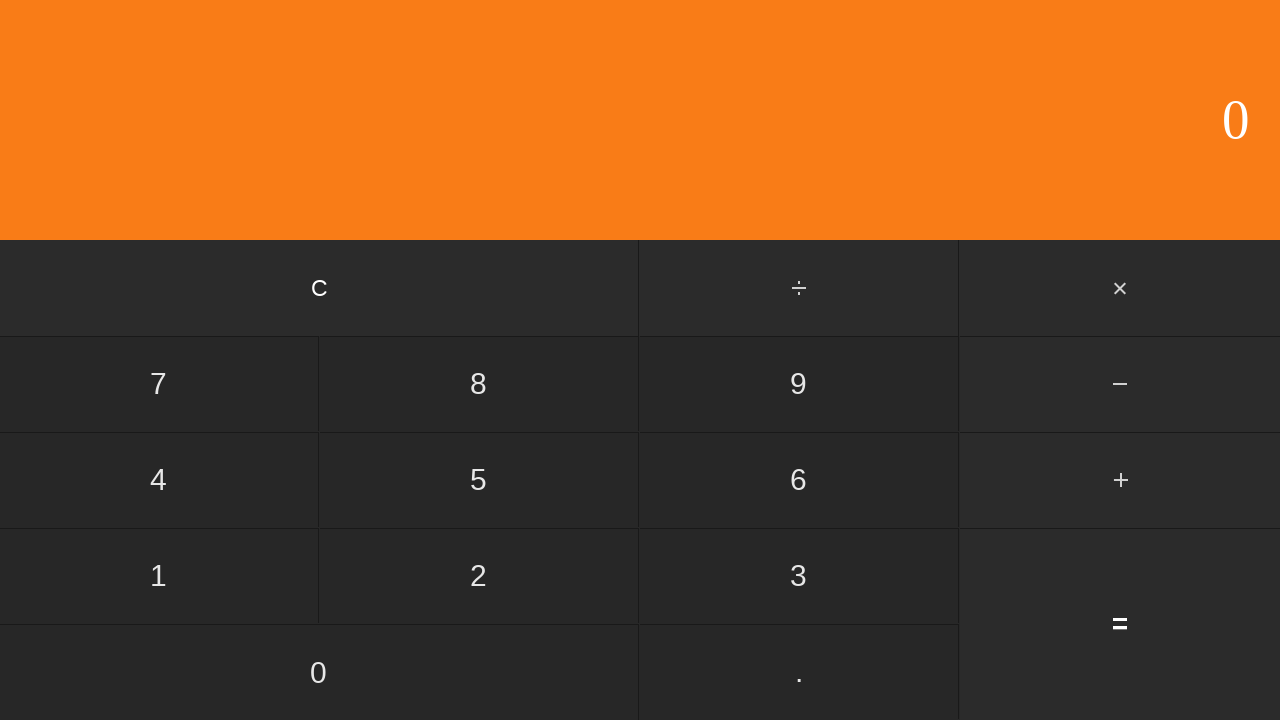

Clicked first number: 3 at (799, 576) on input[value='3']
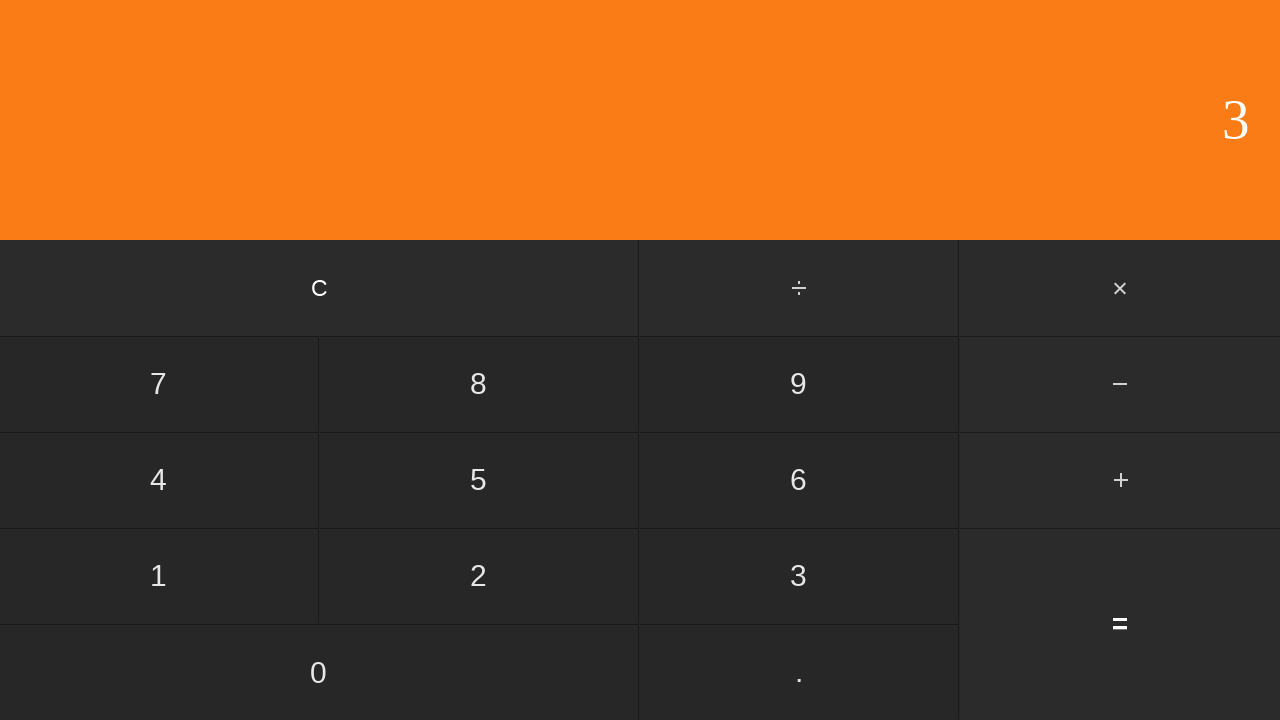

Clicked subtract button at (1120, 384) on #subtract
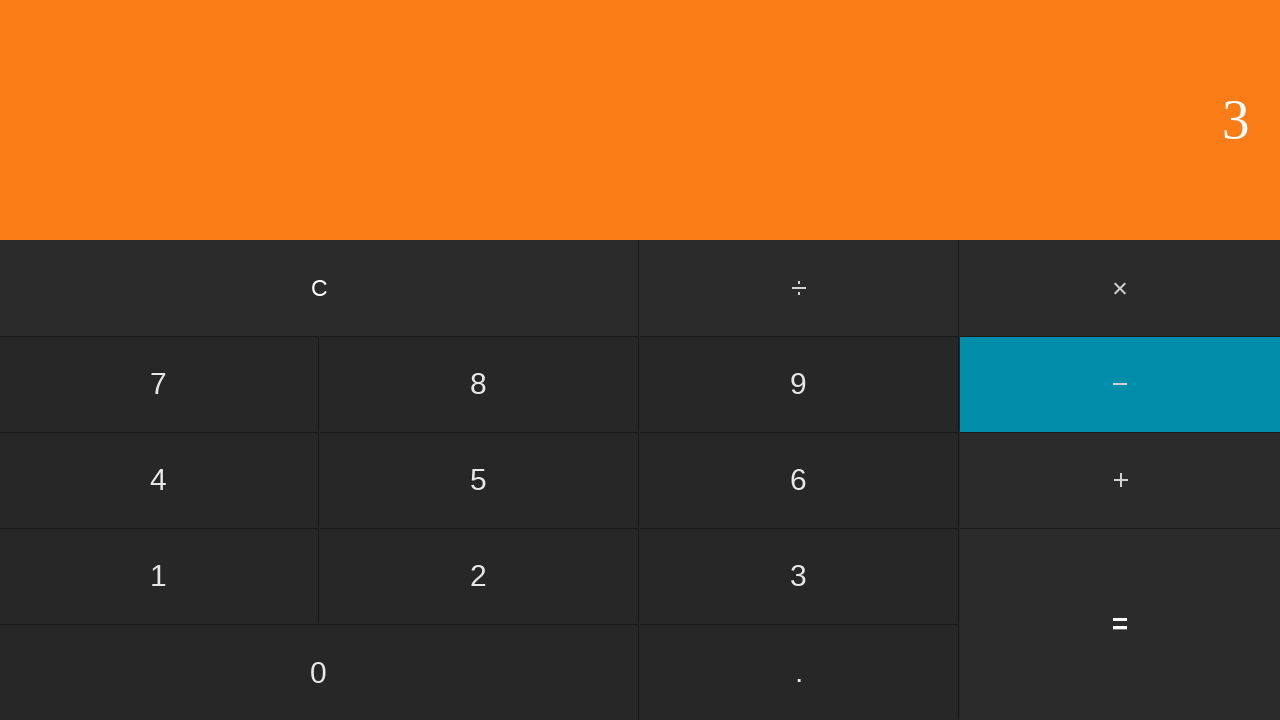

Clicked second number: 2 at (479, 576) on input[value='2']
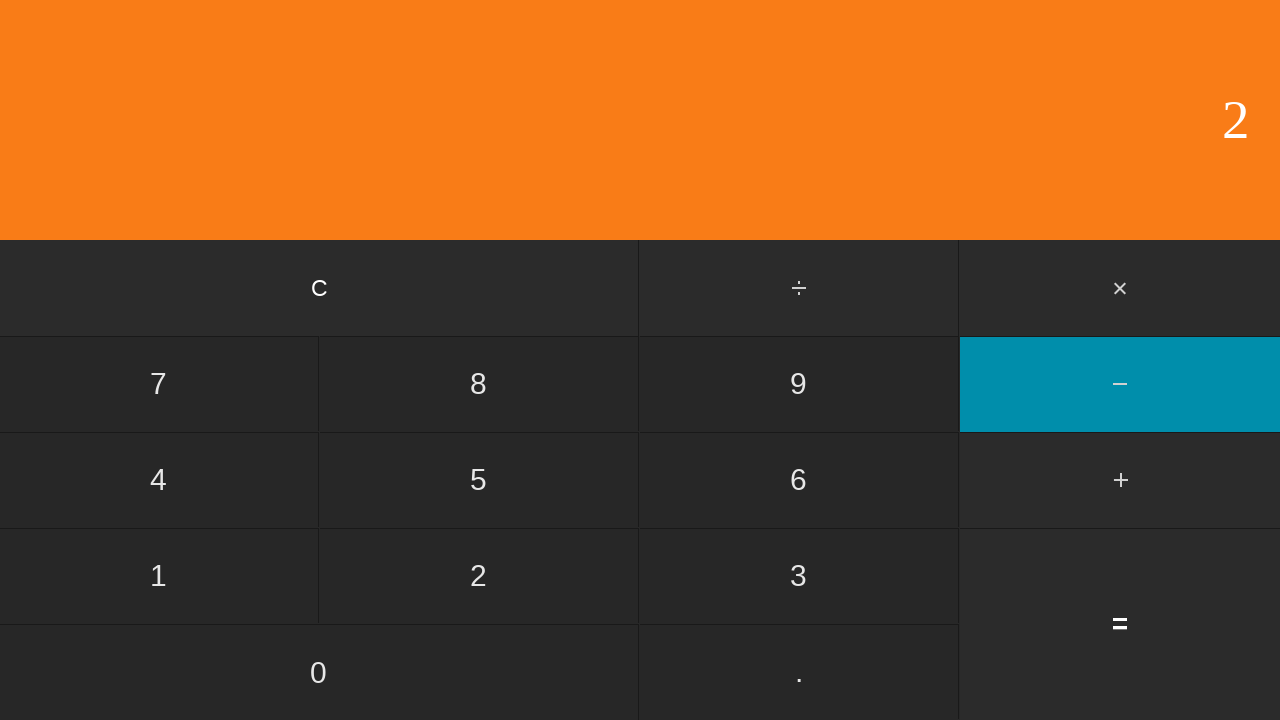

Clicked equals button to calculate 3 - 2 at (1120, 624) on input[value='=']
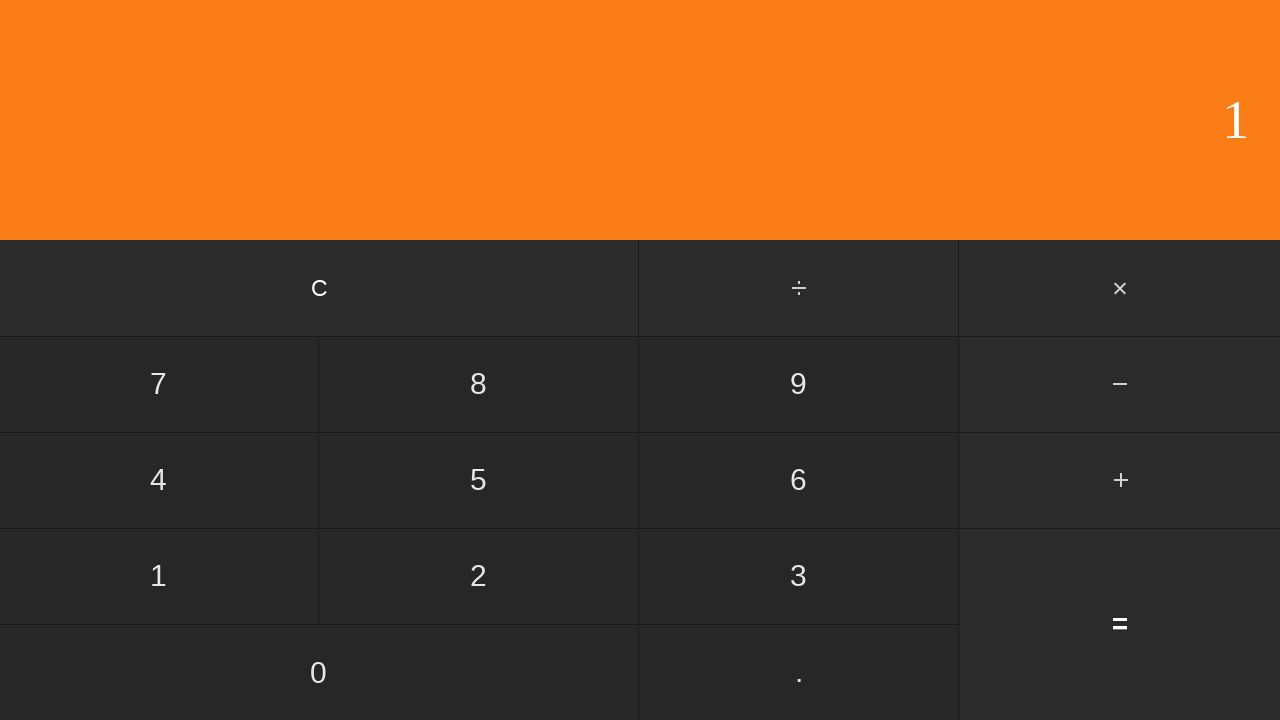

Verified result displayed for 3 - 2 = 1
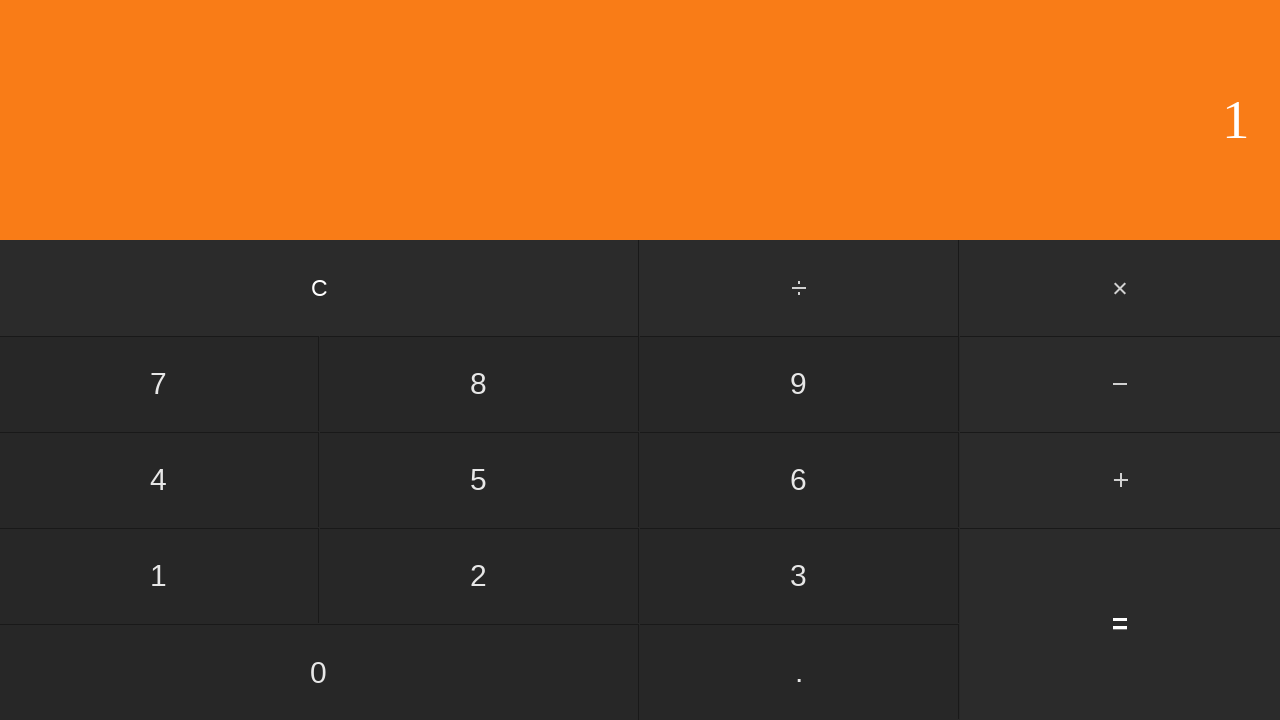

Clicked clear button to reset for next calculation at (320, 288) on input[value='C']
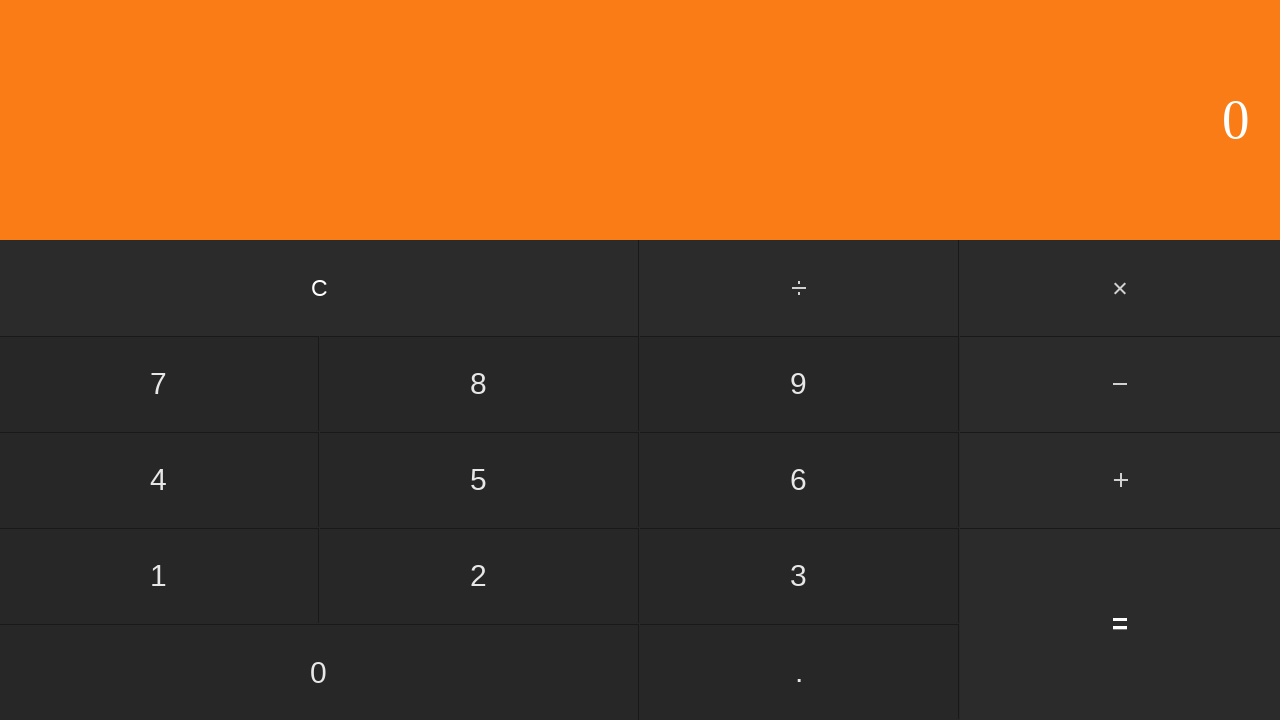

Clicked first number: 3 at (799, 576) on input[value='3']
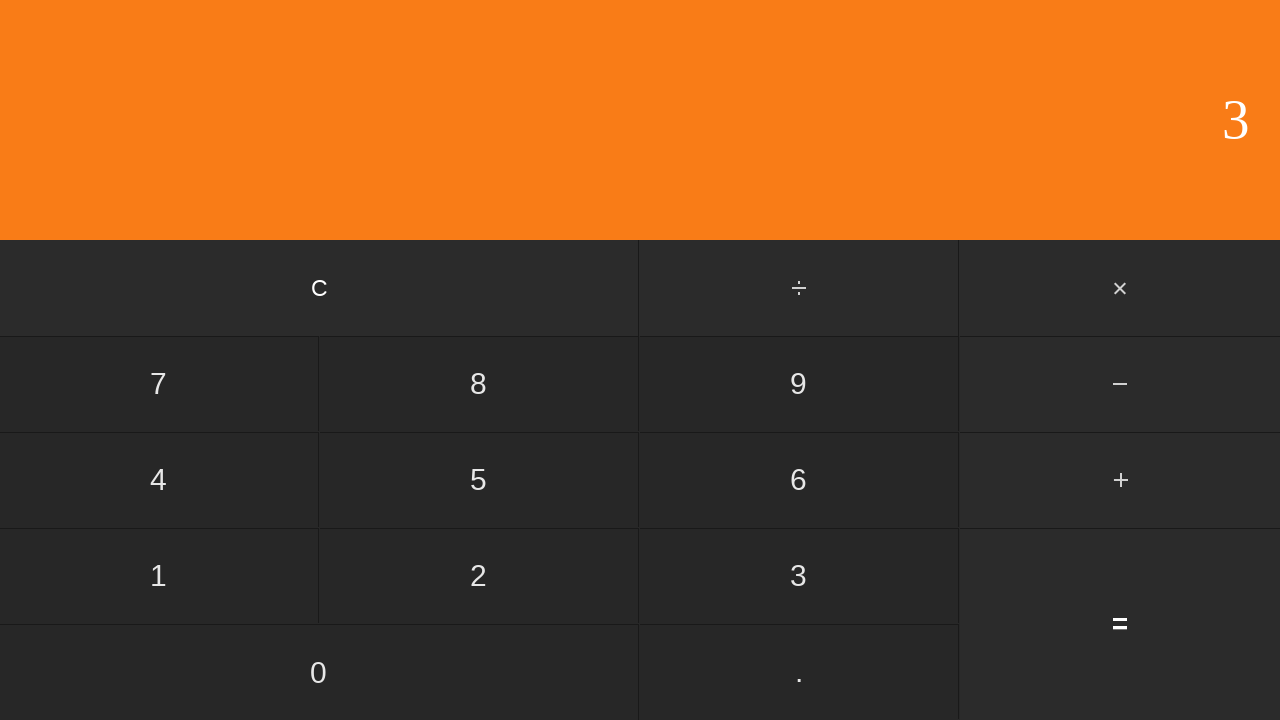

Clicked subtract button at (1120, 384) on #subtract
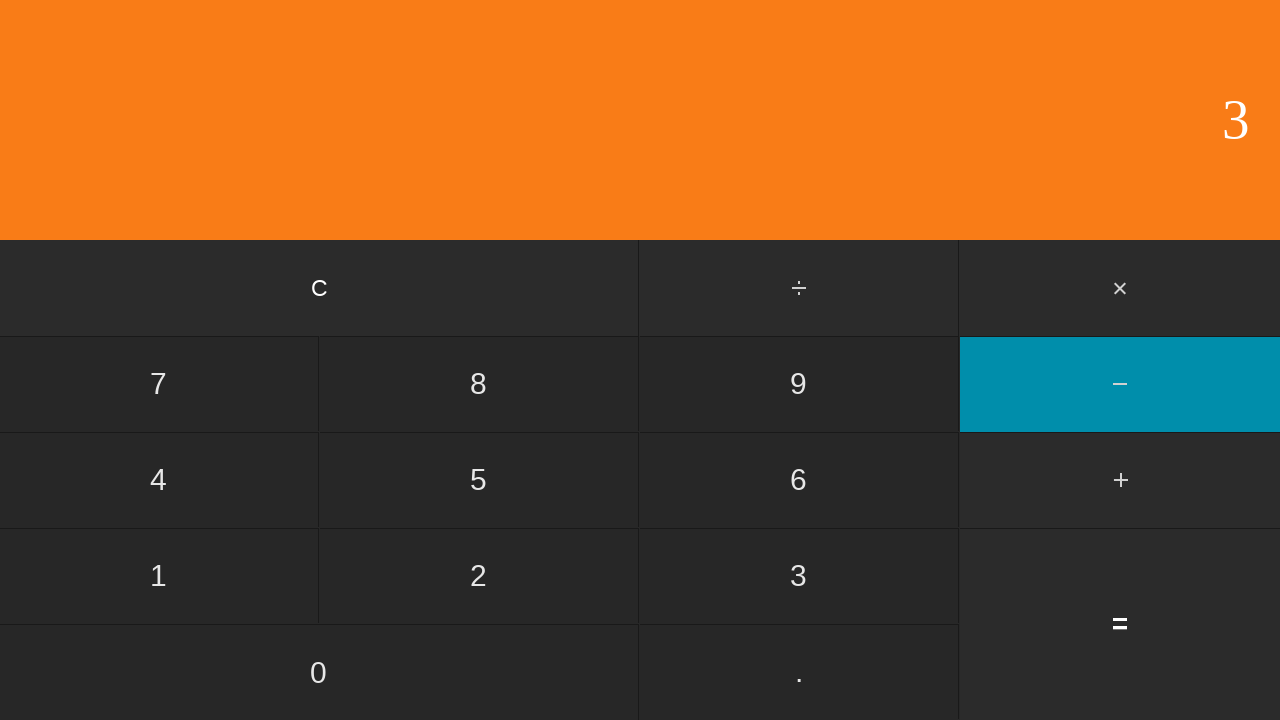

Clicked second number: 3 at (799, 576) on input[value='3']
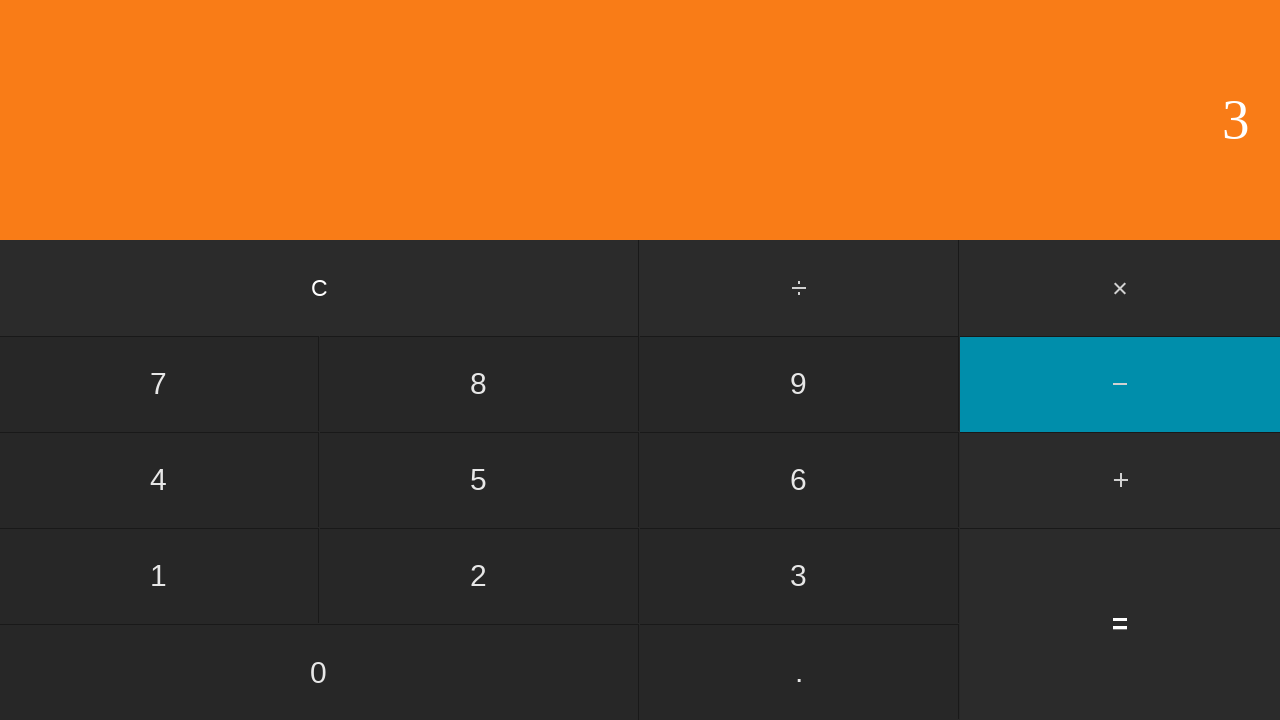

Clicked equals button to calculate 3 - 3 at (1120, 624) on input[value='=']
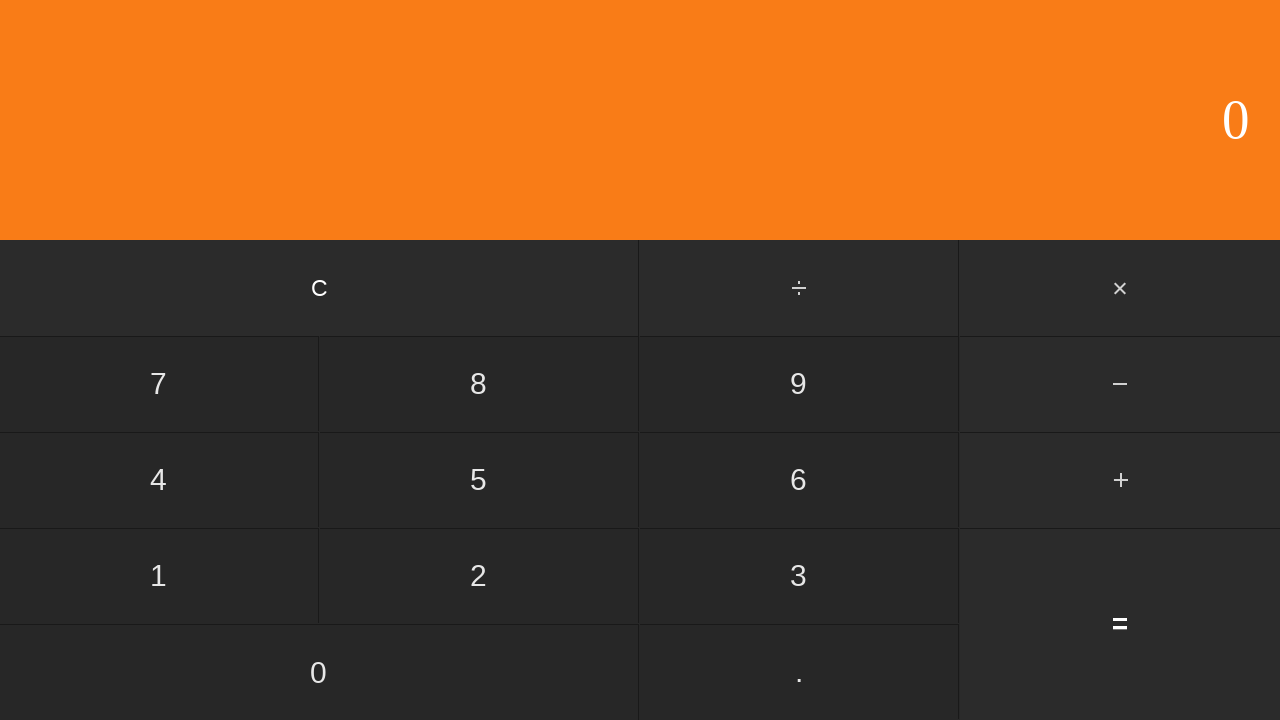

Verified result displayed for 3 - 3 = 0
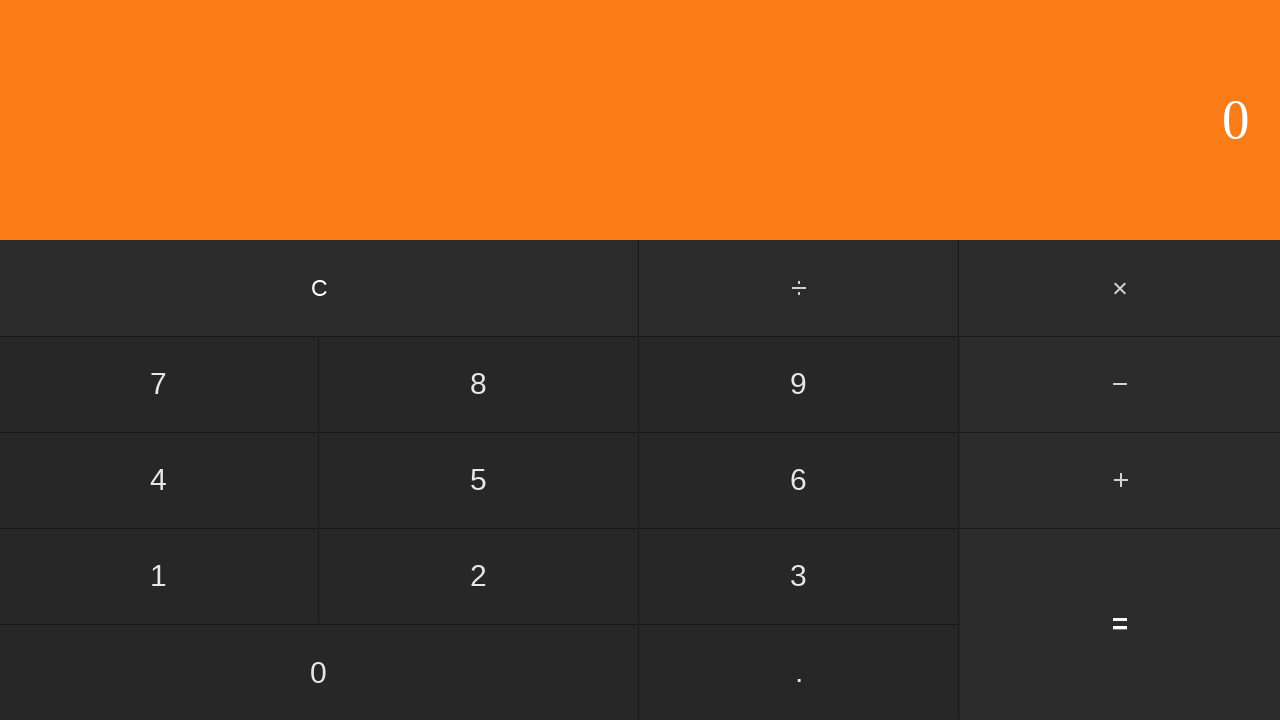

Clicked clear button to reset for next calculation at (320, 288) on input[value='C']
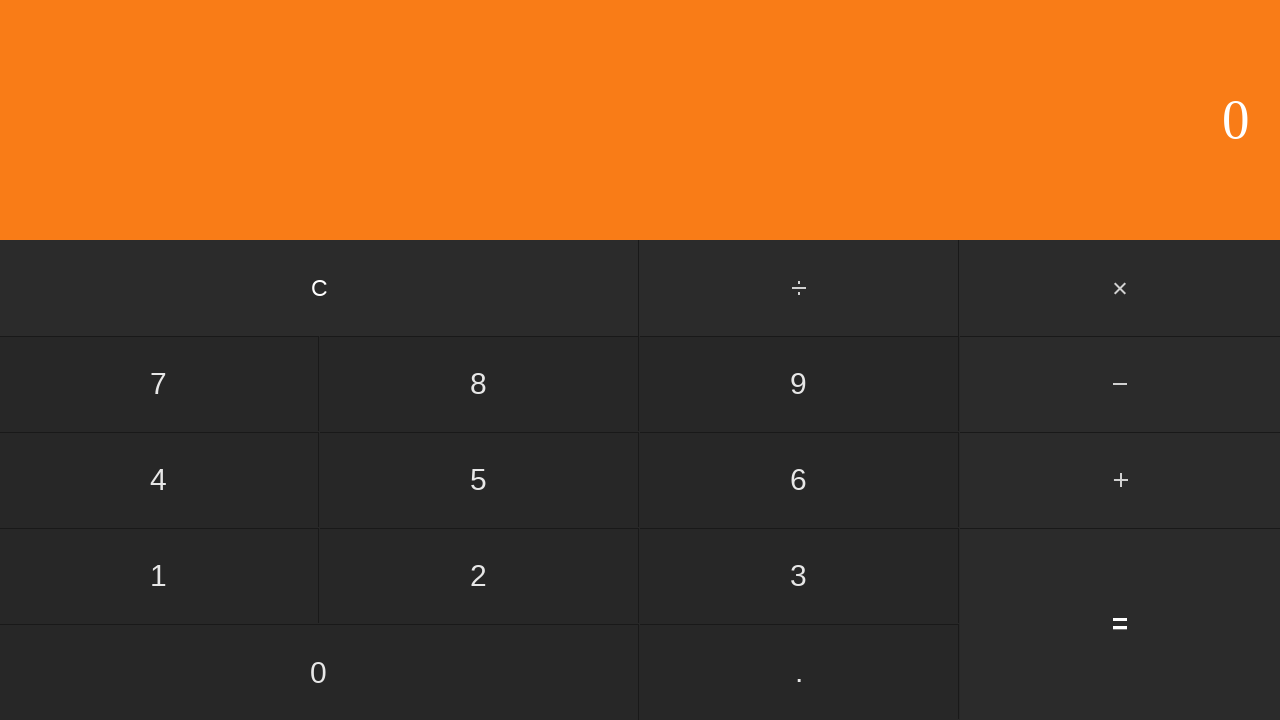

Clicked first number: 3 at (799, 576) on input[value='3']
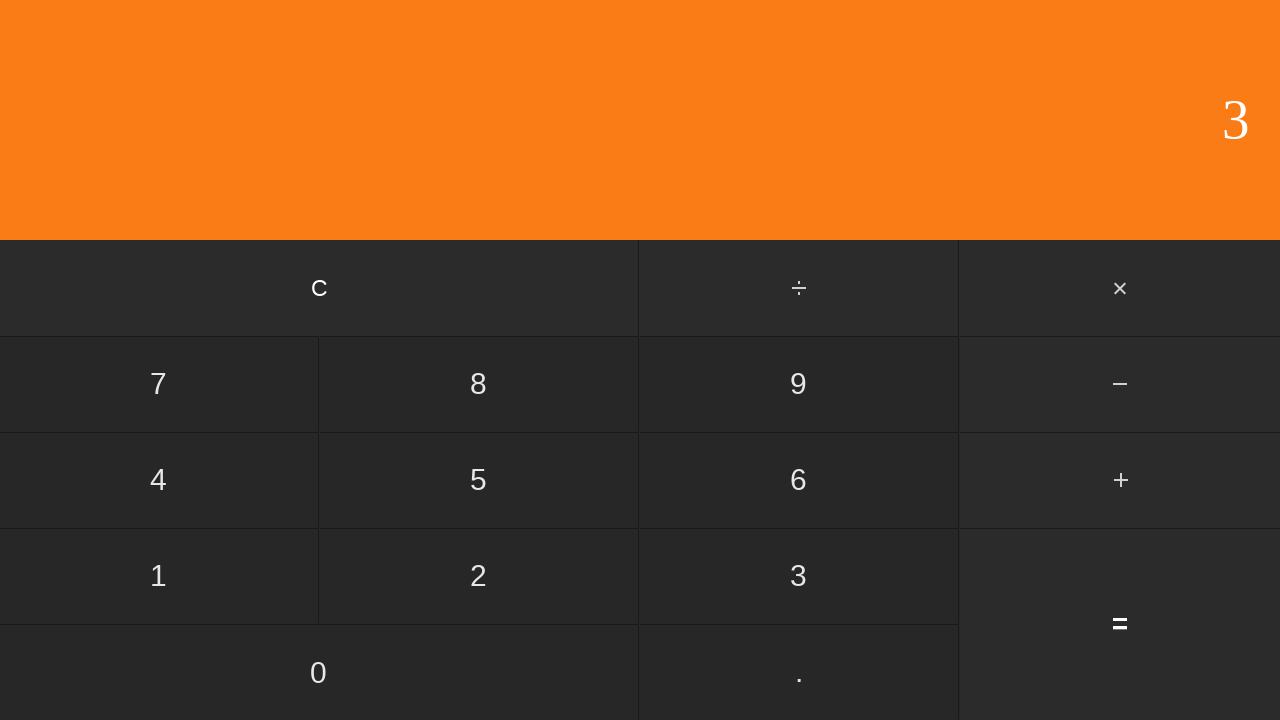

Clicked subtract button at (1120, 384) on #subtract
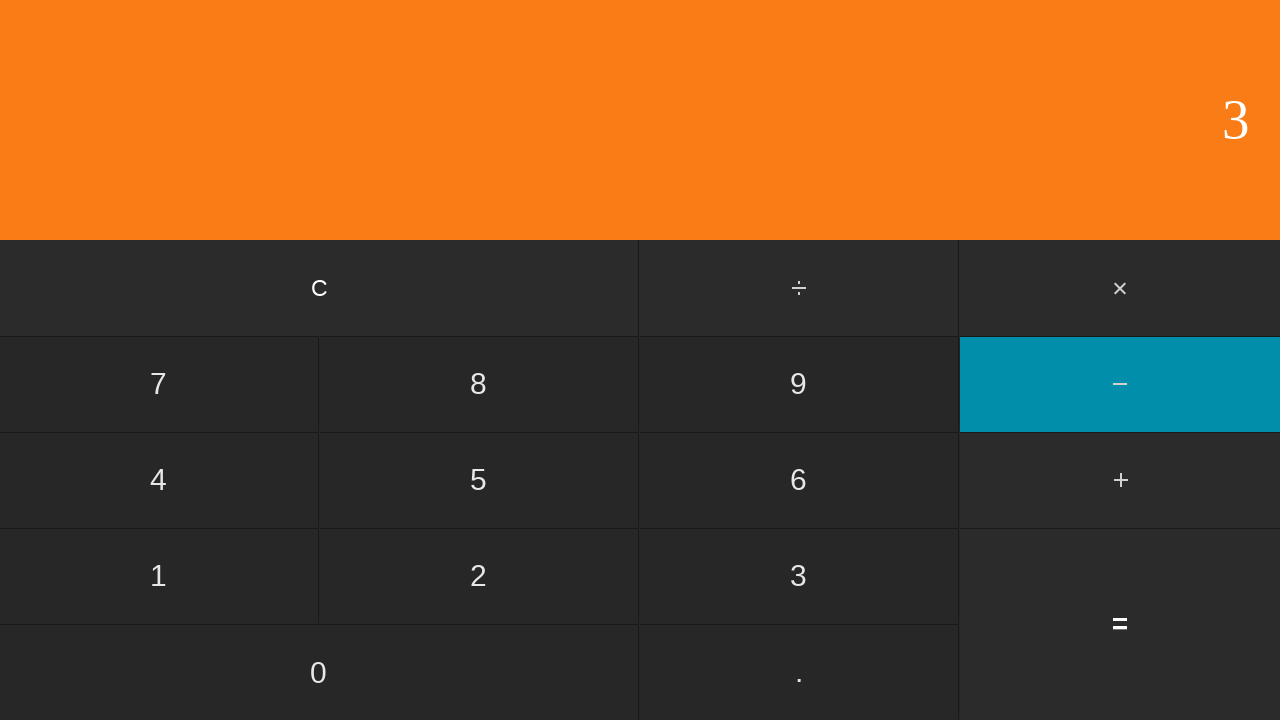

Clicked second number: 4 at (159, 480) on input[value='4']
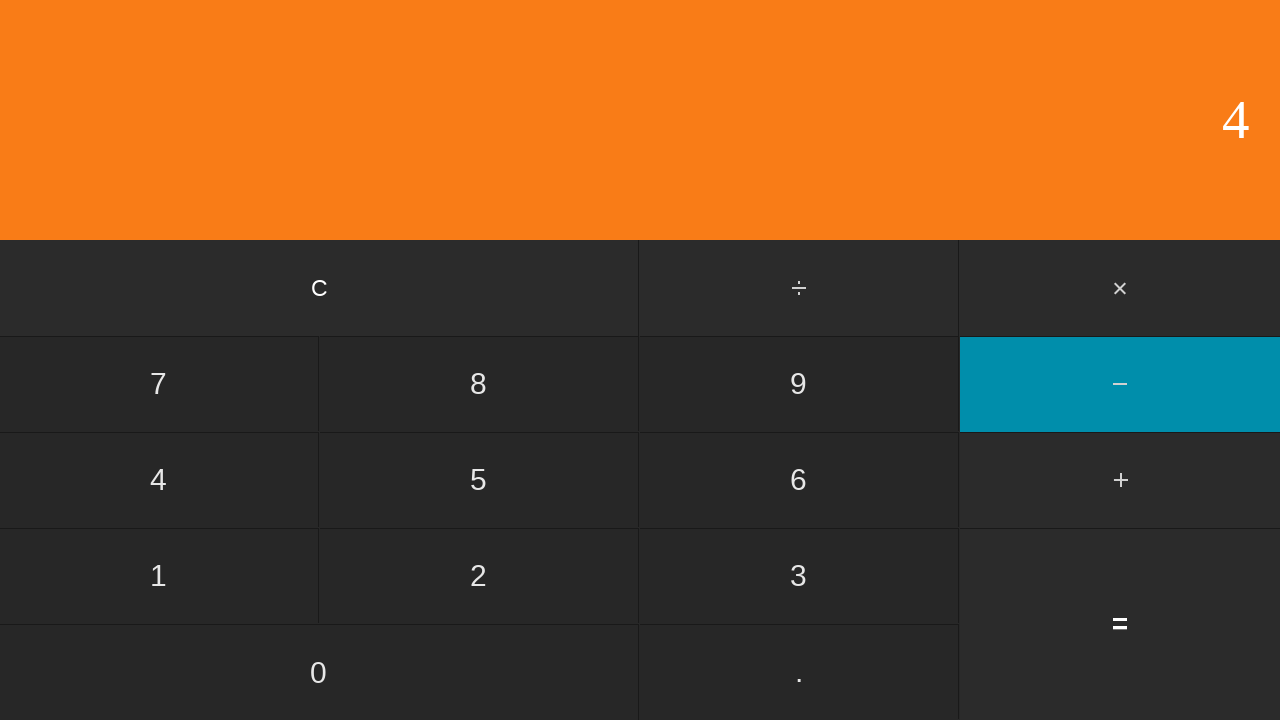

Clicked equals button to calculate 3 - 4 at (1120, 624) on input[value='=']
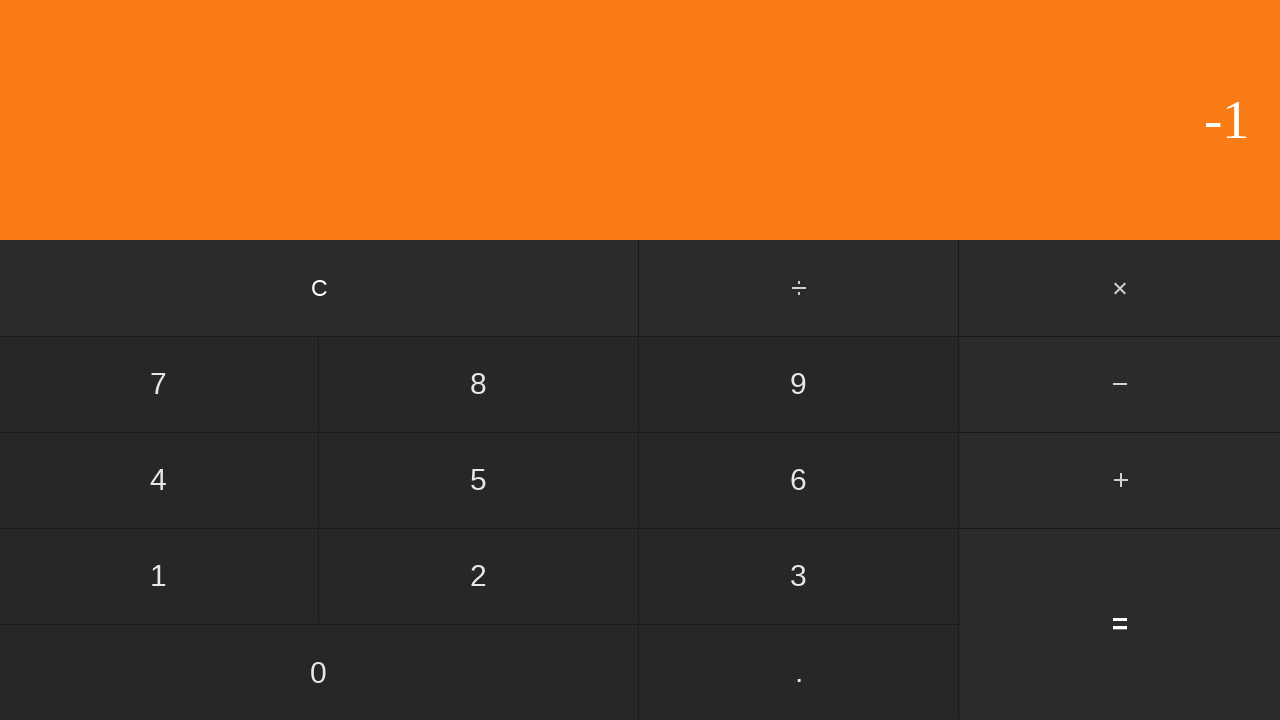

Verified result displayed for 3 - 4 = -1
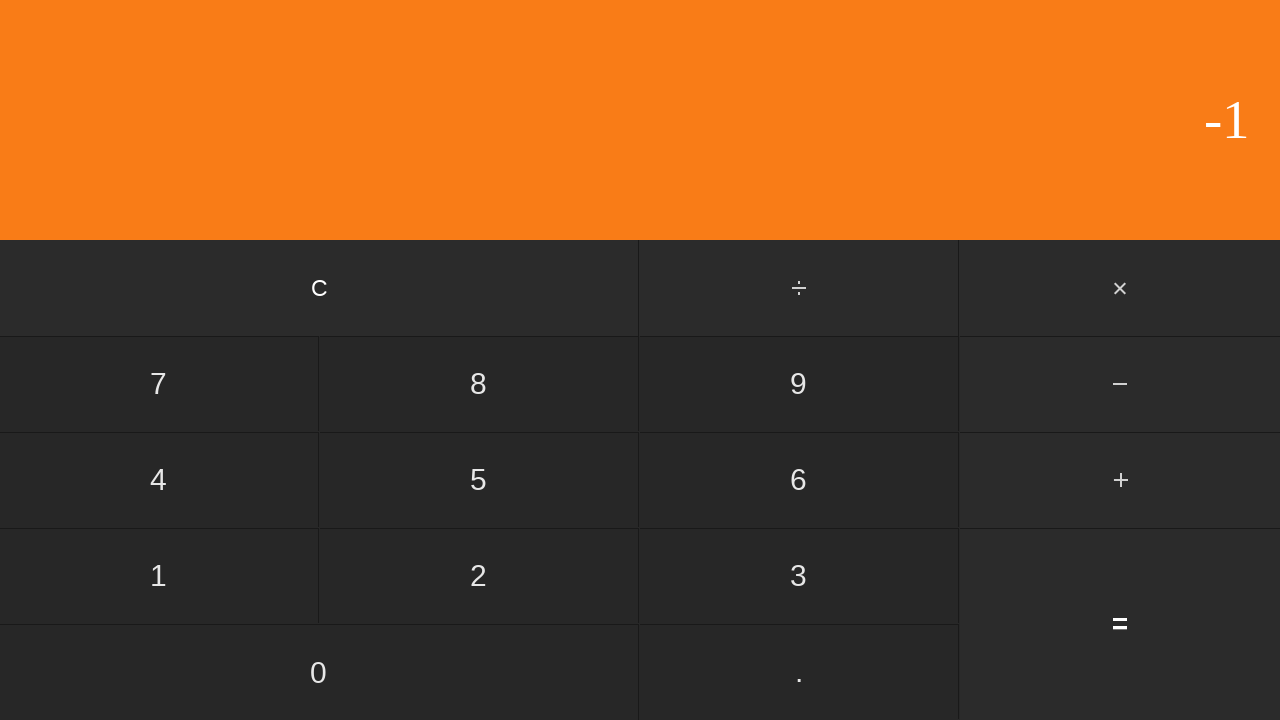

Clicked clear button to reset for next calculation at (320, 288) on input[value='C']
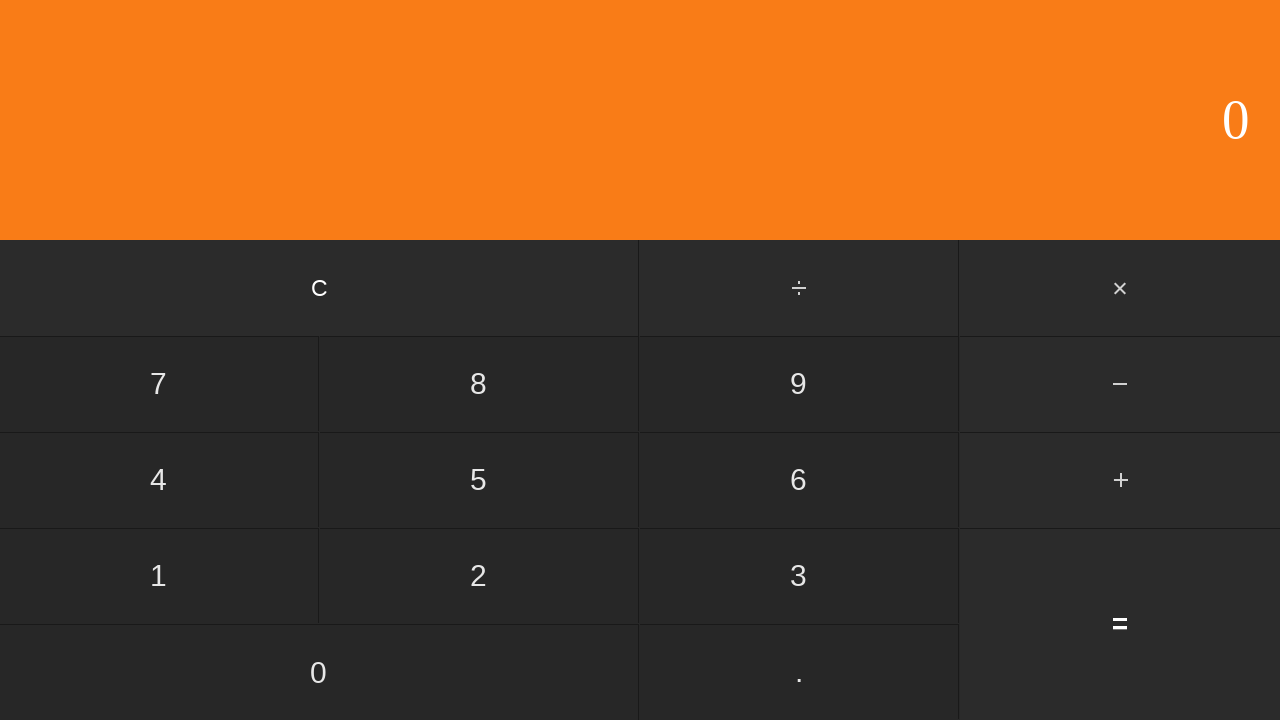

Clicked first number: 3 at (799, 576) on input[value='3']
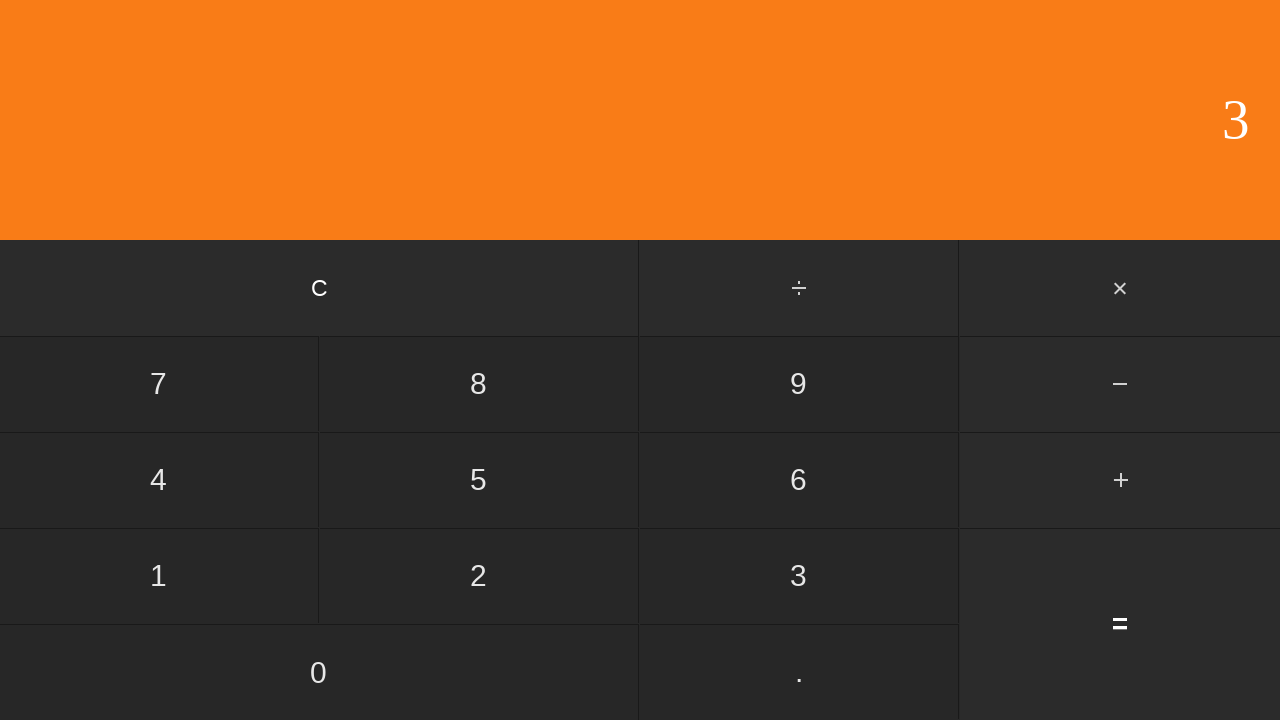

Clicked subtract button at (1120, 384) on #subtract
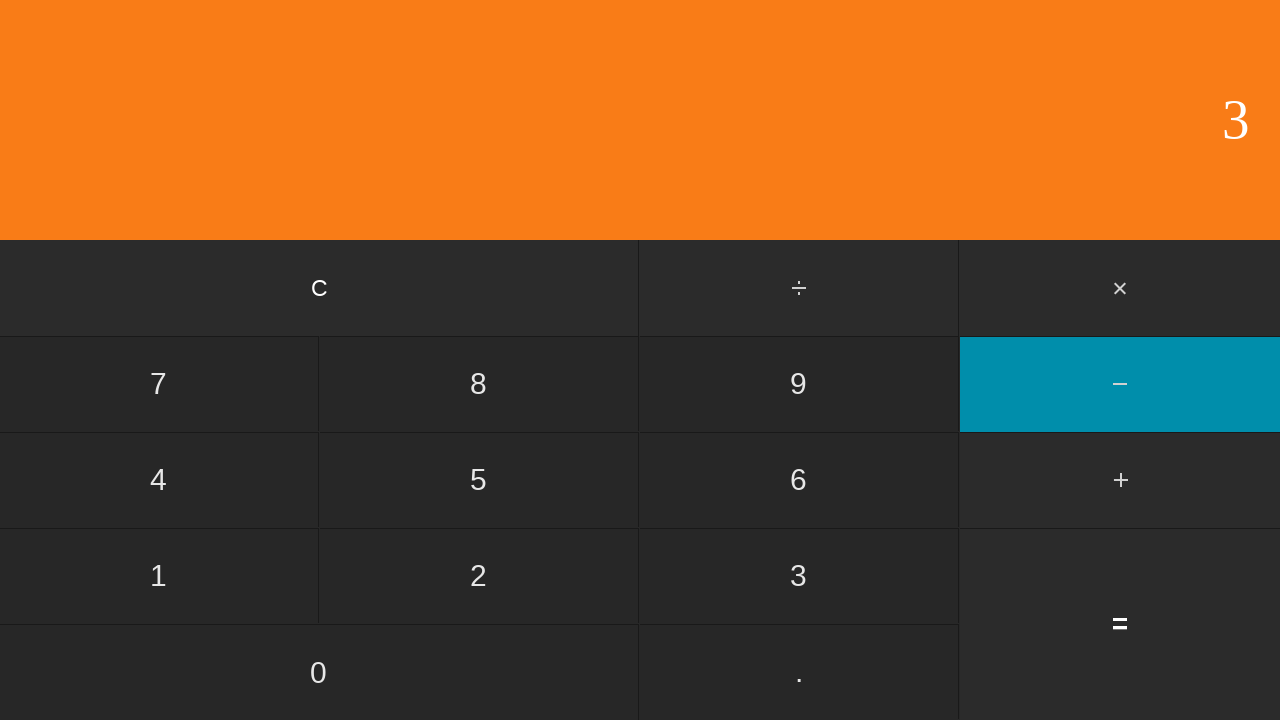

Clicked second number: 5 at (479, 480) on input[value='5']
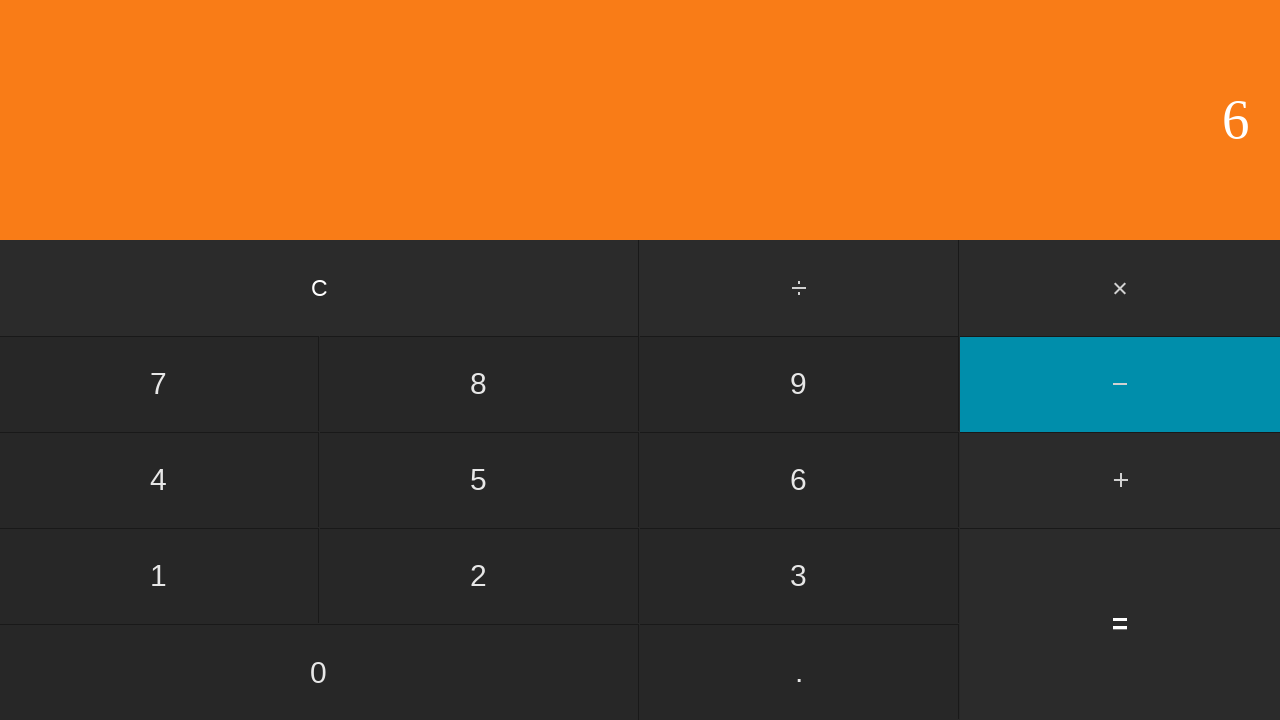

Clicked equals button to calculate 3 - 5 at (1120, 624) on input[value='=']
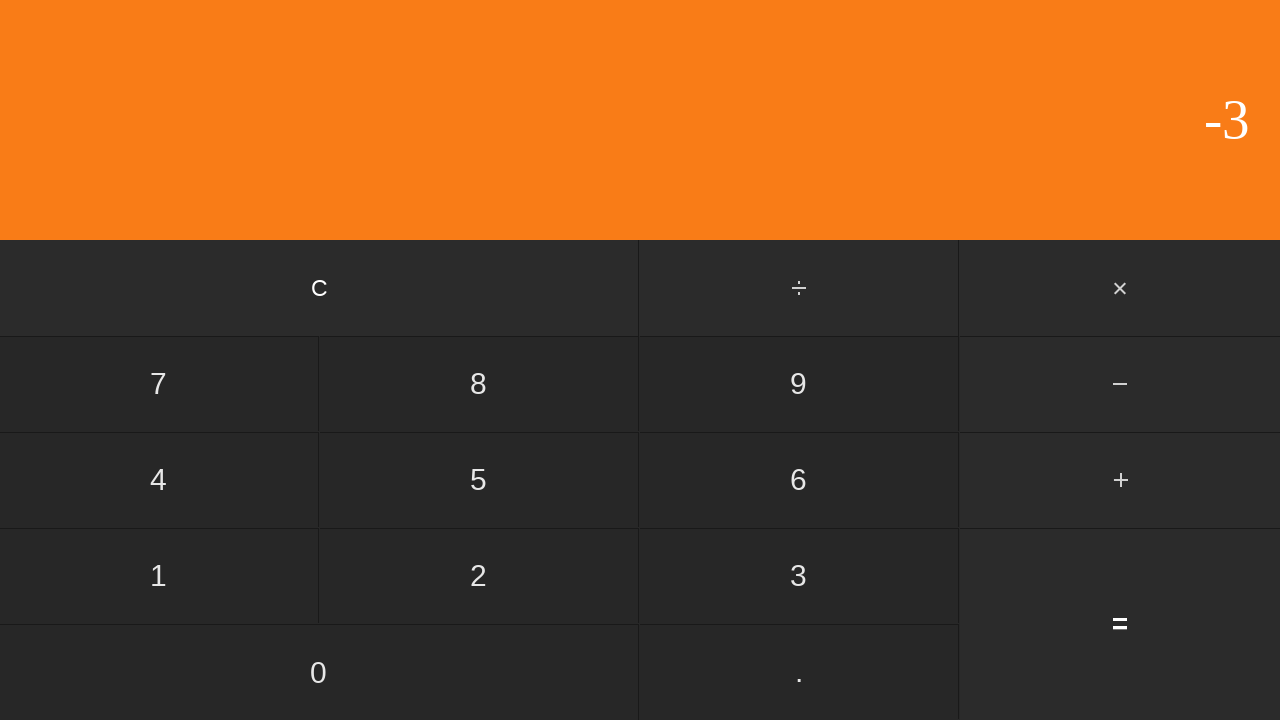

Verified result displayed for 3 - 5 = -2
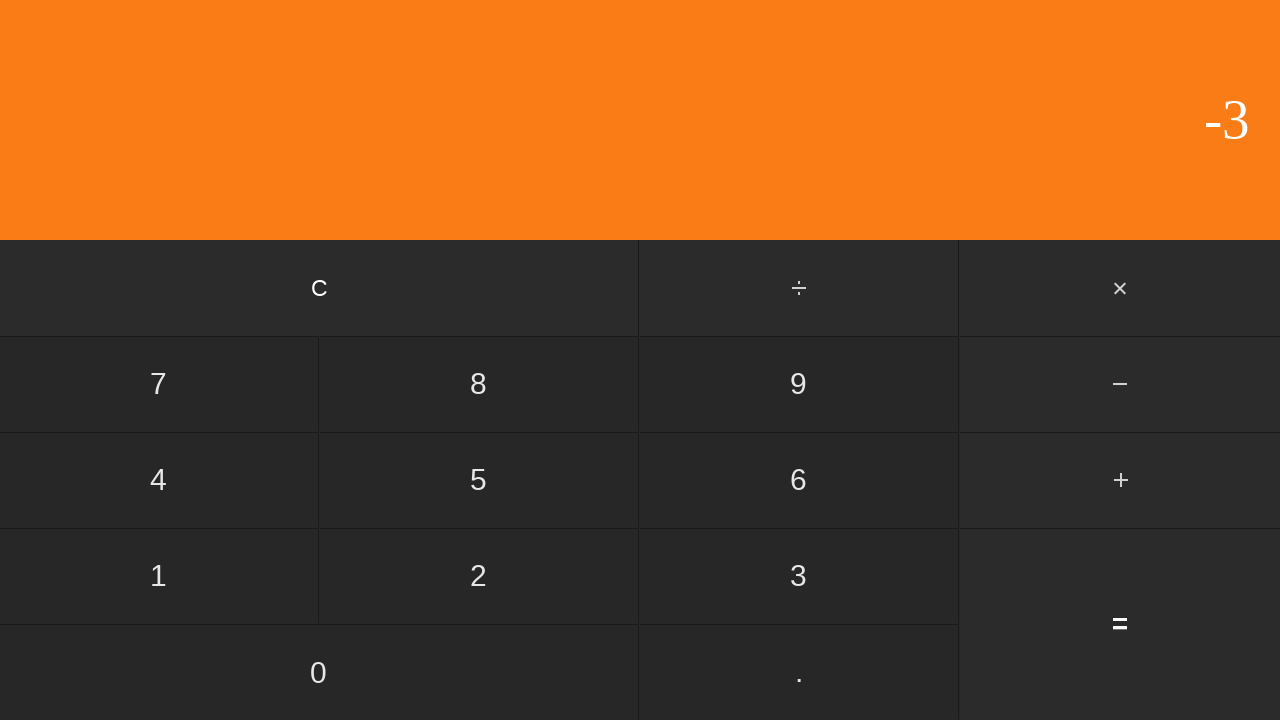

Clicked clear button to reset for next calculation at (320, 288) on input[value='C']
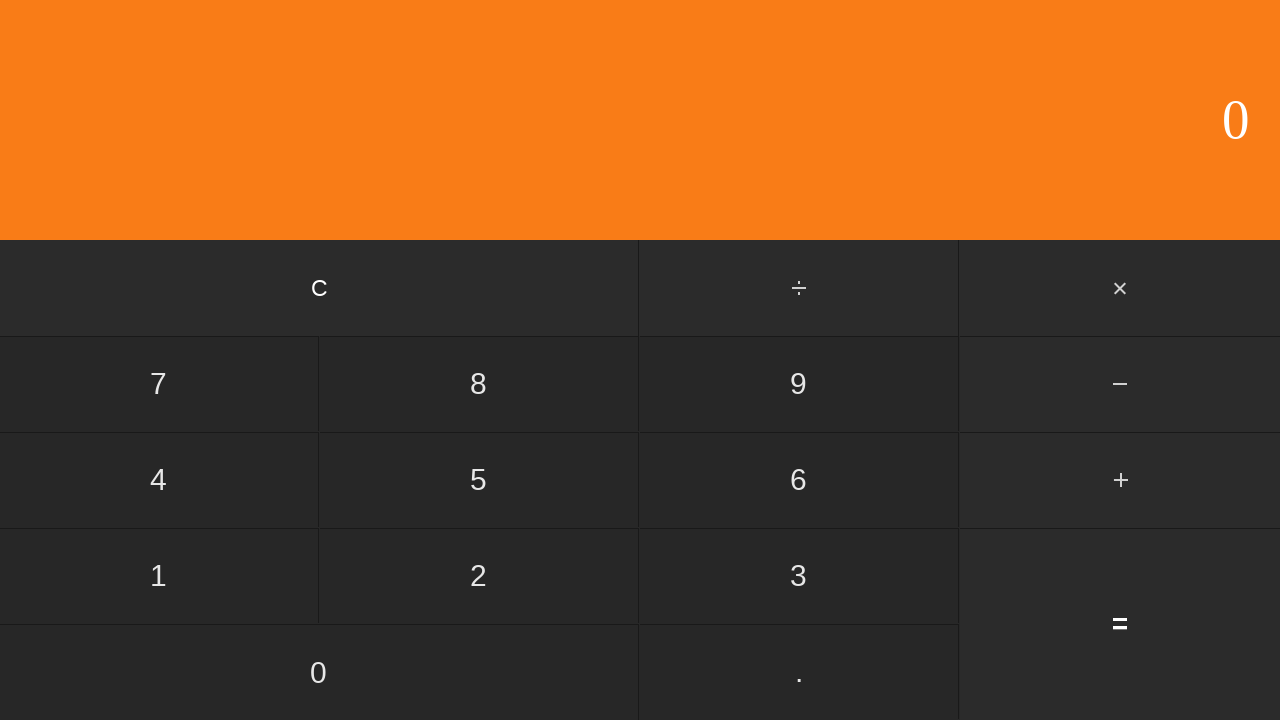

Clicked first number: 3 at (799, 576) on input[value='3']
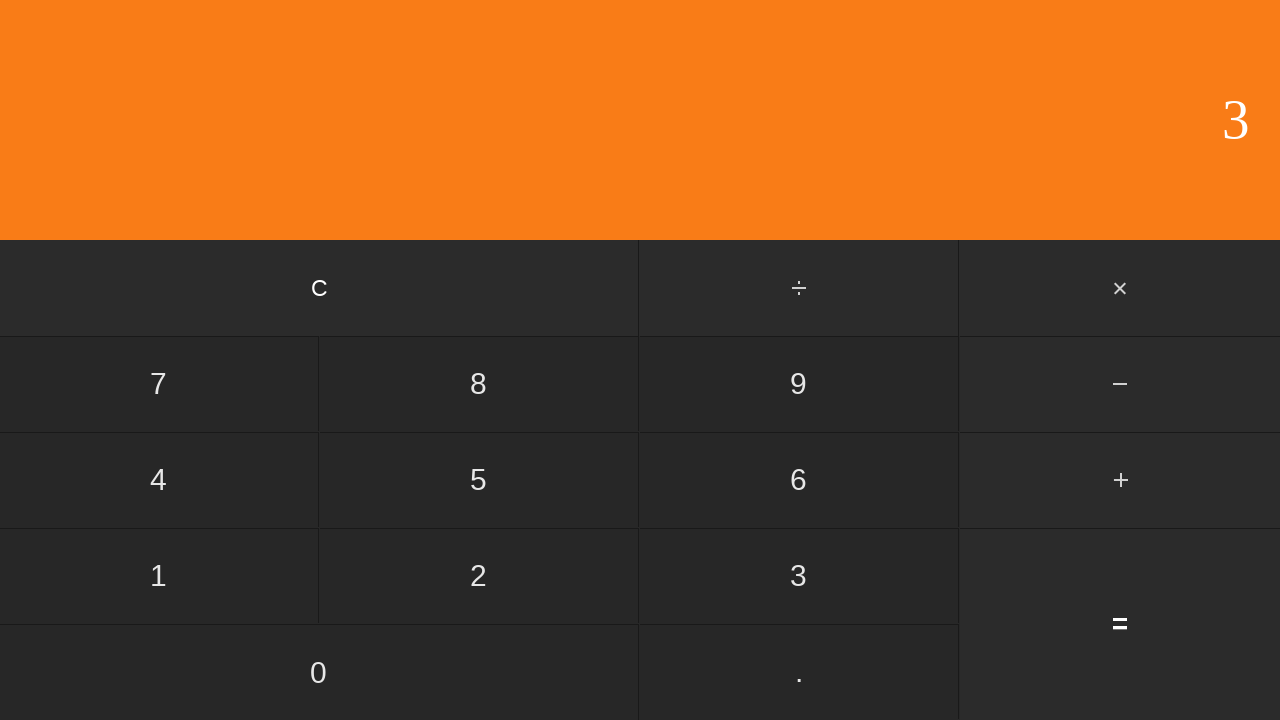

Clicked subtract button at (1120, 384) on #subtract
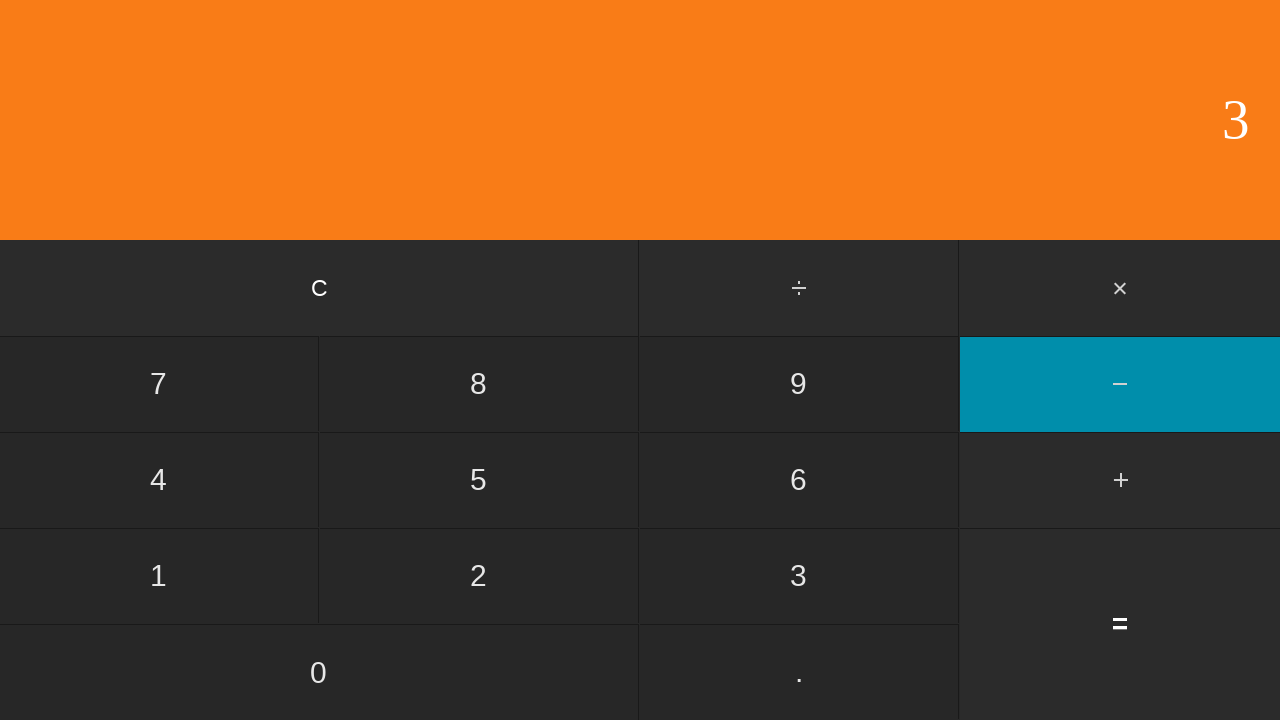

Clicked second number: 6 at (799, 480) on input[value='6']
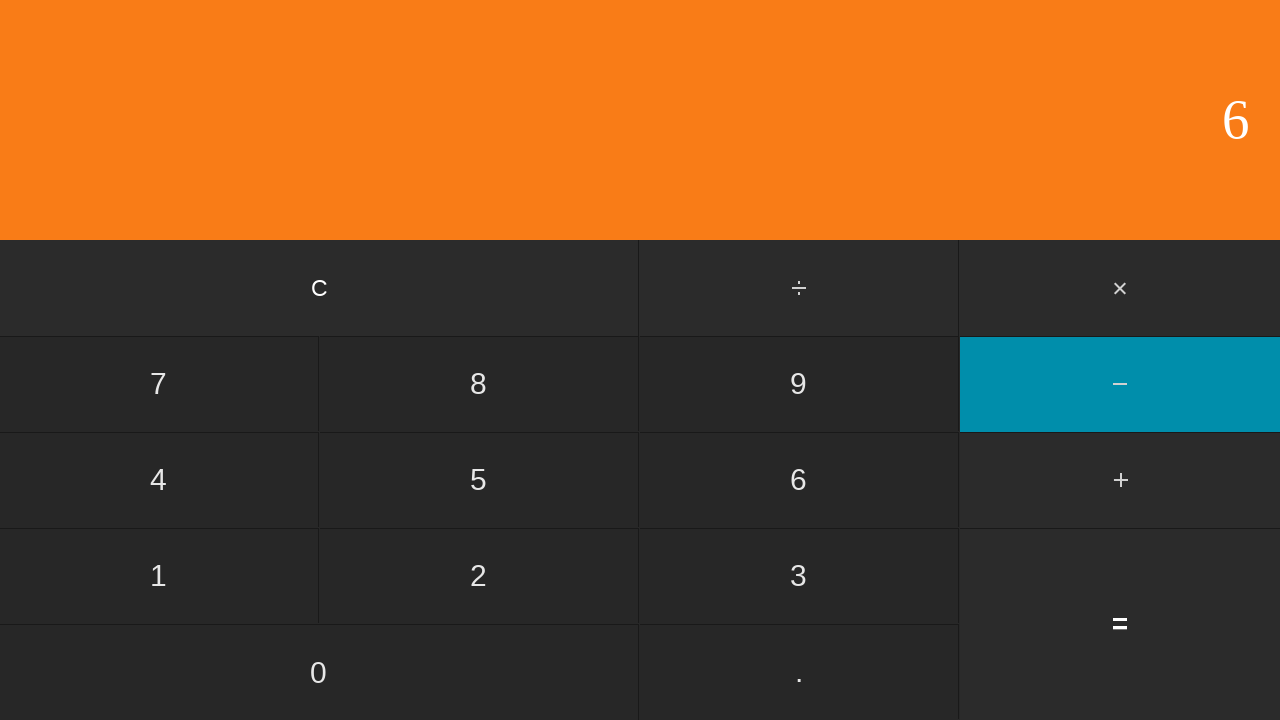

Clicked equals button to calculate 3 - 6 at (1120, 624) on input[value='=']
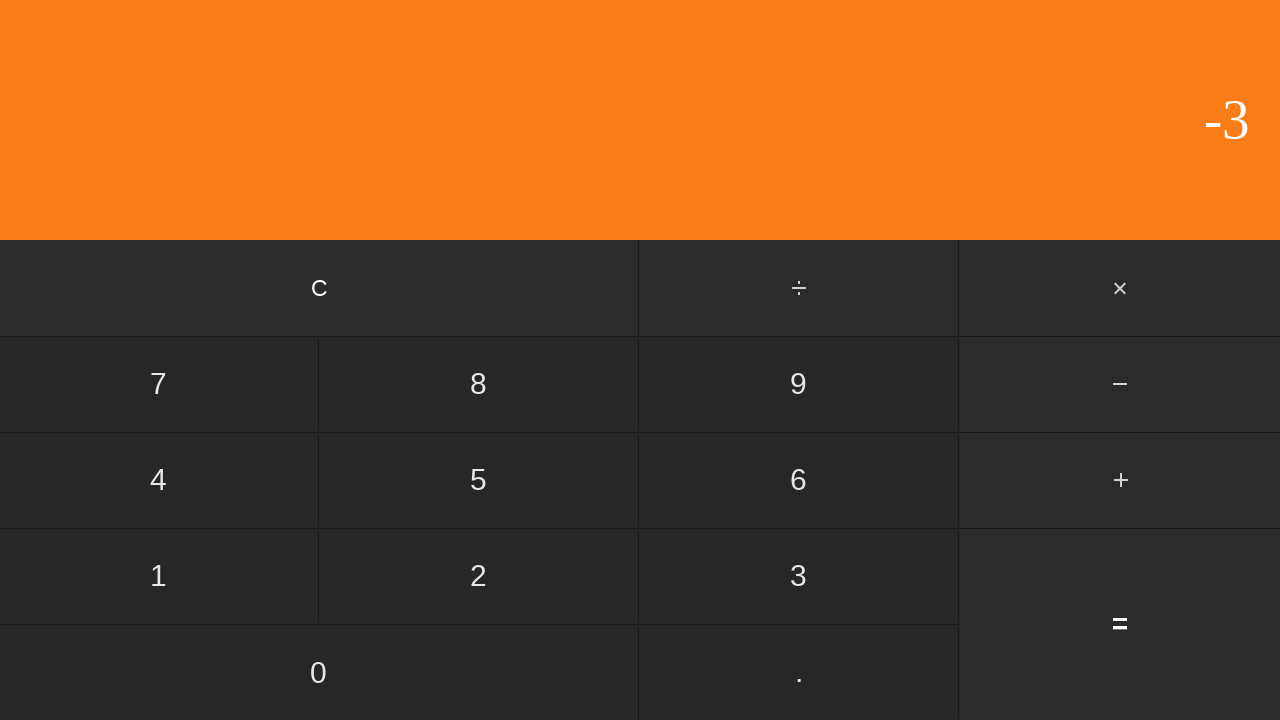

Verified result displayed for 3 - 6 = -3
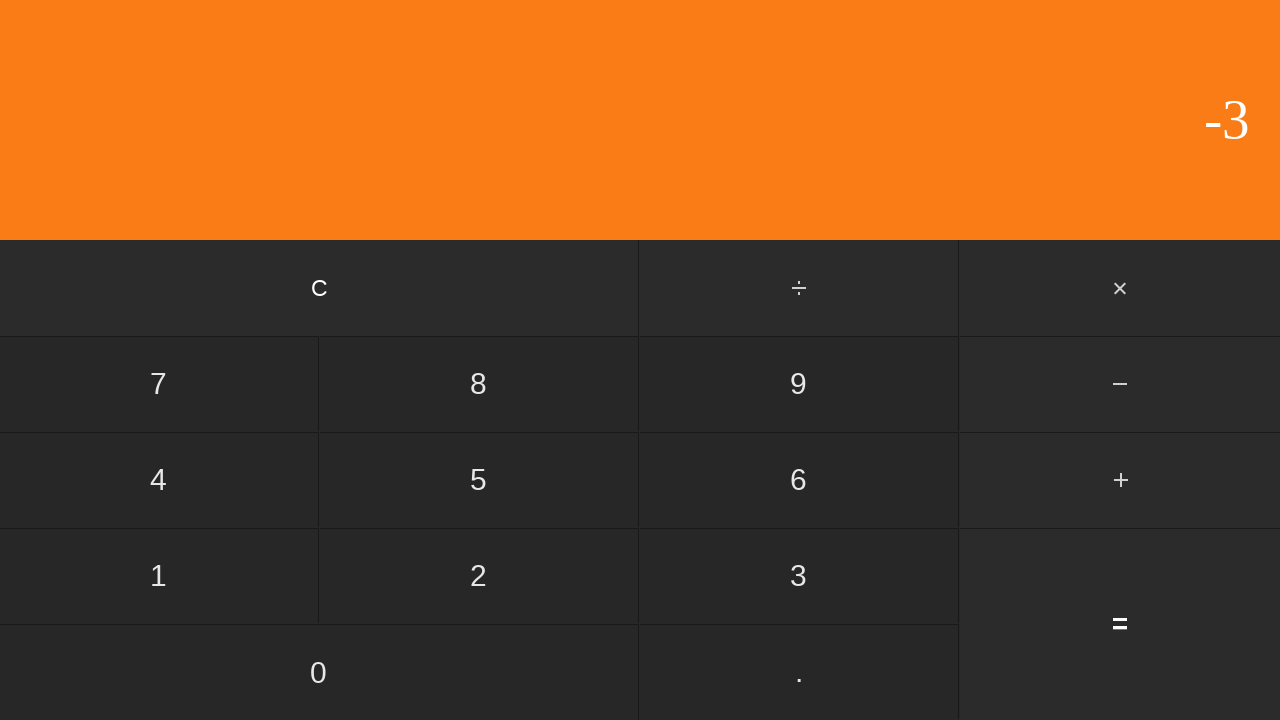

Clicked clear button to reset for next calculation at (320, 288) on input[value='C']
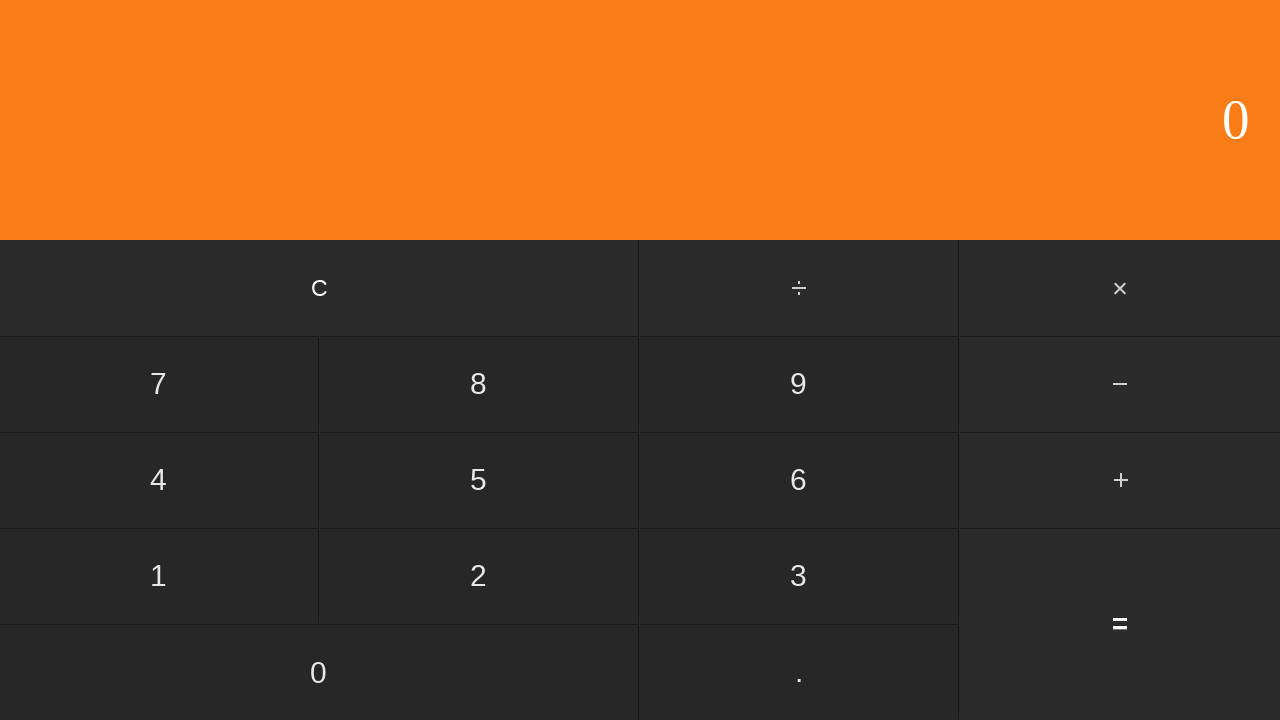

Clicked first number: 3 at (799, 576) on input[value='3']
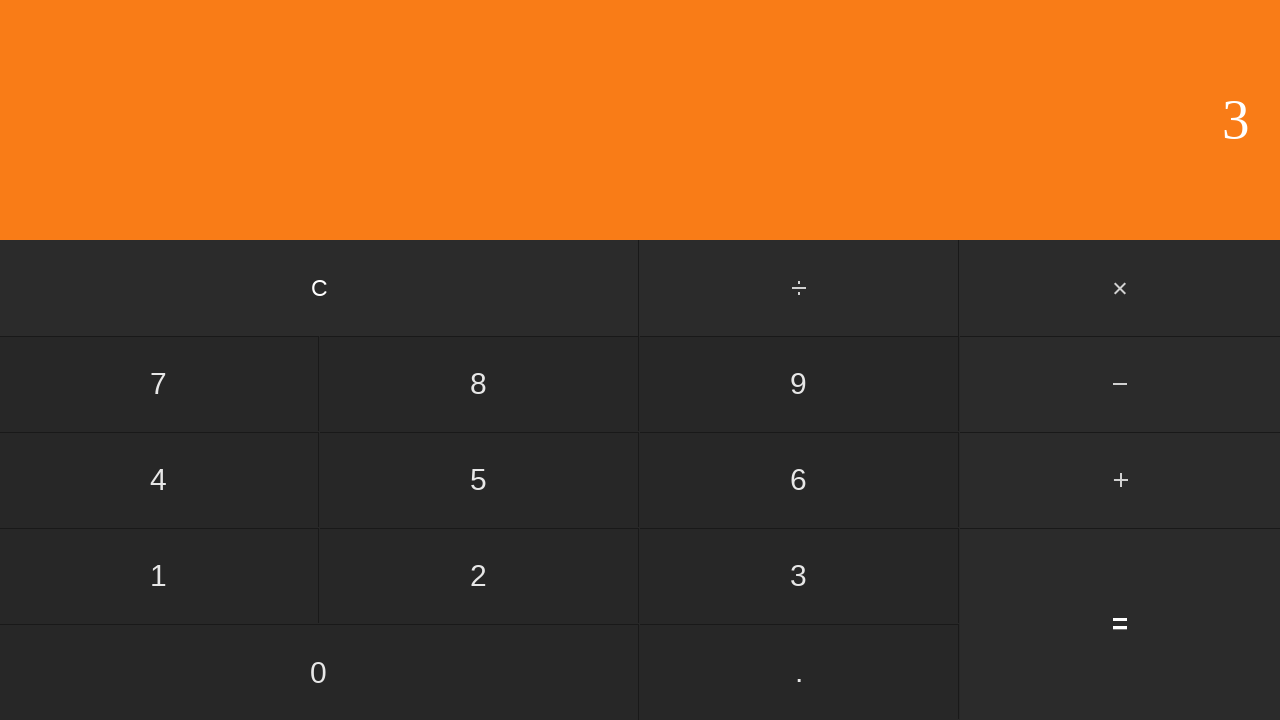

Clicked subtract button at (1120, 384) on #subtract
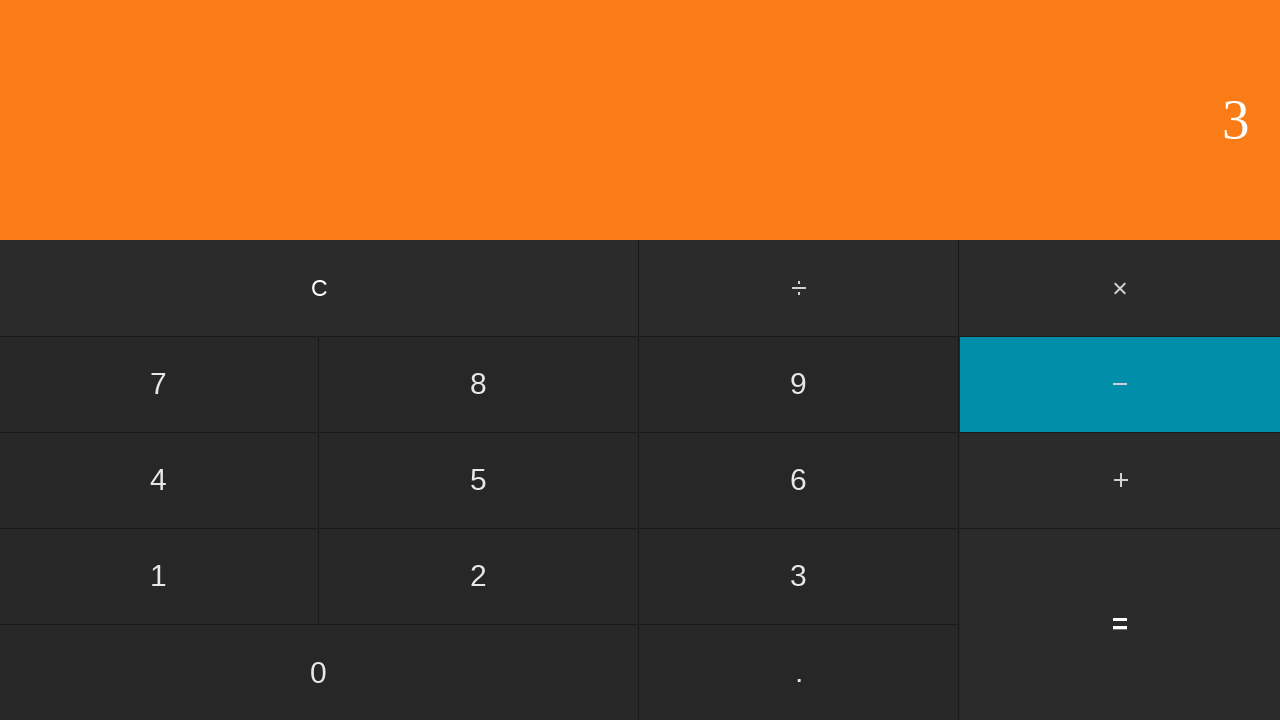

Clicked second number: 7 at (159, 384) on input[value='7']
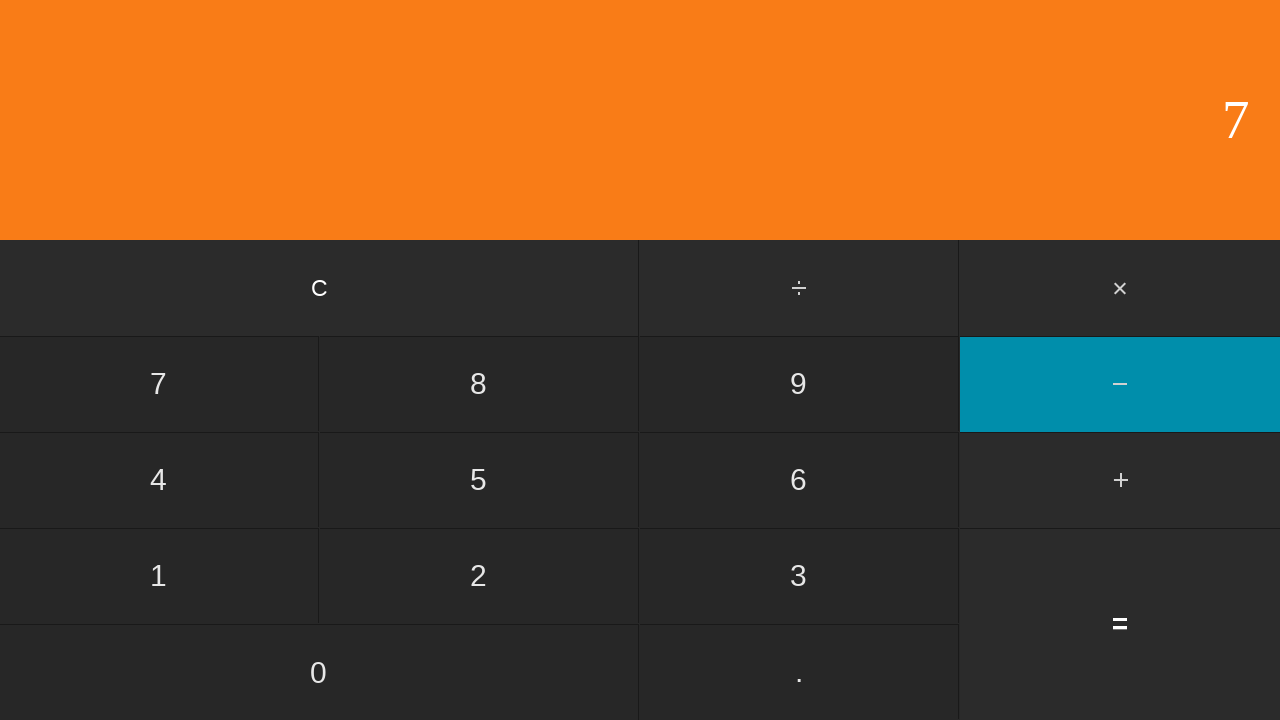

Clicked equals button to calculate 3 - 7 at (1120, 624) on input[value='=']
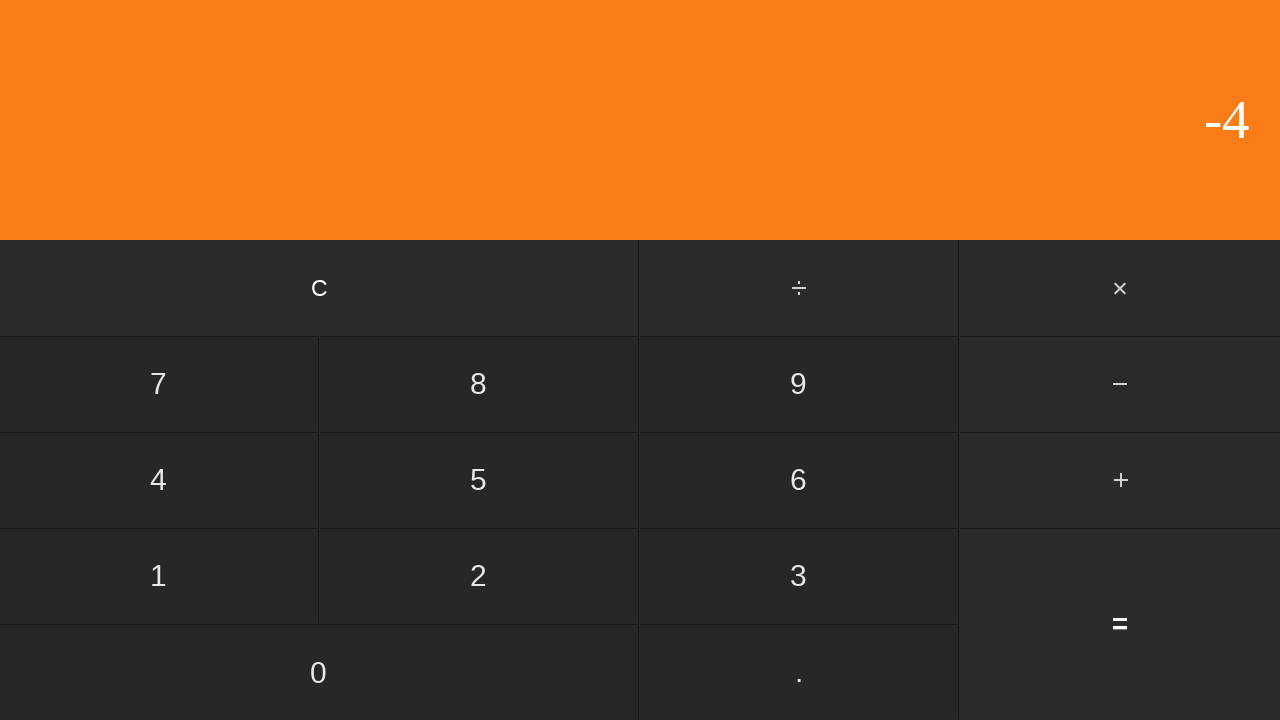

Verified result displayed for 3 - 7 = -4
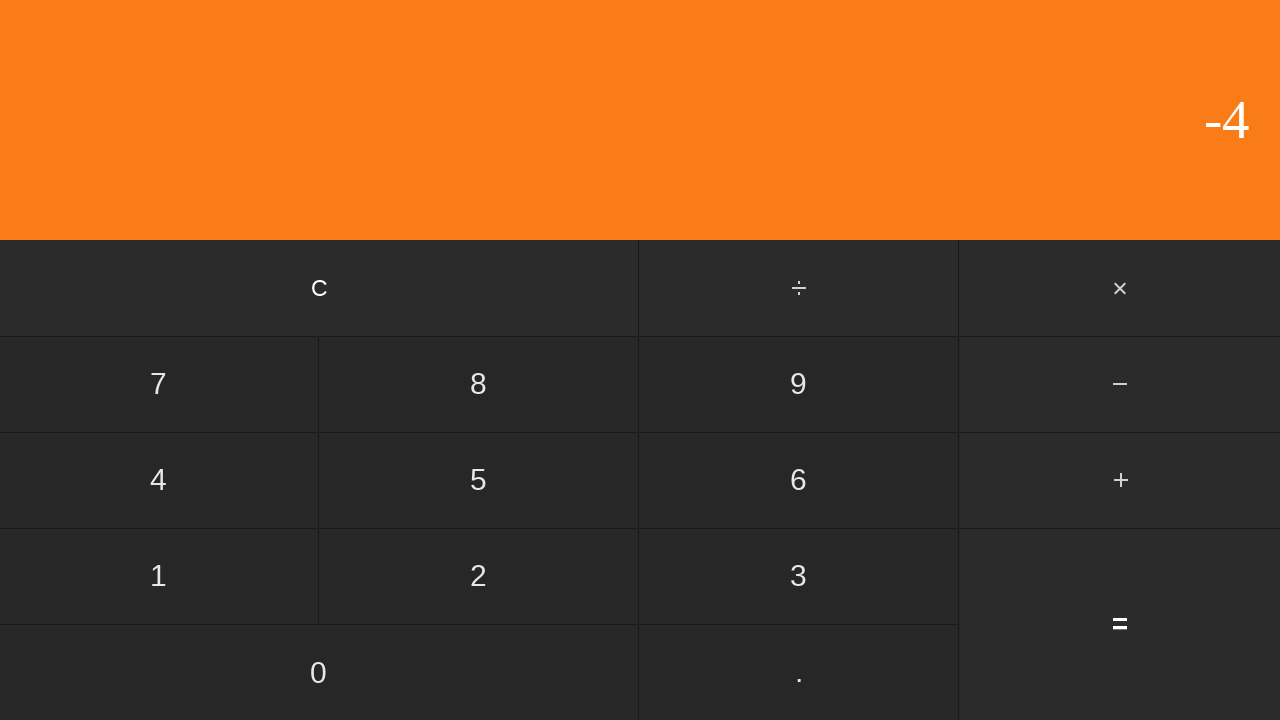

Clicked clear button to reset for next calculation at (320, 288) on input[value='C']
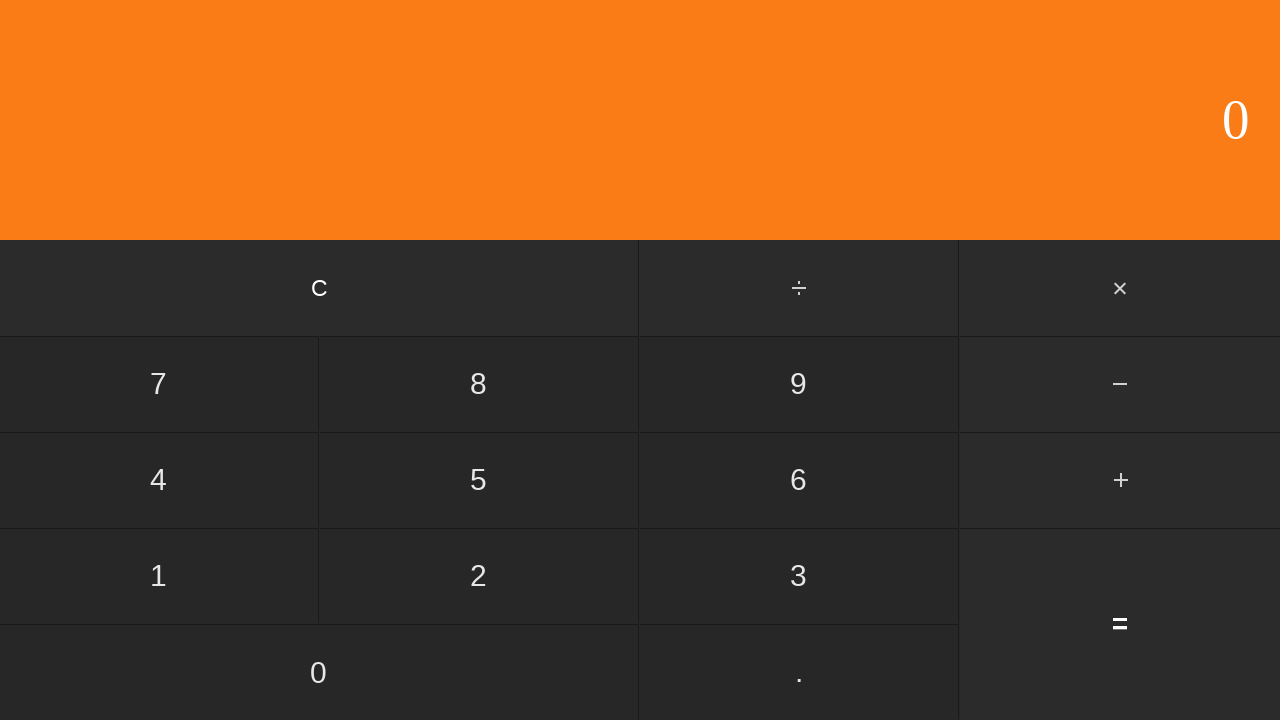

Clicked first number: 3 at (799, 576) on input[value='3']
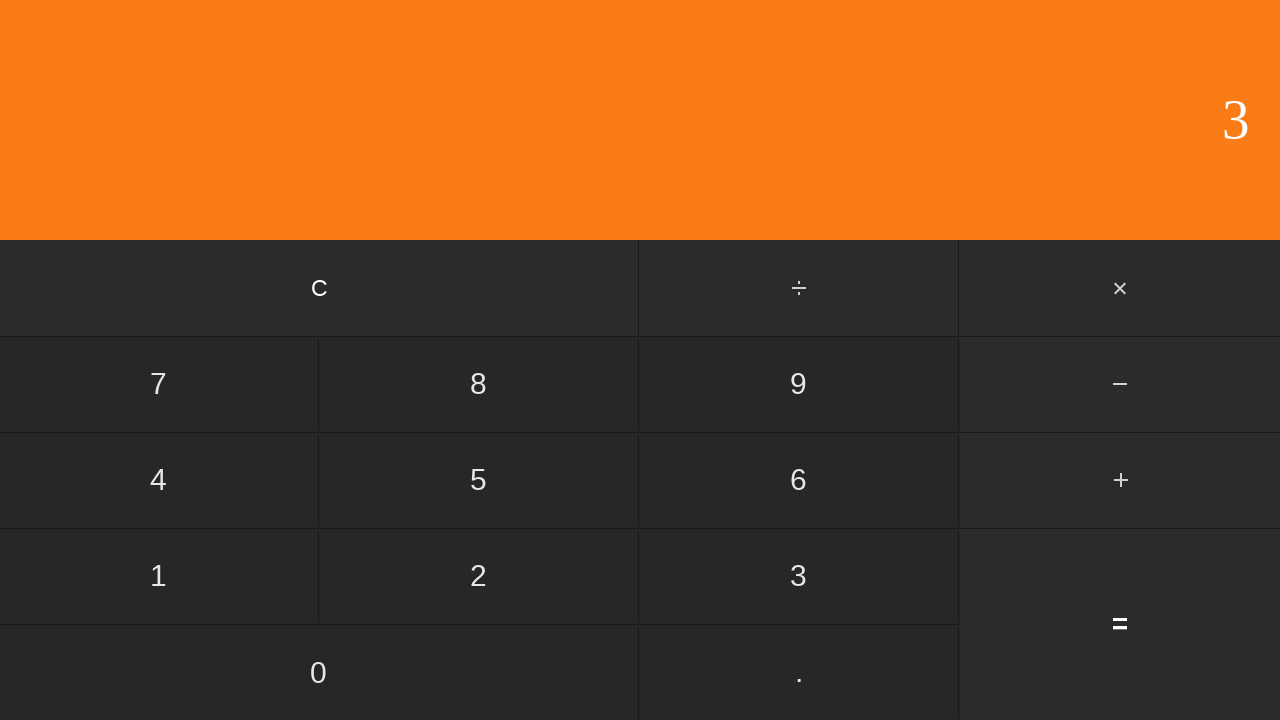

Clicked subtract button at (1120, 384) on #subtract
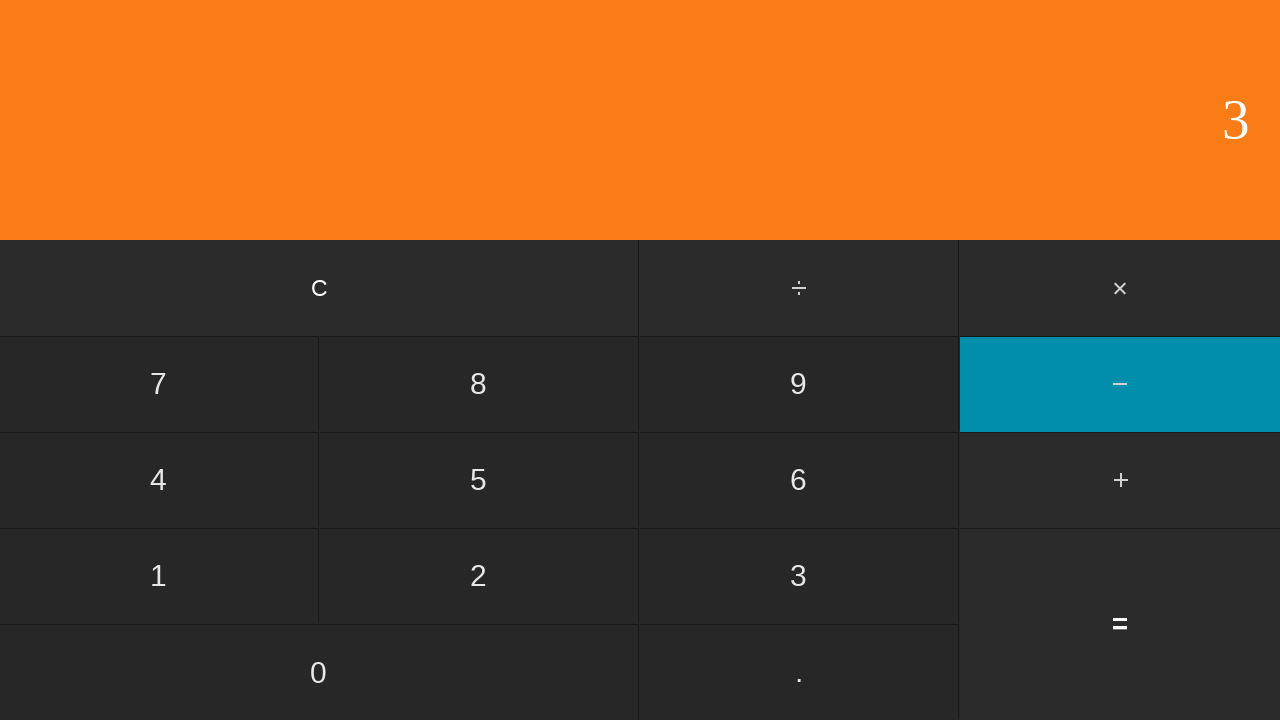

Clicked second number: 8 at (479, 384) on input[value='8']
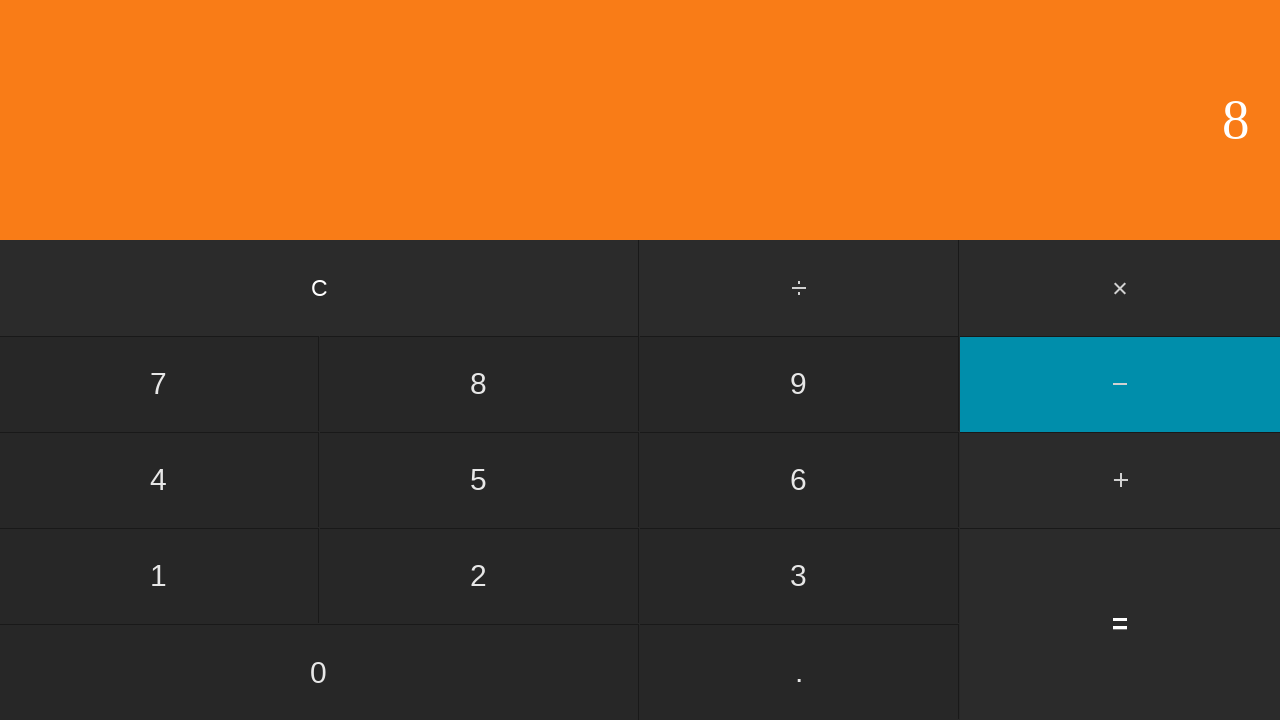

Clicked equals button to calculate 3 - 8 at (1120, 624) on input[value='=']
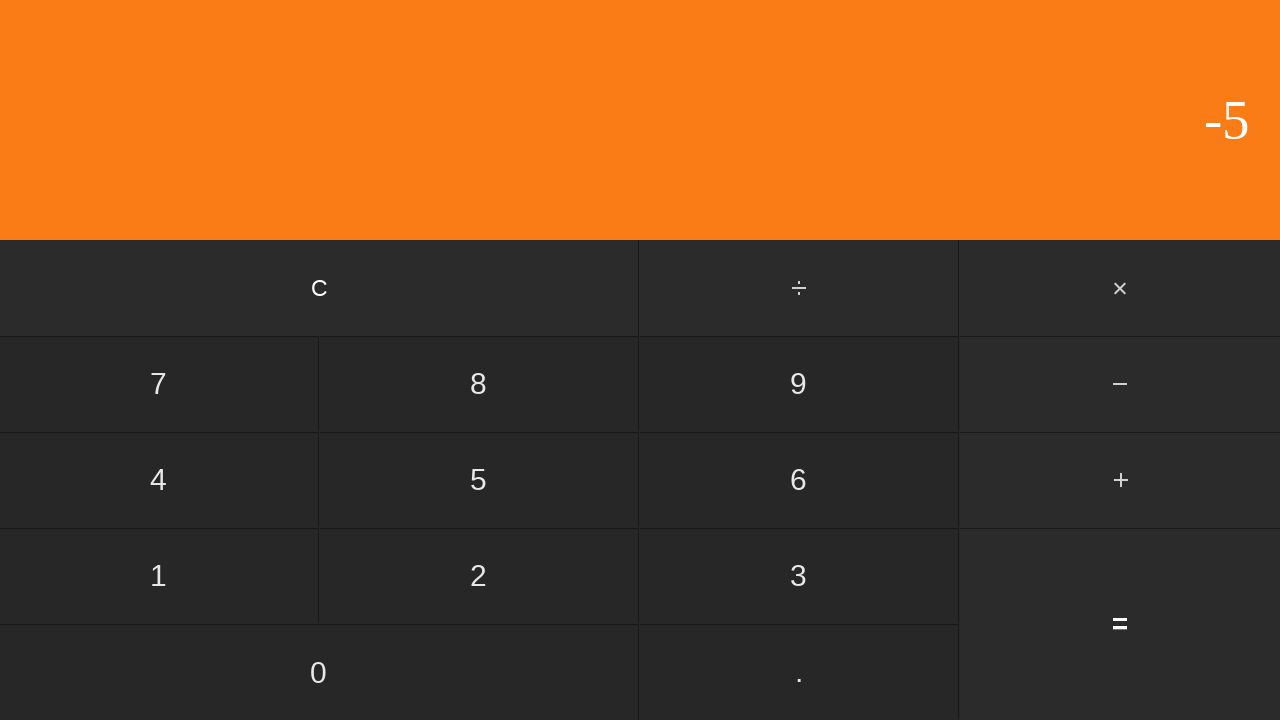

Verified result displayed for 3 - 8 = -5
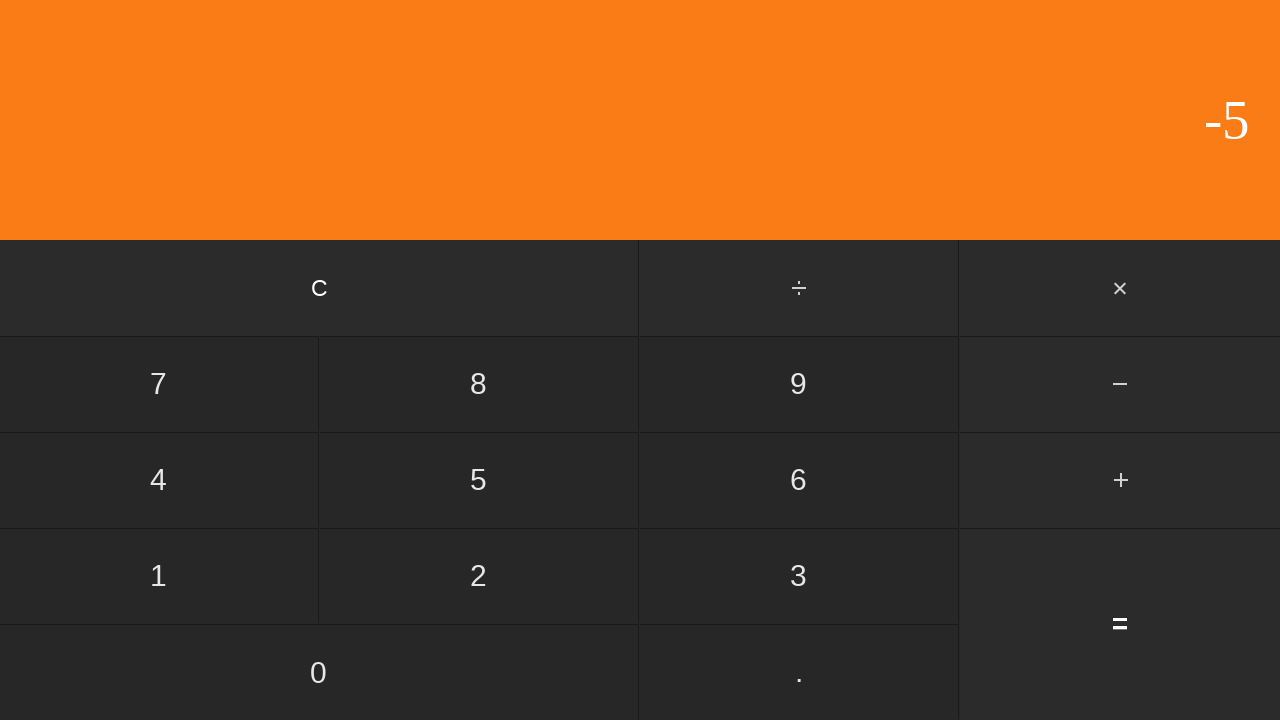

Clicked clear button to reset for next calculation at (320, 288) on input[value='C']
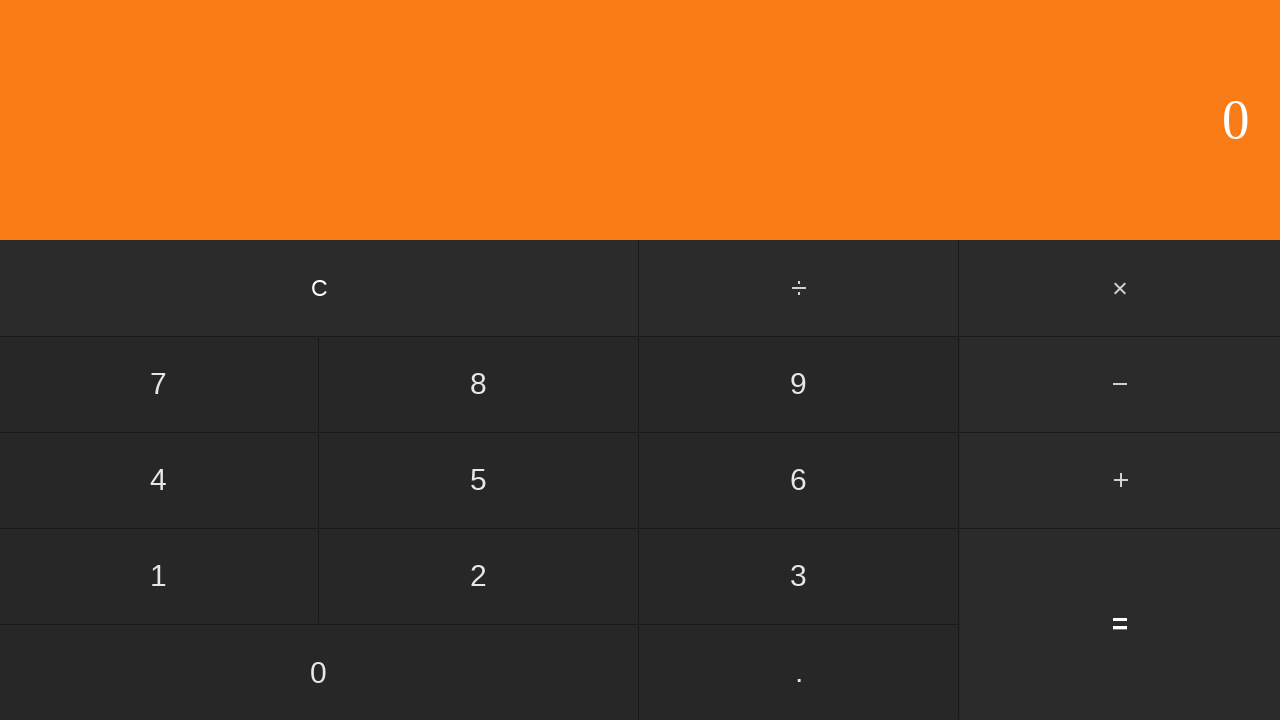

Clicked first number: 3 at (799, 576) on input[value='3']
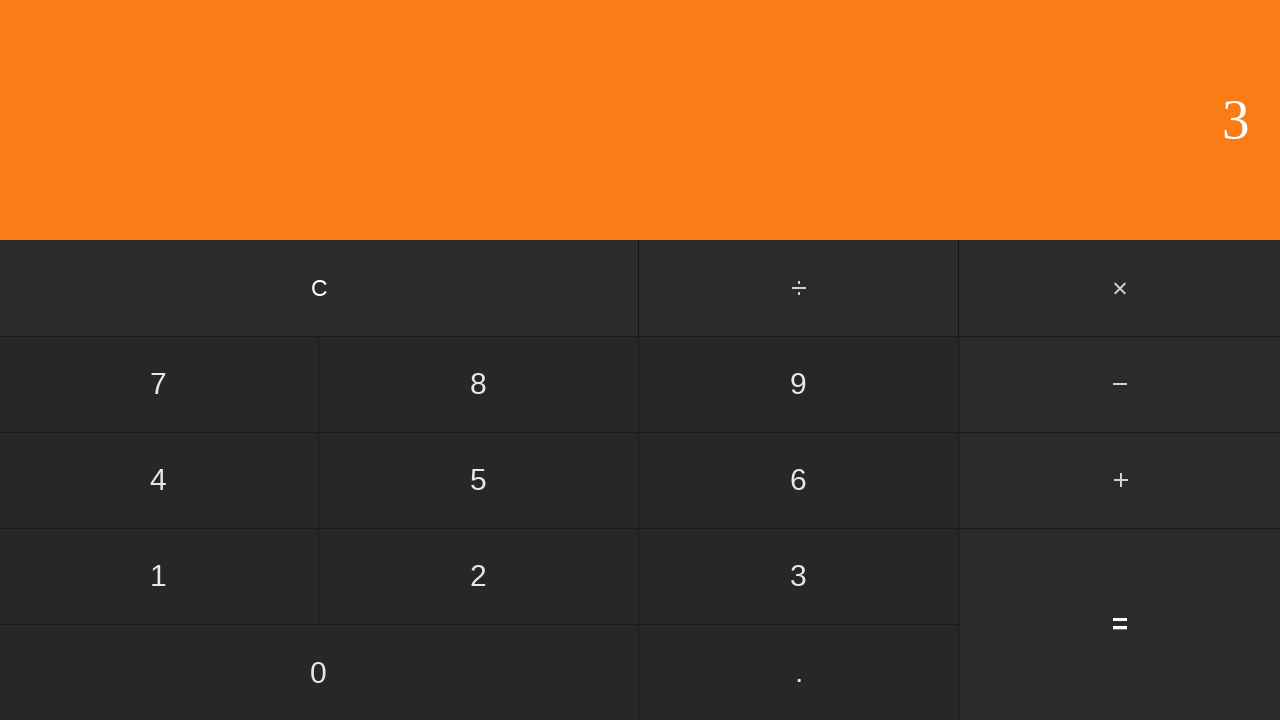

Clicked subtract button at (1120, 384) on #subtract
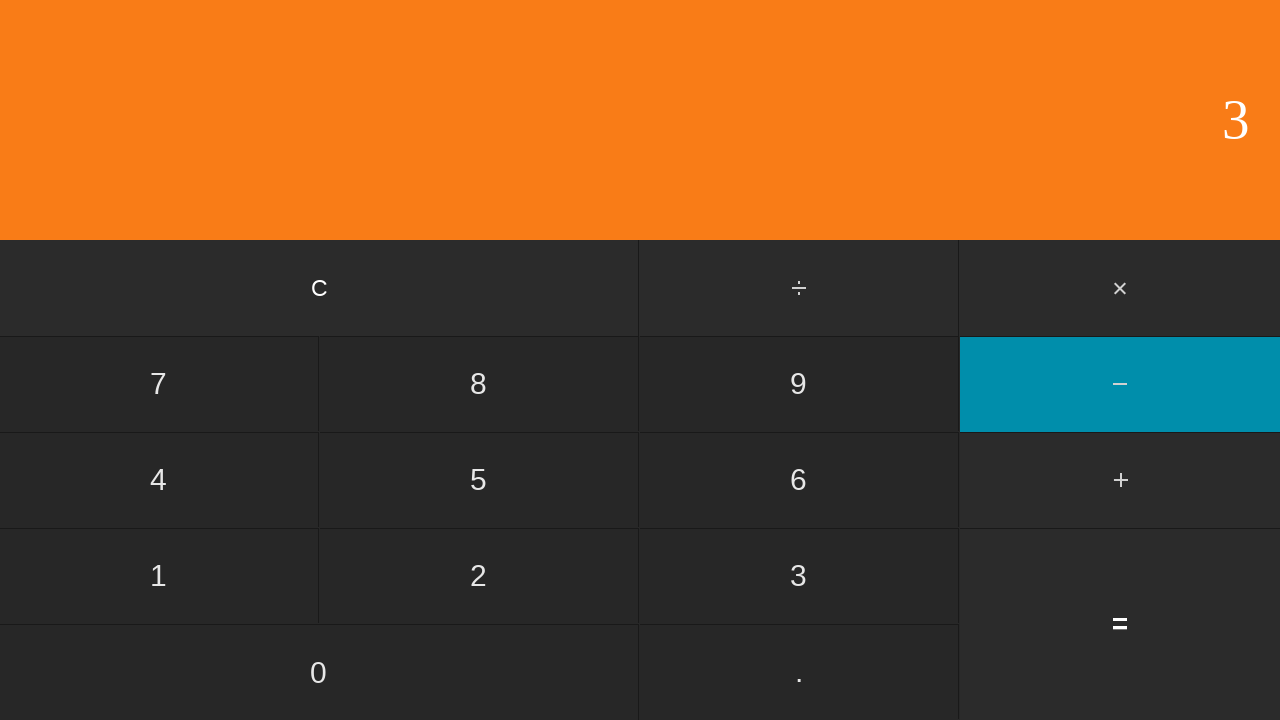

Clicked second number: 9 at (799, 384) on input[value='9']
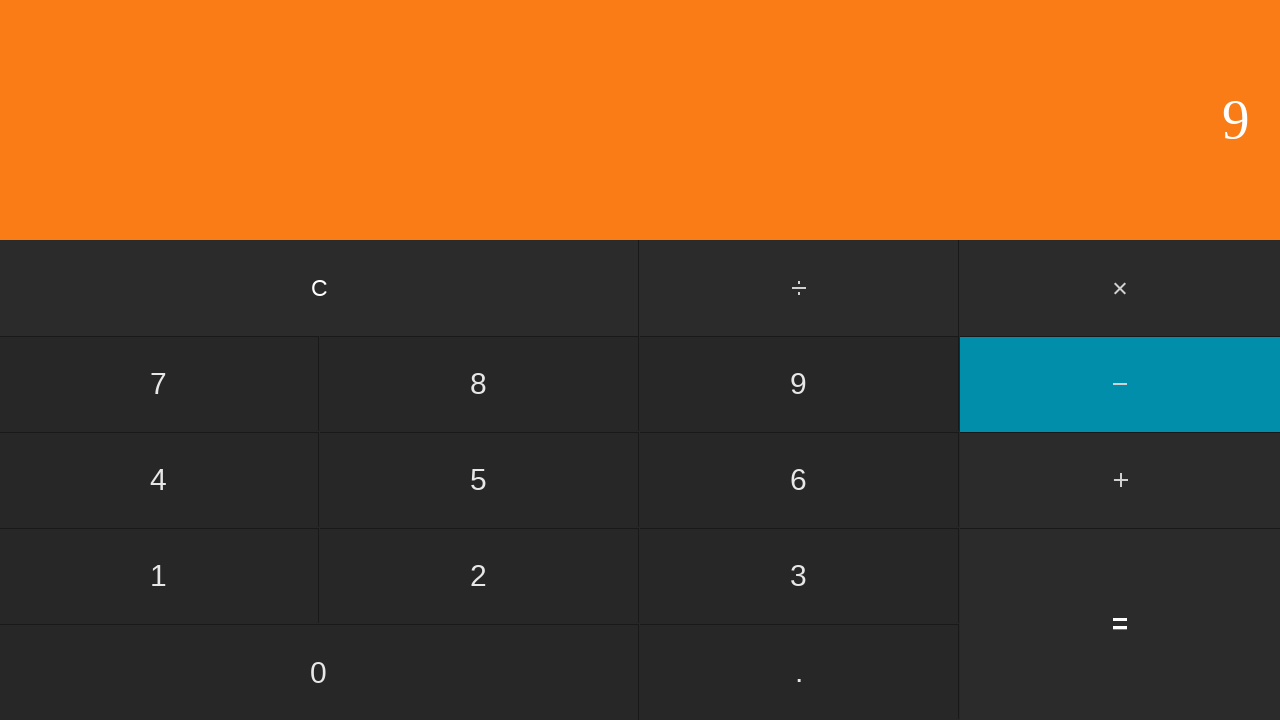

Clicked equals button to calculate 3 - 9 at (1120, 624) on input[value='=']
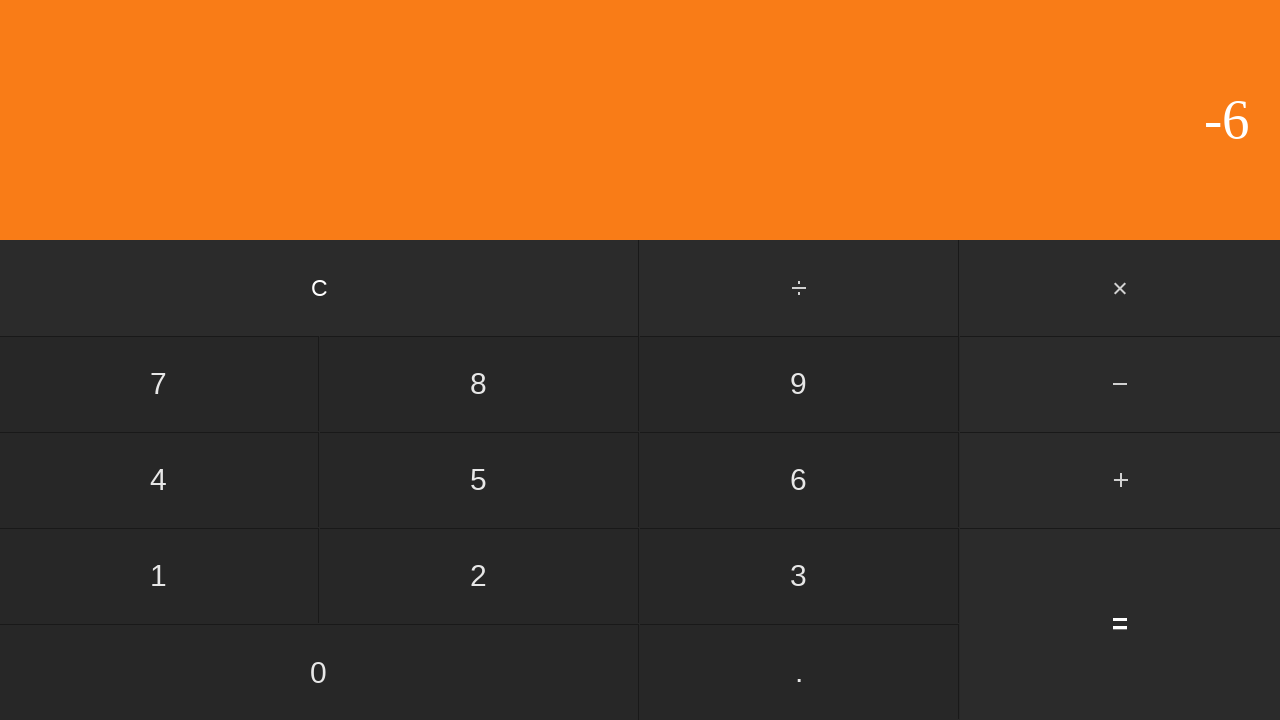

Verified result displayed for 3 - 9 = -6
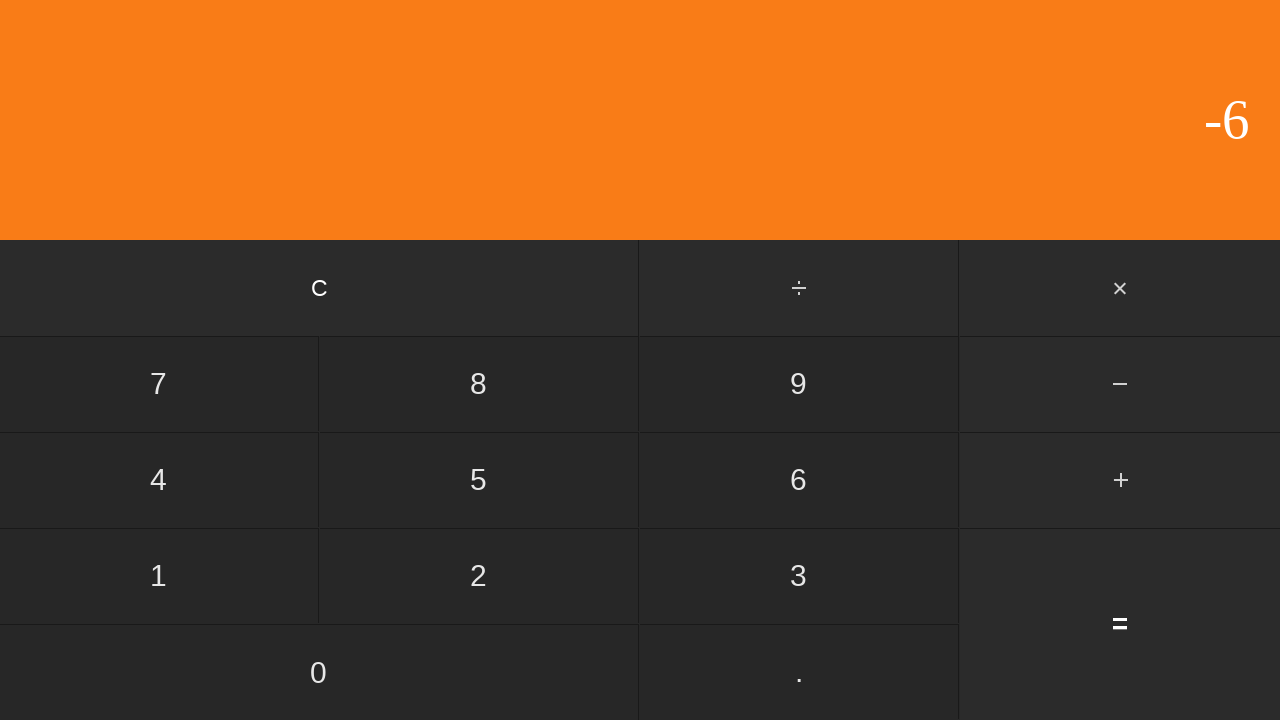

Clicked clear button to reset for next calculation at (320, 288) on input[value='C']
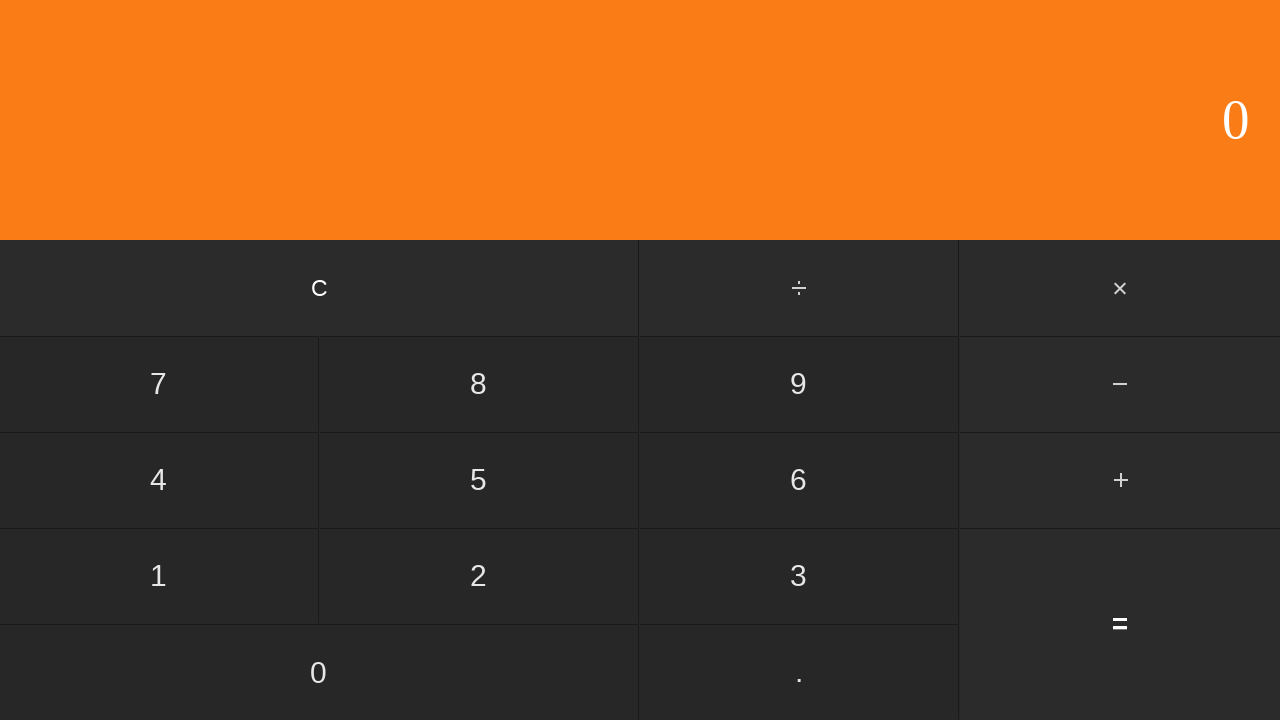

Clicked first number: 4 at (159, 480) on input[value='4']
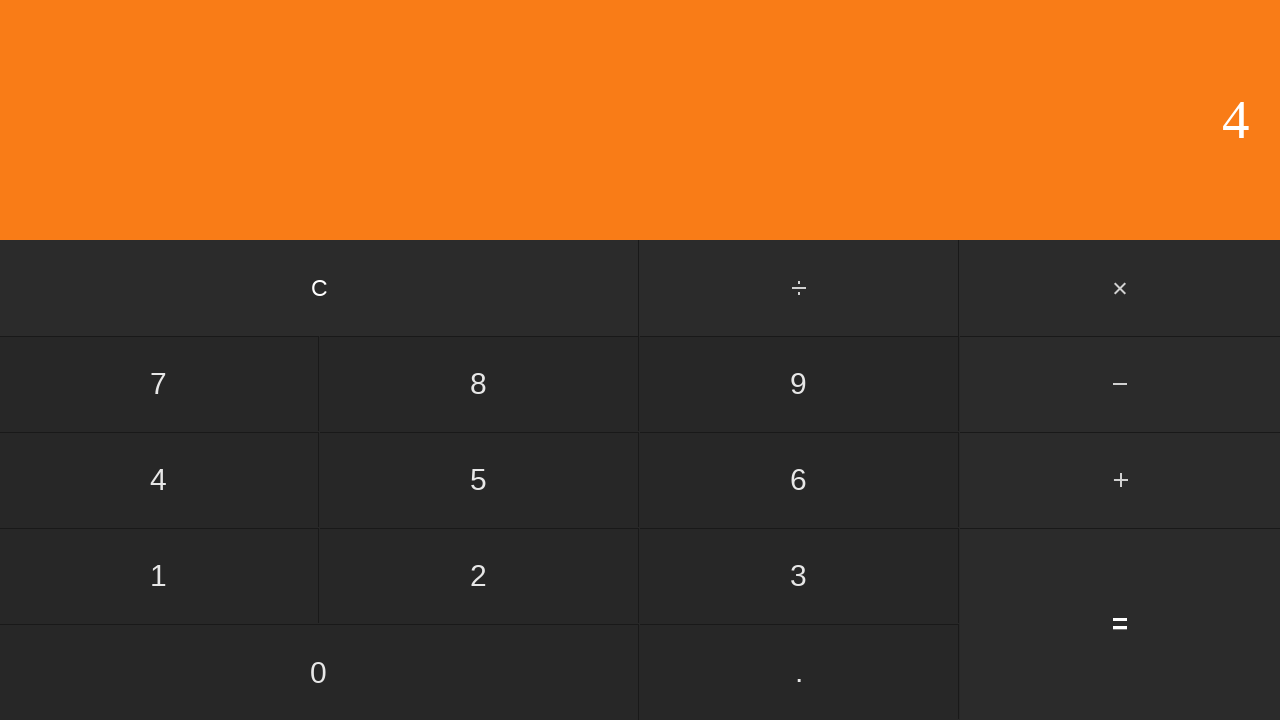

Clicked subtract button at (1120, 384) on #subtract
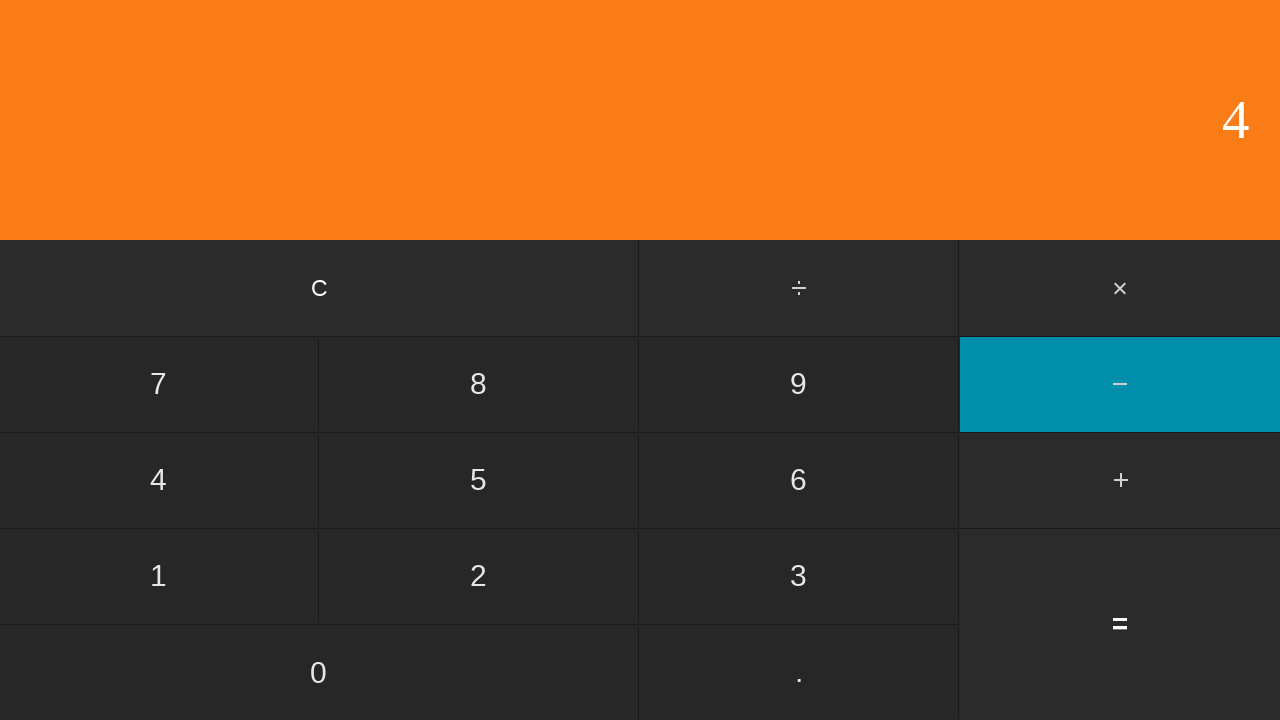

Clicked second number: 0 at (319, 672) on input[value='0']
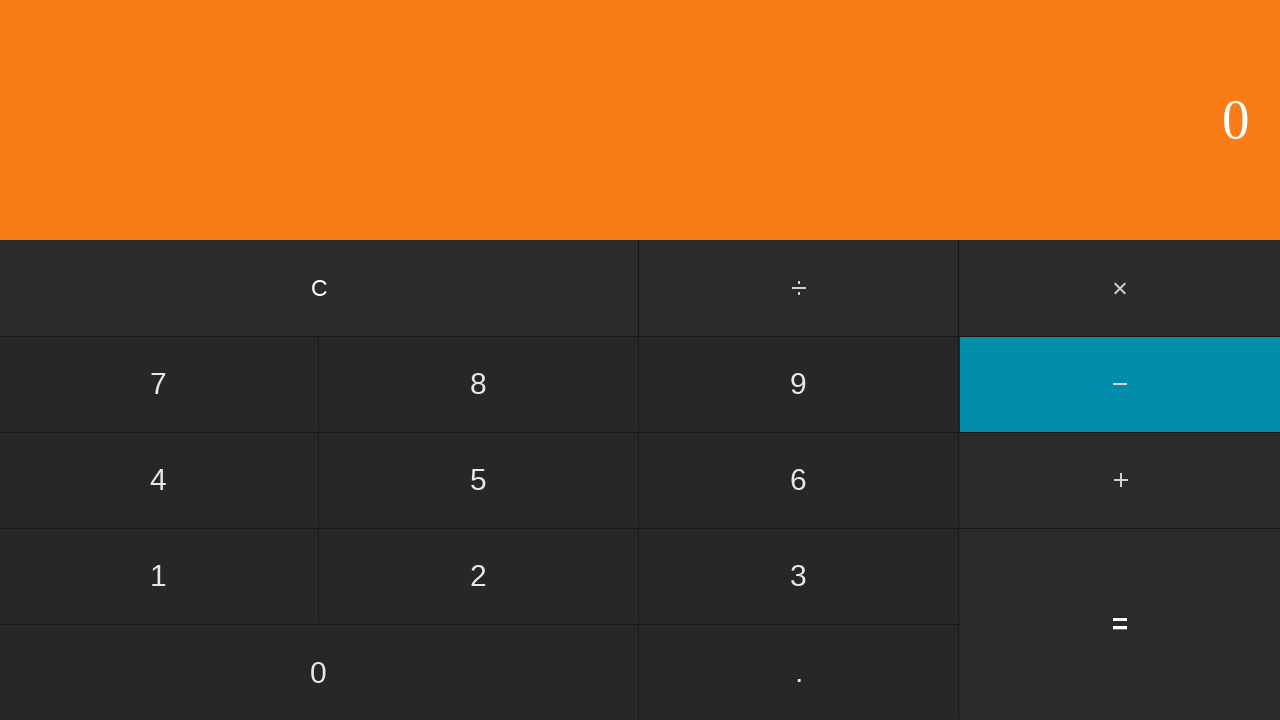

Clicked equals button to calculate 4 - 0 at (1120, 624) on input[value='=']
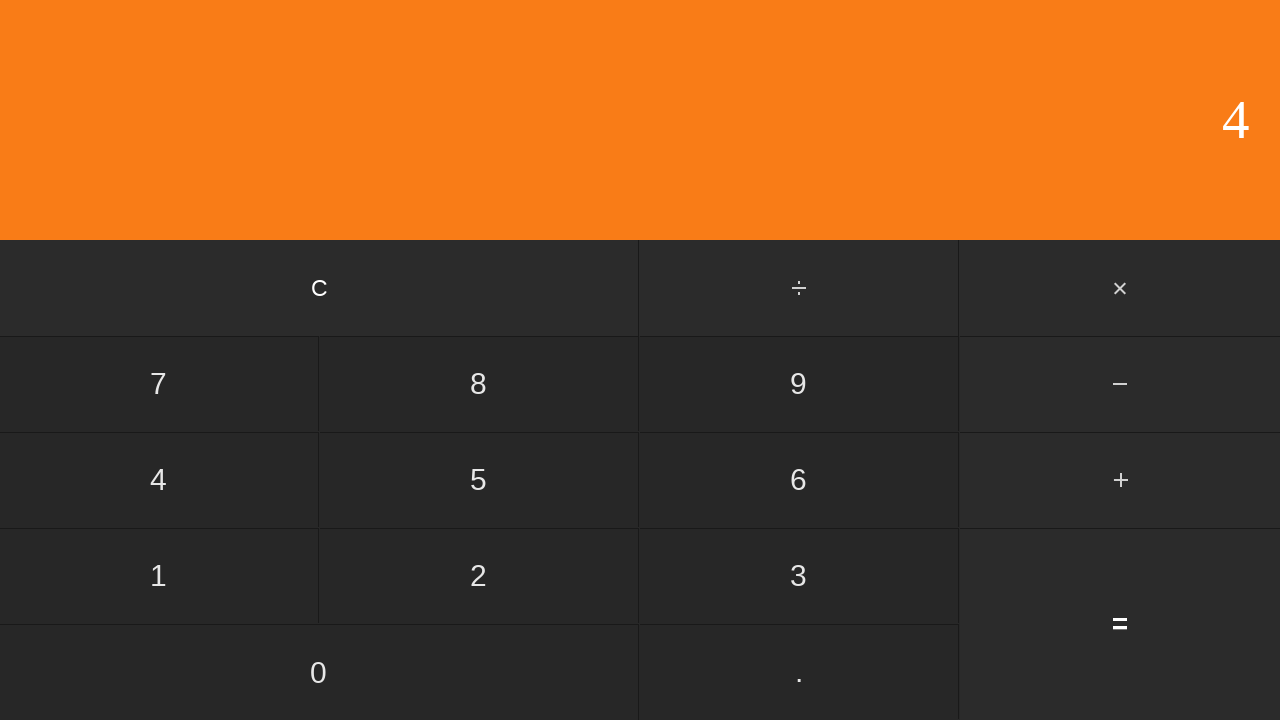

Verified result displayed for 4 - 0 = 4
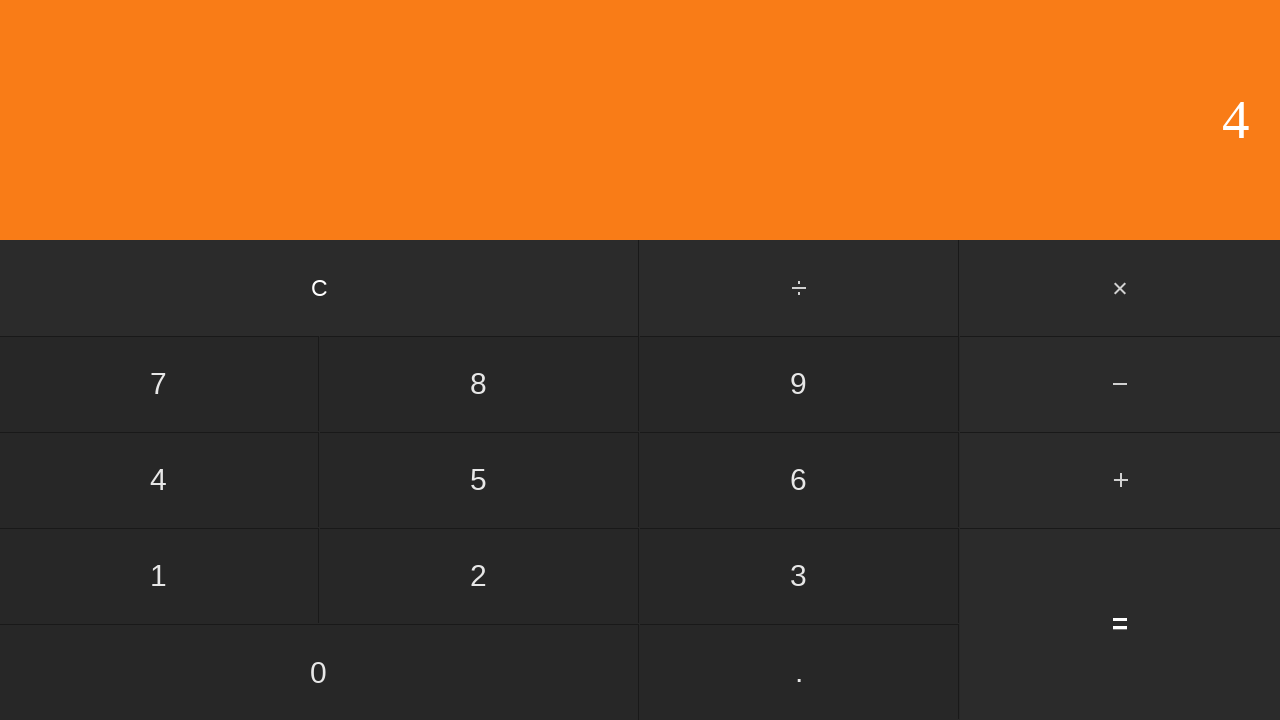

Clicked clear button to reset for next calculation at (320, 288) on input[value='C']
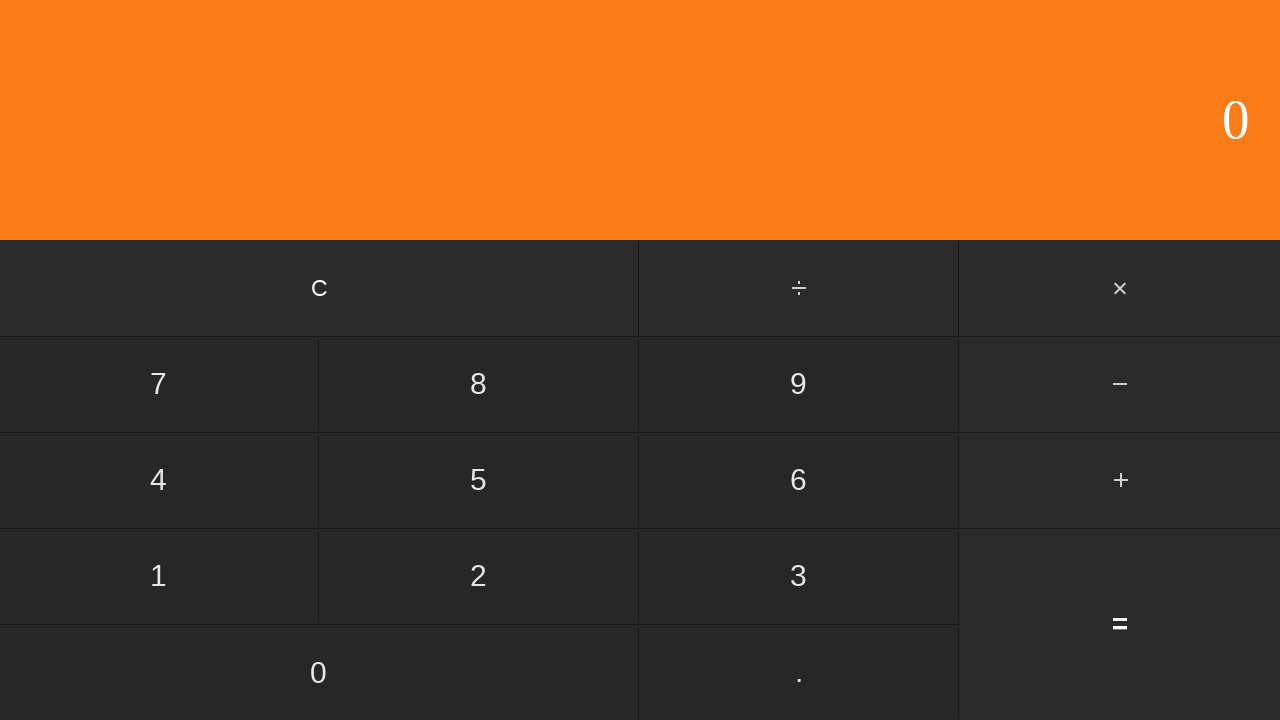

Clicked first number: 4 at (159, 480) on input[value='4']
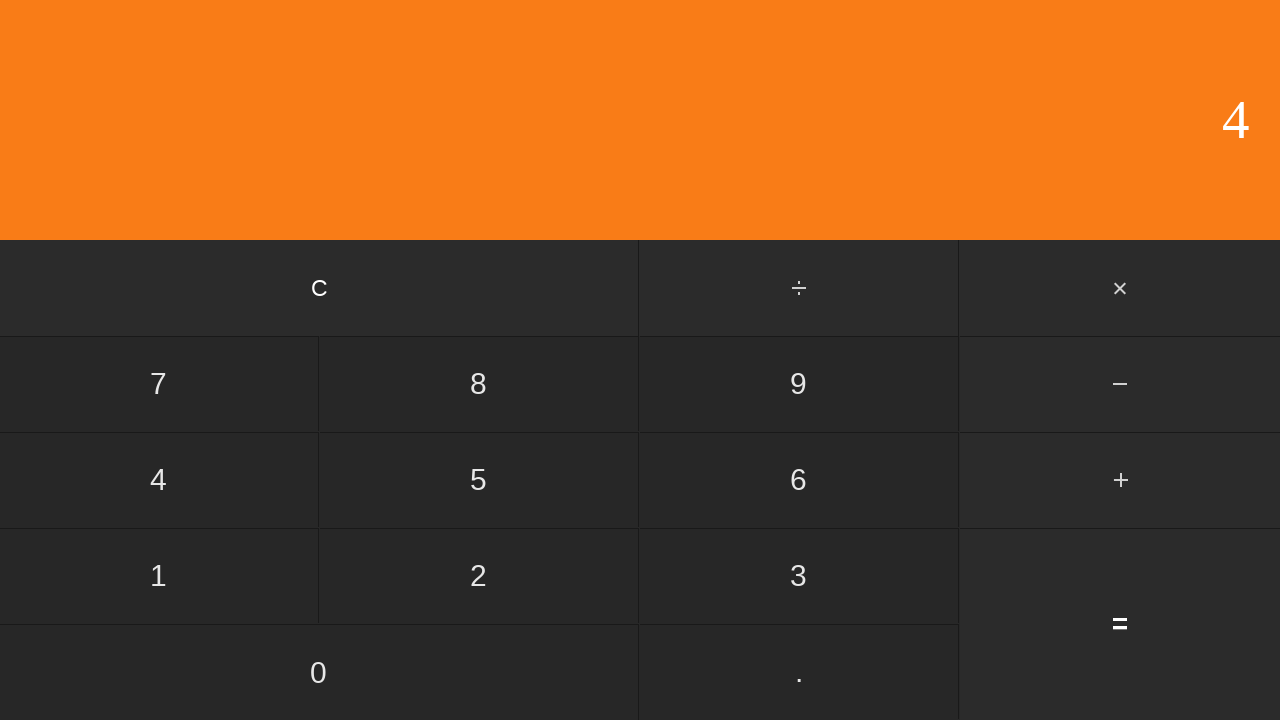

Clicked subtract button at (1120, 384) on #subtract
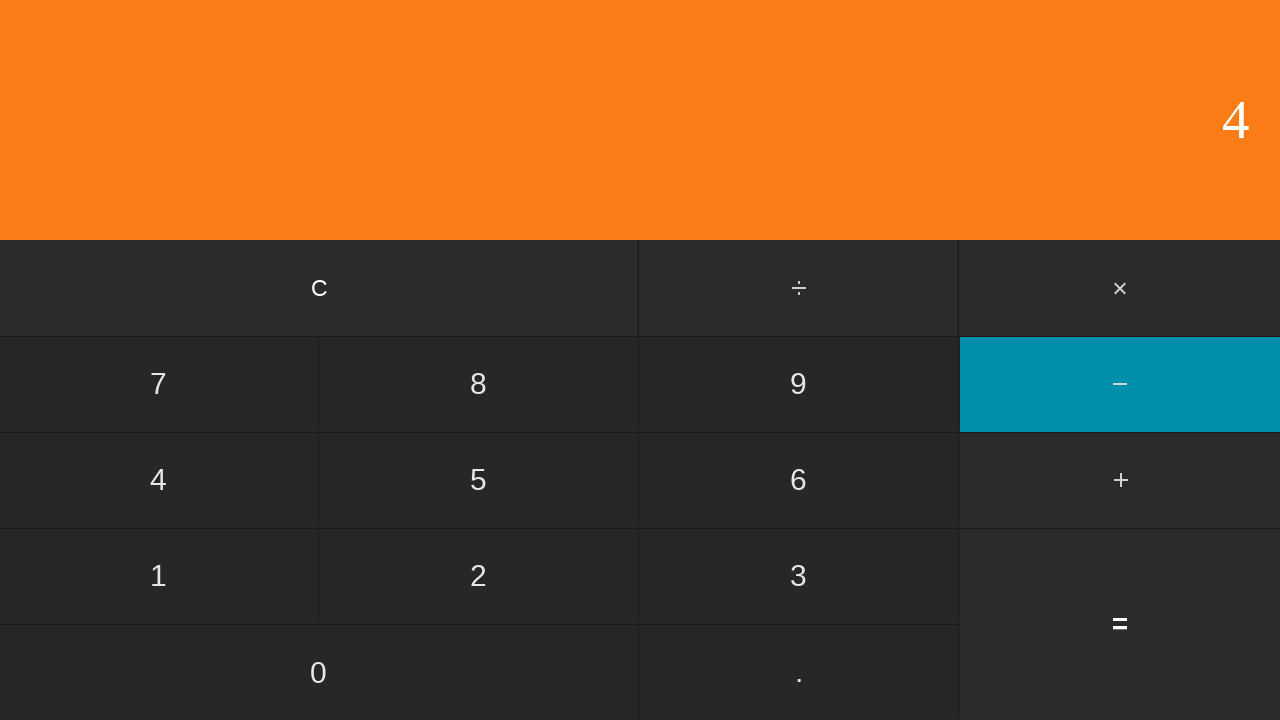

Clicked second number: 1 at (159, 576) on input[value='1']
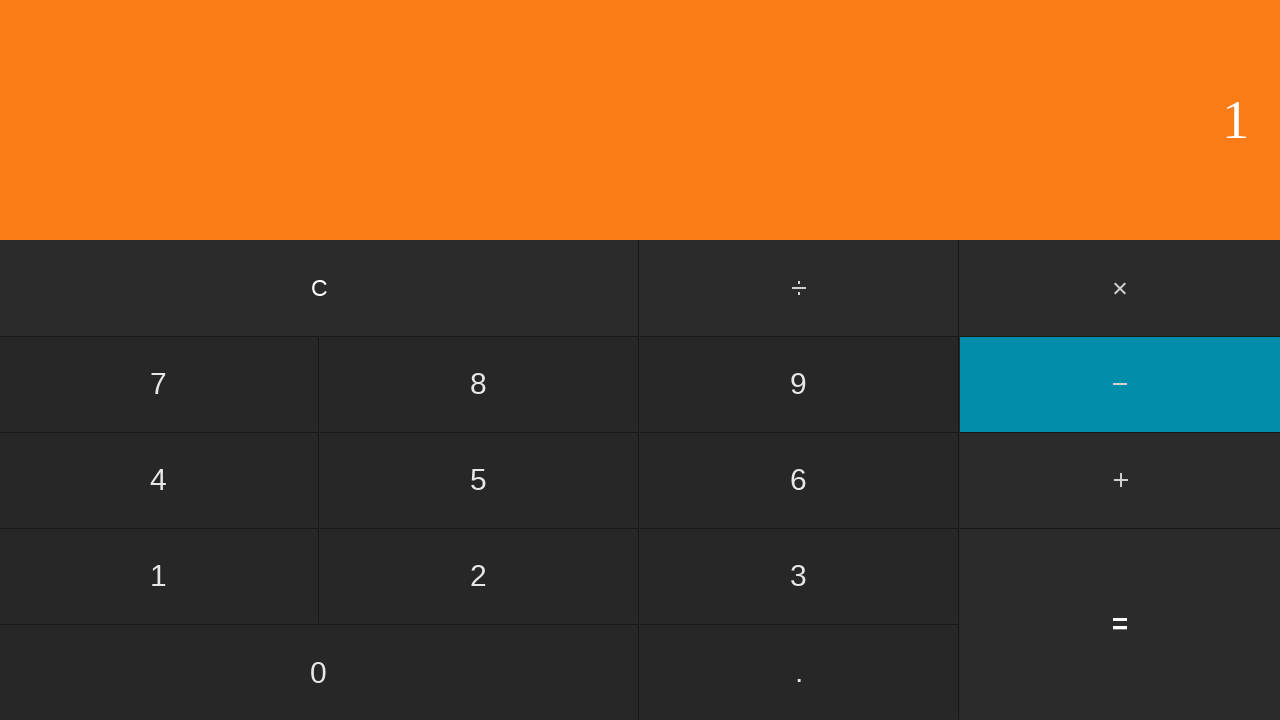

Clicked equals button to calculate 4 - 1 at (1120, 624) on input[value='=']
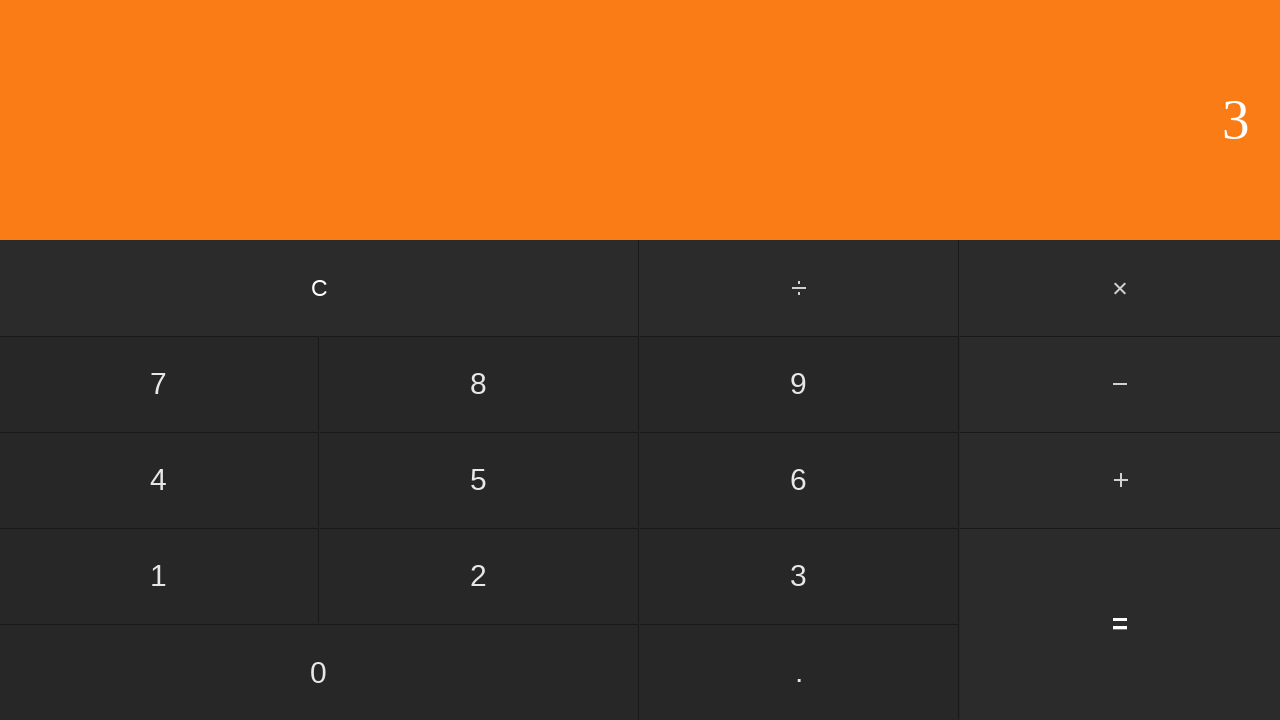

Verified result displayed for 4 - 1 = 3
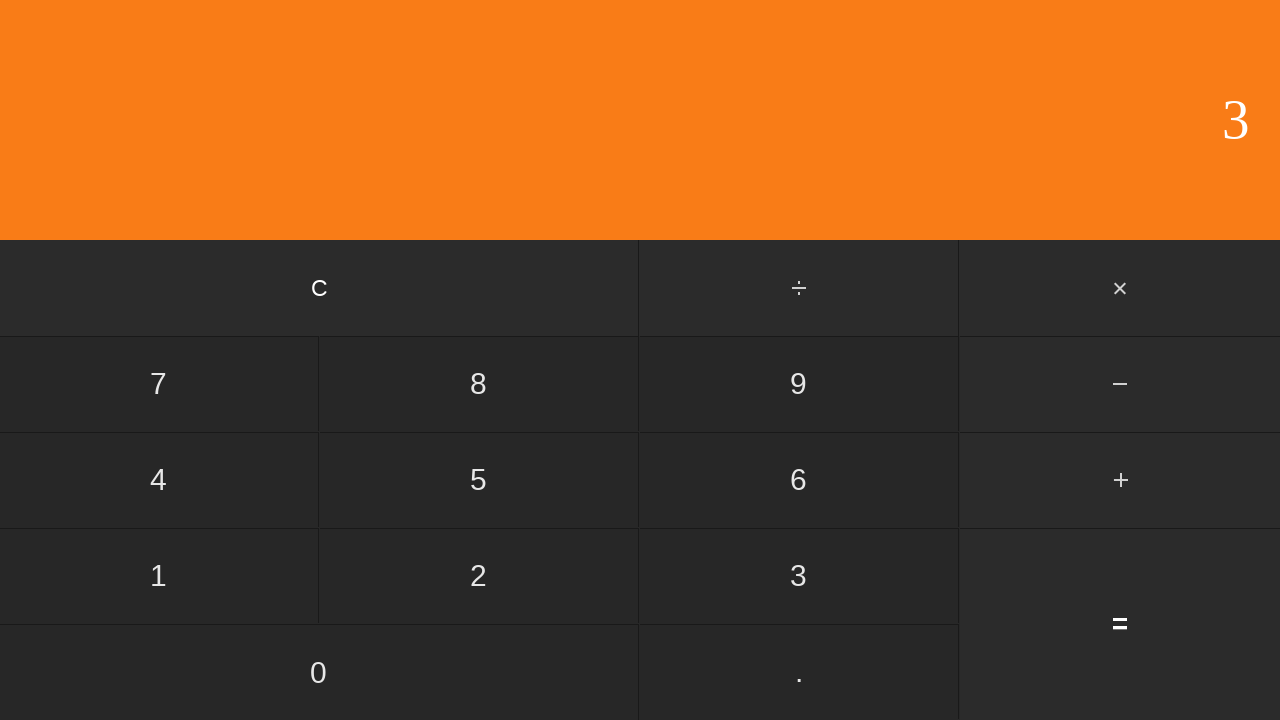

Clicked clear button to reset for next calculation at (320, 288) on input[value='C']
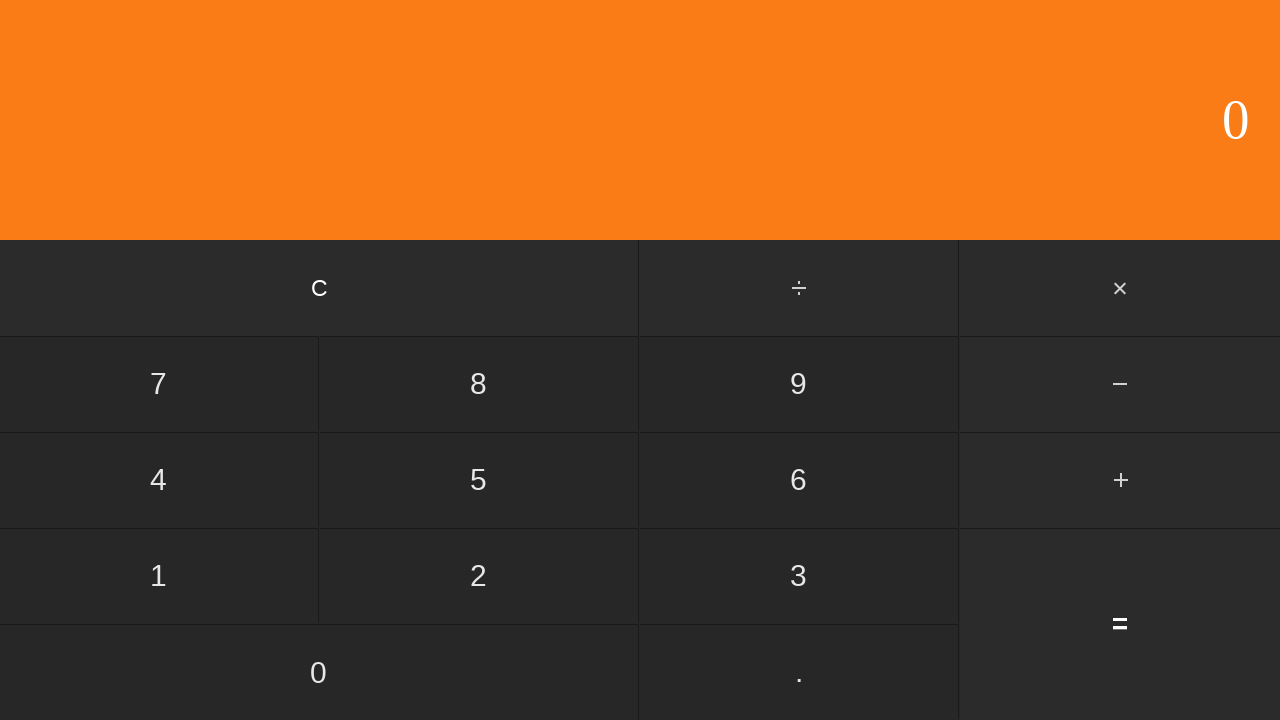

Clicked first number: 4 at (159, 480) on input[value='4']
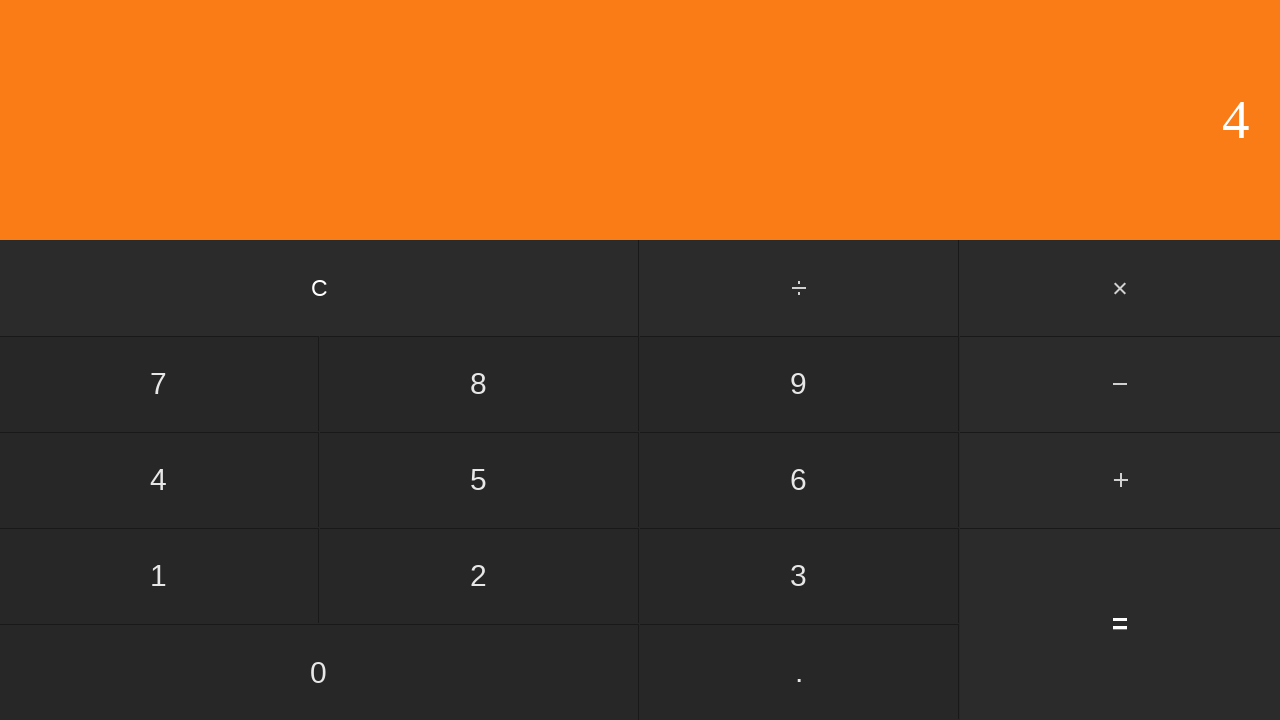

Clicked subtract button at (1120, 384) on #subtract
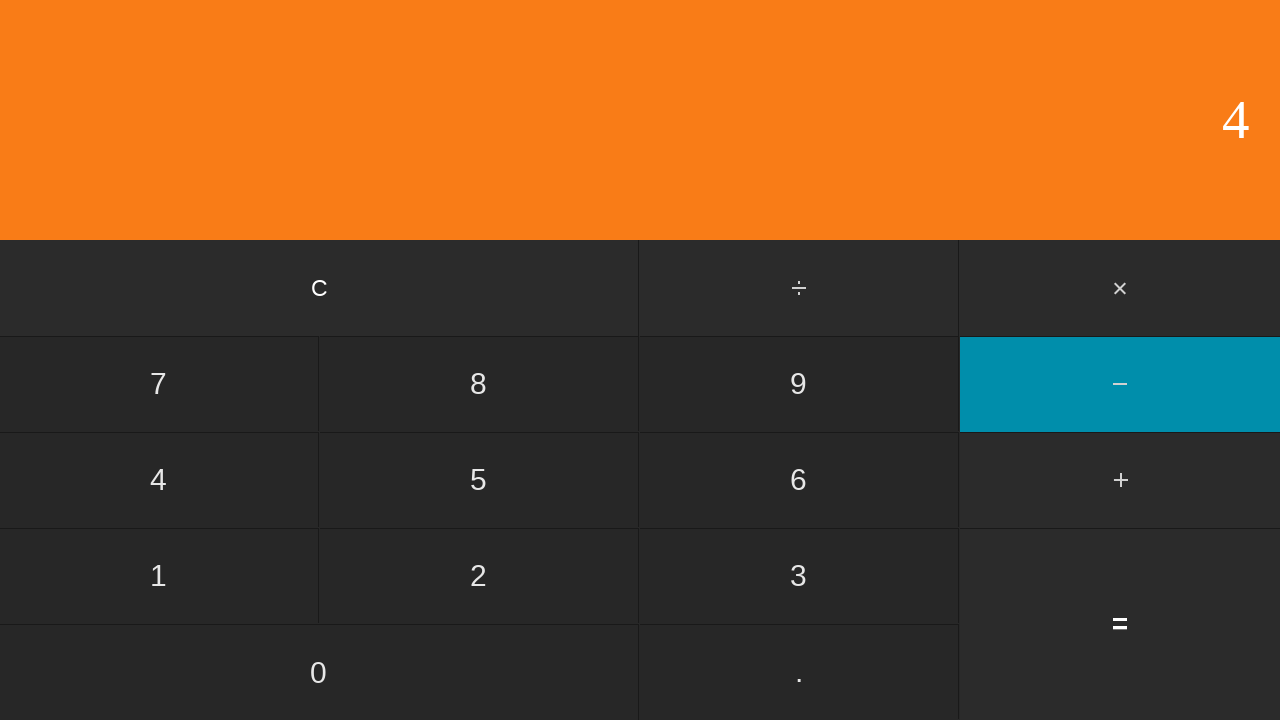

Clicked second number: 2 at (479, 576) on input[value='2']
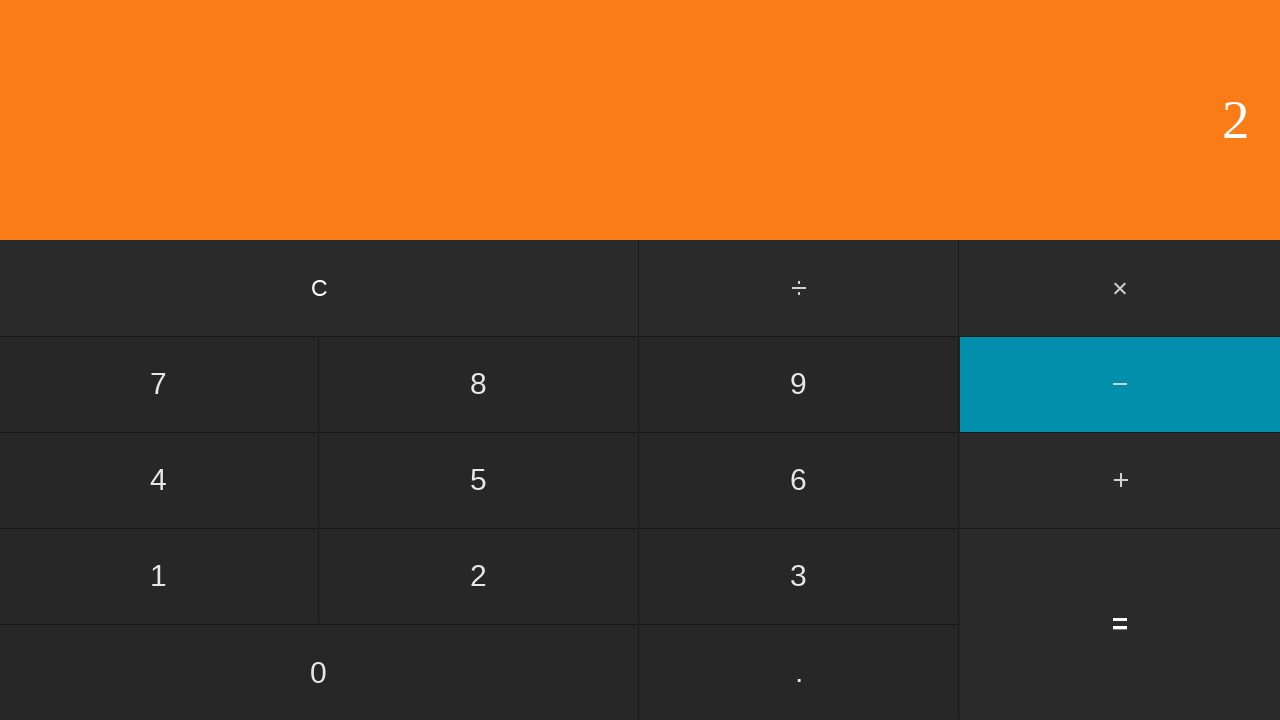

Clicked equals button to calculate 4 - 2 at (1120, 624) on input[value='=']
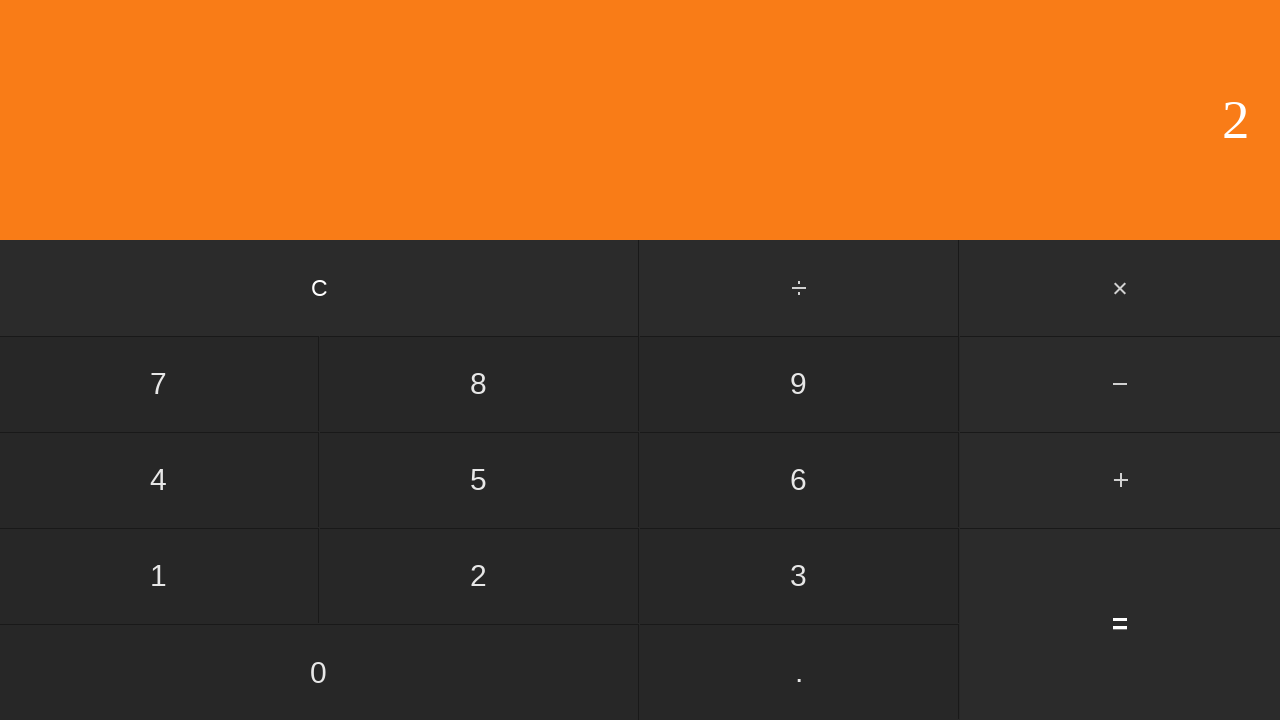

Verified result displayed for 4 - 2 = 2
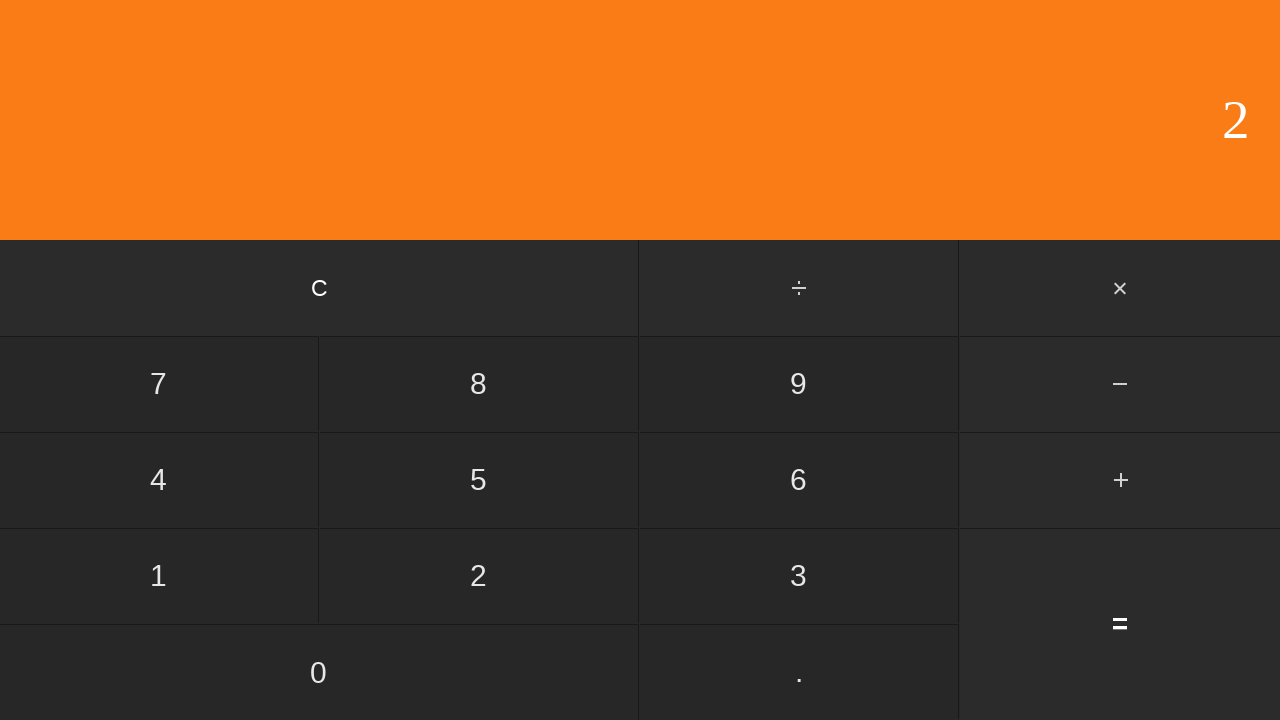

Clicked clear button to reset for next calculation at (320, 288) on input[value='C']
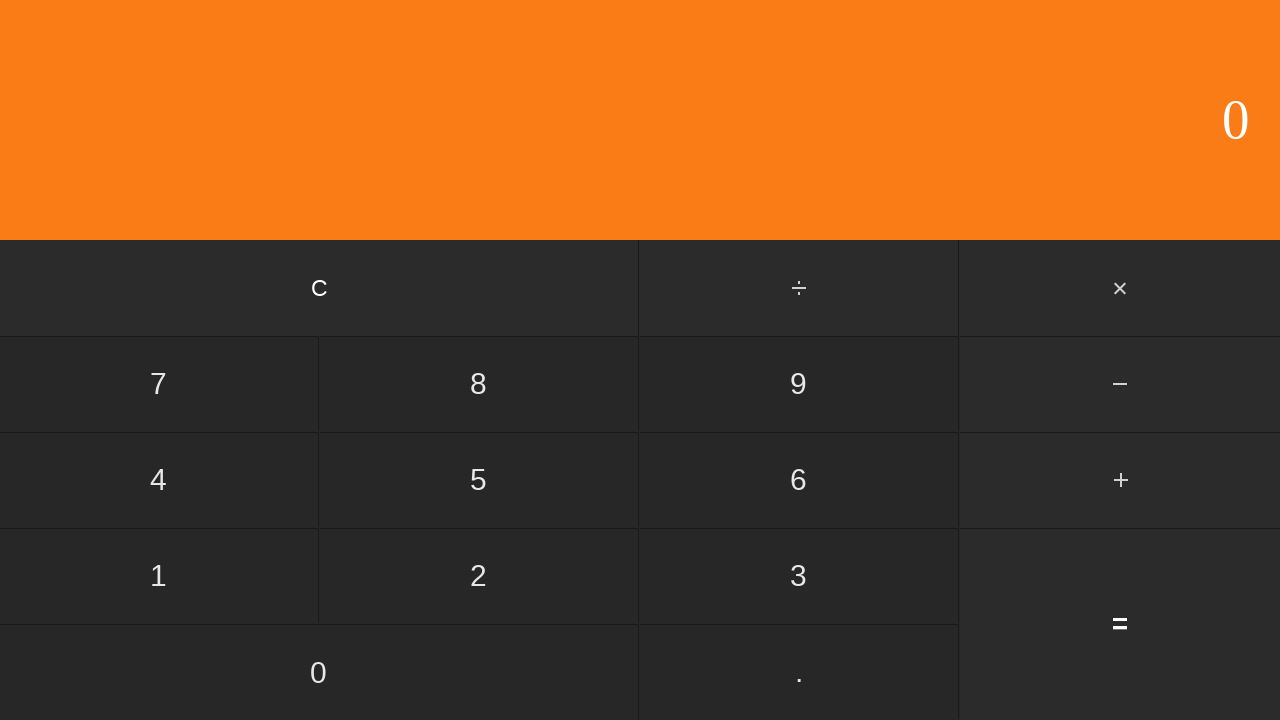

Clicked first number: 4 at (159, 480) on input[value='4']
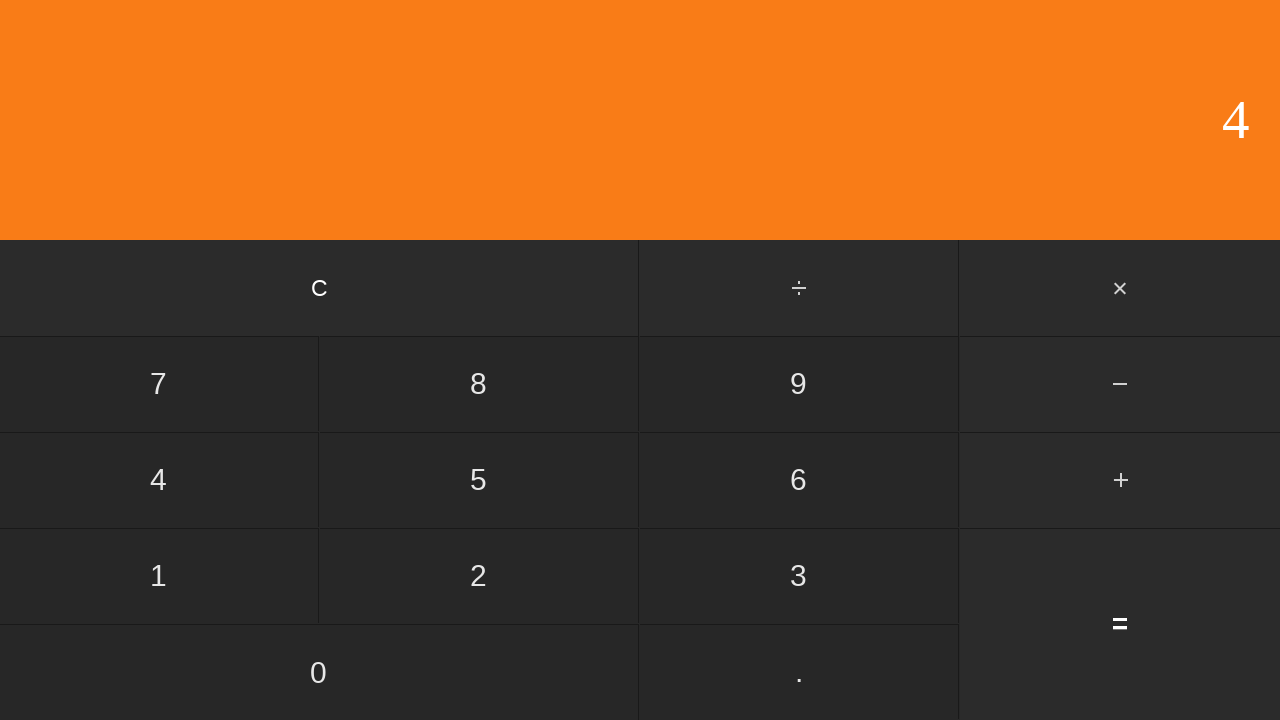

Clicked subtract button at (1120, 384) on #subtract
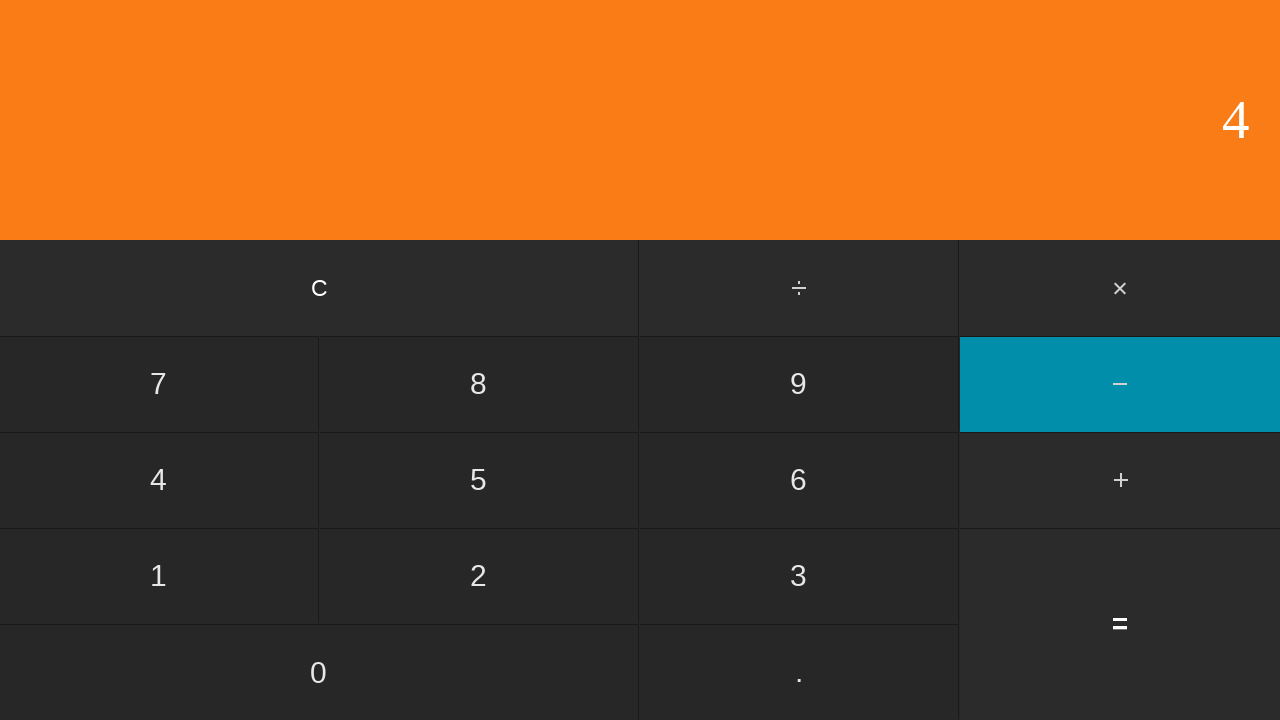

Clicked second number: 3 at (799, 576) on input[value='3']
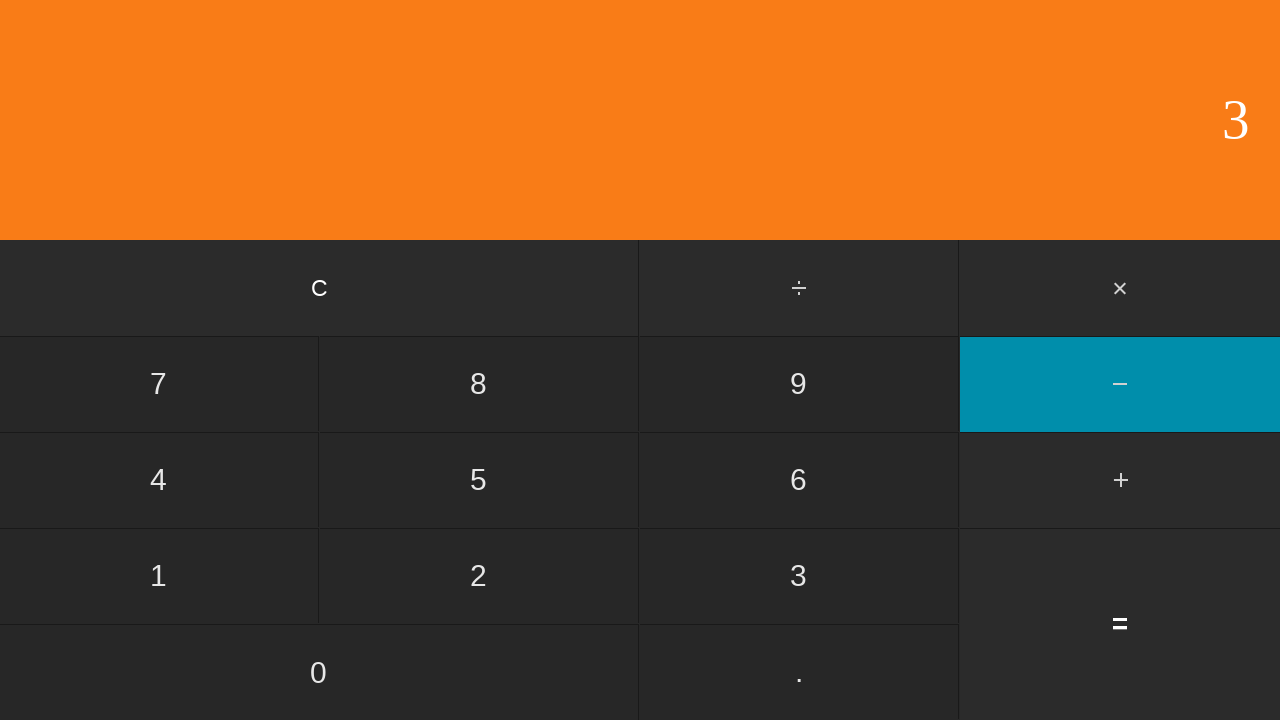

Clicked equals button to calculate 4 - 3 at (1120, 624) on input[value='=']
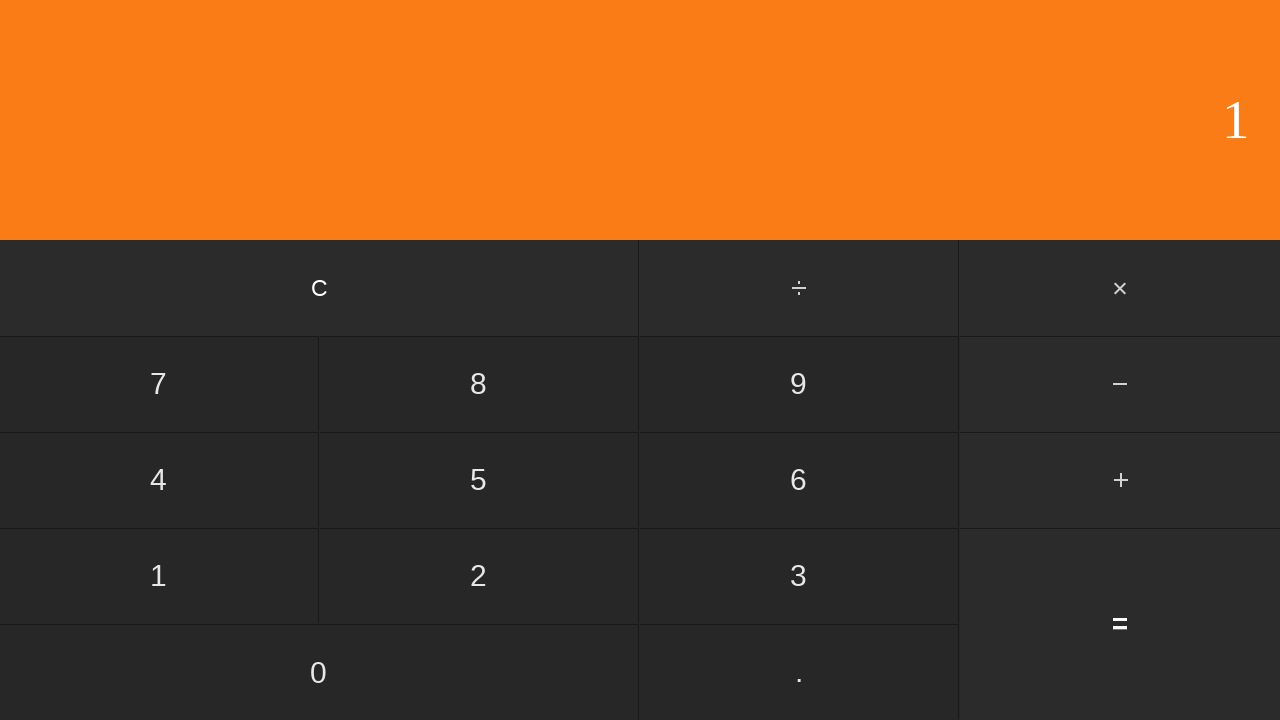

Verified result displayed for 4 - 3 = 1
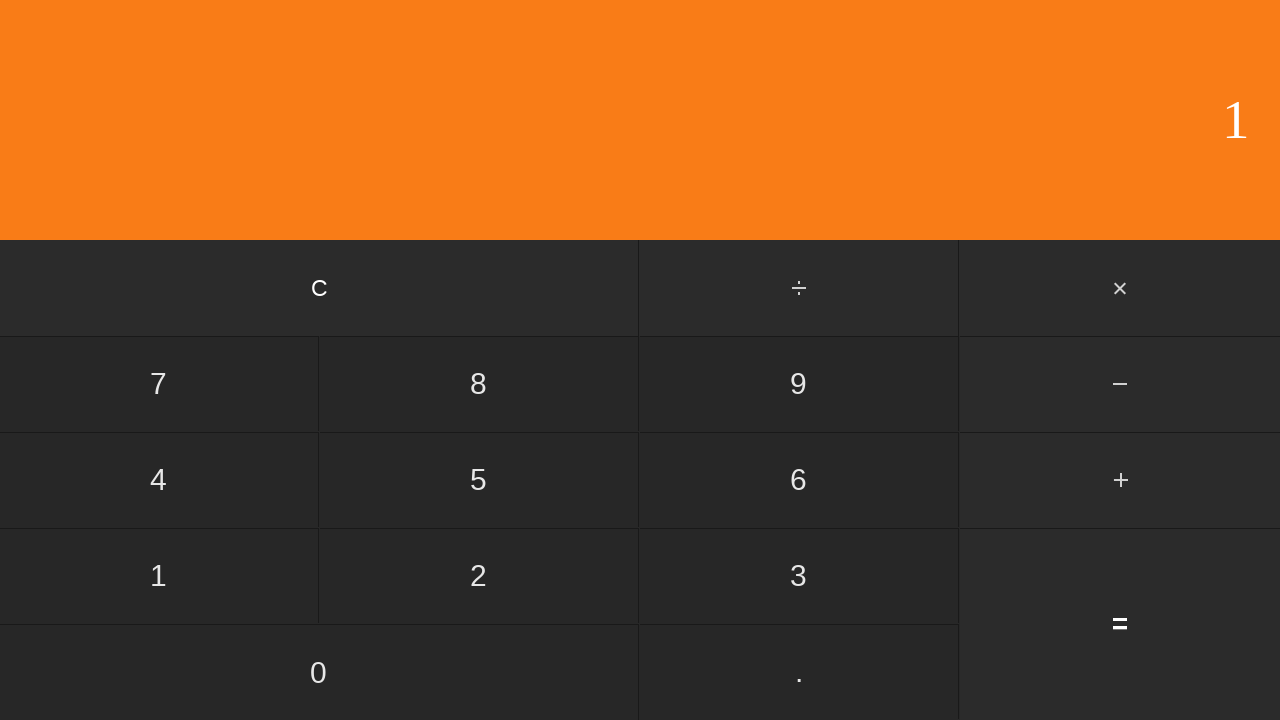

Clicked clear button to reset for next calculation at (320, 288) on input[value='C']
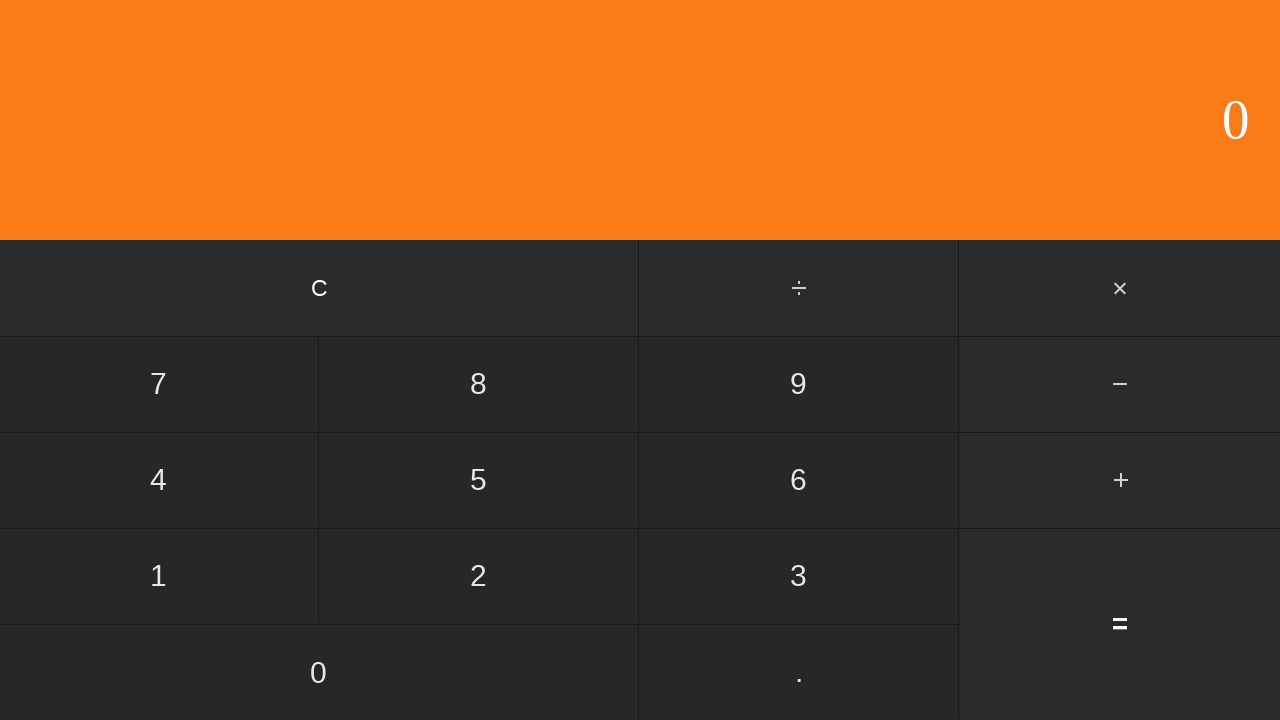

Clicked first number: 4 at (159, 480) on input[value='4']
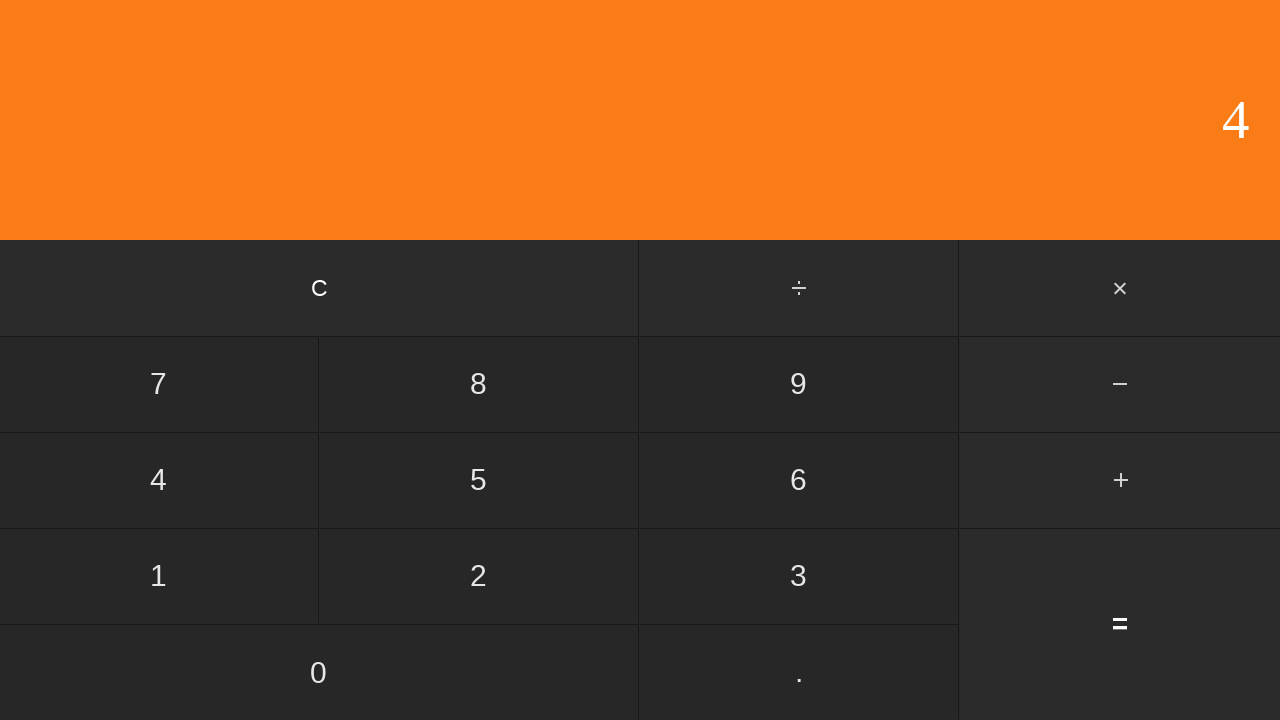

Clicked subtract button at (1120, 384) on #subtract
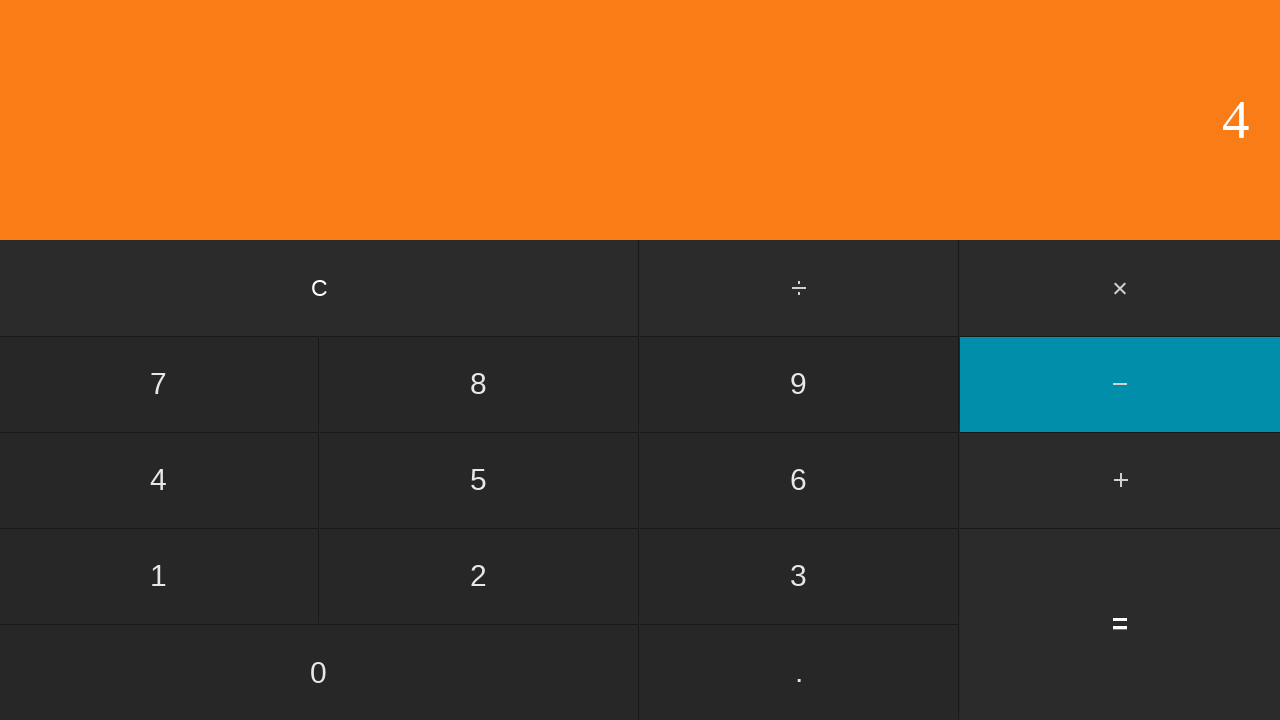

Clicked second number: 4 at (159, 480) on input[value='4']
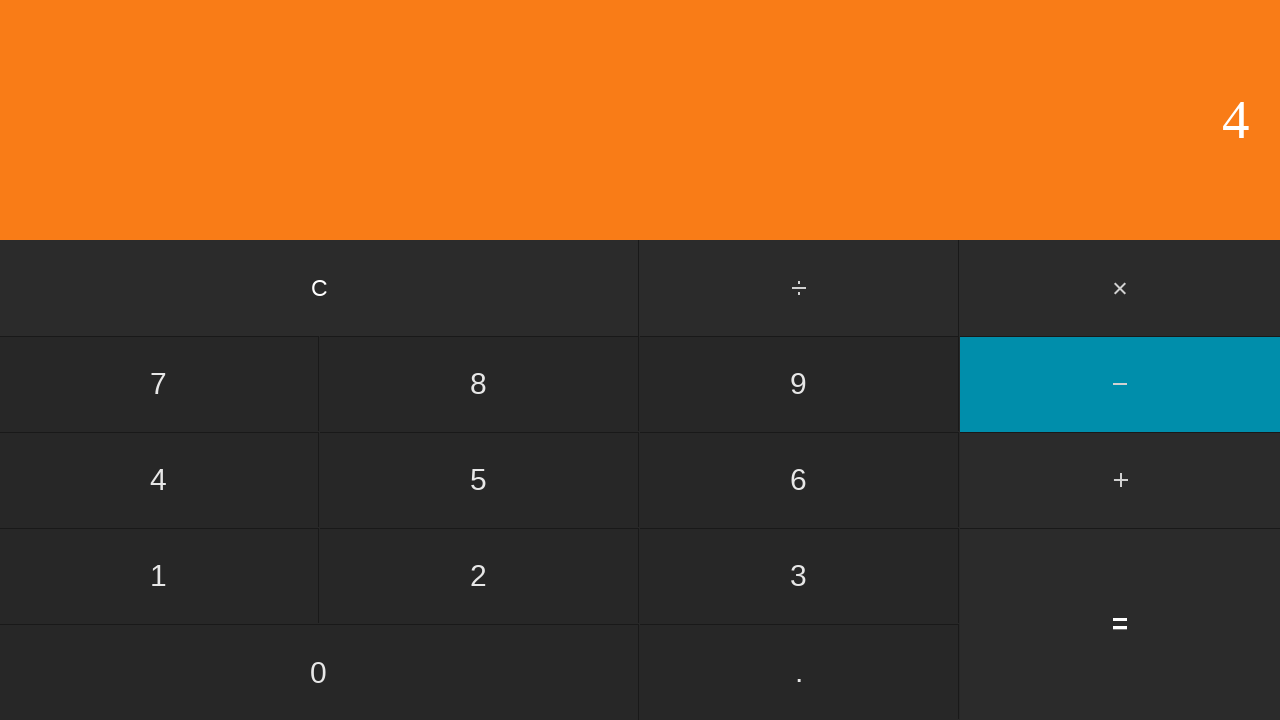

Clicked equals button to calculate 4 - 4 at (1120, 624) on input[value='=']
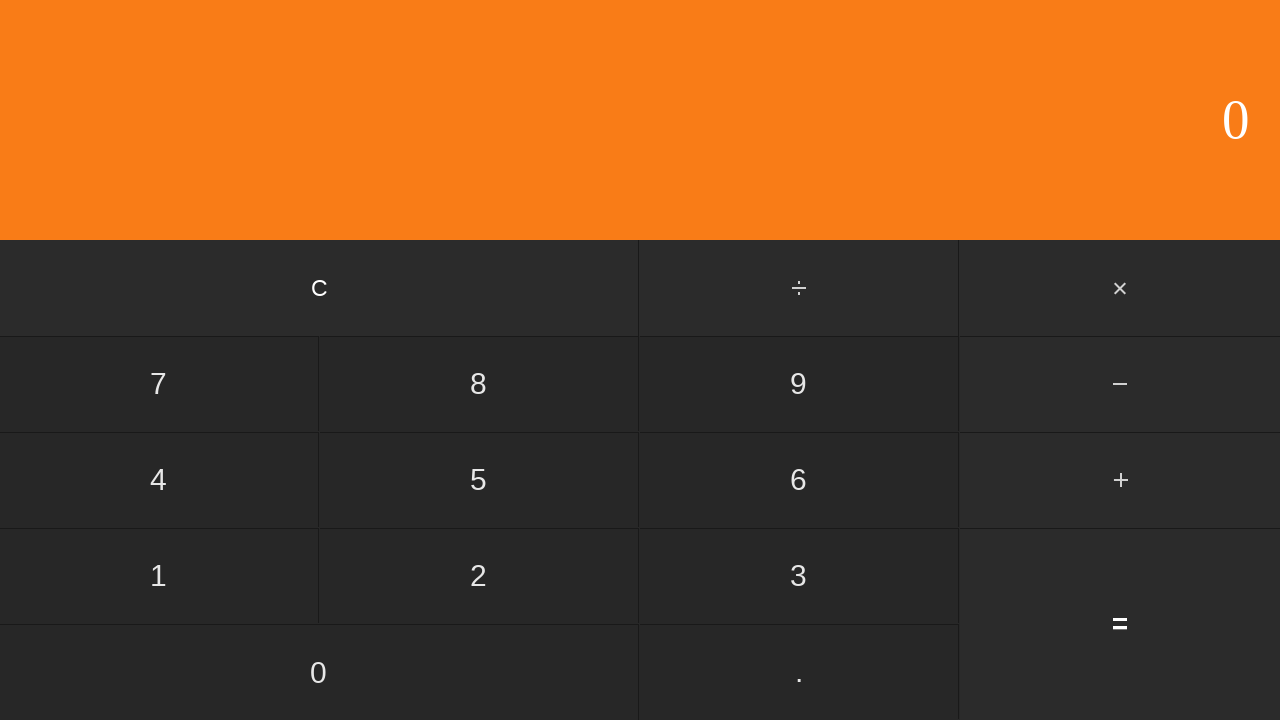

Verified result displayed for 4 - 4 = 0
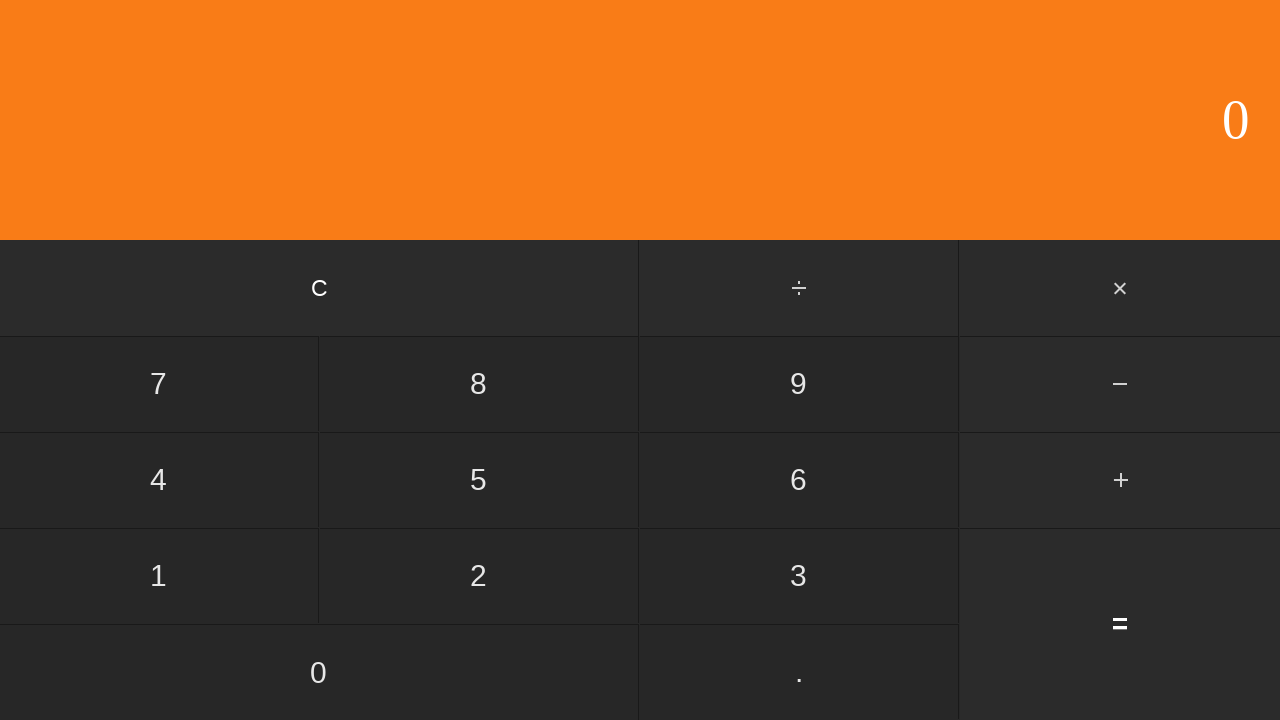

Clicked clear button to reset for next calculation at (320, 288) on input[value='C']
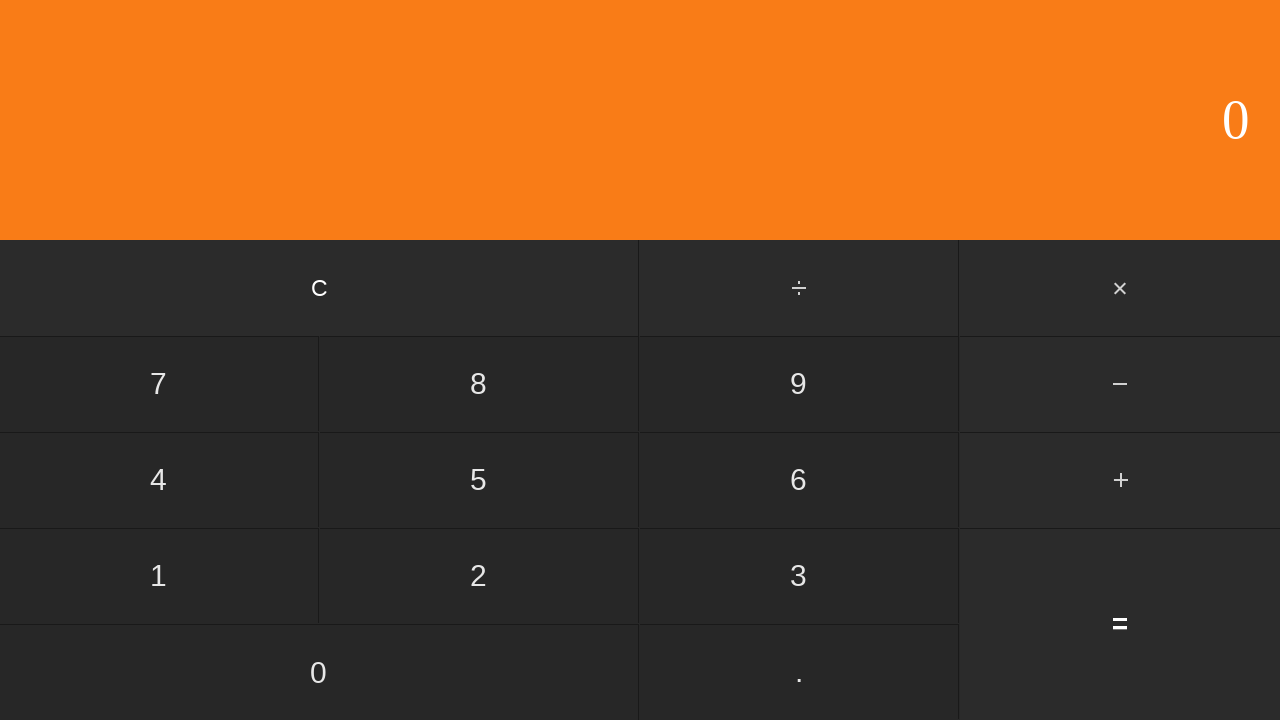

Clicked first number: 4 at (159, 480) on input[value='4']
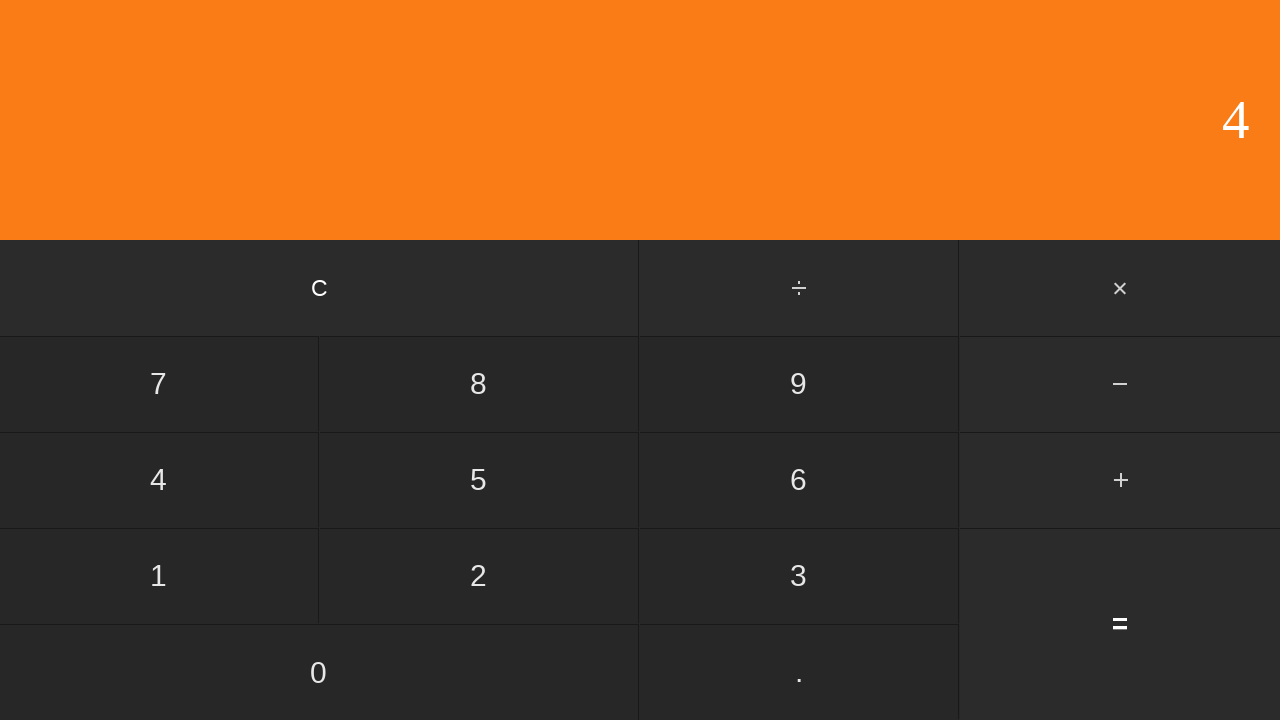

Clicked subtract button at (1120, 384) on #subtract
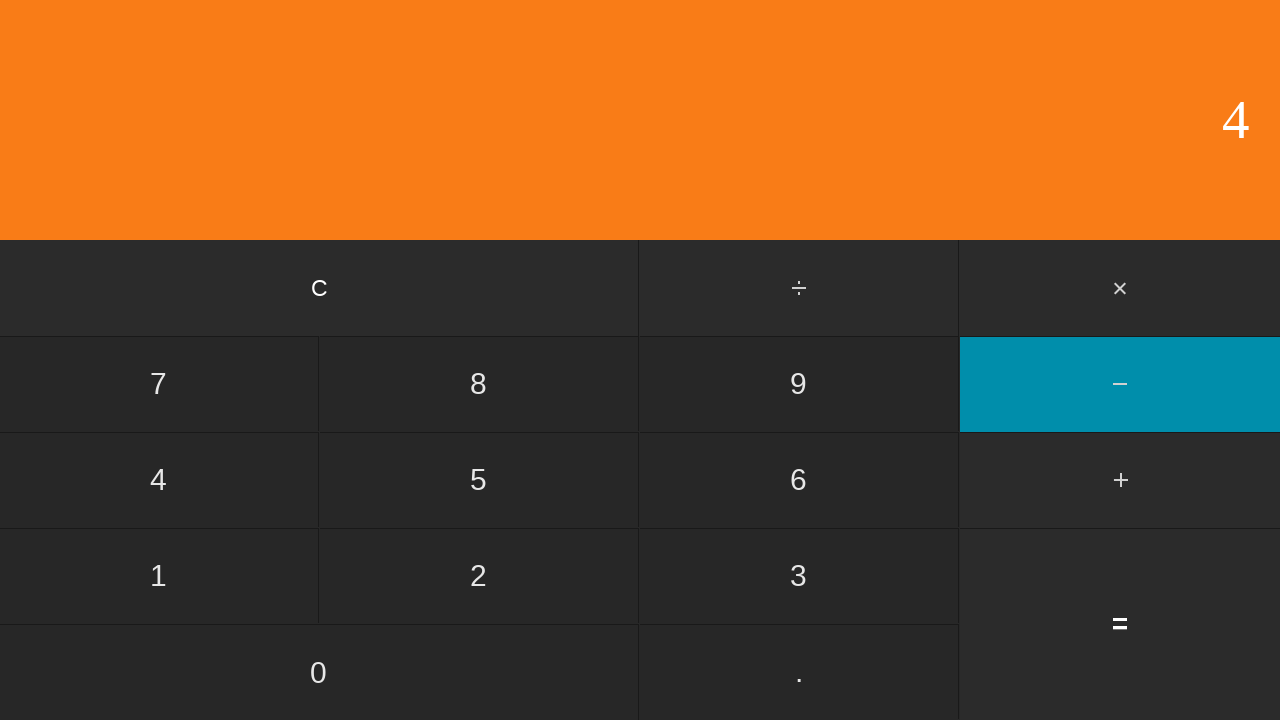

Clicked second number: 5 at (479, 480) on input[value='5']
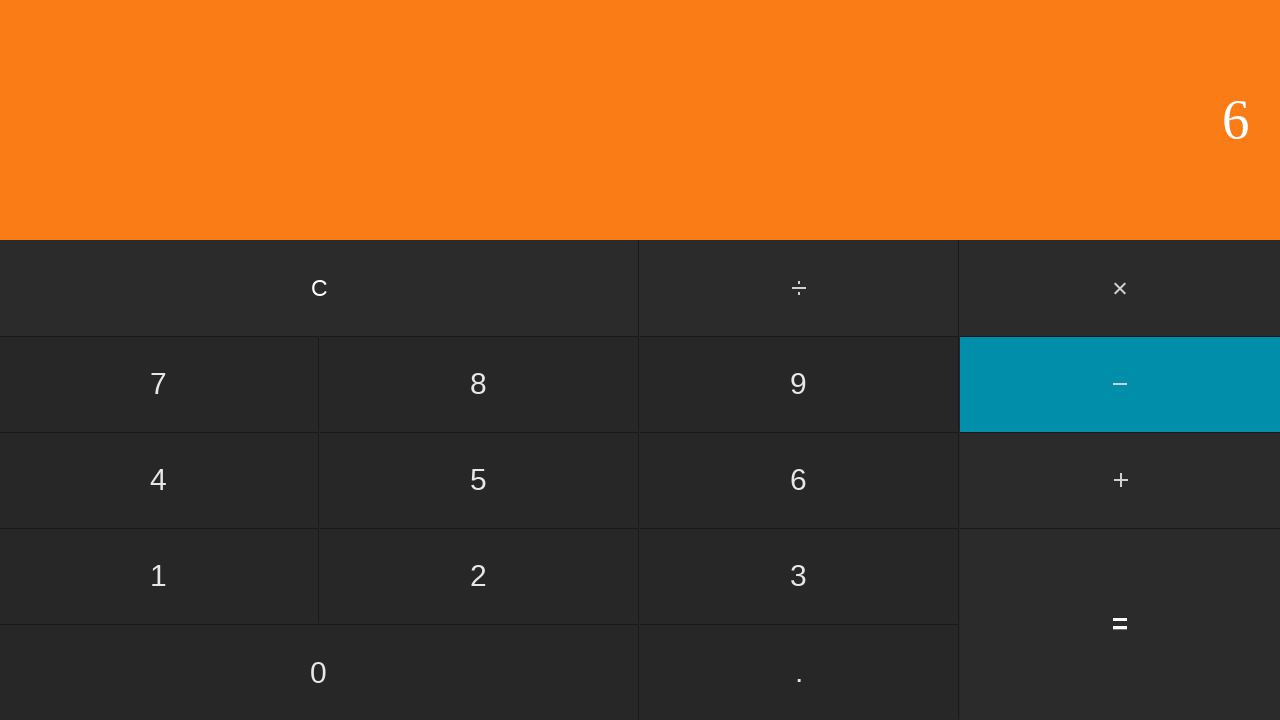

Clicked equals button to calculate 4 - 5 at (1120, 624) on input[value='=']
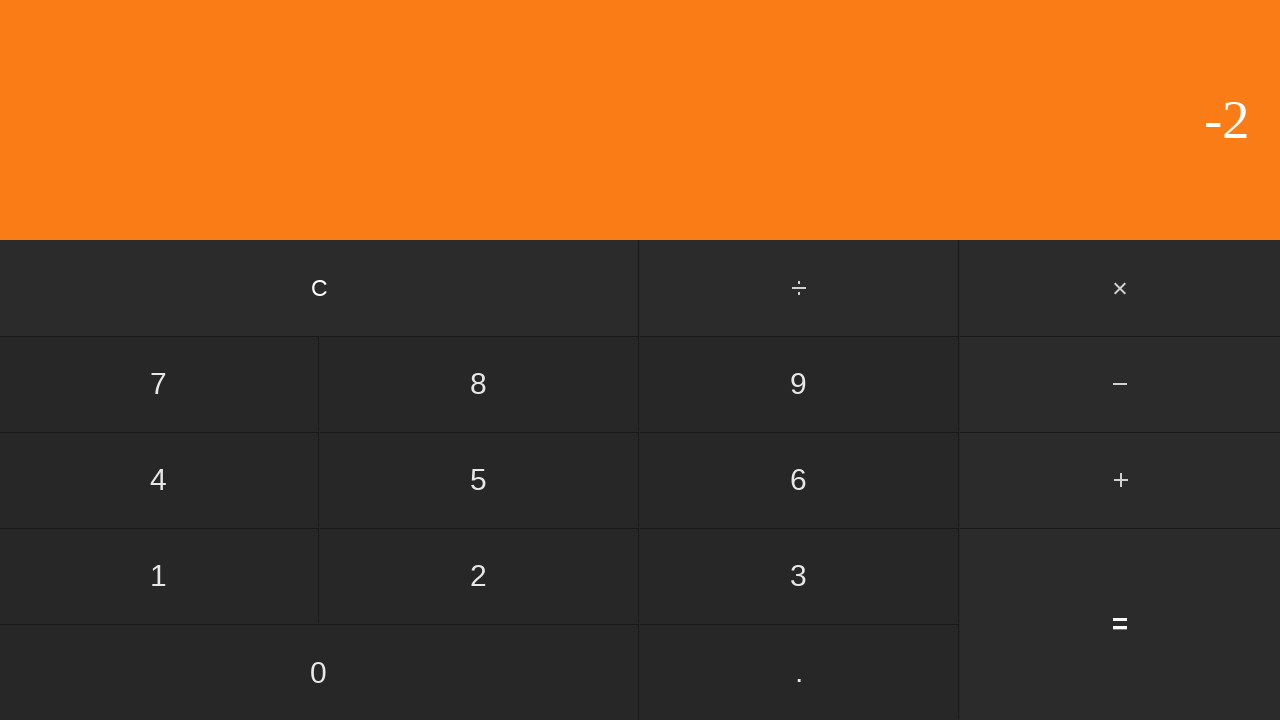

Verified result displayed for 4 - 5 = -1
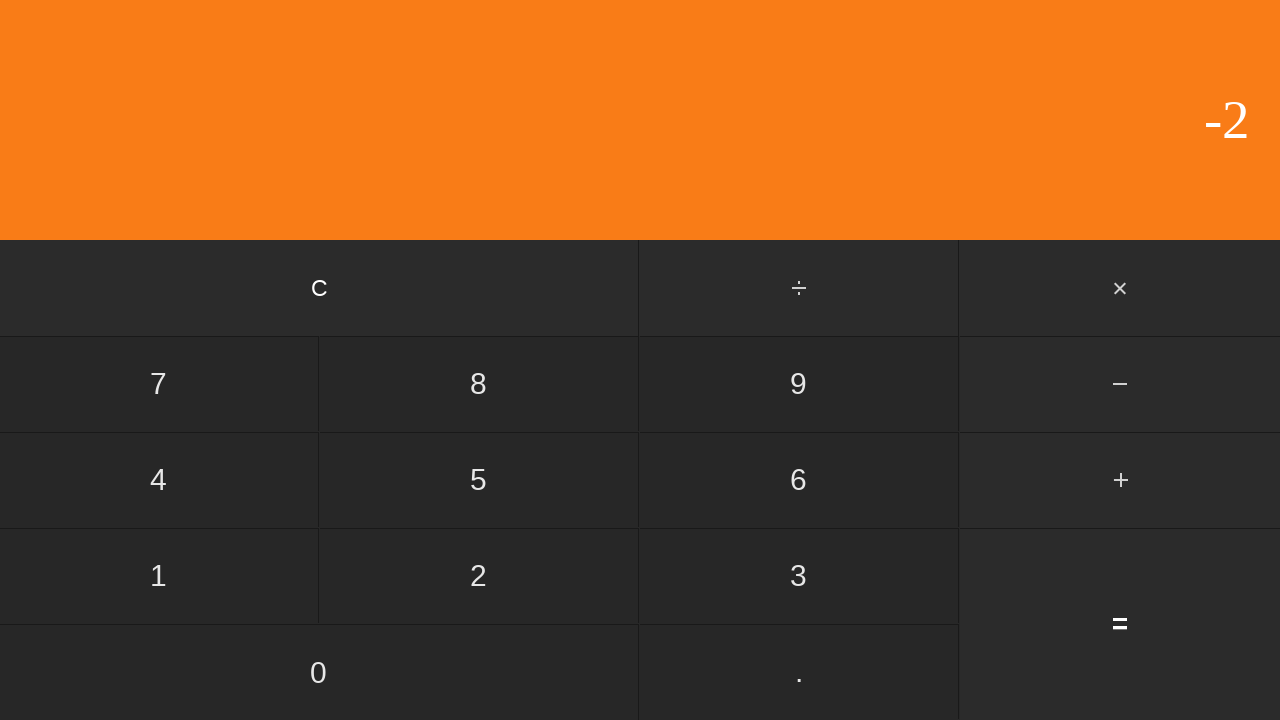

Clicked clear button to reset for next calculation at (320, 288) on input[value='C']
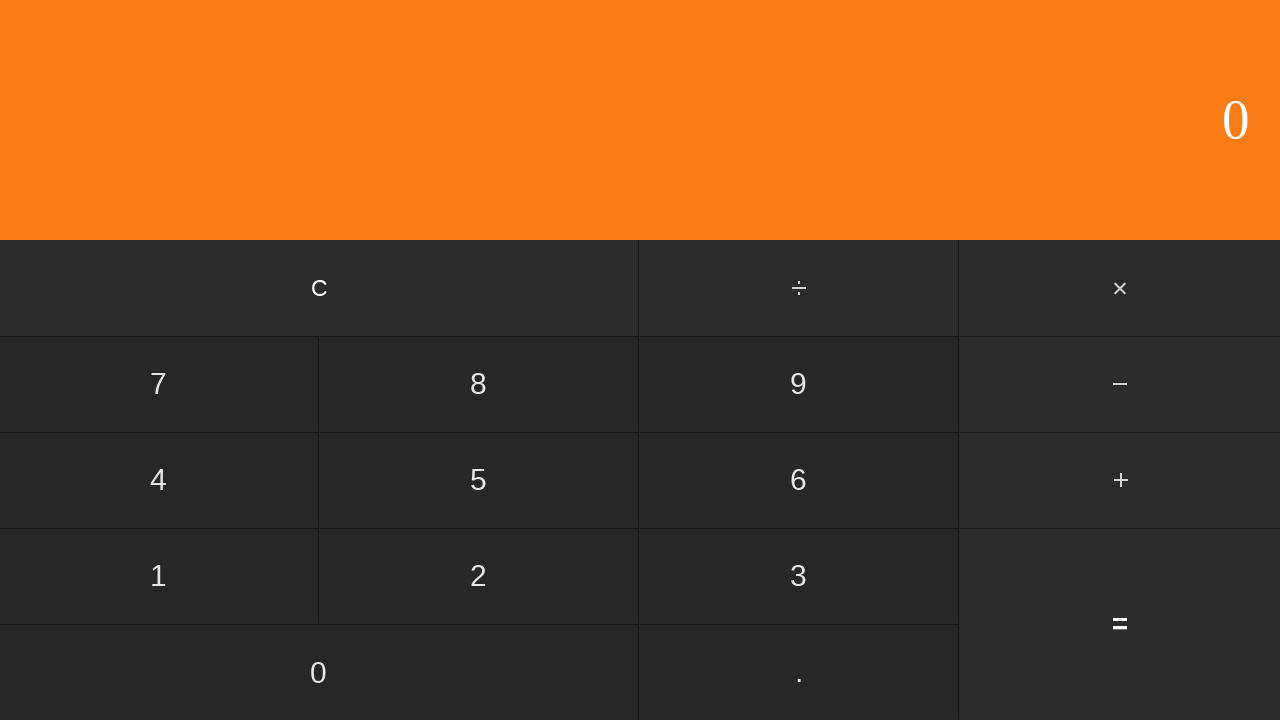

Clicked first number: 4 at (159, 480) on input[value='4']
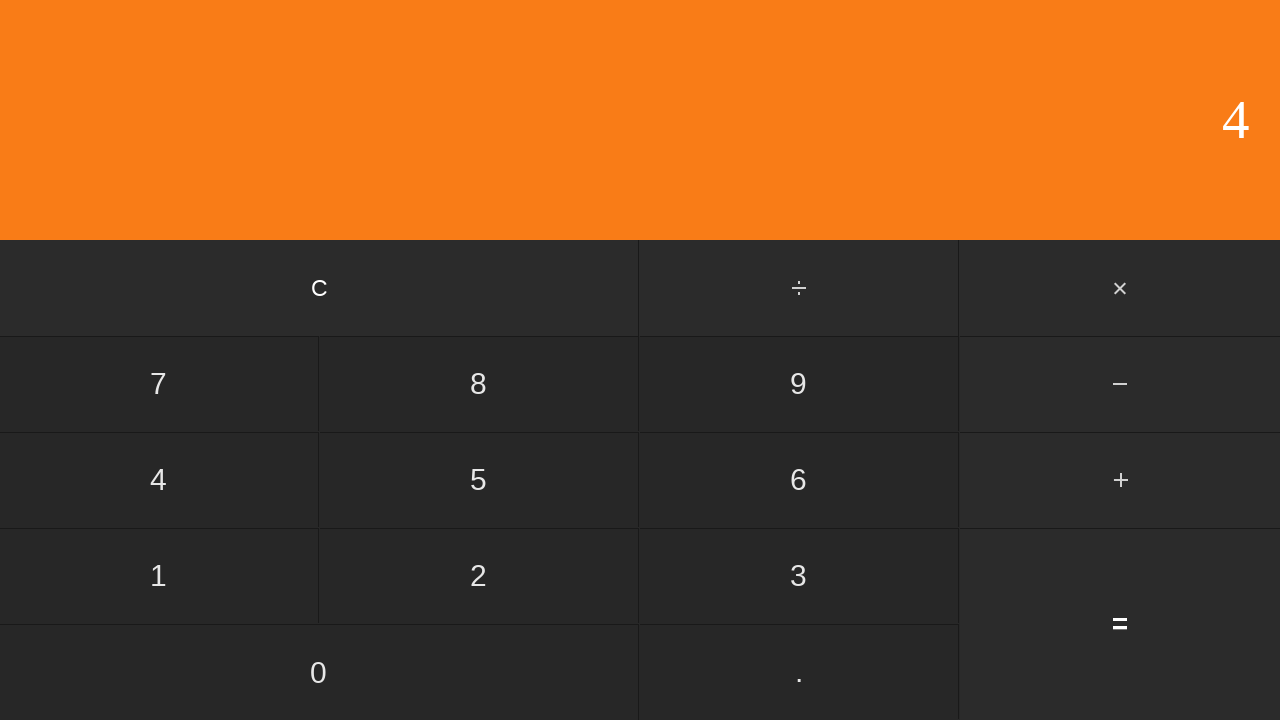

Clicked subtract button at (1120, 384) on #subtract
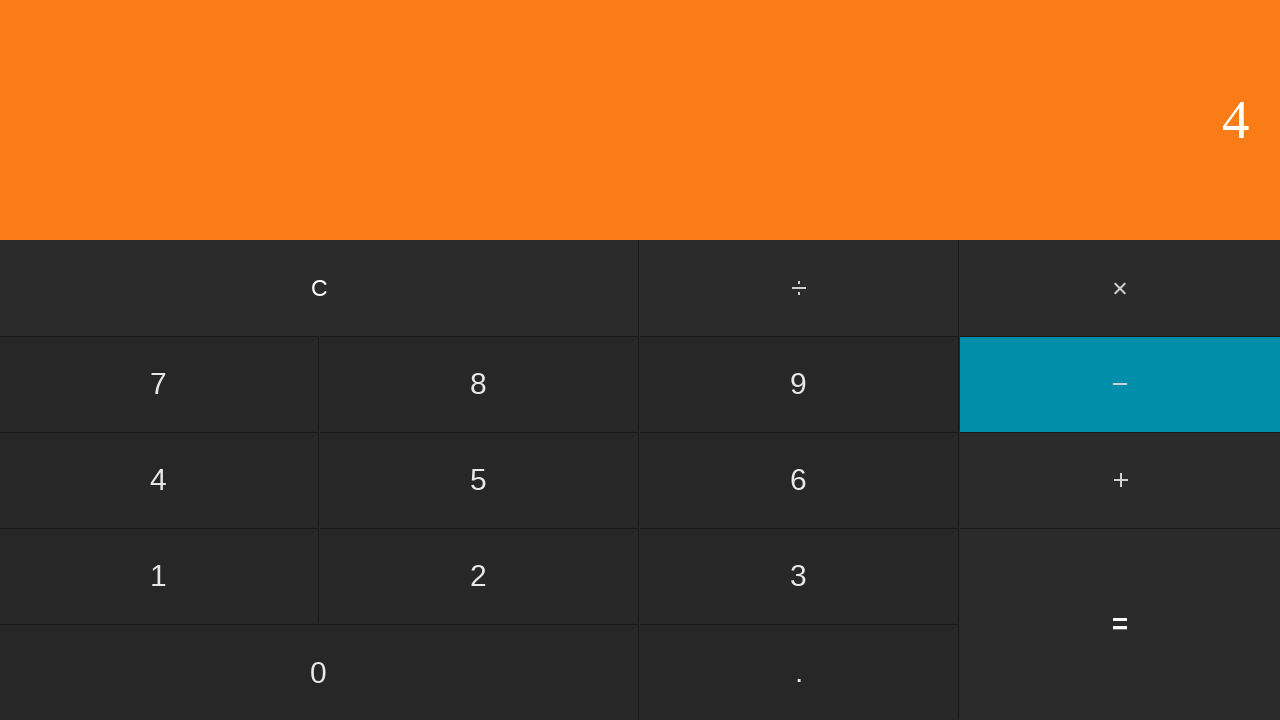

Clicked second number: 6 at (799, 480) on input[value='6']
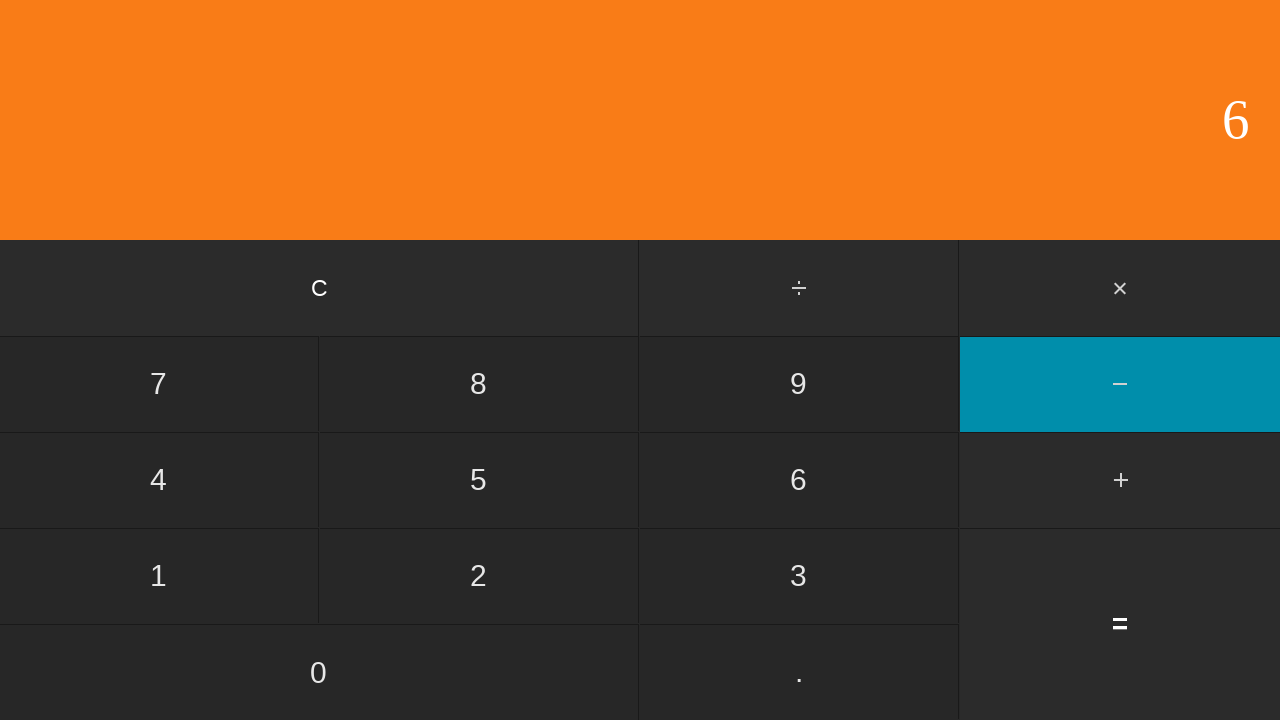

Clicked equals button to calculate 4 - 6 at (1120, 624) on input[value='=']
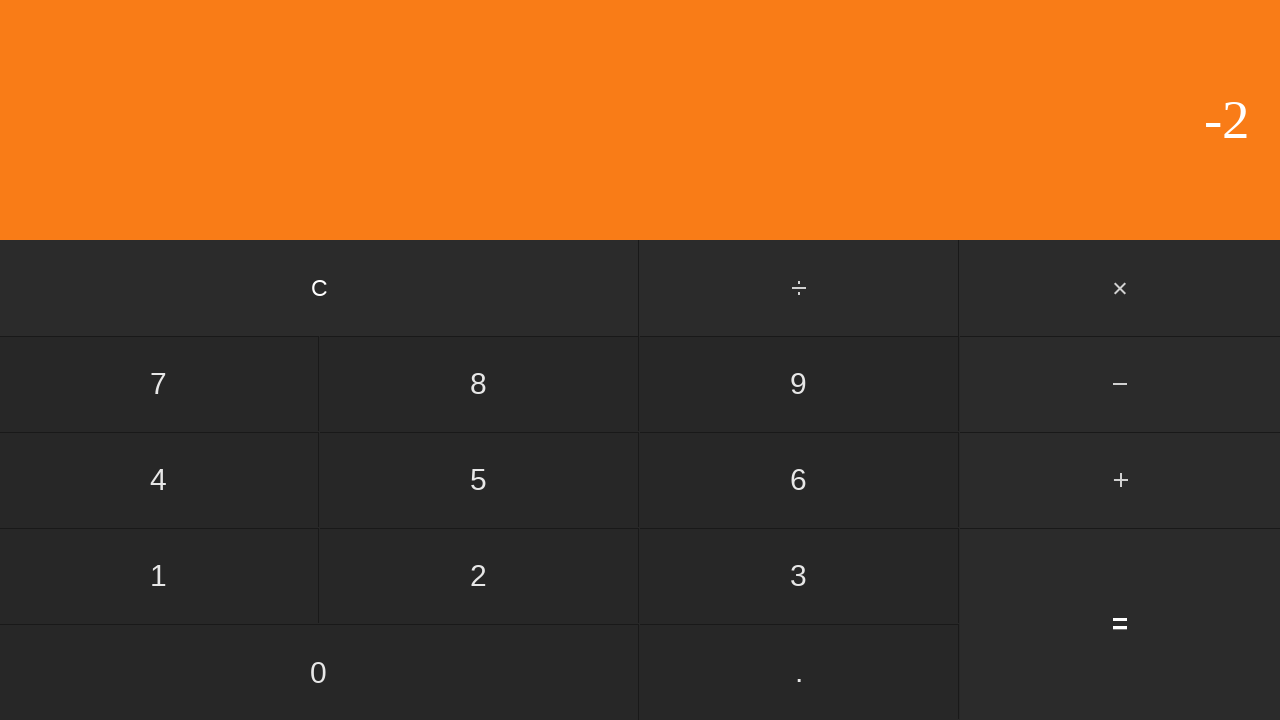

Verified result displayed for 4 - 6 = -2
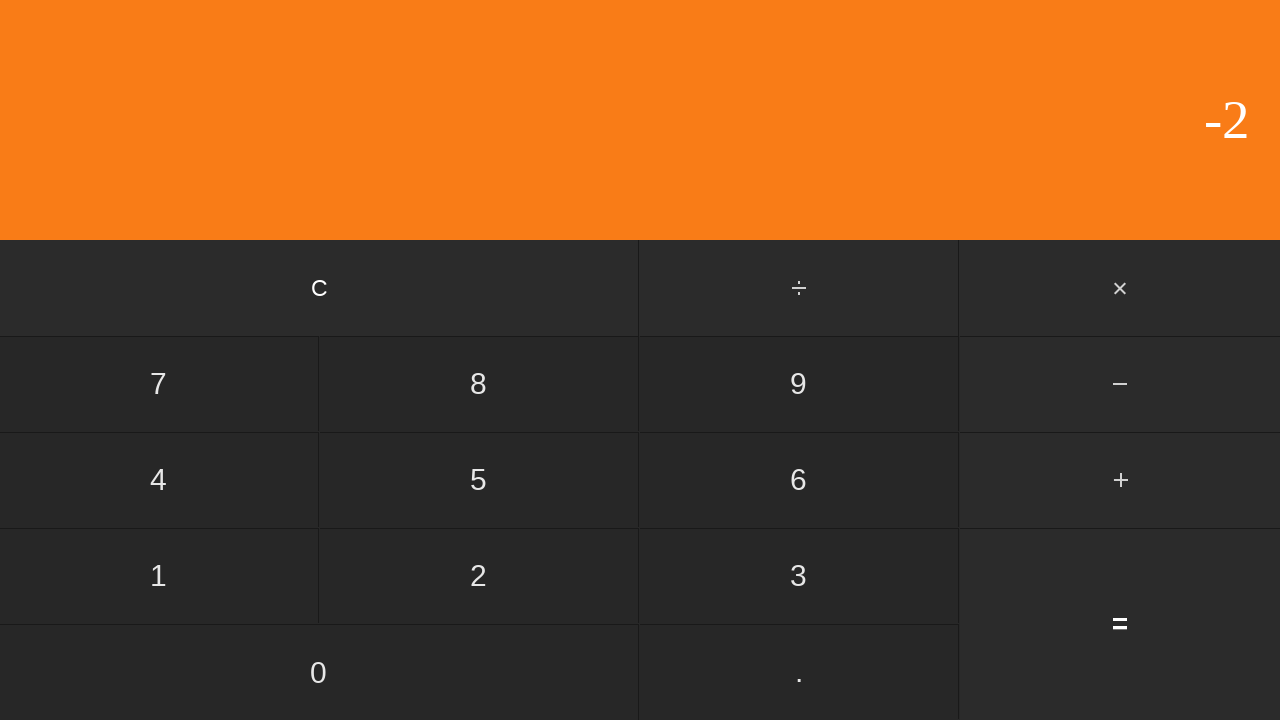

Clicked clear button to reset for next calculation at (320, 288) on input[value='C']
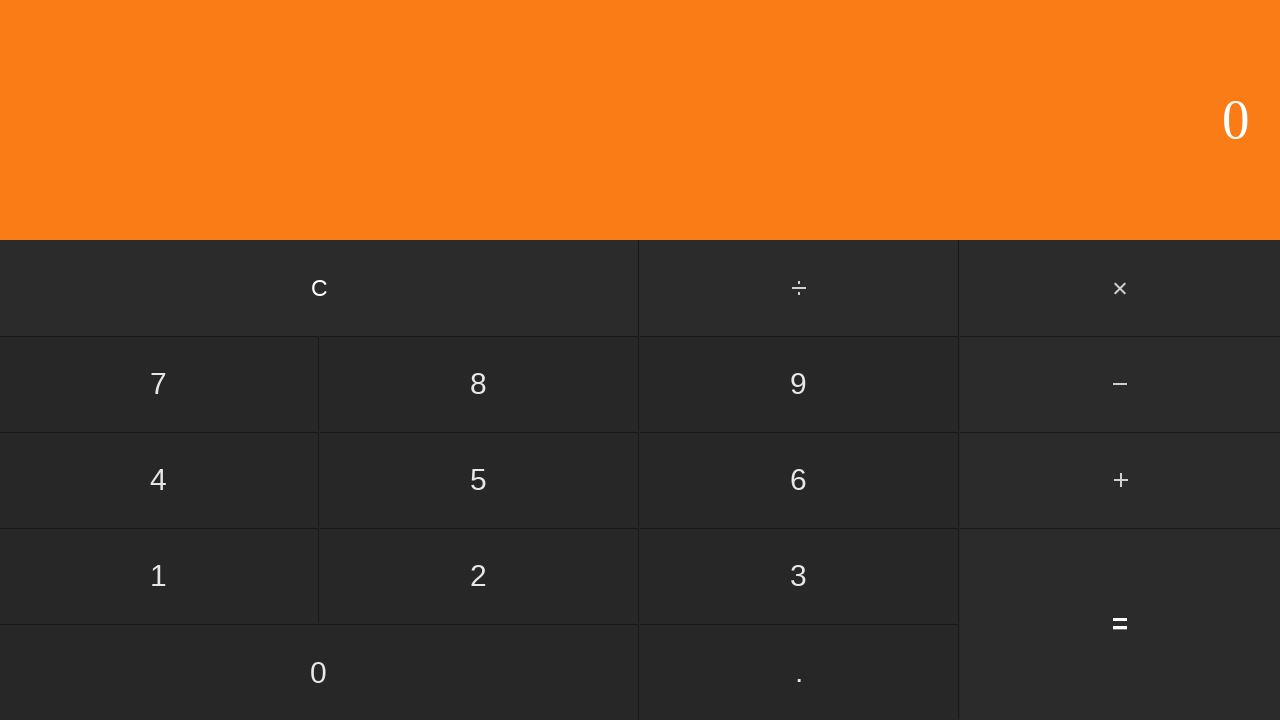

Clicked first number: 4 at (159, 480) on input[value='4']
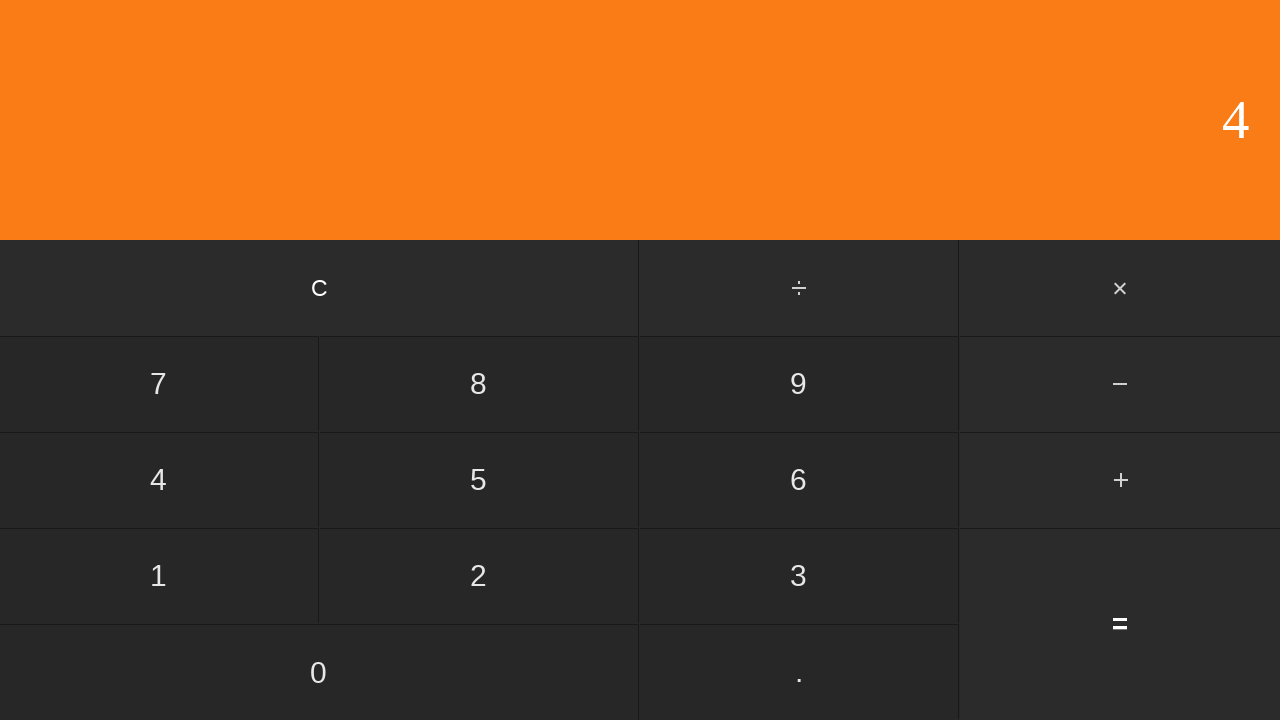

Clicked subtract button at (1120, 384) on #subtract
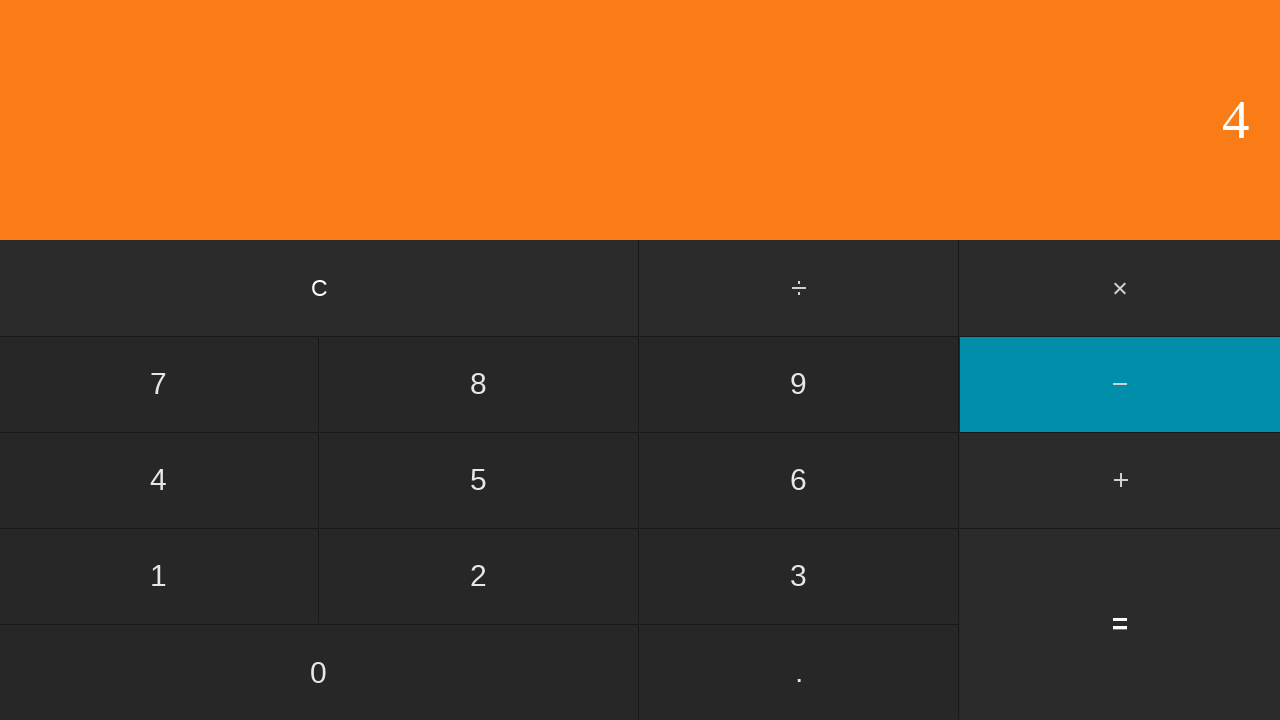

Clicked second number: 7 at (159, 384) on input[value='7']
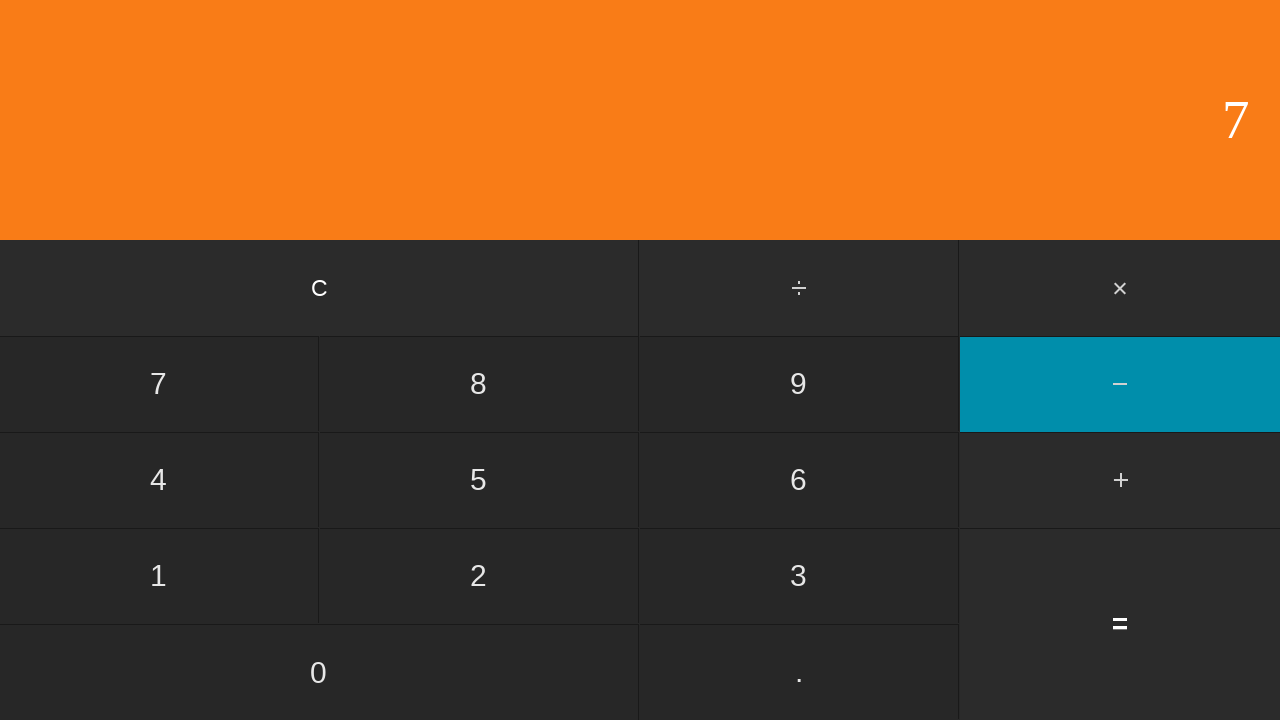

Clicked equals button to calculate 4 - 7 at (1120, 624) on input[value='=']
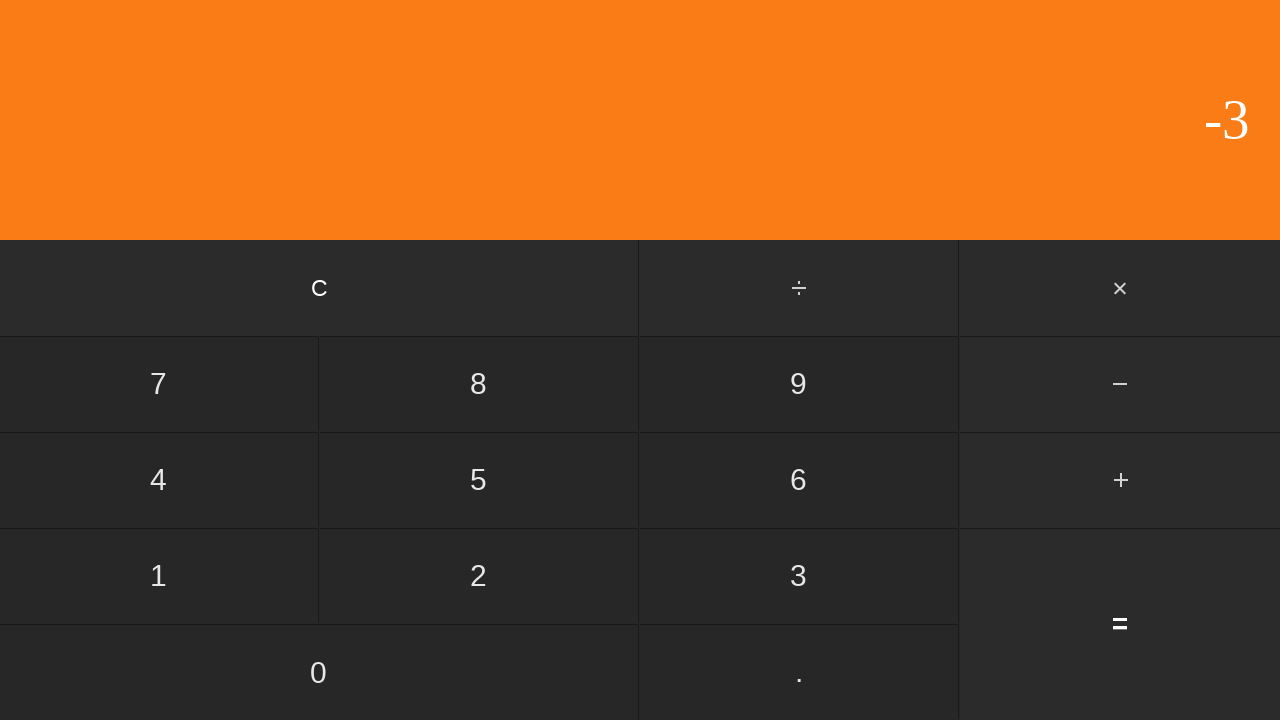

Verified result displayed for 4 - 7 = -3
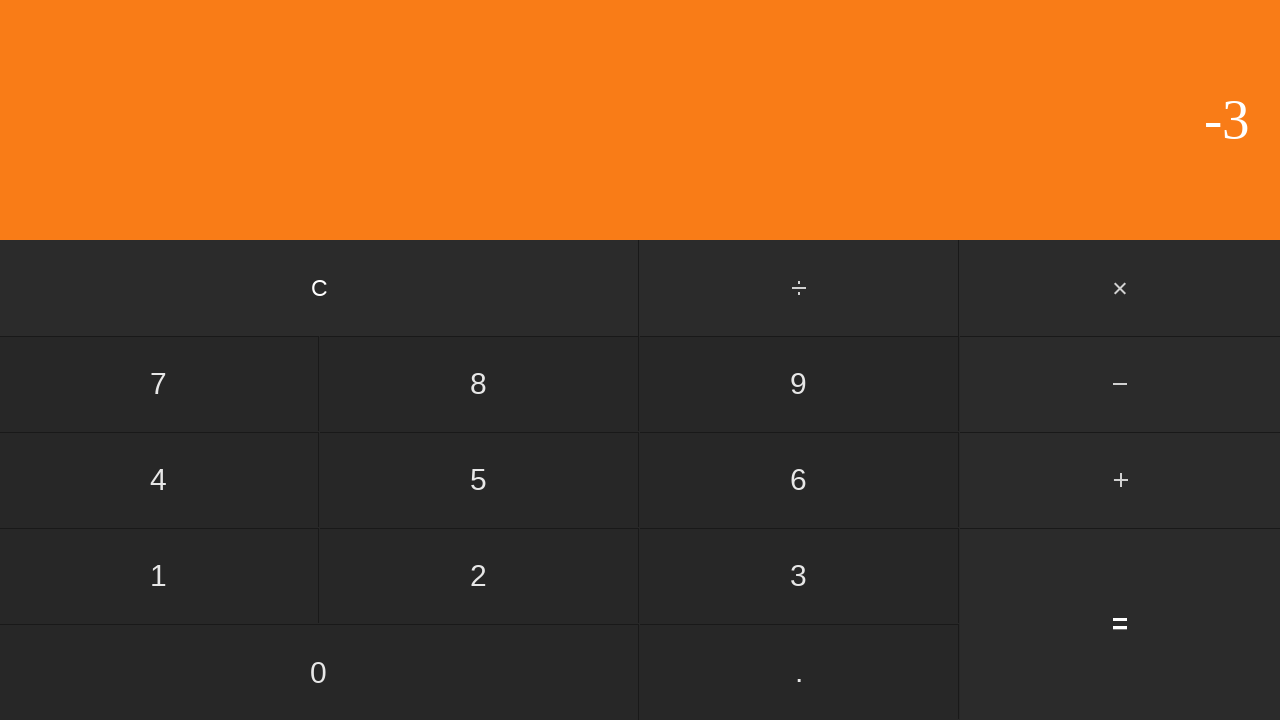

Clicked clear button to reset for next calculation at (320, 288) on input[value='C']
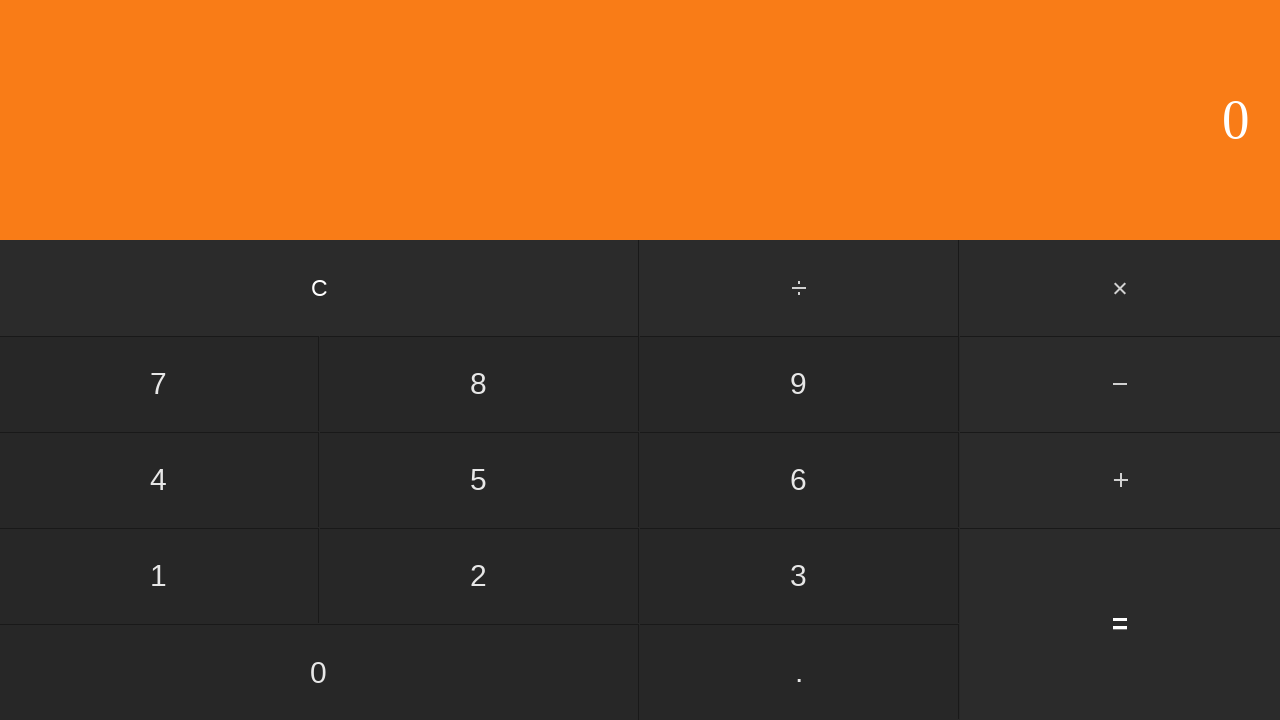

Clicked first number: 4 at (159, 480) on input[value='4']
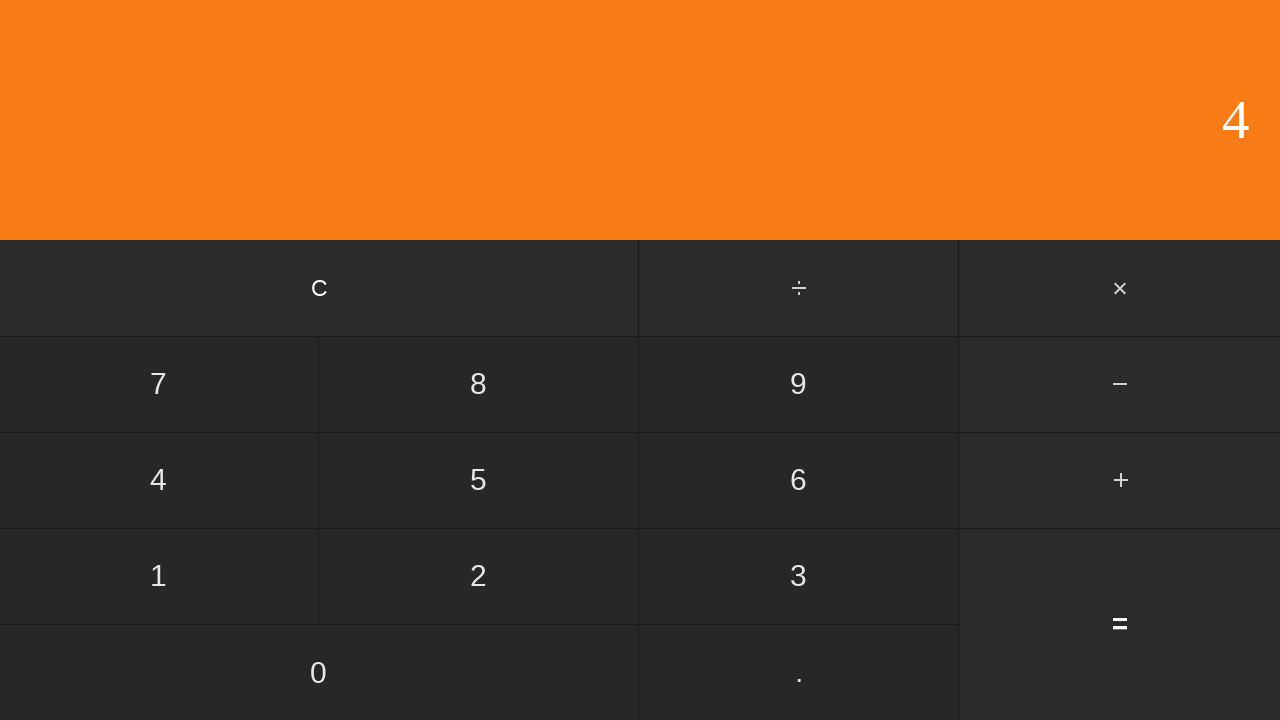

Clicked subtract button at (1120, 384) on #subtract
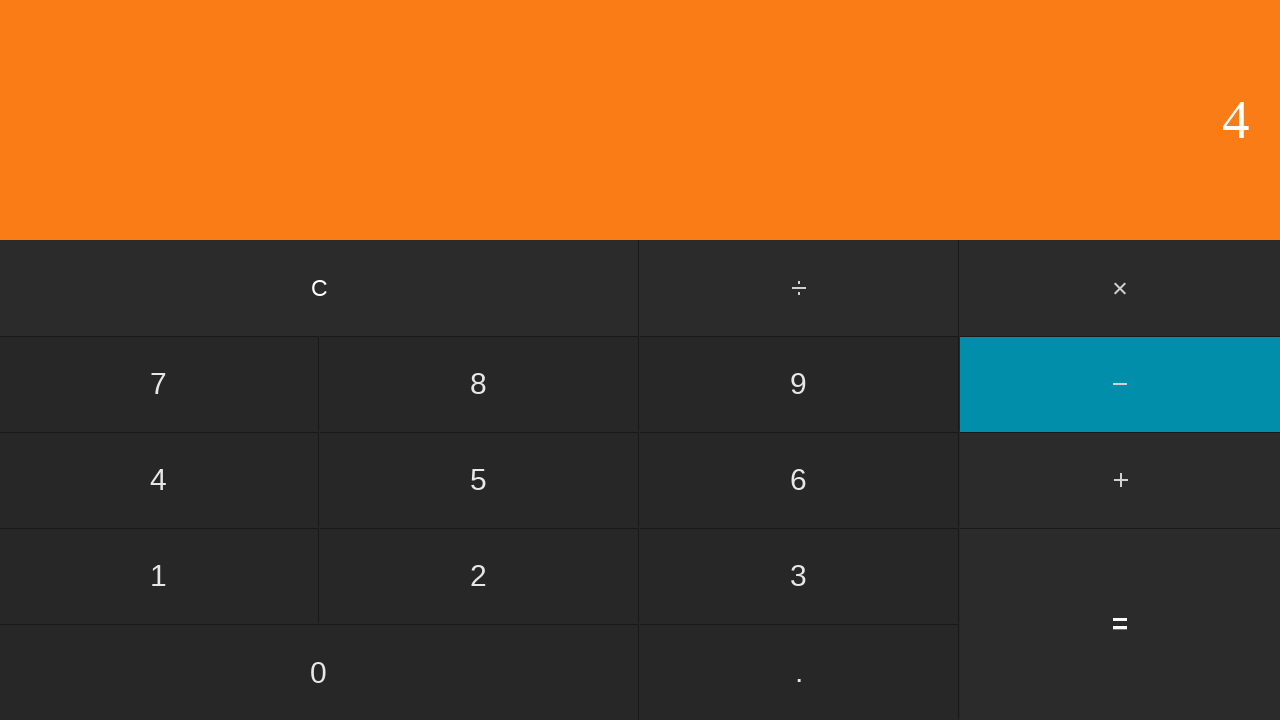

Clicked second number: 8 at (479, 384) on input[value='8']
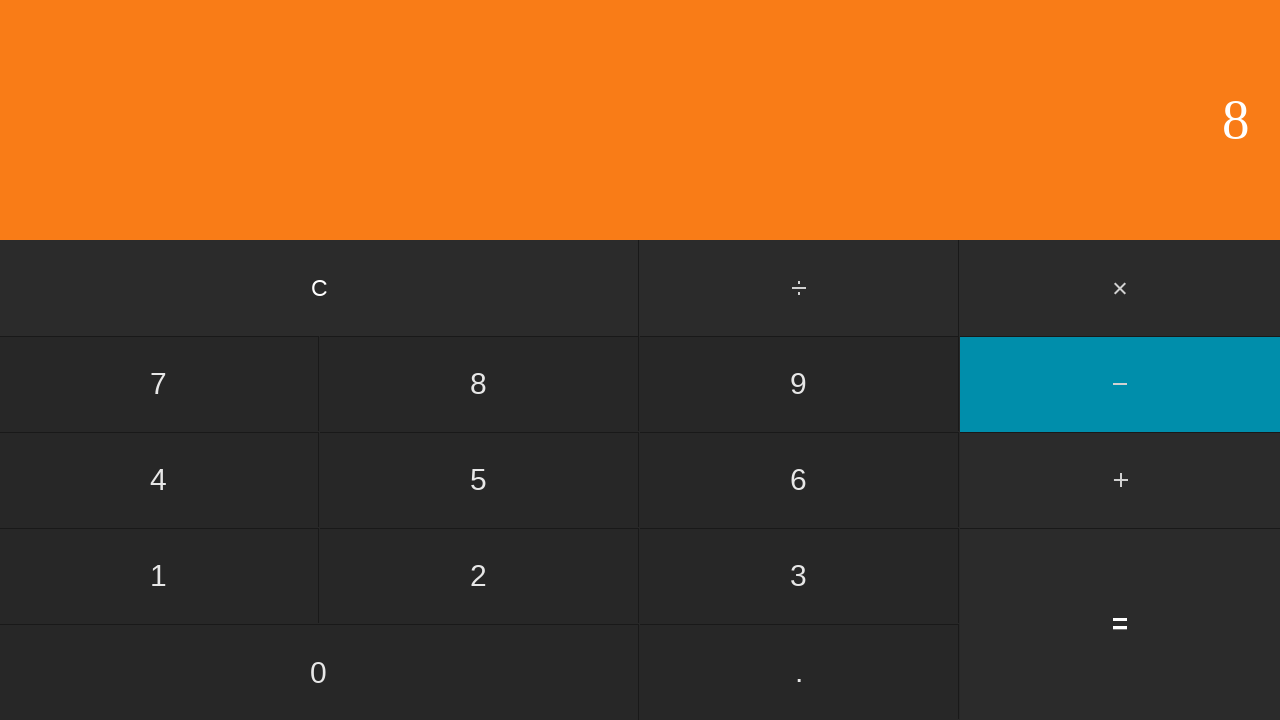

Clicked equals button to calculate 4 - 8 at (1120, 624) on input[value='=']
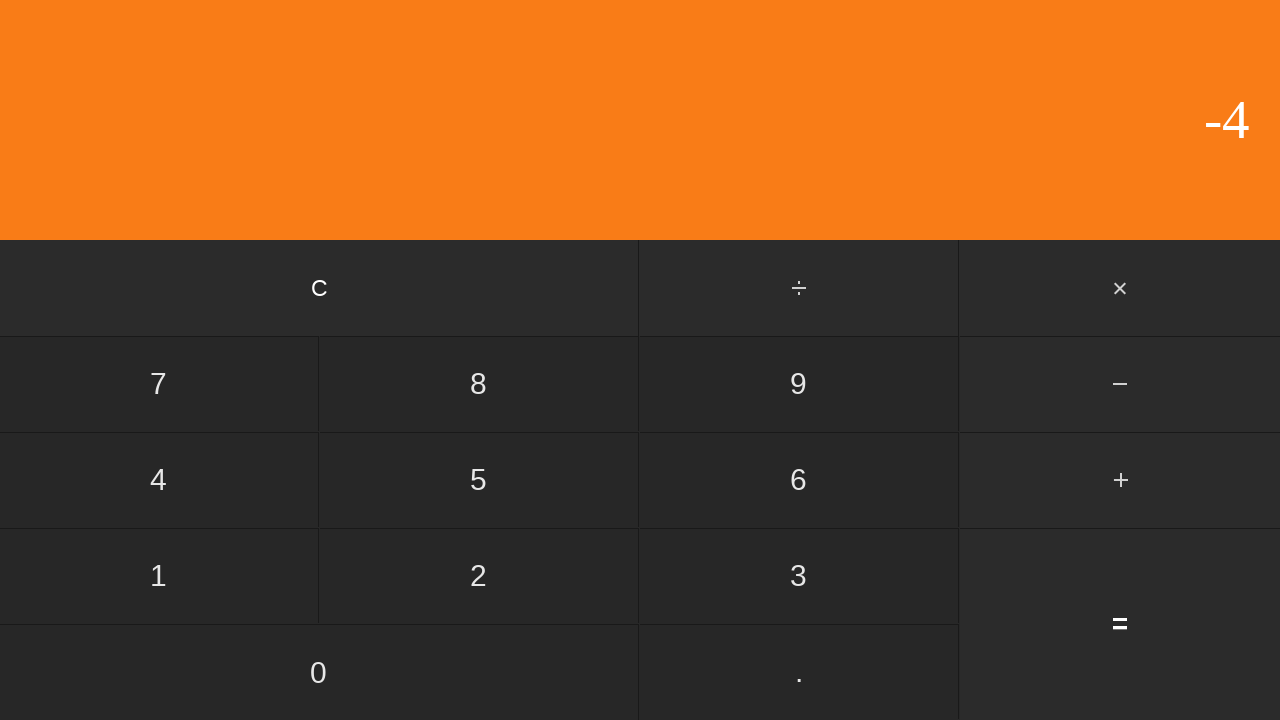

Verified result displayed for 4 - 8 = -4
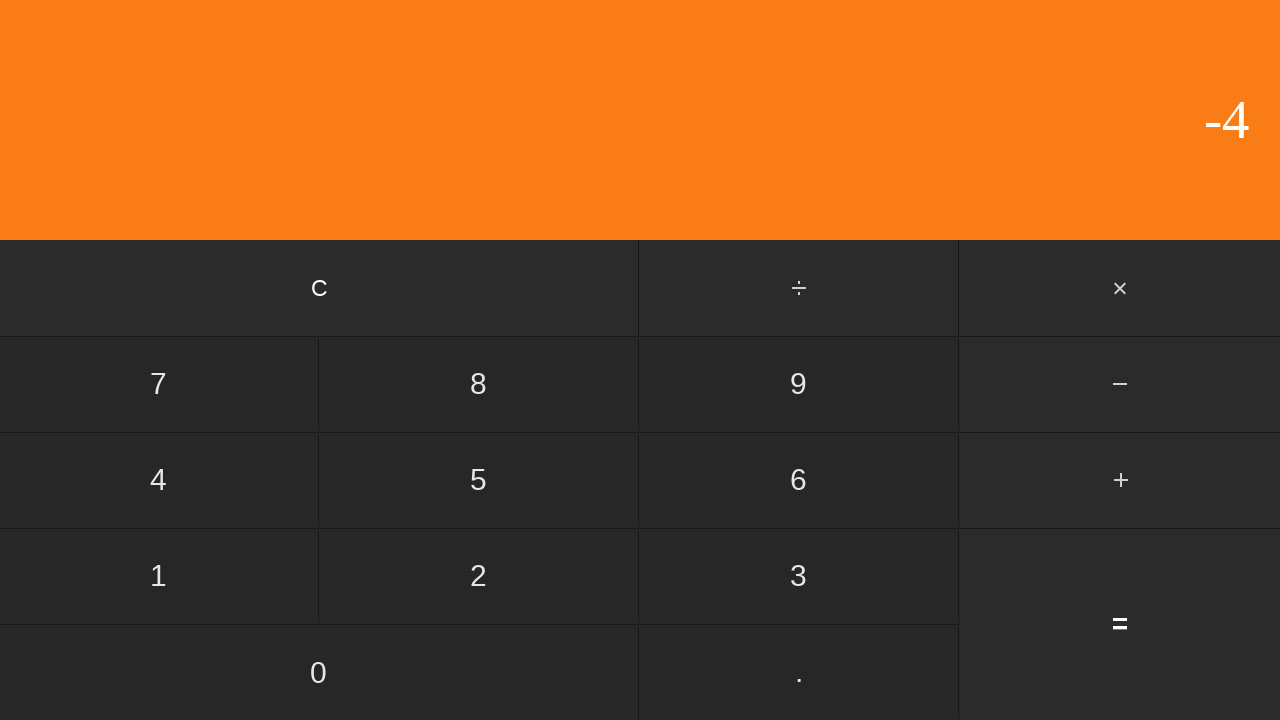

Clicked clear button to reset for next calculation at (320, 288) on input[value='C']
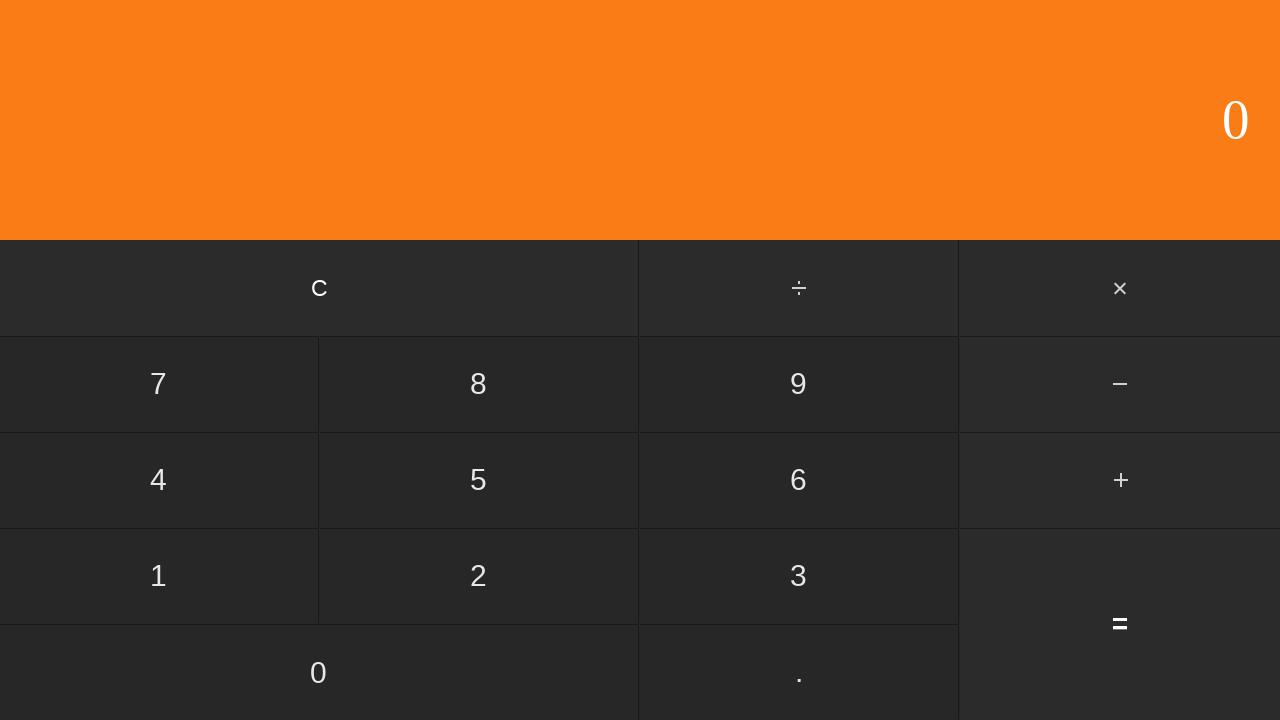

Clicked first number: 4 at (159, 480) on input[value='4']
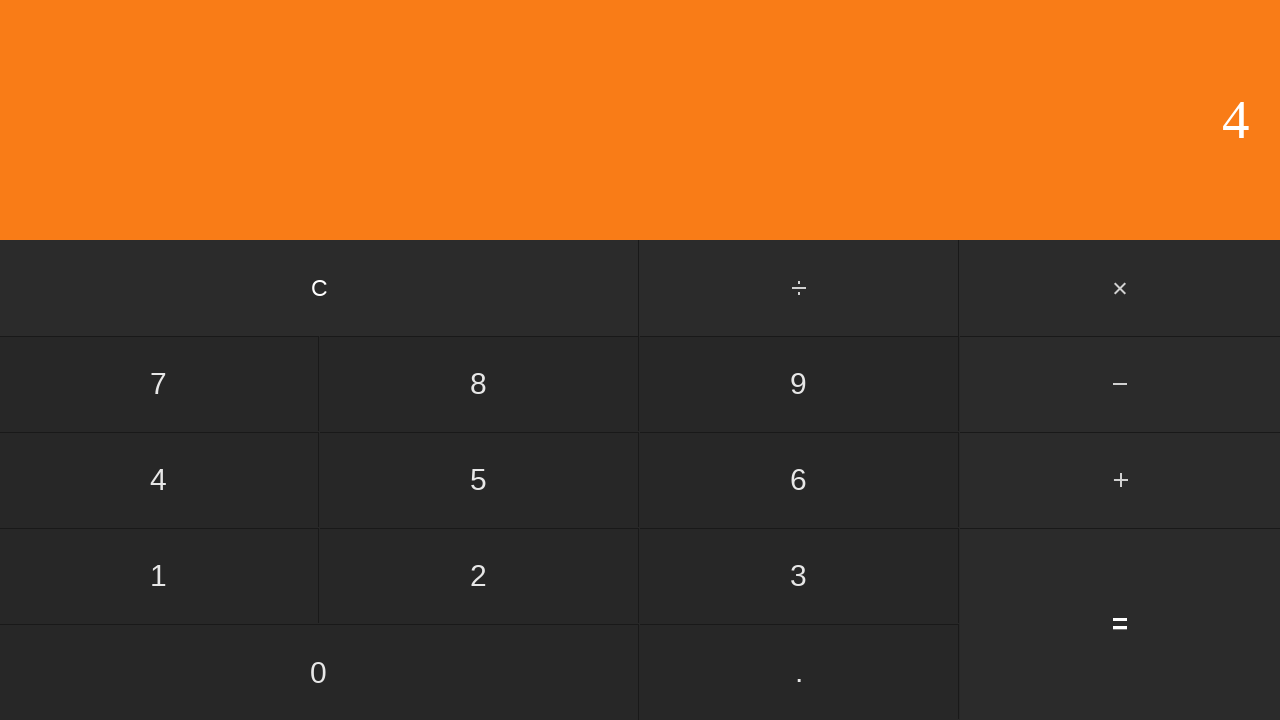

Clicked subtract button at (1120, 384) on #subtract
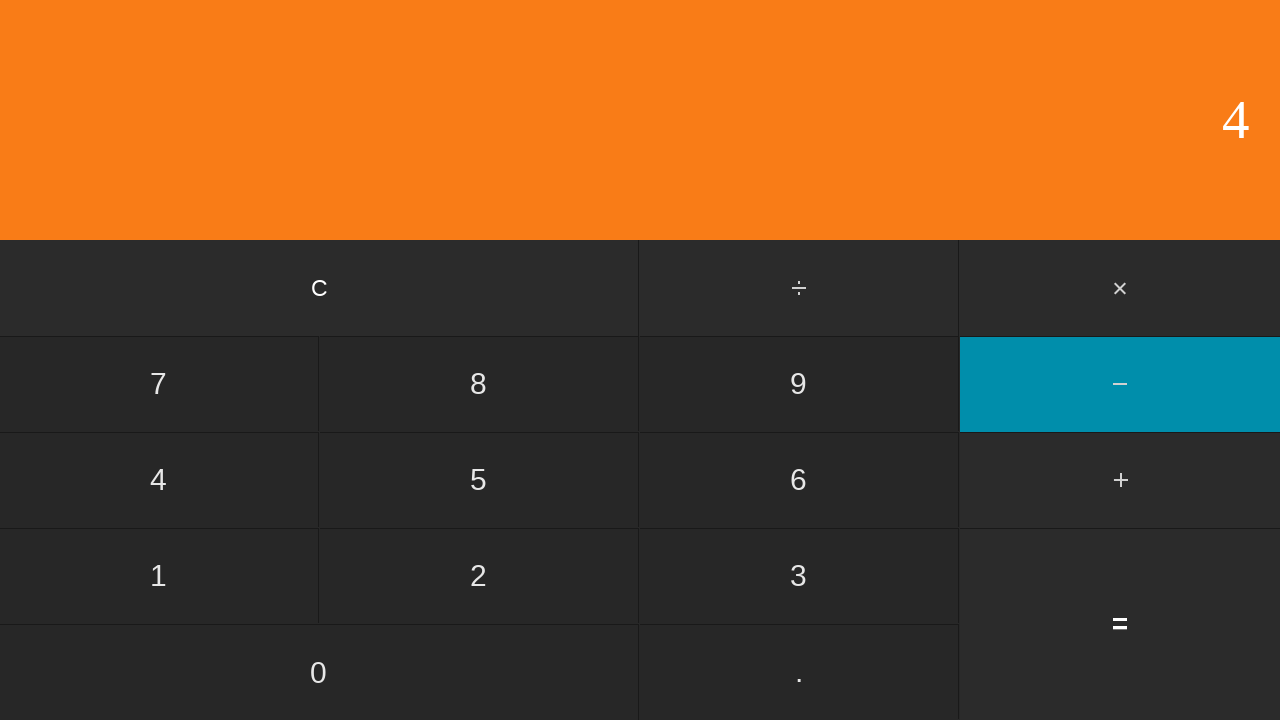

Clicked second number: 9 at (799, 384) on input[value='9']
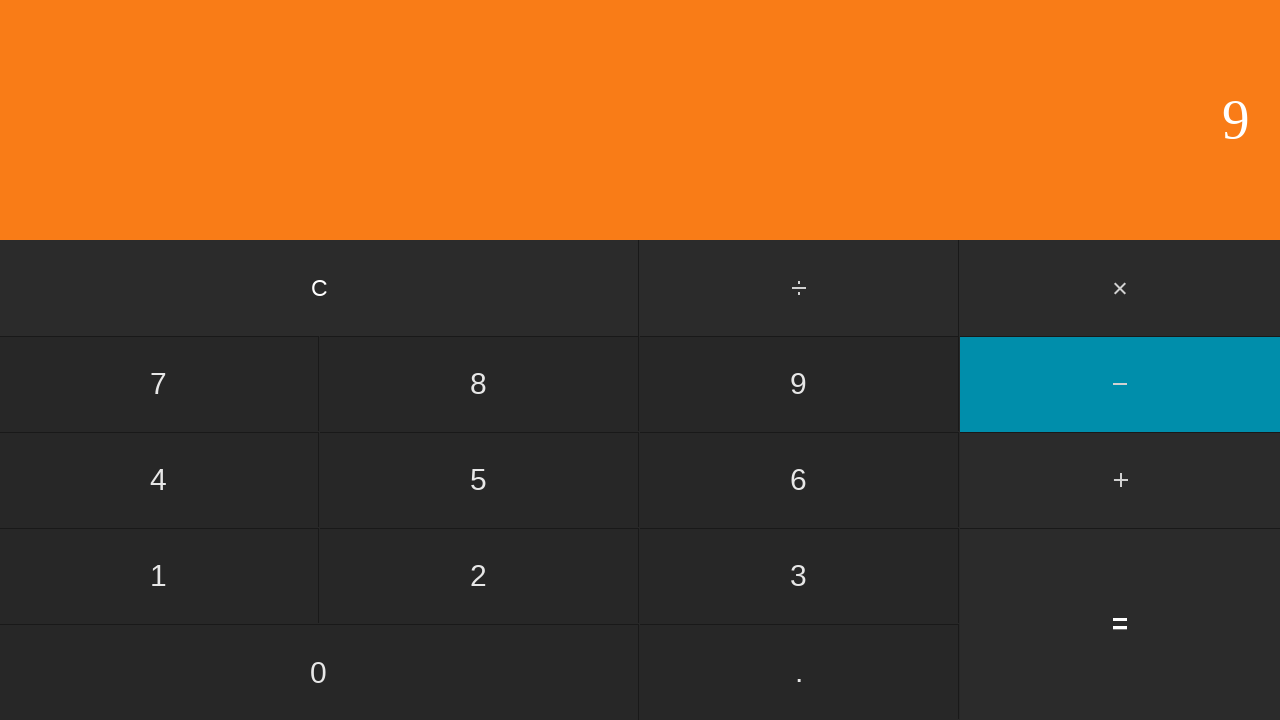

Clicked equals button to calculate 4 - 9 at (1120, 624) on input[value='=']
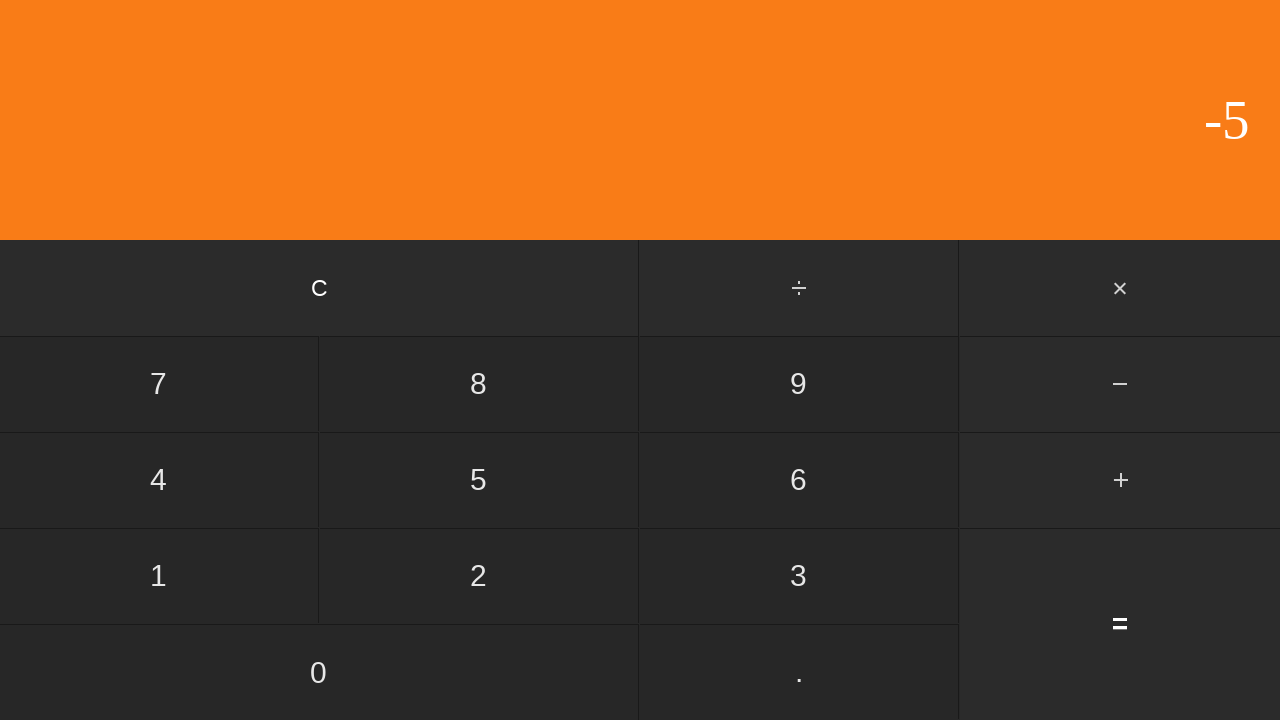

Verified result displayed for 4 - 9 = -5
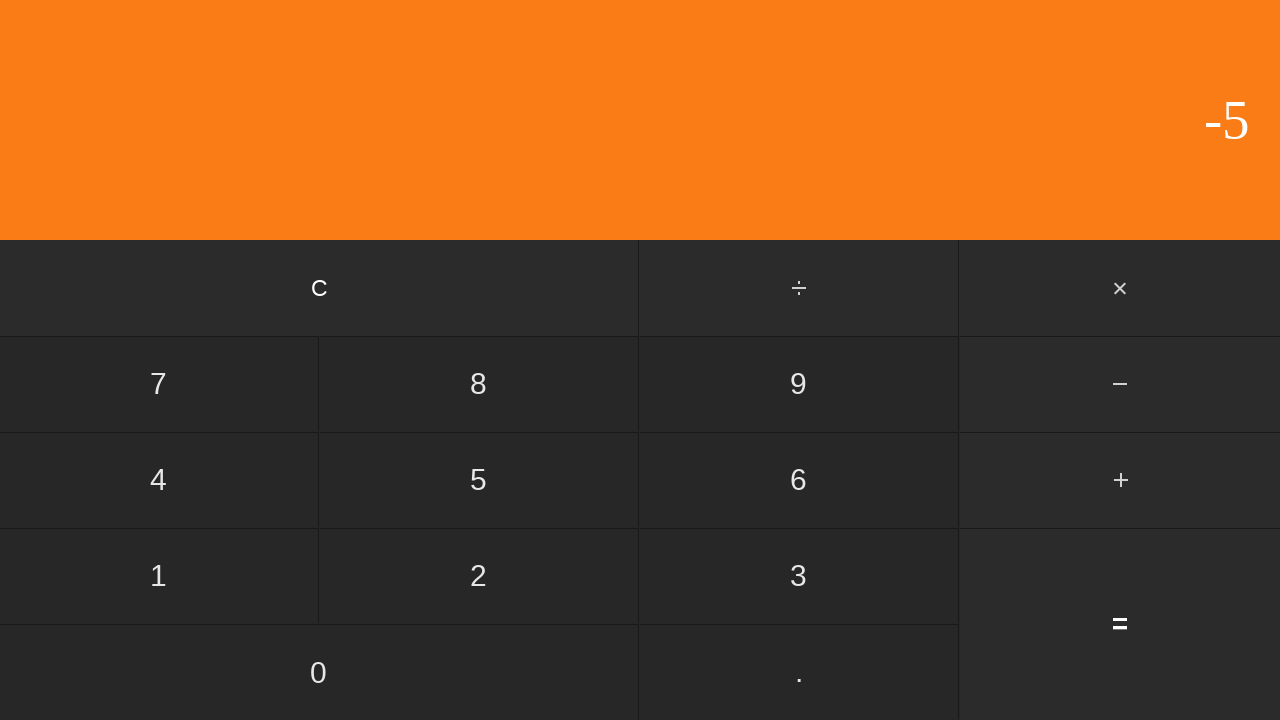

Clicked clear button to reset for next calculation at (320, 288) on input[value='C']
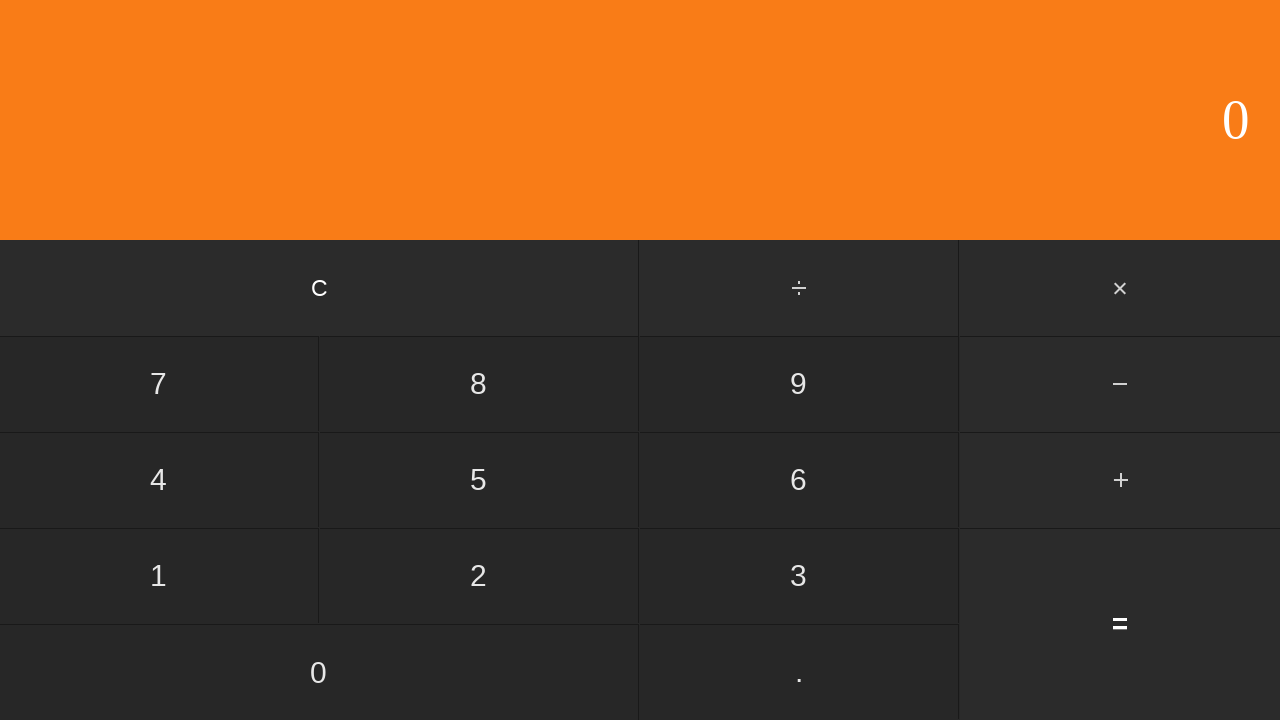

Clicked first number: 5 at (479, 480) on input[value='5']
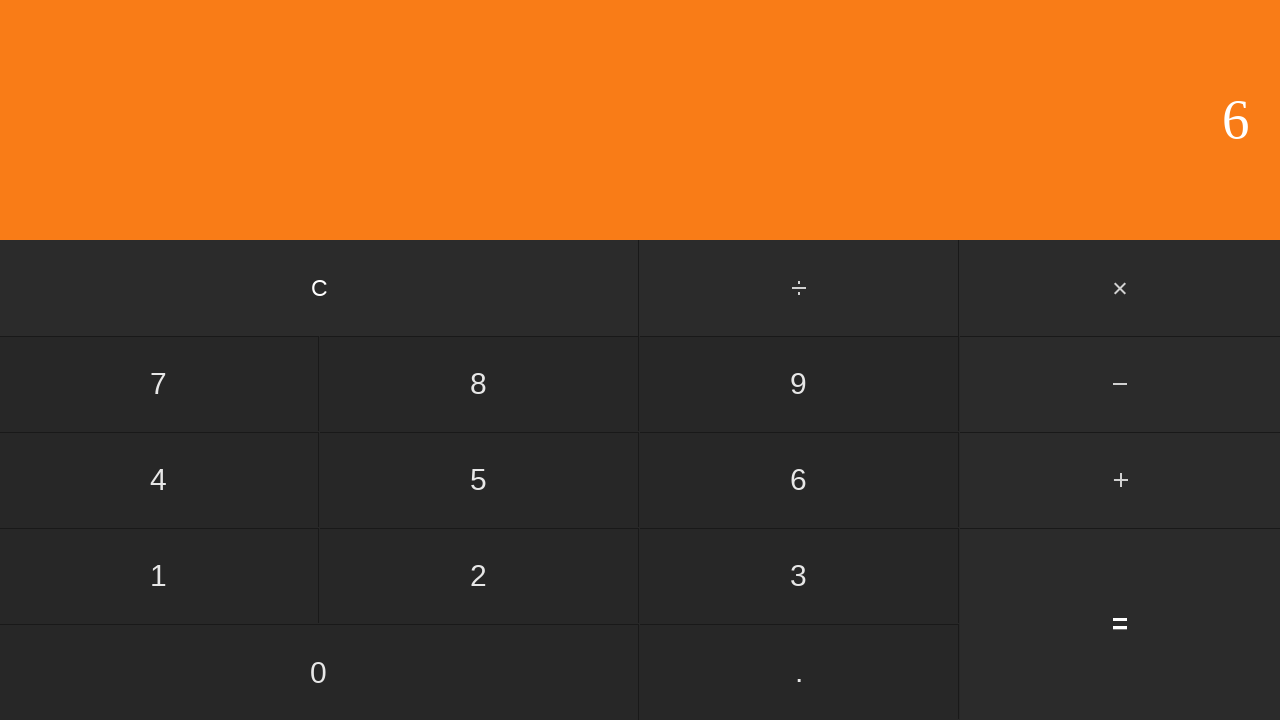

Clicked subtract button at (1120, 384) on #subtract
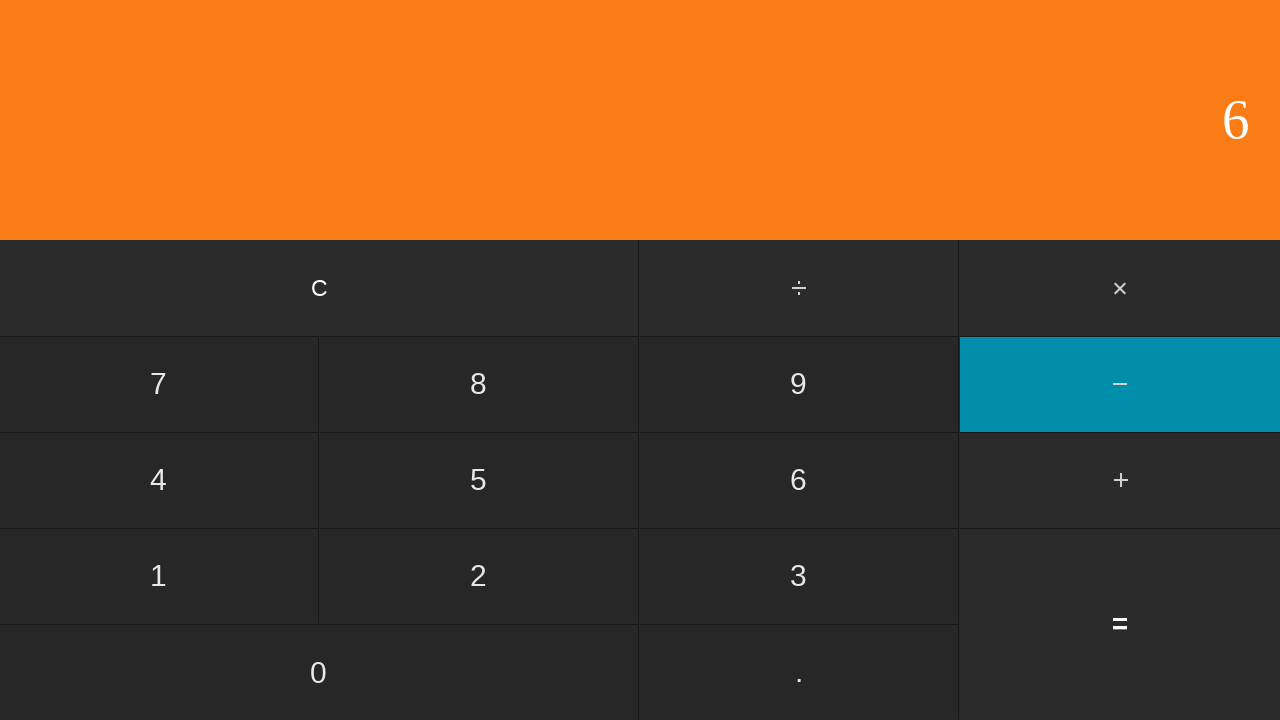

Clicked second number: 0 at (319, 672) on input[value='0']
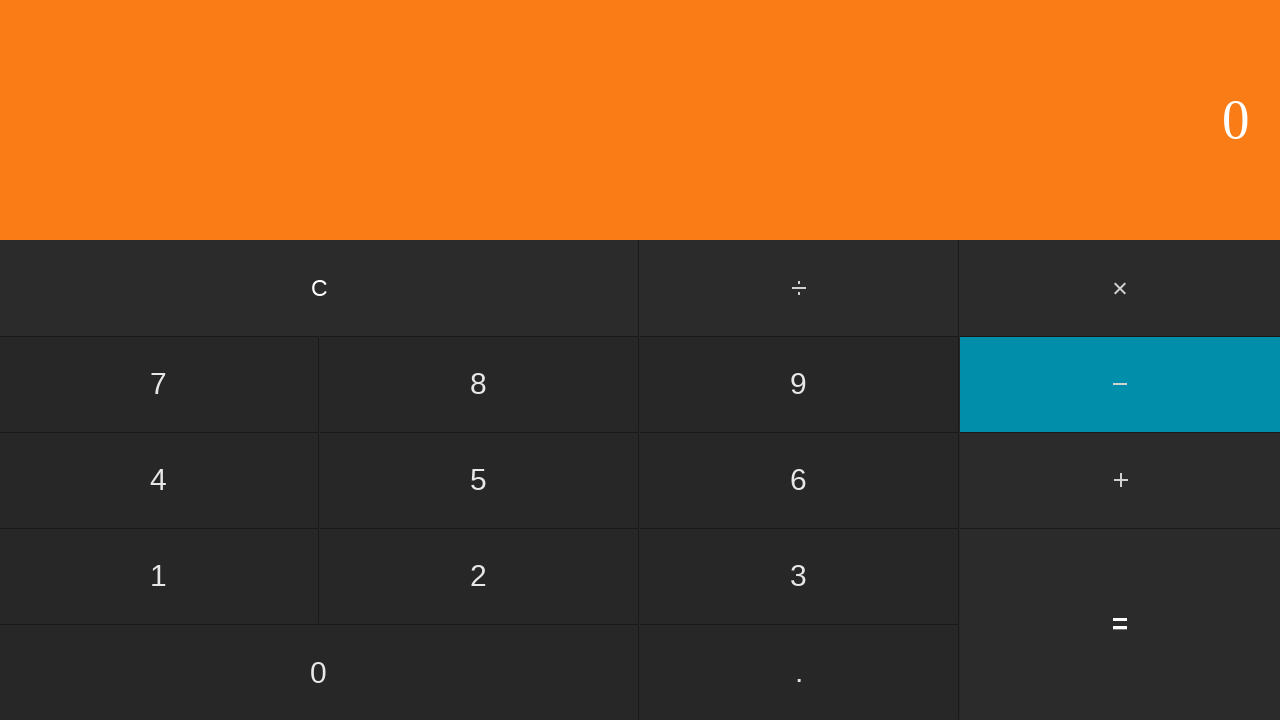

Clicked equals button to calculate 5 - 0 at (1120, 624) on input[value='=']
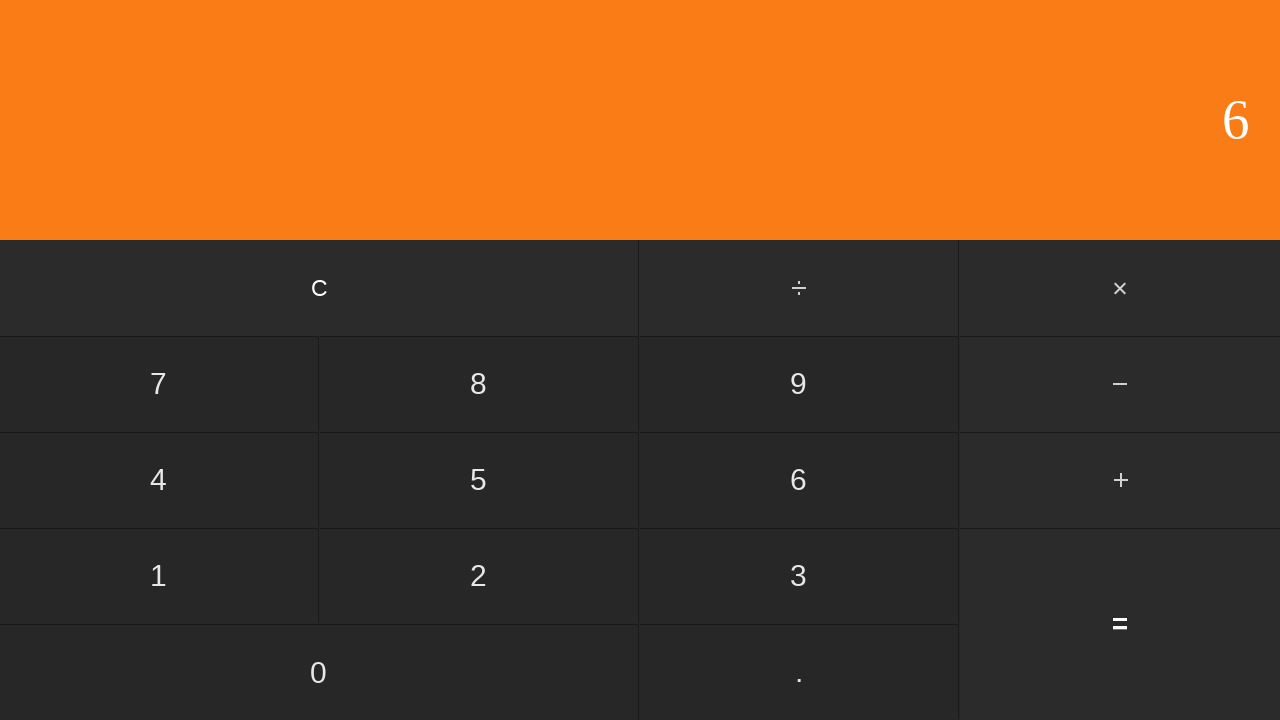

Verified result displayed for 5 - 0 = 5
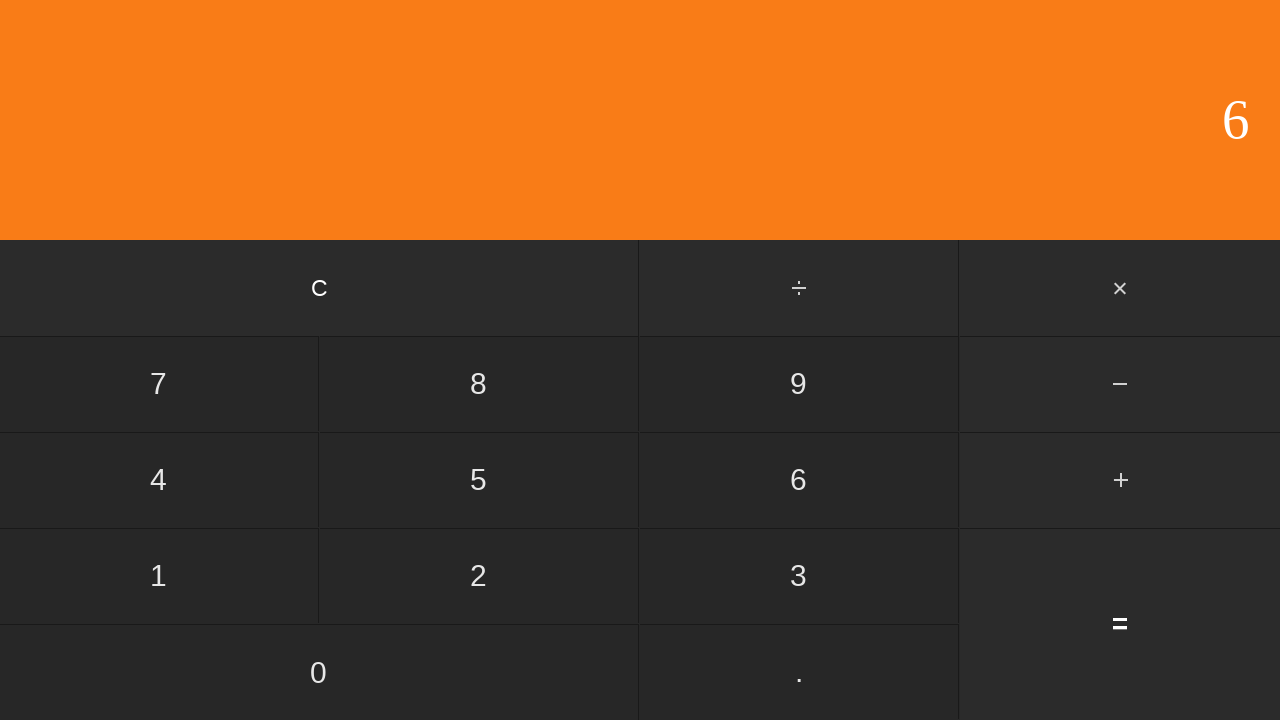

Clicked clear button to reset for next calculation at (320, 288) on input[value='C']
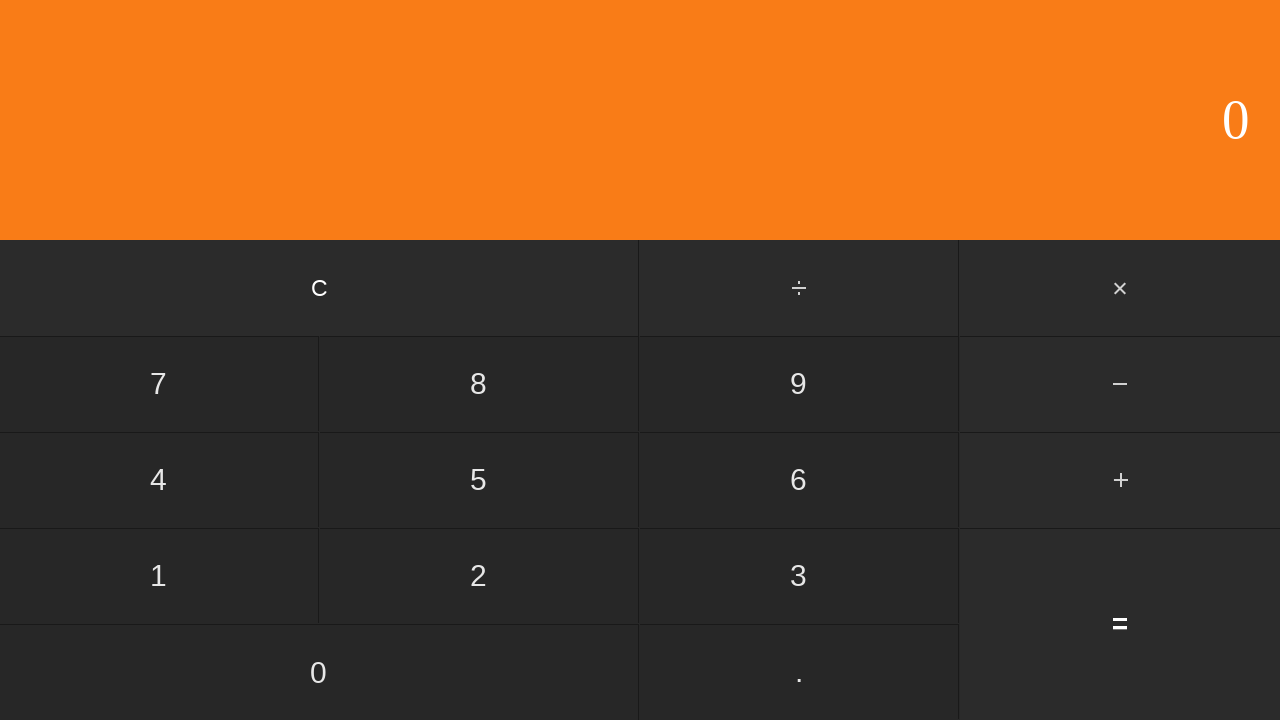

Clicked first number: 5 at (479, 480) on input[value='5']
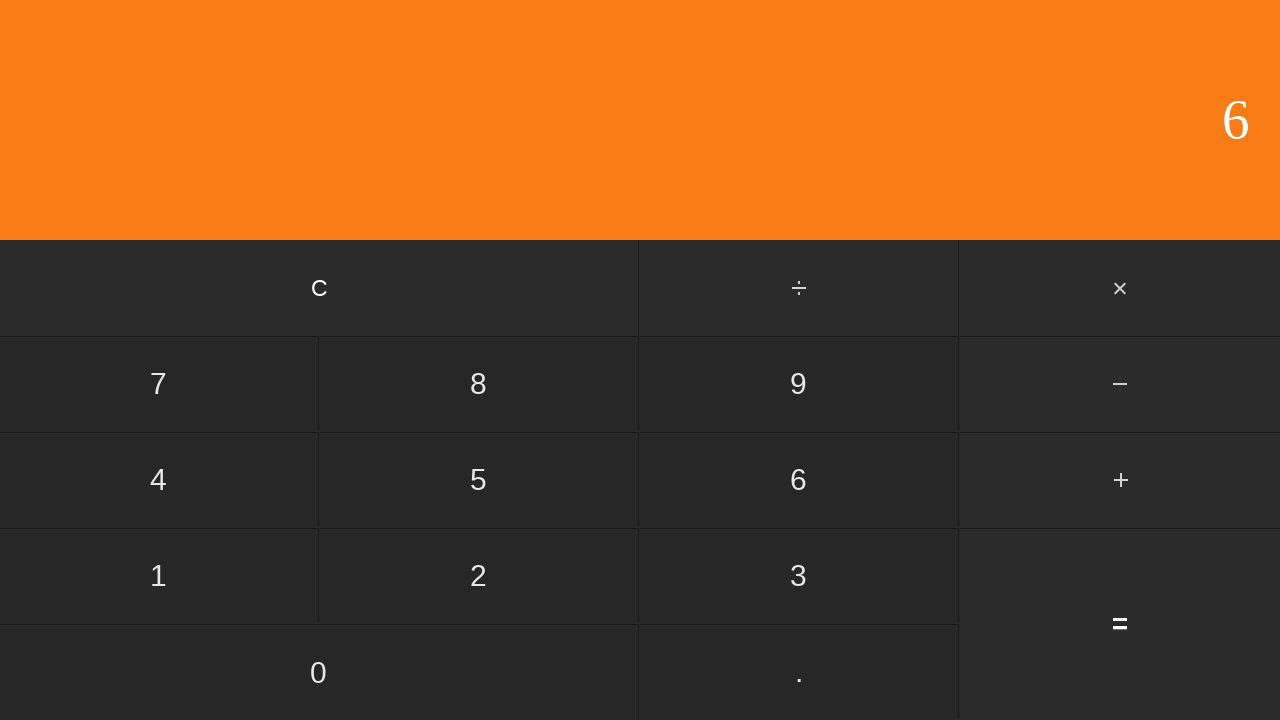

Clicked subtract button at (1120, 384) on #subtract
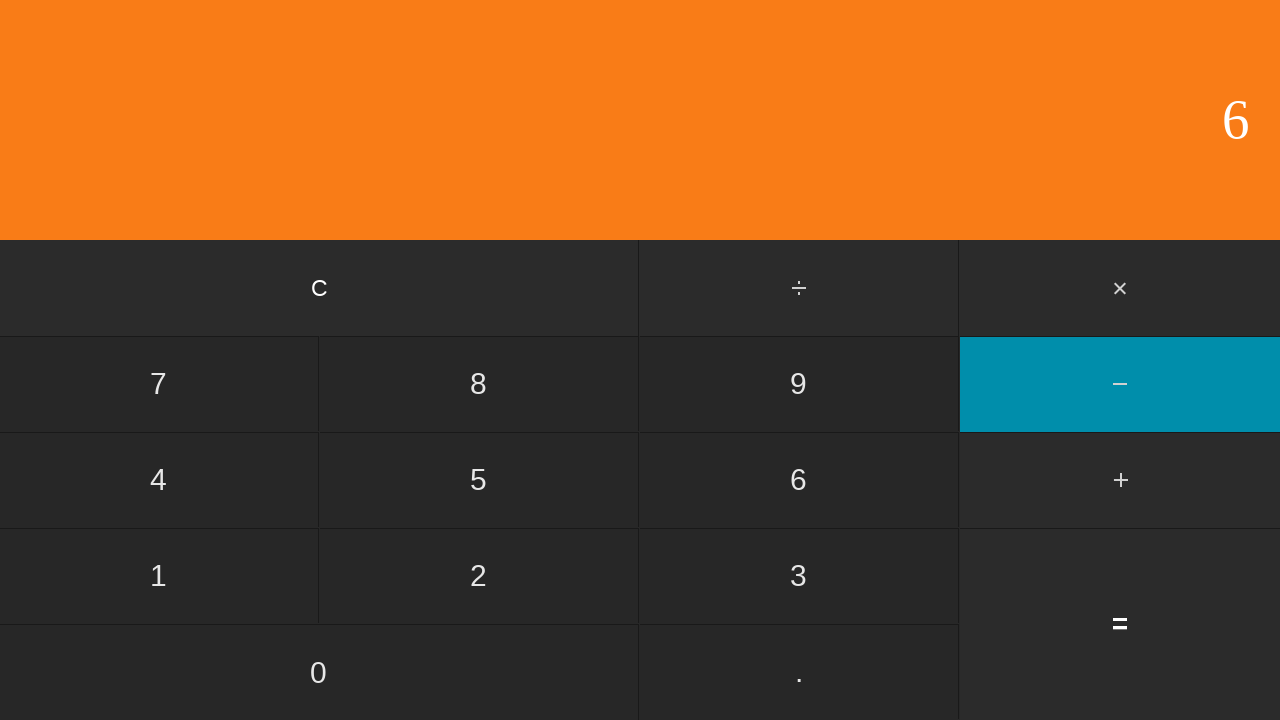

Clicked second number: 1 at (159, 576) on input[value='1']
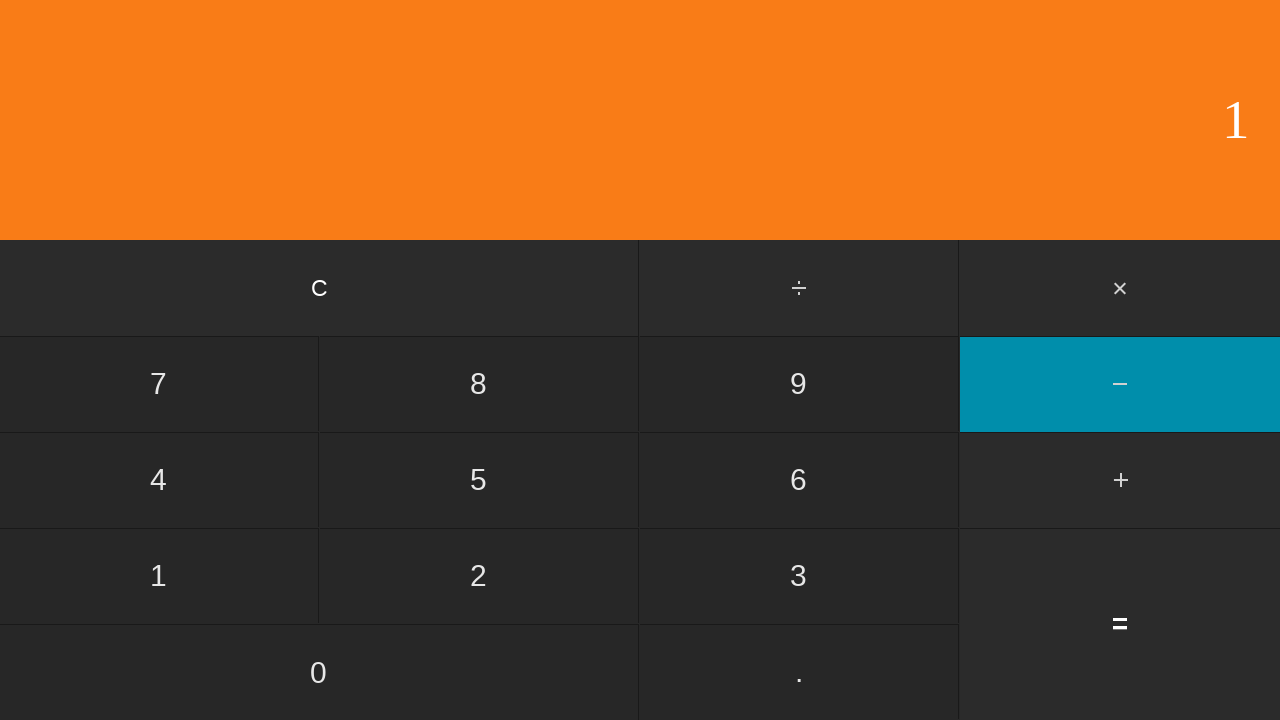

Clicked equals button to calculate 5 - 1 at (1120, 624) on input[value='=']
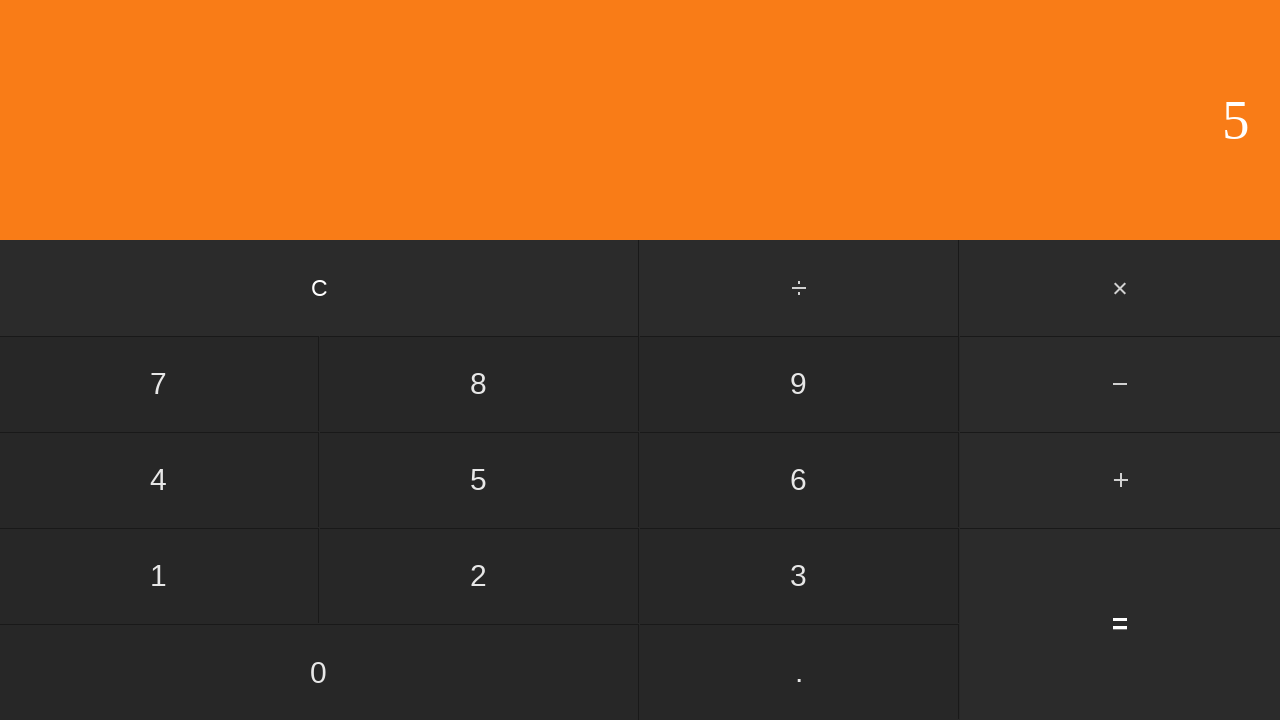

Verified result displayed for 5 - 1 = 4
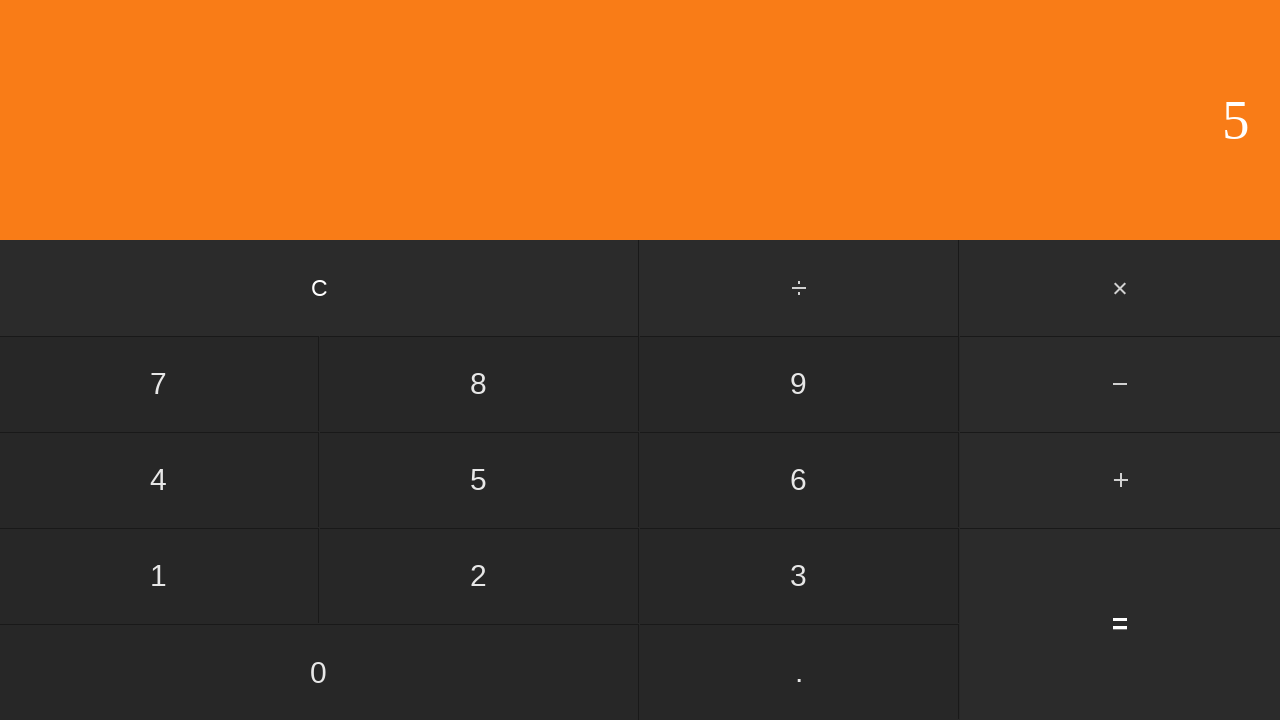

Clicked clear button to reset for next calculation at (320, 288) on input[value='C']
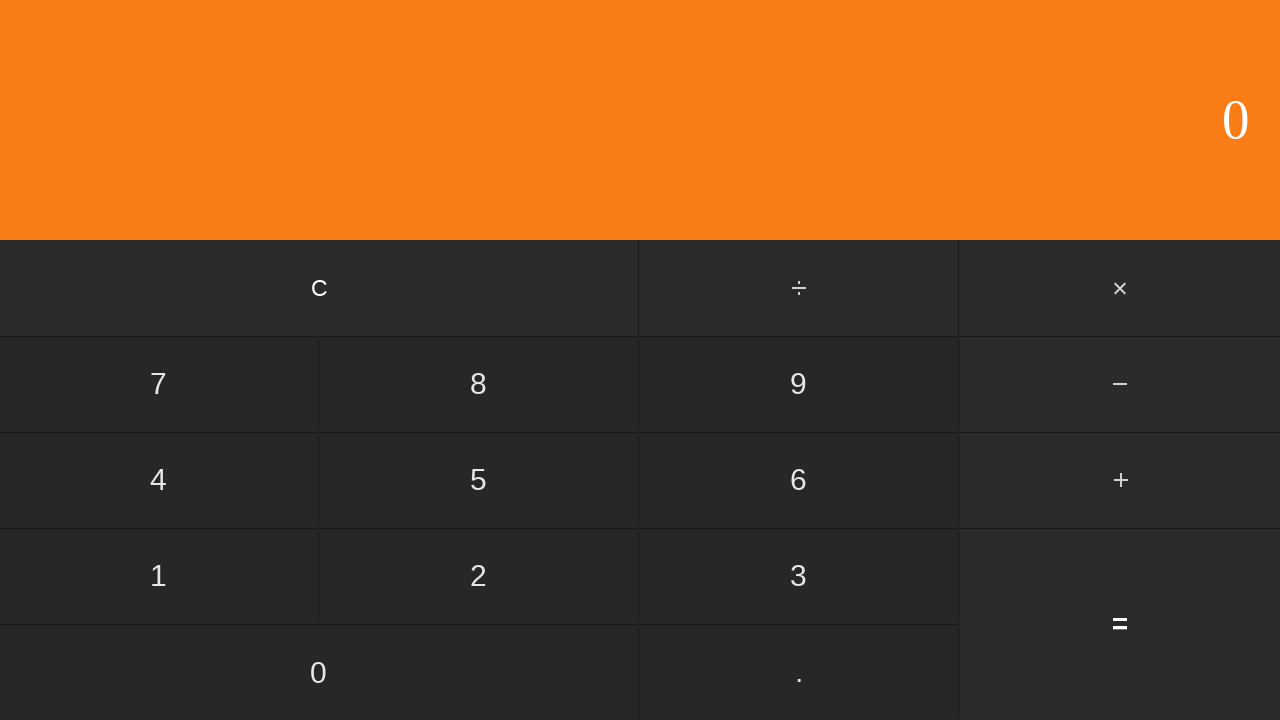

Clicked first number: 5 at (479, 480) on input[value='5']
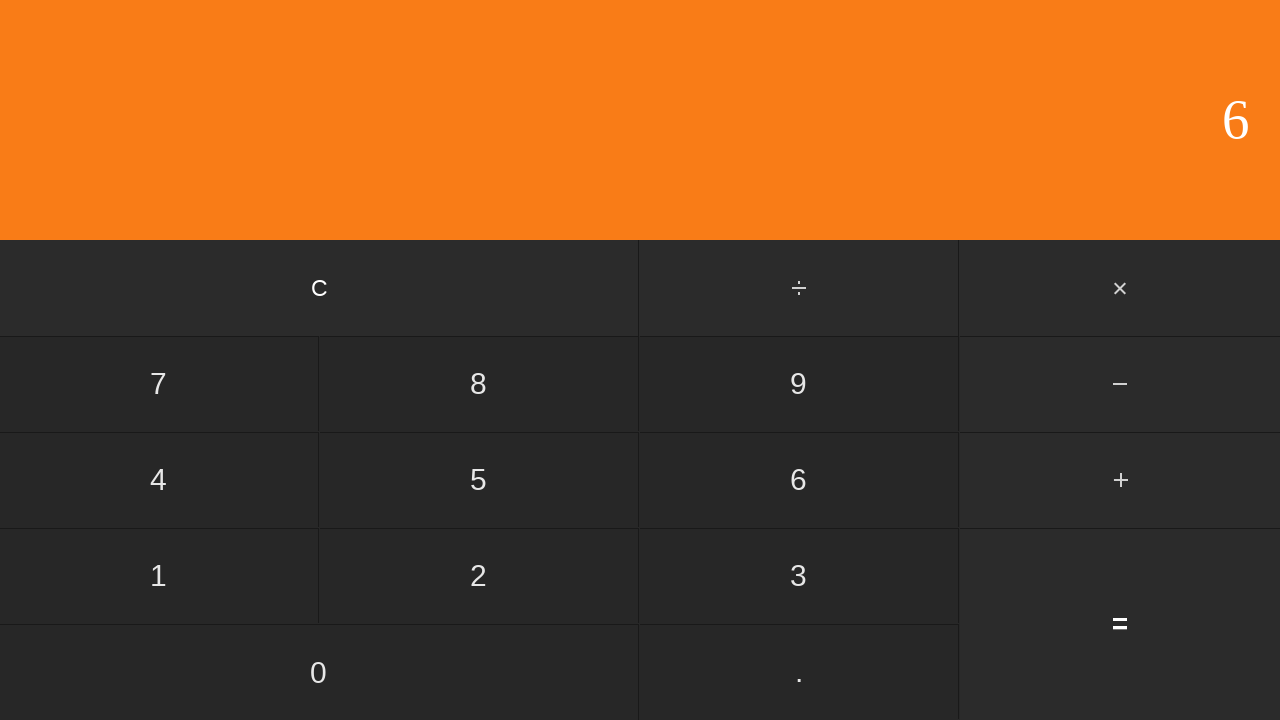

Clicked subtract button at (1120, 384) on #subtract
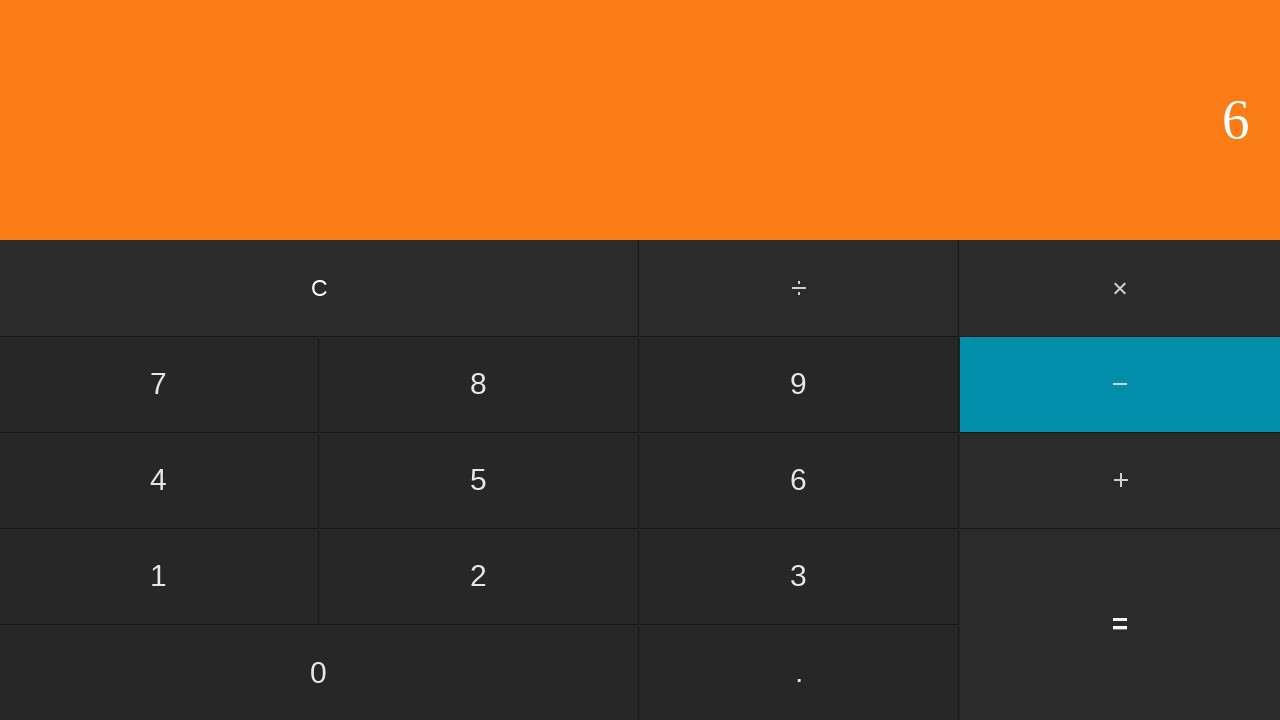

Clicked second number: 2 at (479, 576) on input[value='2']
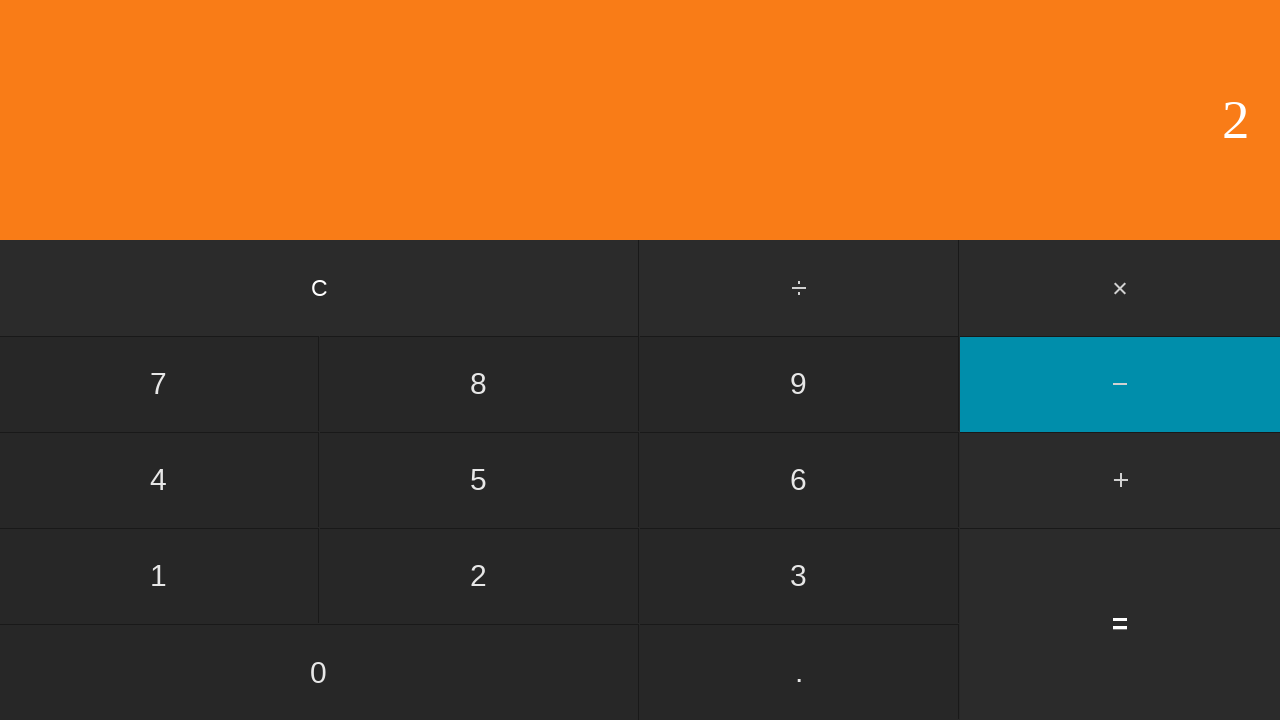

Clicked equals button to calculate 5 - 2 at (1120, 624) on input[value='=']
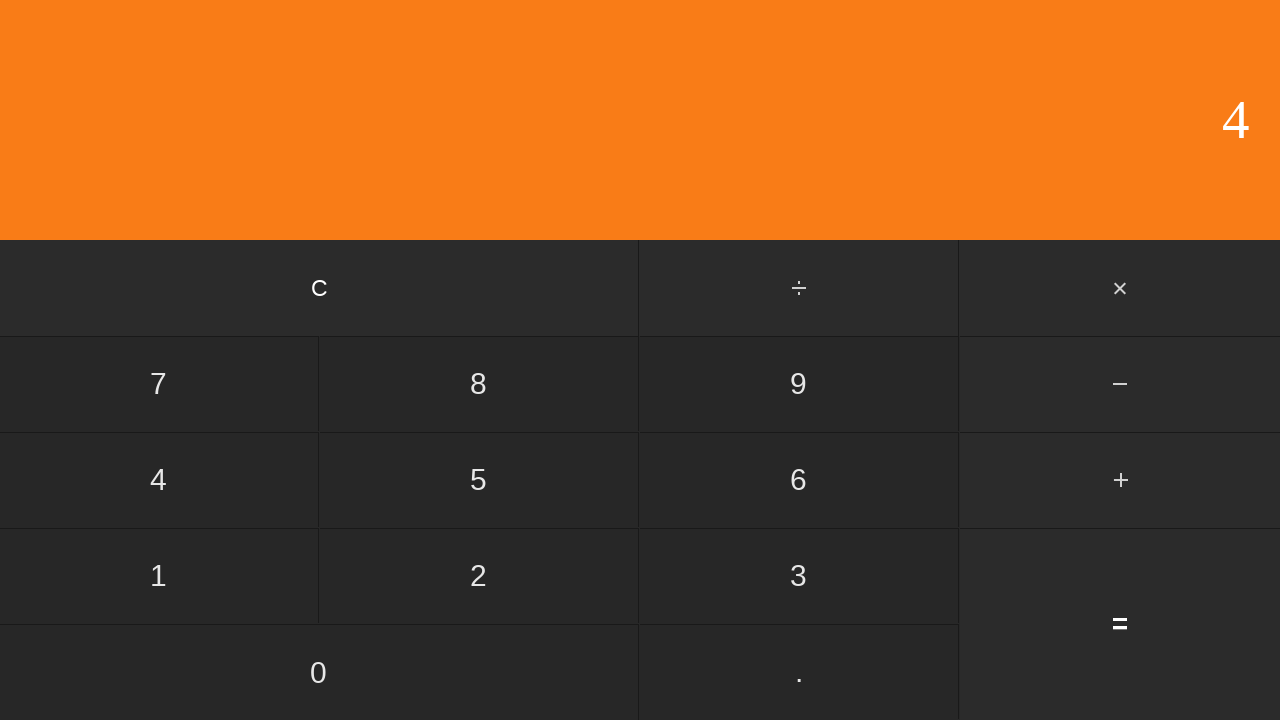

Verified result displayed for 5 - 2 = 3
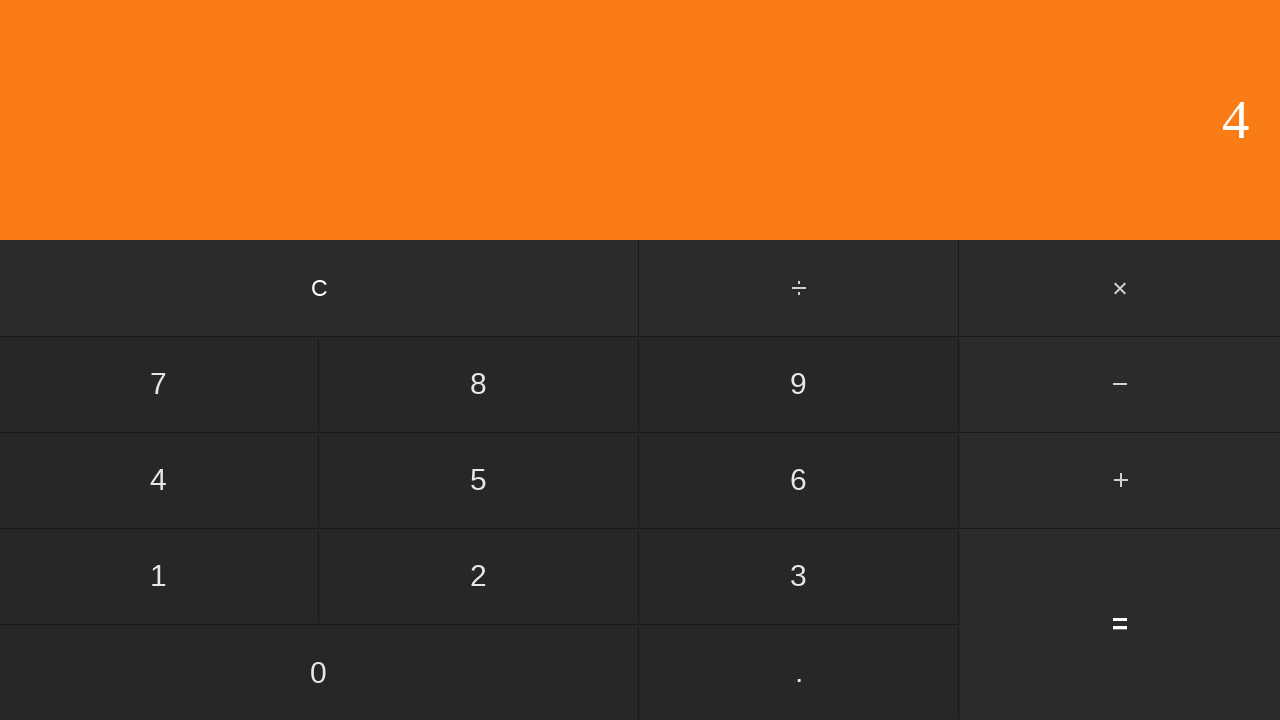

Clicked clear button to reset for next calculation at (320, 288) on input[value='C']
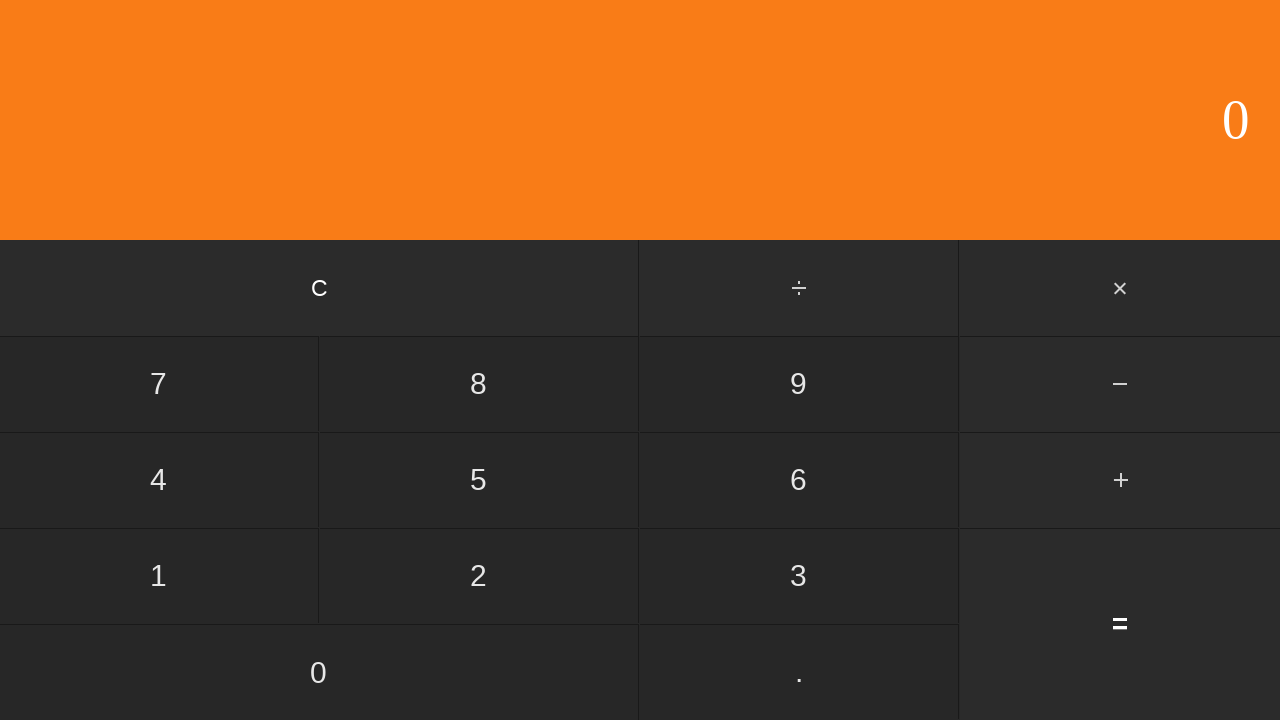

Clicked first number: 5 at (479, 480) on input[value='5']
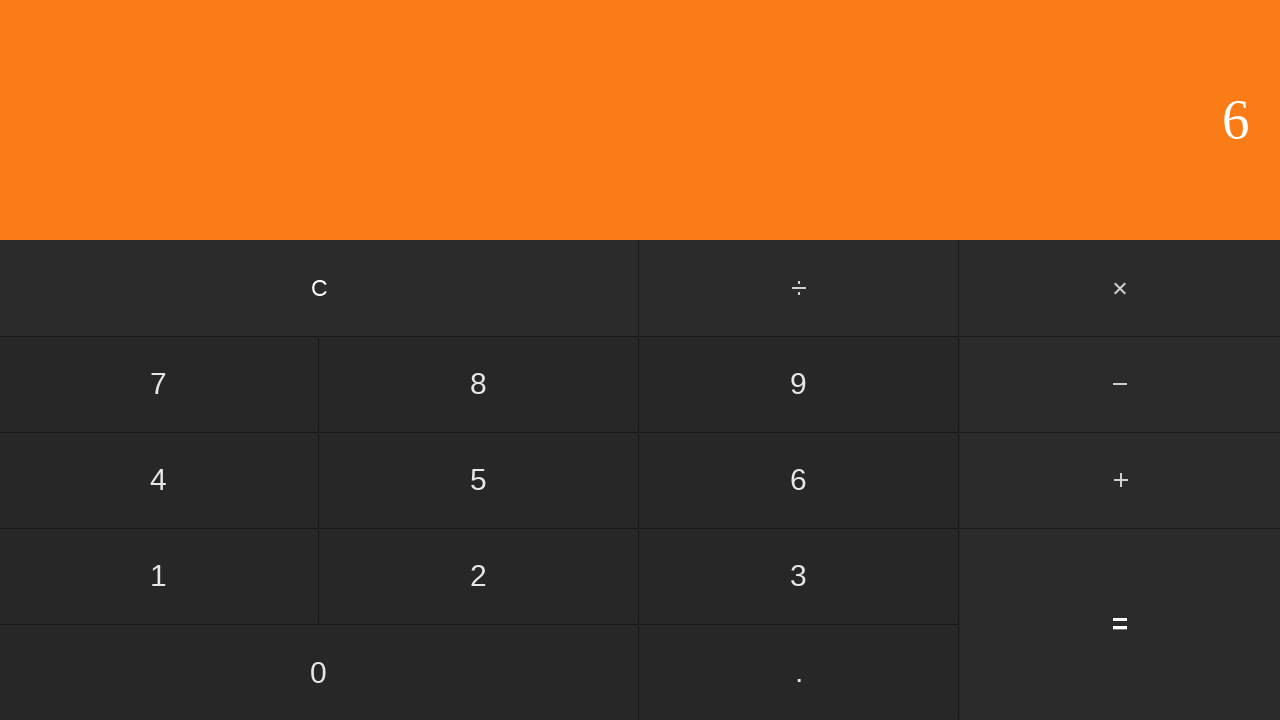

Clicked subtract button at (1120, 384) on #subtract
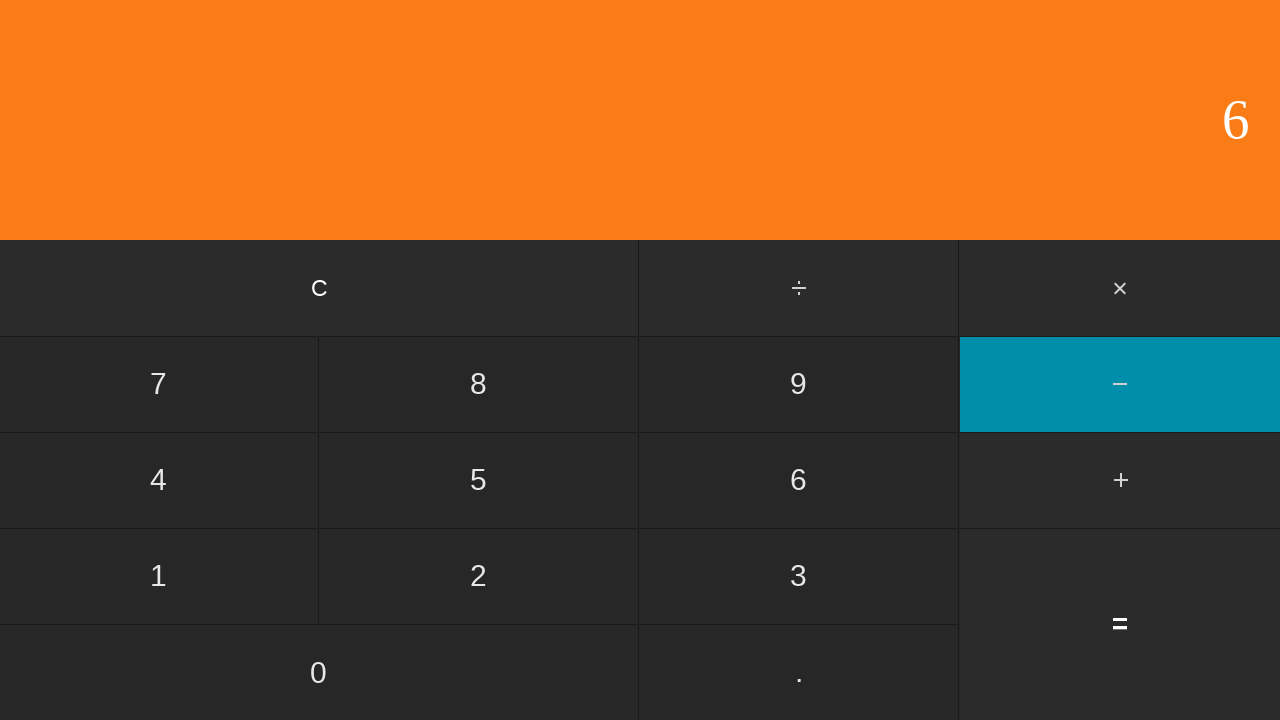

Clicked second number: 3 at (799, 576) on input[value='3']
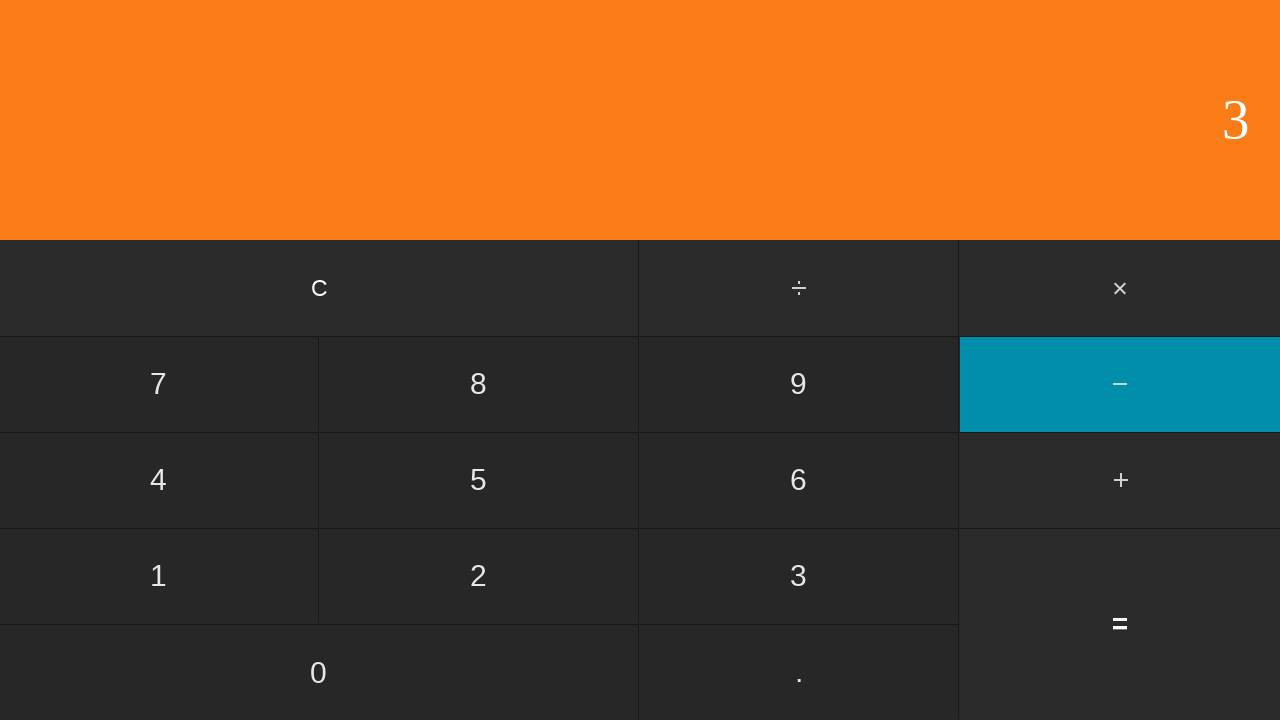

Clicked equals button to calculate 5 - 3 at (1120, 624) on input[value='=']
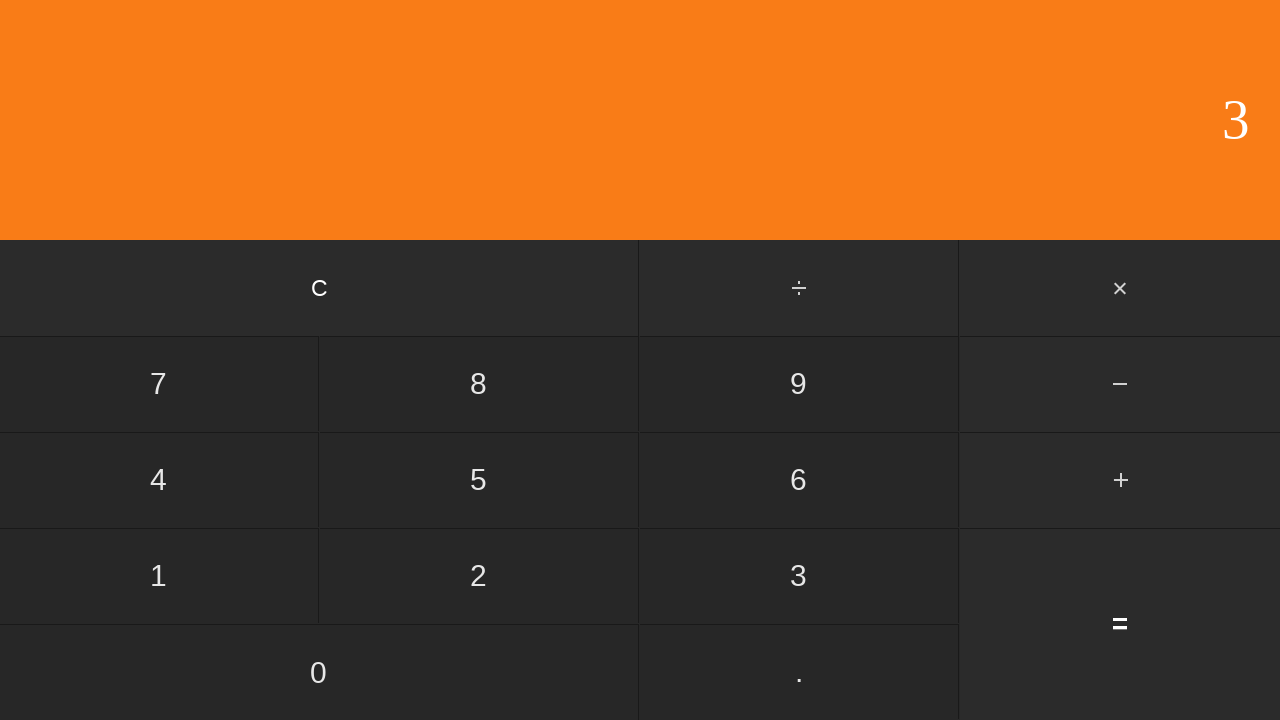

Verified result displayed for 5 - 3 = 2
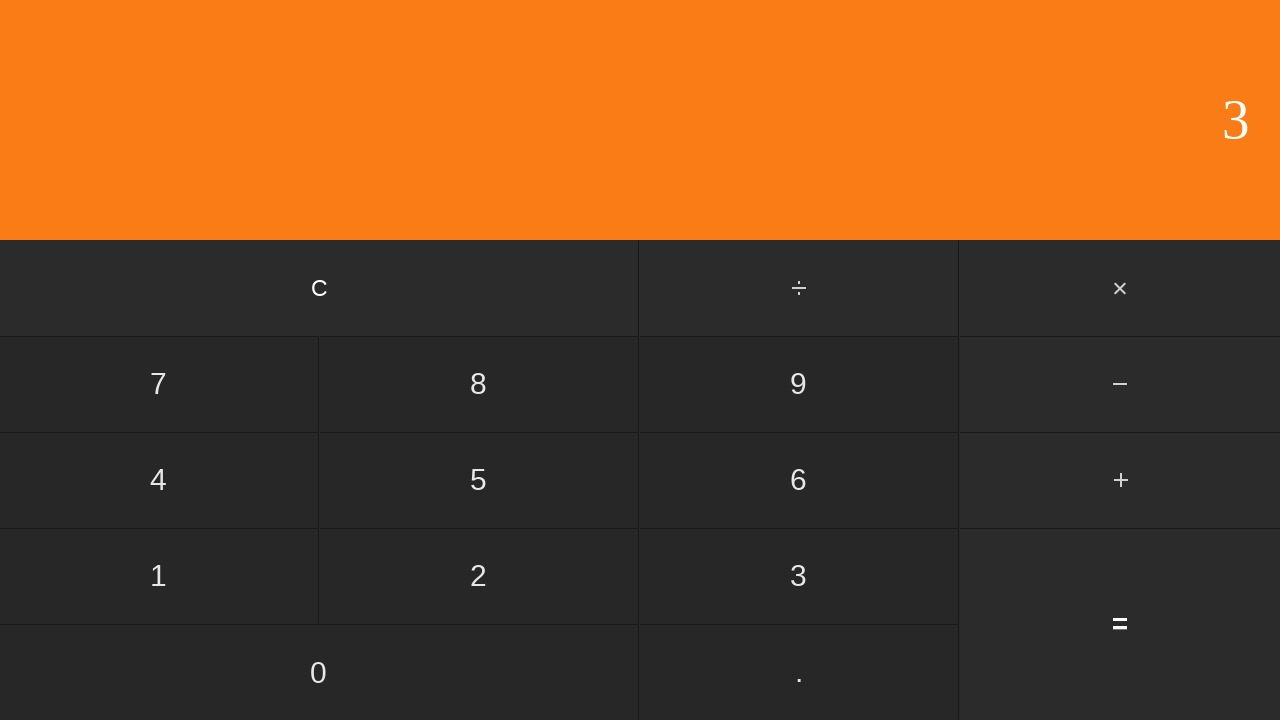

Clicked clear button to reset for next calculation at (320, 288) on input[value='C']
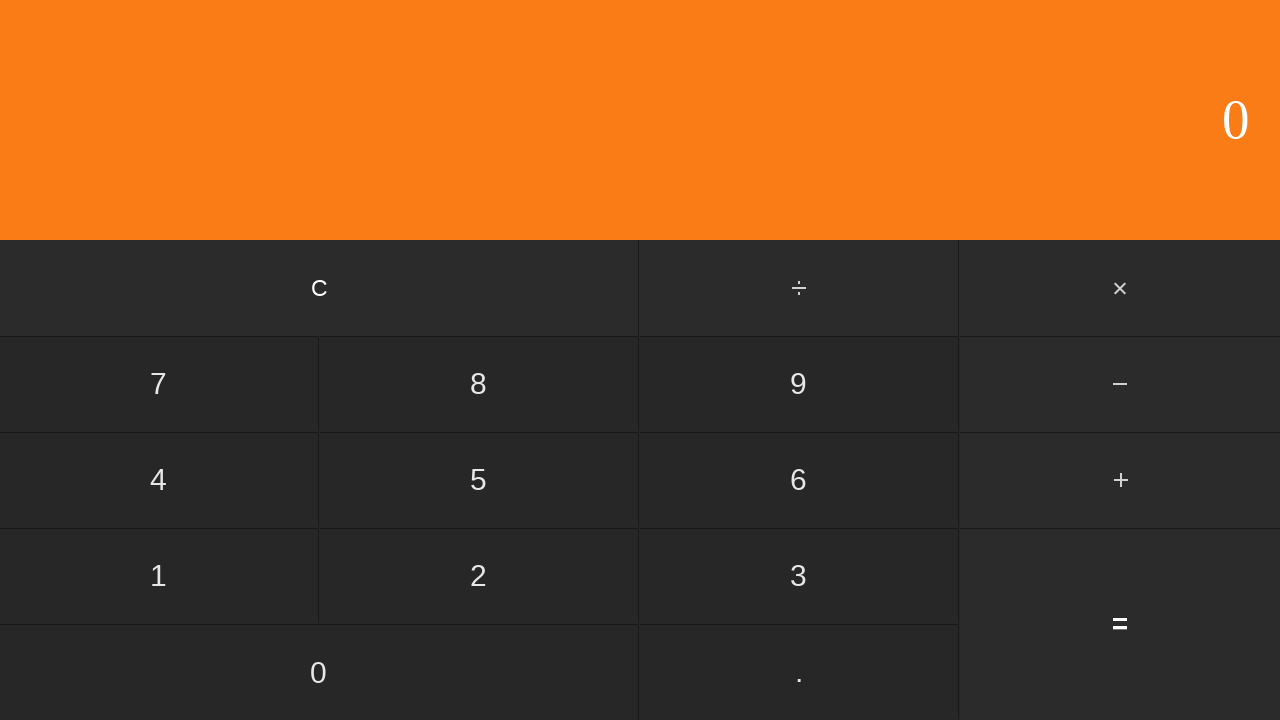

Clicked first number: 5 at (479, 480) on input[value='5']
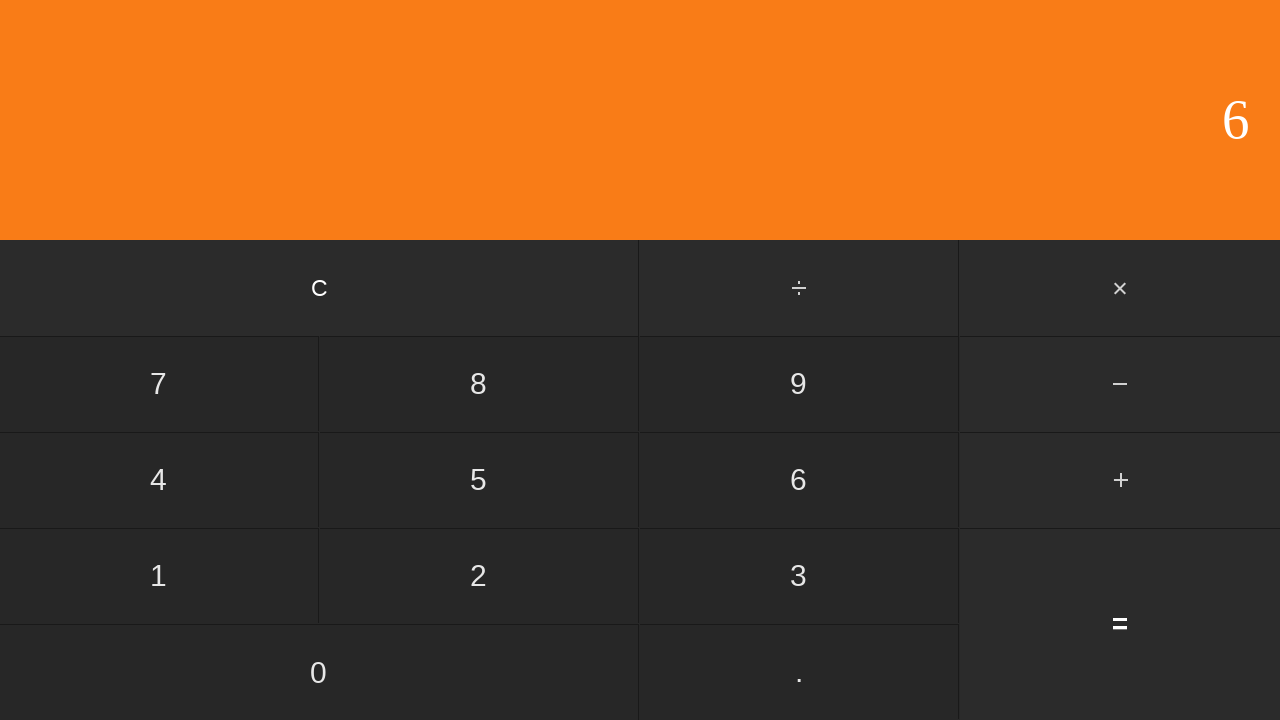

Clicked subtract button at (1120, 384) on #subtract
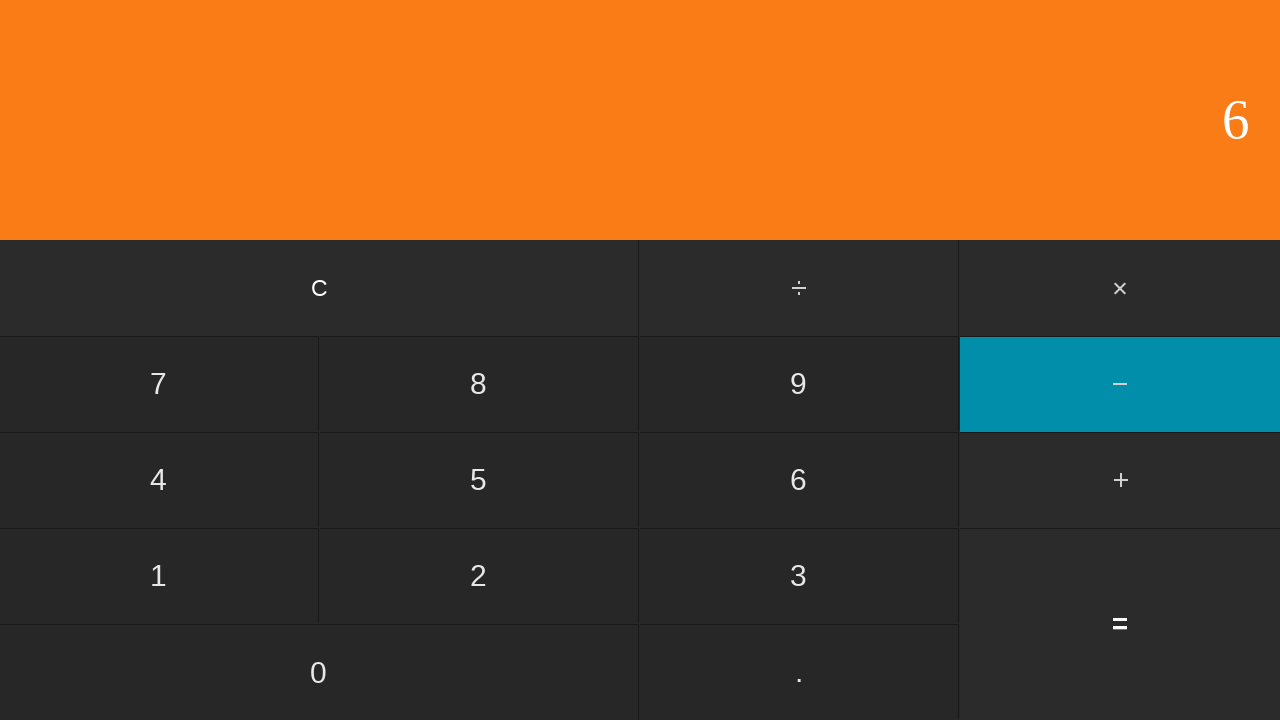

Clicked second number: 4 at (159, 480) on input[value='4']
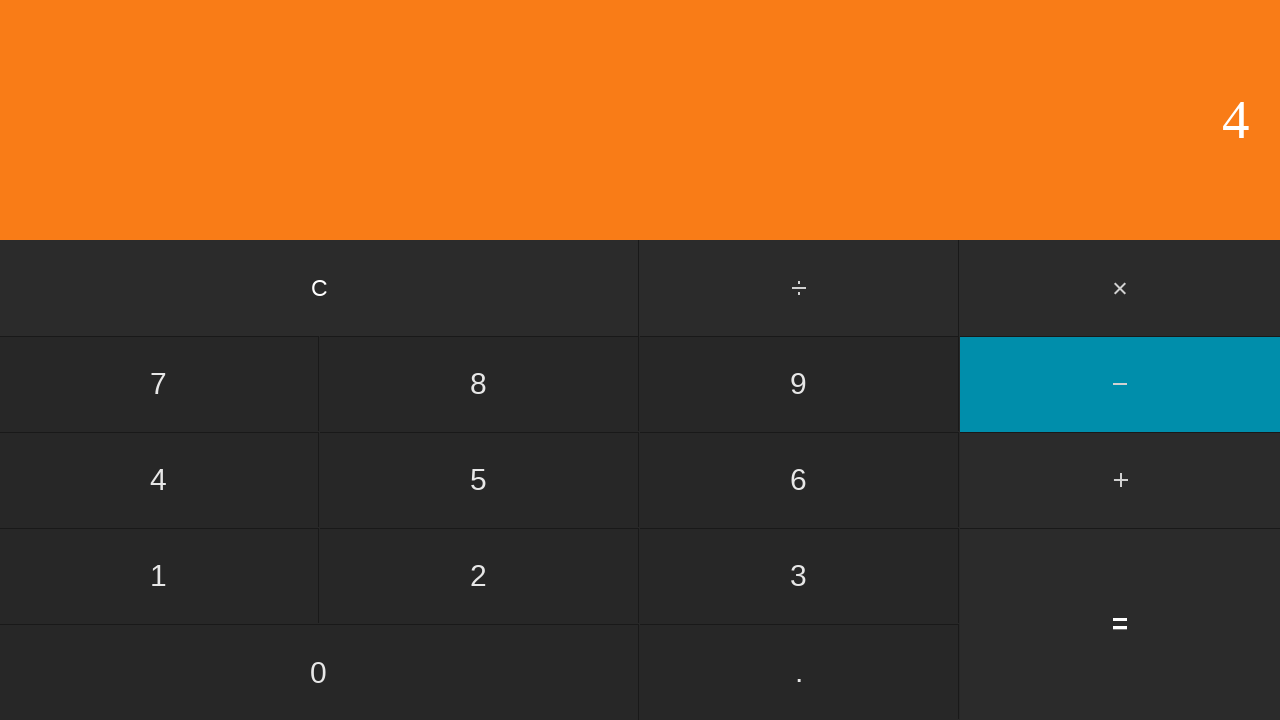

Clicked equals button to calculate 5 - 4 at (1120, 624) on input[value='=']
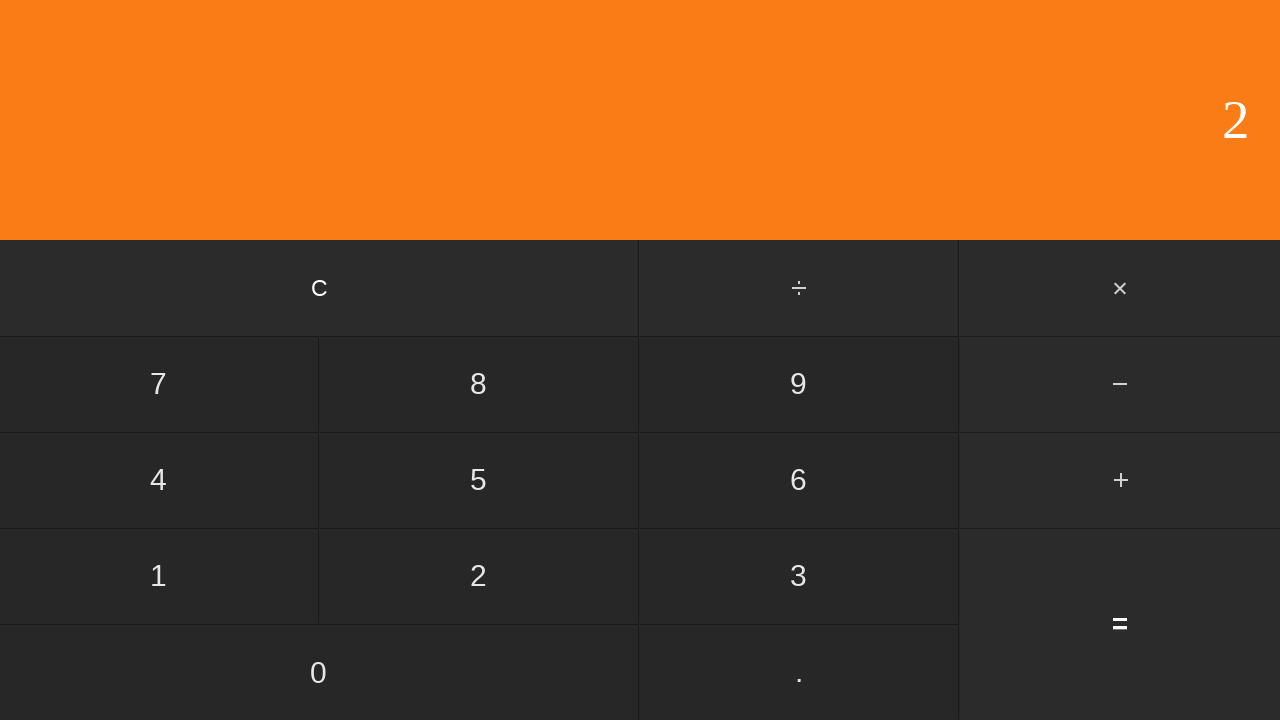

Verified result displayed for 5 - 4 = 1
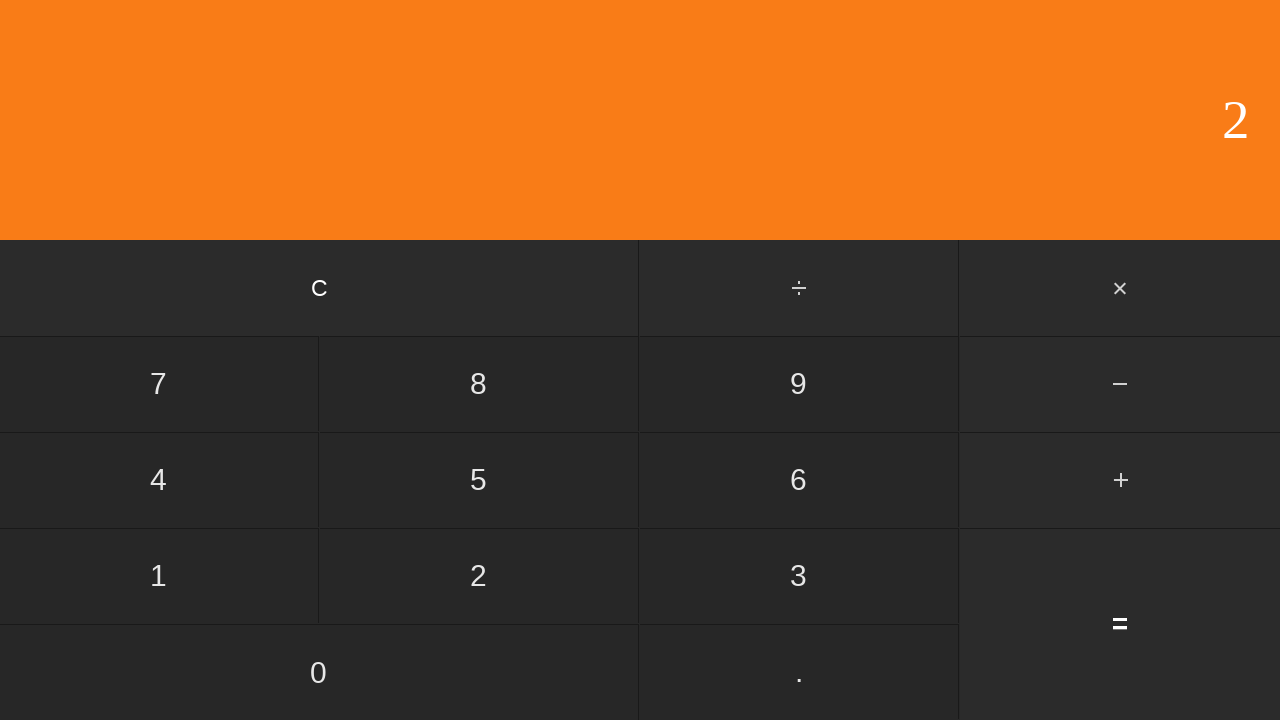

Clicked clear button to reset for next calculation at (320, 288) on input[value='C']
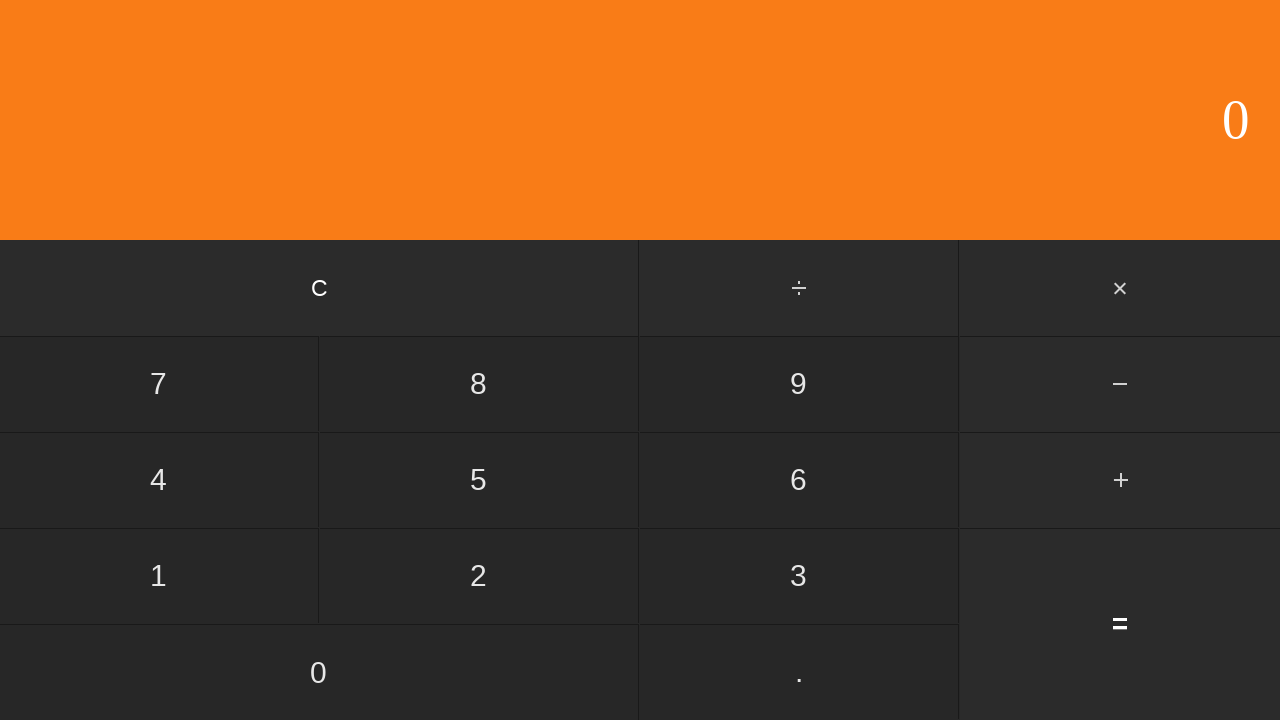

Clicked first number: 5 at (479, 480) on input[value='5']
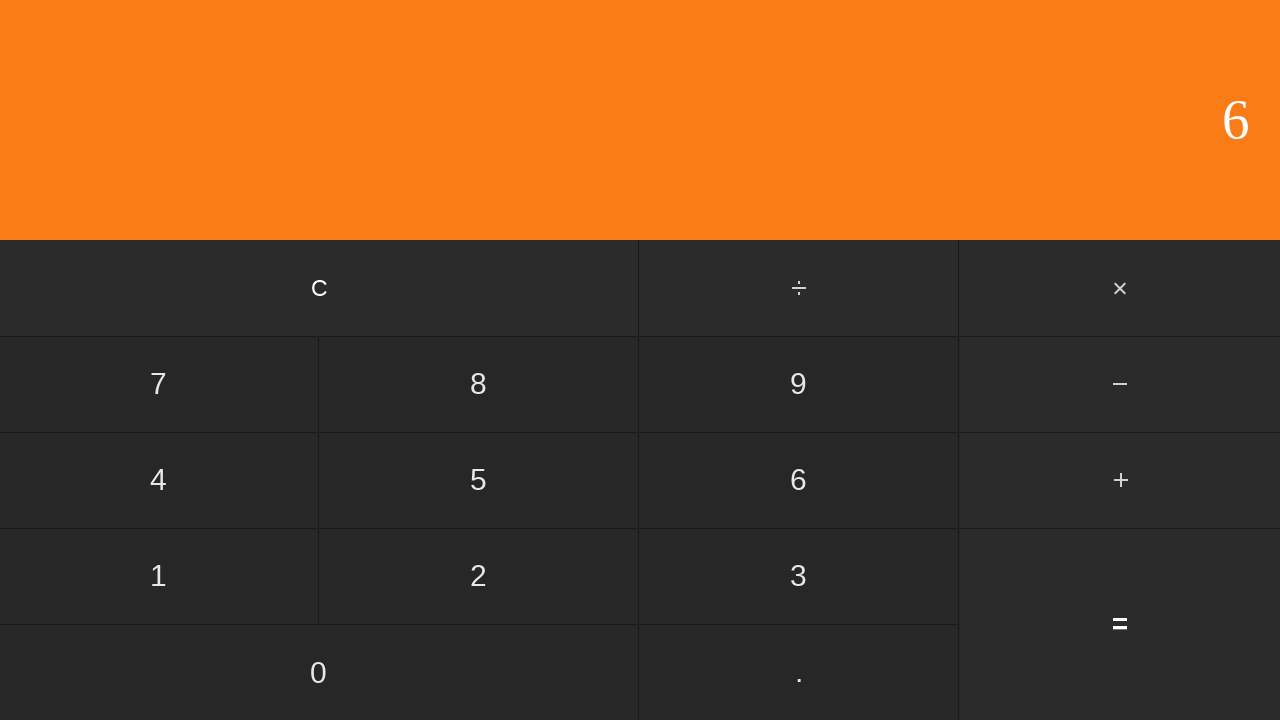

Clicked subtract button at (1120, 384) on #subtract
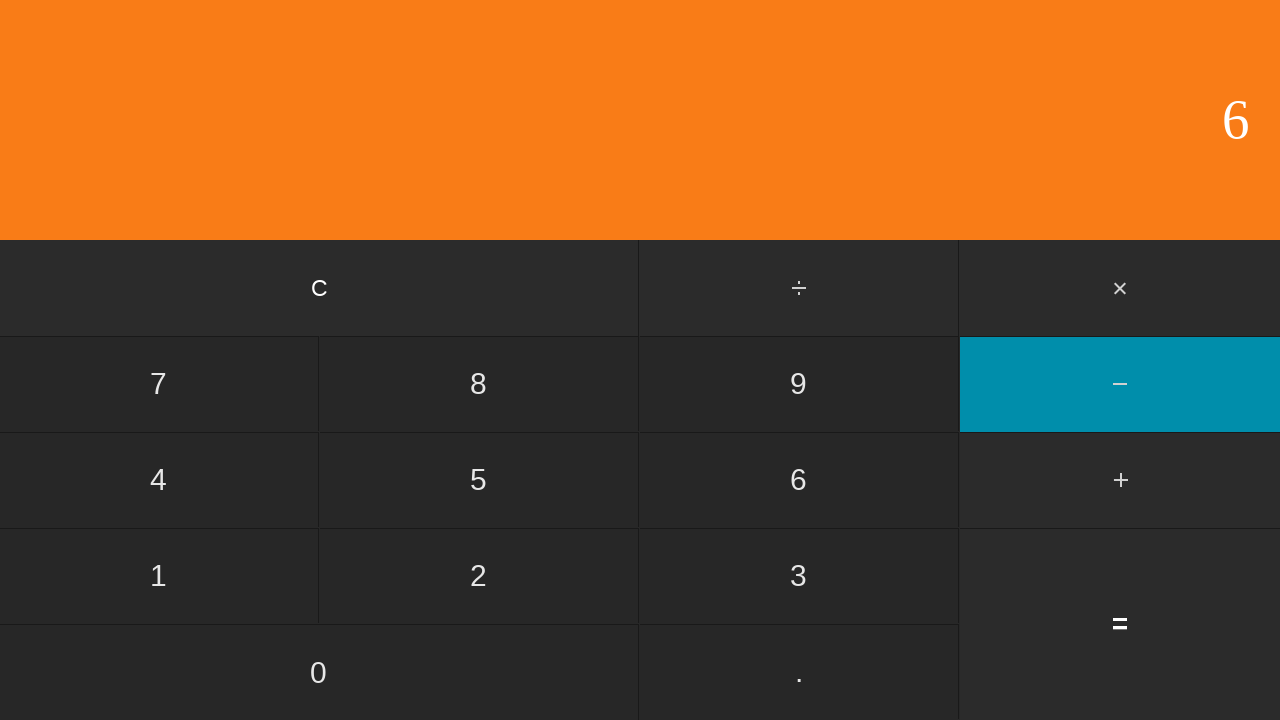

Clicked second number: 5 at (479, 480) on input[value='5']
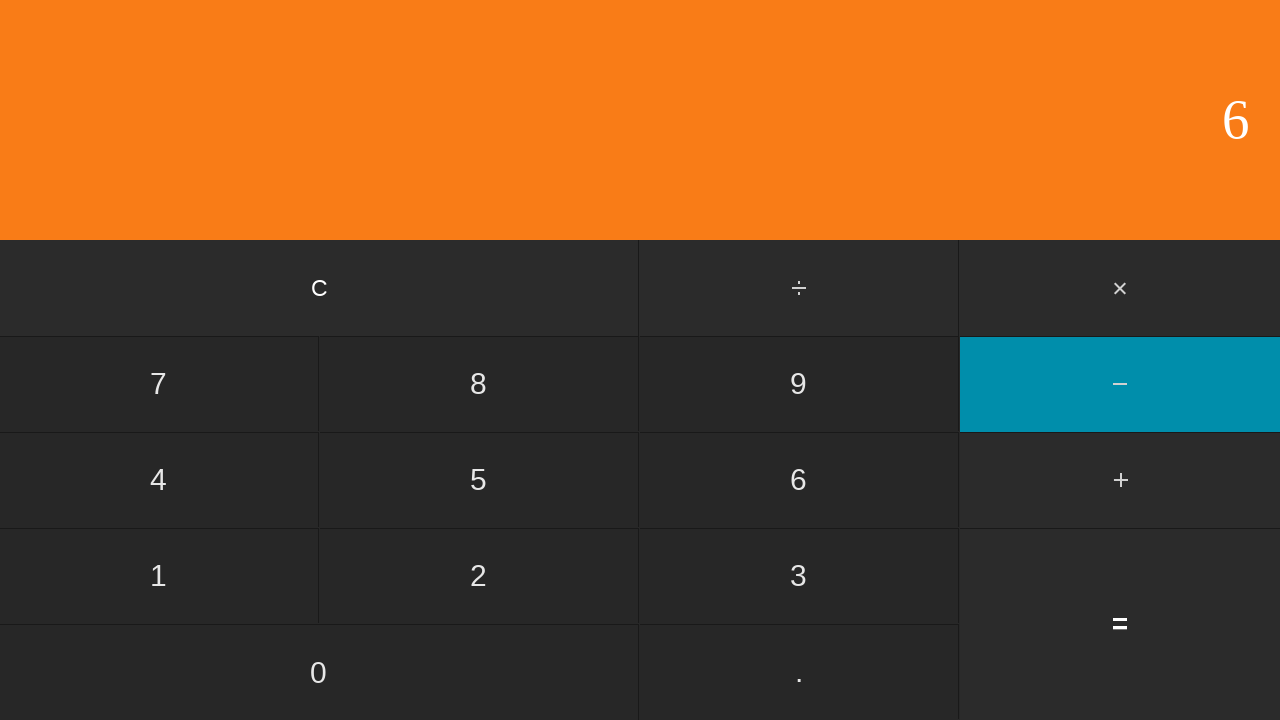

Clicked equals button to calculate 5 - 5 at (1120, 624) on input[value='=']
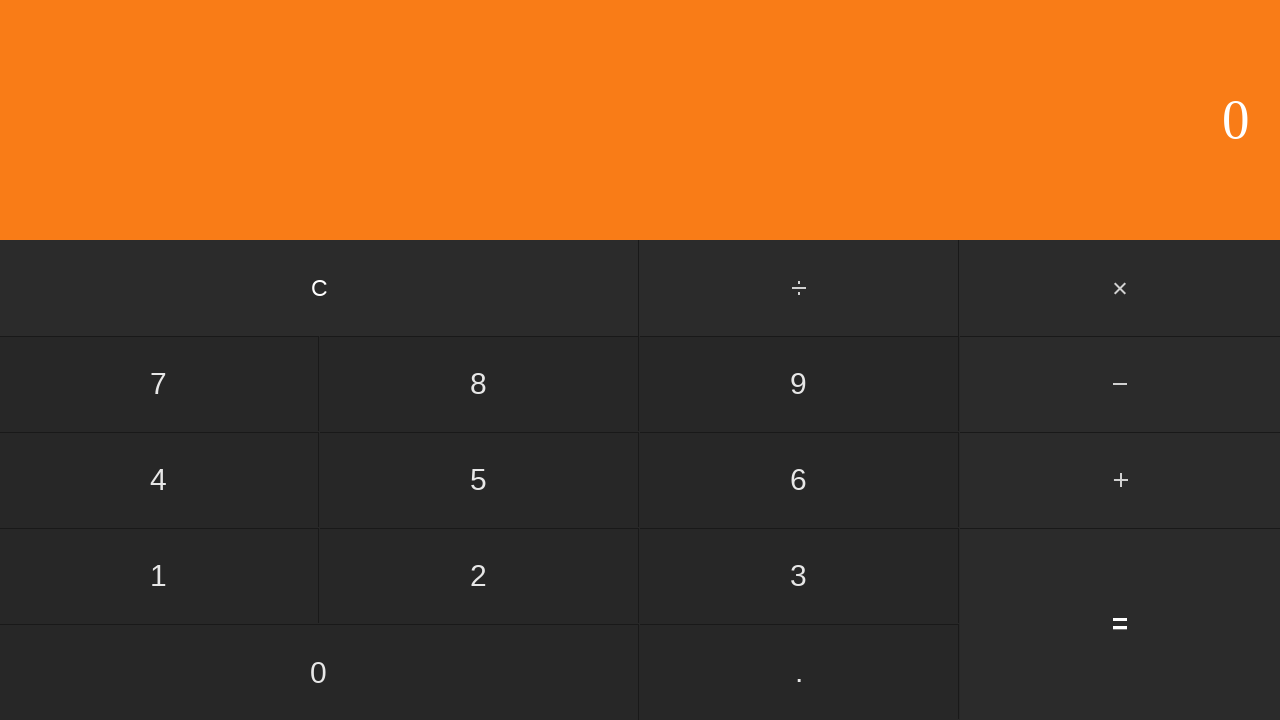

Verified result displayed for 5 - 5 = 0
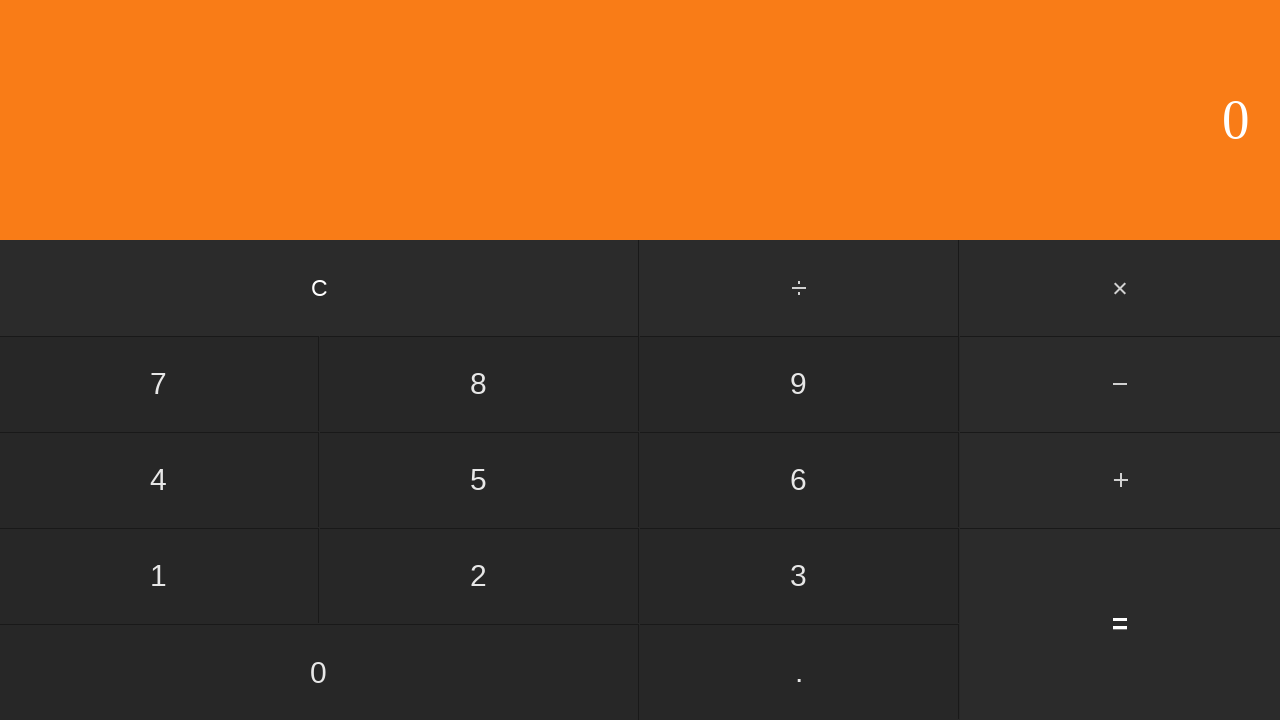

Clicked clear button to reset for next calculation at (320, 288) on input[value='C']
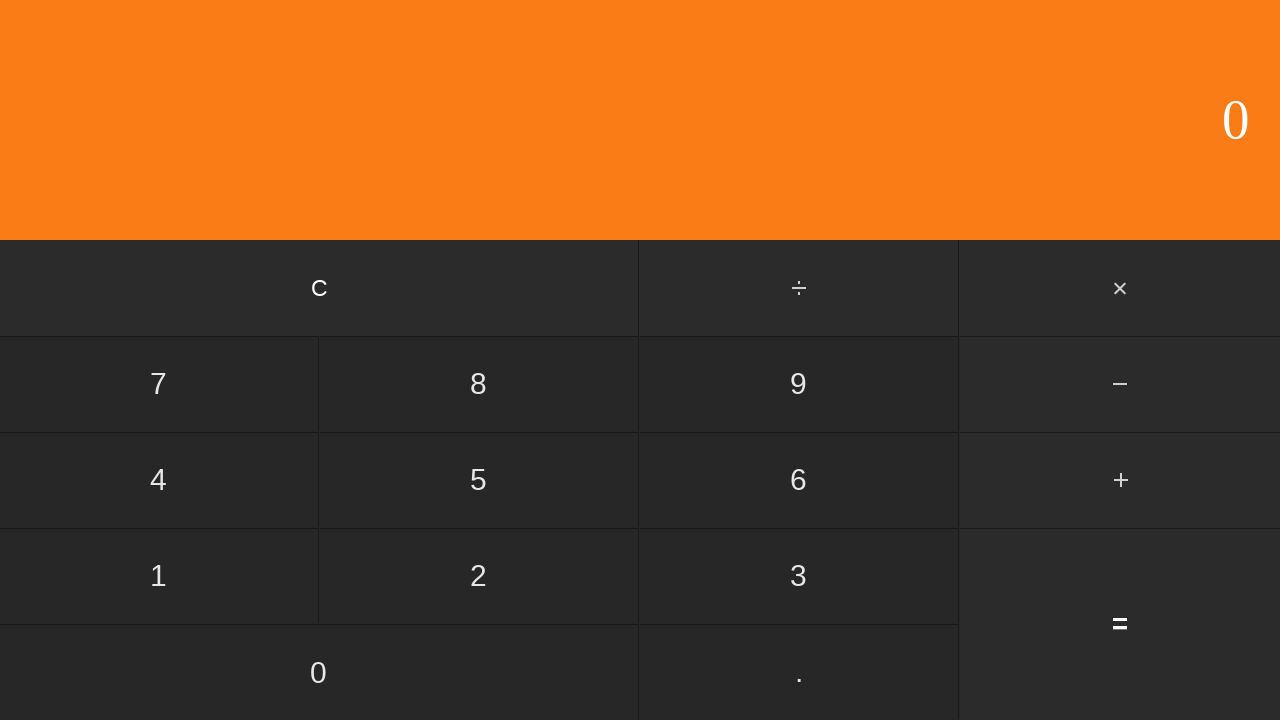

Clicked first number: 5 at (479, 480) on input[value='5']
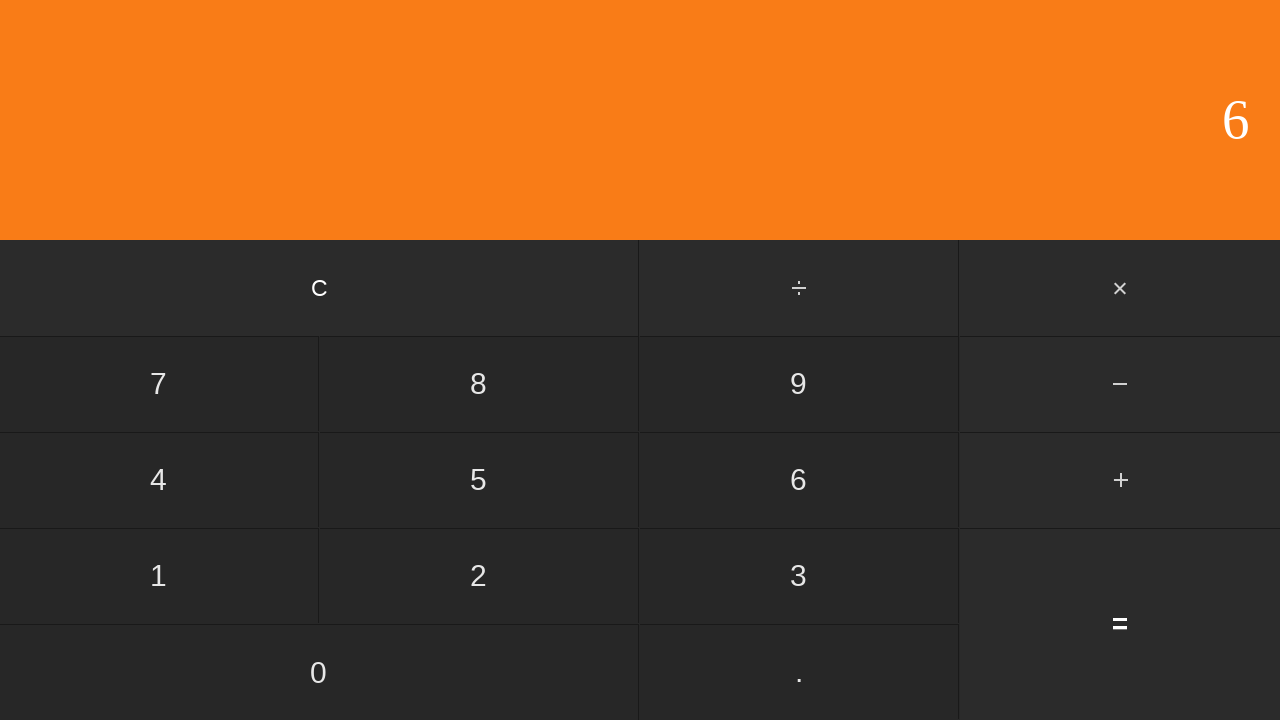

Clicked subtract button at (1120, 384) on #subtract
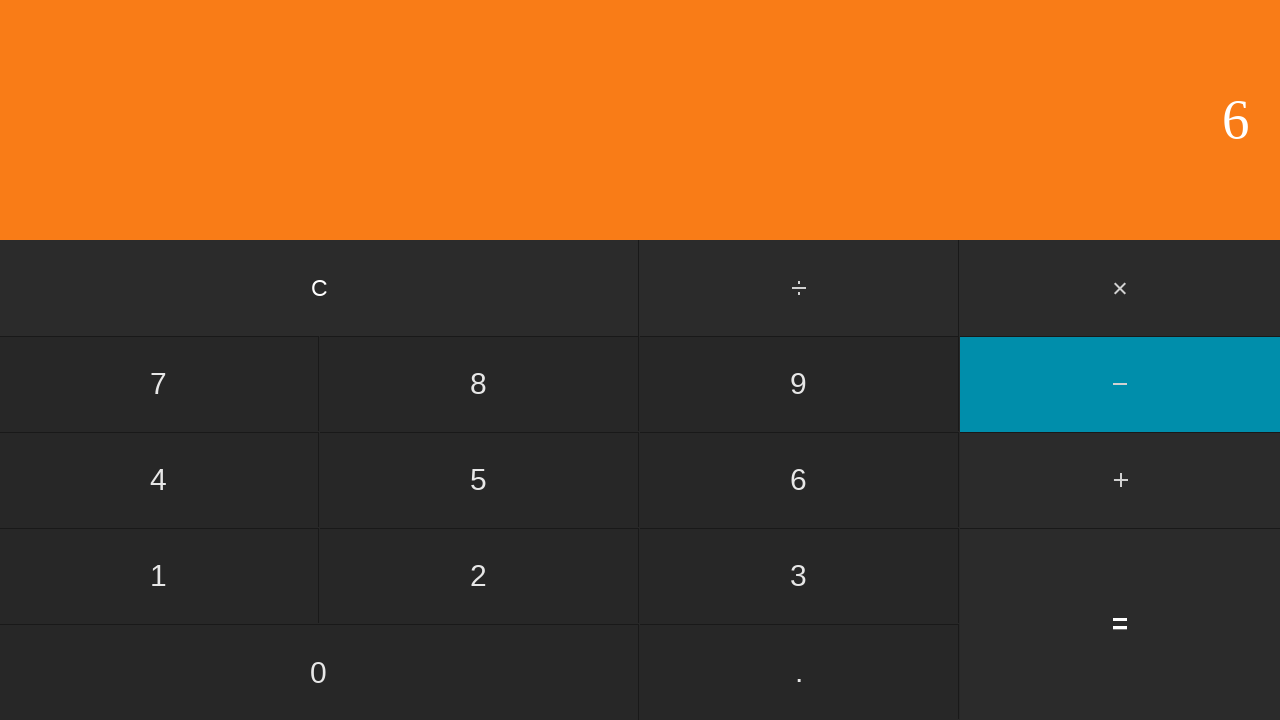

Clicked second number: 6 at (799, 480) on input[value='6']
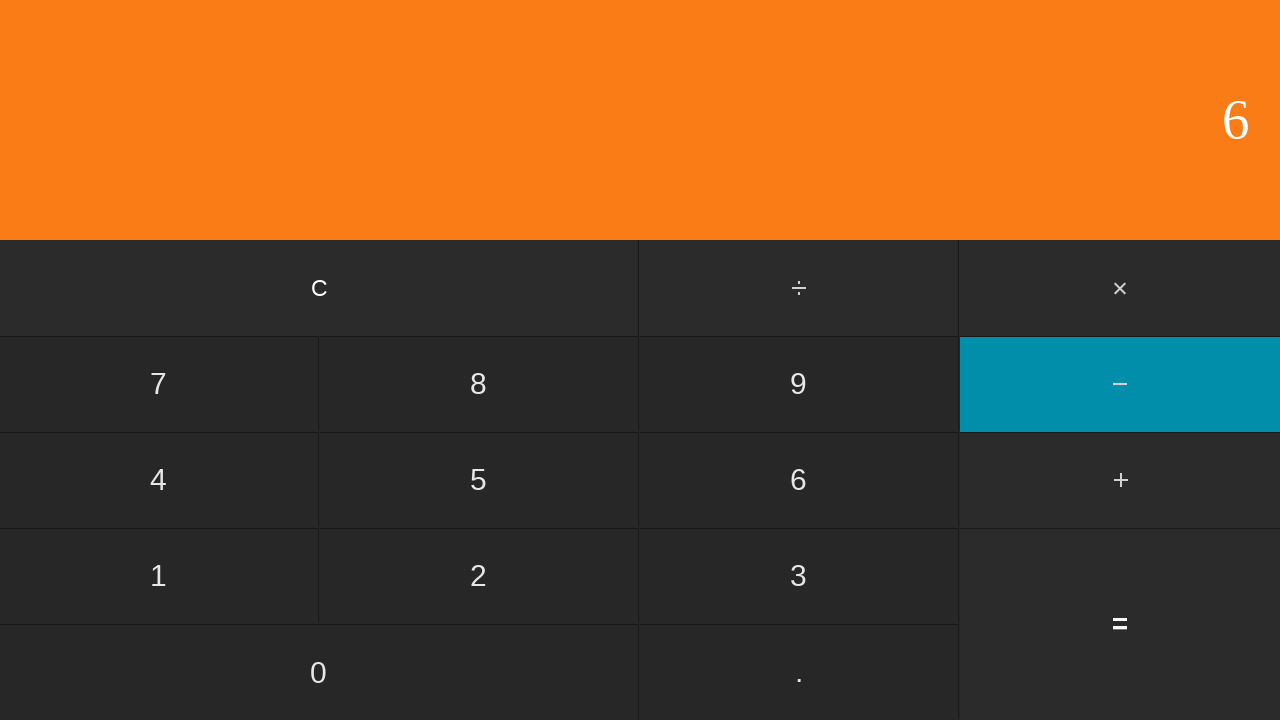

Clicked equals button to calculate 5 - 6 at (1120, 624) on input[value='=']
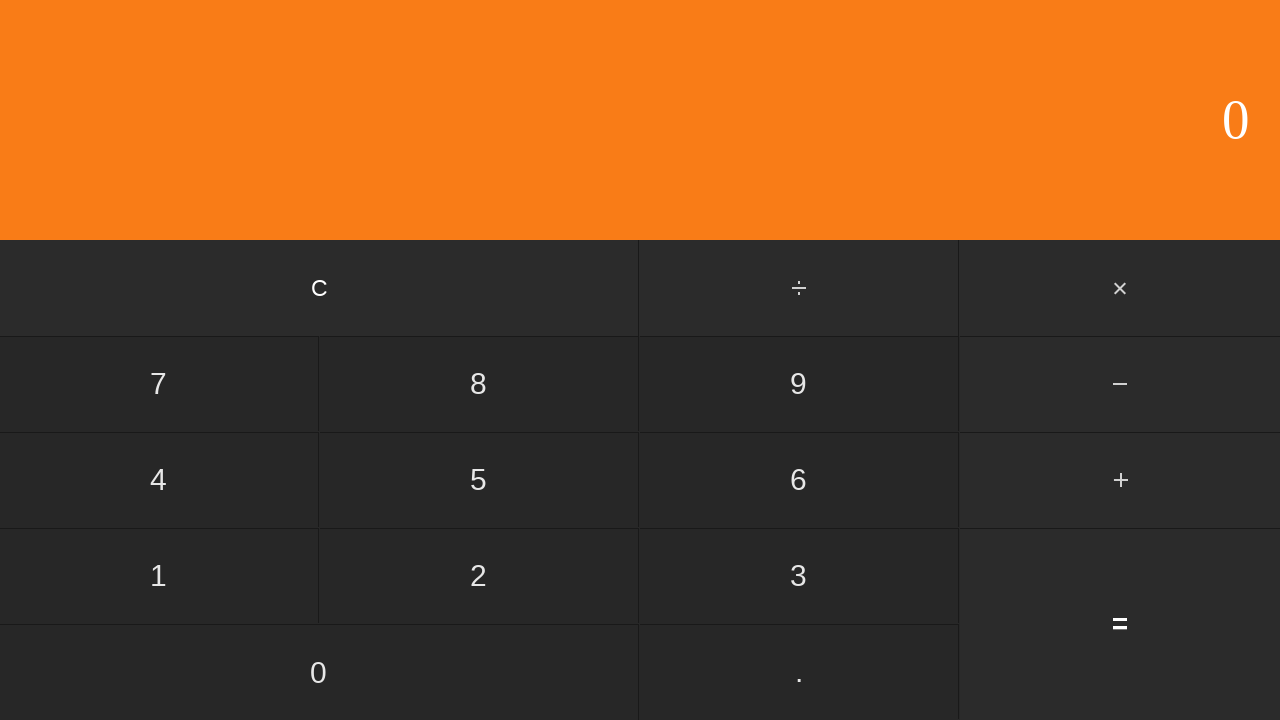

Verified result displayed for 5 - 6 = -1
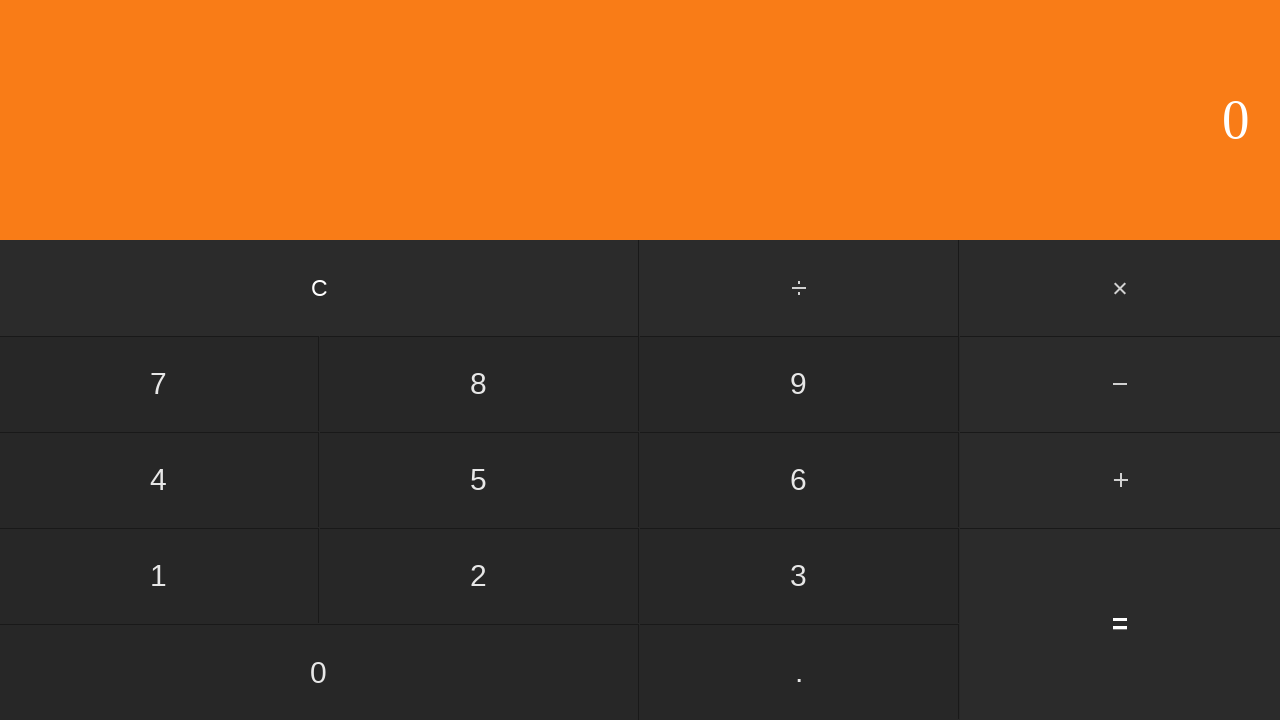

Clicked clear button to reset for next calculation at (320, 288) on input[value='C']
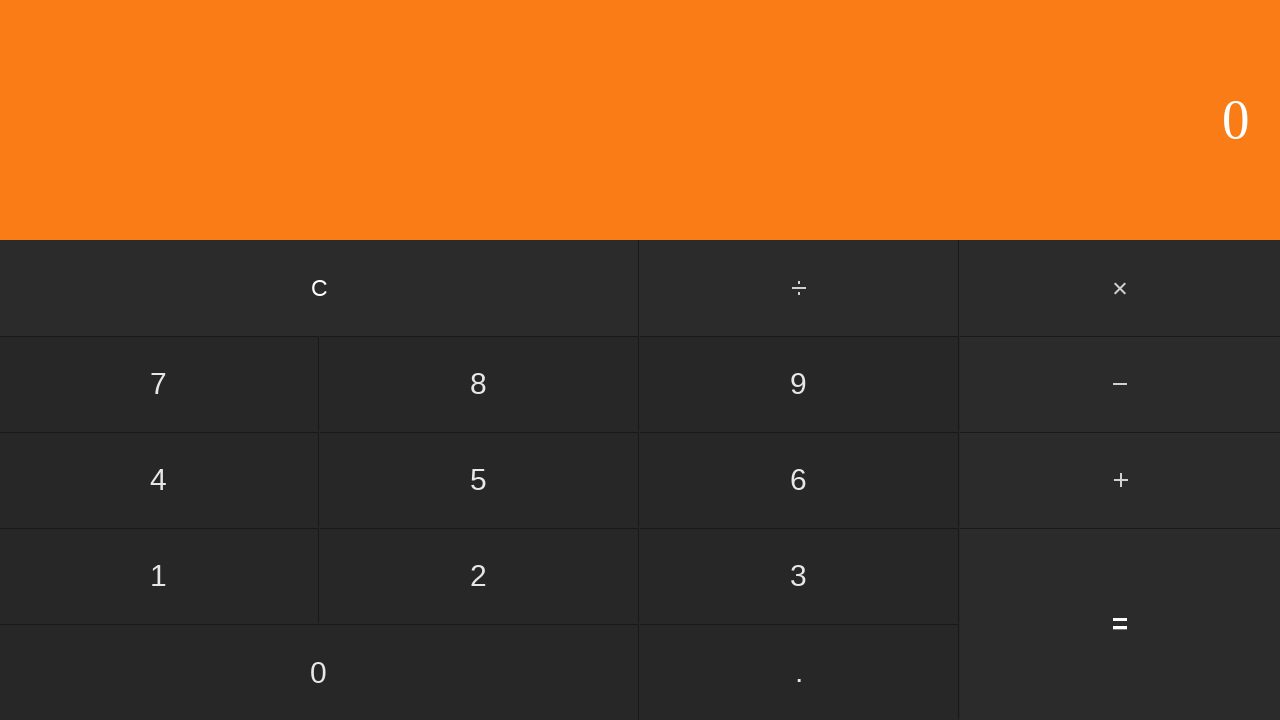

Clicked first number: 5 at (479, 480) on input[value='5']
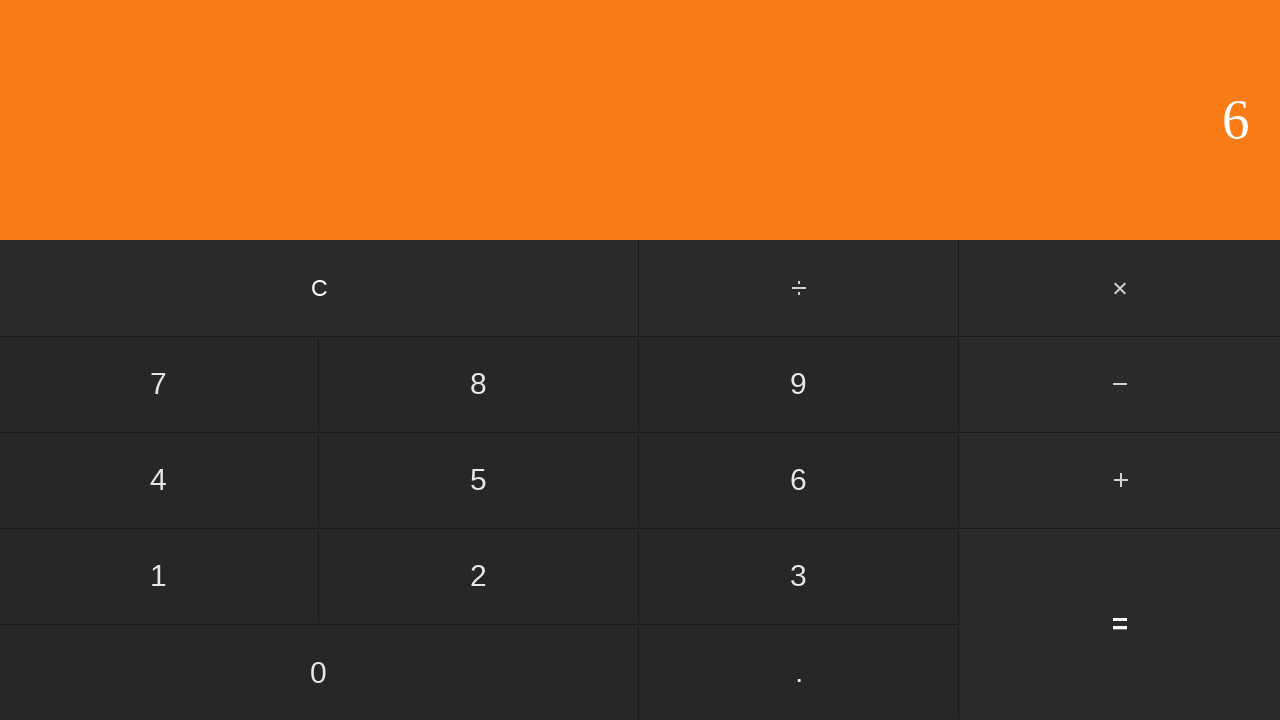

Clicked subtract button at (1120, 384) on #subtract
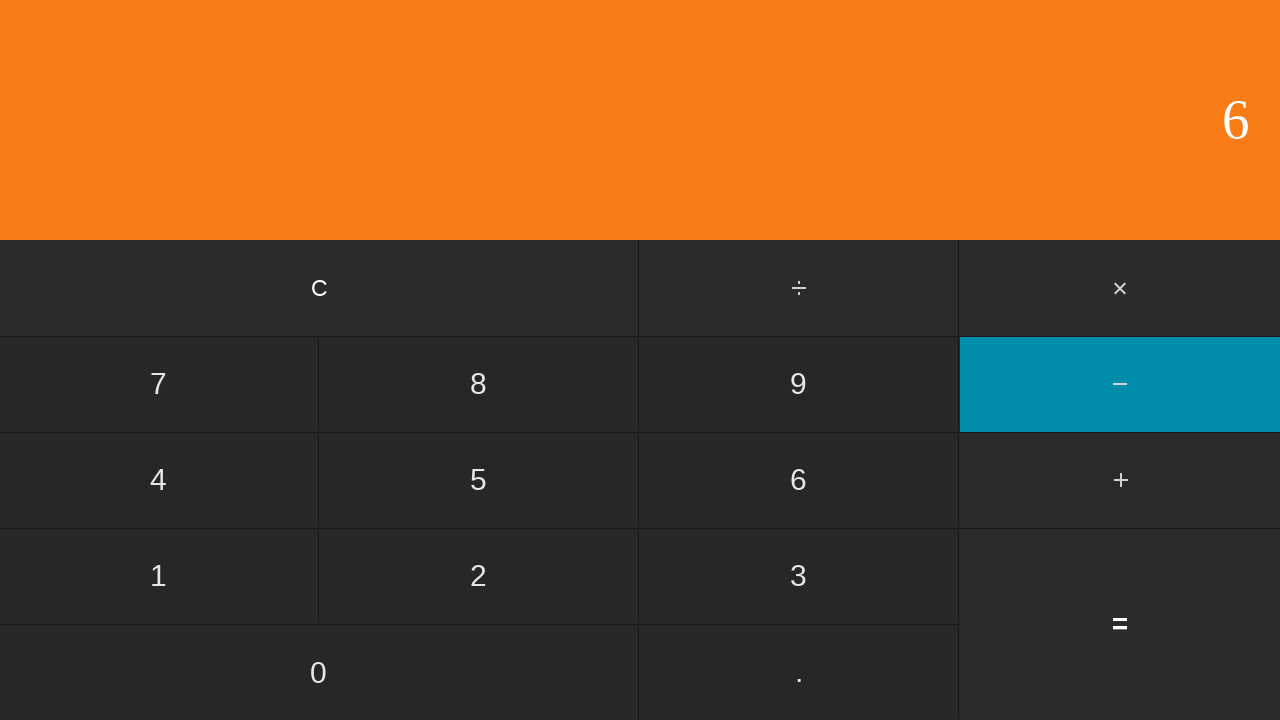

Clicked second number: 7 at (159, 384) on input[value='7']
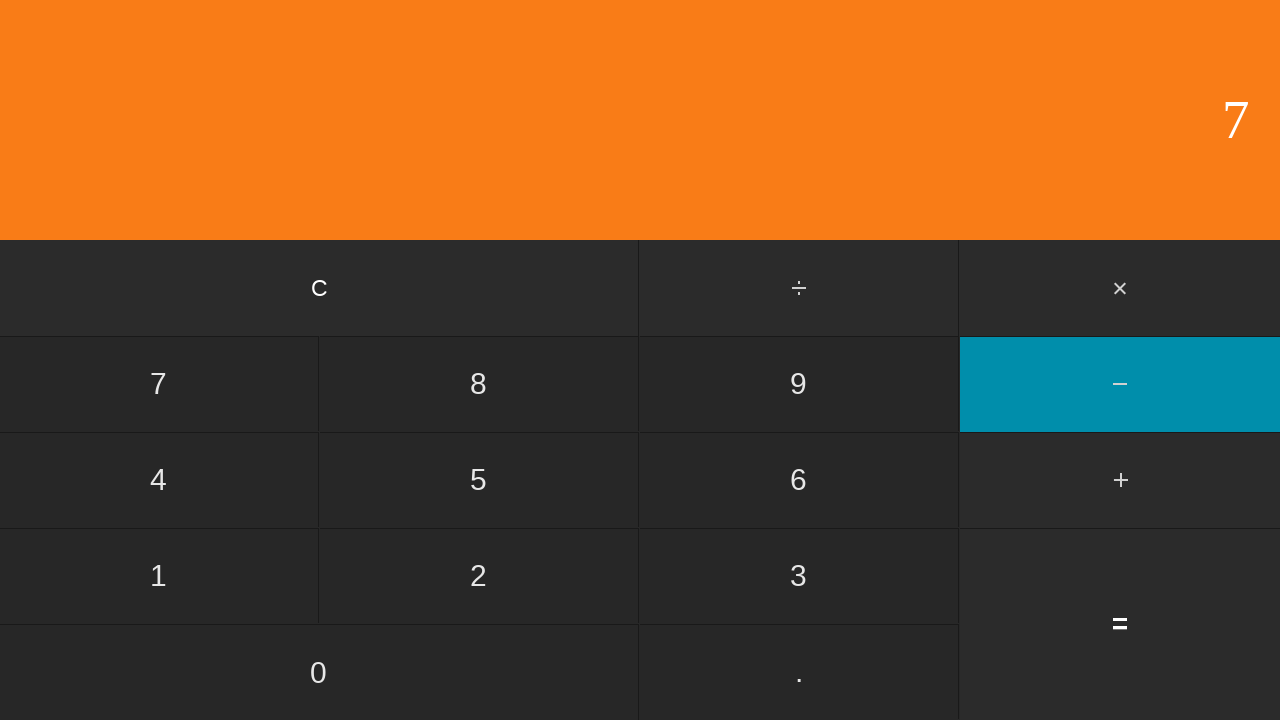

Clicked equals button to calculate 5 - 7 at (1120, 624) on input[value='=']
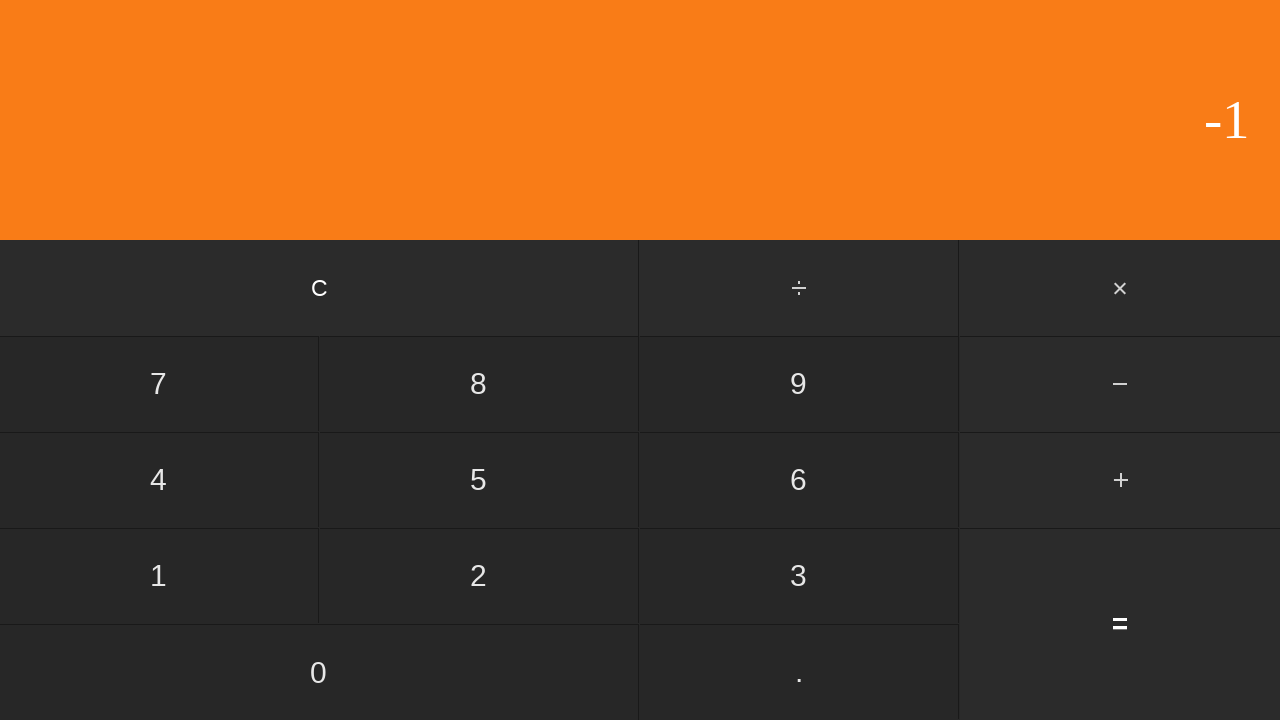

Verified result displayed for 5 - 7 = -2
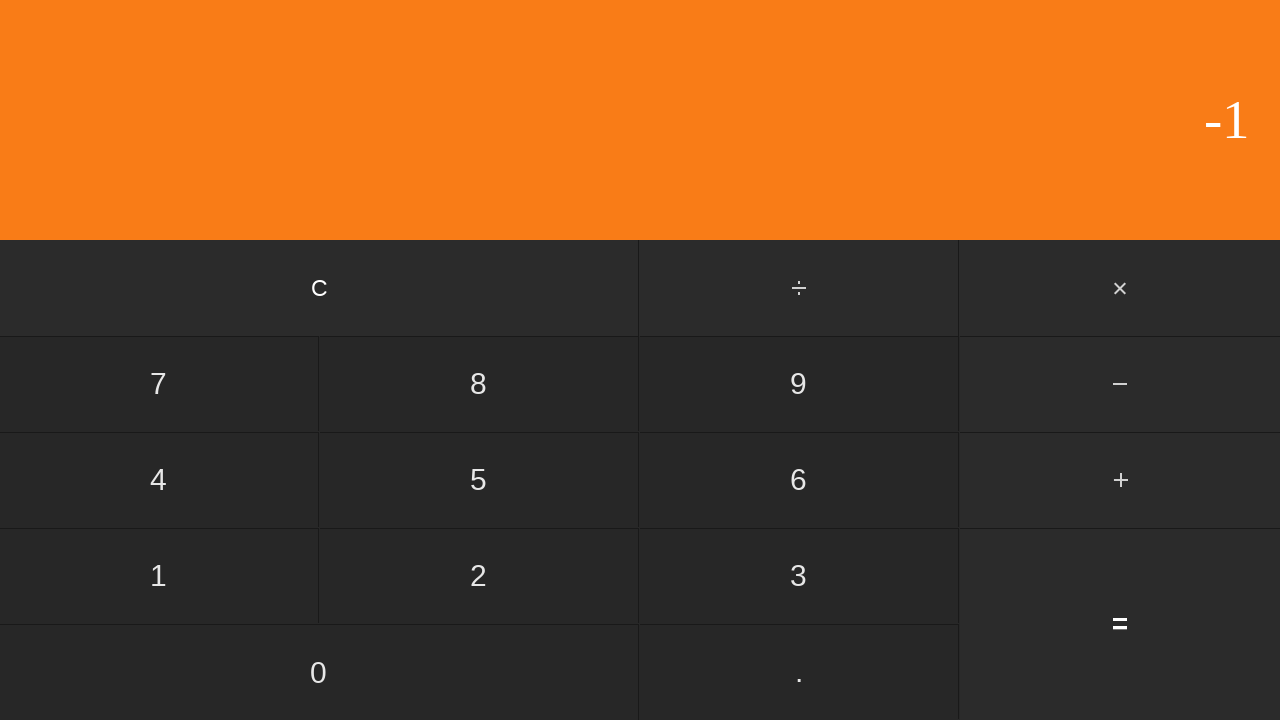

Clicked clear button to reset for next calculation at (320, 288) on input[value='C']
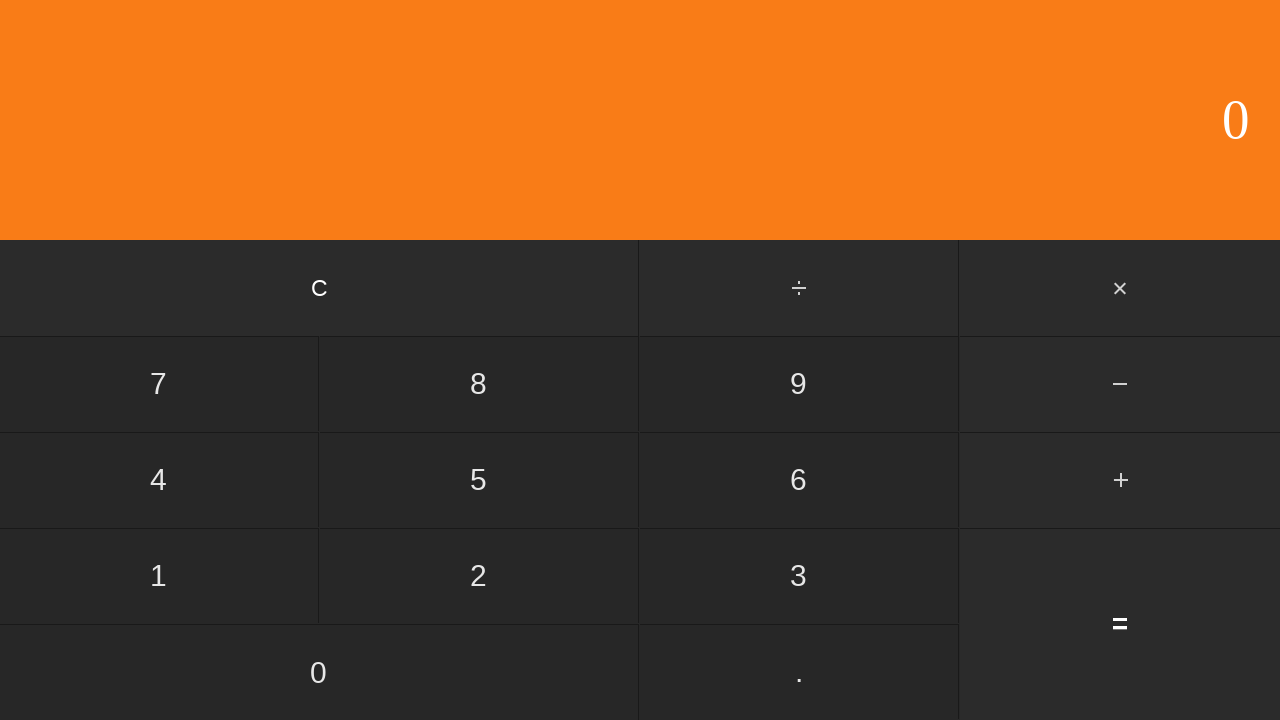

Clicked first number: 5 at (479, 480) on input[value='5']
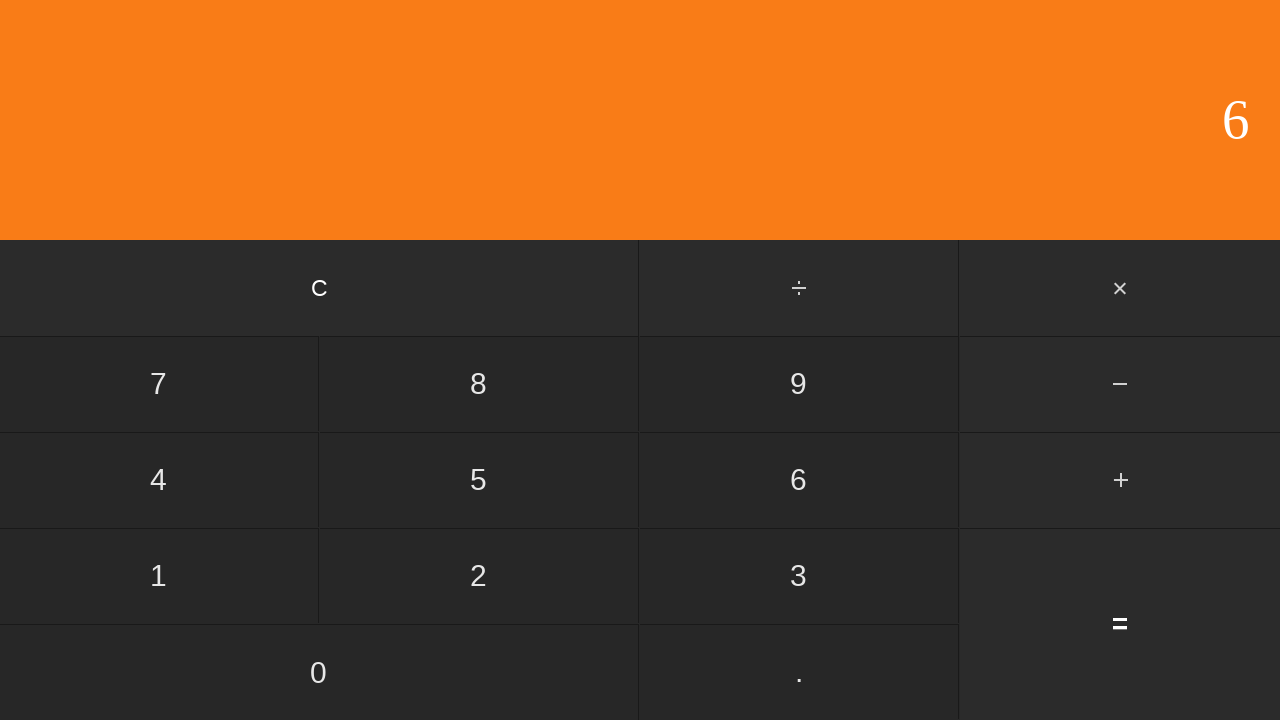

Clicked subtract button at (1120, 384) on #subtract
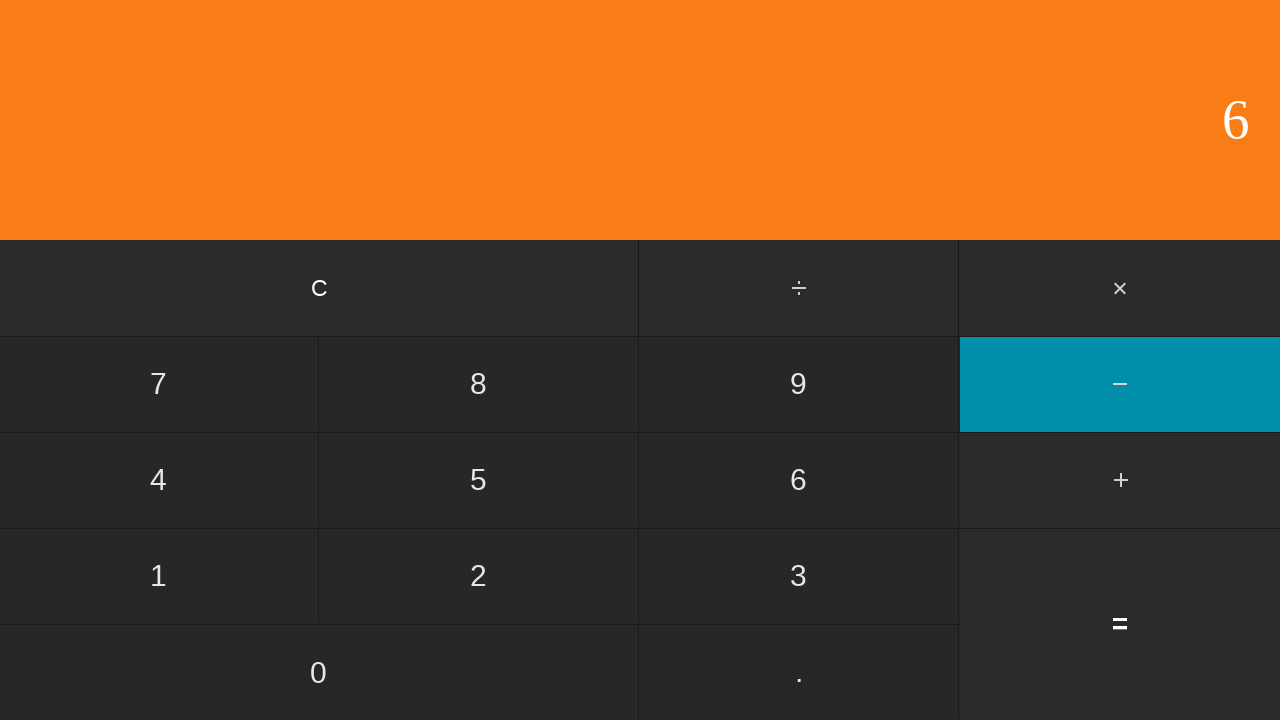

Clicked second number: 8 at (479, 384) on input[value='8']
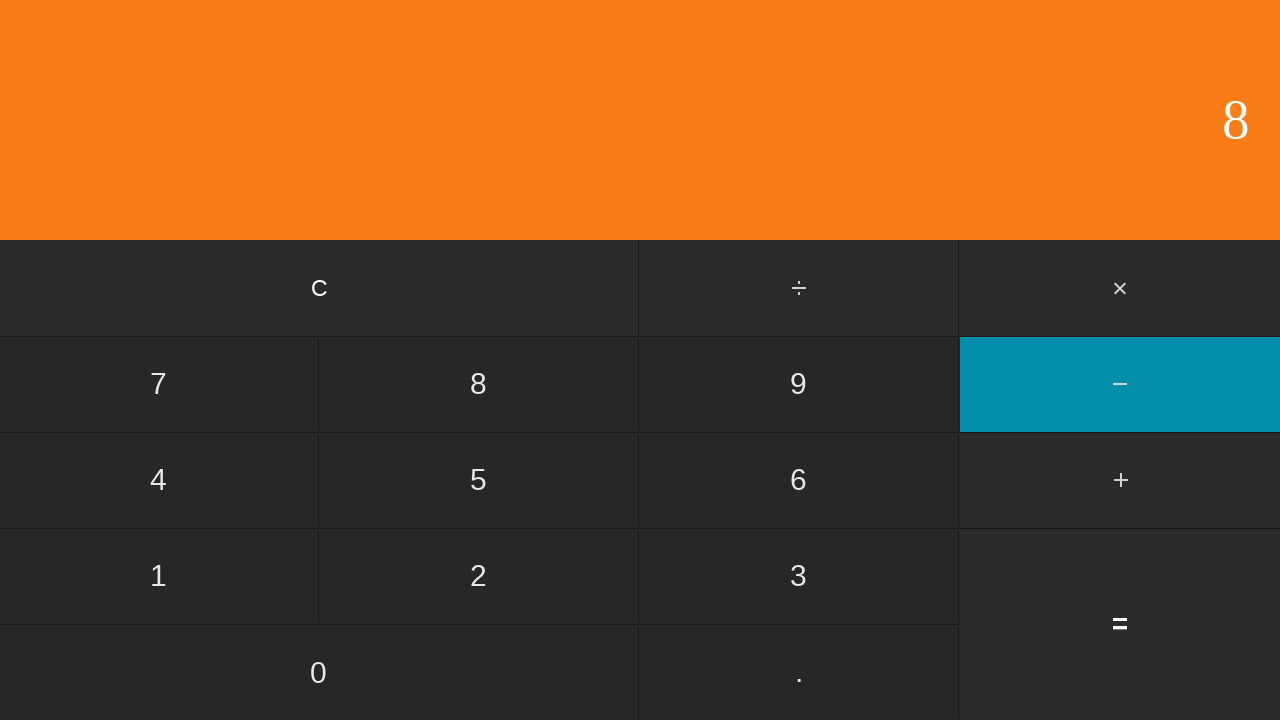

Clicked equals button to calculate 5 - 8 at (1120, 624) on input[value='=']
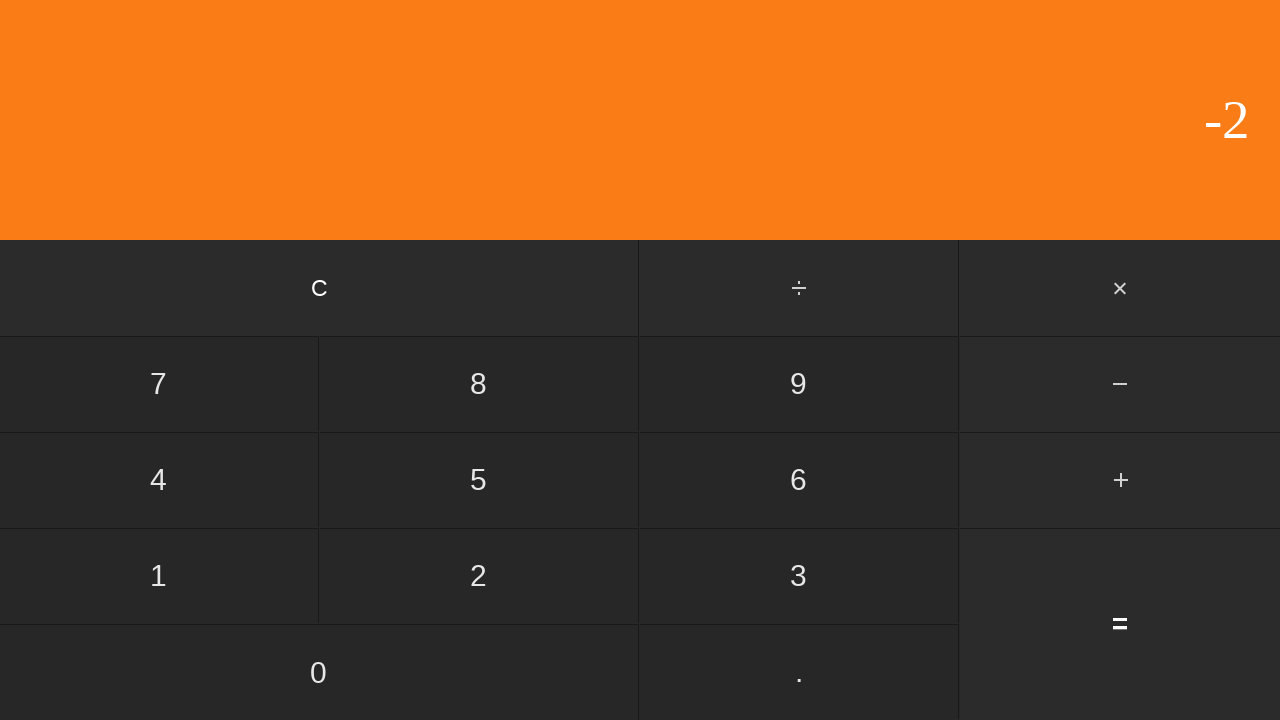

Verified result displayed for 5 - 8 = -3
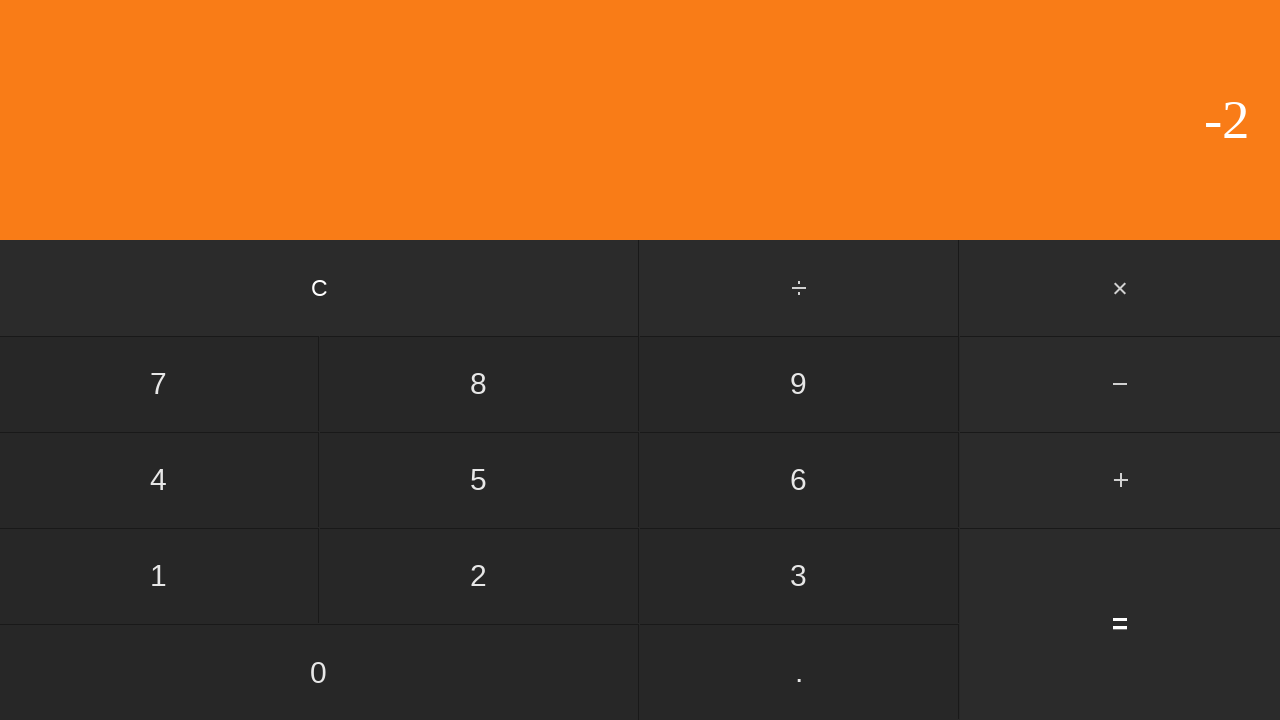

Clicked clear button to reset for next calculation at (320, 288) on input[value='C']
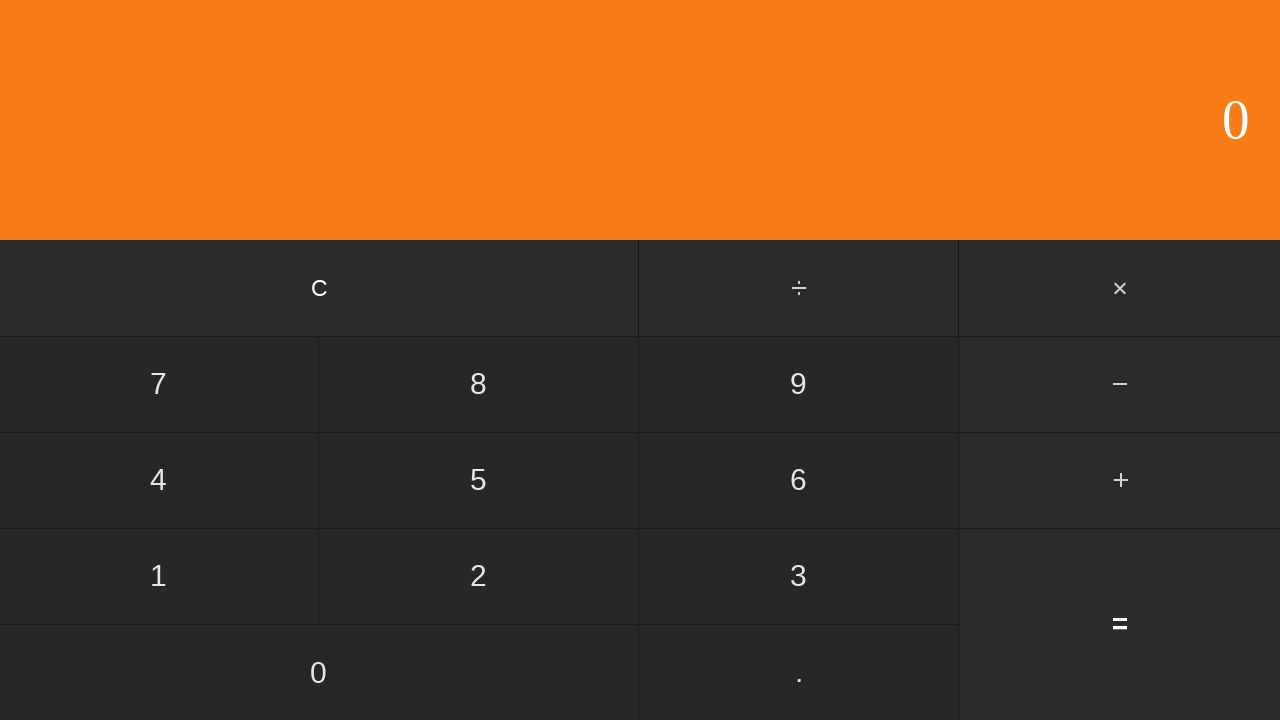

Clicked first number: 5 at (479, 480) on input[value='5']
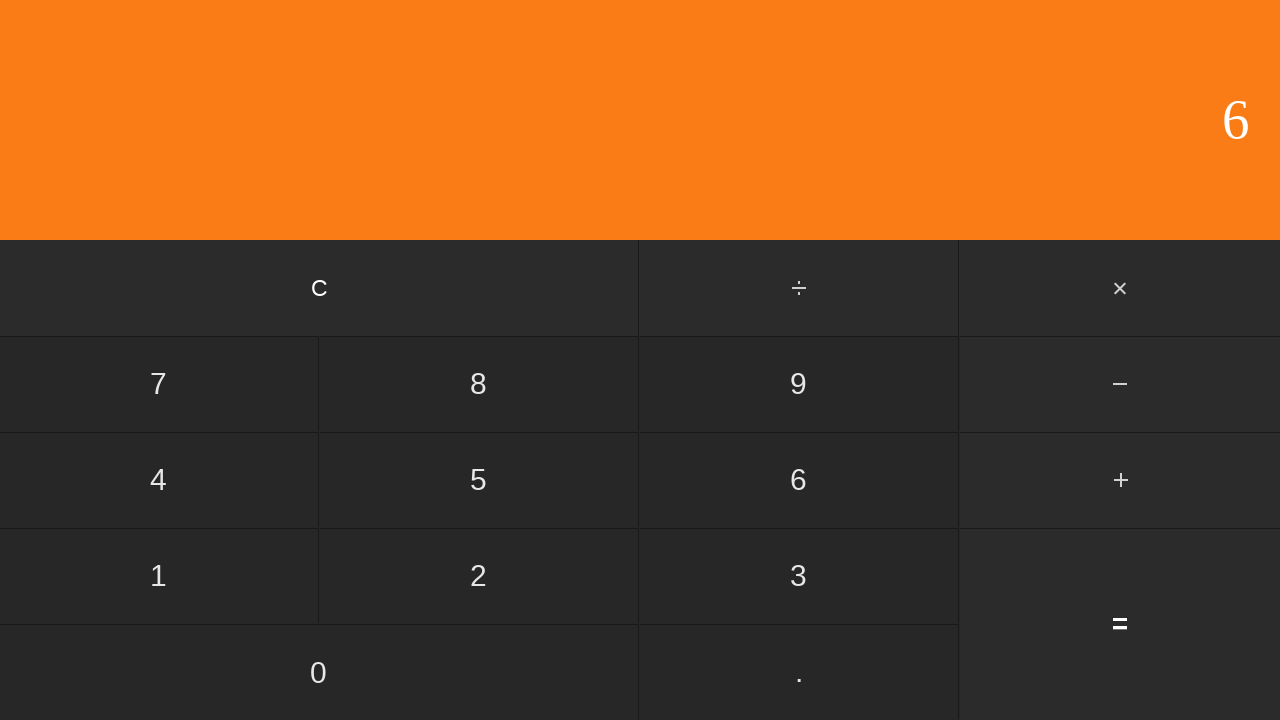

Clicked subtract button at (1120, 384) on #subtract
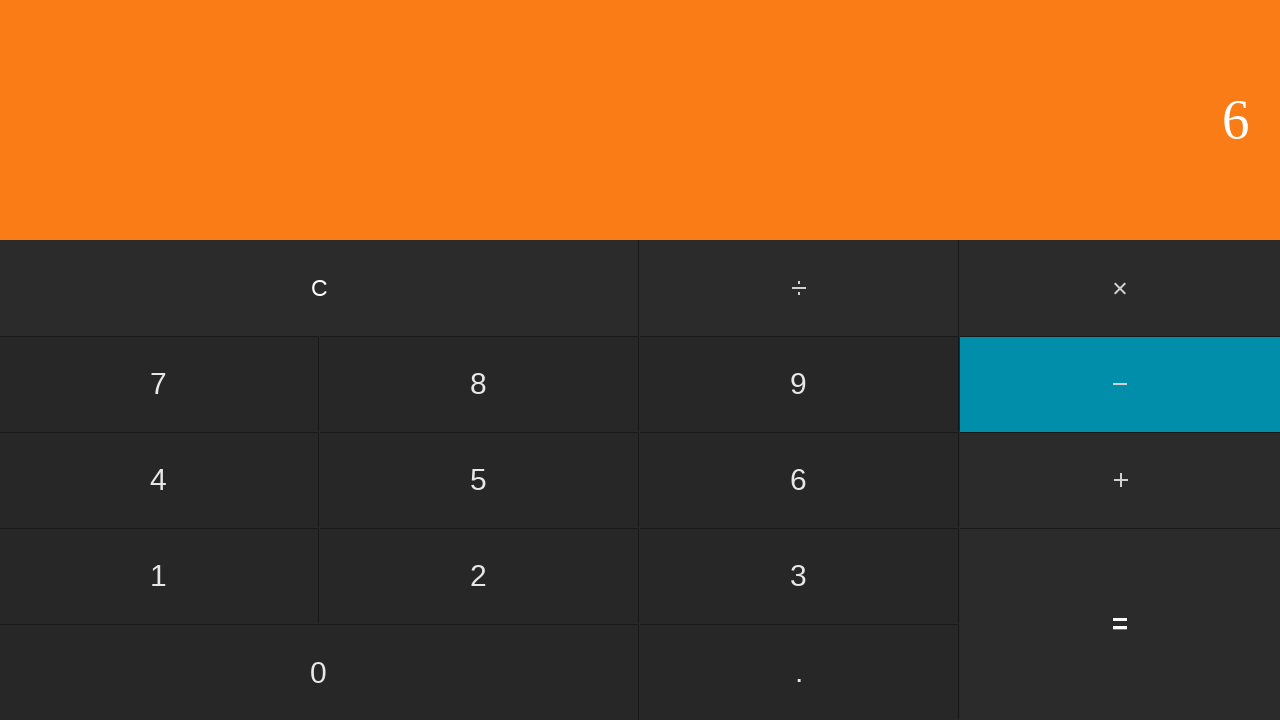

Clicked second number: 9 at (799, 384) on input[value='9']
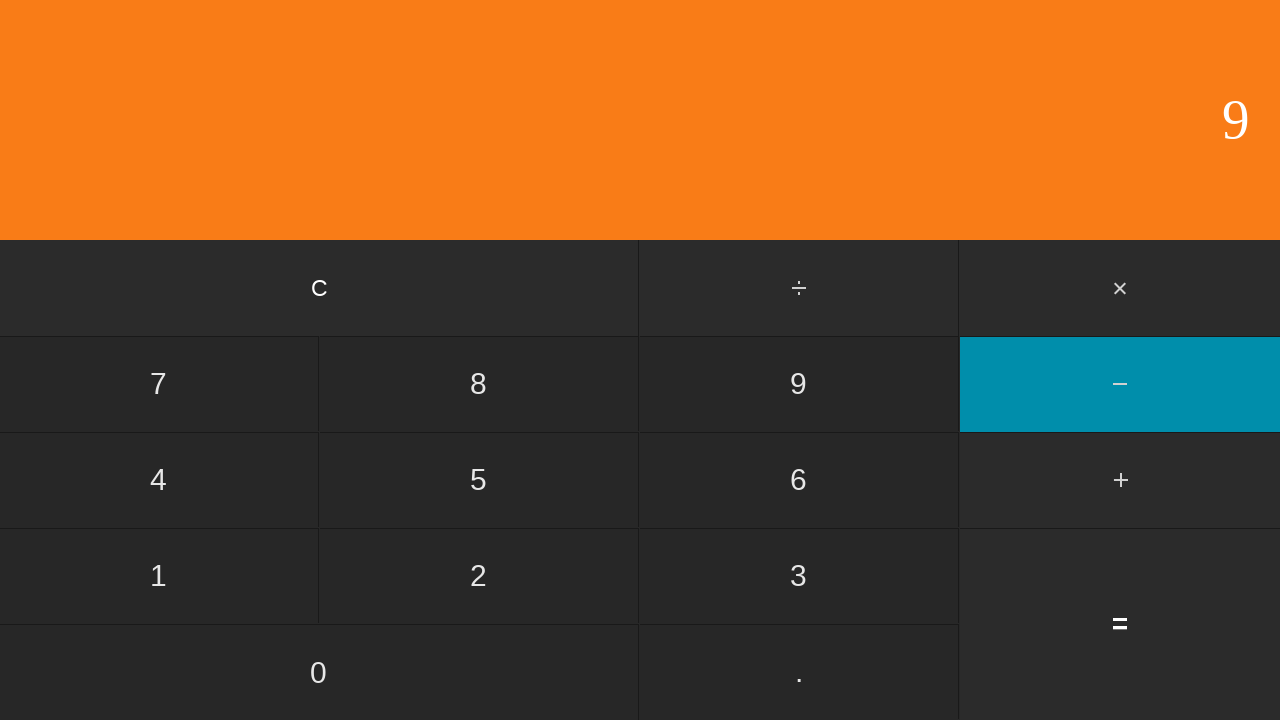

Clicked equals button to calculate 5 - 9 at (1120, 624) on input[value='=']
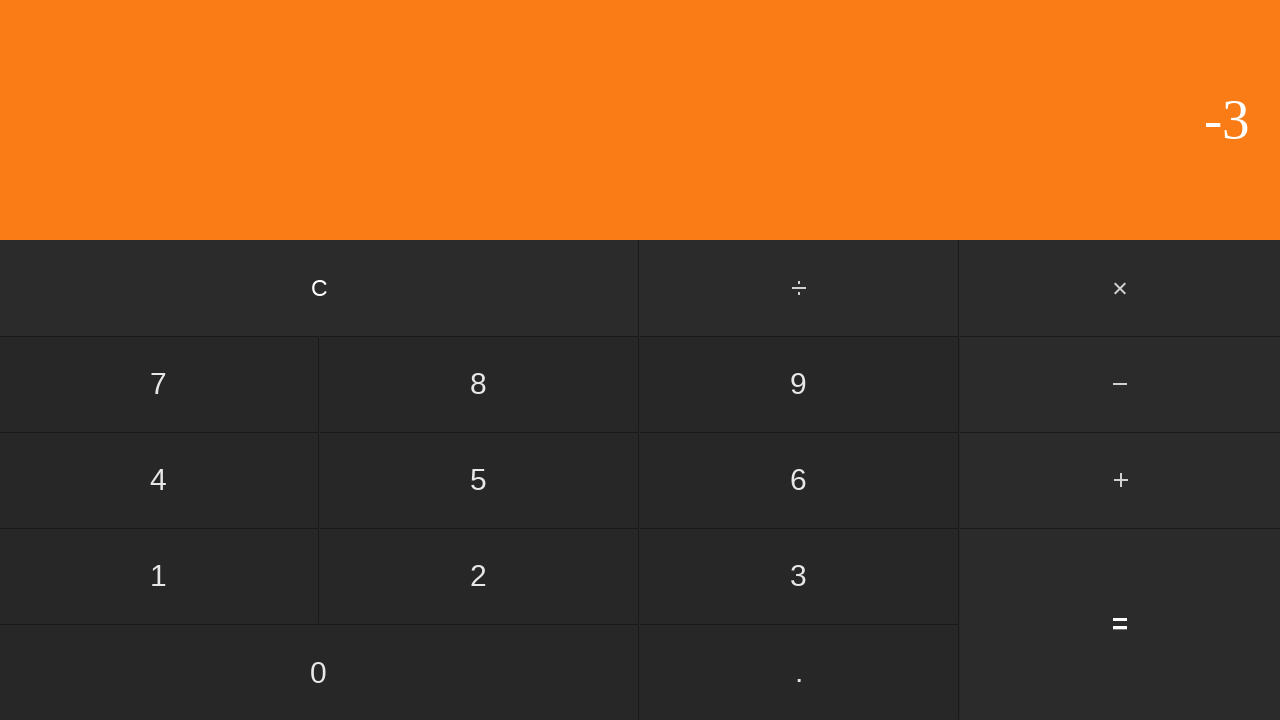

Verified result displayed for 5 - 9 = -4
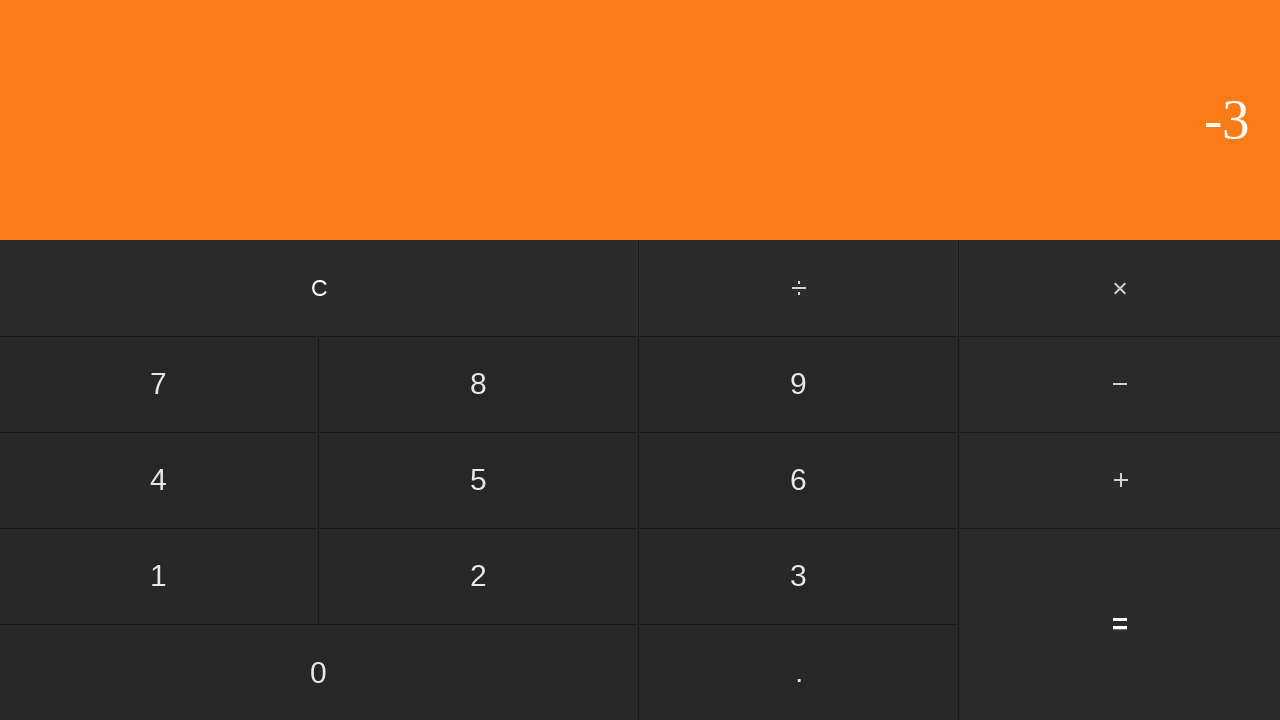

Clicked clear button to reset for next calculation at (320, 288) on input[value='C']
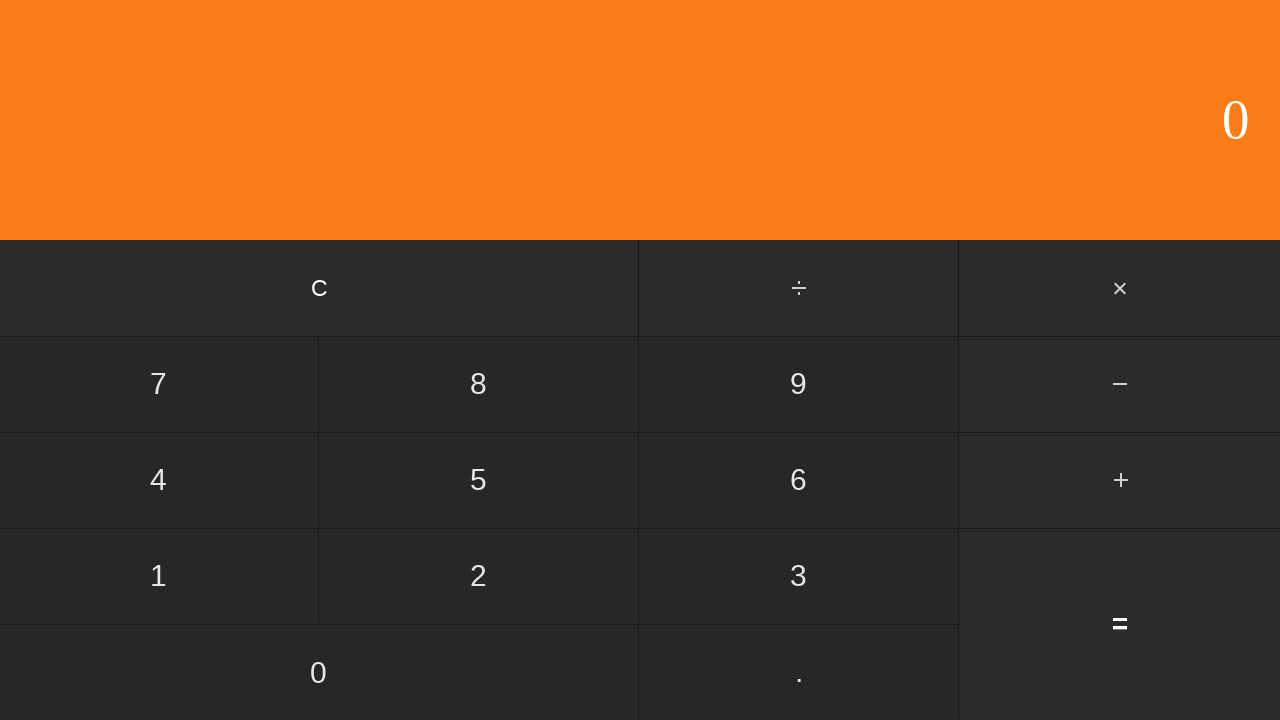

Clicked first number: 6 at (799, 480) on input[value='6']
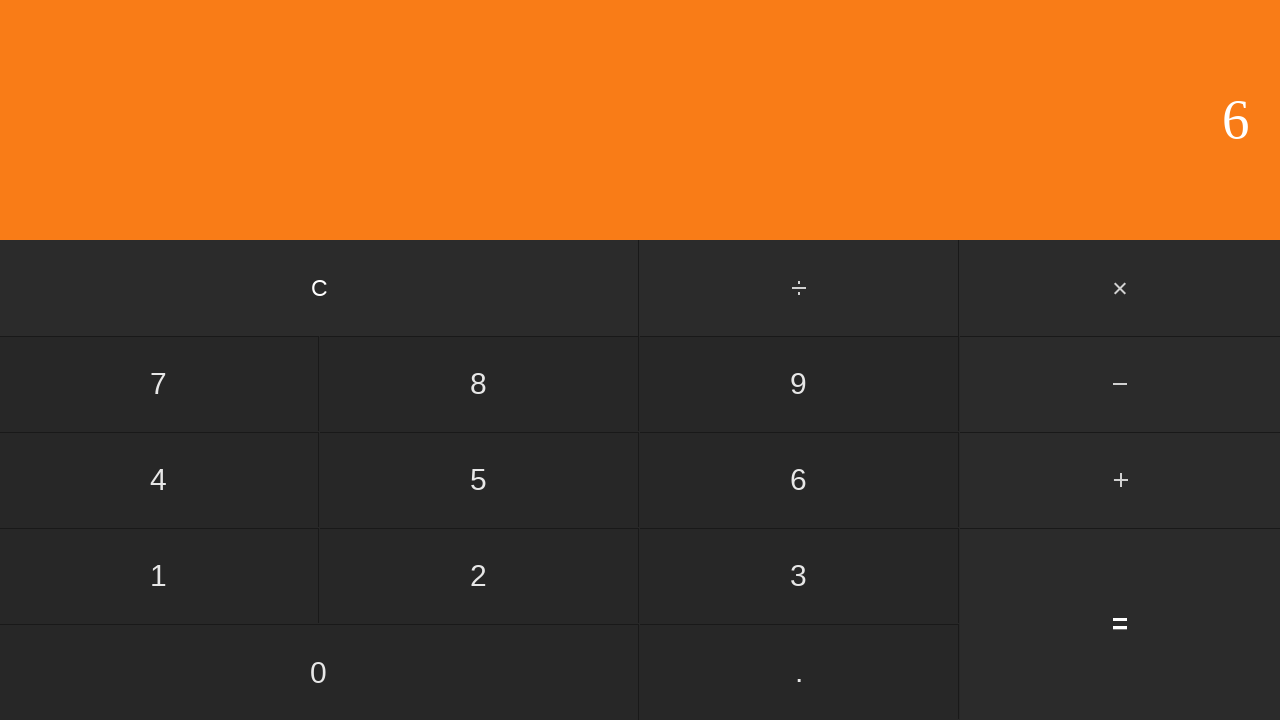

Clicked subtract button at (1120, 384) on #subtract
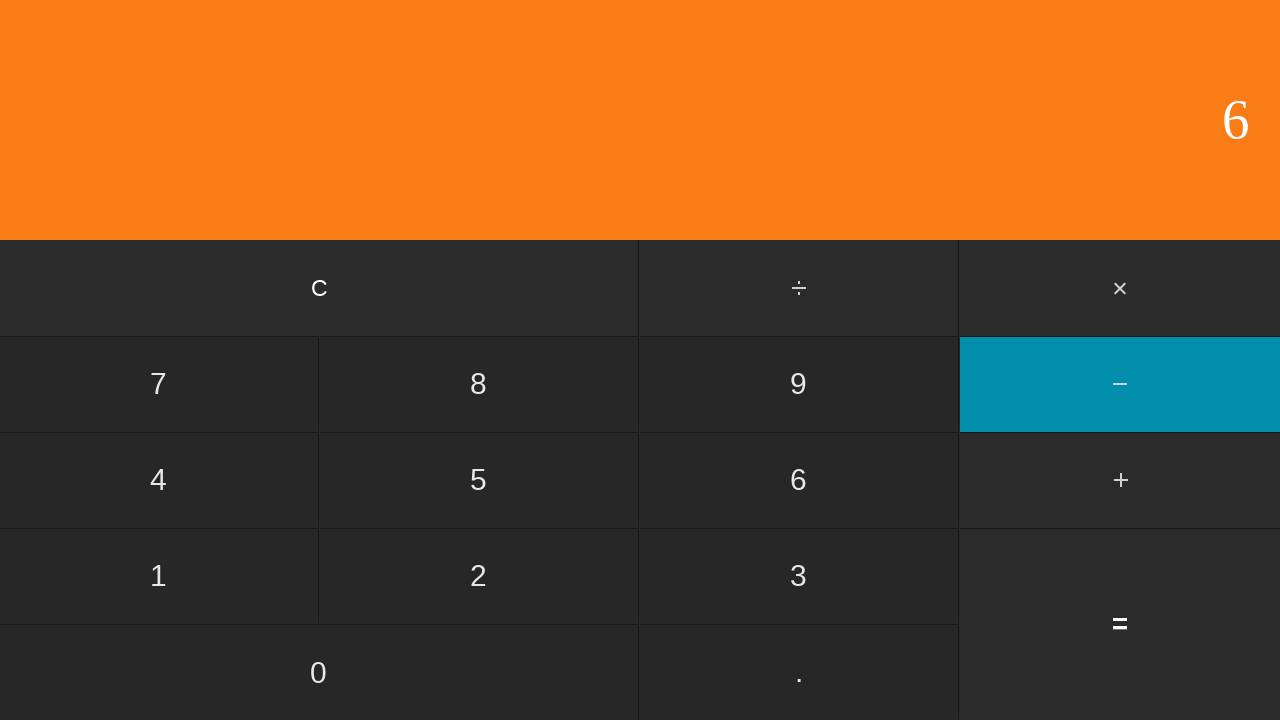

Clicked second number: 0 at (319, 672) on input[value='0']
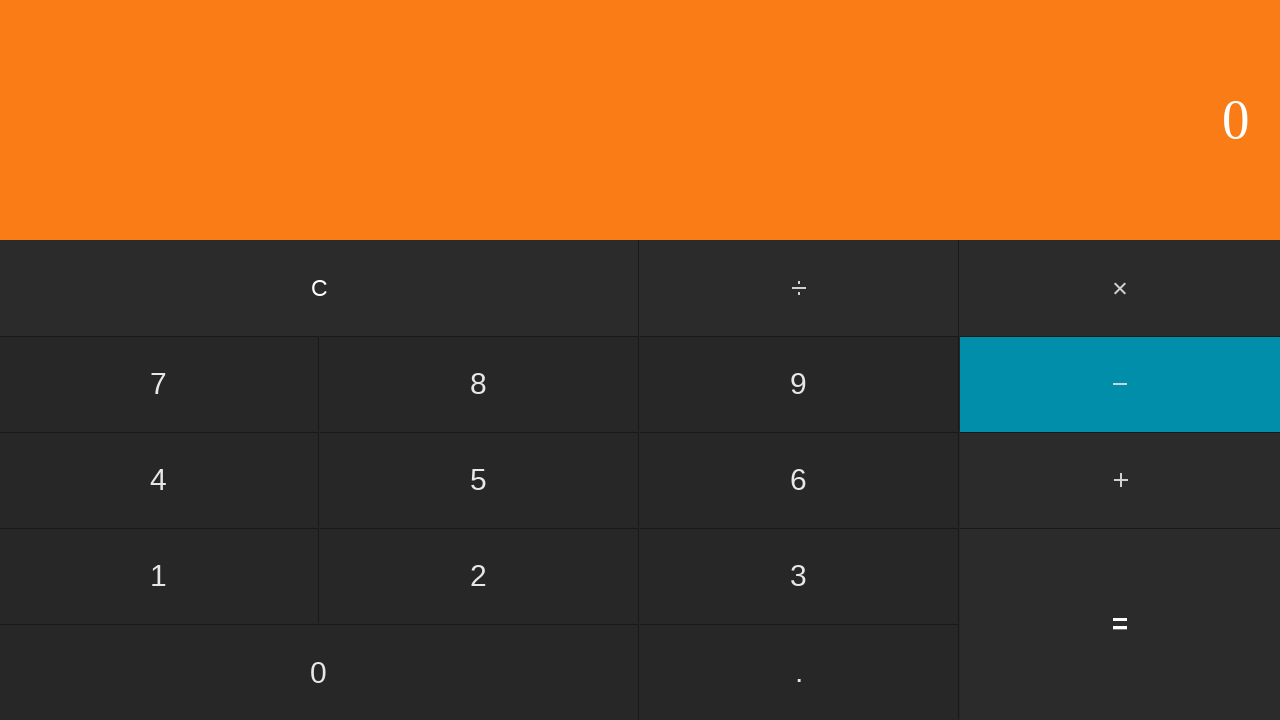

Clicked equals button to calculate 6 - 0 at (1120, 624) on input[value='=']
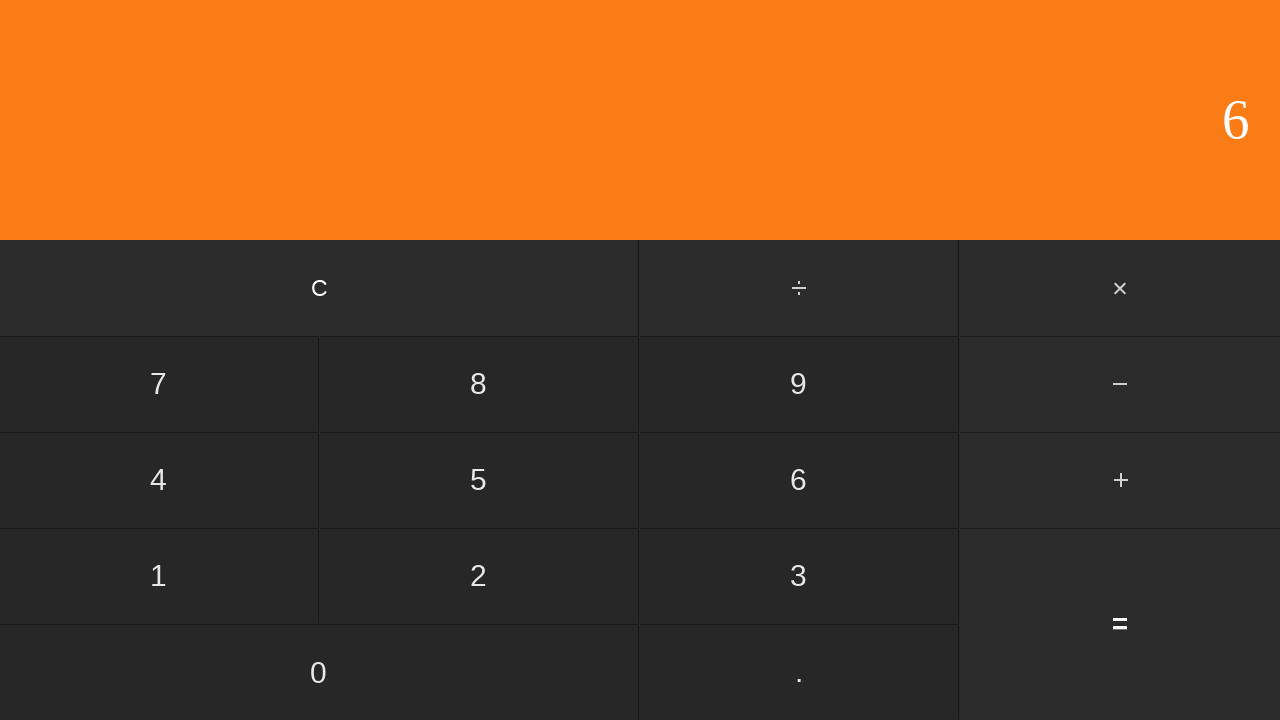

Verified result displayed for 6 - 0 = 6
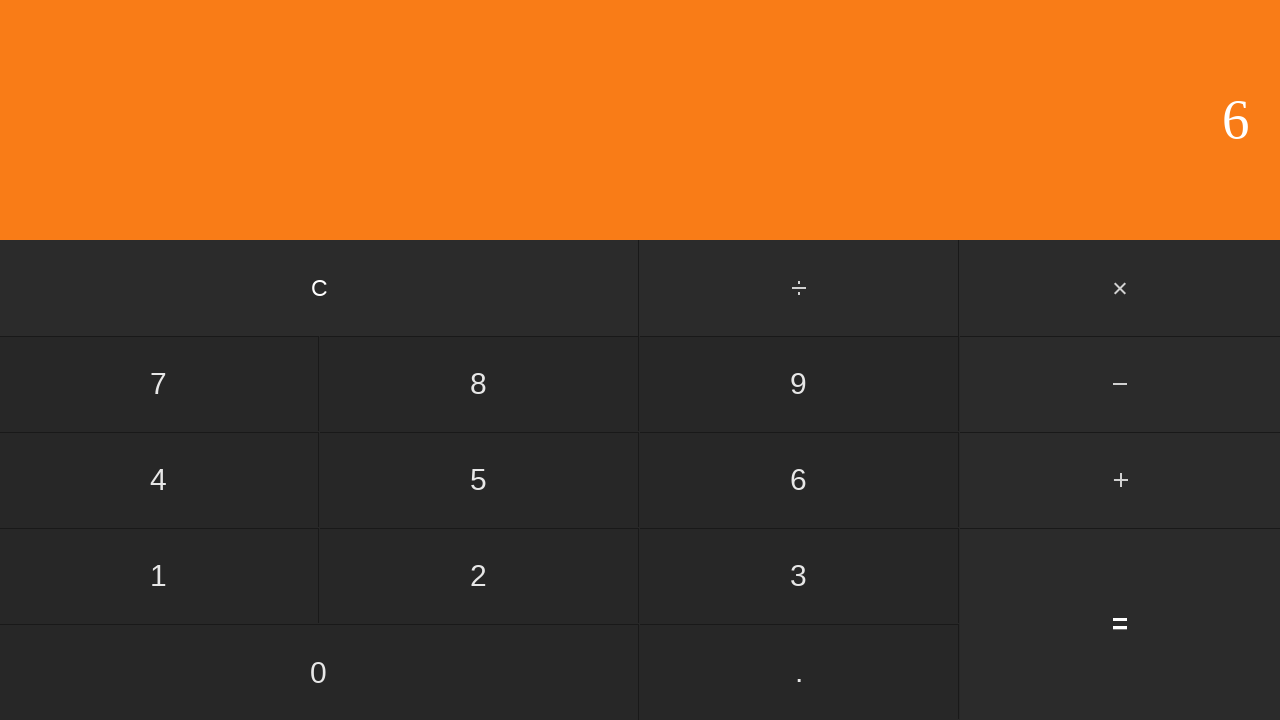

Clicked clear button to reset for next calculation at (320, 288) on input[value='C']
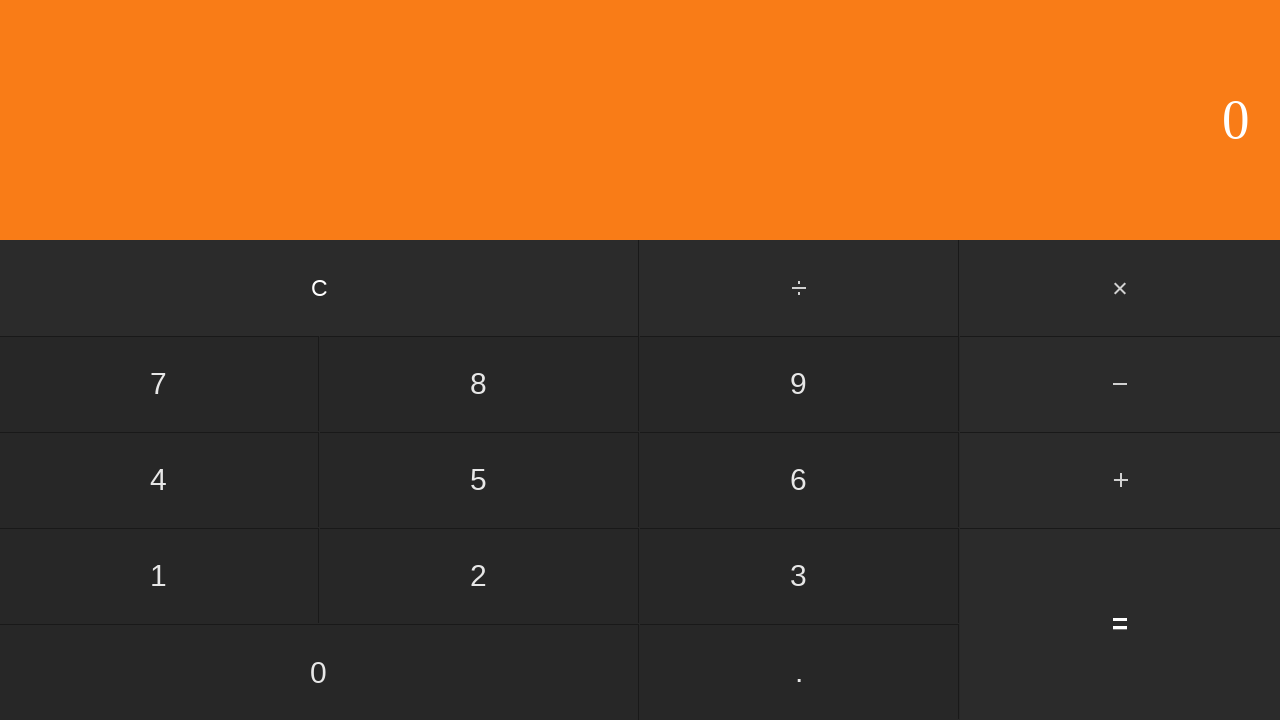

Clicked first number: 6 at (799, 480) on input[value='6']
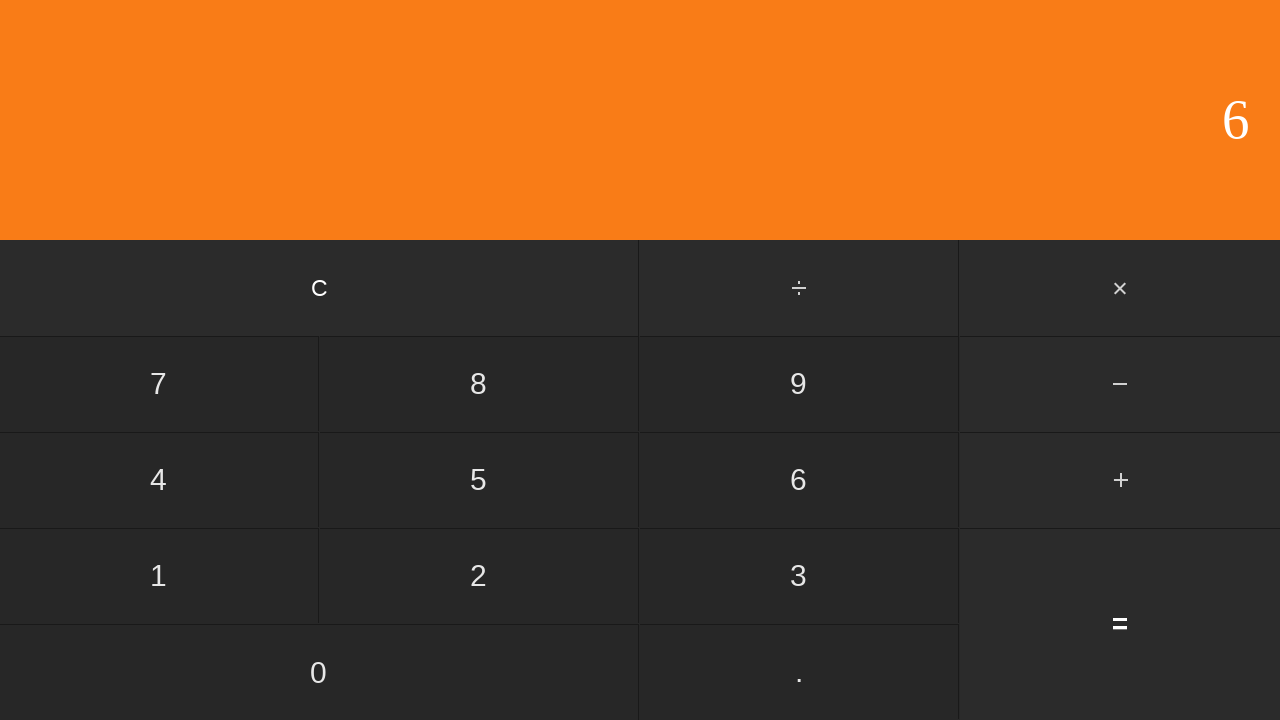

Clicked subtract button at (1120, 384) on #subtract
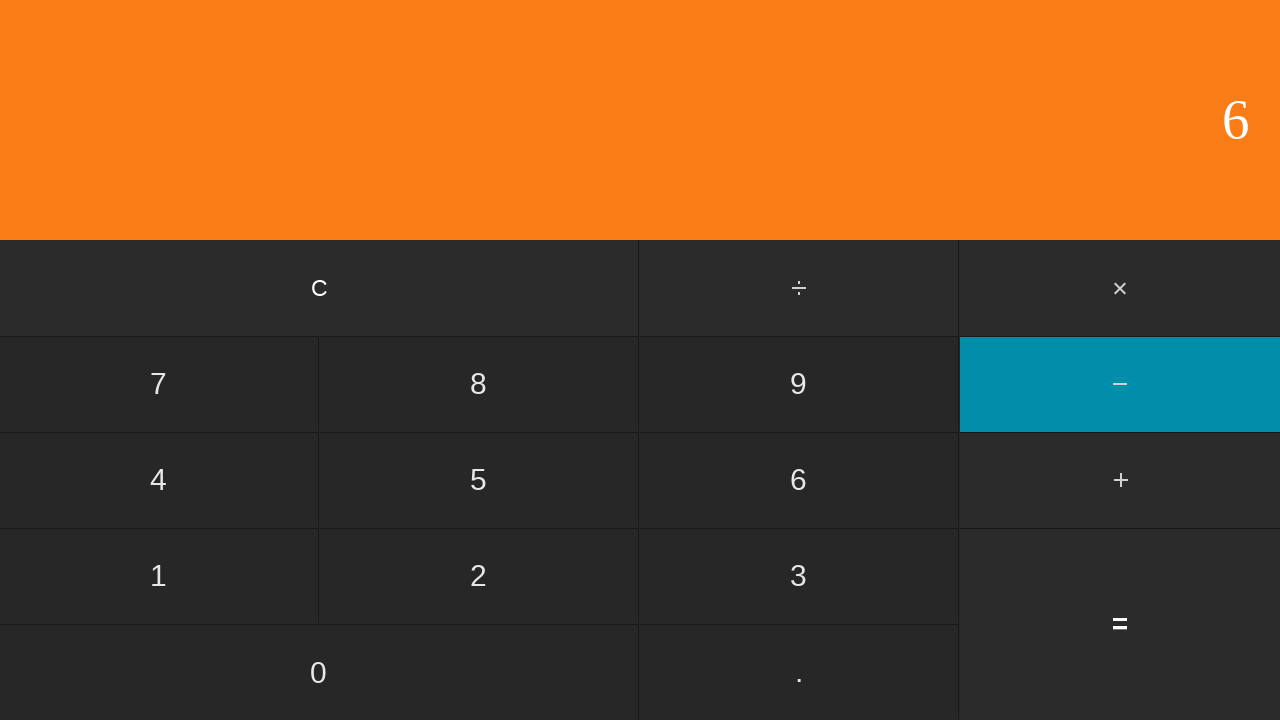

Clicked second number: 1 at (159, 576) on input[value='1']
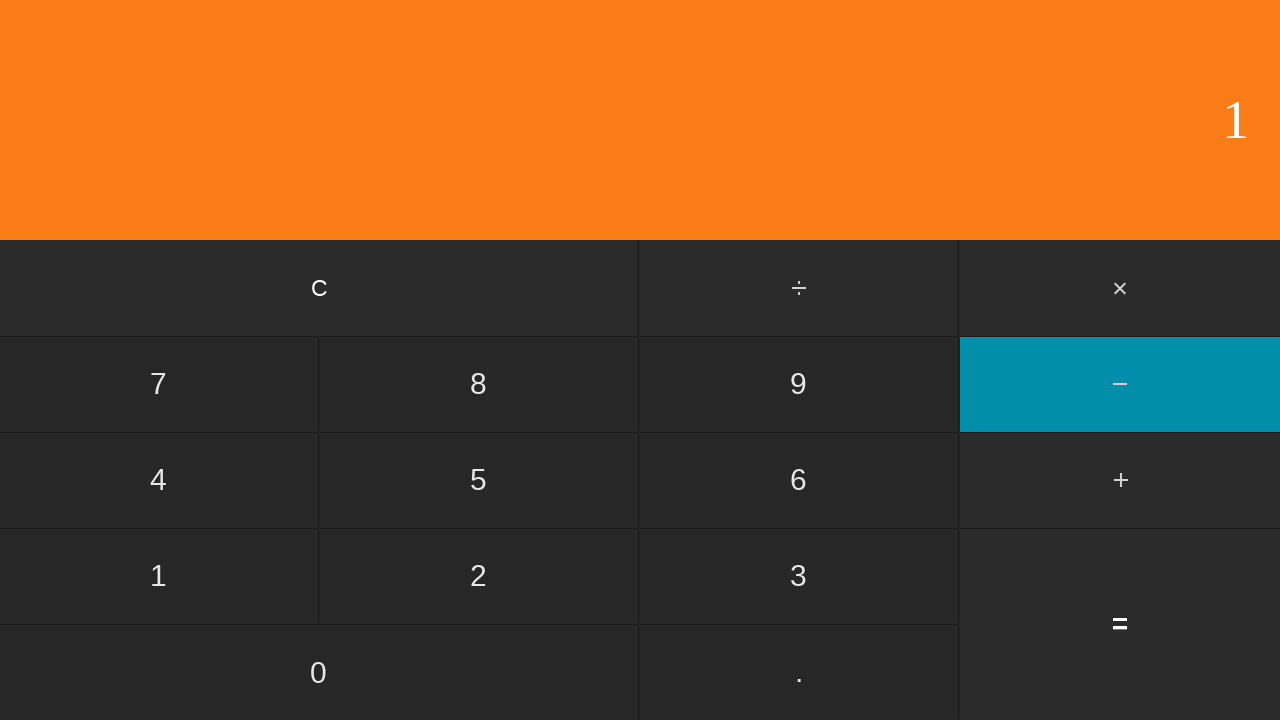

Clicked equals button to calculate 6 - 1 at (1120, 624) on input[value='=']
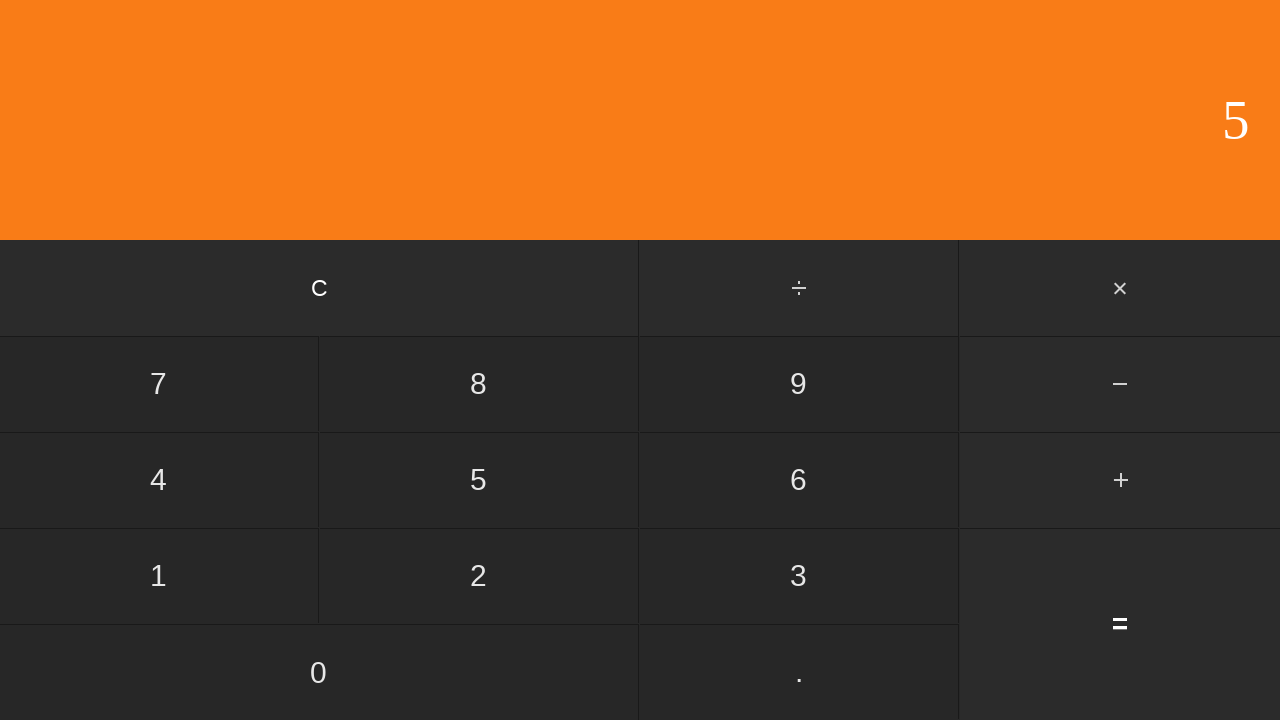

Verified result displayed for 6 - 1 = 5
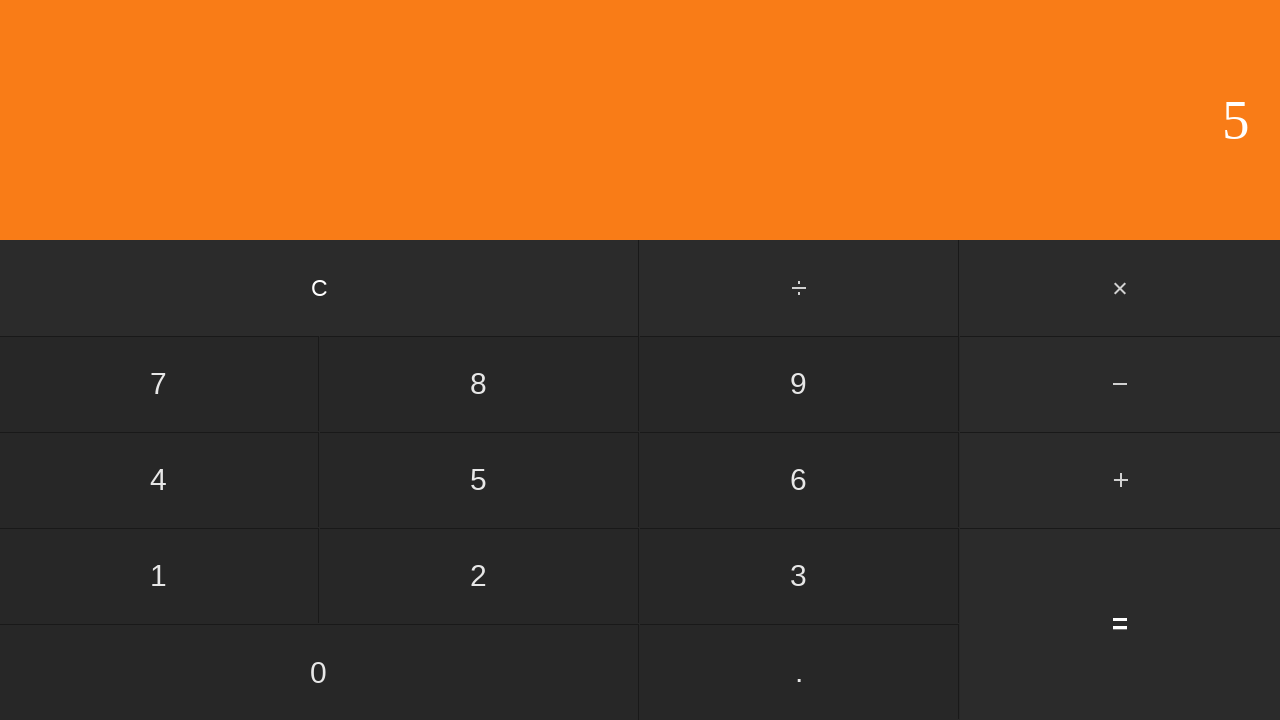

Clicked clear button to reset for next calculation at (320, 288) on input[value='C']
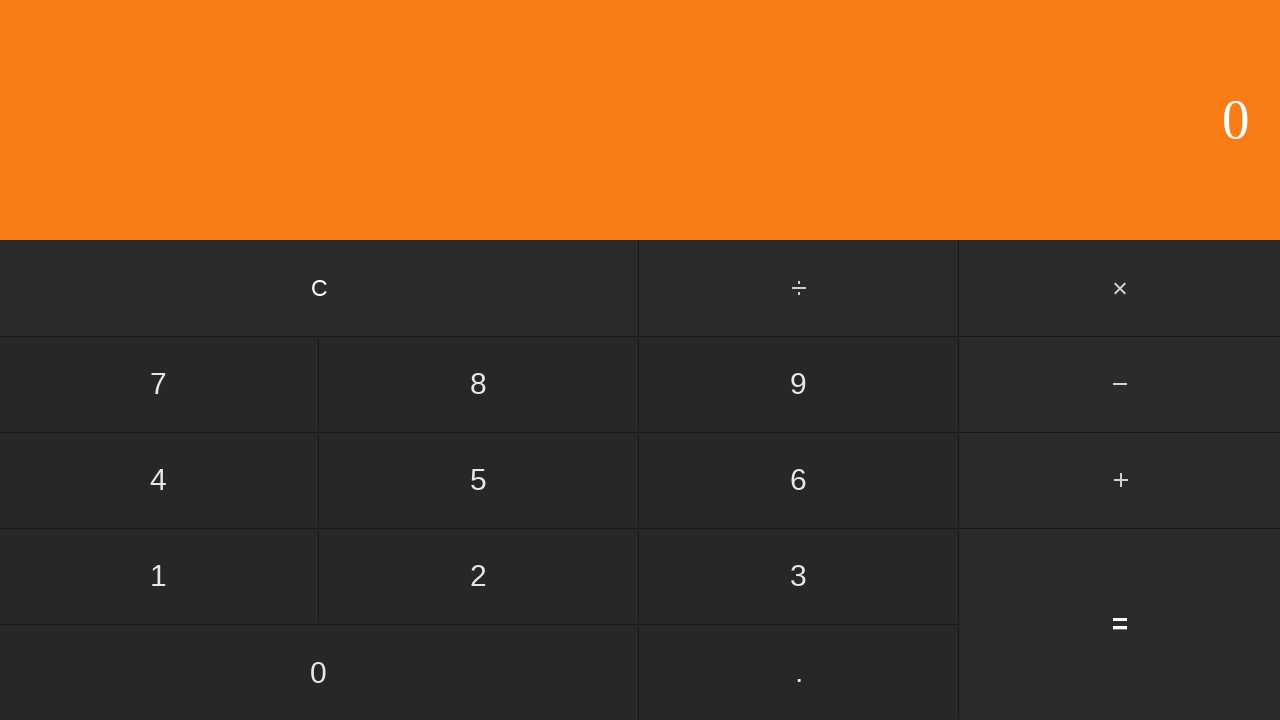

Clicked first number: 6 at (799, 480) on input[value='6']
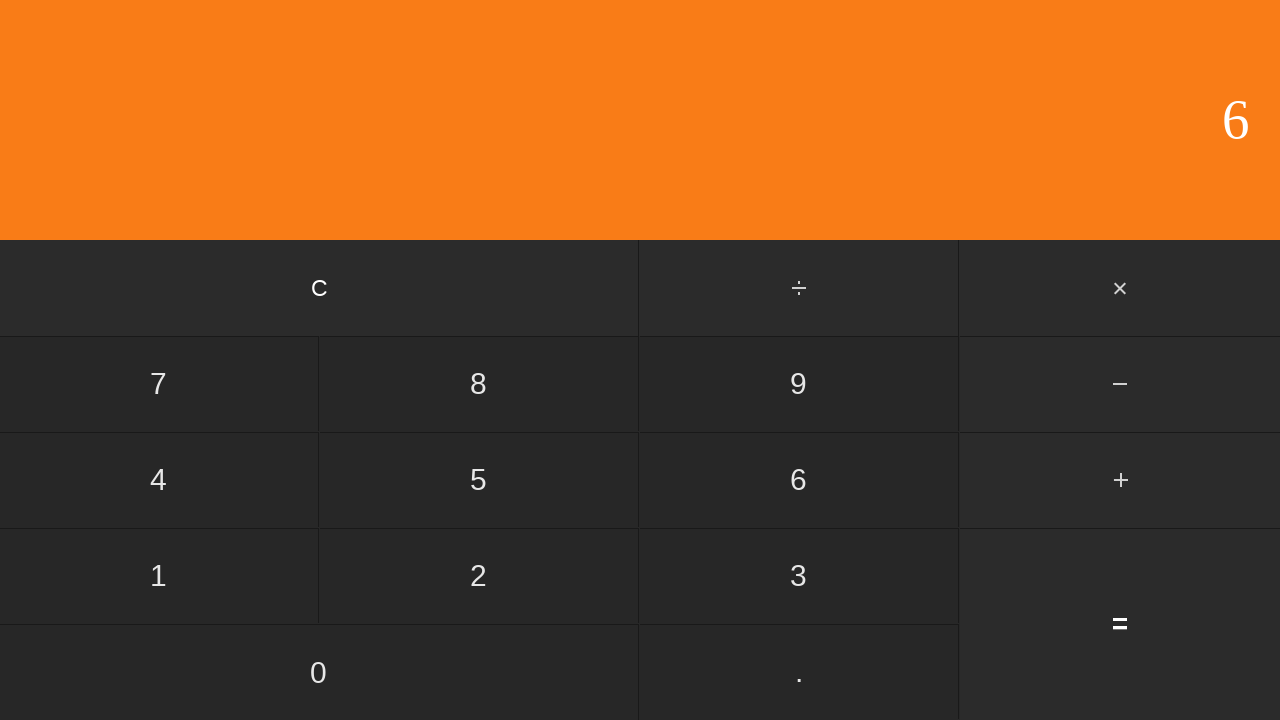

Clicked subtract button at (1120, 384) on #subtract
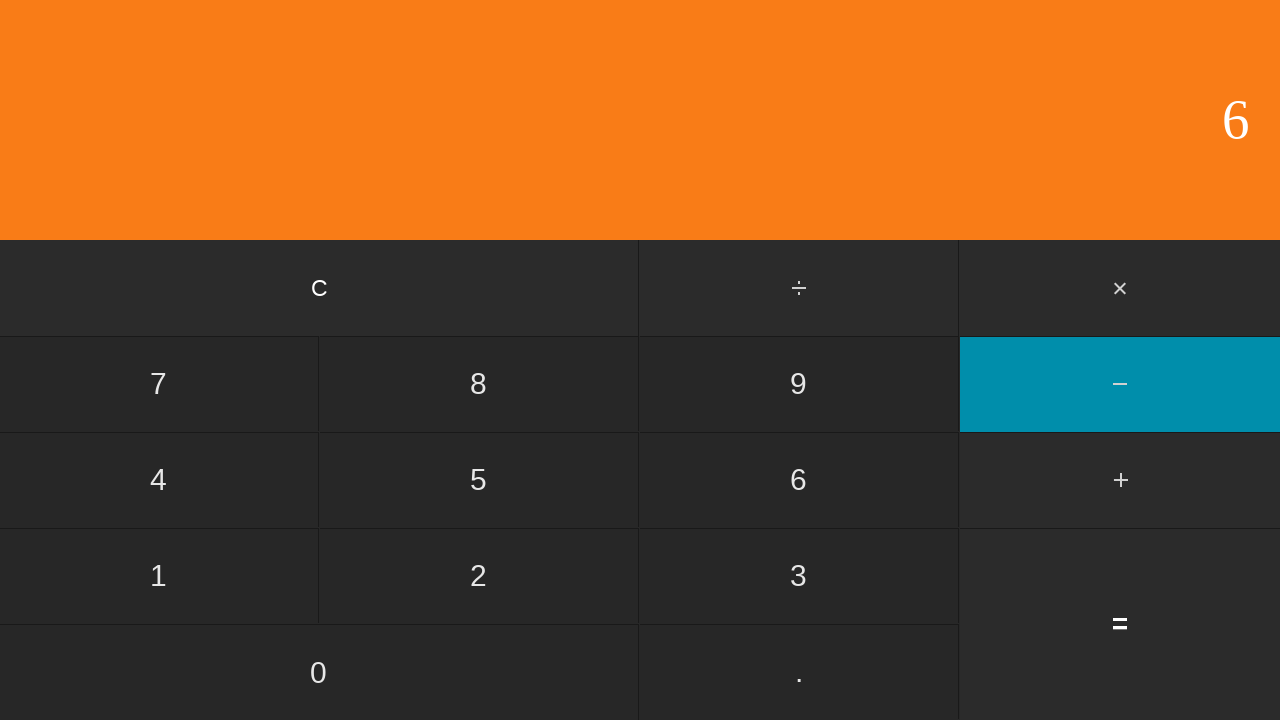

Clicked second number: 2 at (479, 576) on input[value='2']
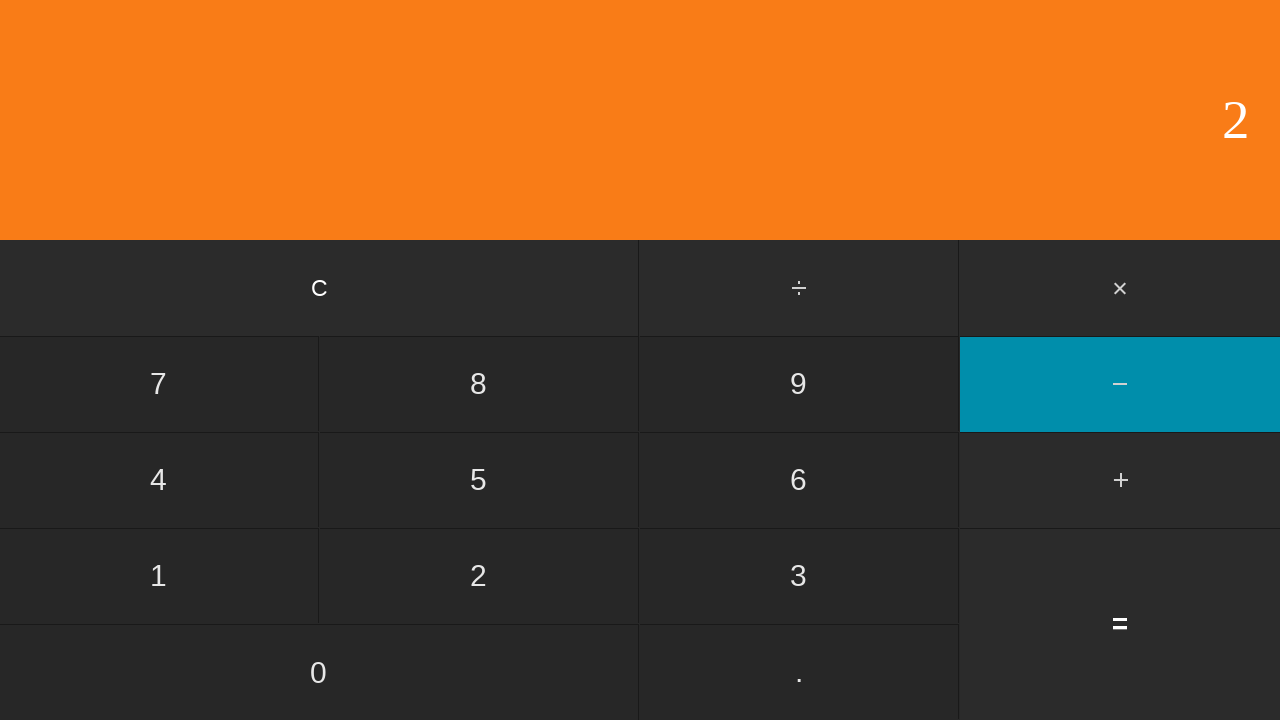

Clicked equals button to calculate 6 - 2 at (1120, 624) on input[value='=']
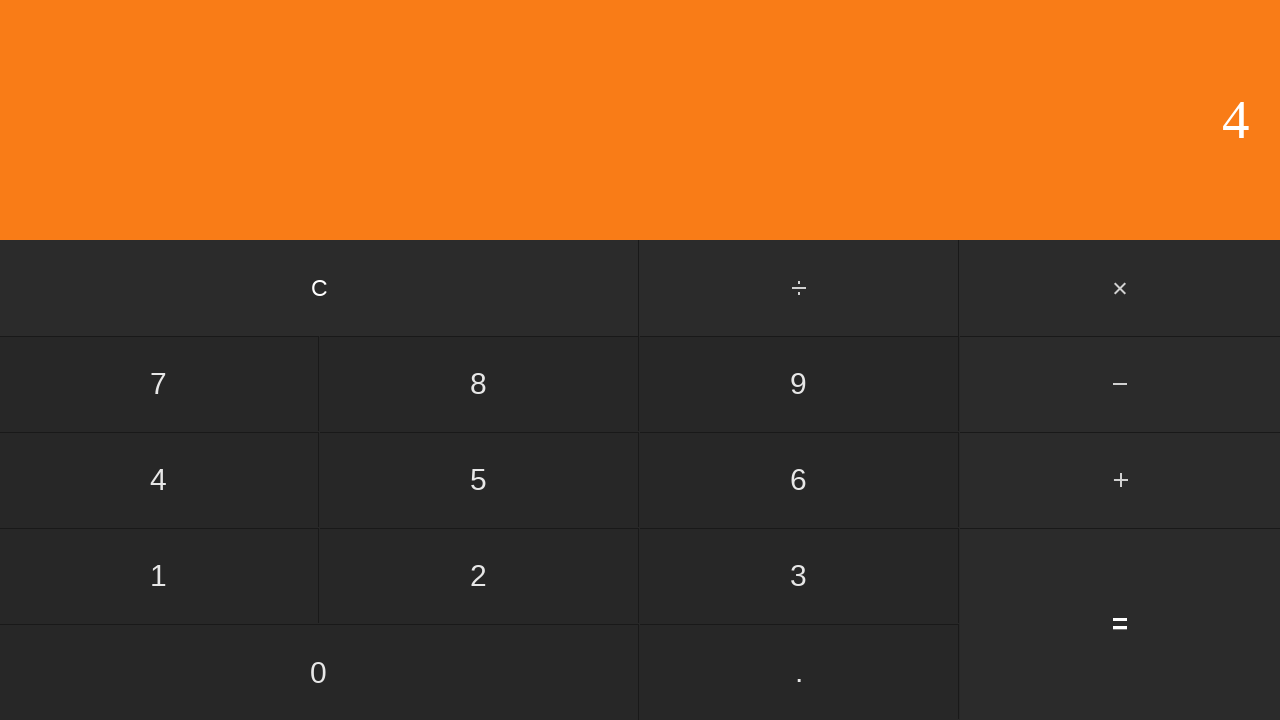

Verified result displayed for 6 - 2 = 4
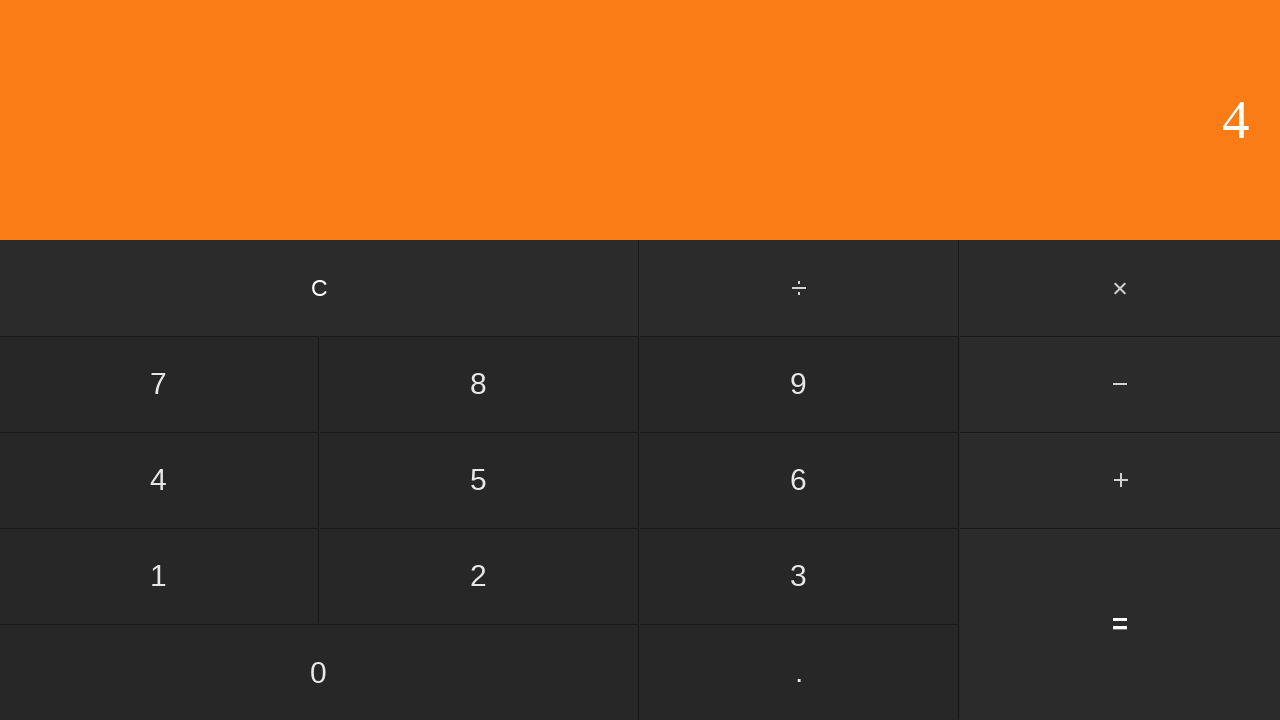

Clicked clear button to reset for next calculation at (320, 288) on input[value='C']
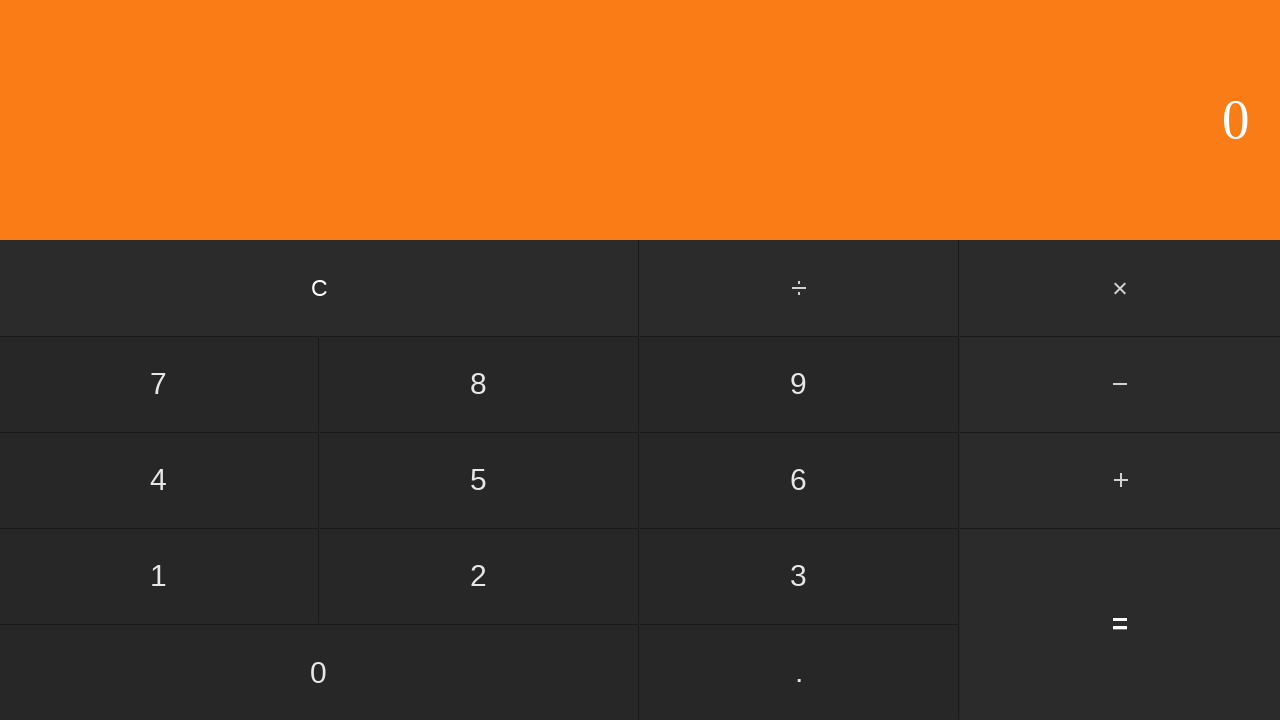

Clicked first number: 6 at (799, 480) on input[value='6']
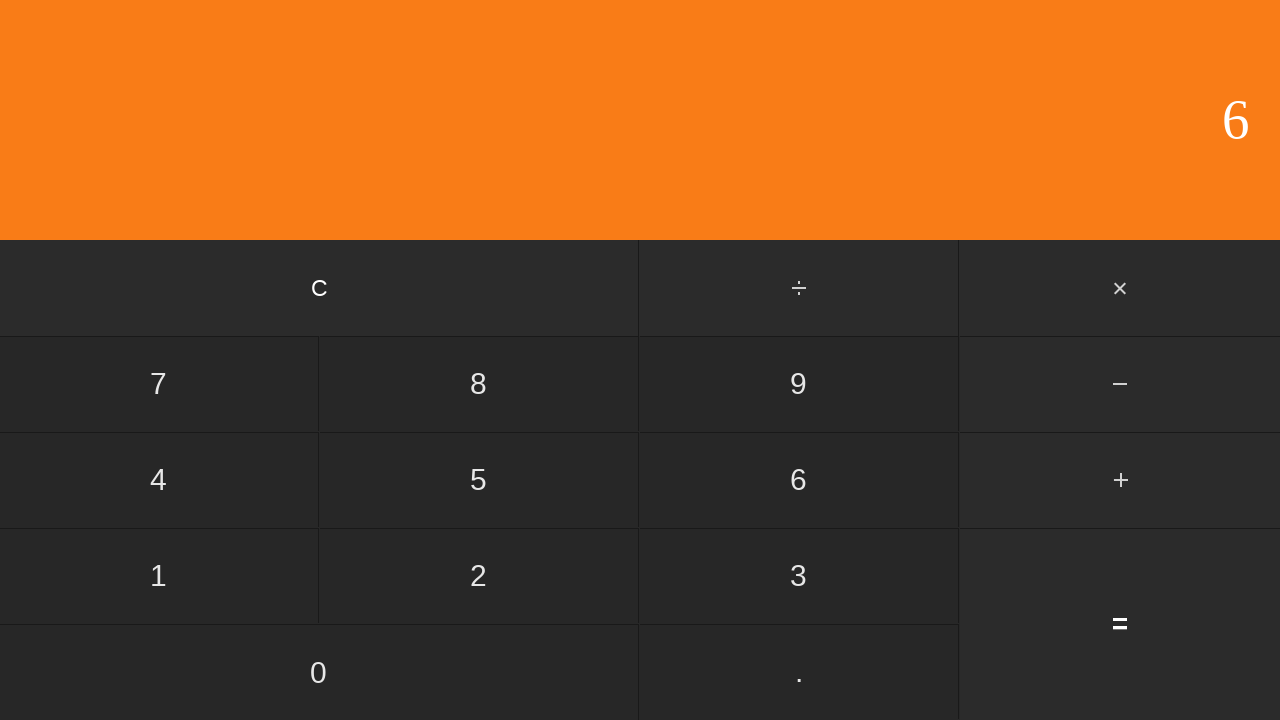

Clicked subtract button at (1120, 384) on #subtract
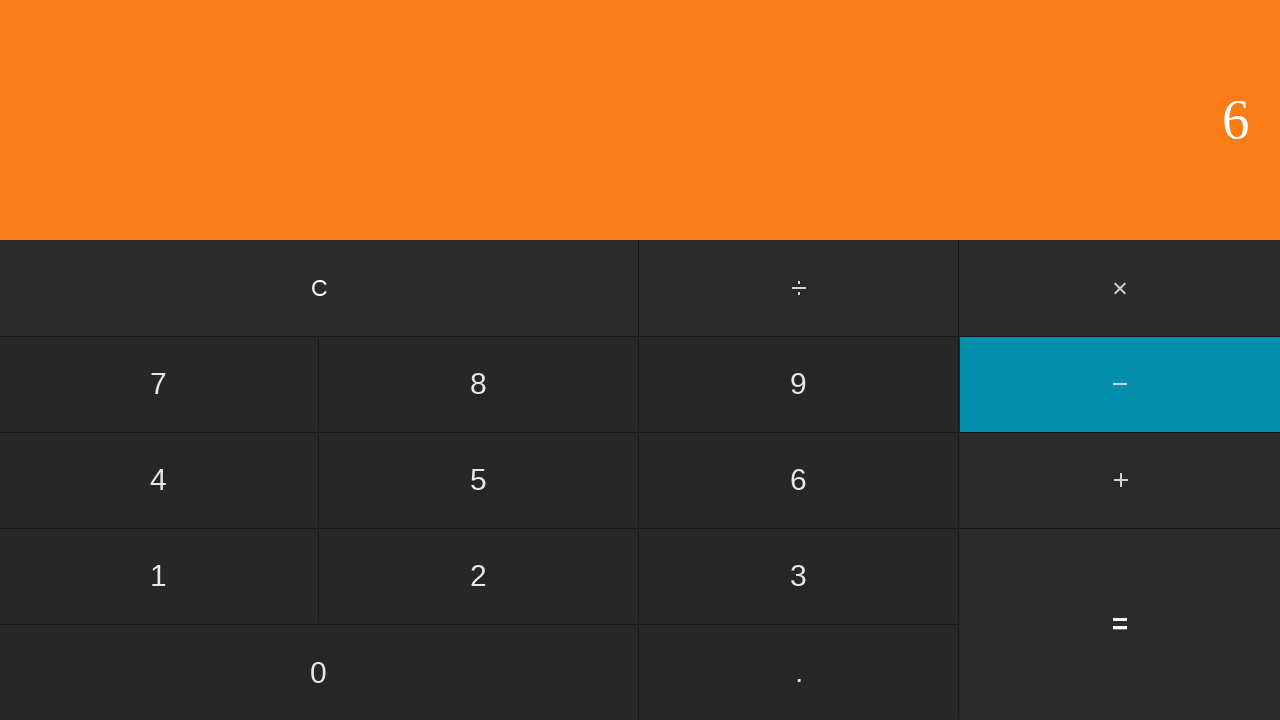

Clicked second number: 3 at (799, 576) on input[value='3']
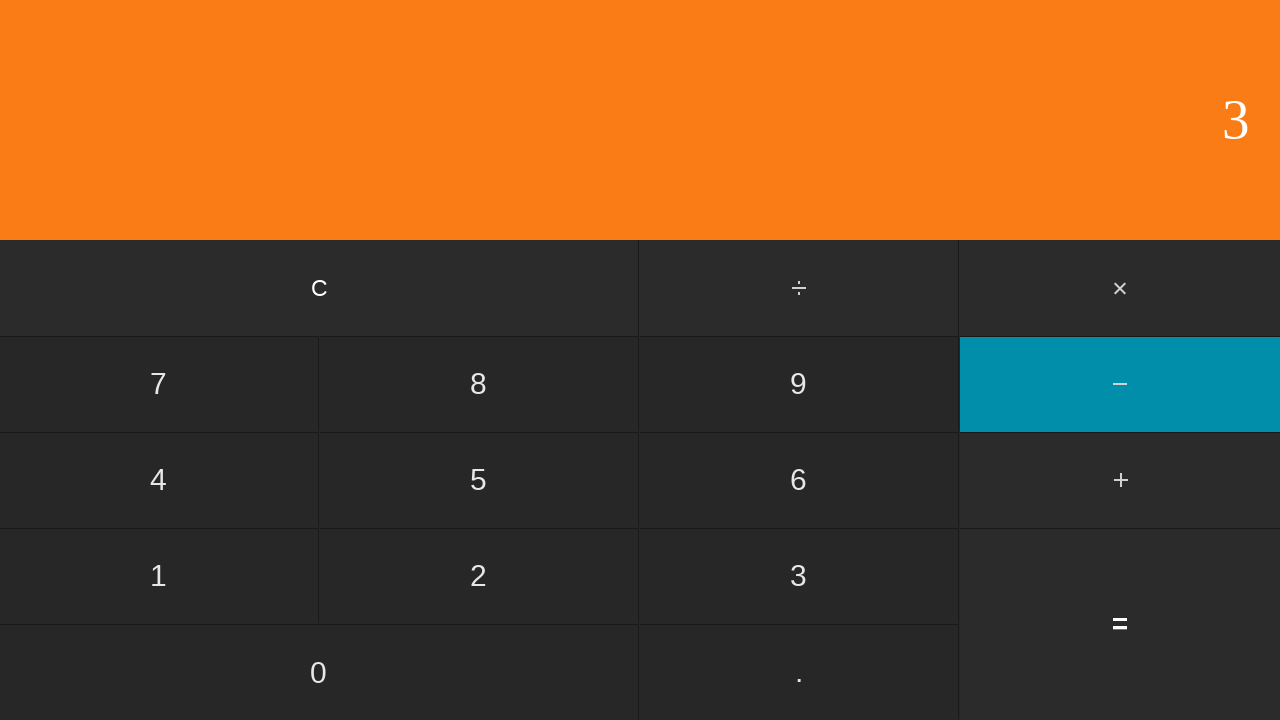

Clicked equals button to calculate 6 - 3 at (1120, 624) on input[value='=']
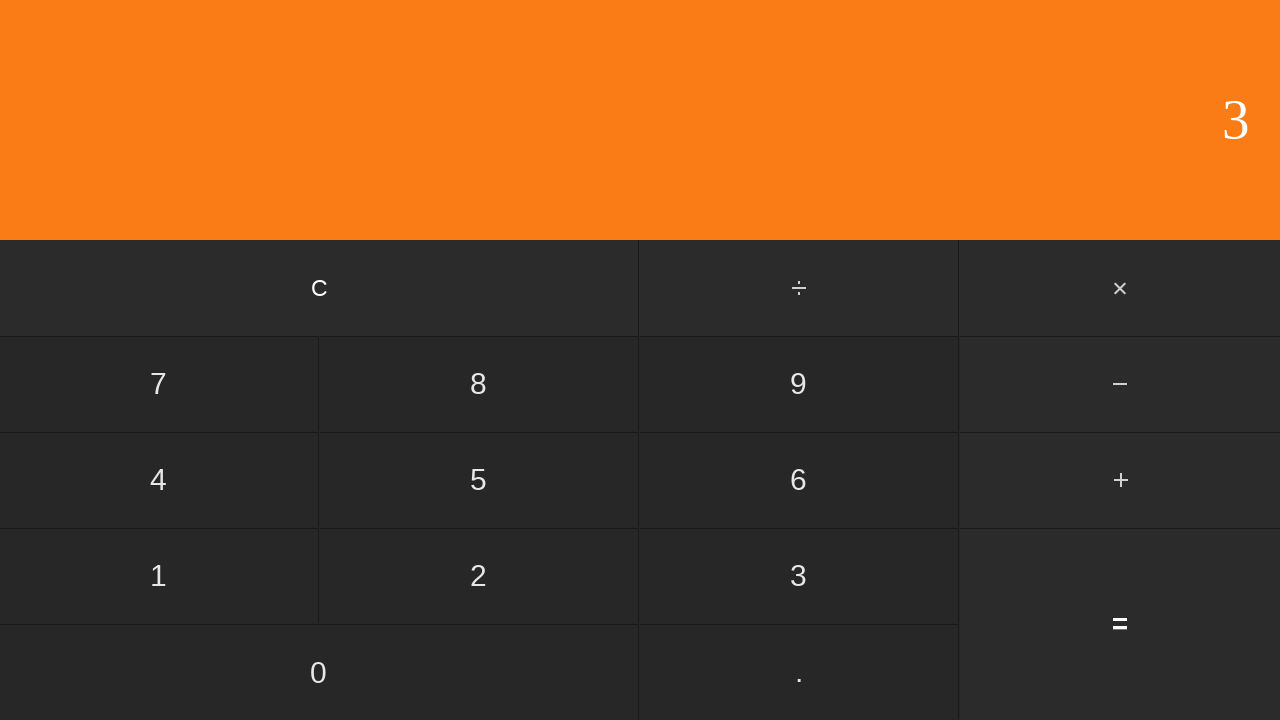

Verified result displayed for 6 - 3 = 3
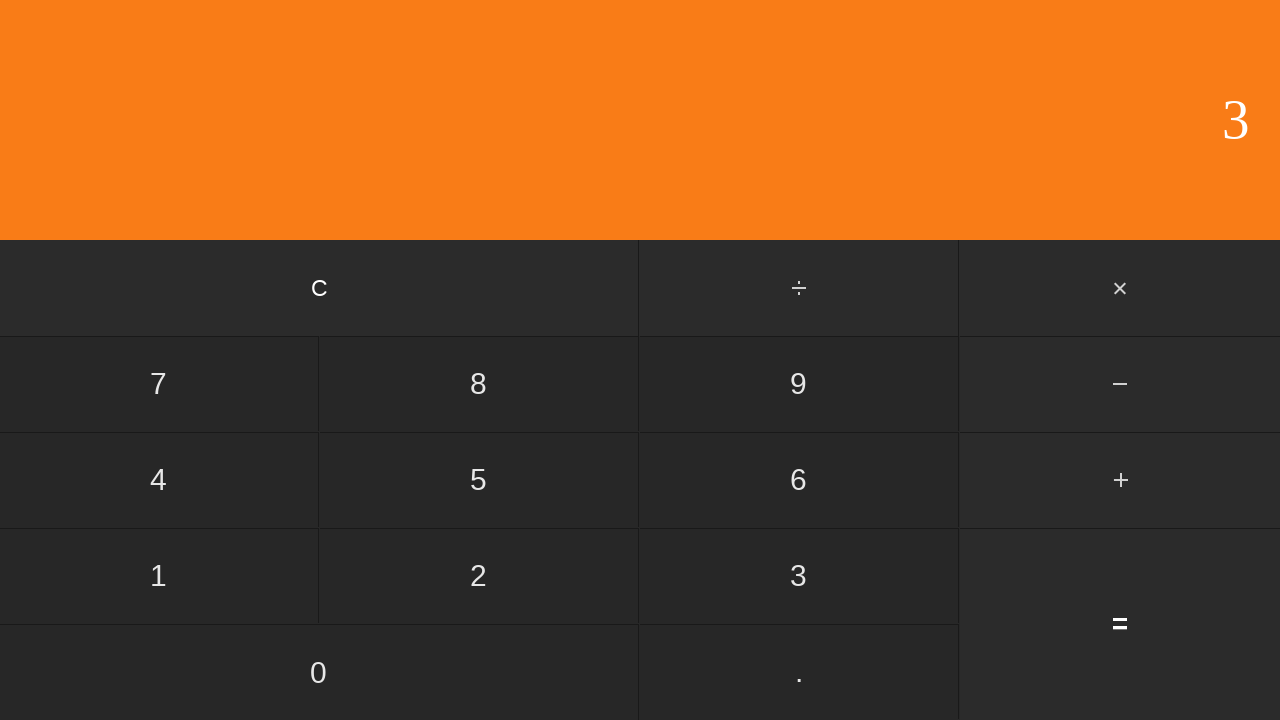

Clicked clear button to reset for next calculation at (320, 288) on input[value='C']
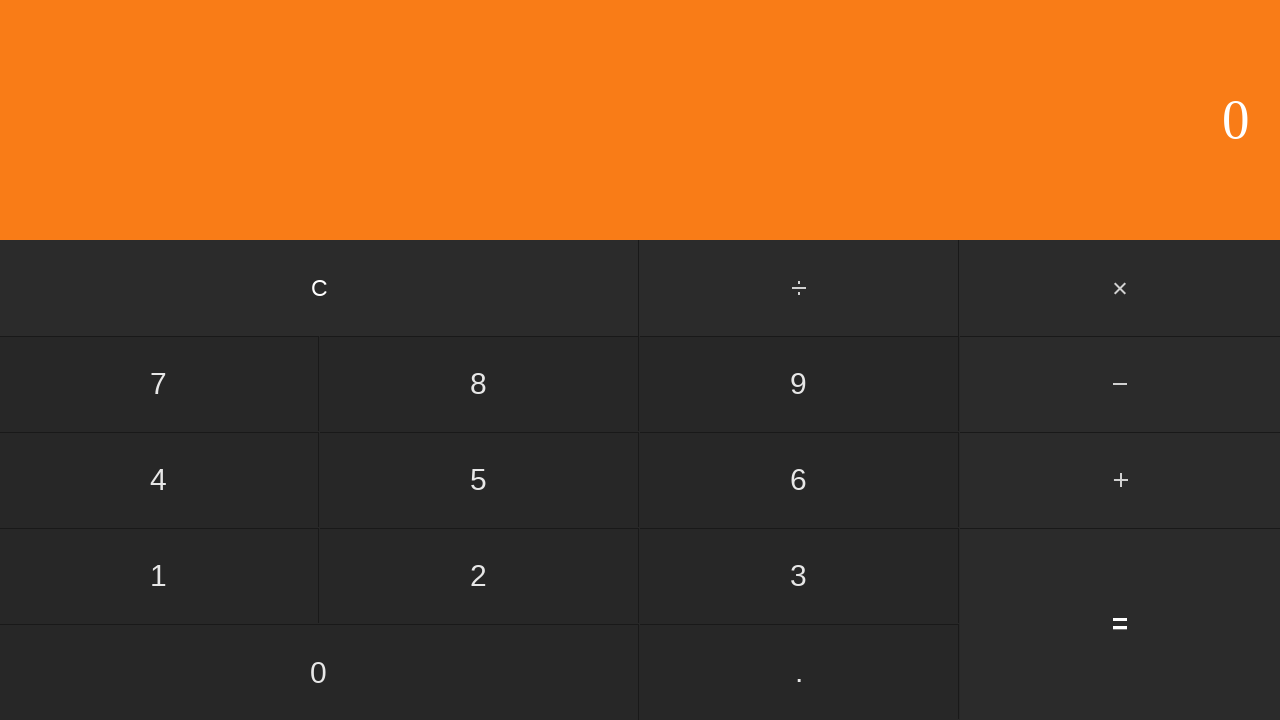

Clicked first number: 6 at (799, 480) on input[value='6']
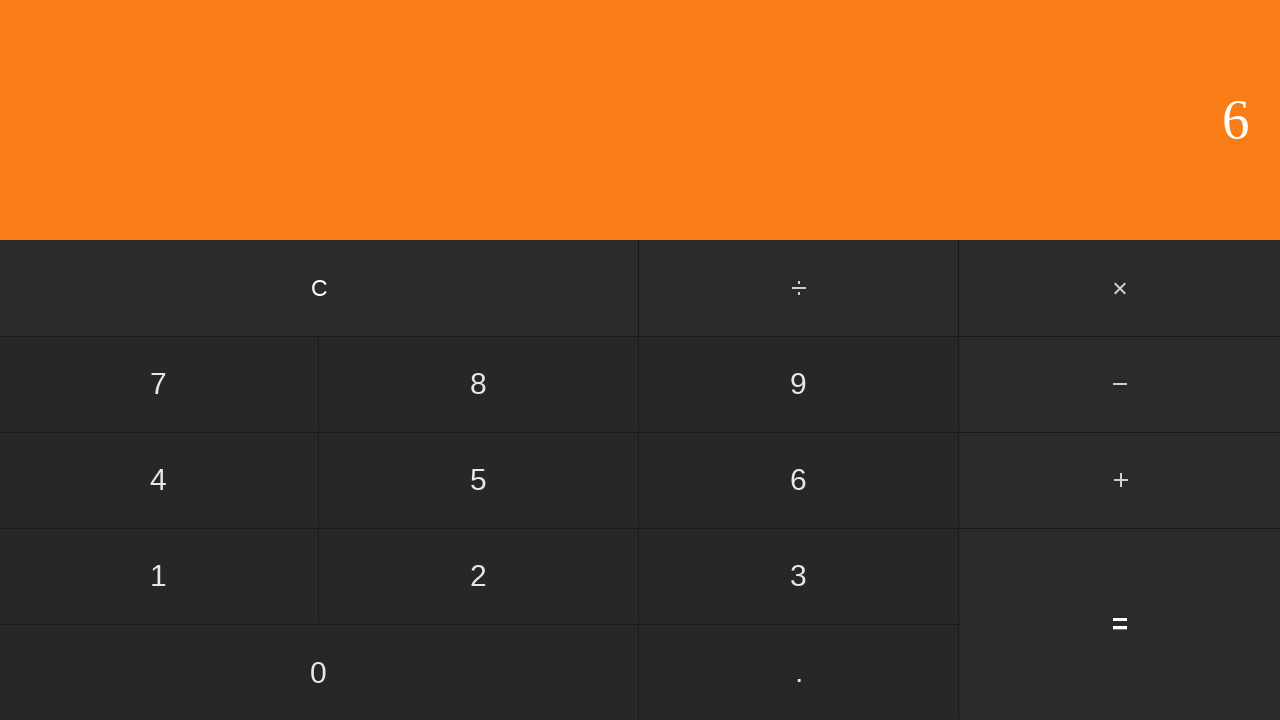

Clicked subtract button at (1120, 384) on #subtract
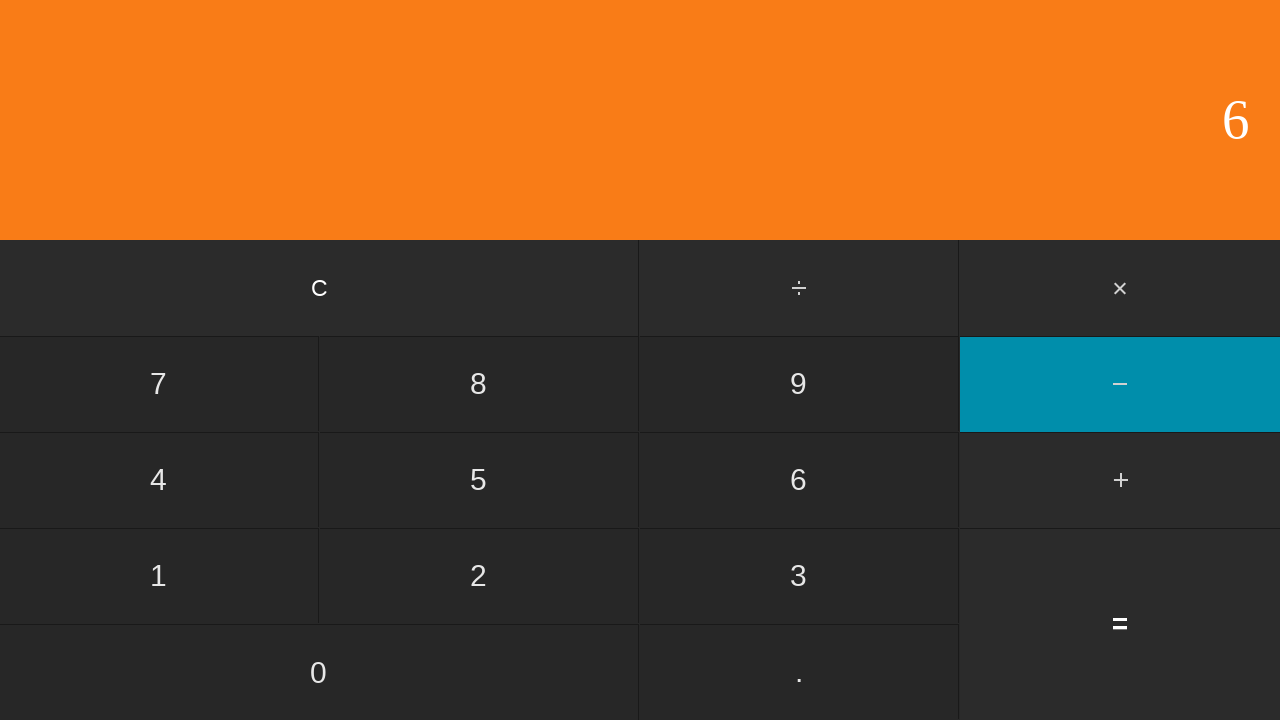

Clicked second number: 4 at (159, 480) on input[value='4']
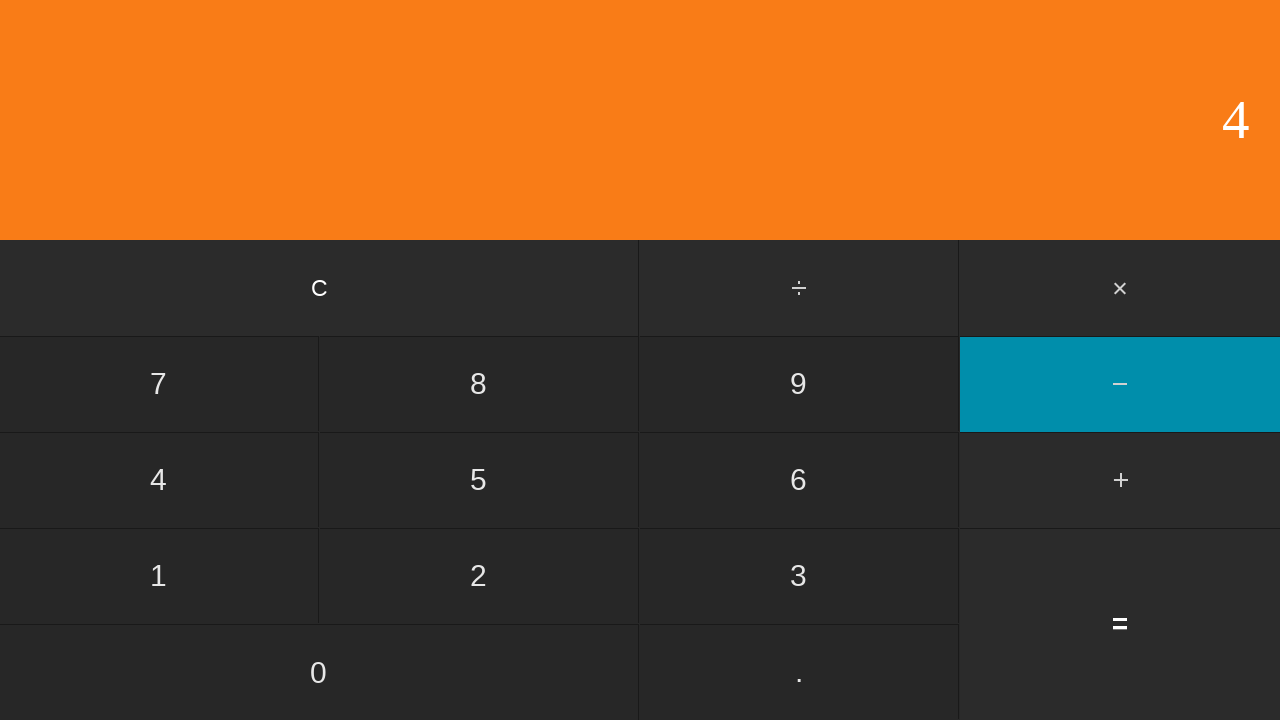

Clicked equals button to calculate 6 - 4 at (1120, 624) on input[value='=']
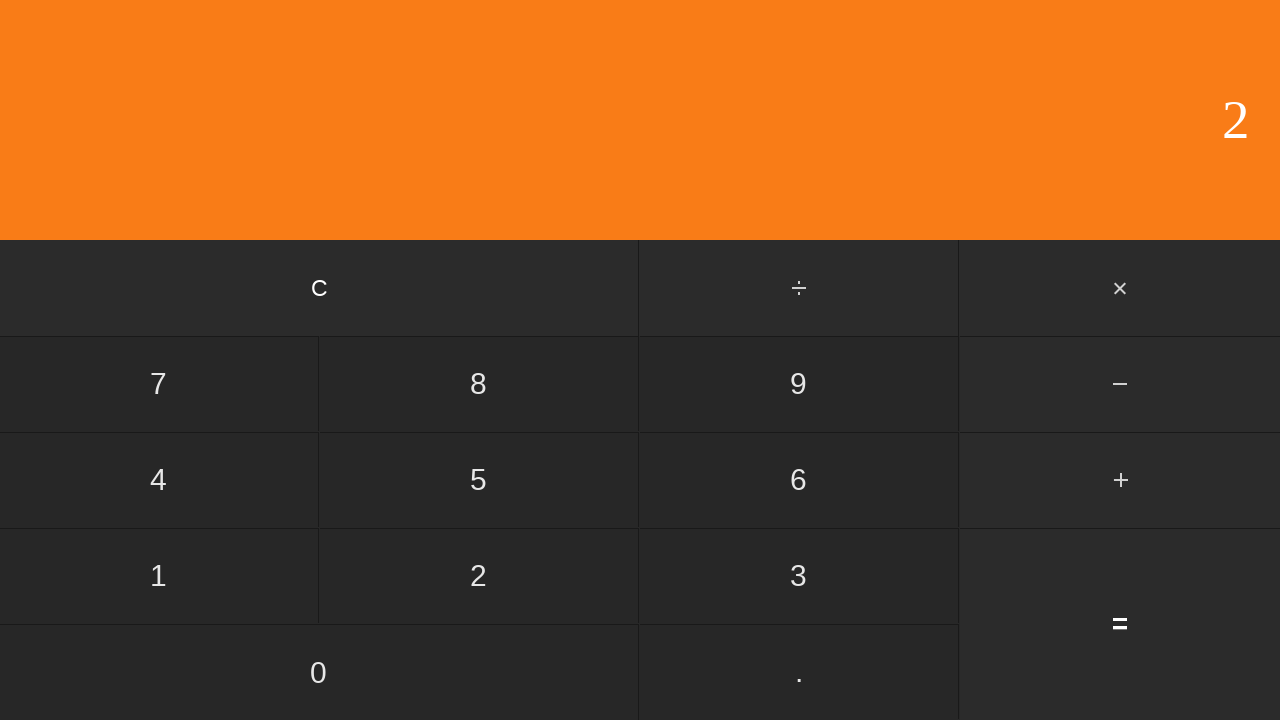

Verified result displayed for 6 - 4 = 2
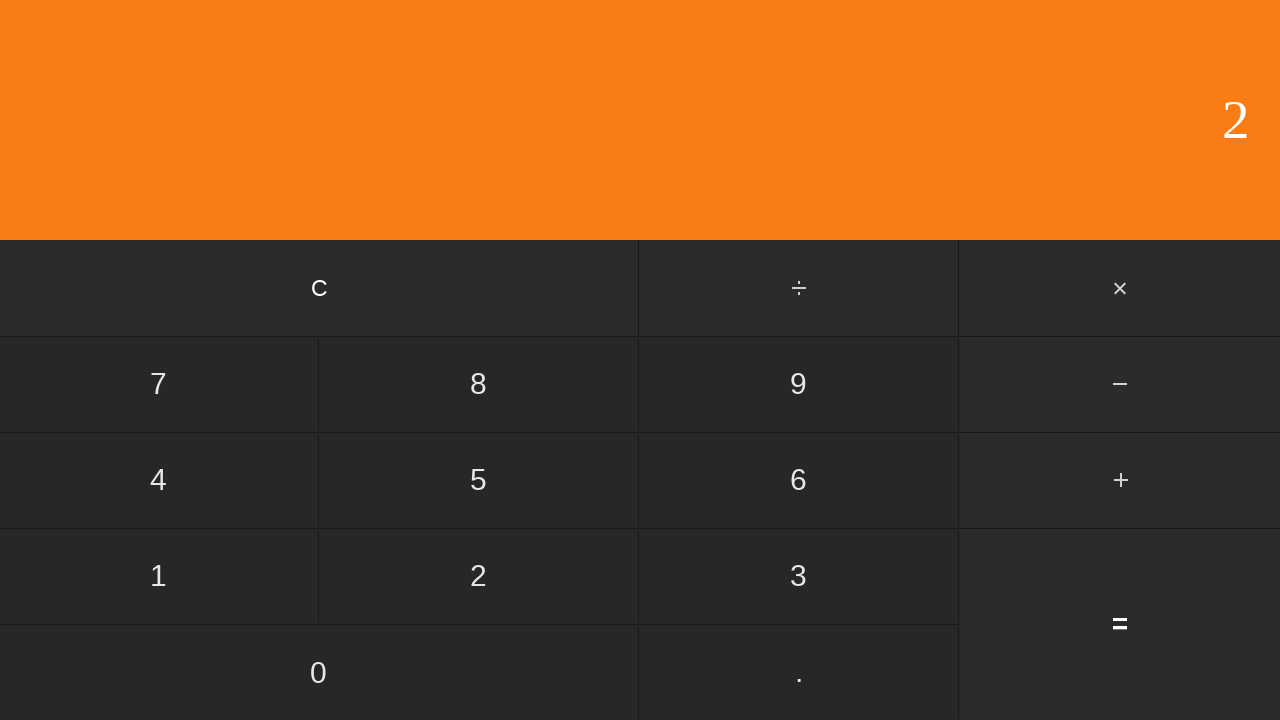

Clicked clear button to reset for next calculation at (320, 288) on input[value='C']
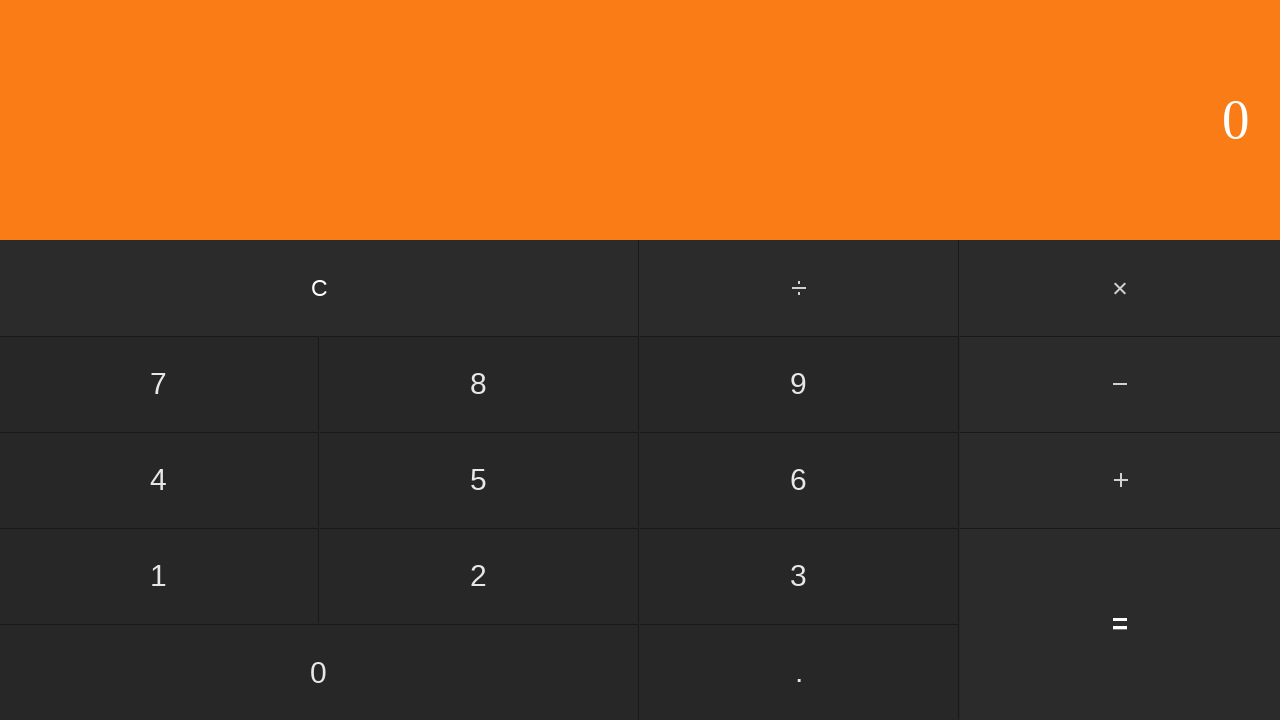

Clicked first number: 6 at (799, 480) on input[value='6']
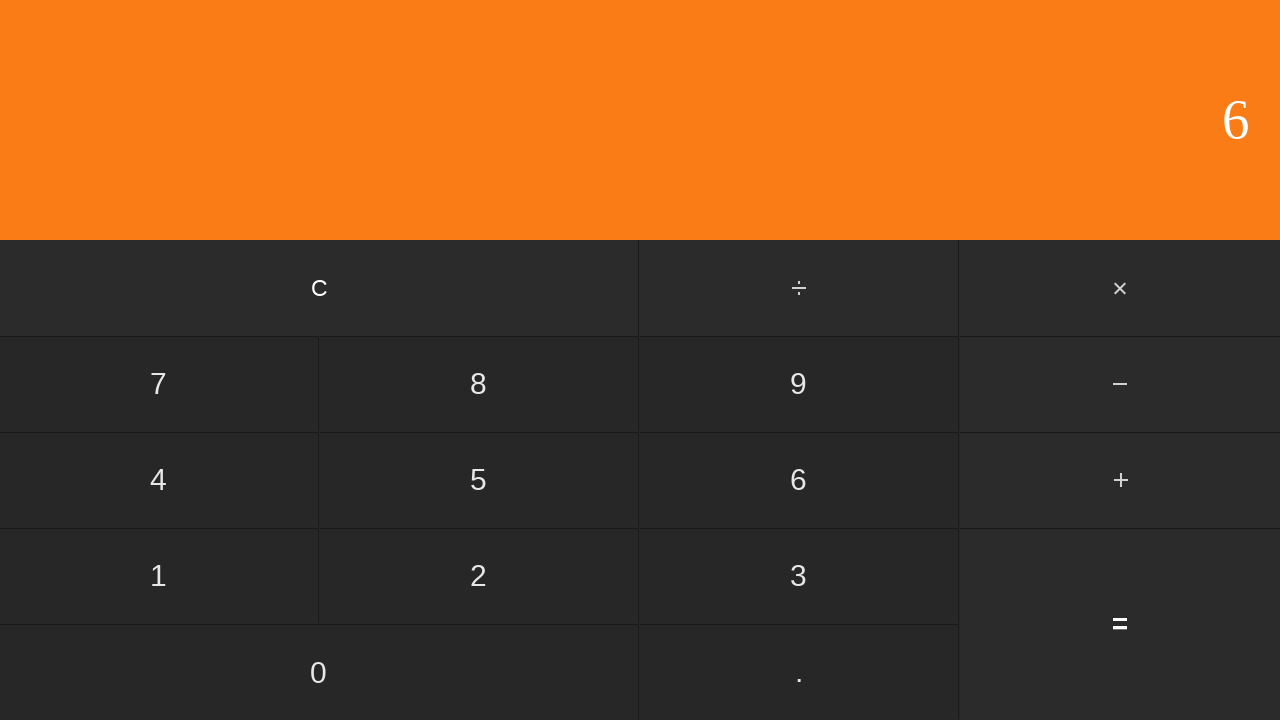

Clicked subtract button at (1120, 384) on #subtract
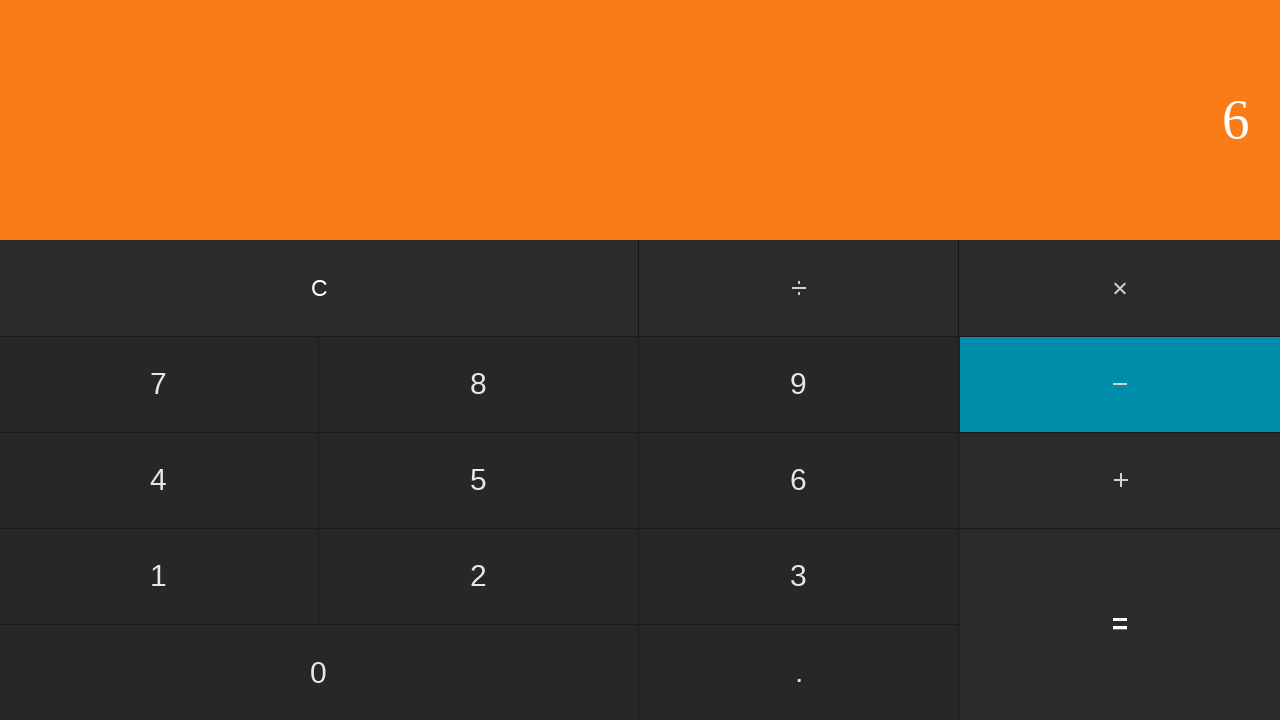

Clicked second number: 5 at (479, 480) on input[value='5']
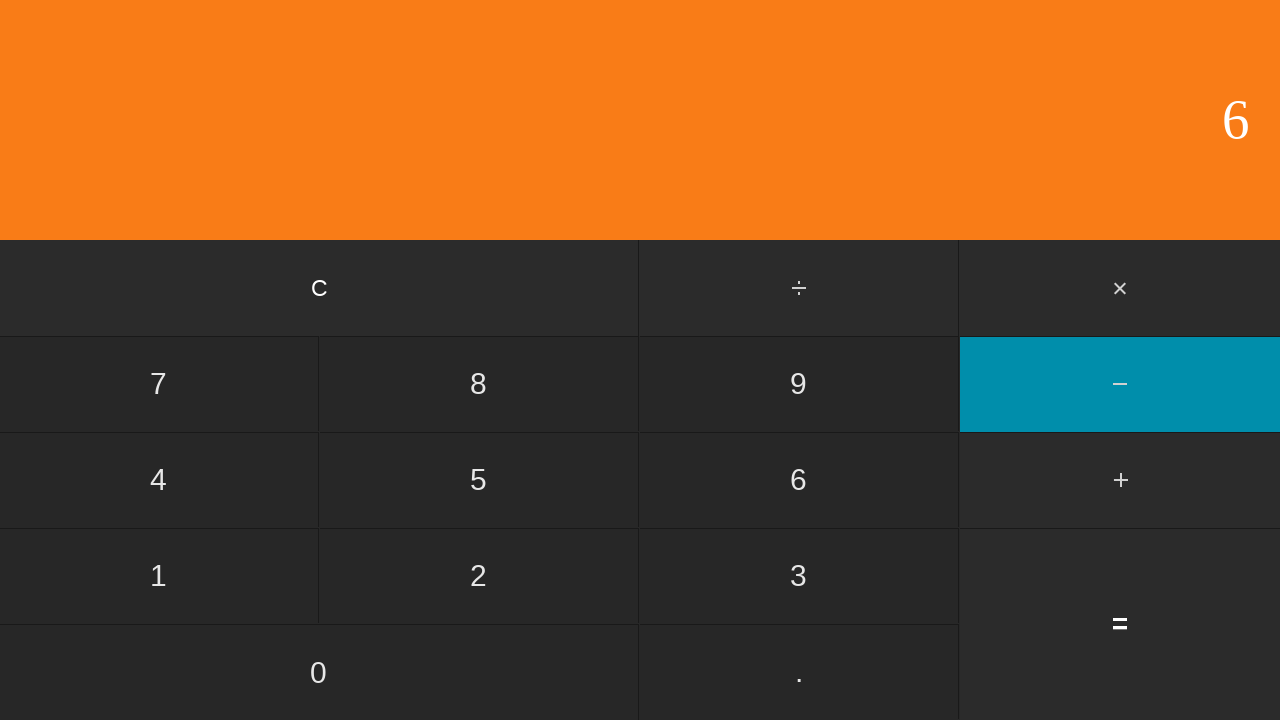

Clicked equals button to calculate 6 - 5 at (1120, 624) on input[value='=']
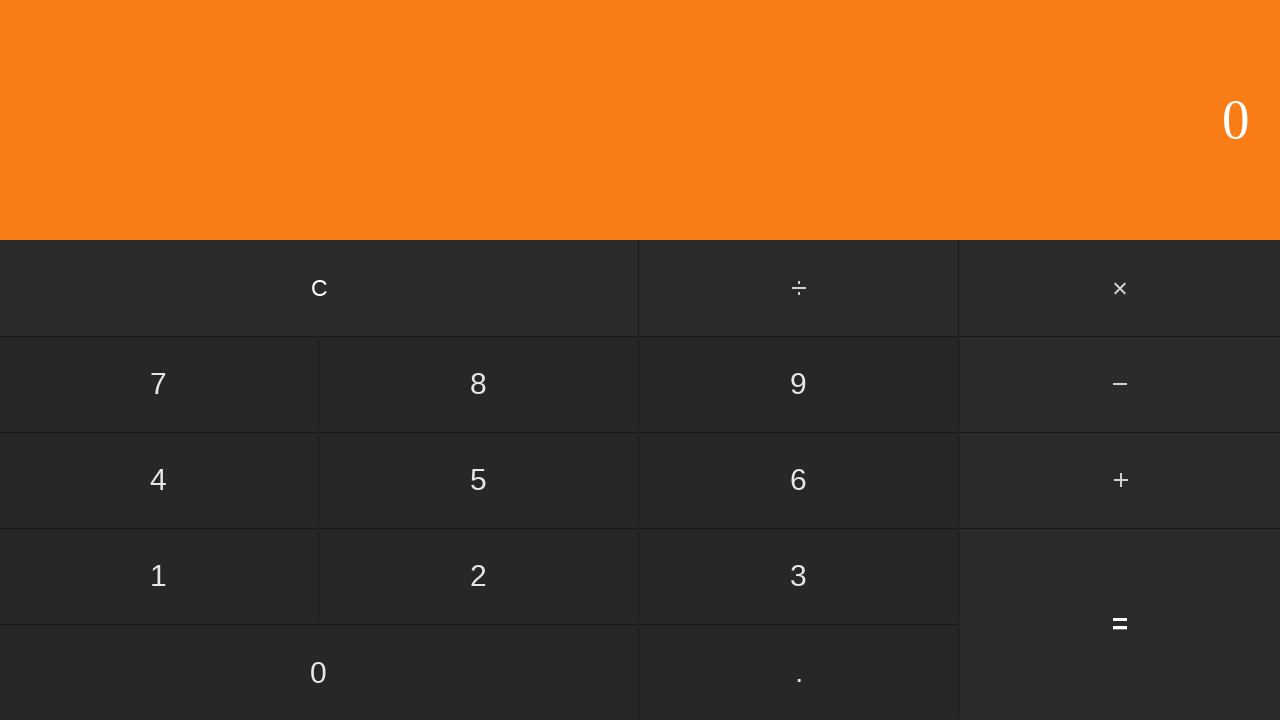

Verified result displayed for 6 - 5 = 1
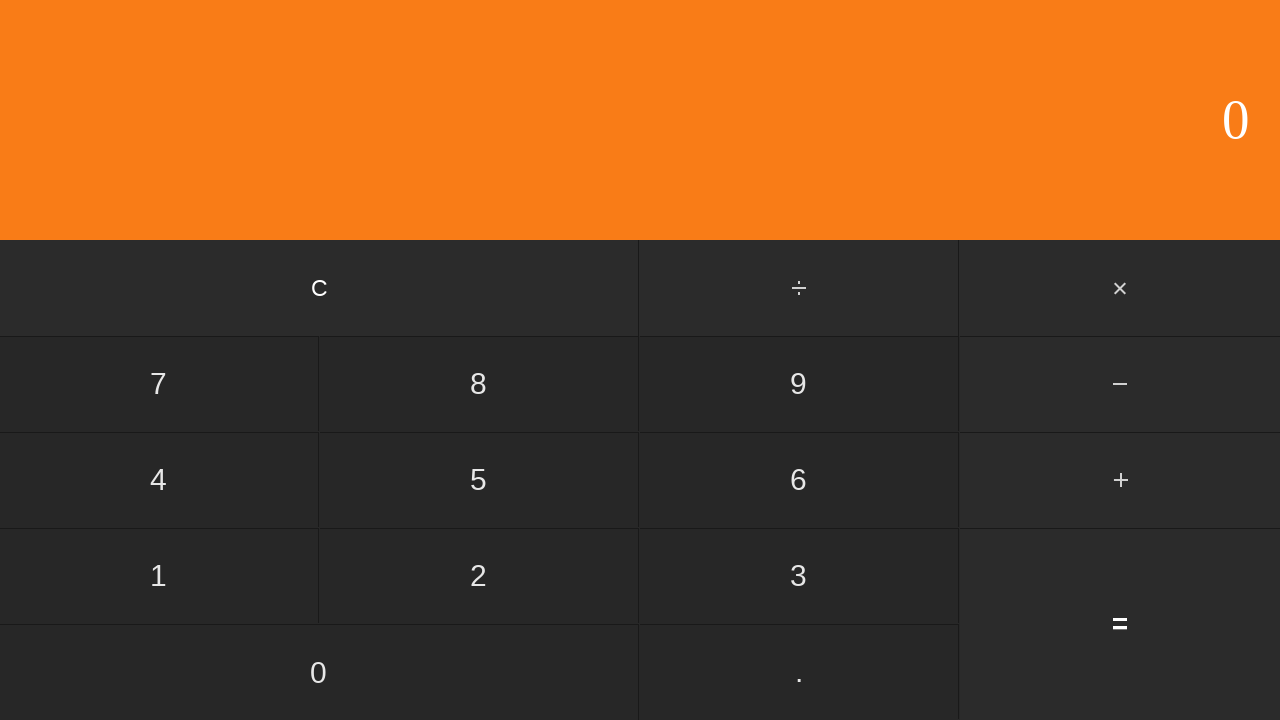

Clicked clear button to reset for next calculation at (320, 288) on input[value='C']
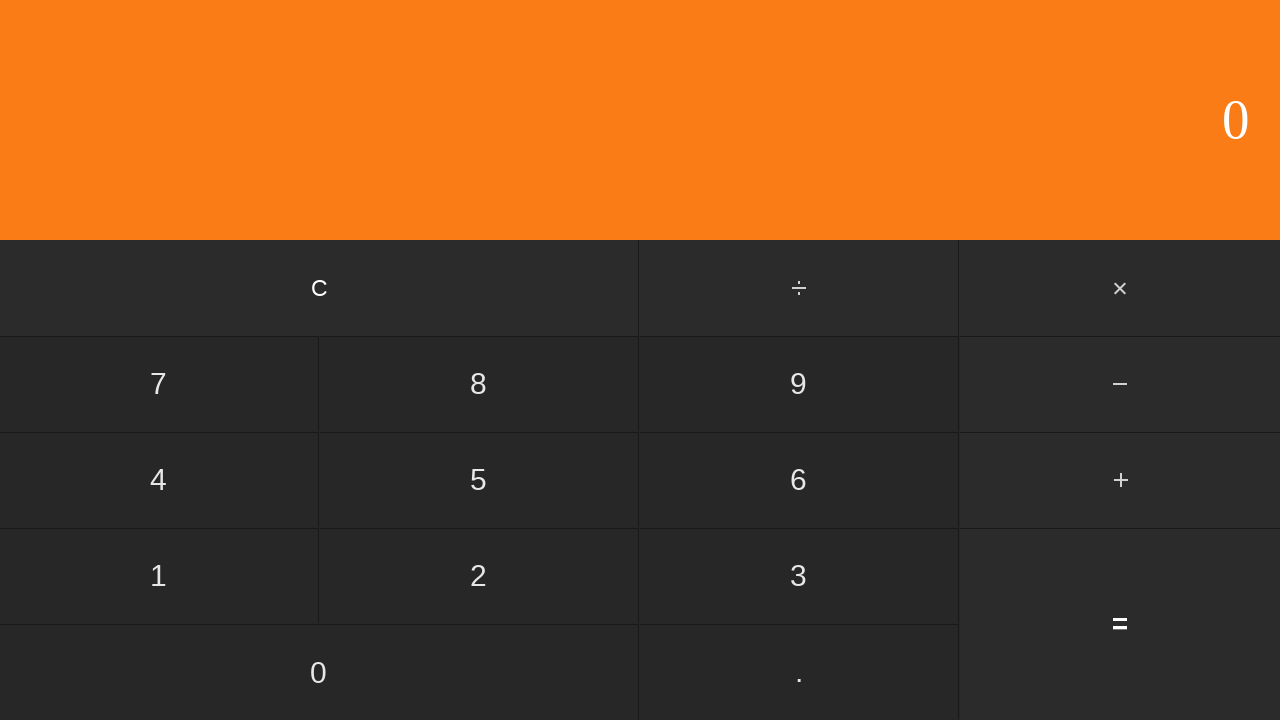

Clicked first number: 6 at (799, 480) on input[value='6']
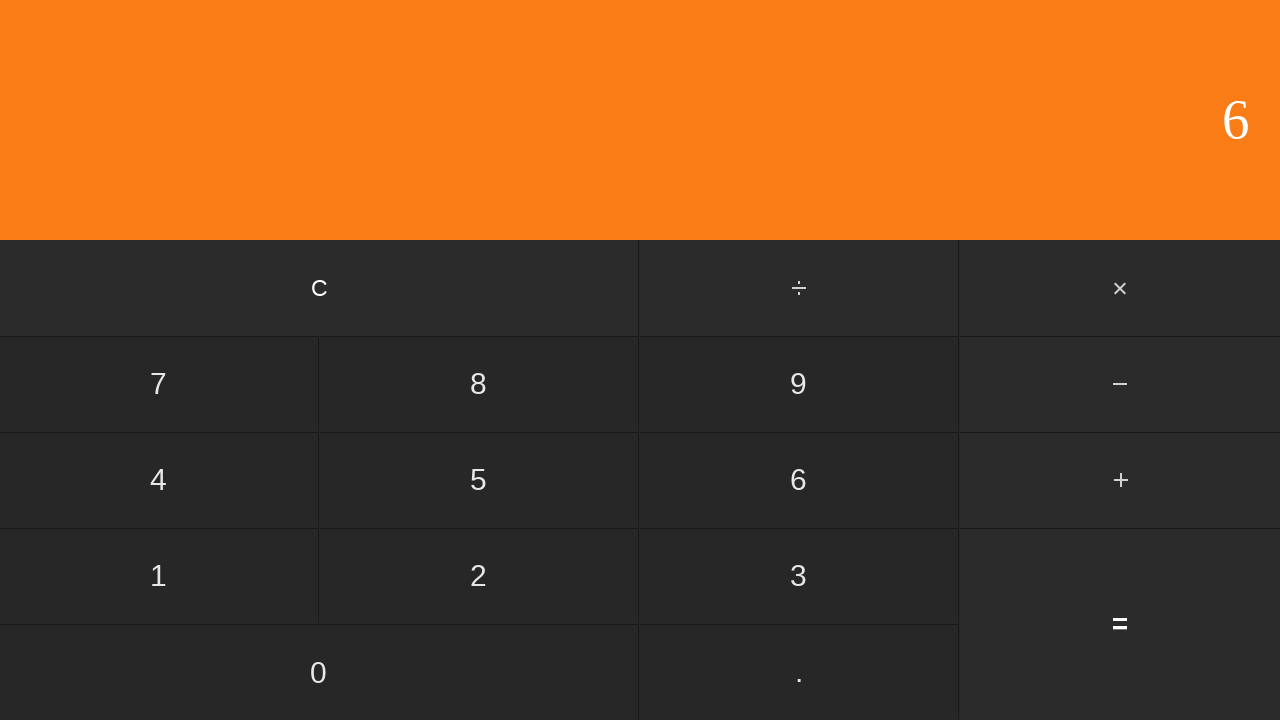

Clicked subtract button at (1120, 384) on #subtract
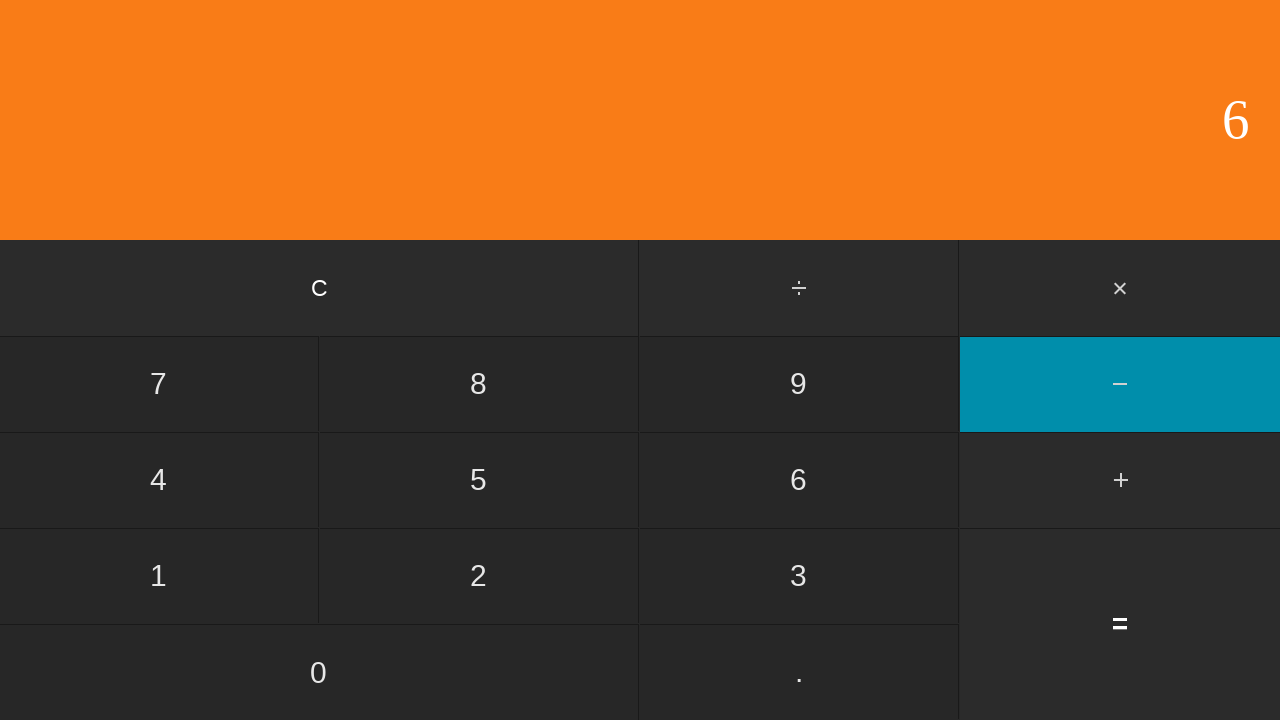

Clicked second number: 6 at (799, 480) on input[value='6']
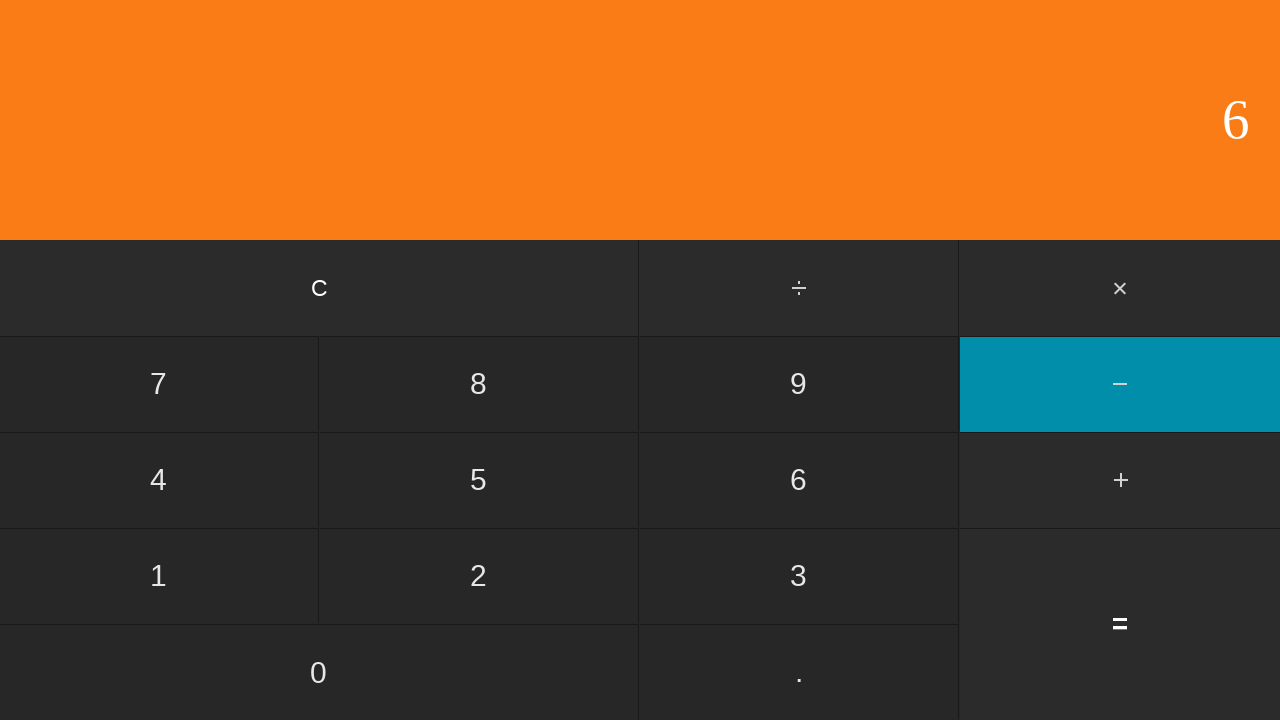

Clicked equals button to calculate 6 - 6 at (1120, 624) on input[value='=']
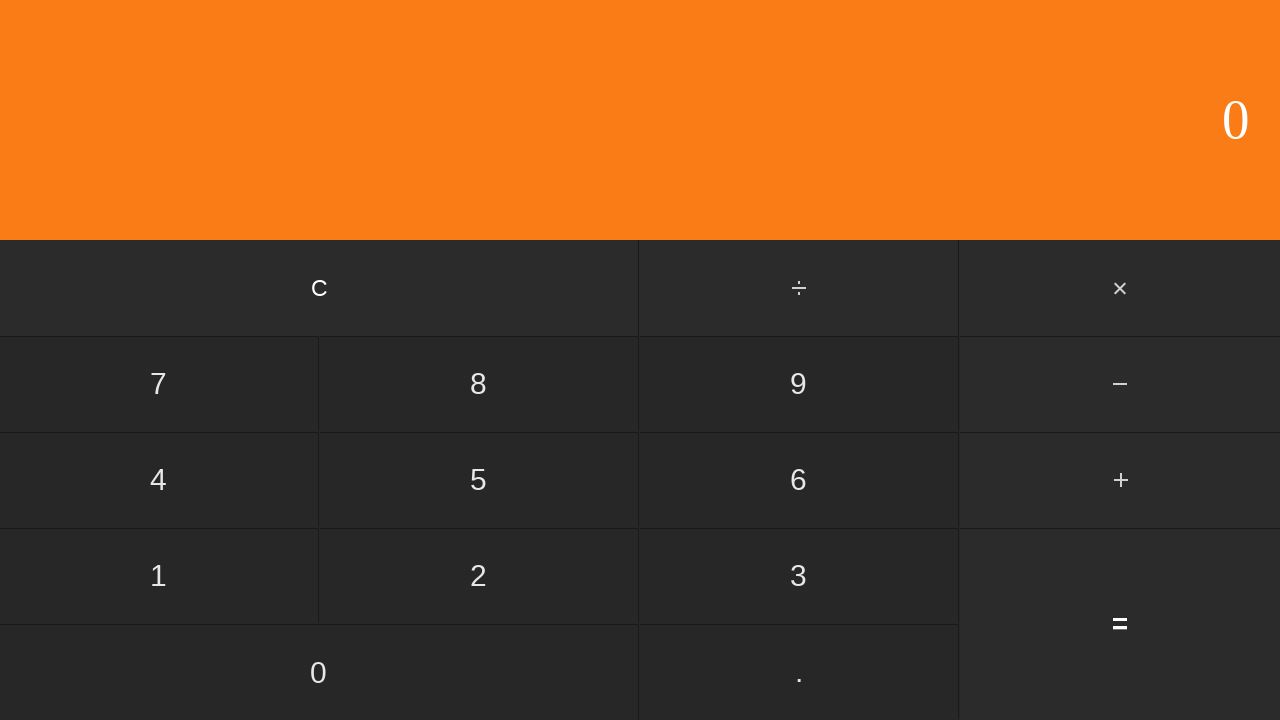

Verified result displayed for 6 - 6 = 0
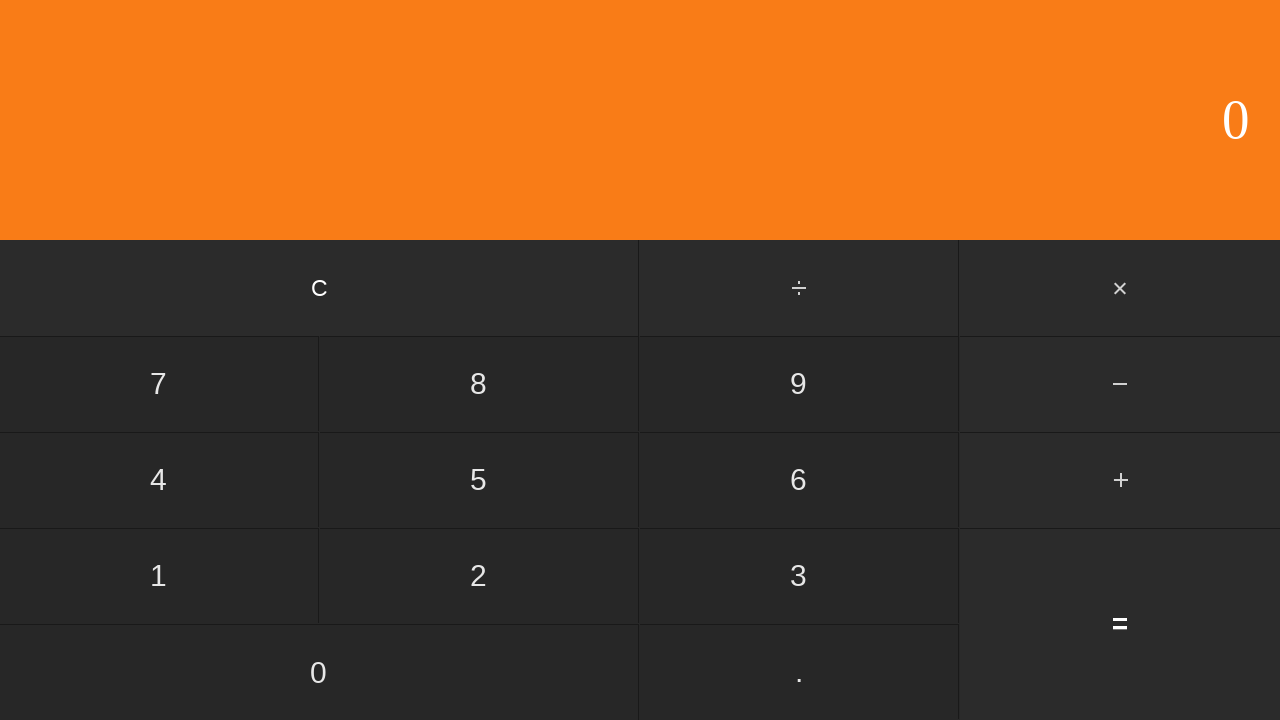

Clicked clear button to reset for next calculation at (320, 288) on input[value='C']
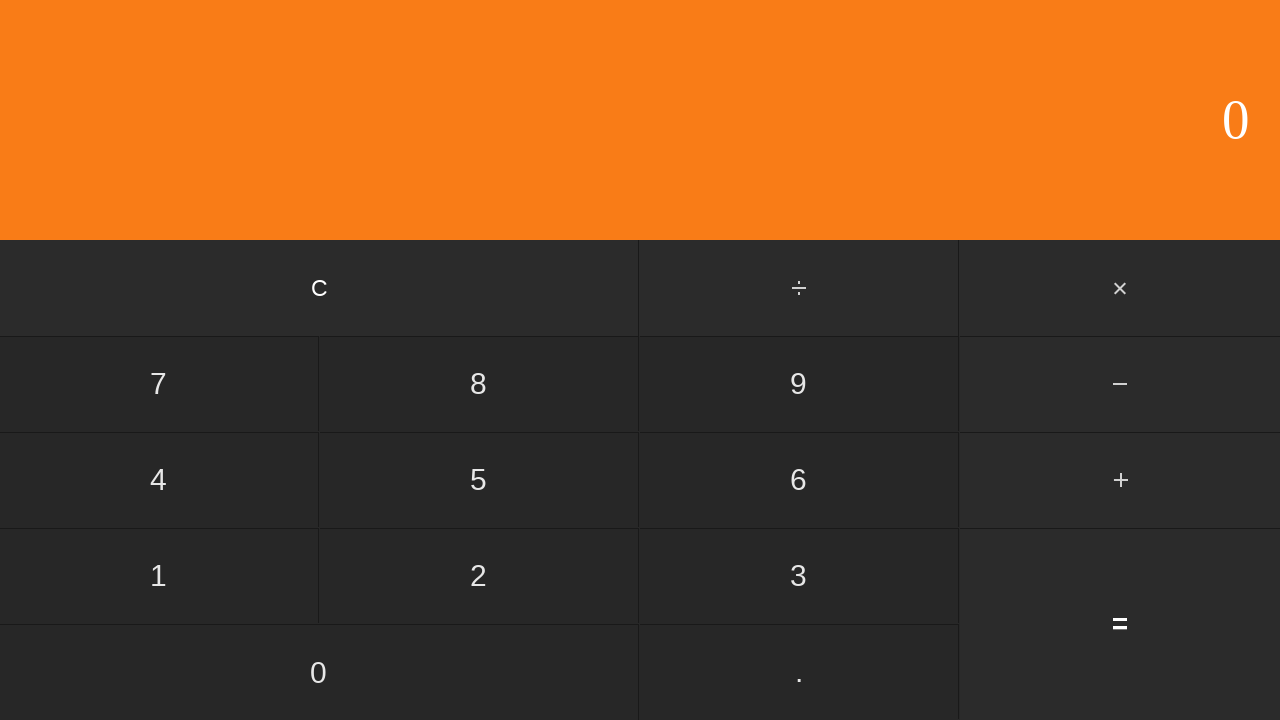

Clicked first number: 6 at (799, 480) on input[value='6']
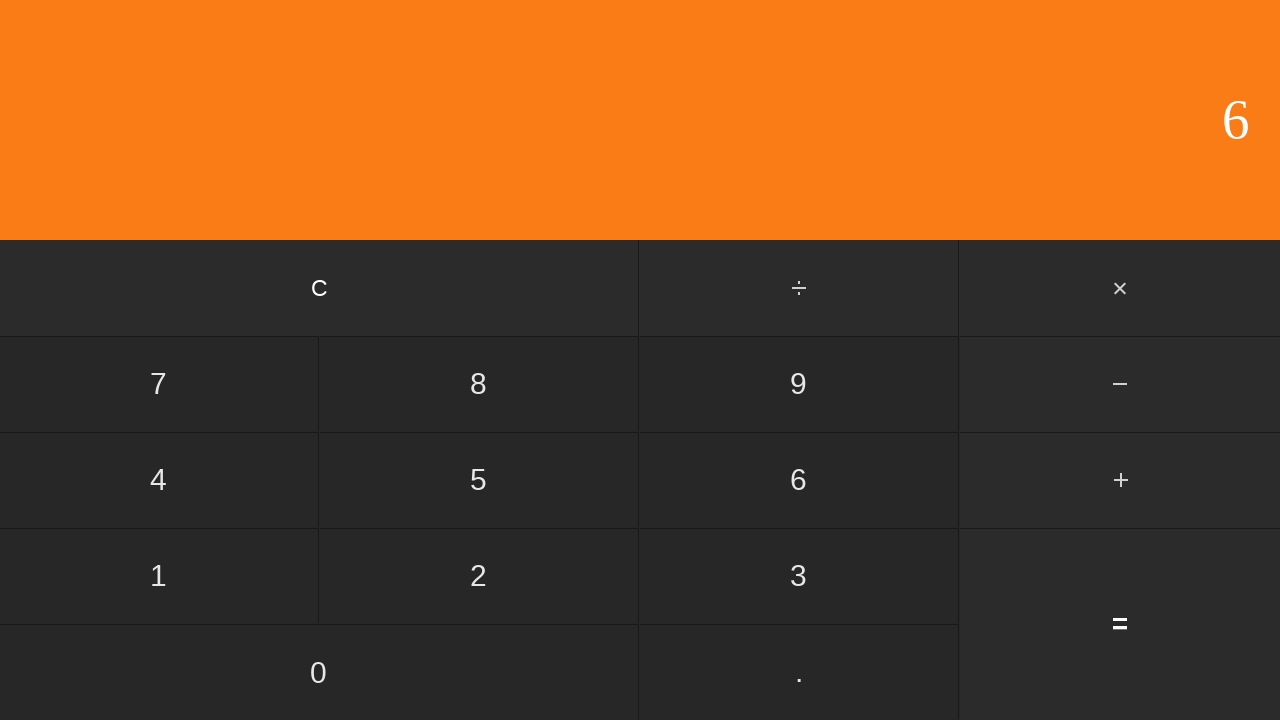

Clicked subtract button at (1120, 384) on #subtract
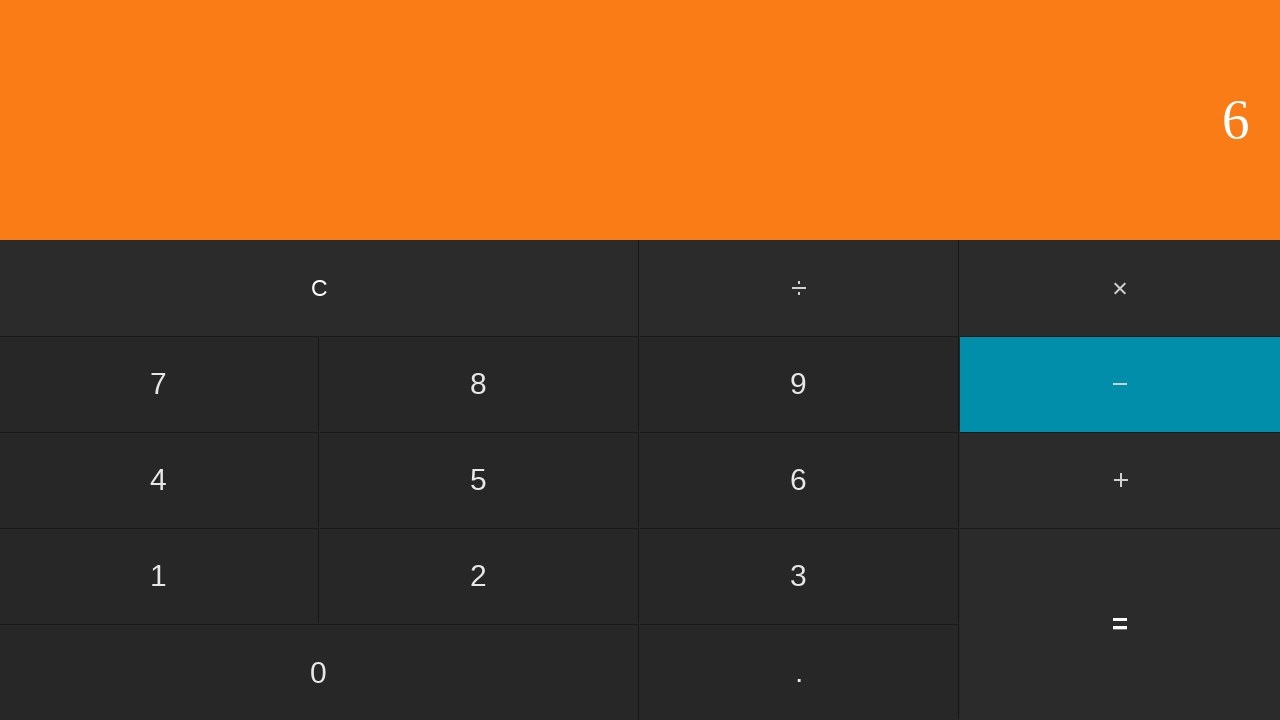

Clicked second number: 7 at (159, 384) on input[value='7']
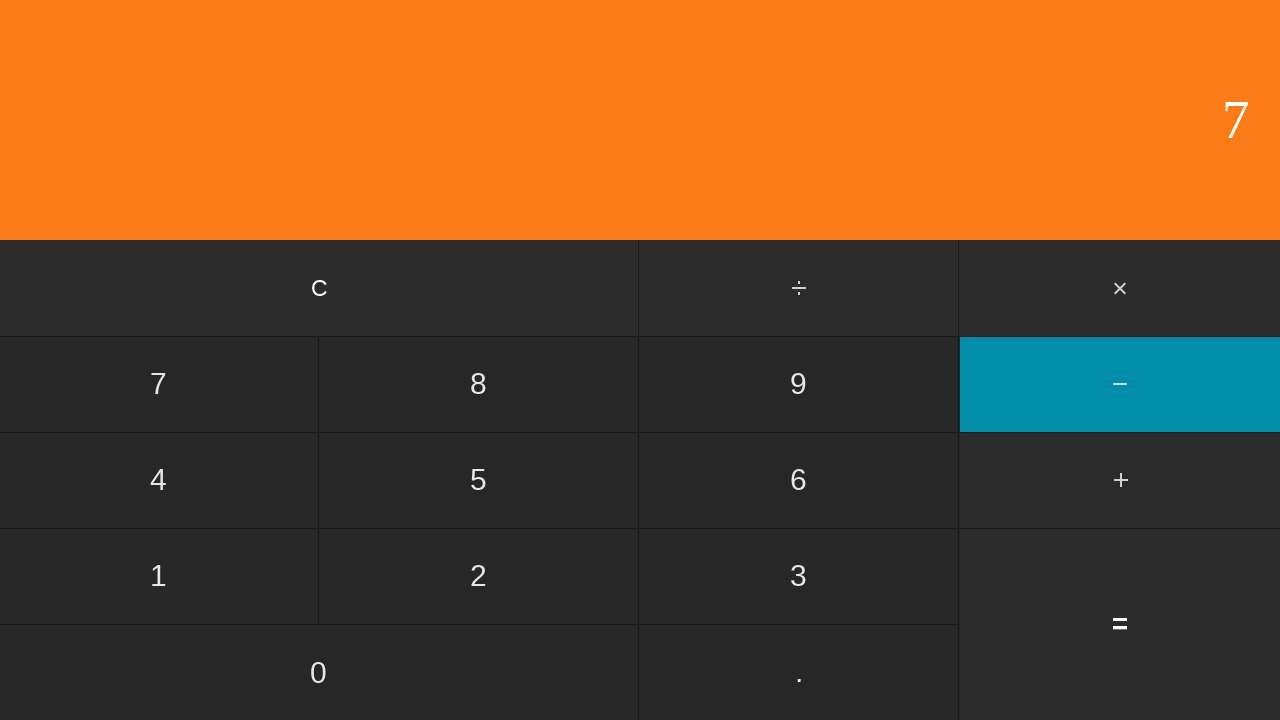

Clicked equals button to calculate 6 - 7 at (1120, 624) on input[value='=']
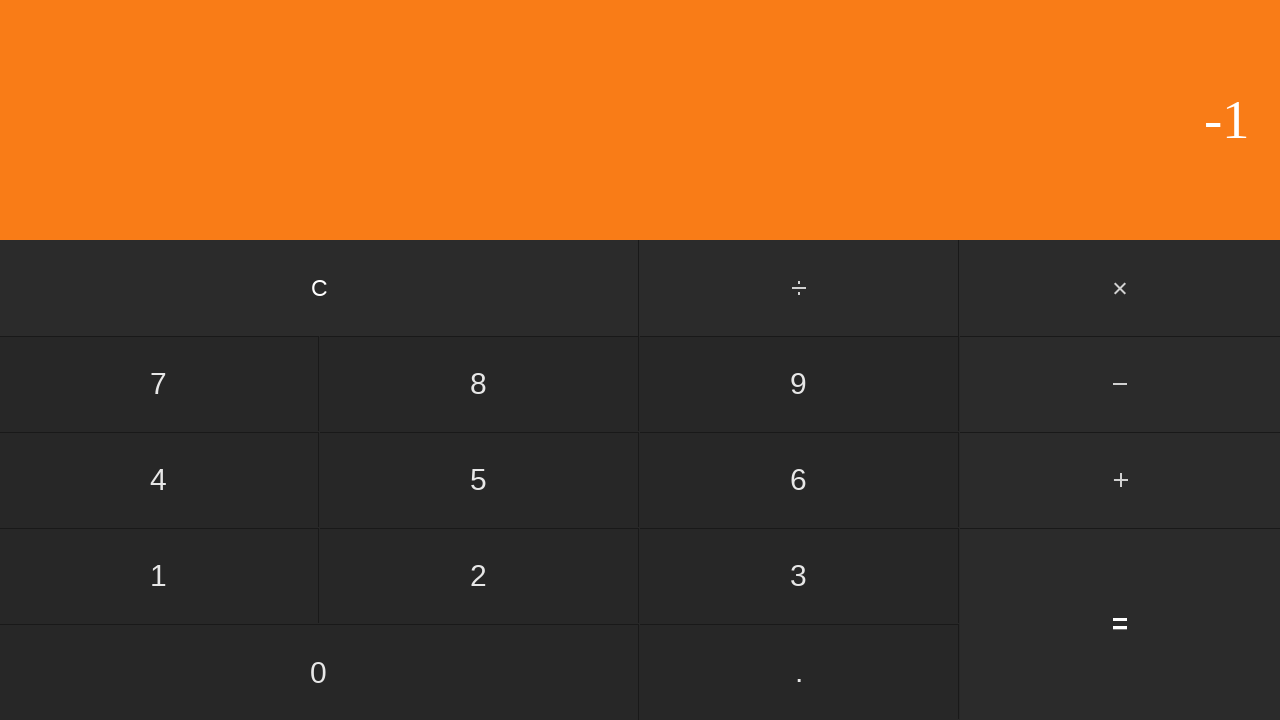

Verified result displayed for 6 - 7 = -1
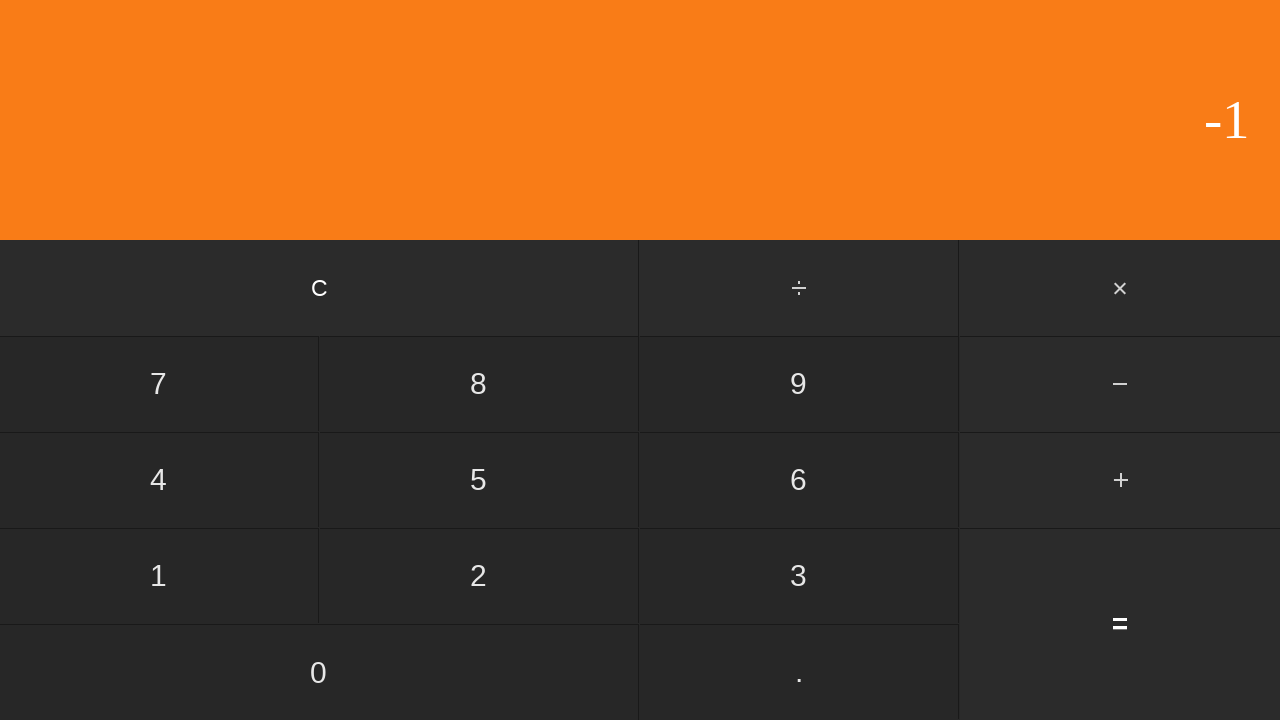

Clicked clear button to reset for next calculation at (320, 288) on input[value='C']
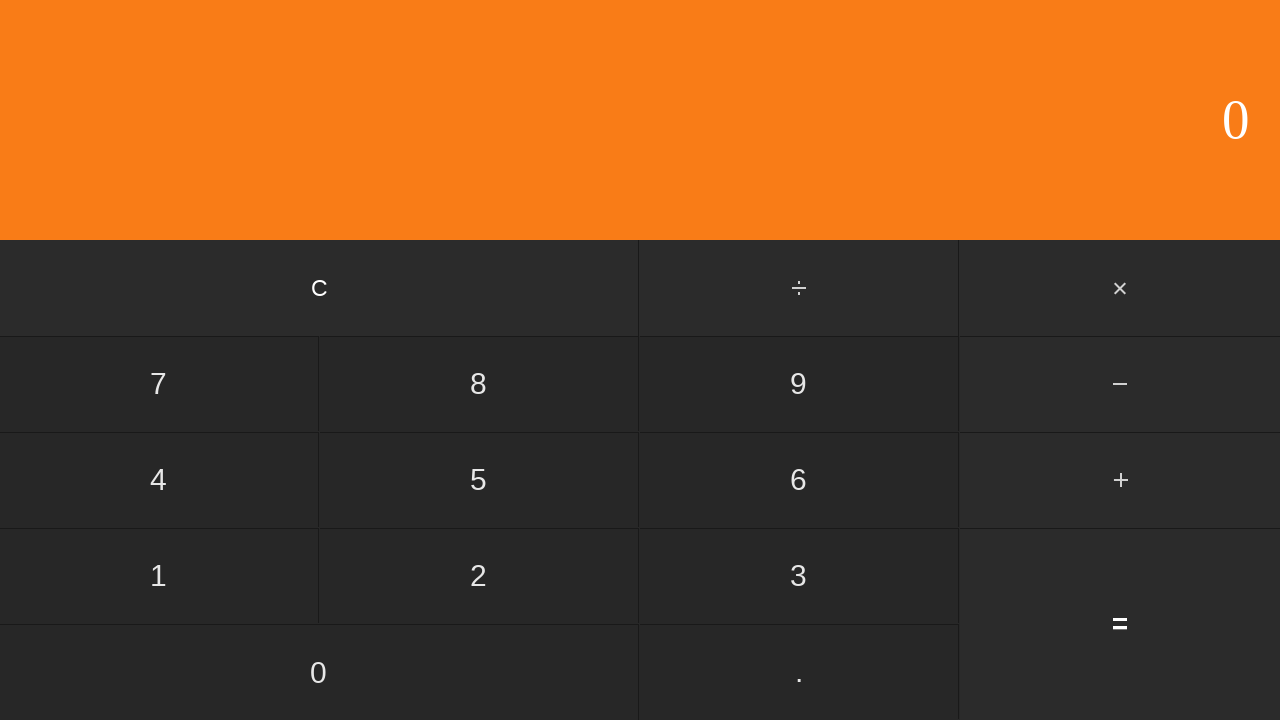

Clicked first number: 6 at (799, 480) on input[value='6']
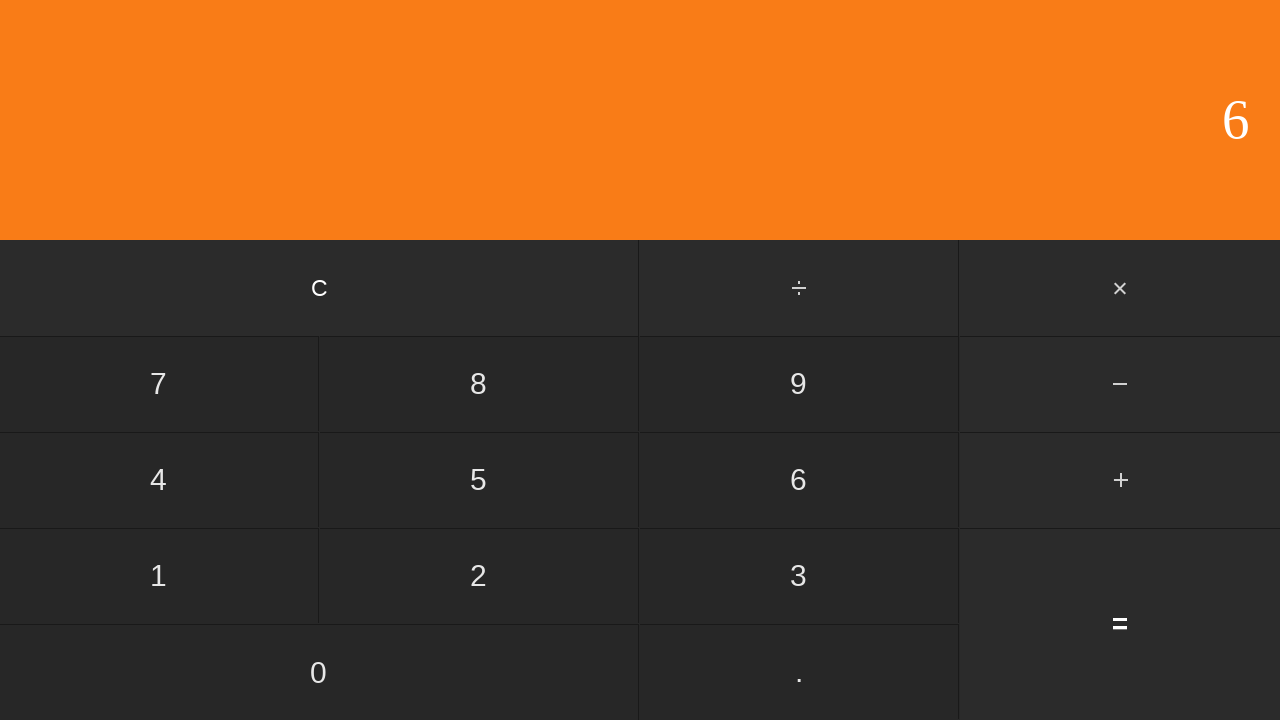

Clicked subtract button at (1120, 384) on #subtract
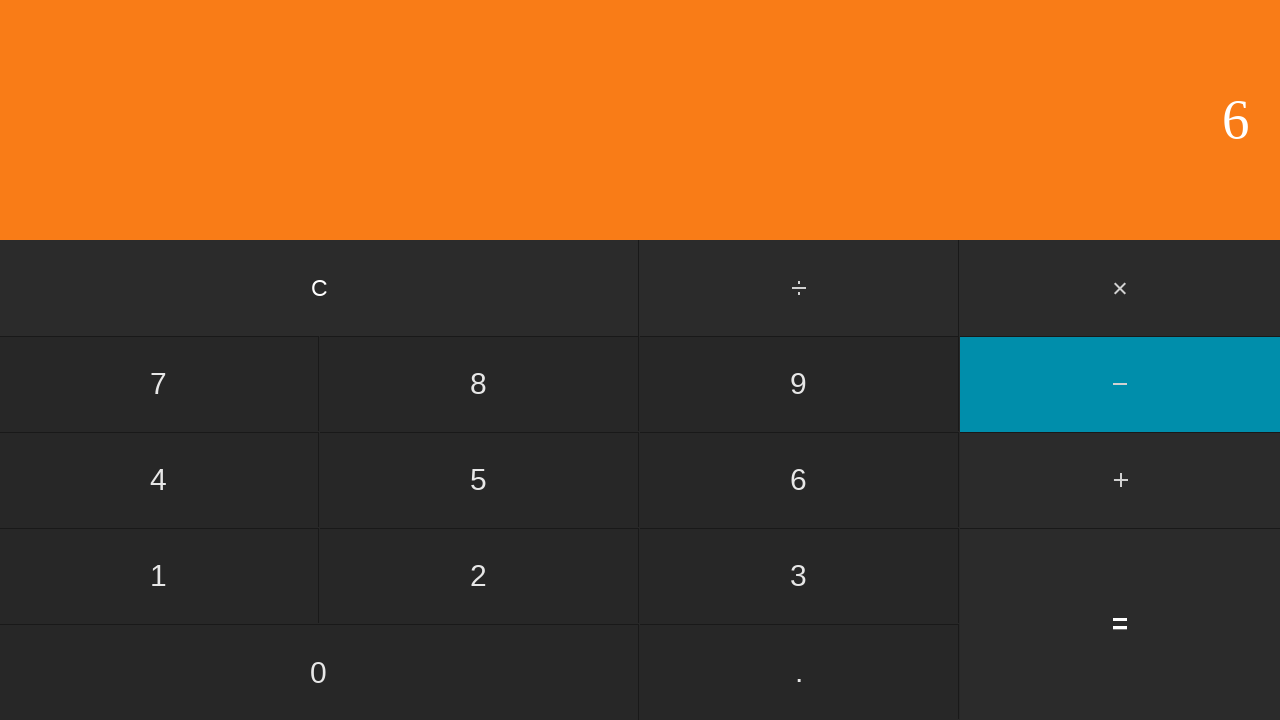

Clicked second number: 8 at (479, 384) on input[value='8']
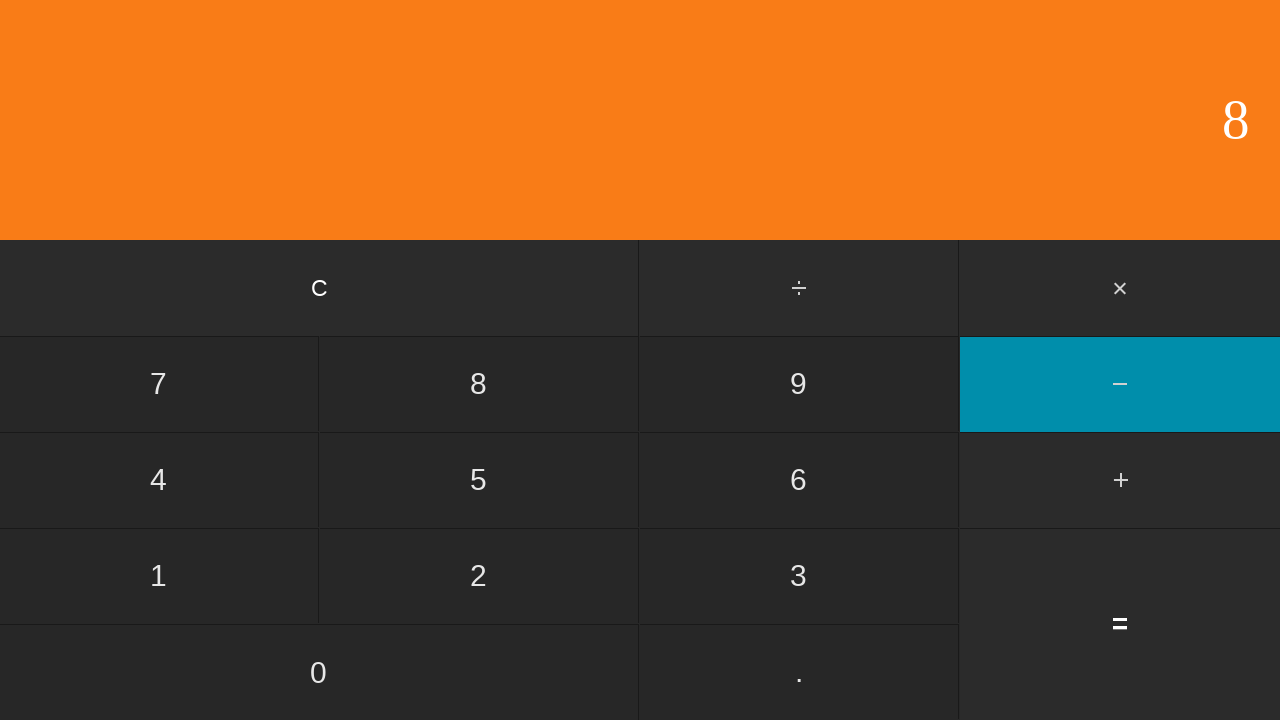

Clicked equals button to calculate 6 - 8 at (1120, 624) on input[value='=']
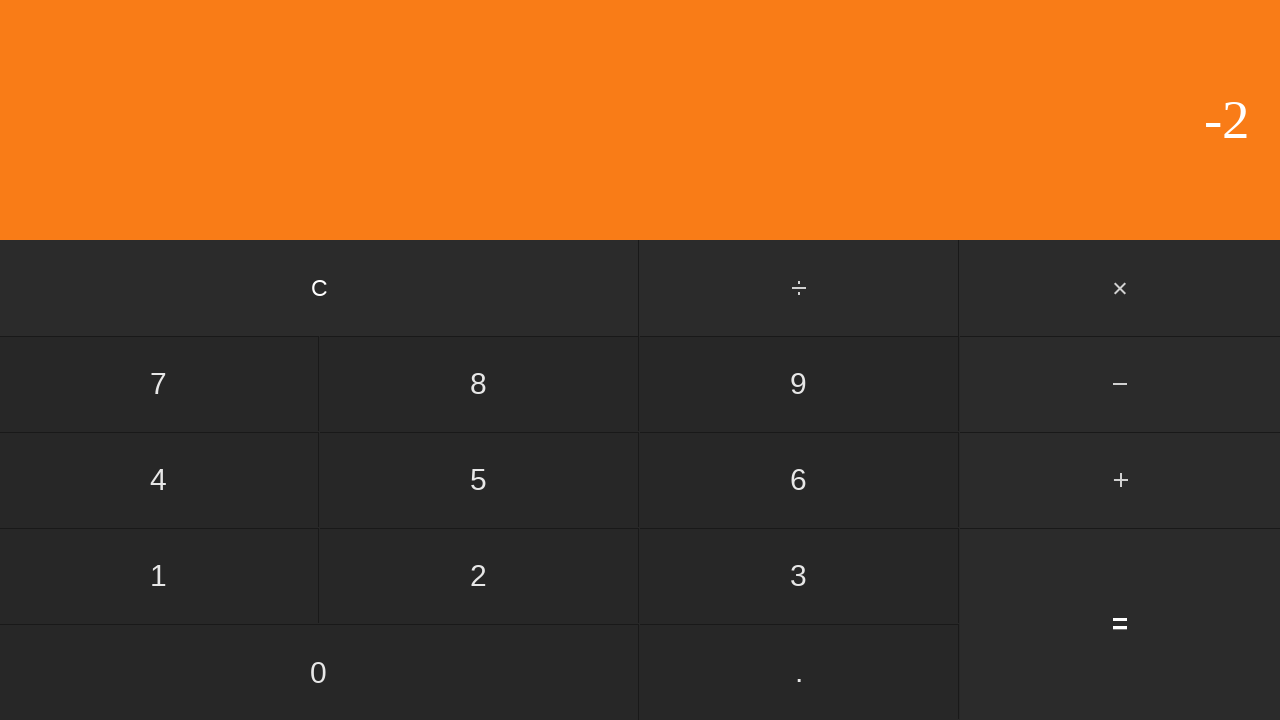

Verified result displayed for 6 - 8 = -2
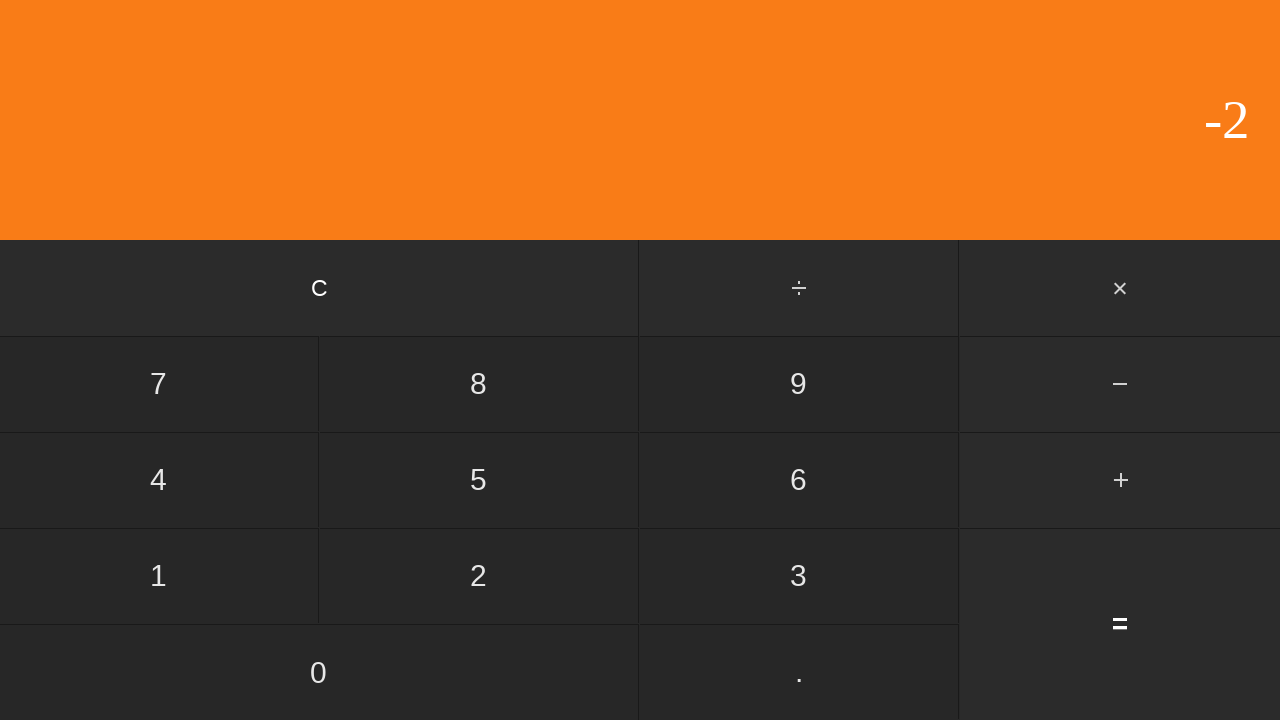

Clicked clear button to reset for next calculation at (320, 288) on input[value='C']
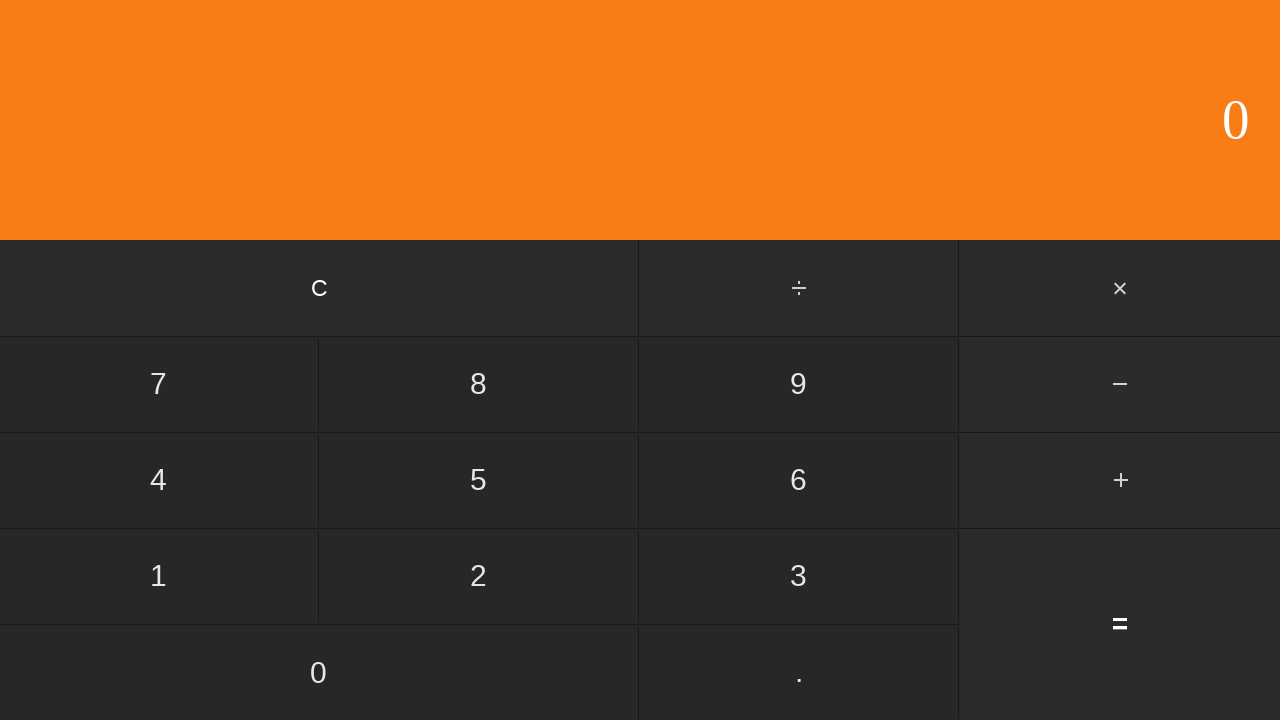

Clicked first number: 6 at (799, 480) on input[value='6']
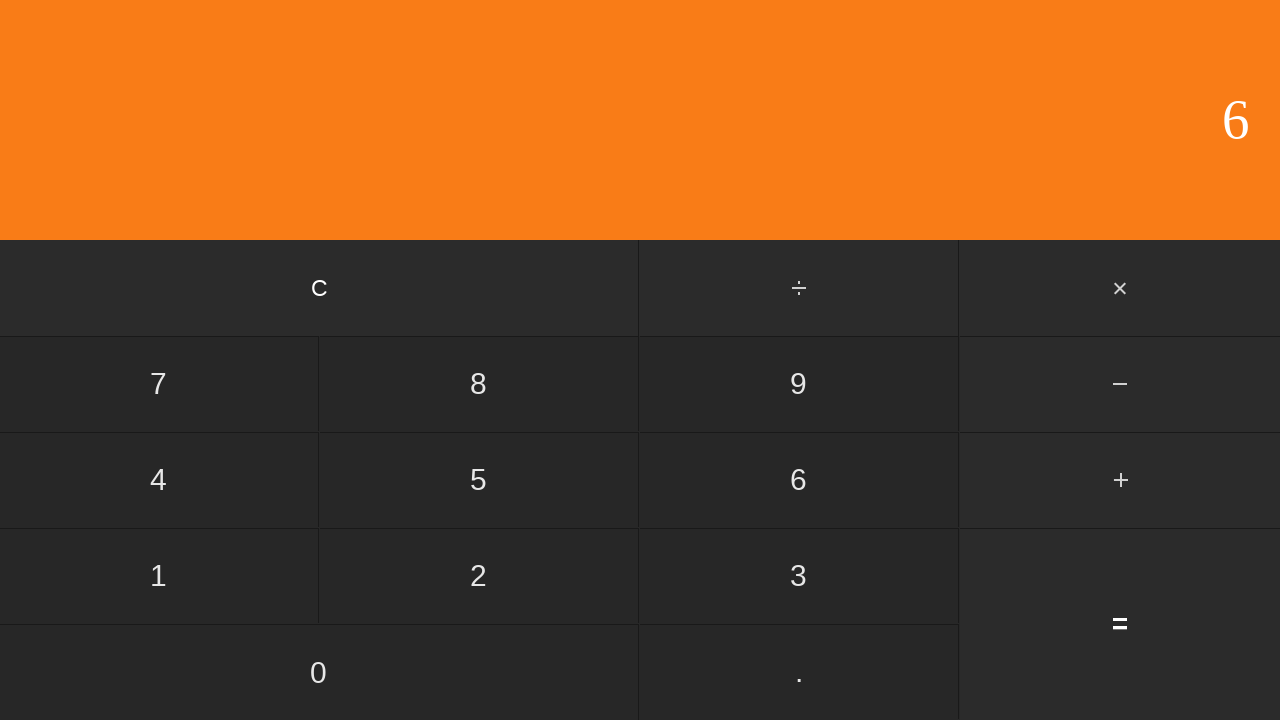

Clicked subtract button at (1120, 384) on #subtract
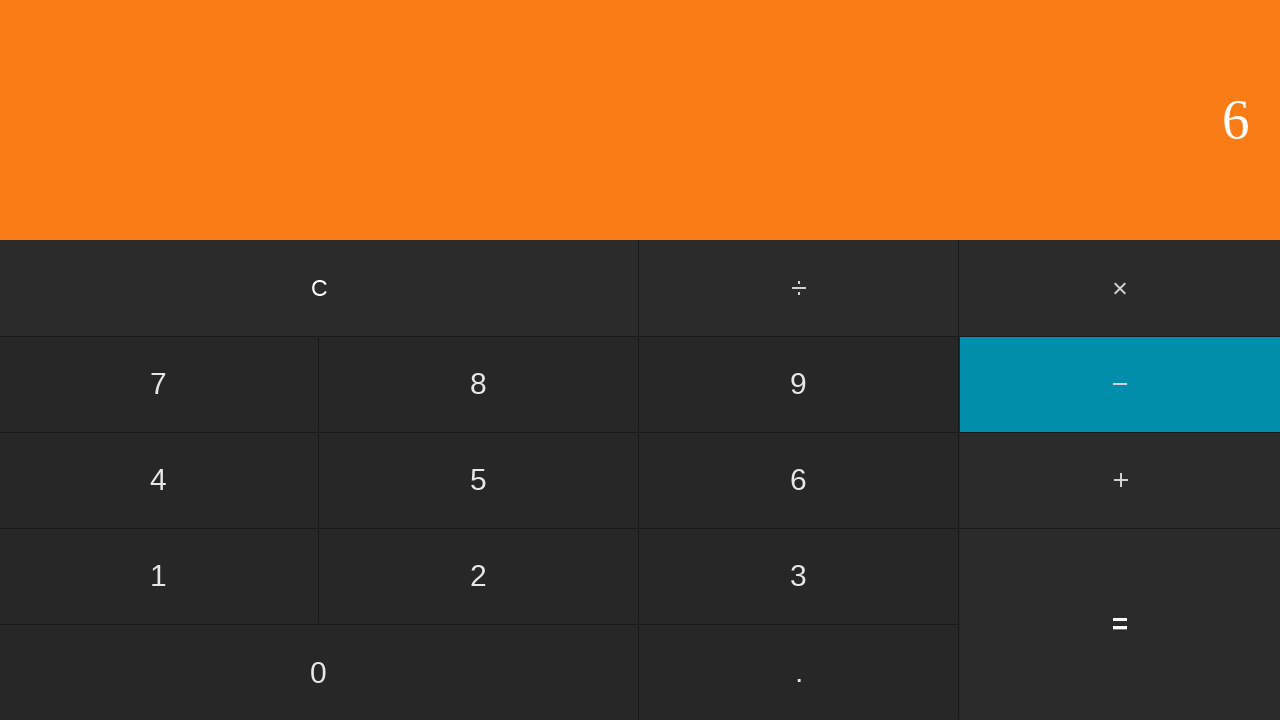

Clicked second number: 9 at (799, 384) on input[value='9']
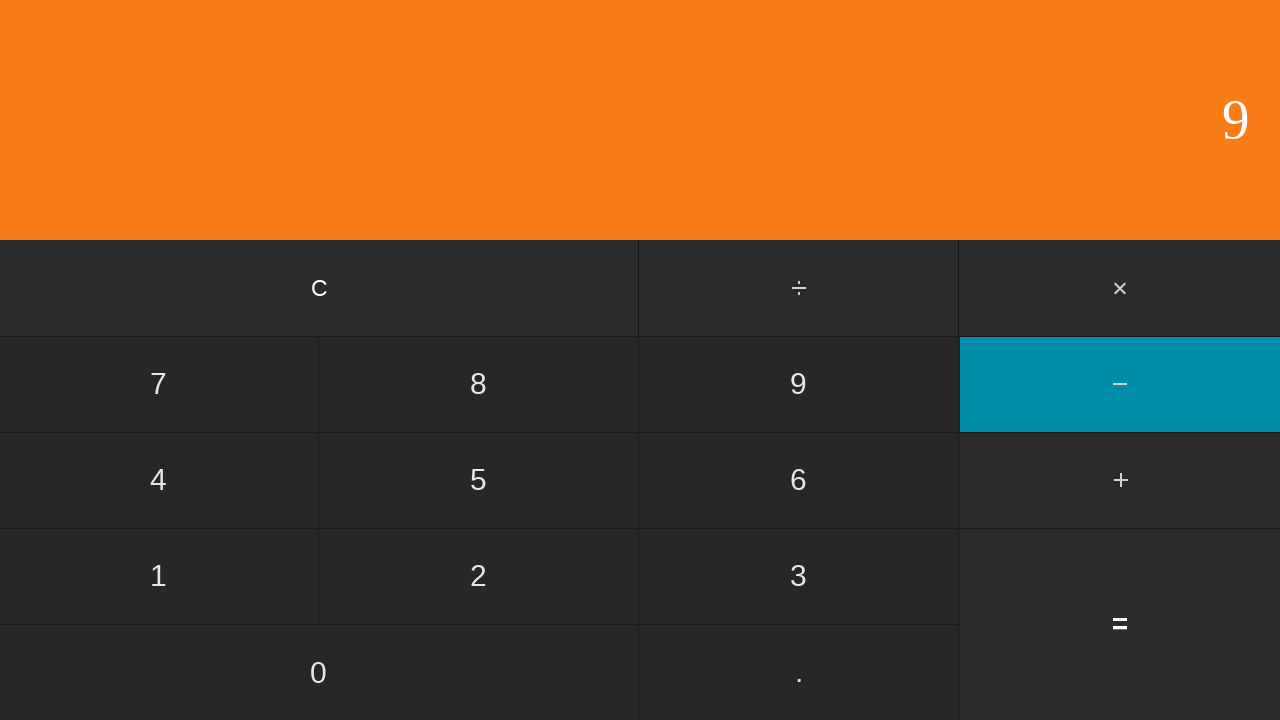

Clicked equals button to calculate 6 - 9 at (1120, 624) on input[value='=']
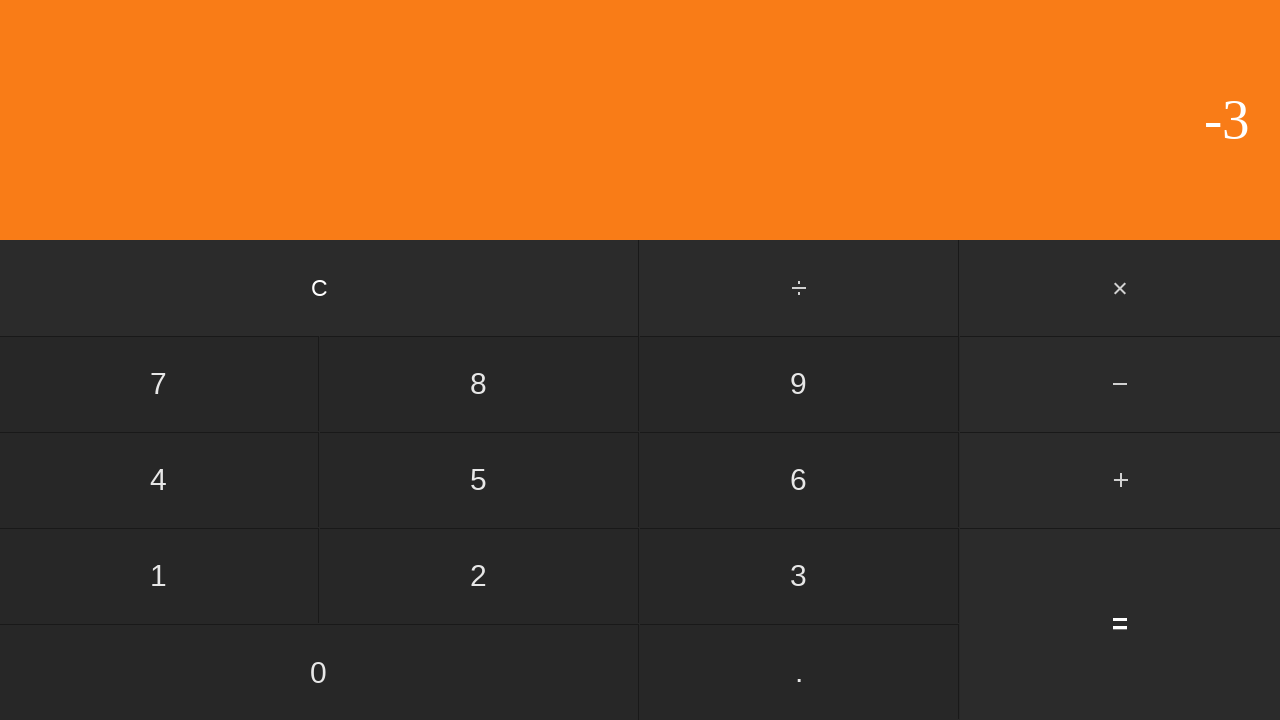

Verified result displayed for 6 - 9 = -3
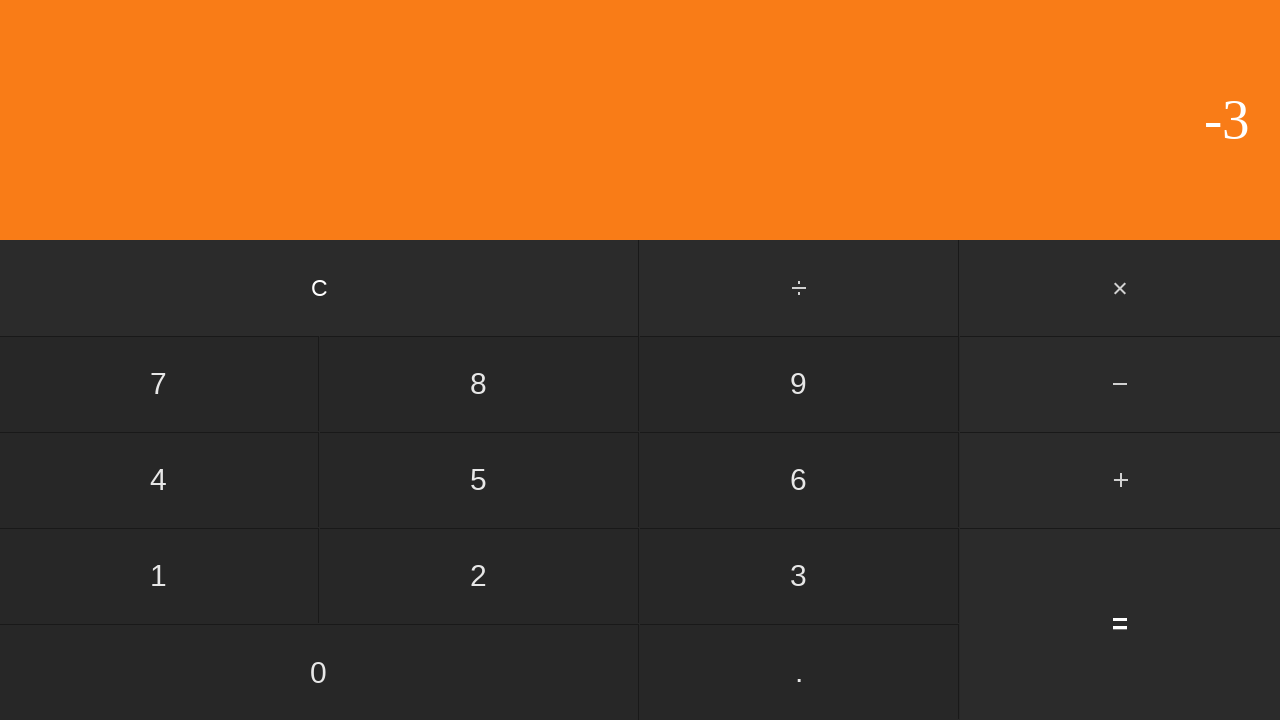

Clicked clear button to reset for next calculation at (320, 288) on input[value='C']
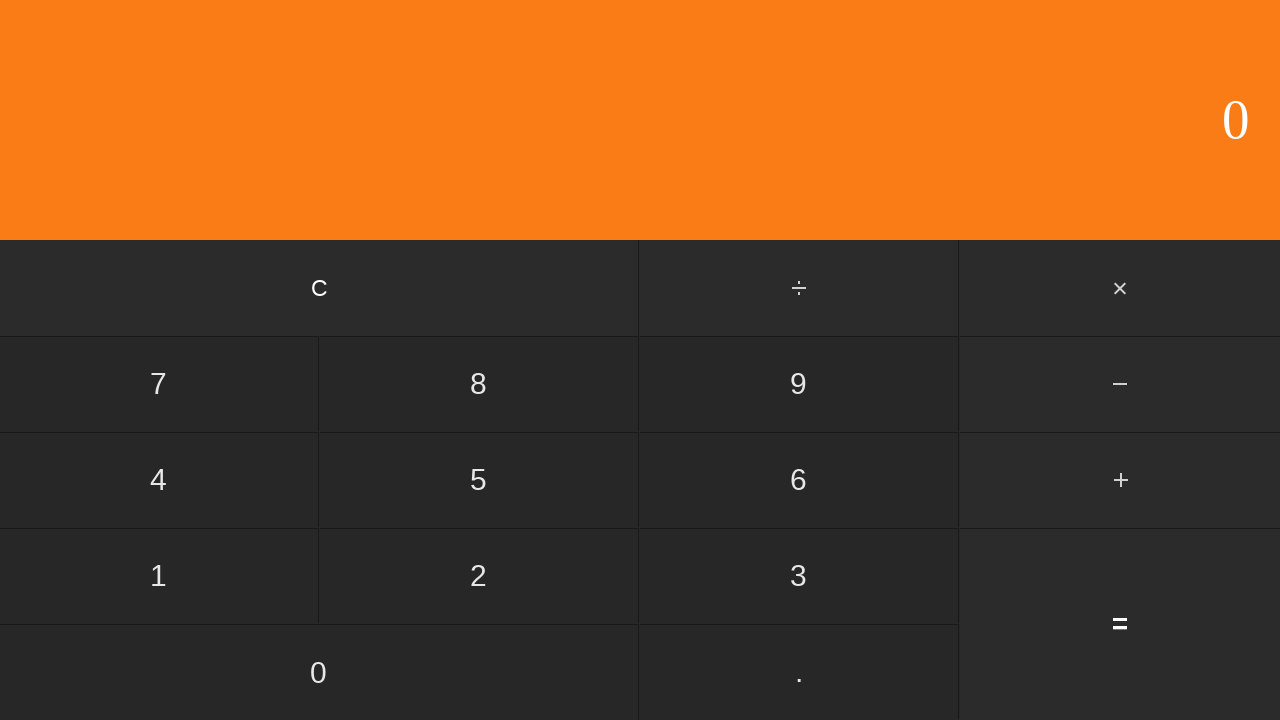

Clicked first number: 7 at (159, 384) on input[value='7']
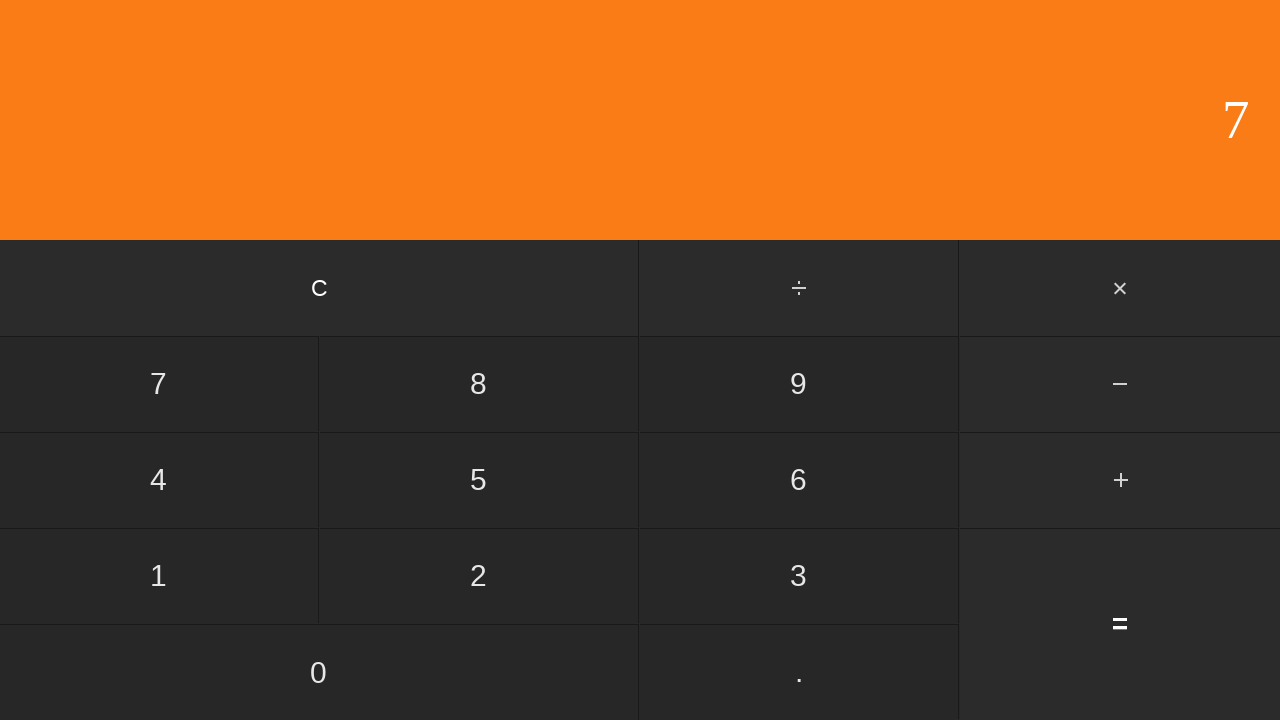

Clicked subtract button at (1120, 384) on #subtract
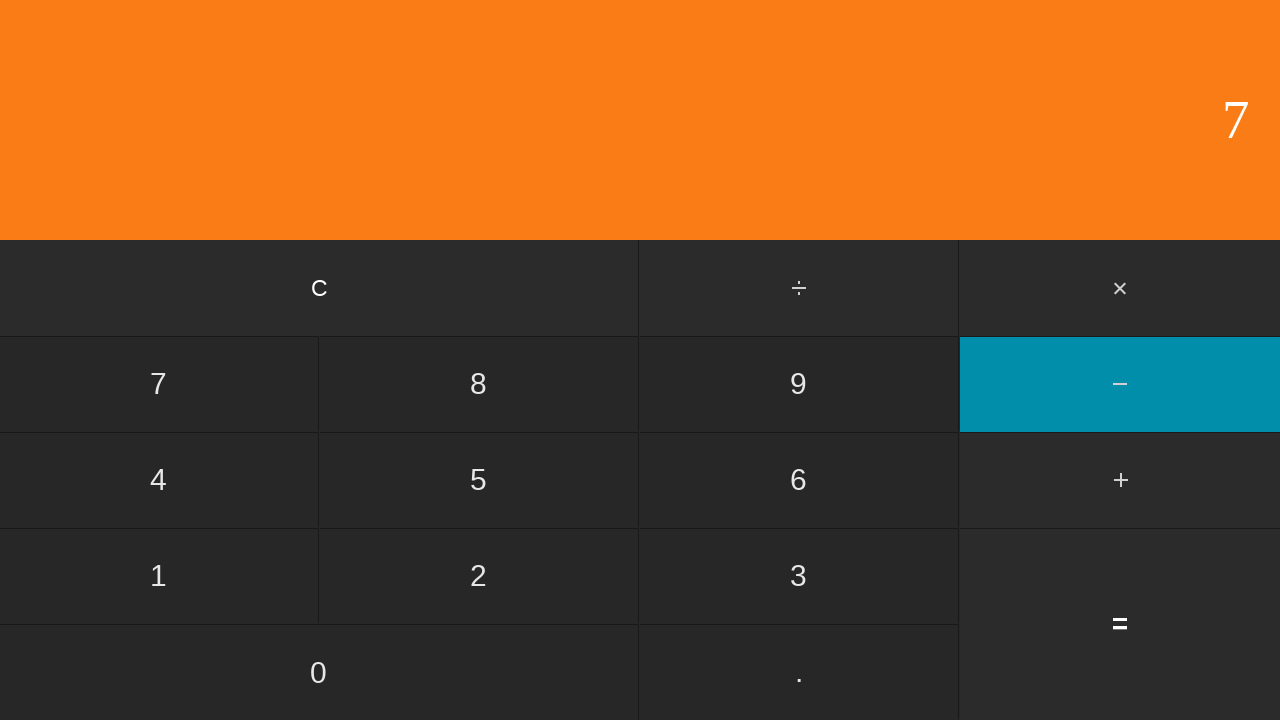

Clicked second number: 0 at (319, 672) on input[value='0']
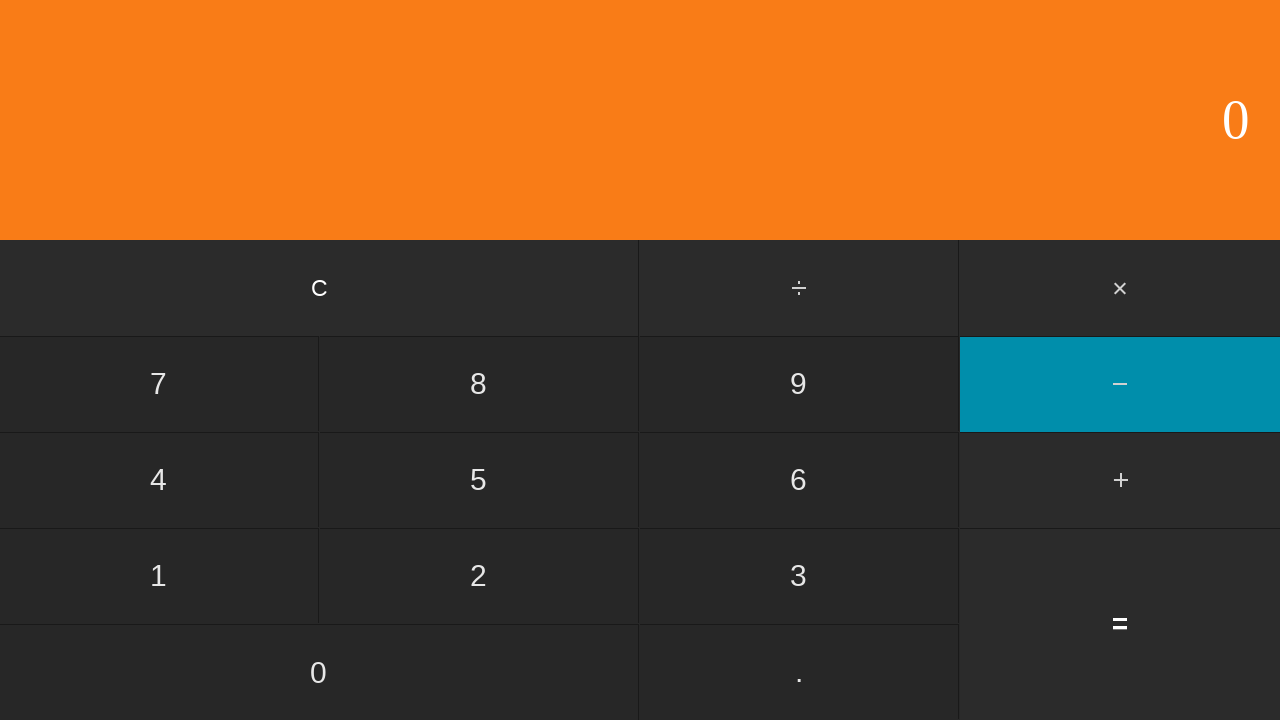

Clicked equals button to calculate 7 - 0 at (1120, 624) on input[value='=']
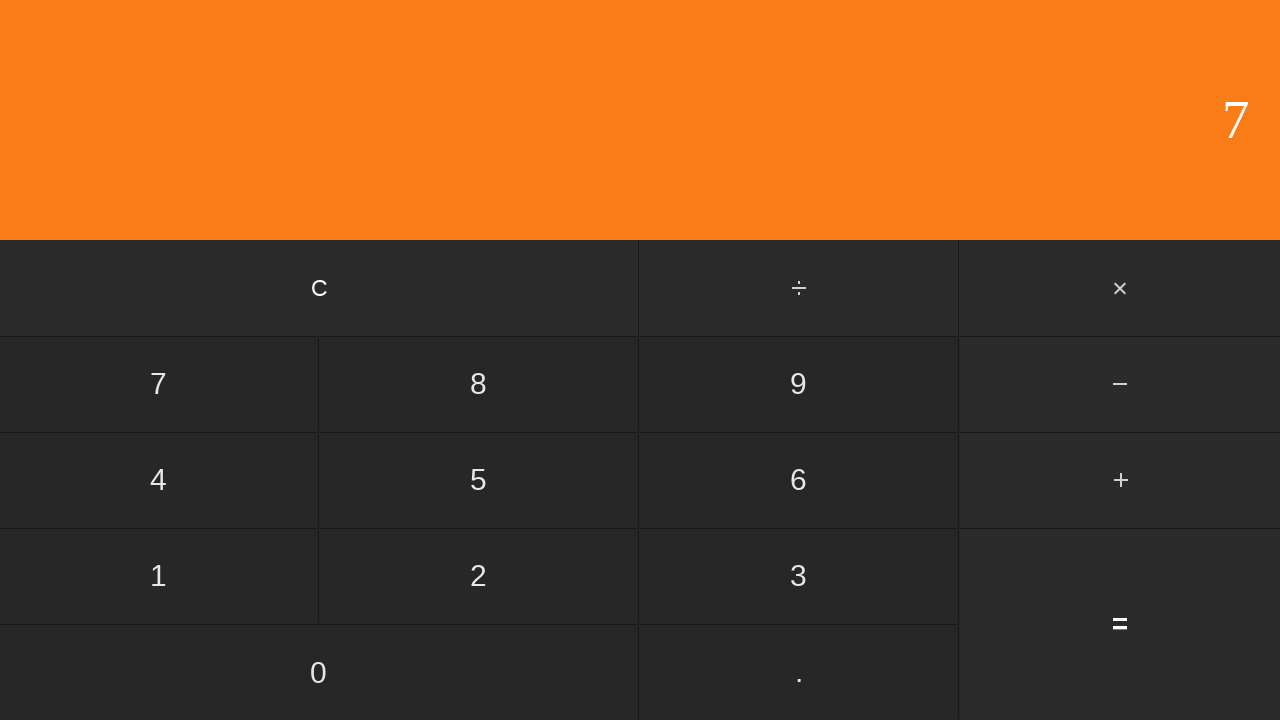

Verified result displayed for 7 - 0 = 7
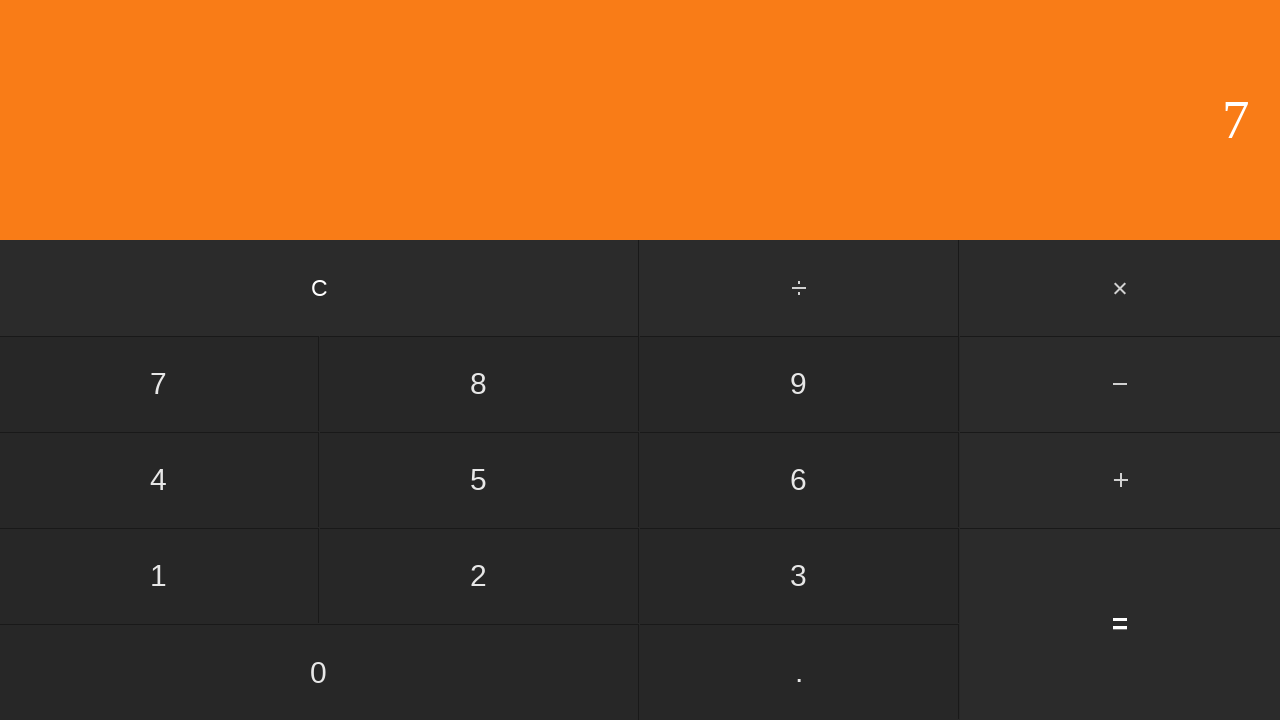

Clicked clear button to reset for next calculation at (320, 288) on input[value='C']
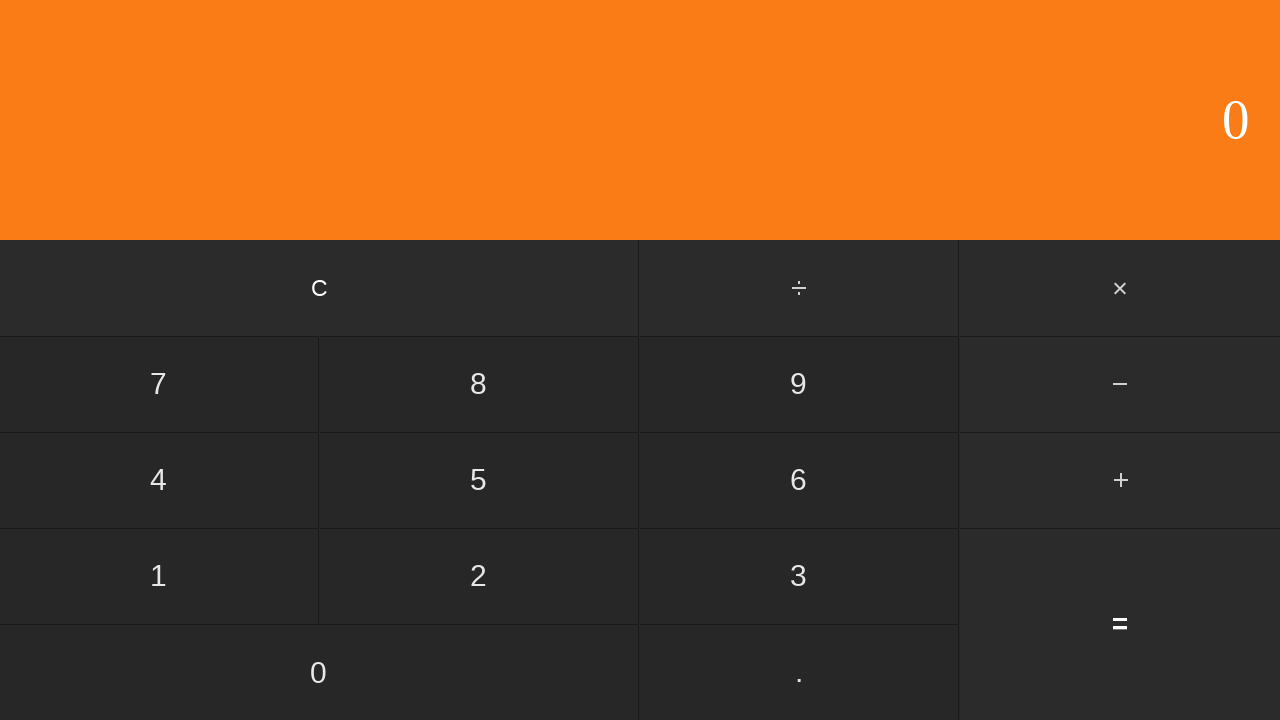

Clicked first number: 7 at (159, 384) on input[value='7']
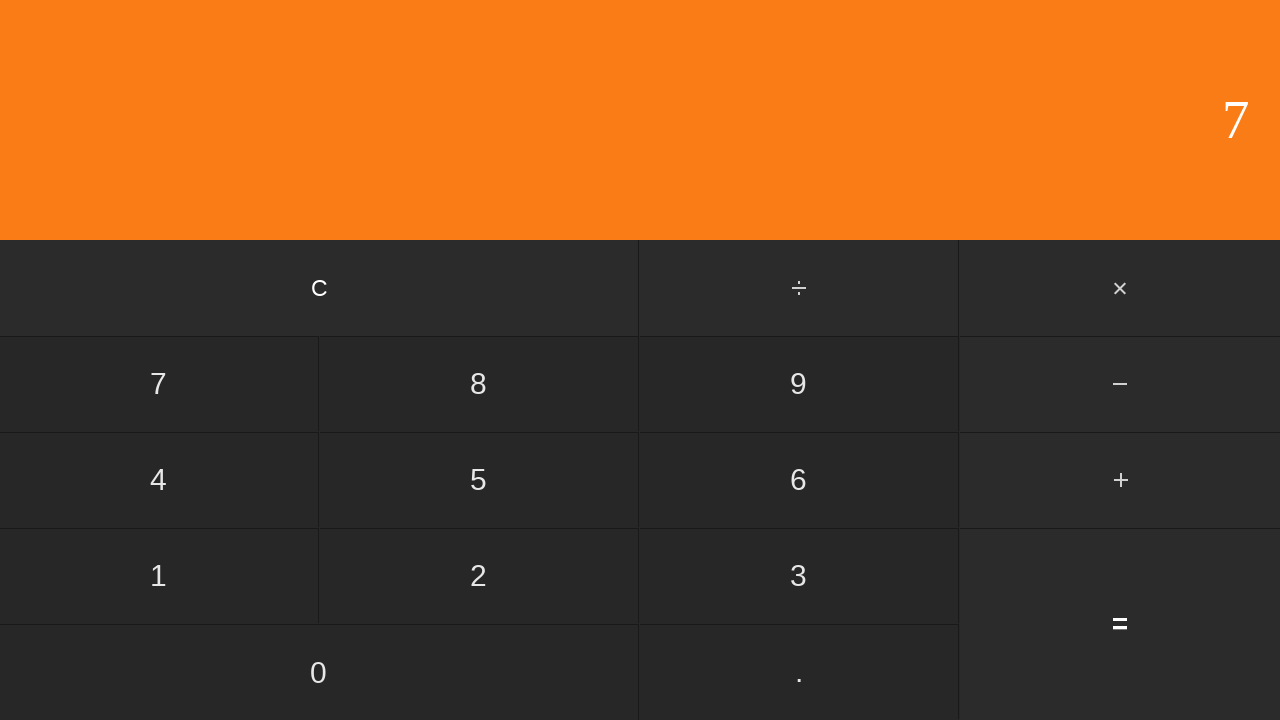

Clicked subtract button at (1120, 384) on #subtract
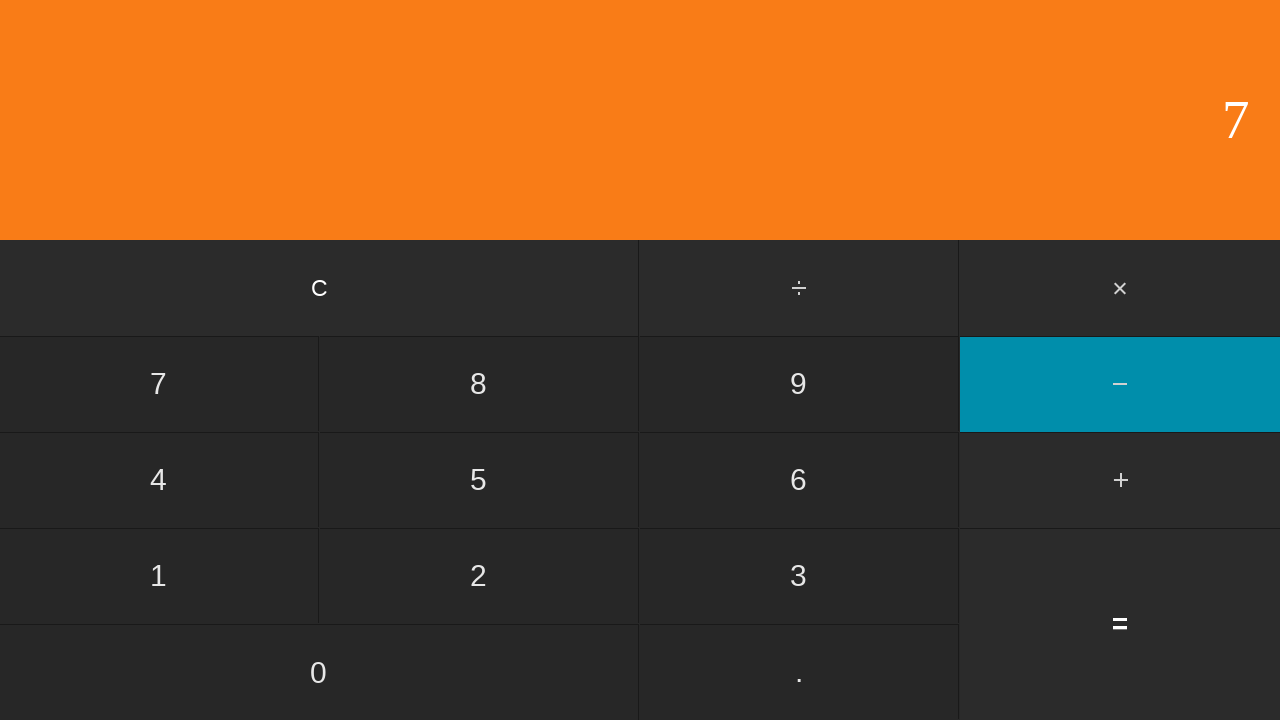

Clicked second number: 1 at (159, 576) on input[value='1']
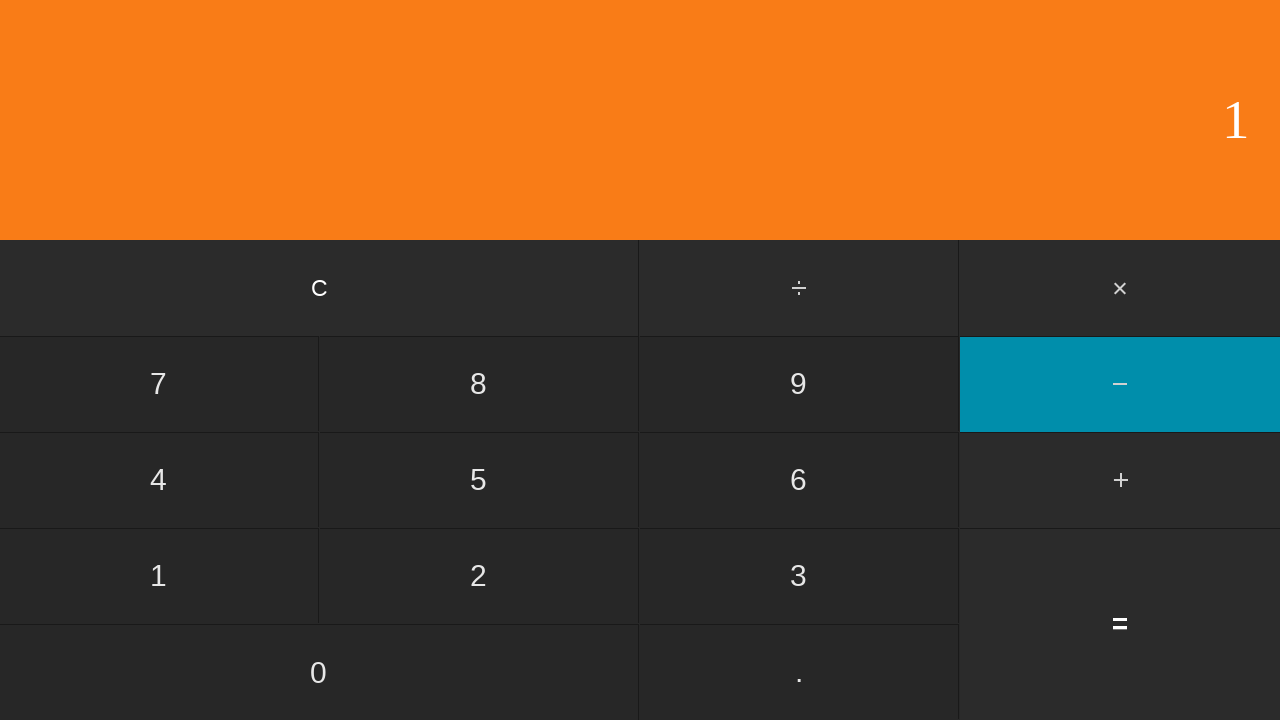

Clicked equals button to calculate 7 - 1 at (1120, 624) on input[value='=']
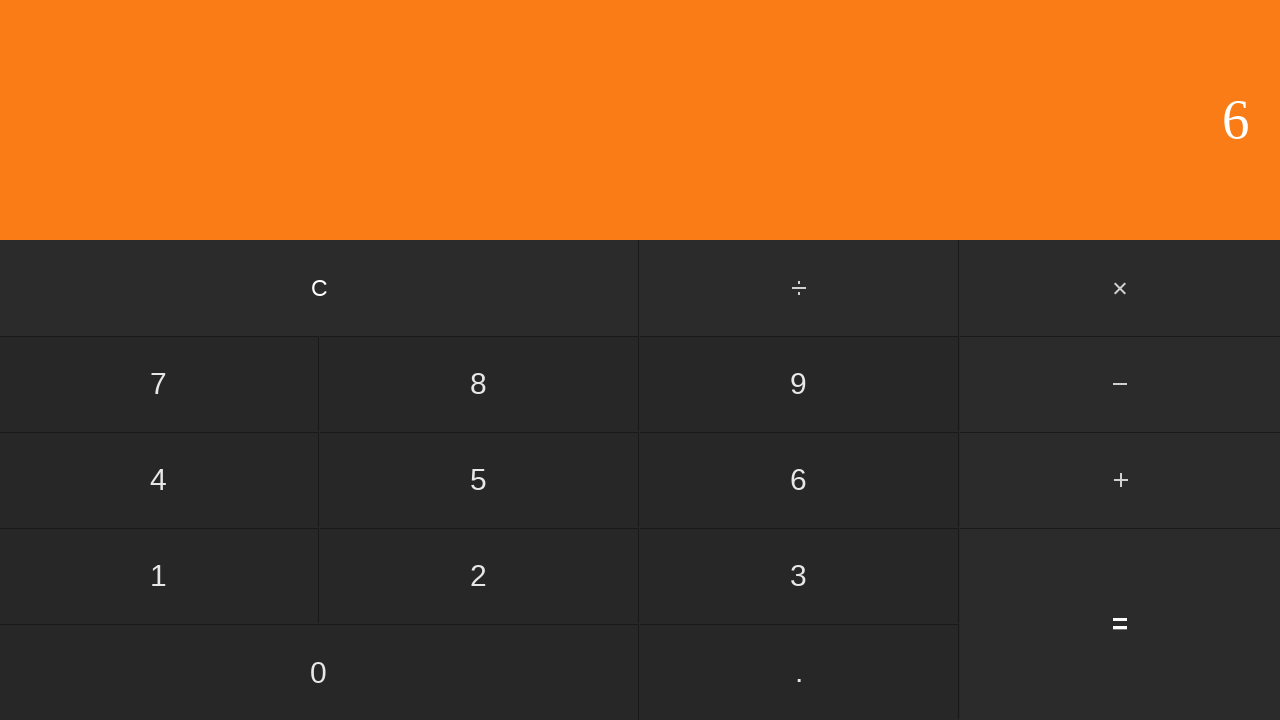

Verified result displayed for 7 - 1 = 6
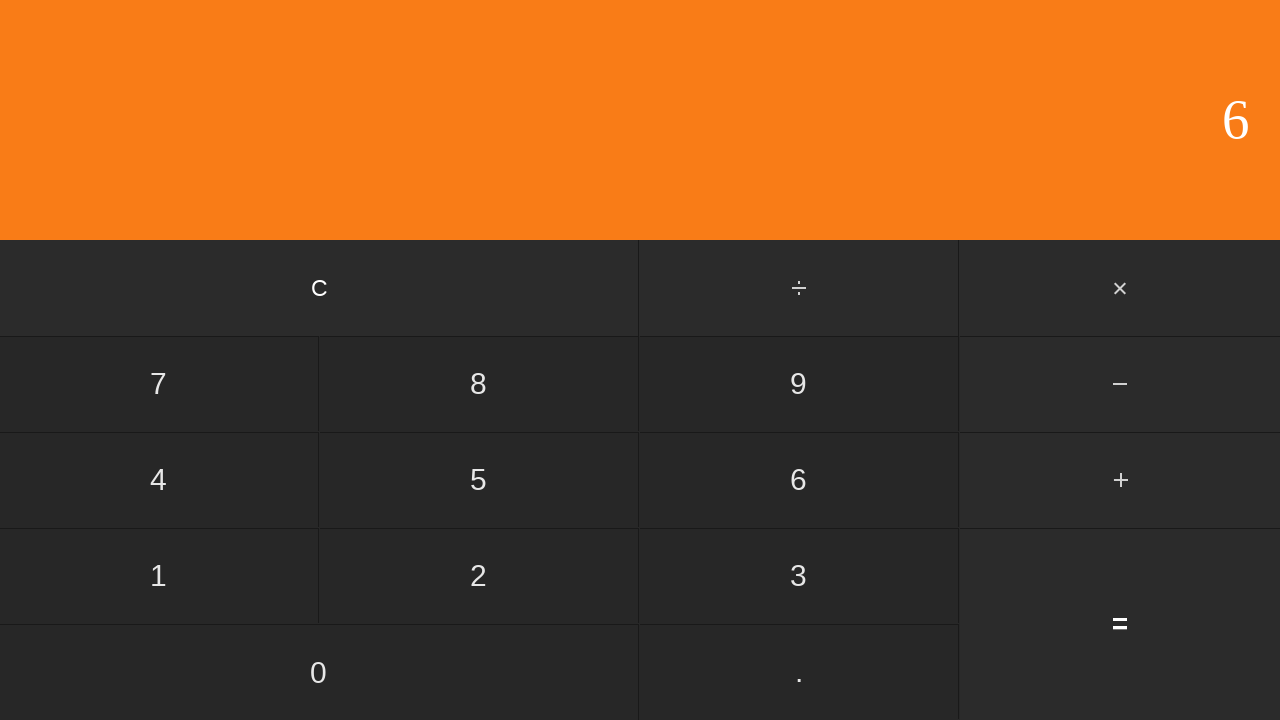

Clicked clear button to reset for next calculation at (320, 288) on input[value='C']
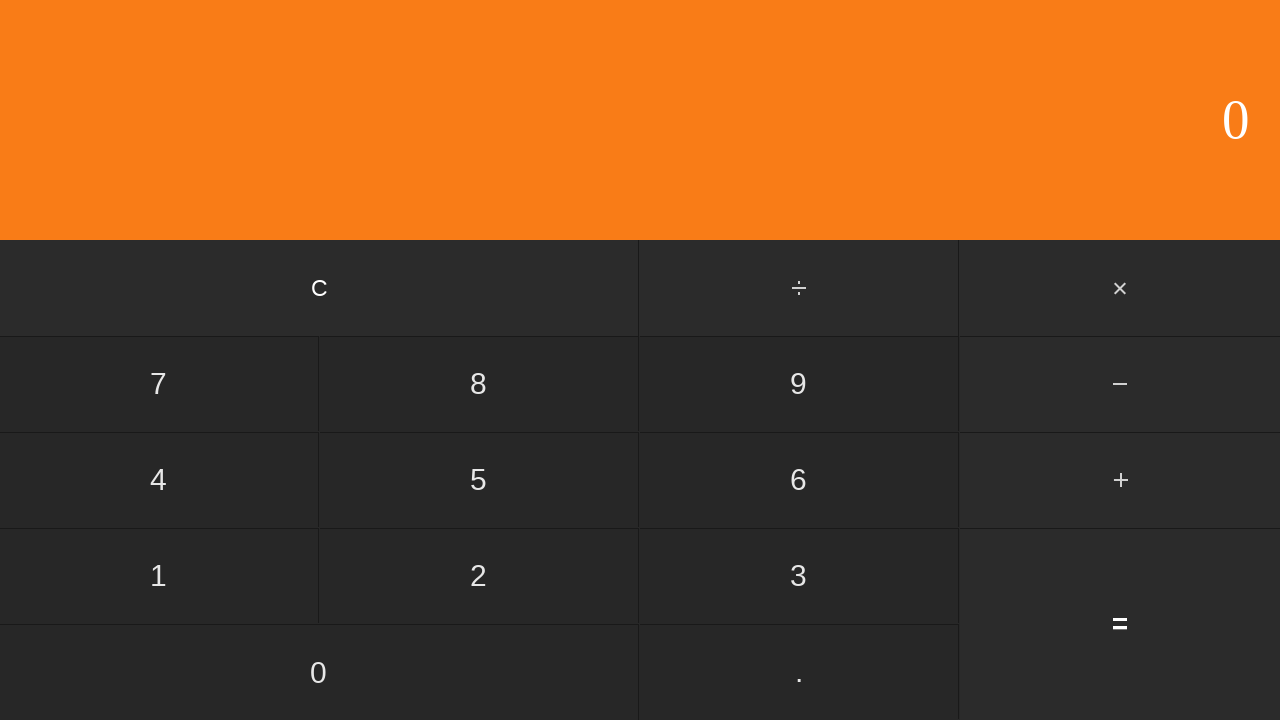

Clicked first number: 7 at (159, 384) on input[value='7']
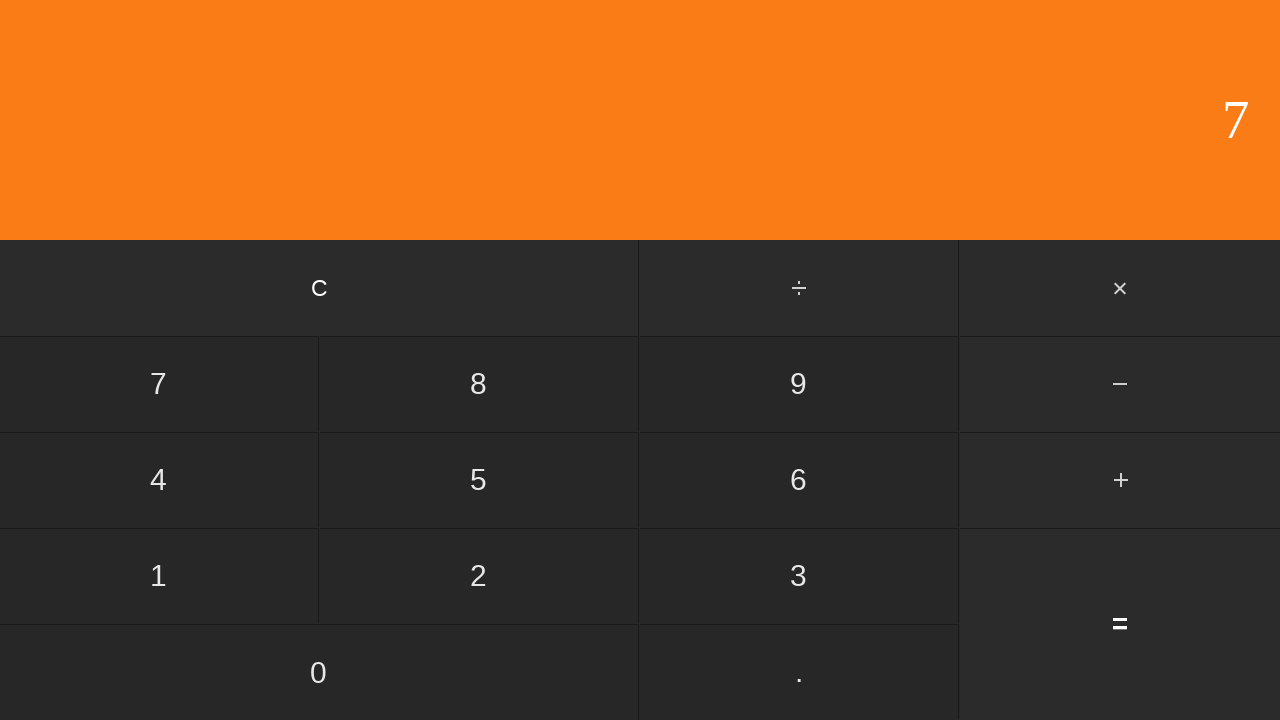

Clicked subtract button at (1120, 384) on #subtract
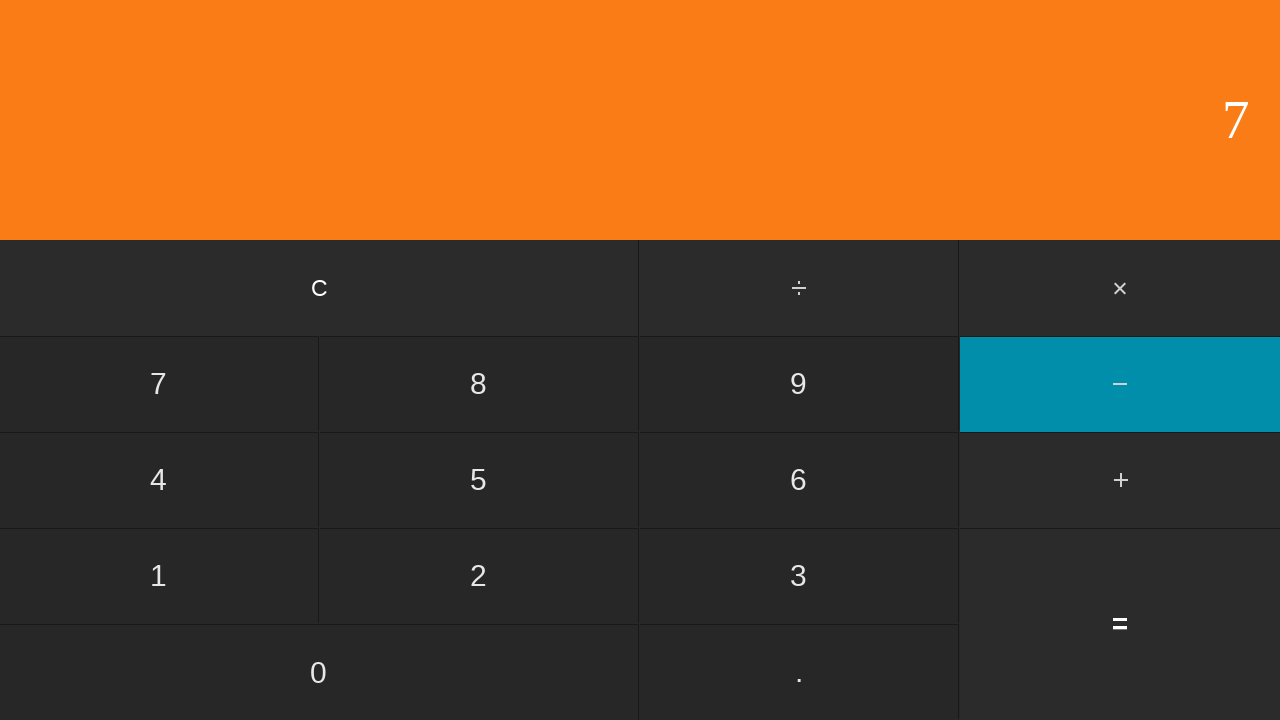

Clicked second number: 2 at (479, 576) on input[value='2']
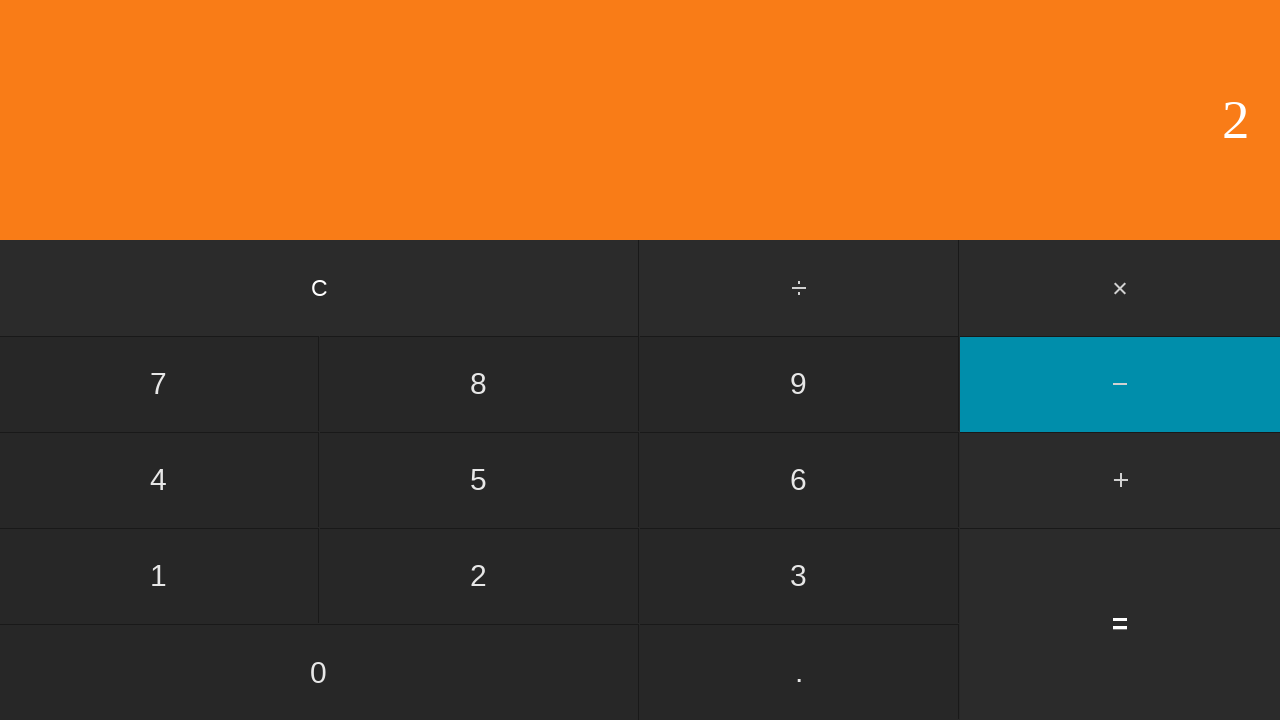

Clicked equals button to calculate 7 - 2 at (1120, 624) on input[value='=']
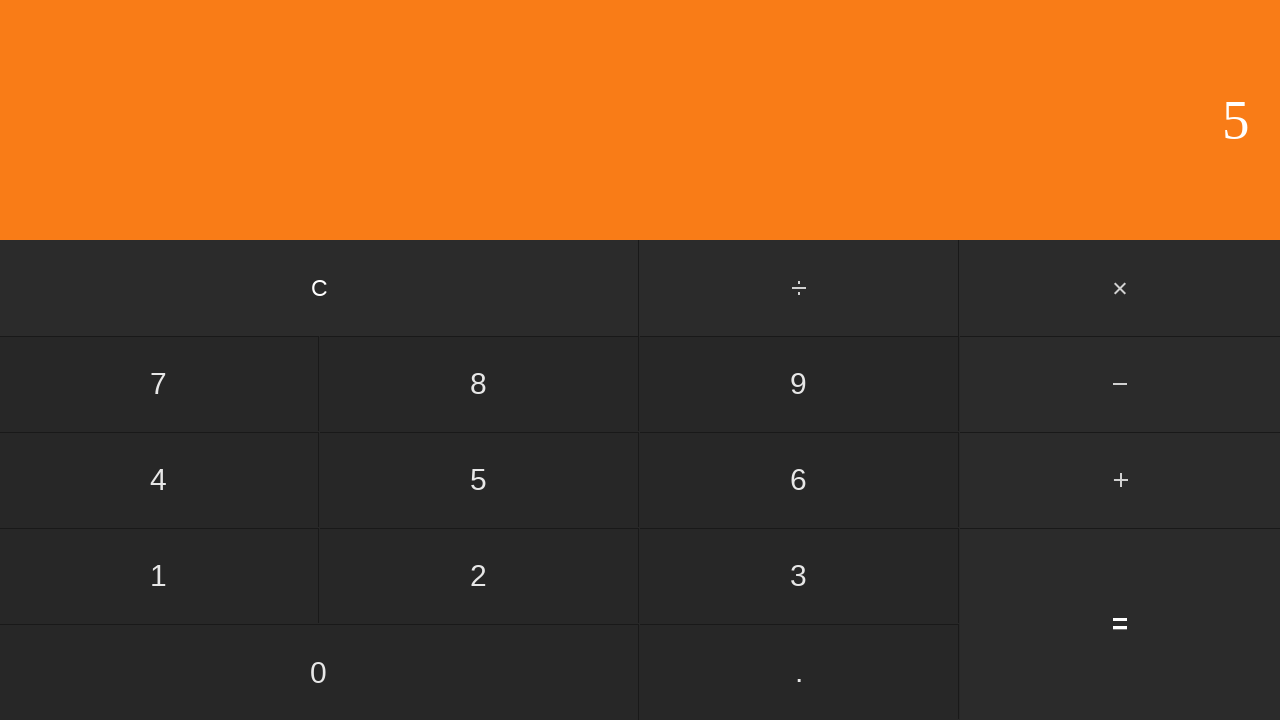

Verified result displayed for 7 - 2 = 5
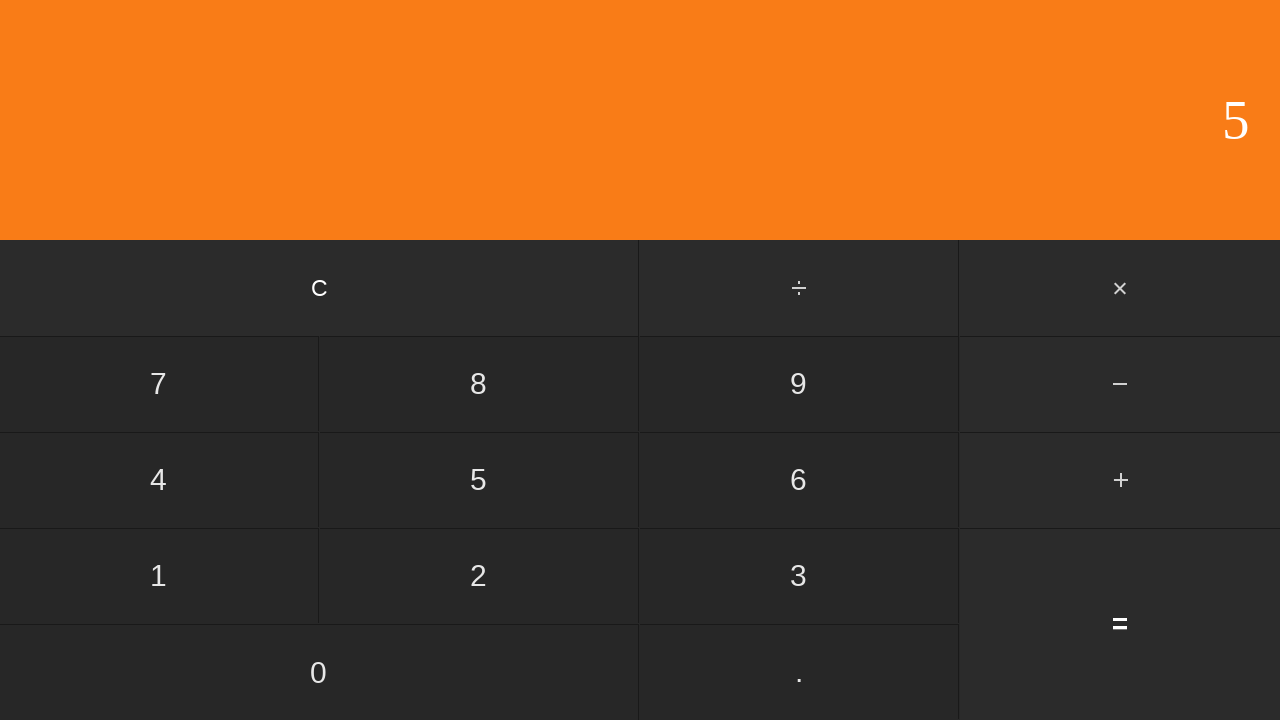

Clicked clear button to reset for next calculation at (320, 288) on input[value='C']
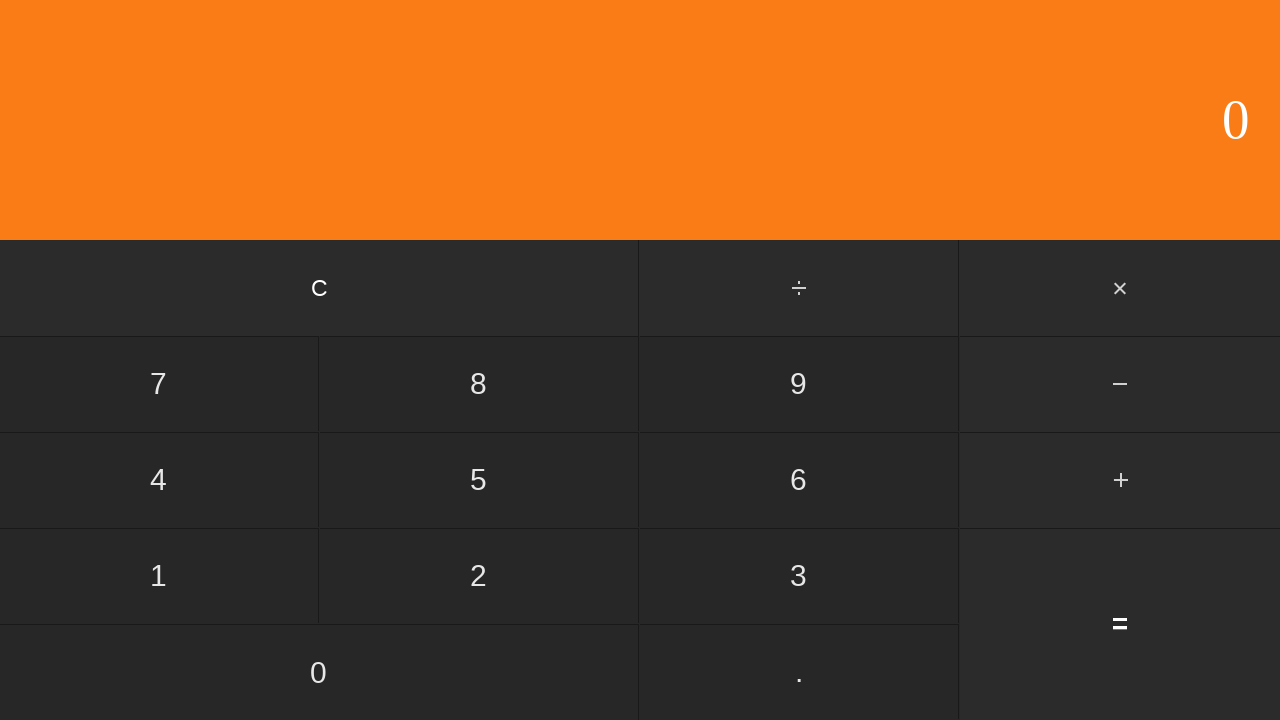

Clicked first number: 7 at (159, 384) on input[value='7']
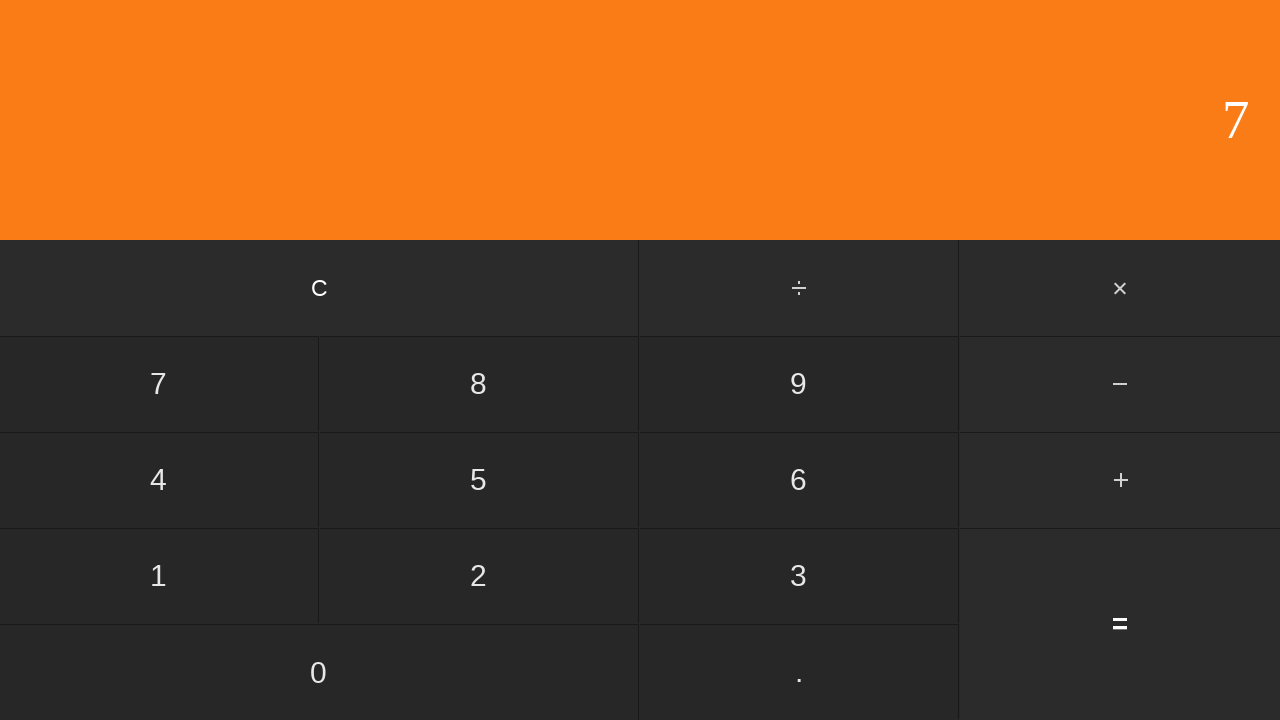

Clicked subtract button at (1120, 384) on #subtract
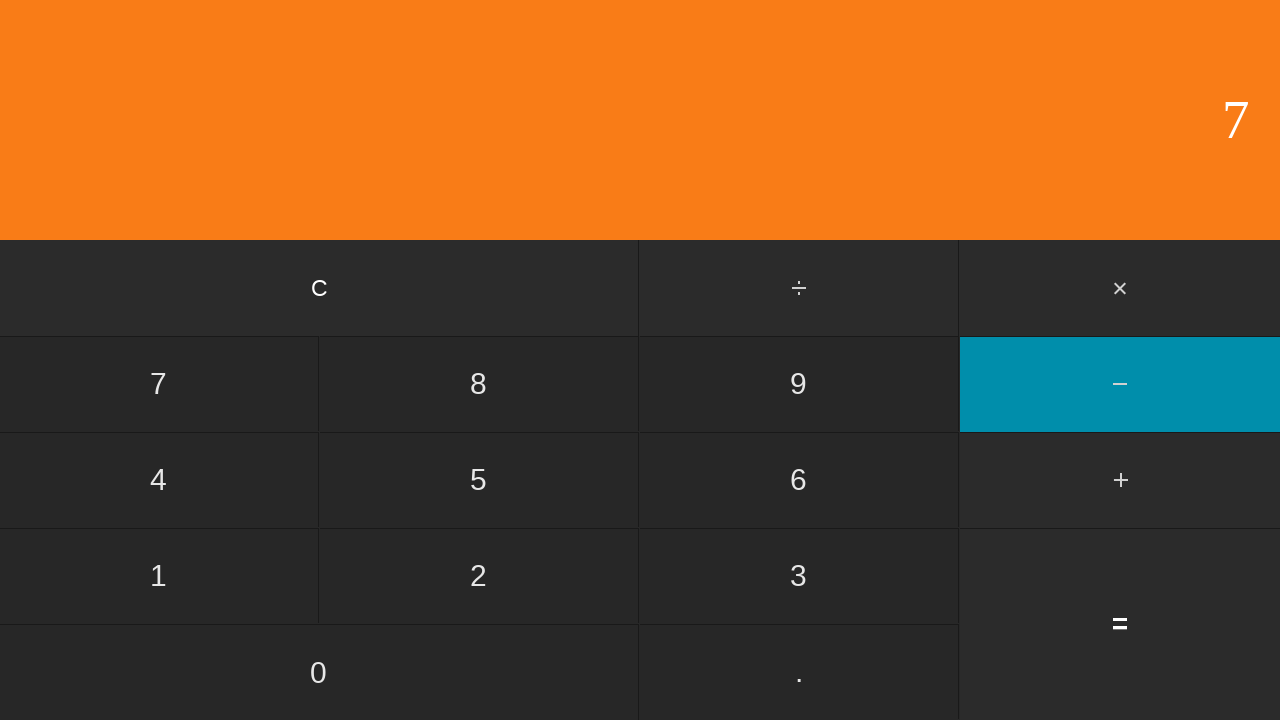

Clicked second number: 3 at (799, 576) on input[value='3']
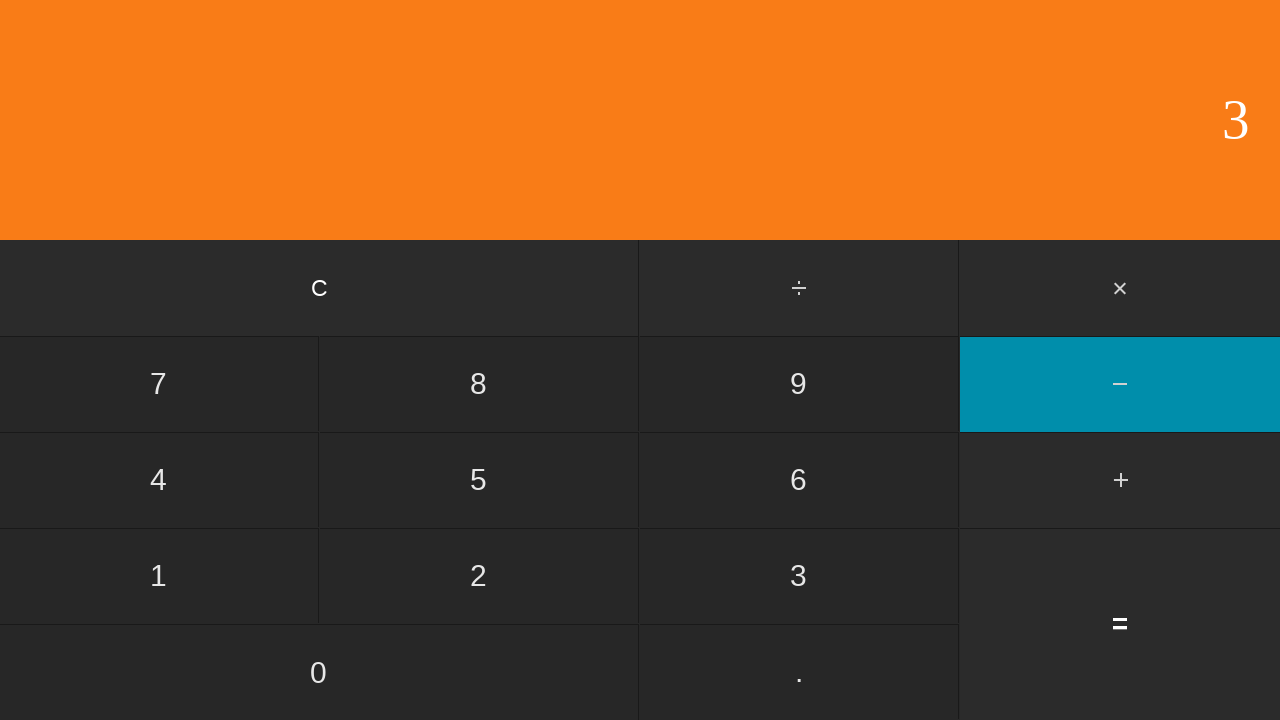

Clicked equals button to calculate 7 - 3 at (1120, 624) on input[value='=']
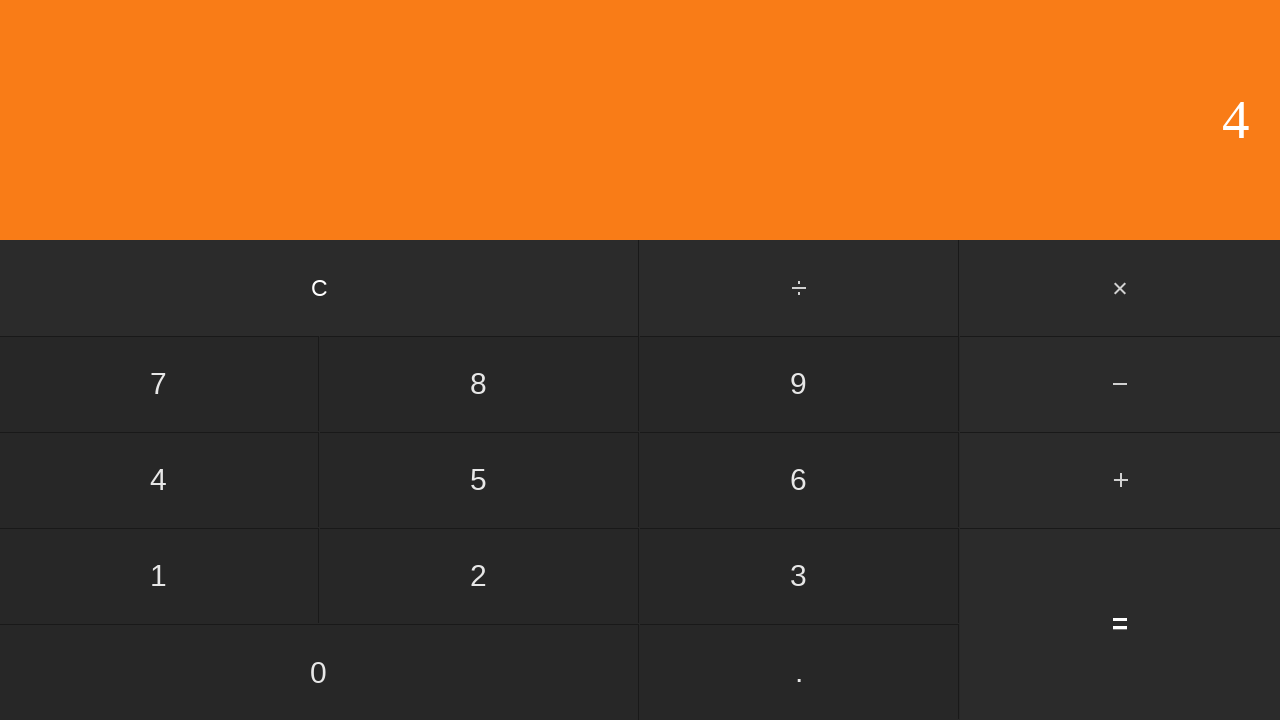

Verified result displayed for 7 - 3 = 4
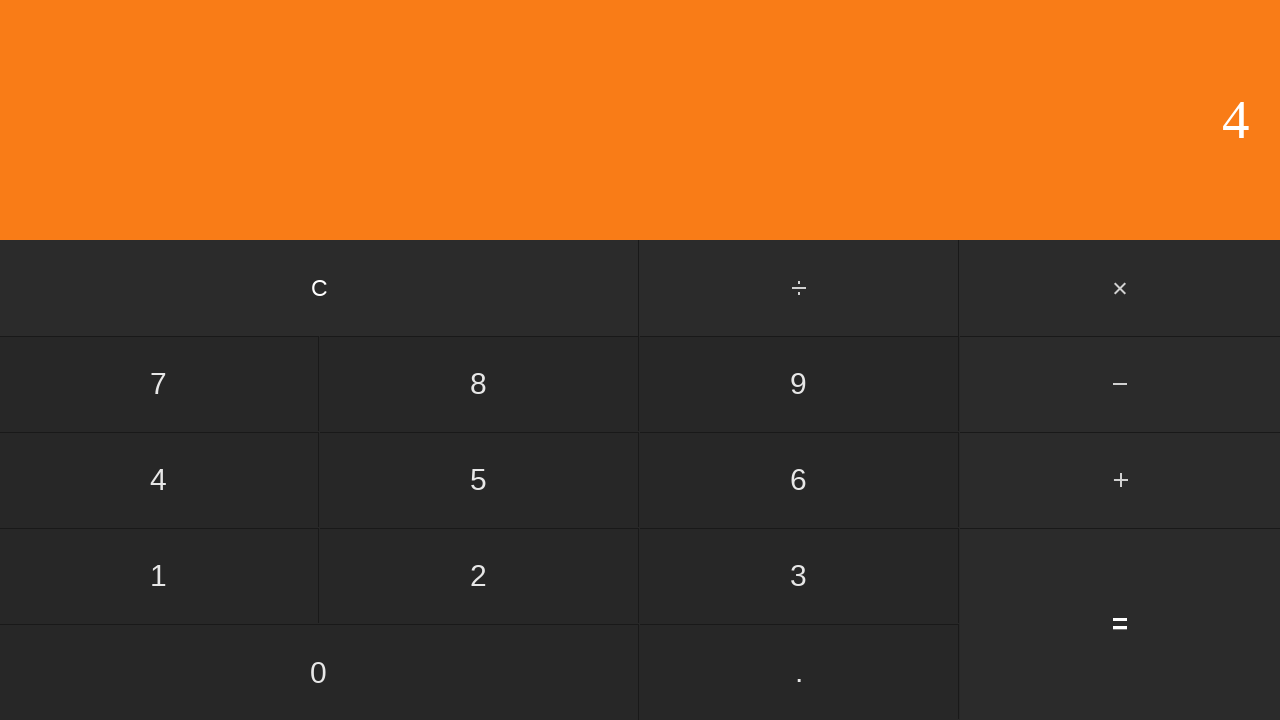

Clicked clear button to reset for next calculation at (320, 288) on input[value='C']
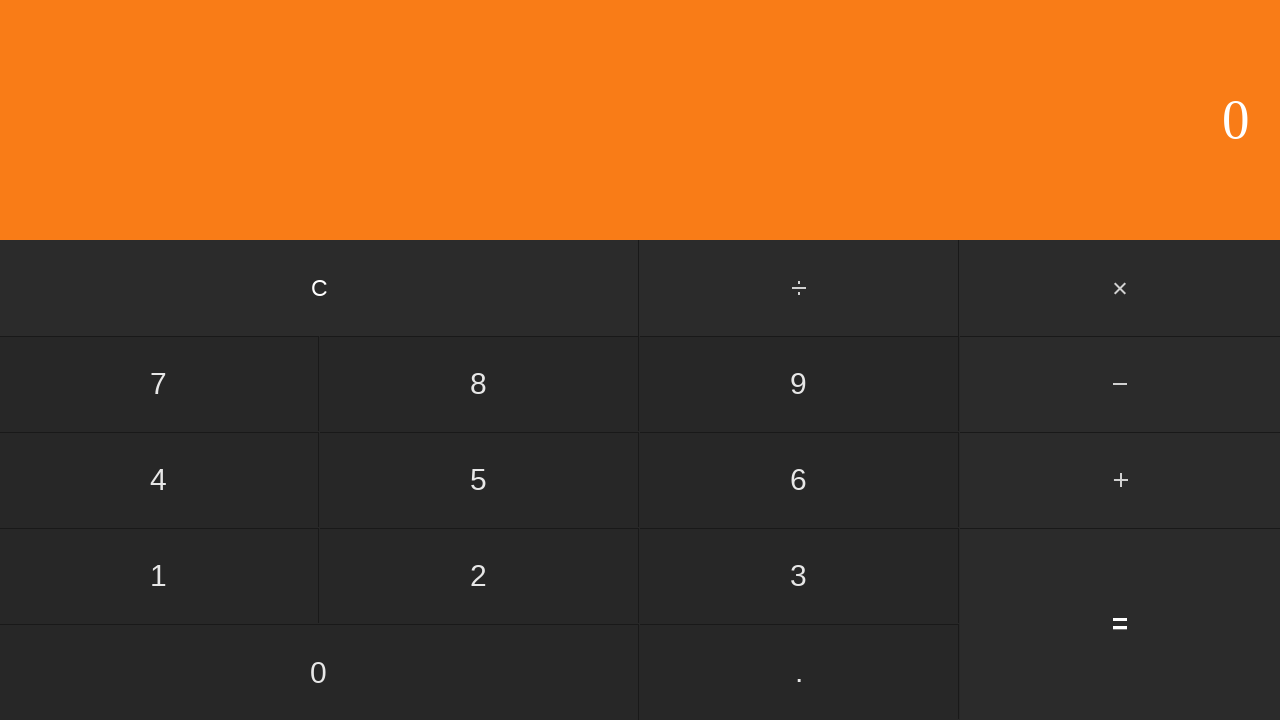

Clicked first number: 7 at (159, 384) on input[value='7']
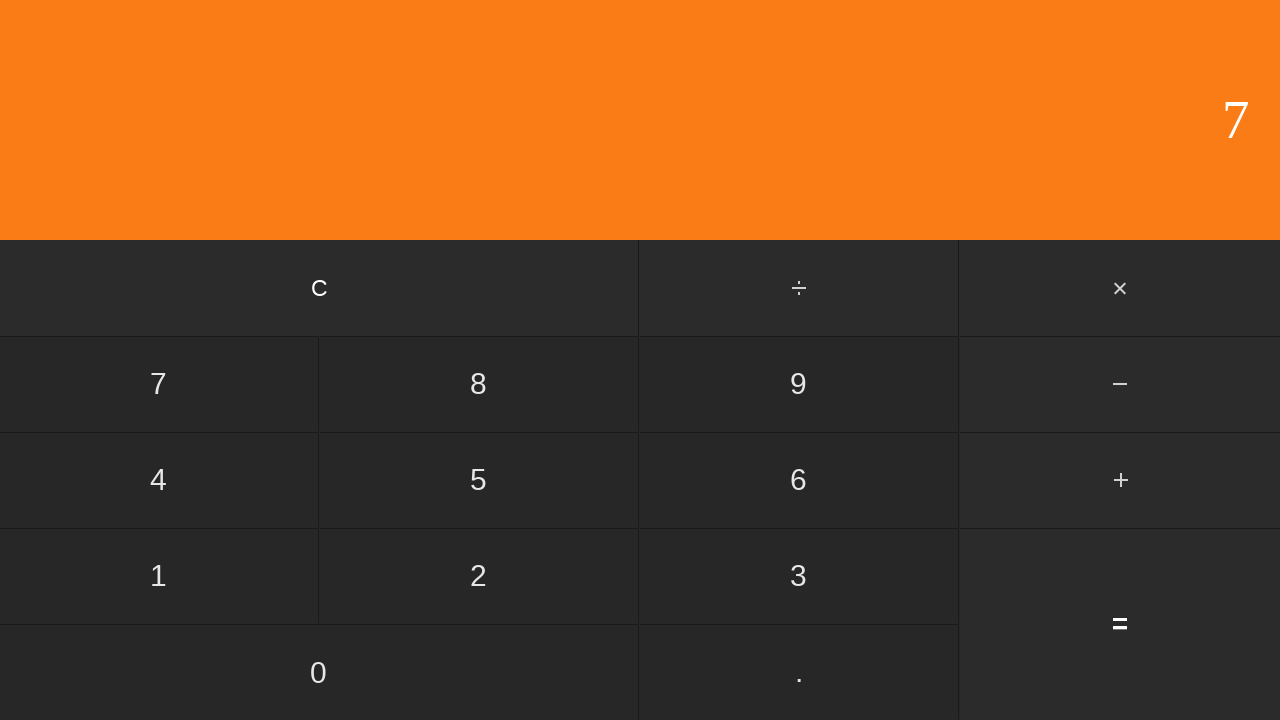

Clicked subtract button at (1120, 384) on #subtract
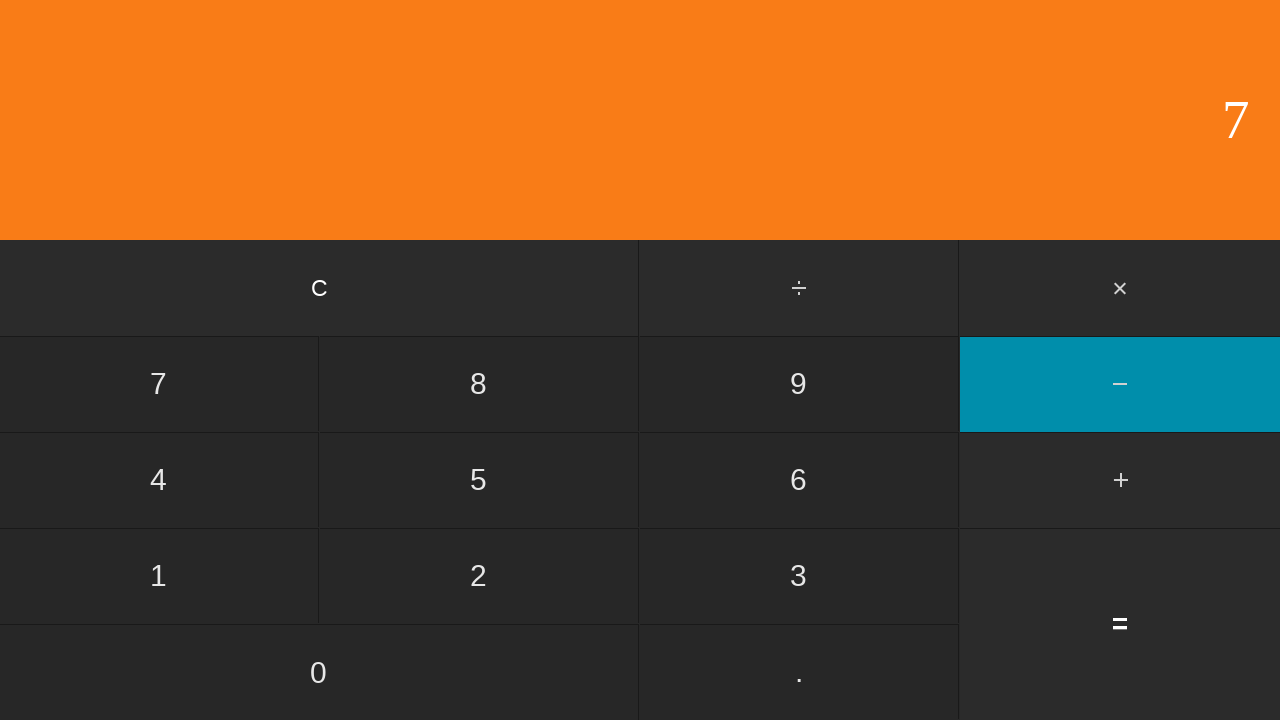

Clicked second number: 4 at (159, 480) on input[value='4']
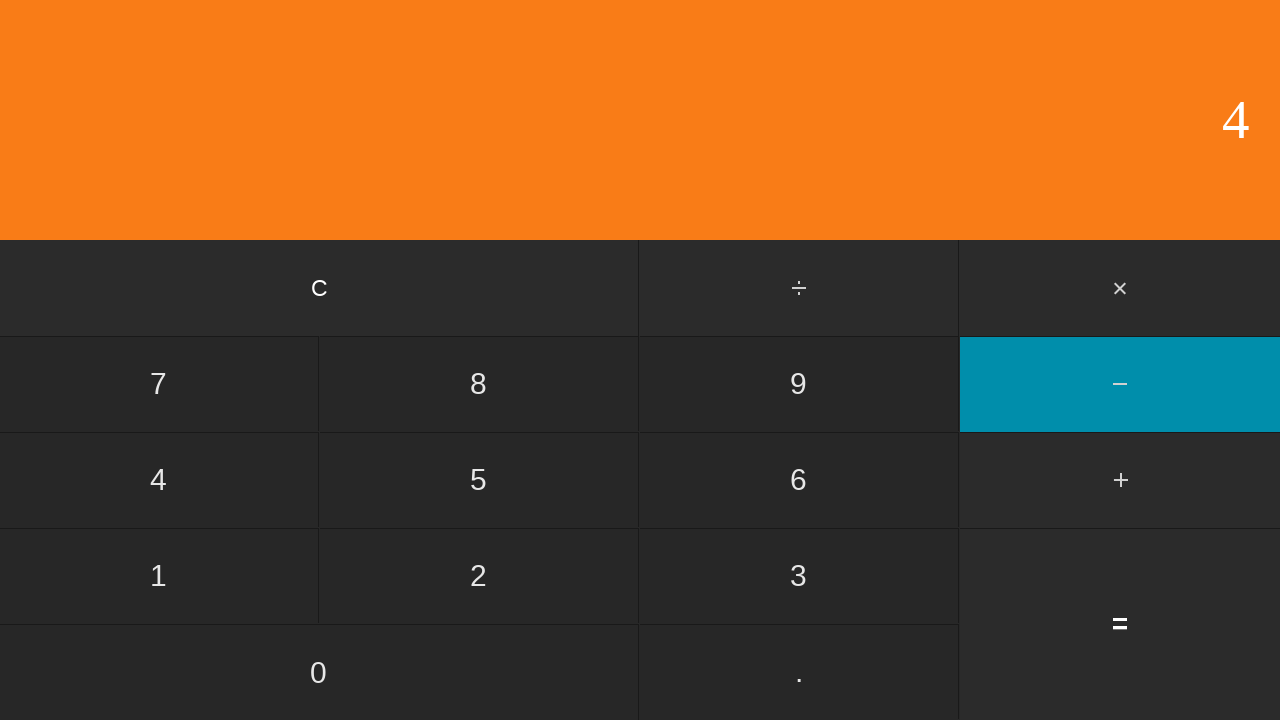

Clicked equals button to calculate 7 - 4 at (1120, 624) on input[value='=']
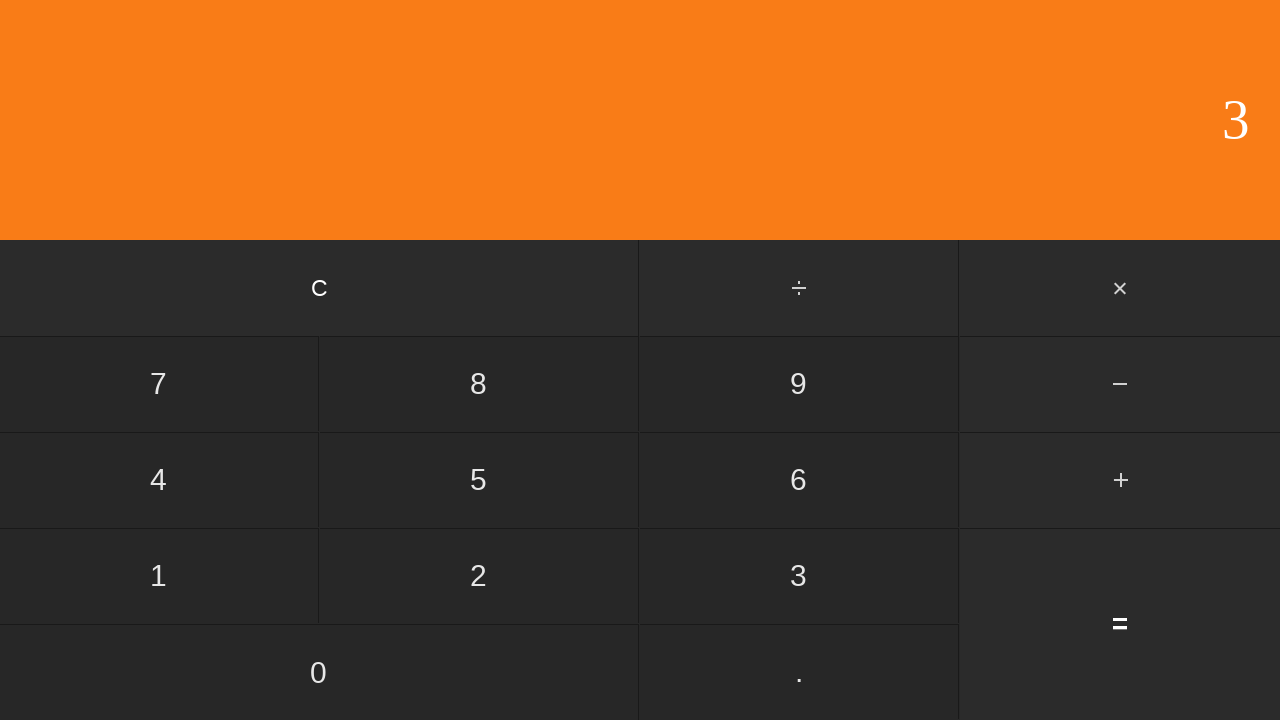

Verified result displayed for 7 - 4 = 3
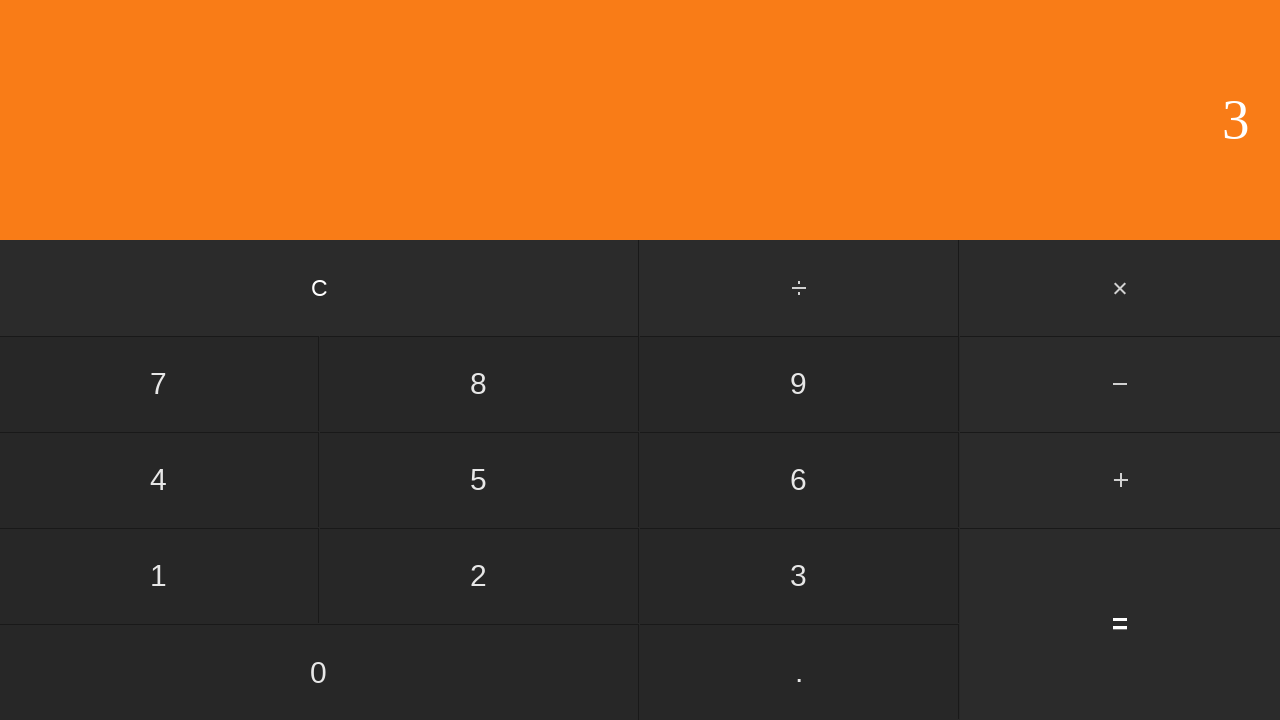

Clicked clear button to reset for next calculation at (320, 288) on input[value='C']
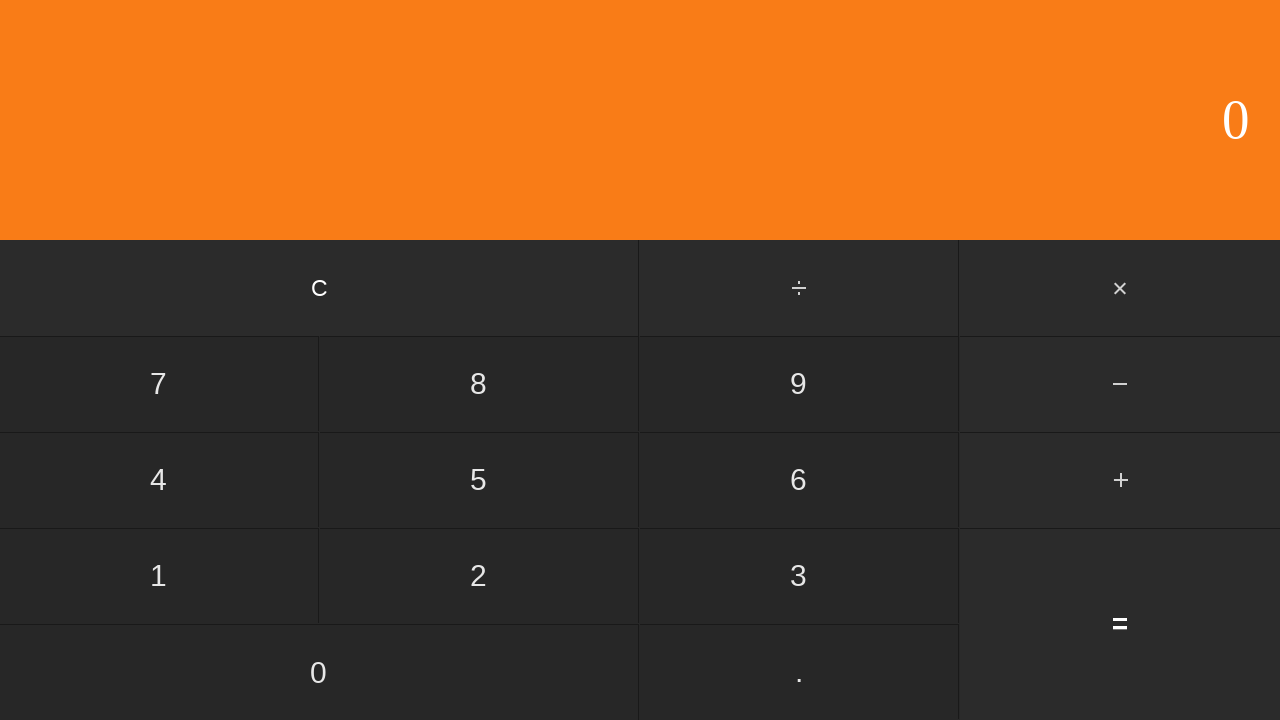

Clicked first number: 7 at (159, 384) on input[value='7']
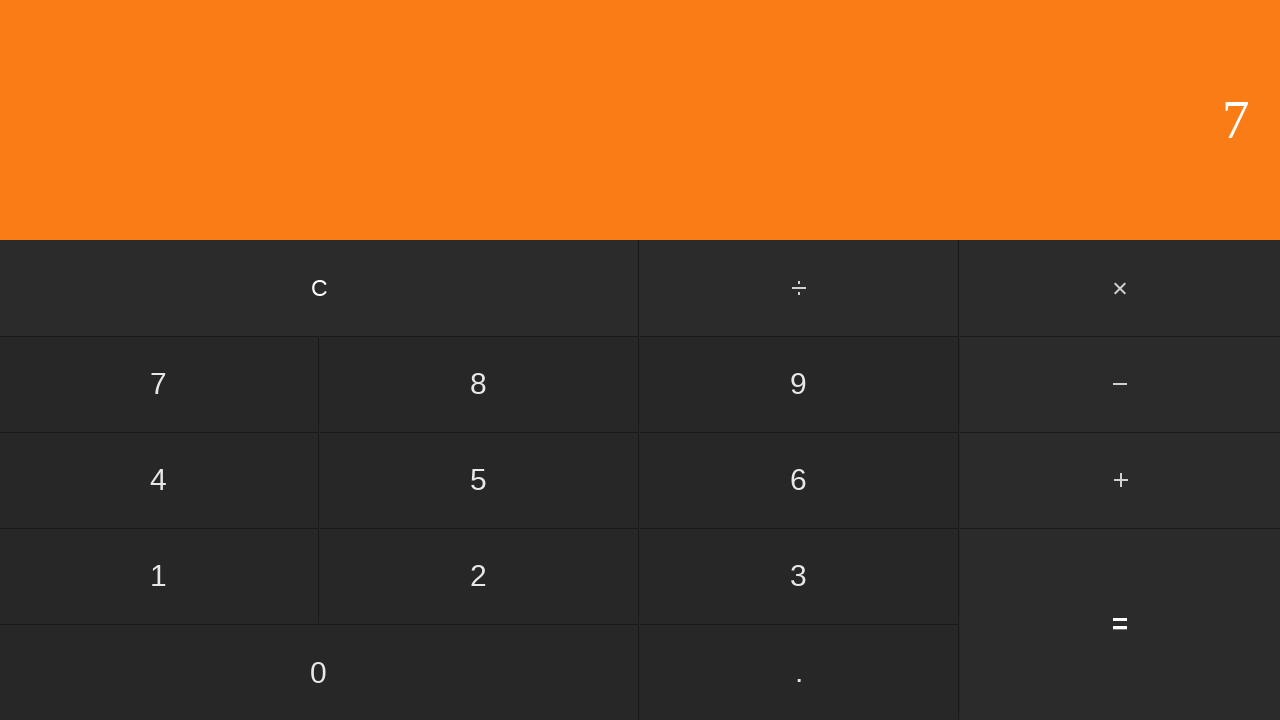

Clicked subtract button at (1120, 384) on #subtract
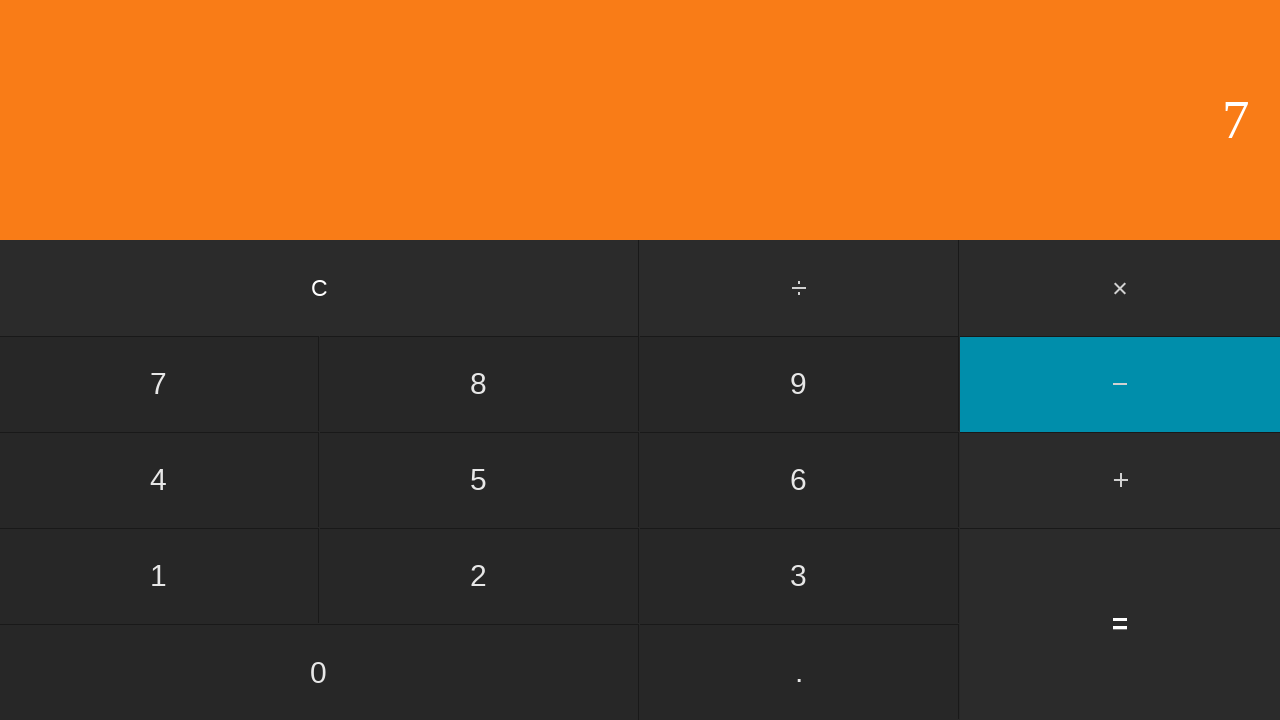

Clicked second number: 5 at (479, 480) on input[value='5']
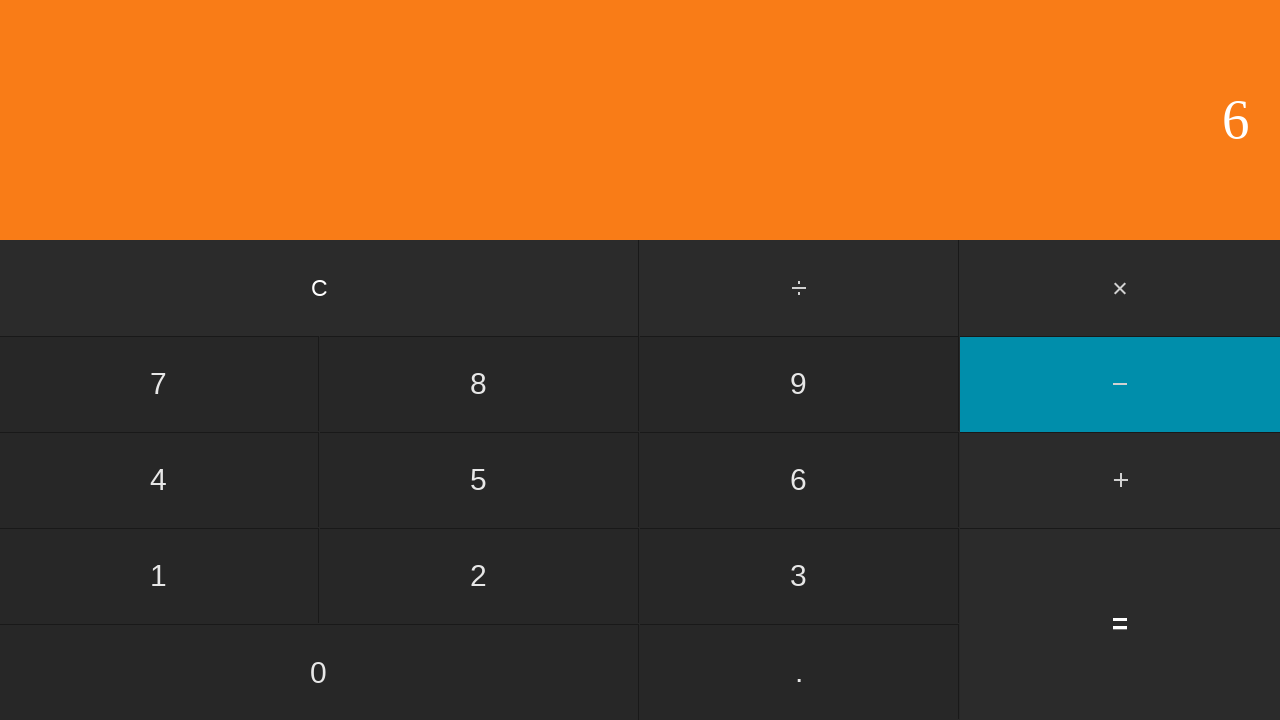

Clicked equals button to calculate 7 - 5 at (1120, 624) on input[value='=']
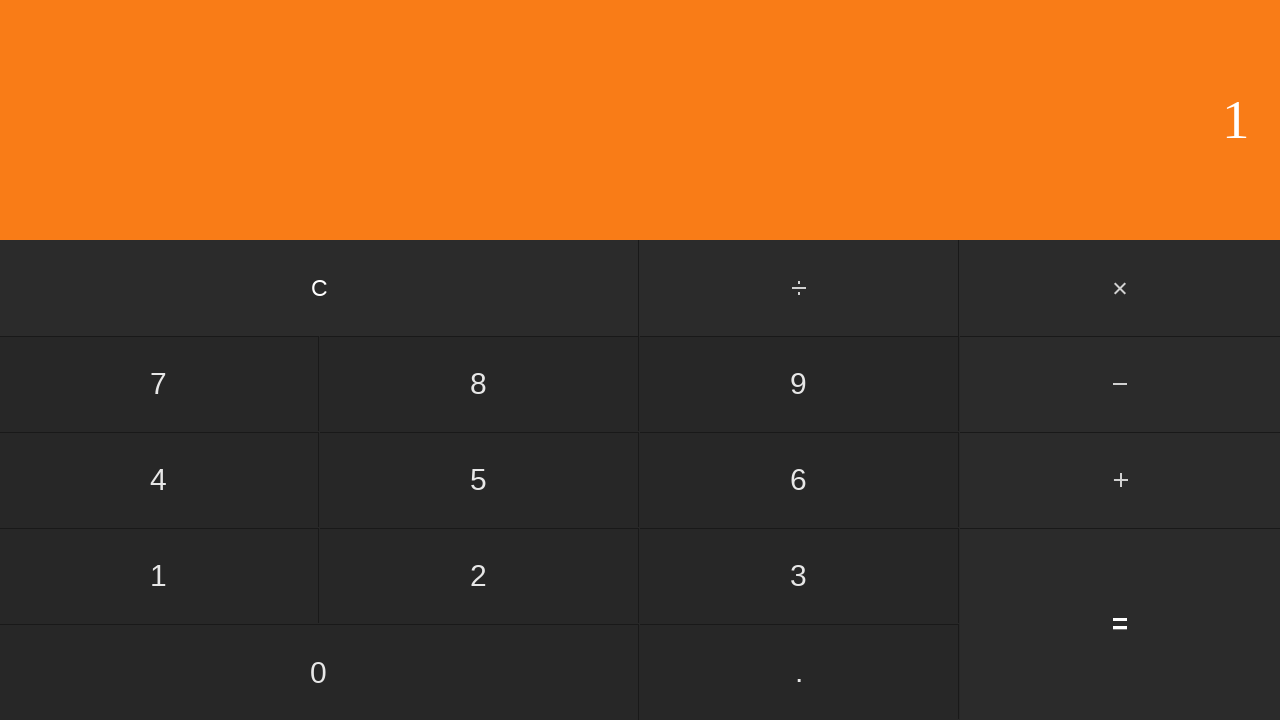

Verified result displayed for 7 - 5 = 2
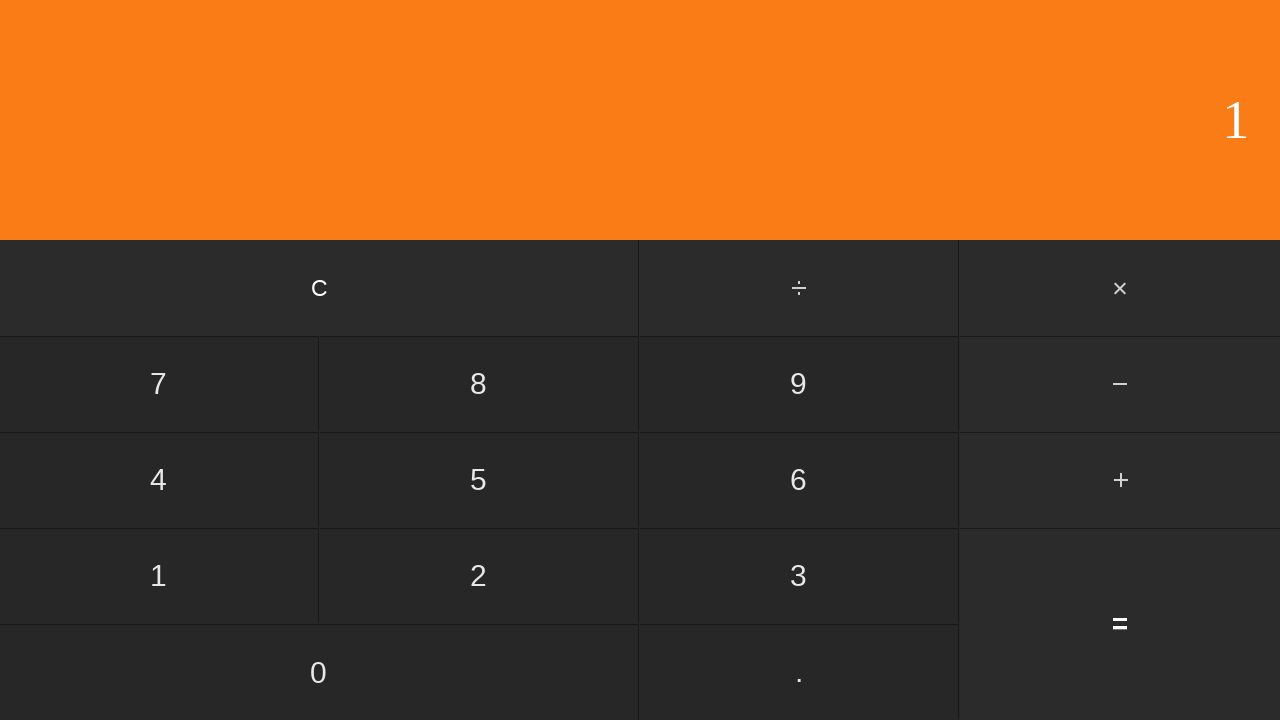

Clicked clear button to reset for next calculation at (320, 288) on input[value='C']
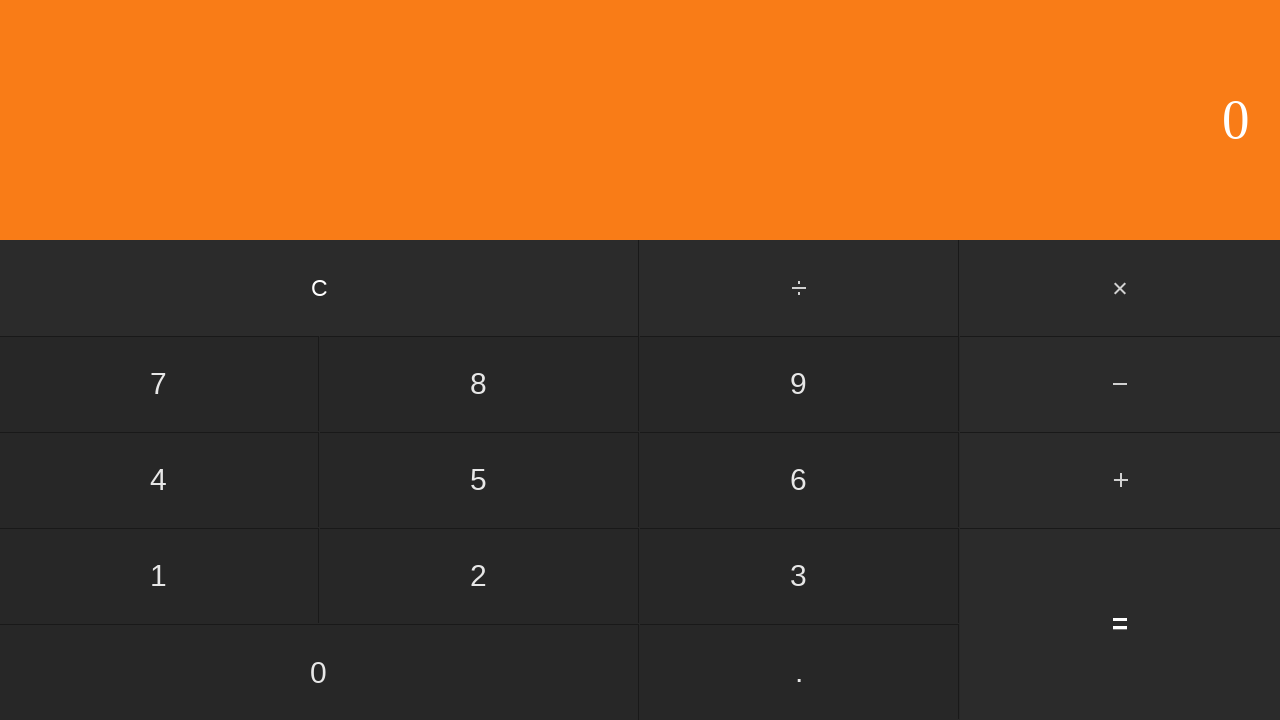

Clicked first number: 7 at (159, 384) on input[value='7']
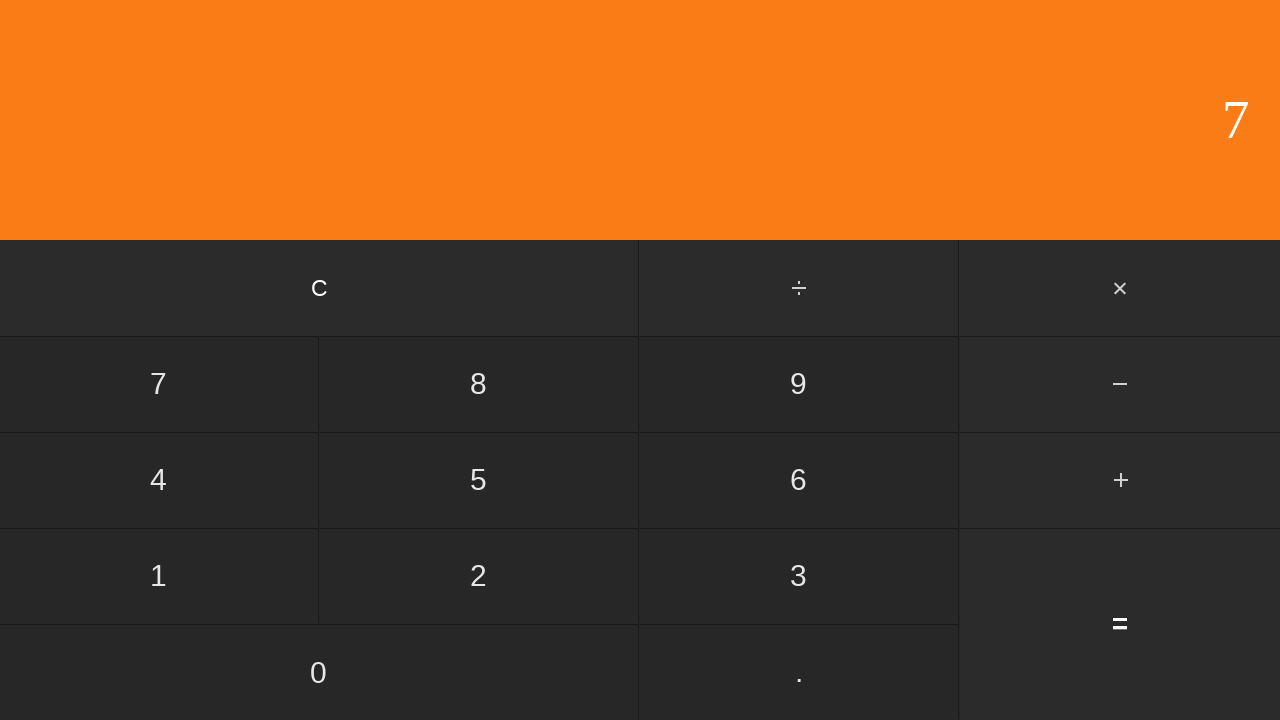

Clicked subtract button at (1120, 384) on #subtract
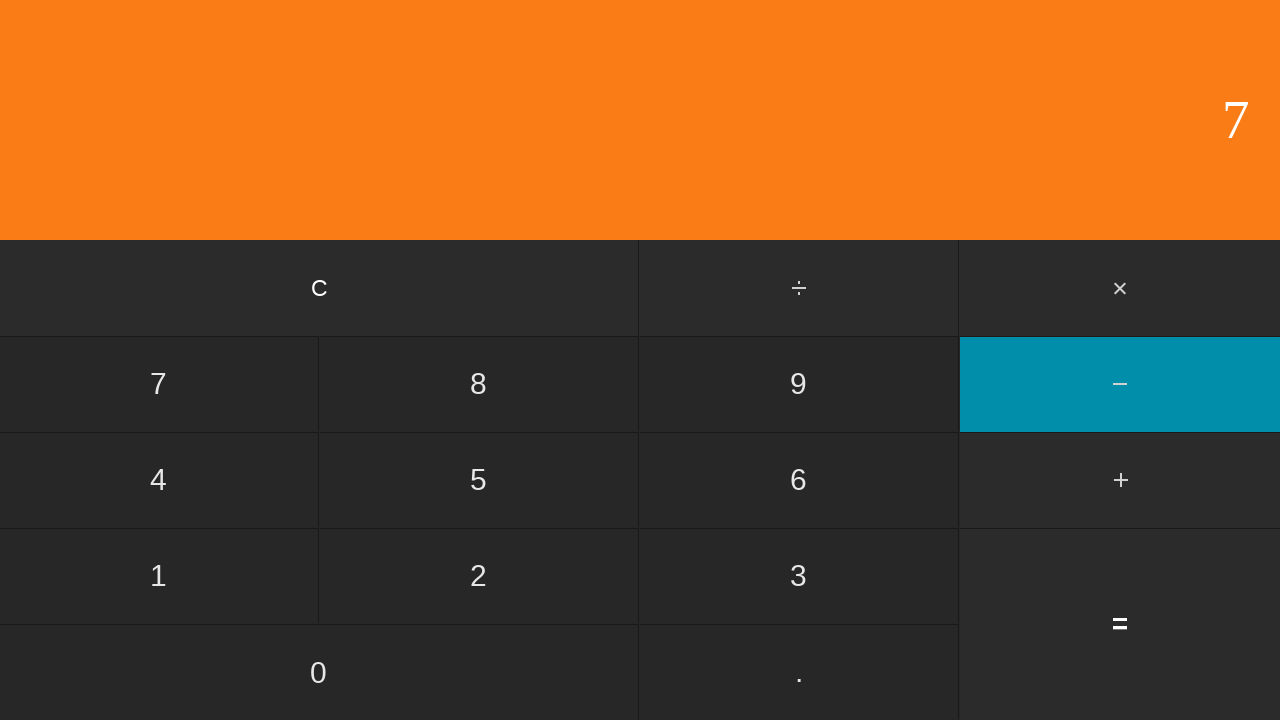

Clicked second number: 6 at (799, 480) on input[value='6']
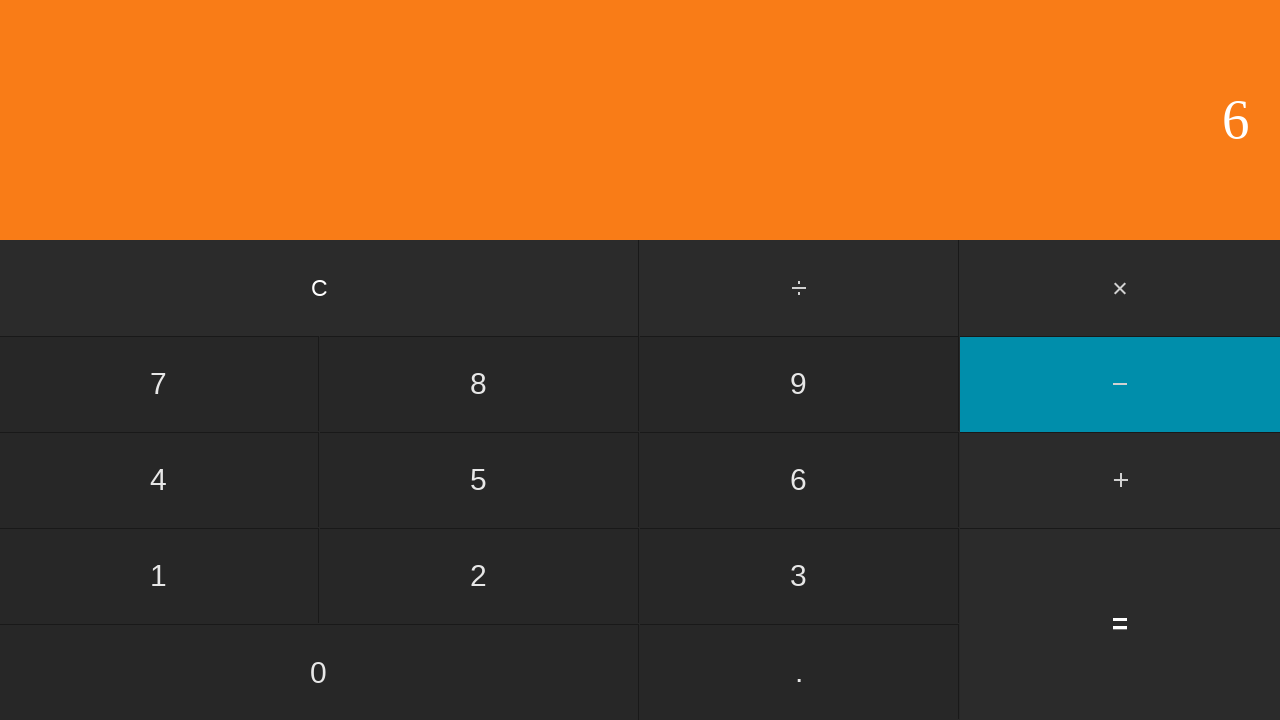

Clicked equals button to calculate 7 - 6 at (1120, 624) on input[value='=']
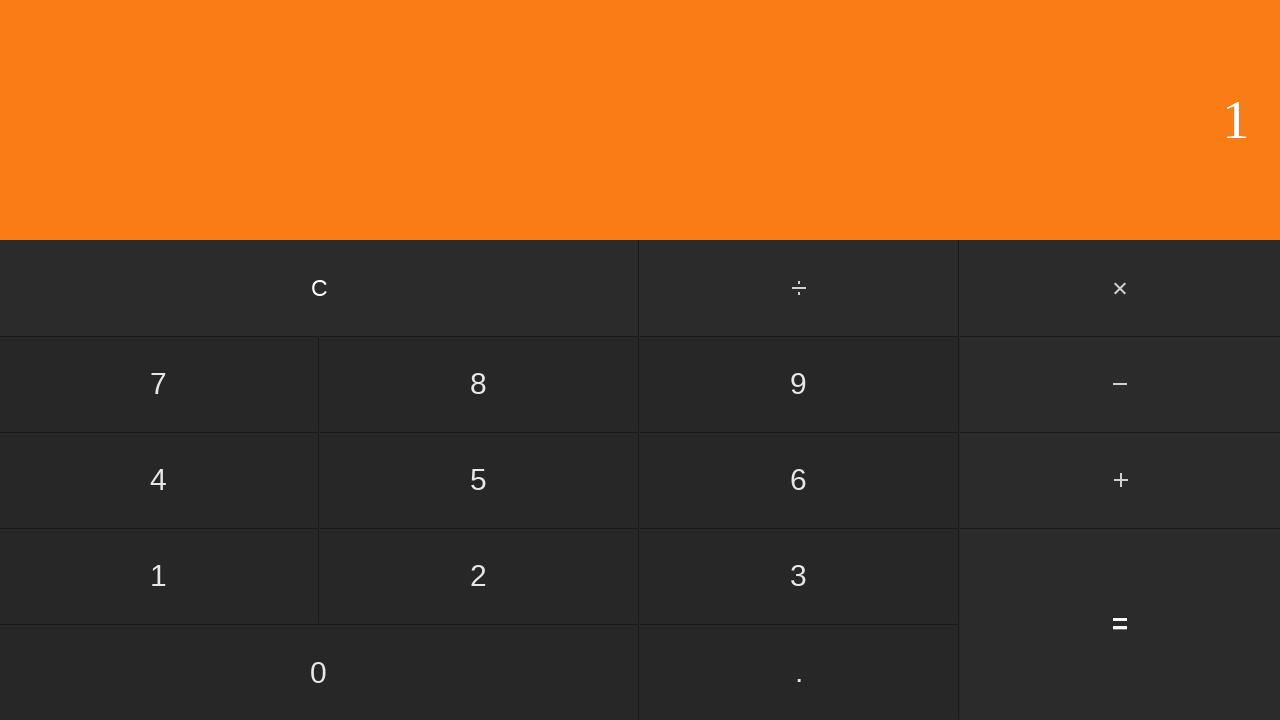

Verified result displayed for 7 - 6 = 1
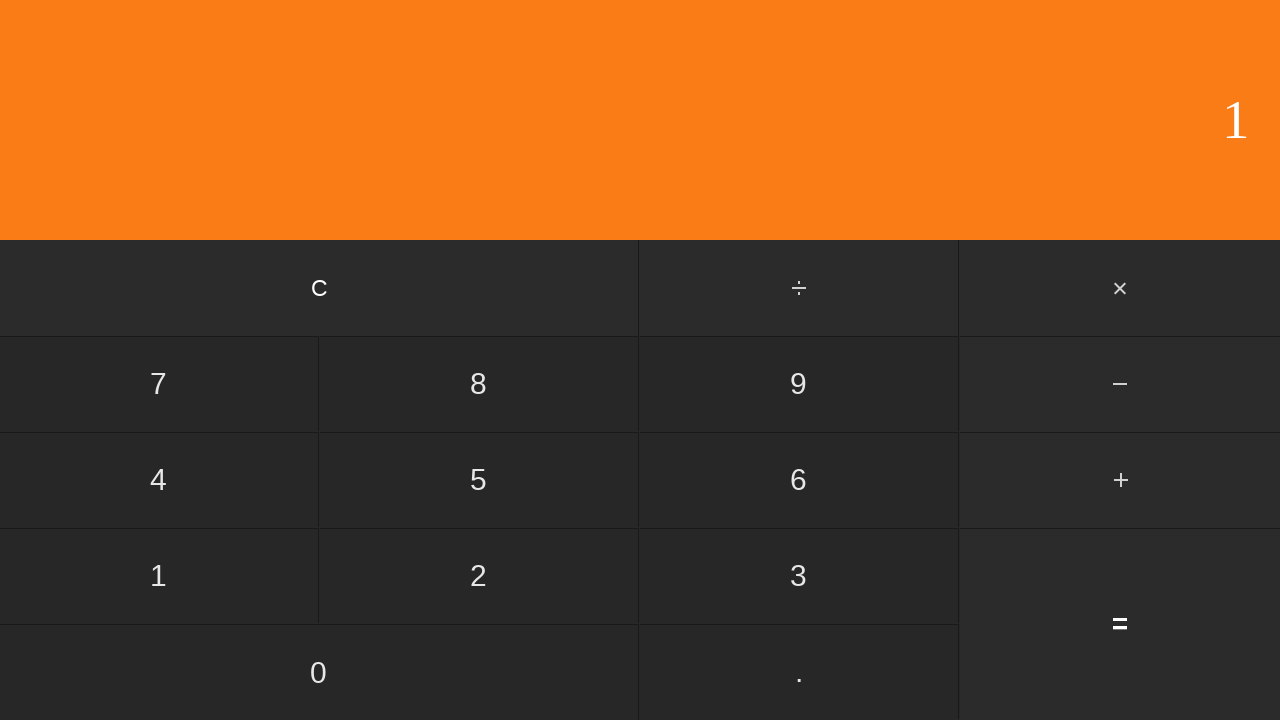

Clicked clear button to reset for next calculation at (320, 288) on input[value='C']
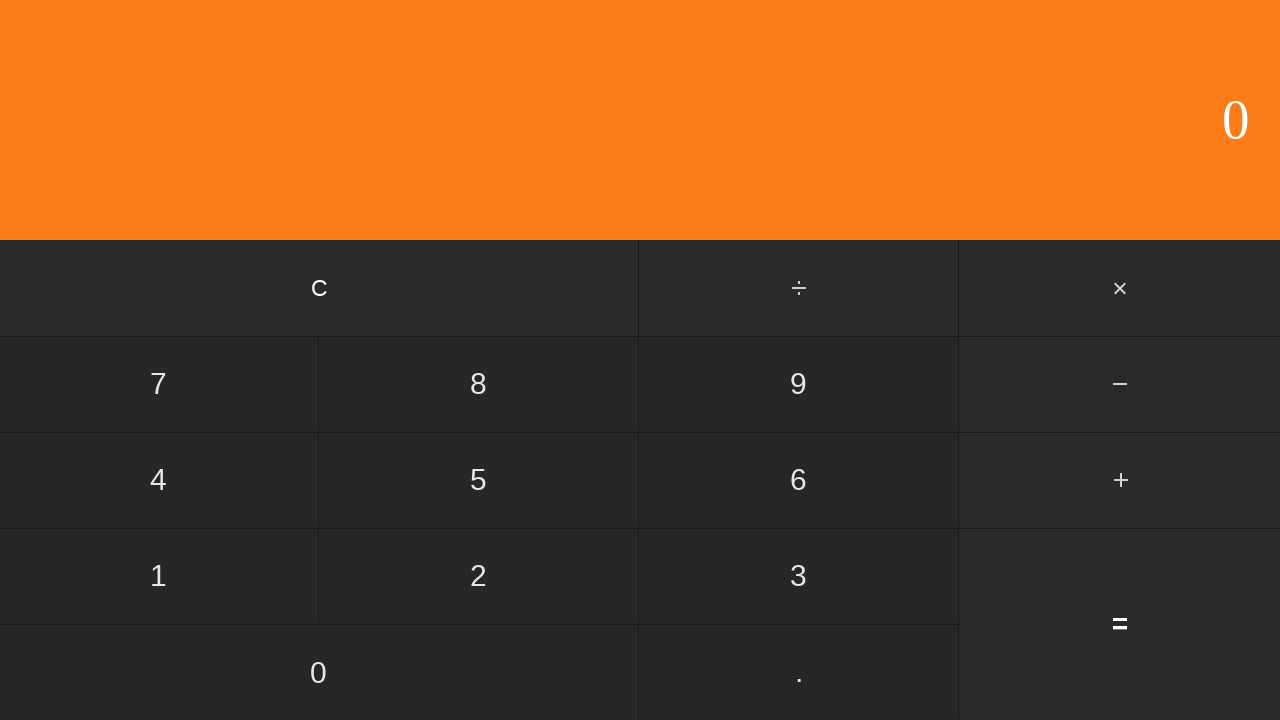

Clicked first number: 7 at (159, 384) on input[value='7']
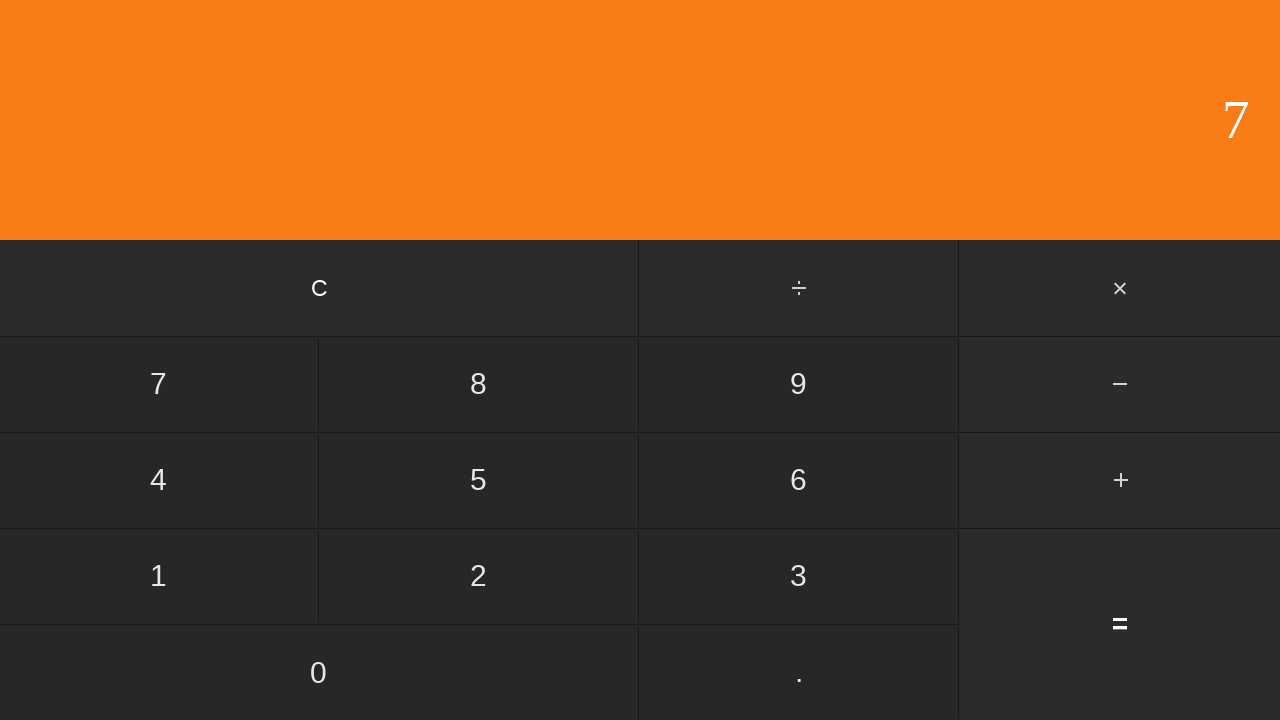

Clicked subtract button at (1120, 384) on #subtract
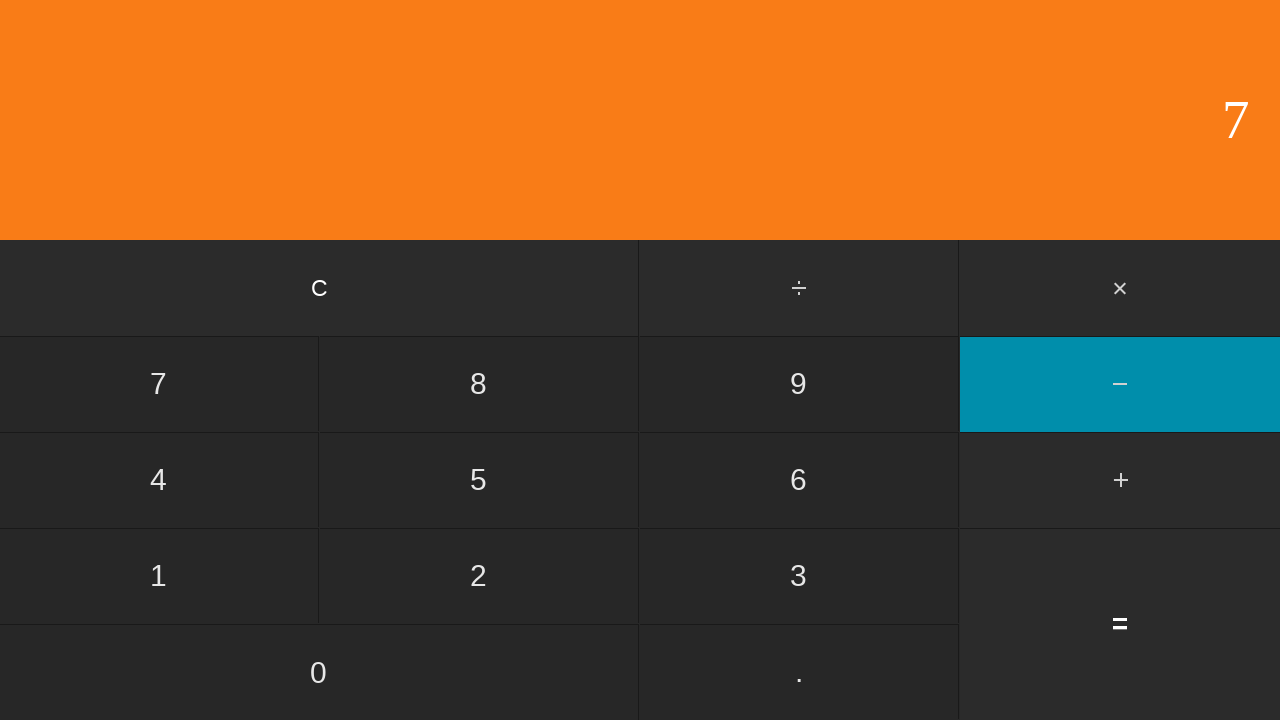

Clicked second number: 7 at (159, 384) on input[value='7']
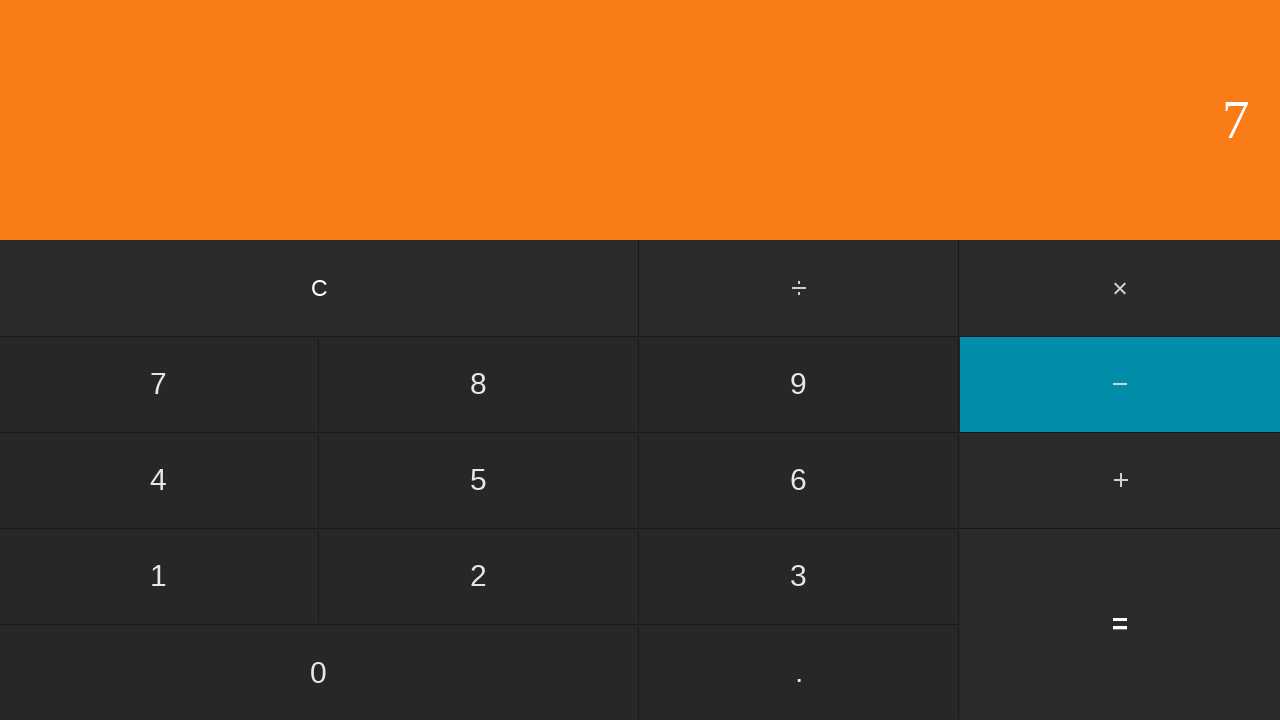

Clicked equals button to calculate 7 - 7 at (1120, 624) on input[value='=']
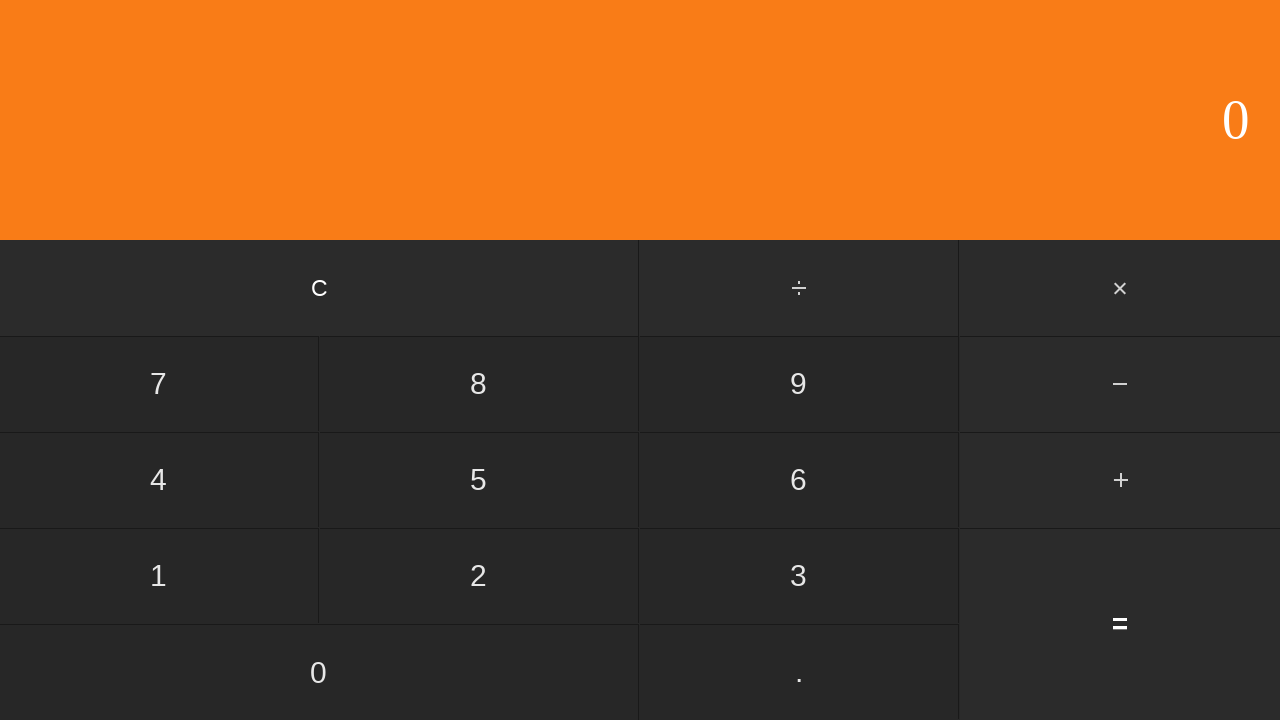

Verified result displayed for 7 - 7 = 0
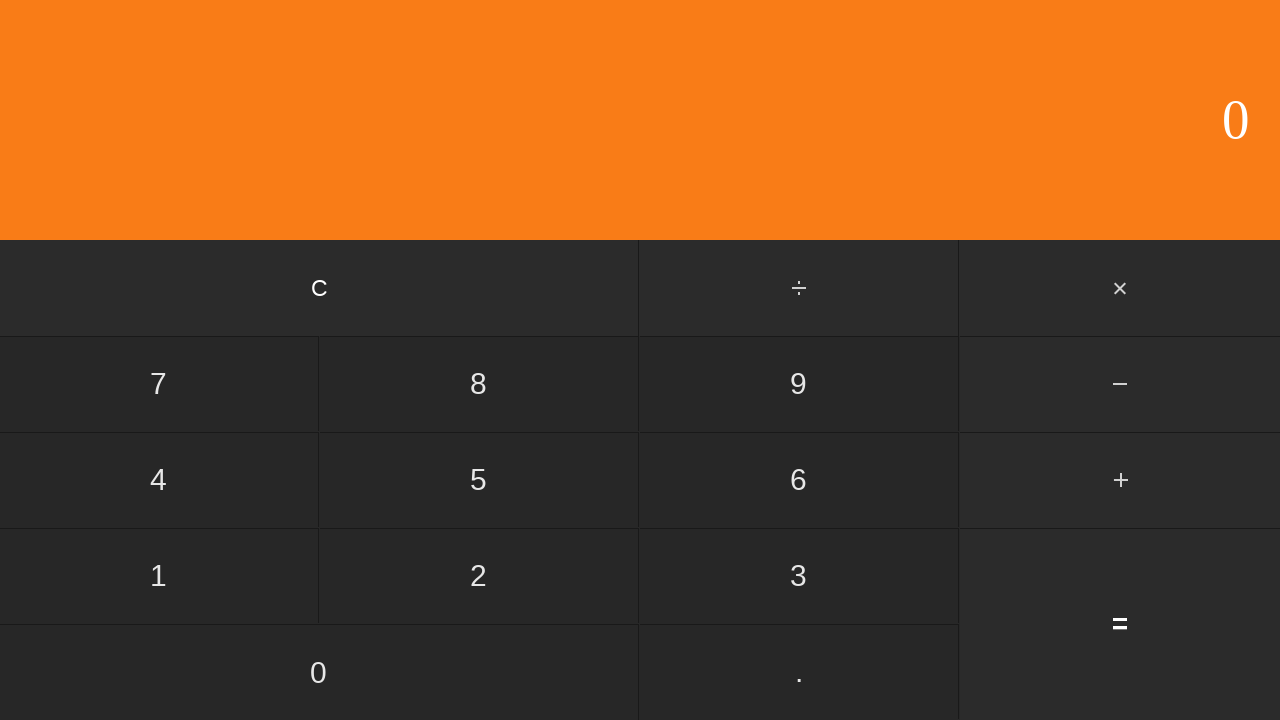

Clicked clear button to reset for next calculation at (320, 288) on input[value='C']
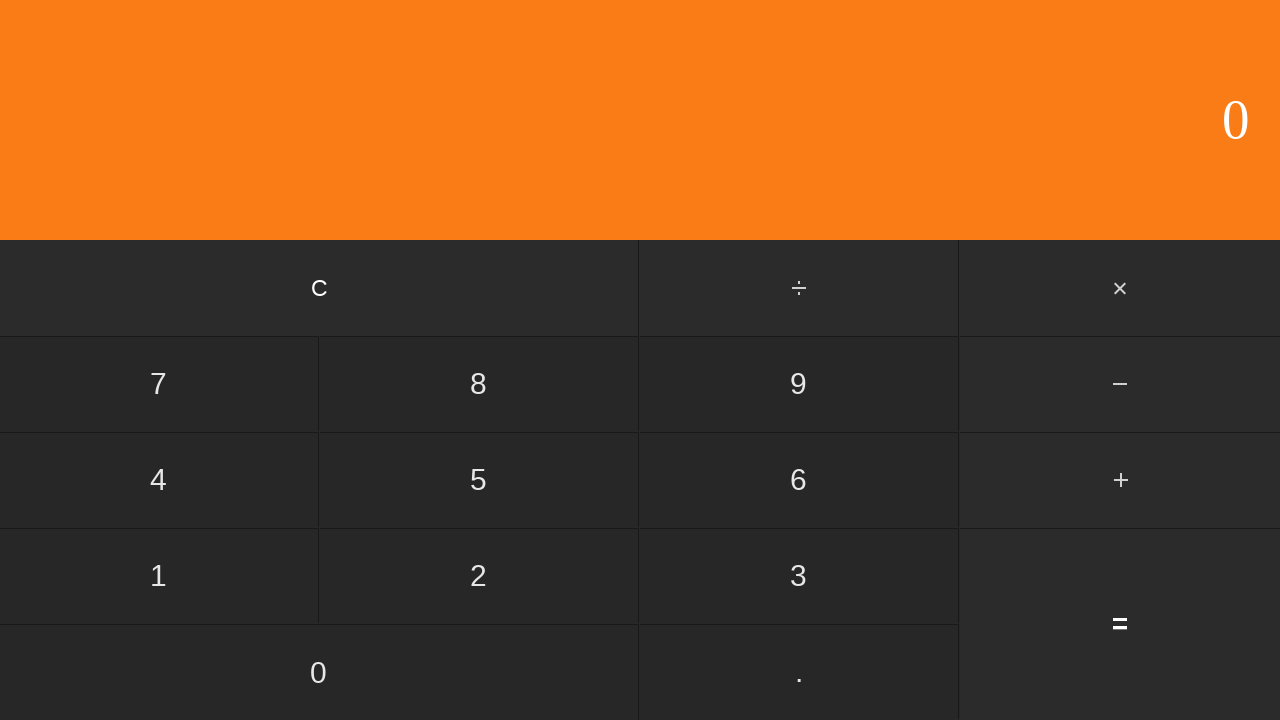

Clicked first number: 7 at (159, 384) on input[value='7']
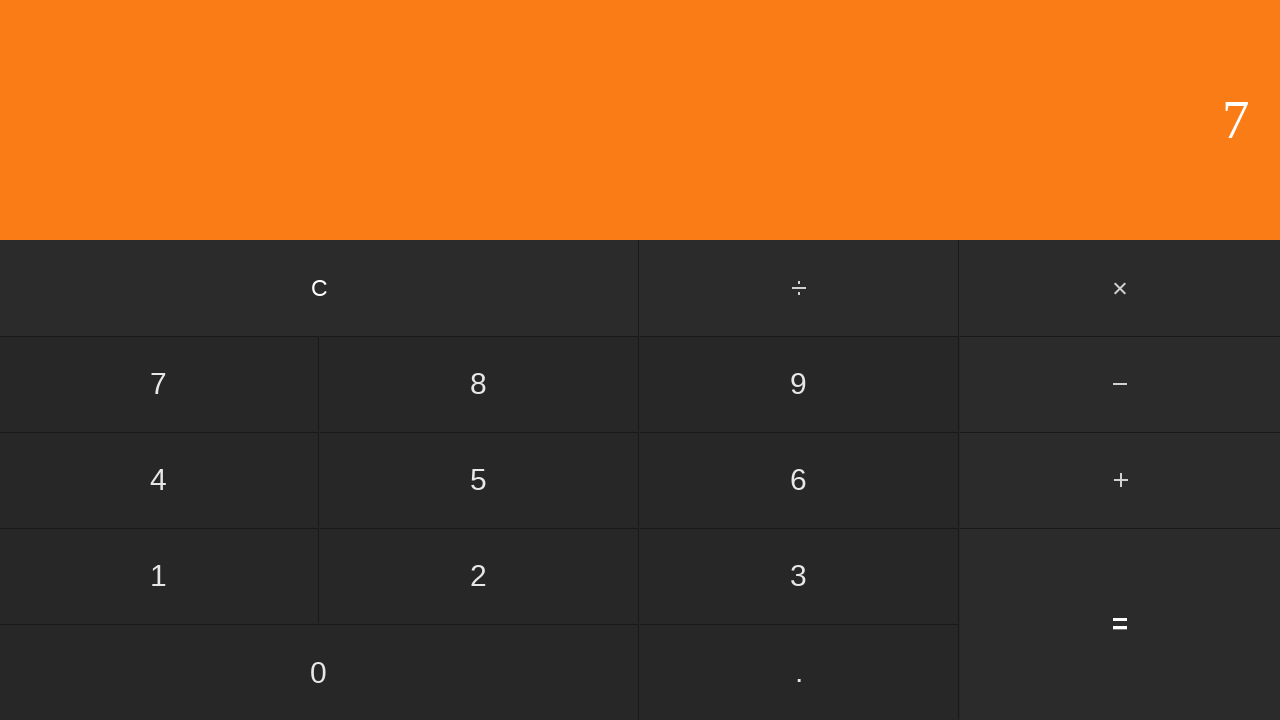

Clicked subtract button at (1120, 384) on #subtract
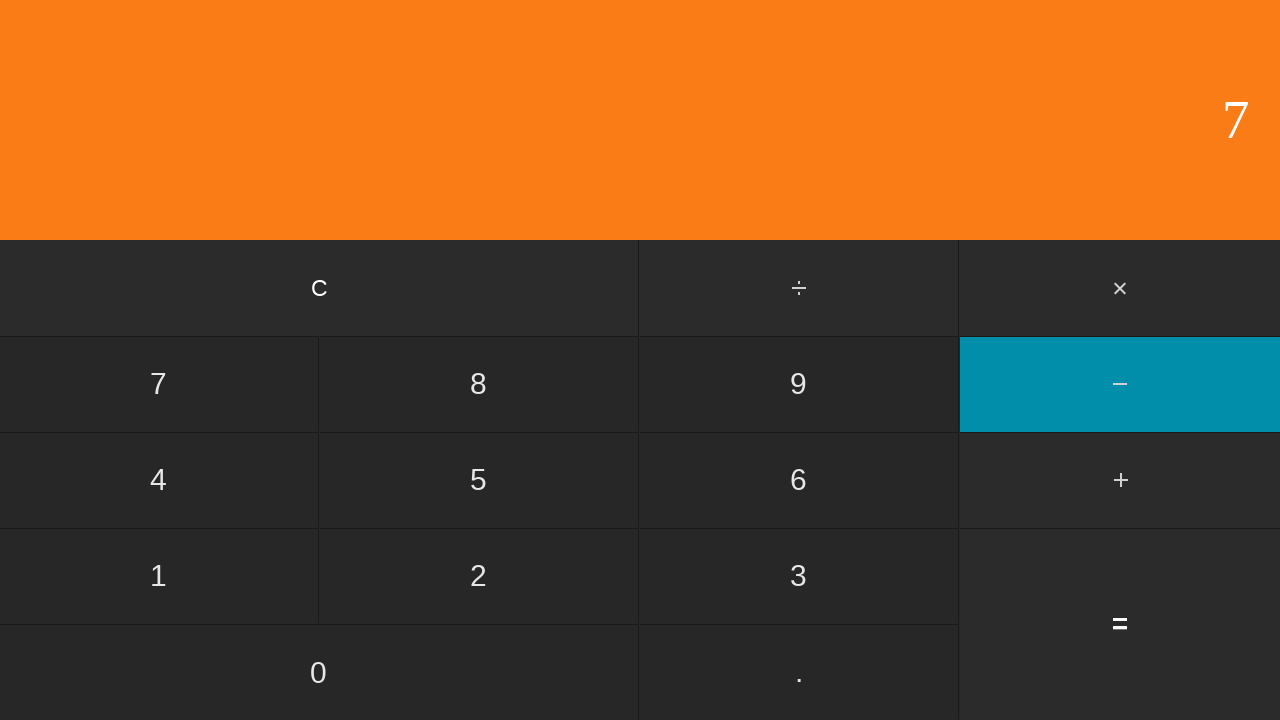

Clicked second number: 8 at (479, 384) on input[value='8']
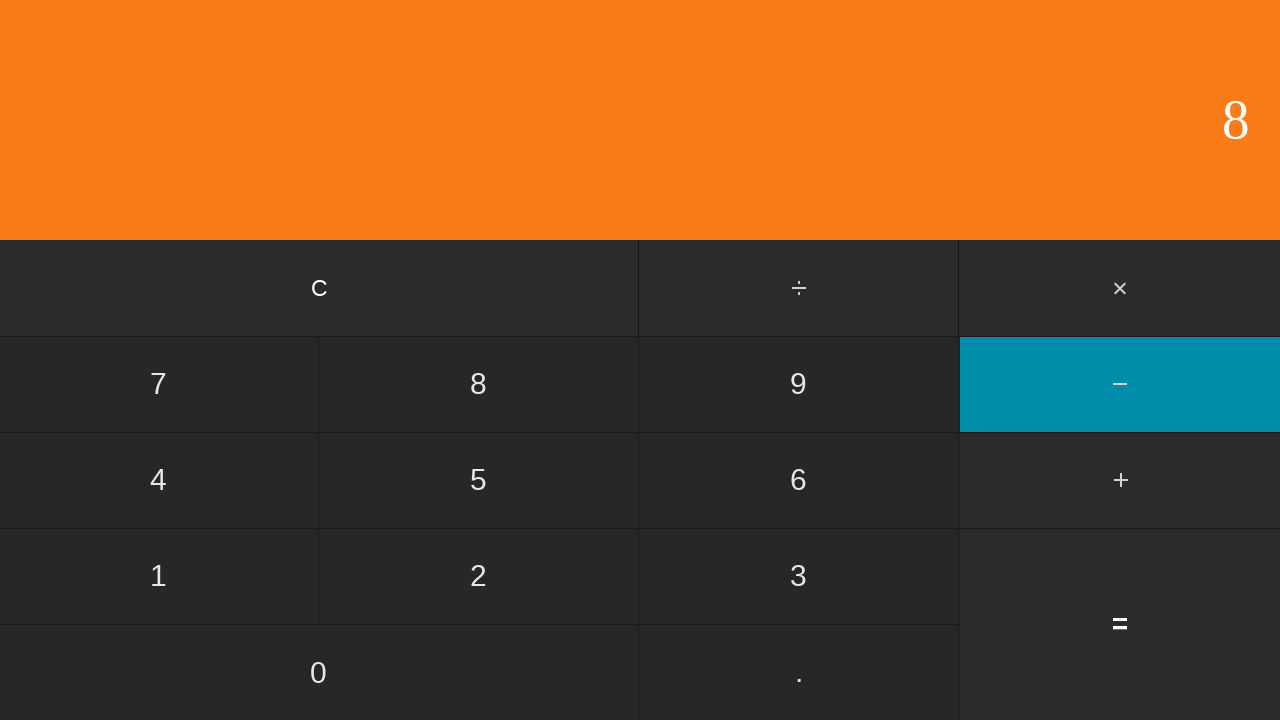

Clicked equals button to calculate 7 - 8 at (1120, 624) on input[value='=']
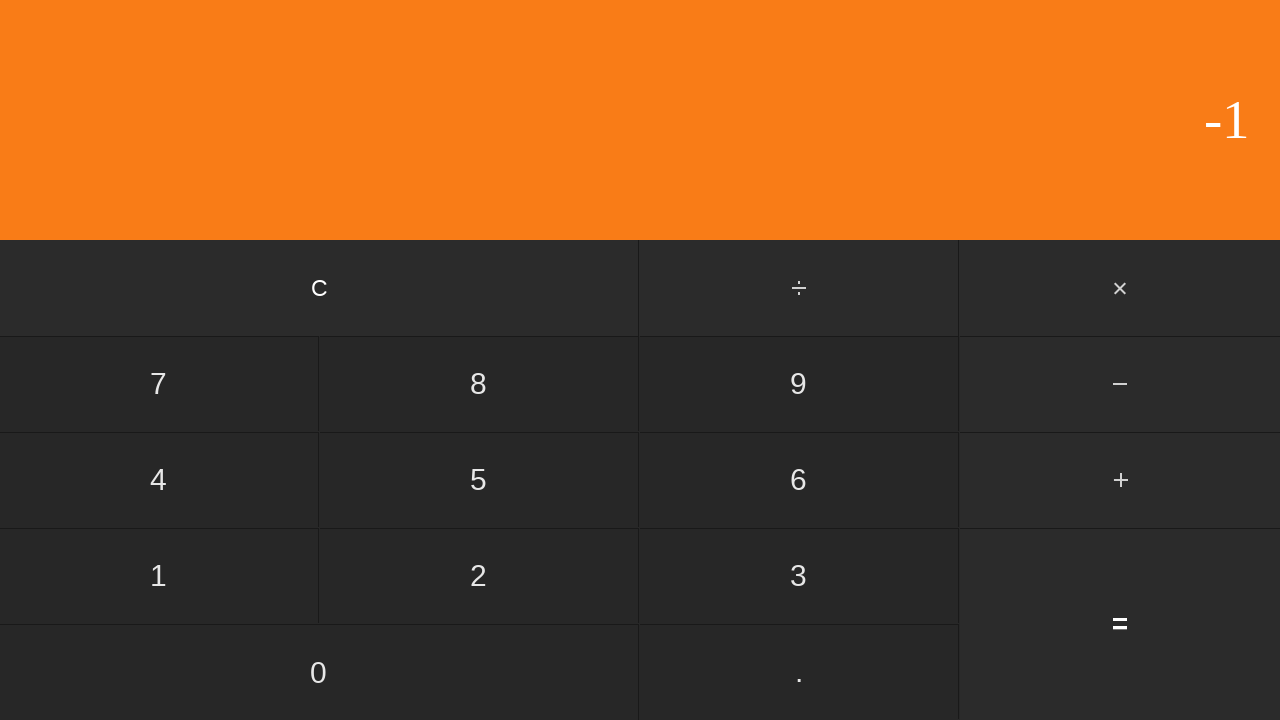

Verified result displayed for 7 - 8 = -1
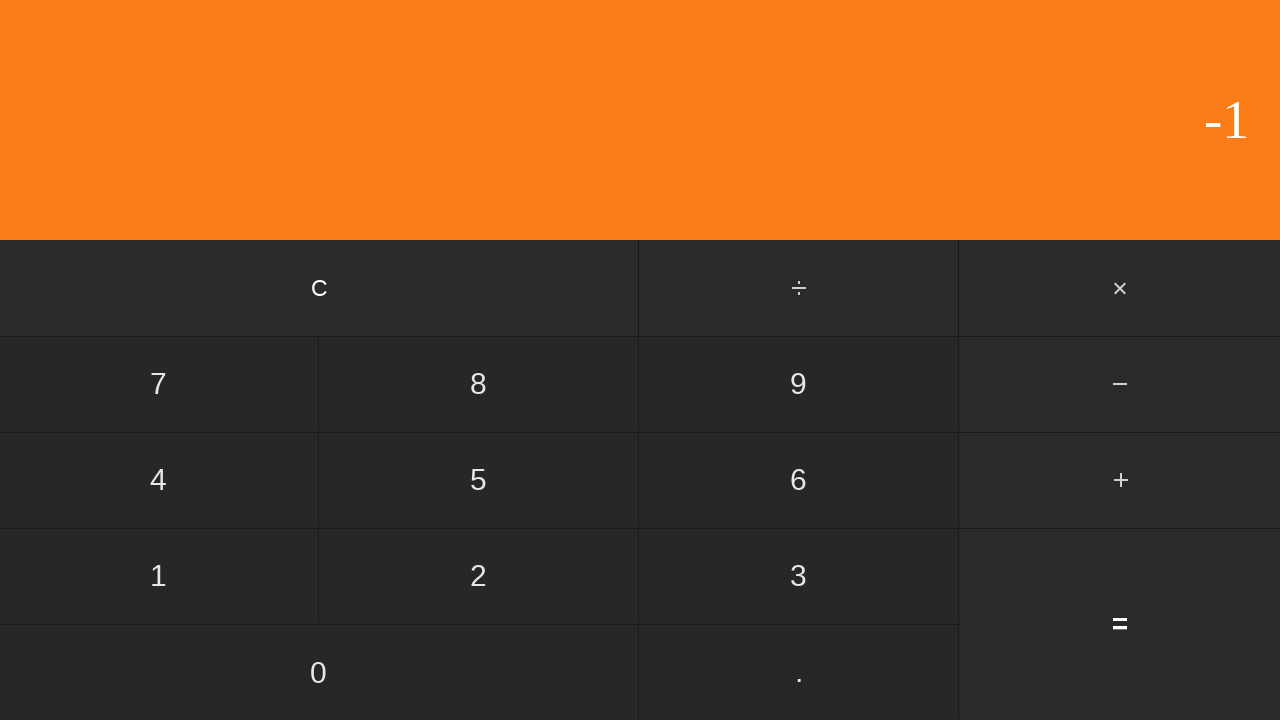

Clicked clear button to reset for next calculation at (320, 288) on input[value='C']
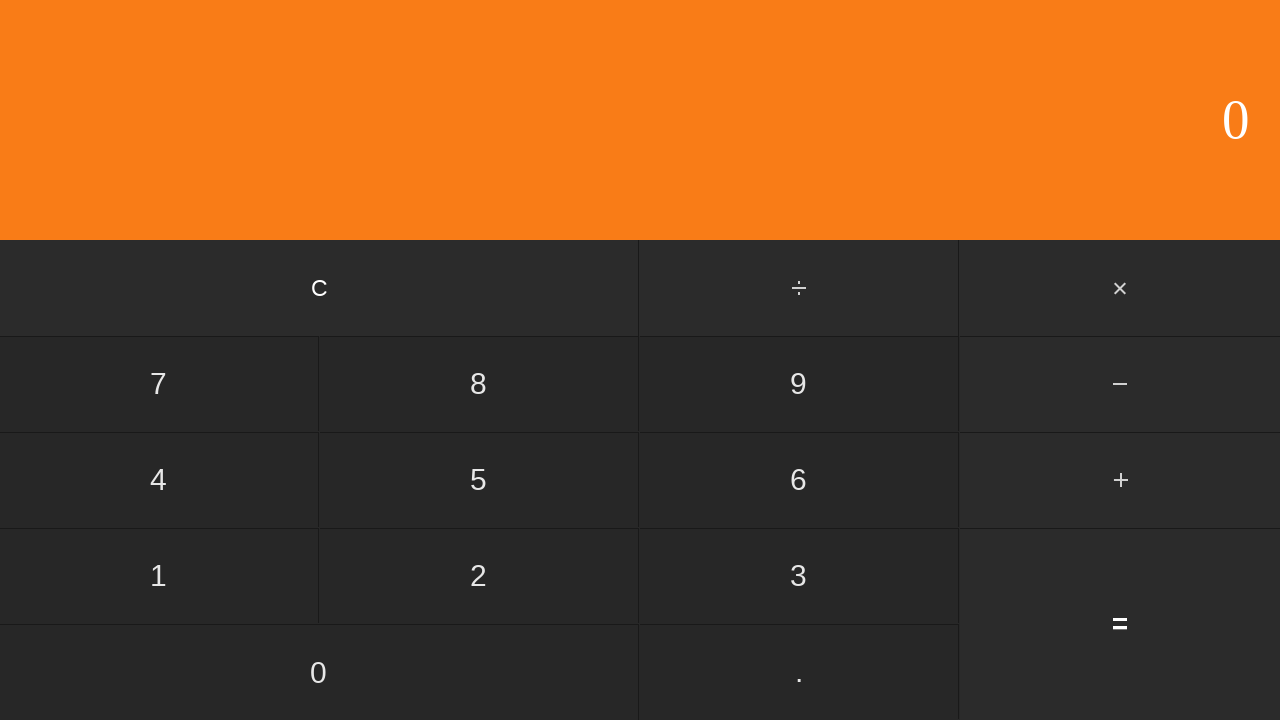

Clicked first number: 7 at (159, 384) on input[value='7']
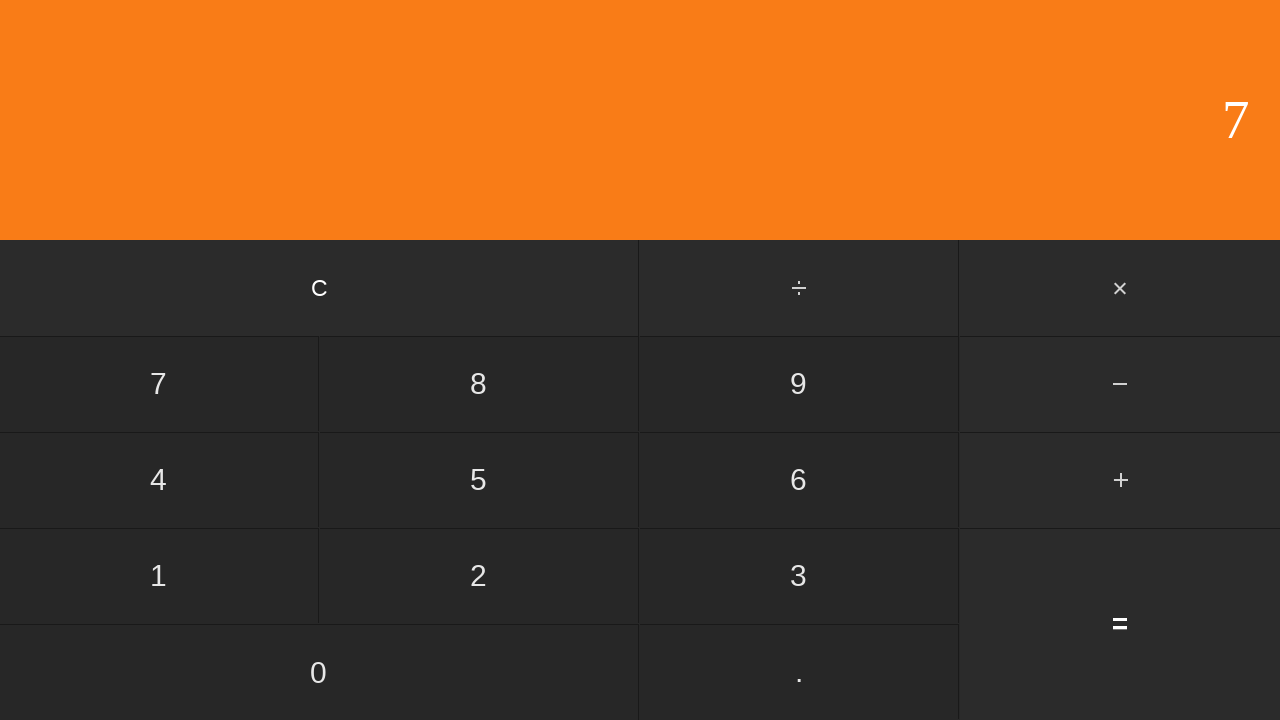

Clicked subtract button at (1120, 384) on #subtract
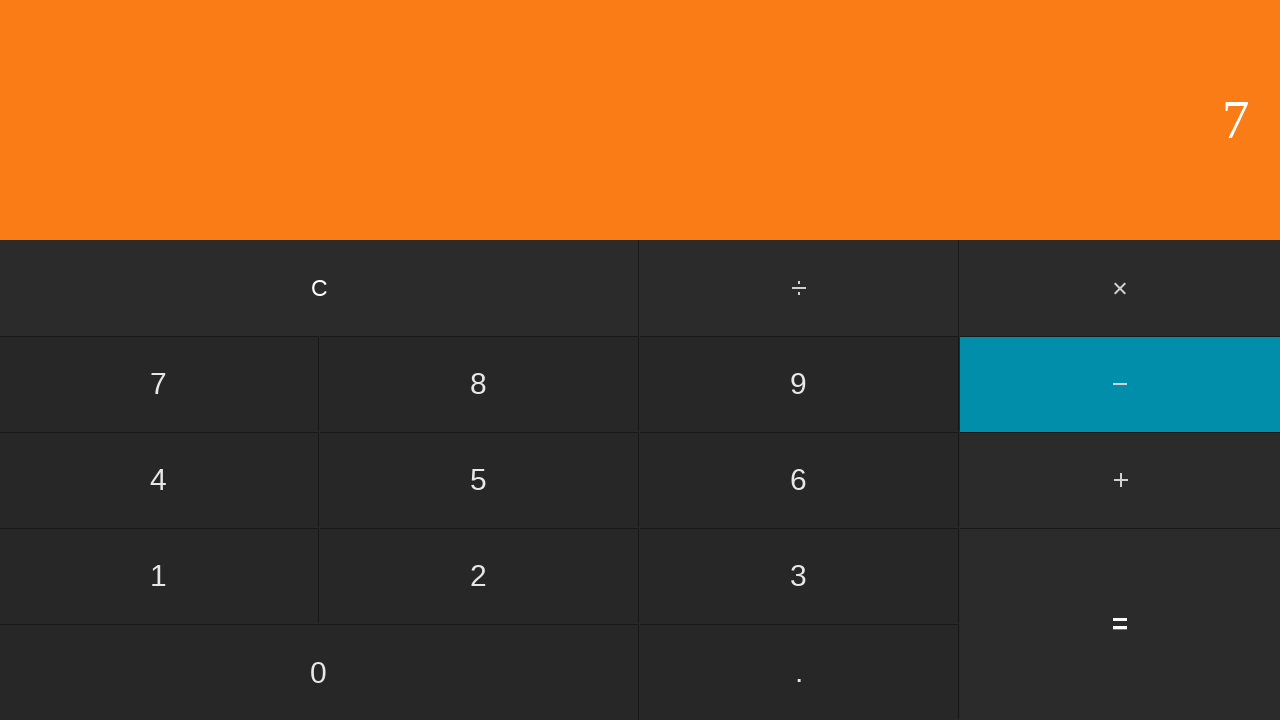

Clicked second number: 9 at (799, 384) on input[value='9']
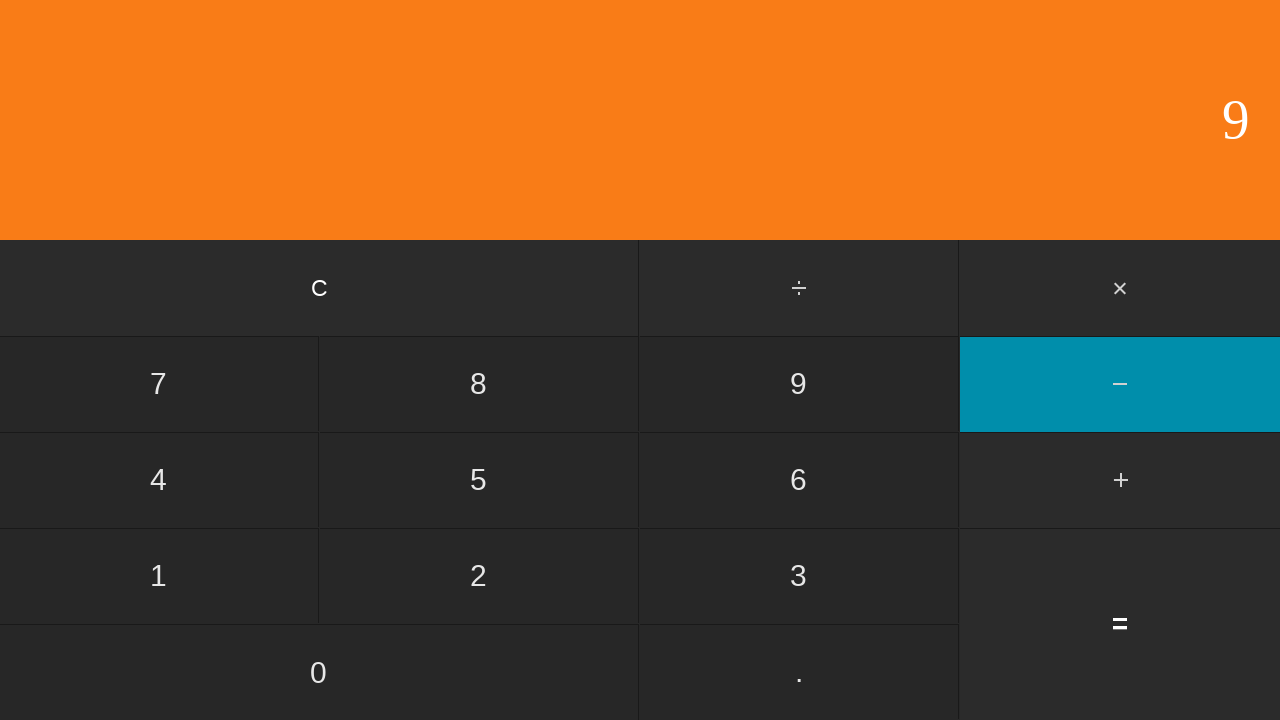

Clicked equals button to calculate 7 - 9 at (1120, 624) on input[value='=']
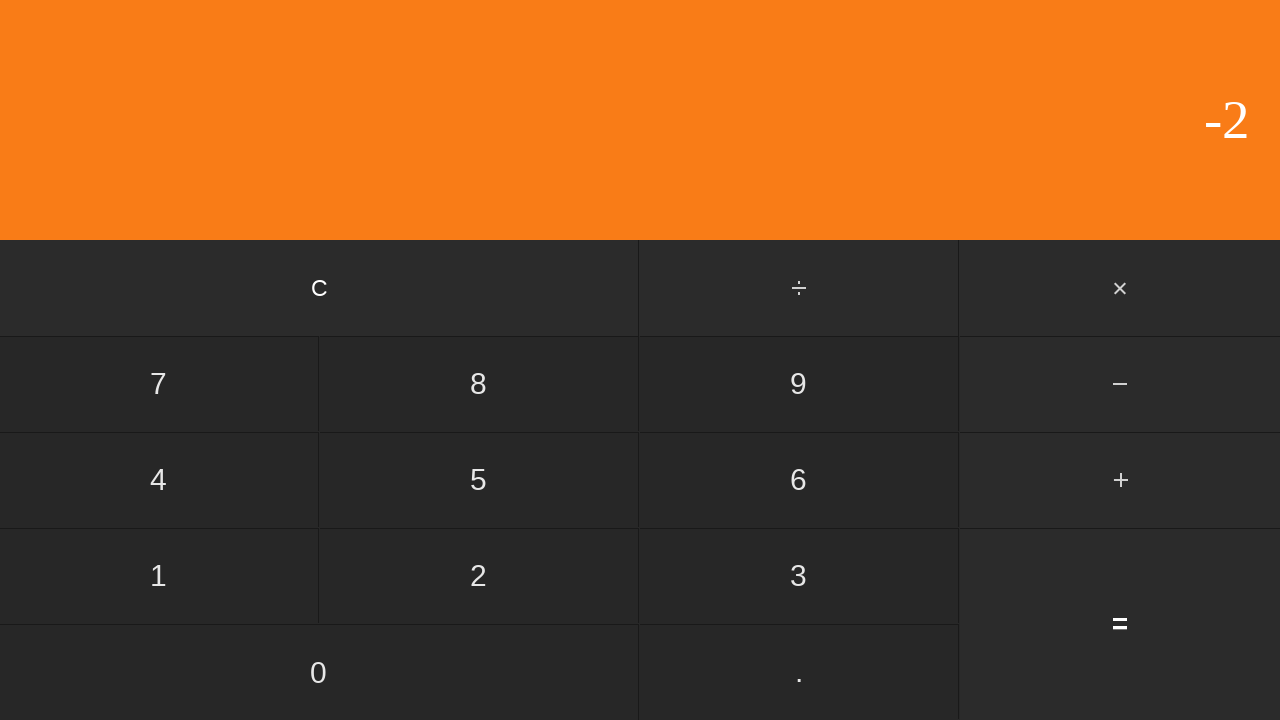

Verified result displayed for 7 - 9 = -2
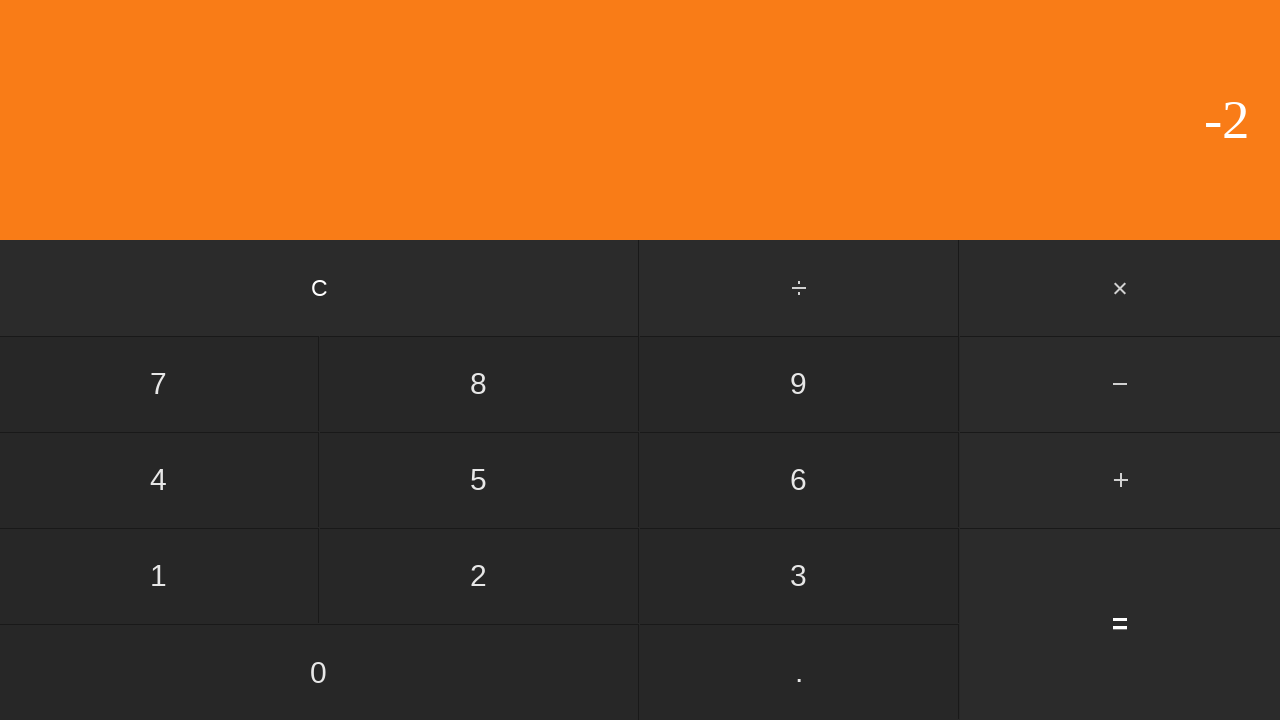

Clicked clear button to reset for next calculation at (320, 288) on input[value='C']
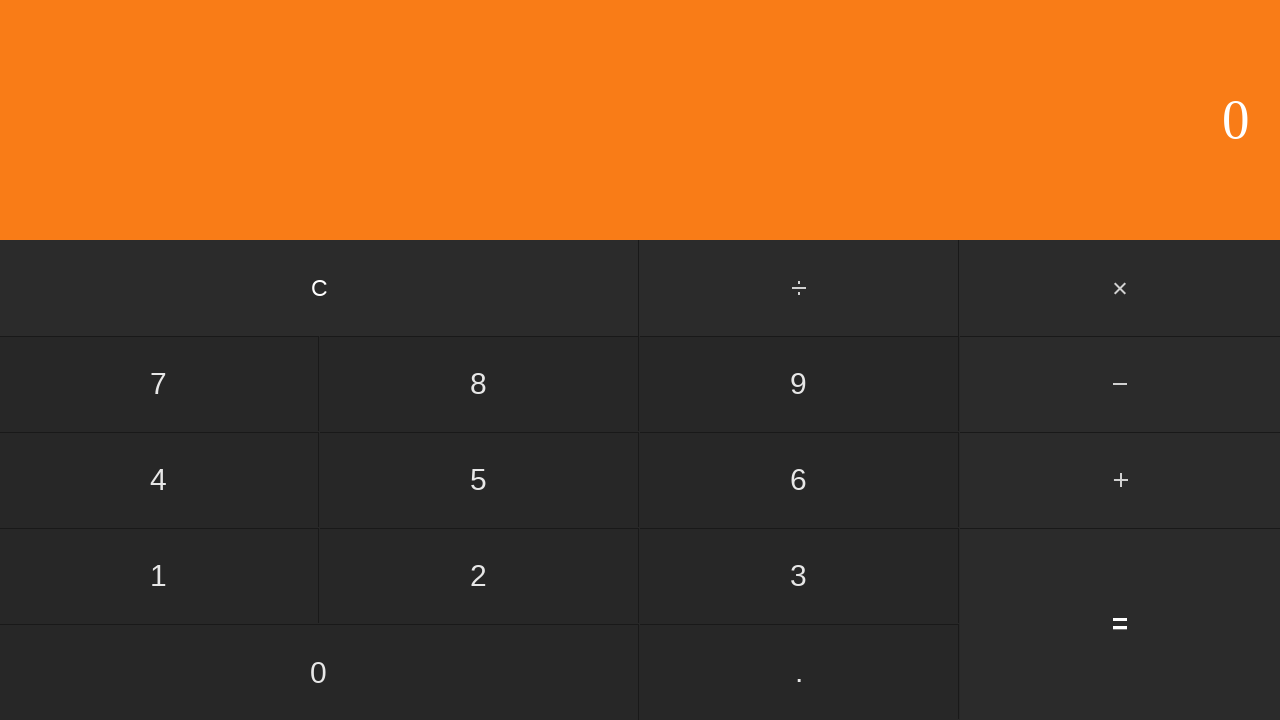

Clicked first number: 8 at (479, 384) on input[value='8']
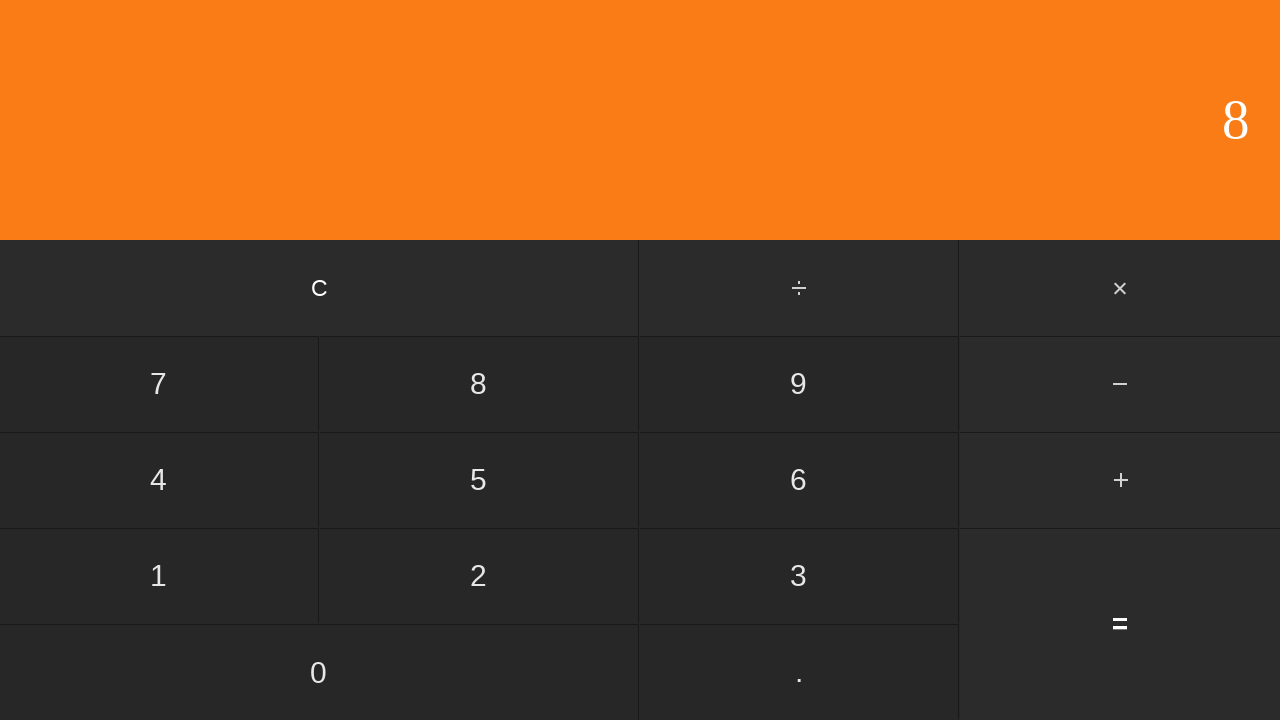

Clicked subtract button at (1120, 384) on #subtract
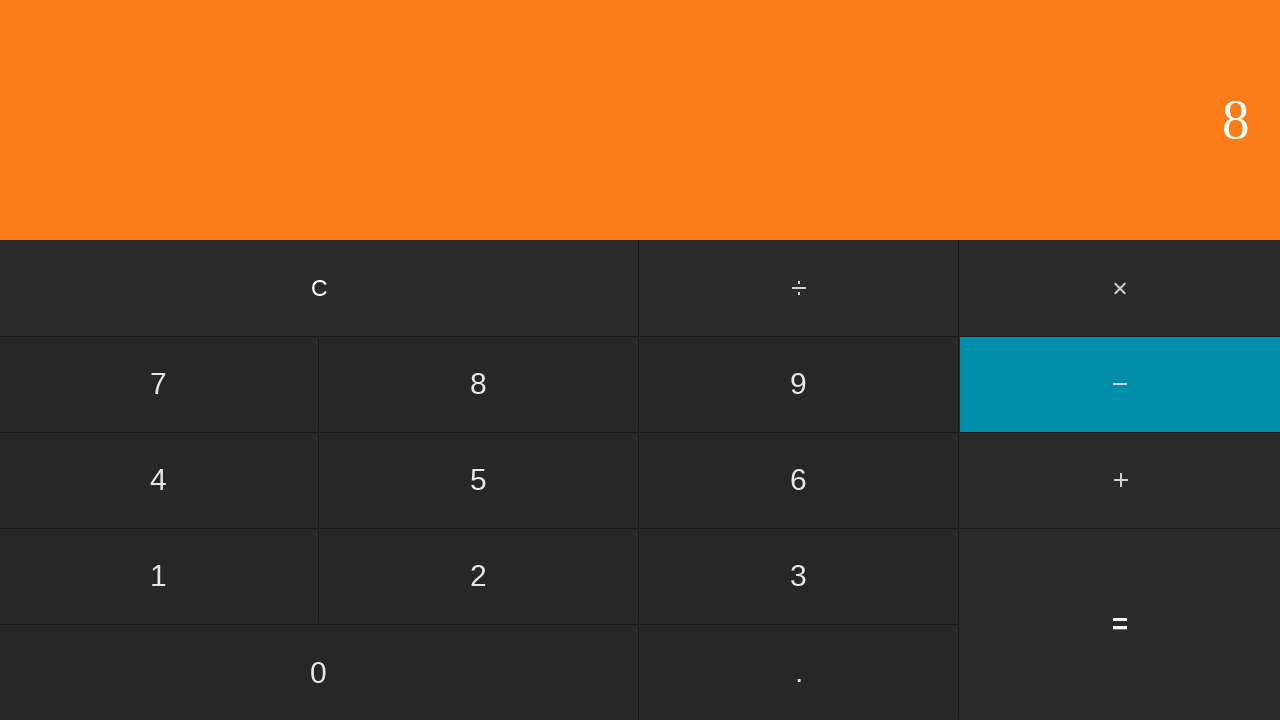

Clicked second number: 0 at (319, 672) on input[value='0']
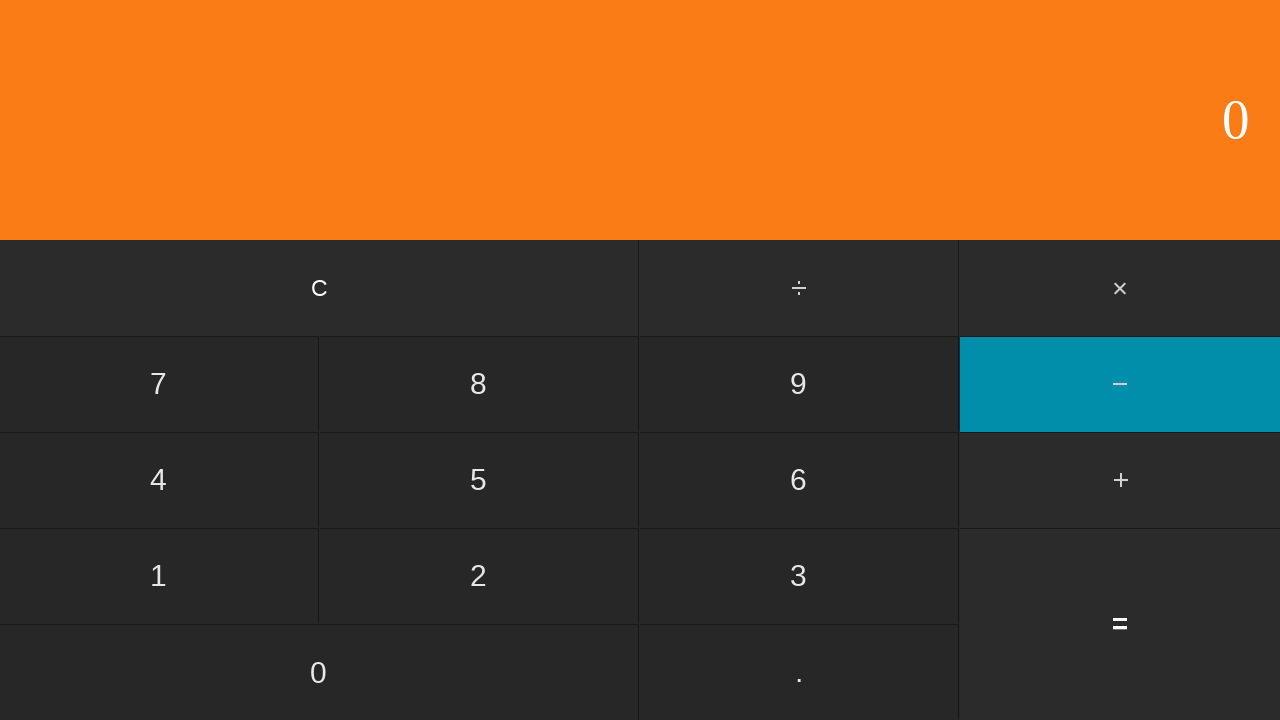

Clicked equals button to calculate 8 - 0 at (1120, 624) on input[value='=']
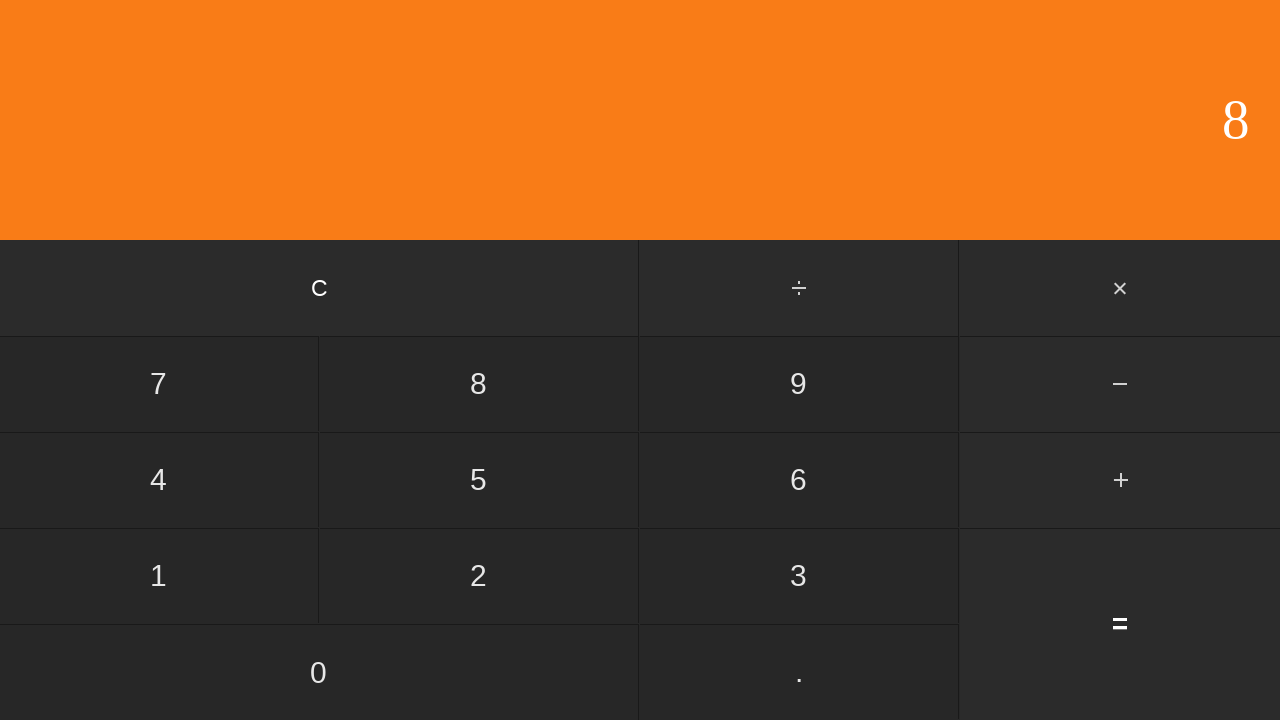

Verified result displayed for 8 - 0 = 8
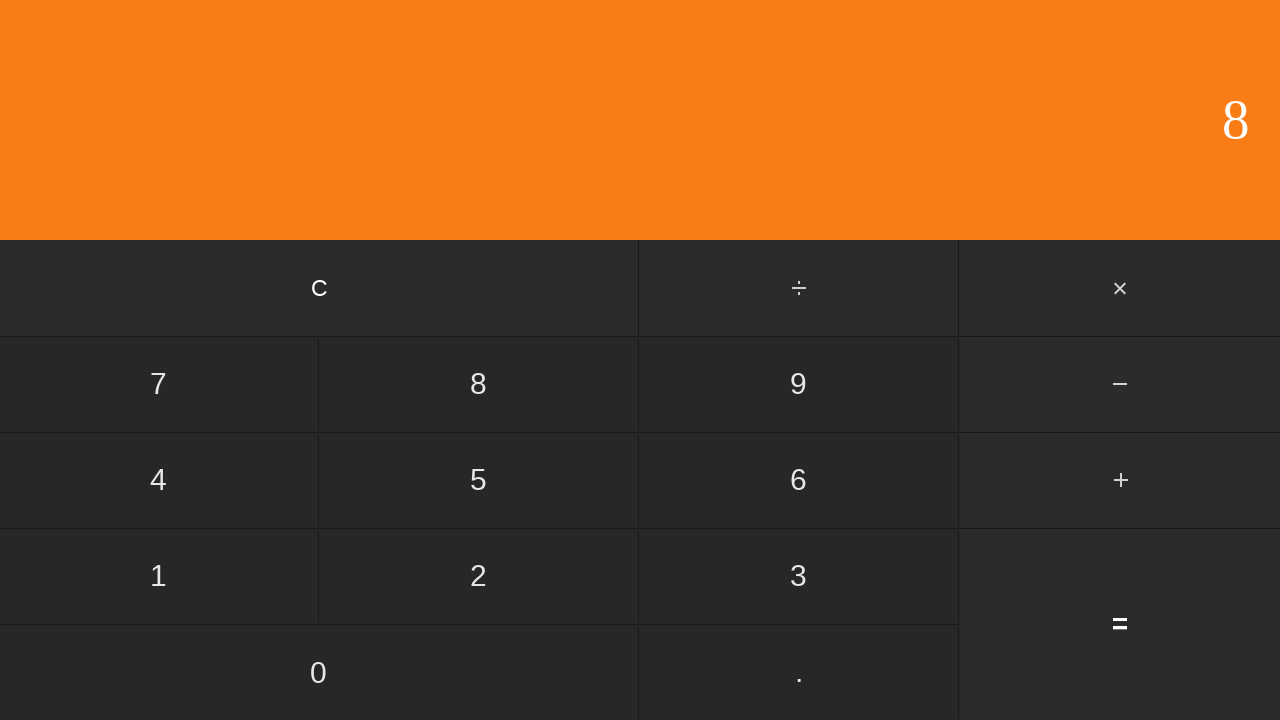

Clicked clear button to reset for next calculation at (320, 288) on input[value='C']
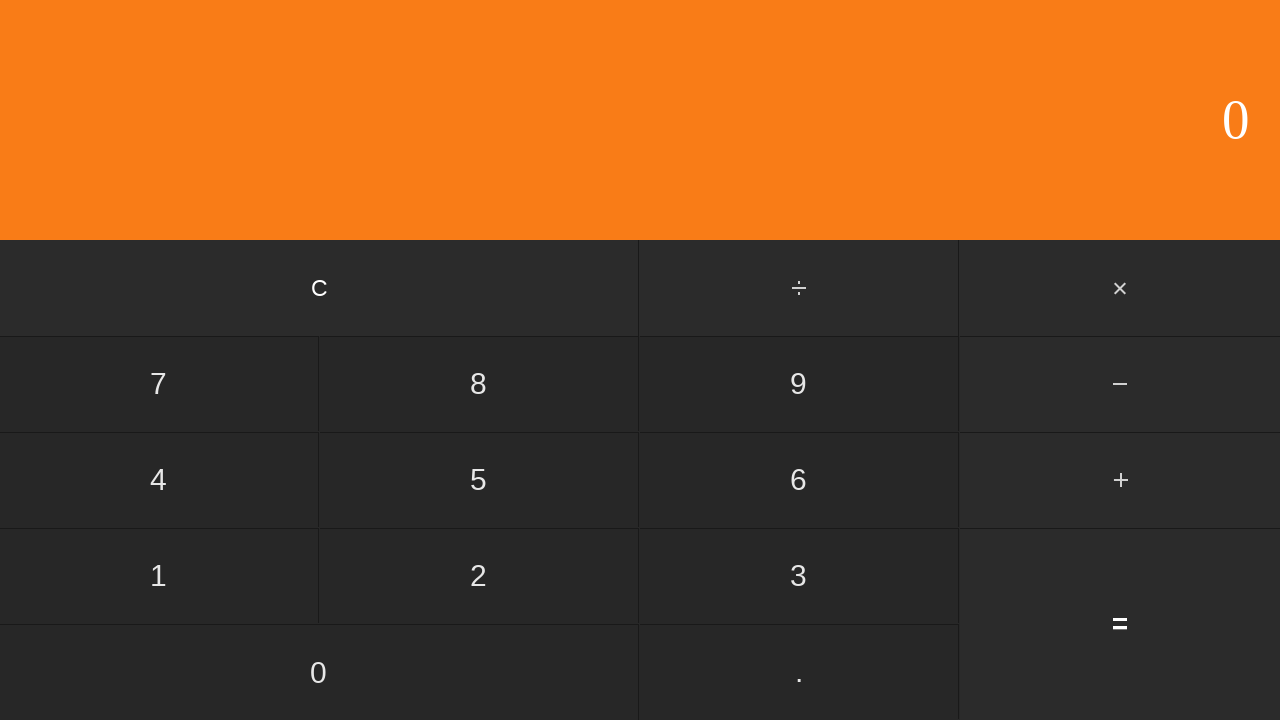

Clicked first number: 8 at (479, 384) on input[value='8']
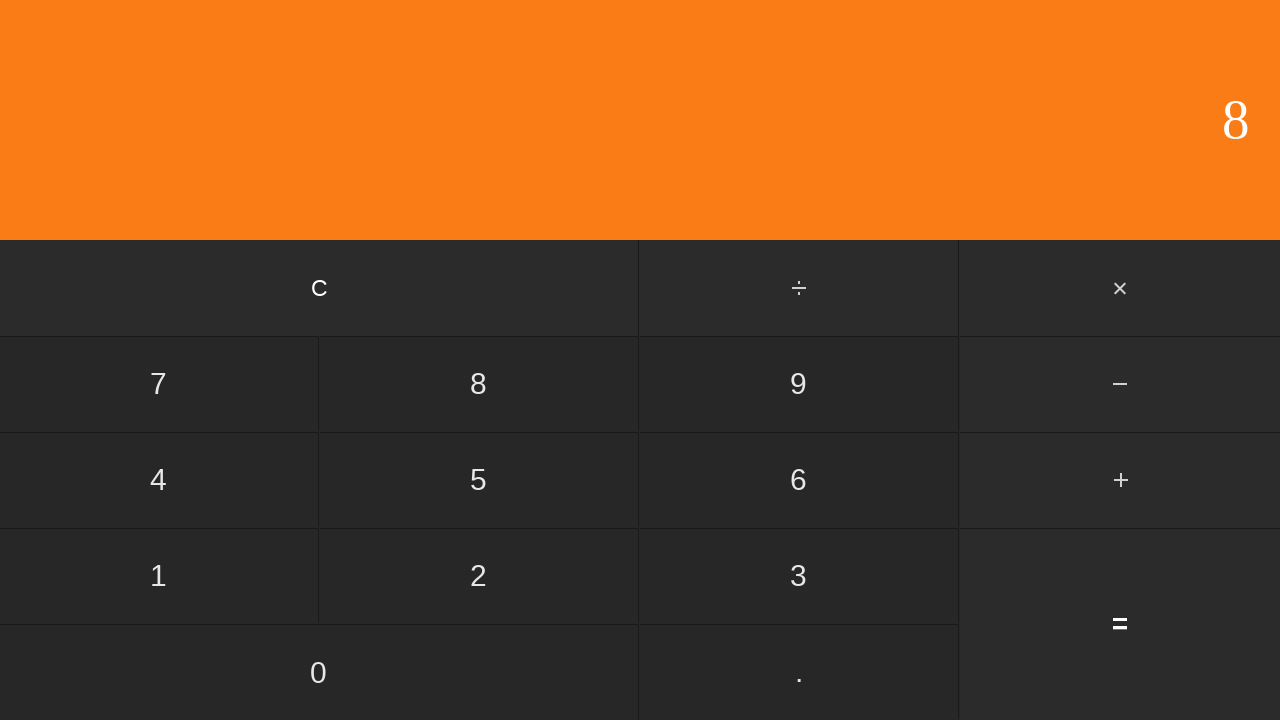

Clicked subtract button at (1120, 384) on #subtract
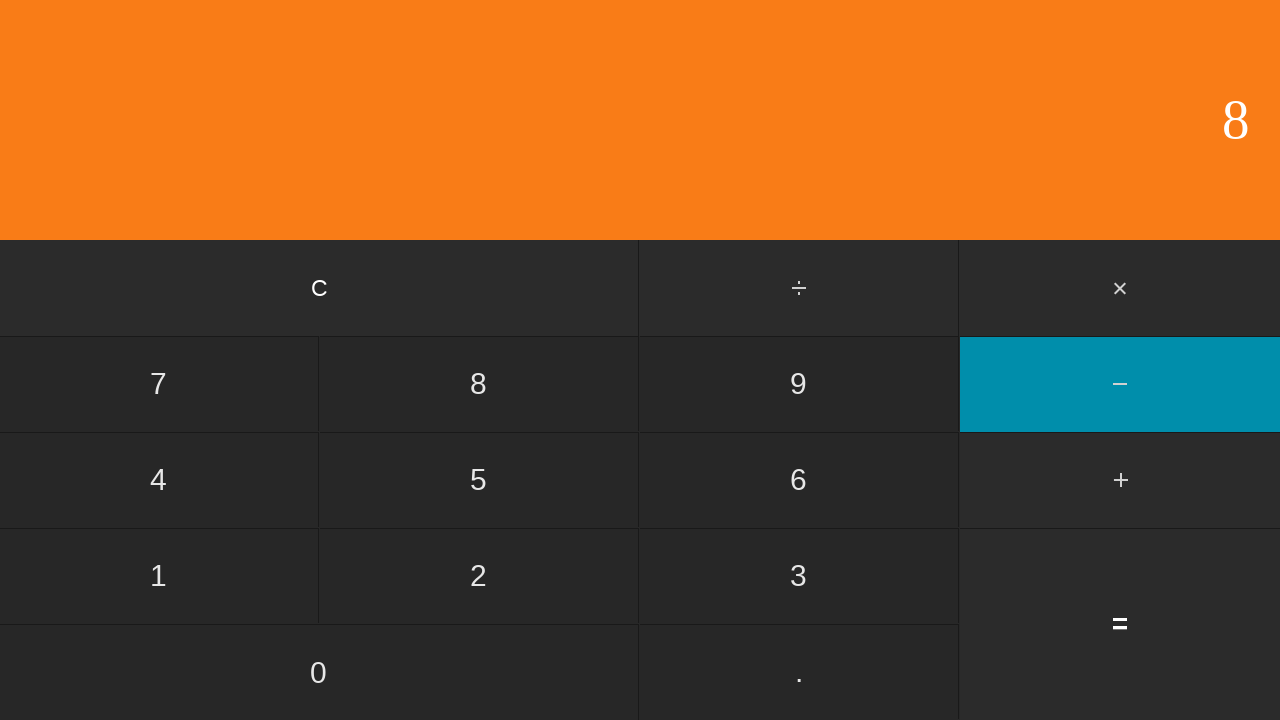

Clicked second number: 1 at (159, 576) on input[value='1']
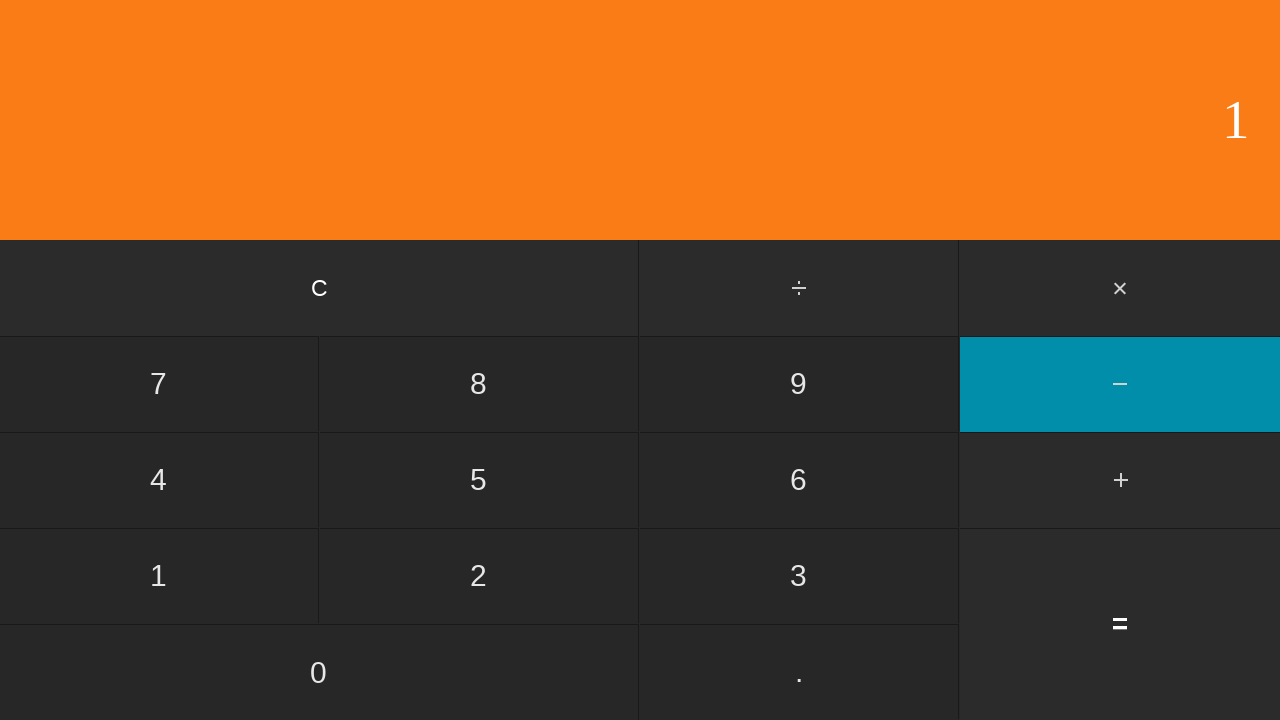

Clicked equals button to calculate 8 - 1 at (1120, 624) on input[value='=']
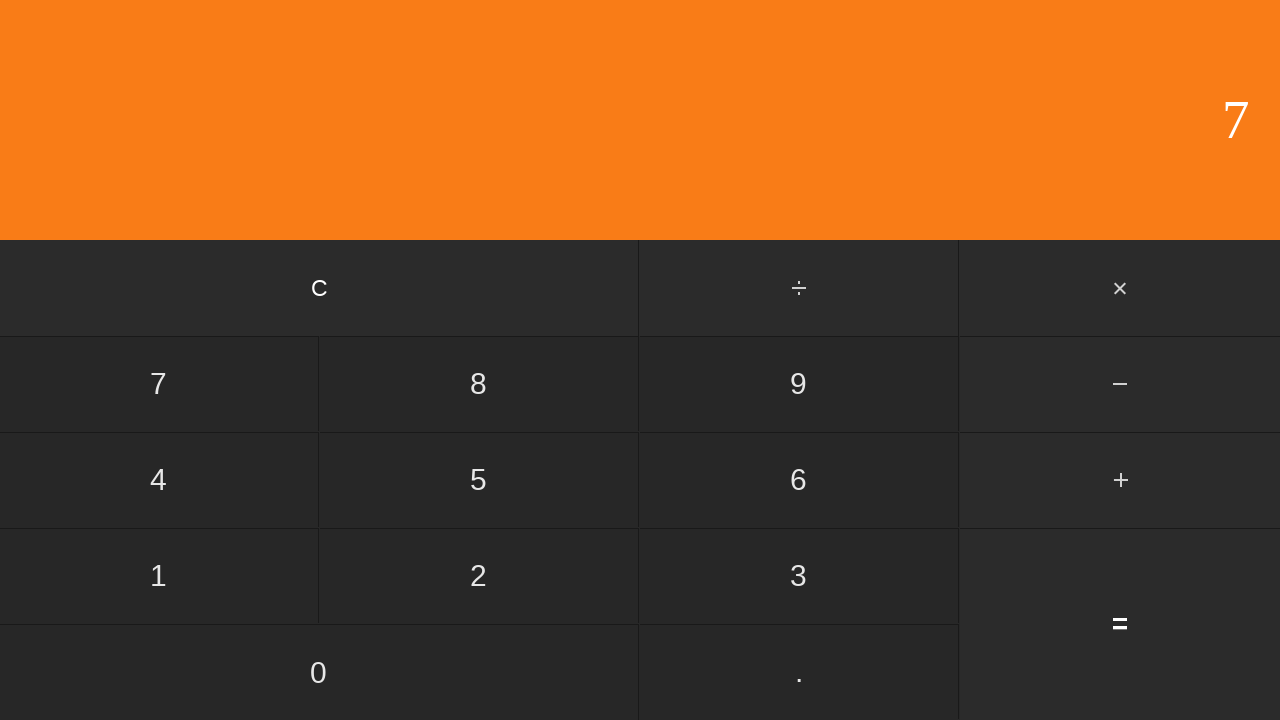

Verified result displayed for 8 - 1 = 7
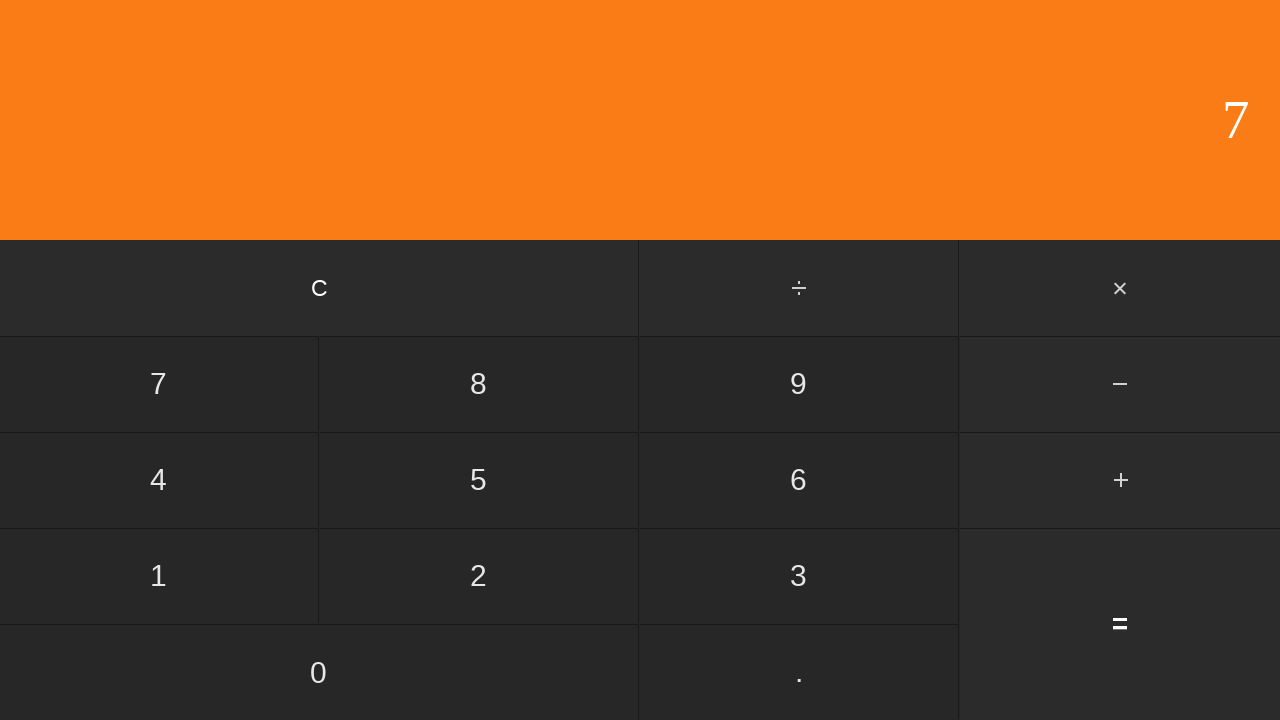

Clicked clear button to reset for next calculation at (320, 288) on input[value='C']
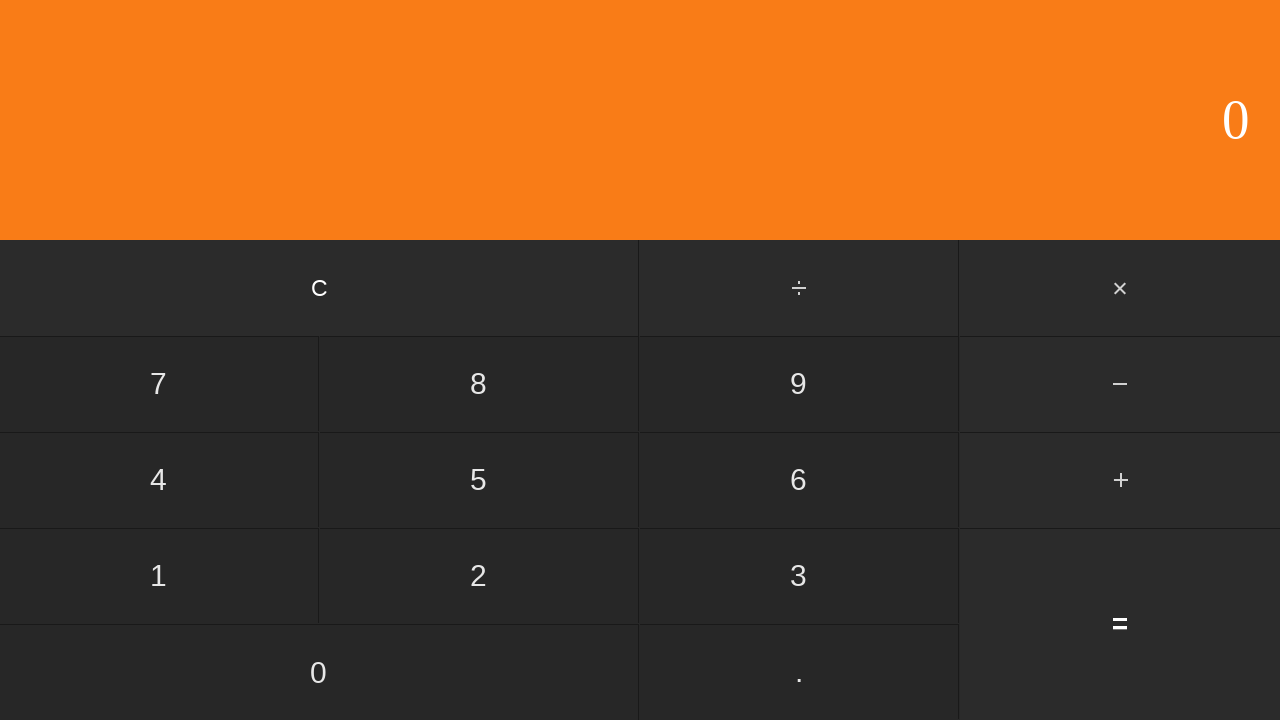

Clicked first number: 8 at (479, 384) on input[value='8']
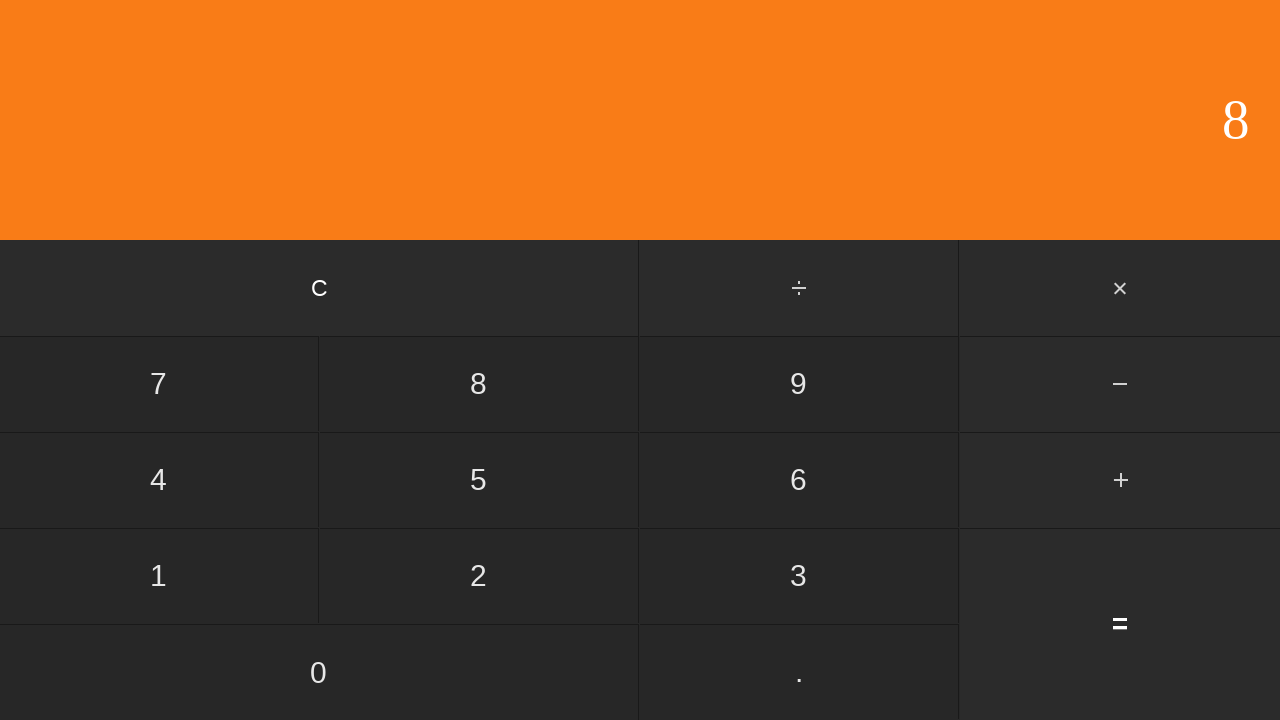

Clicked subtract button at (1120, 384) on #subtract
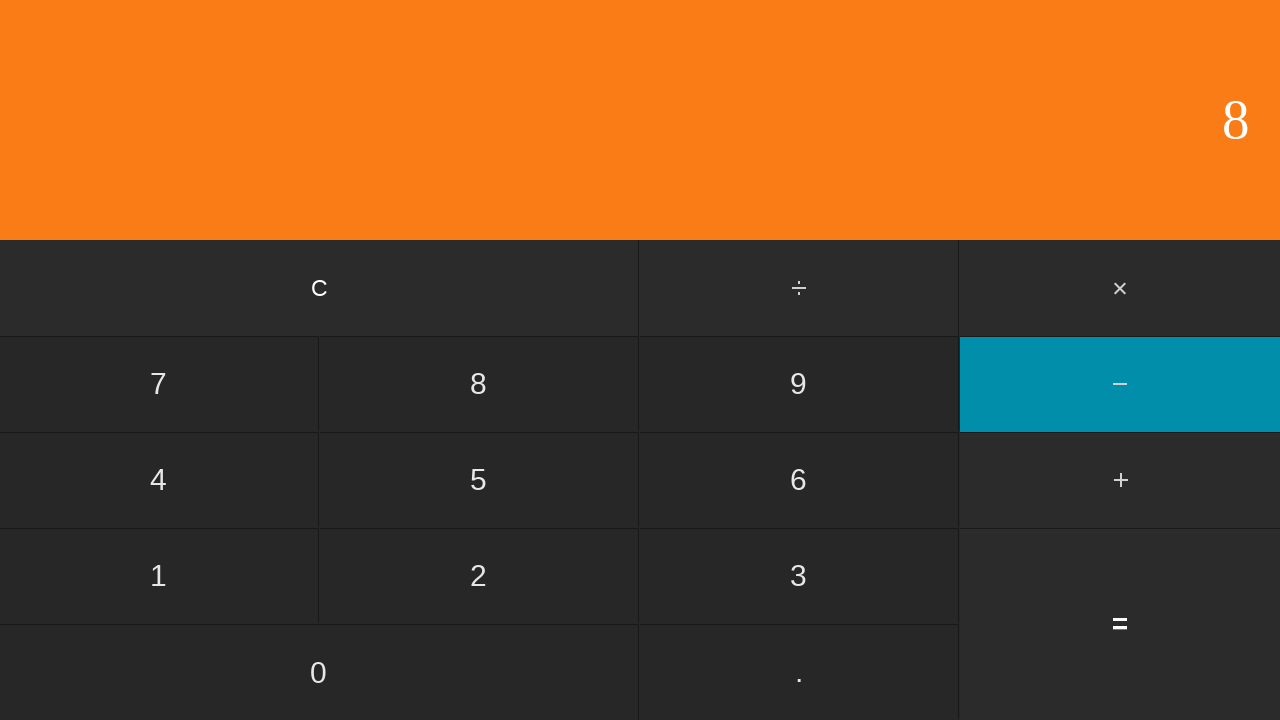

Clicked second number: 2 at (479, 576) on input[value='2']
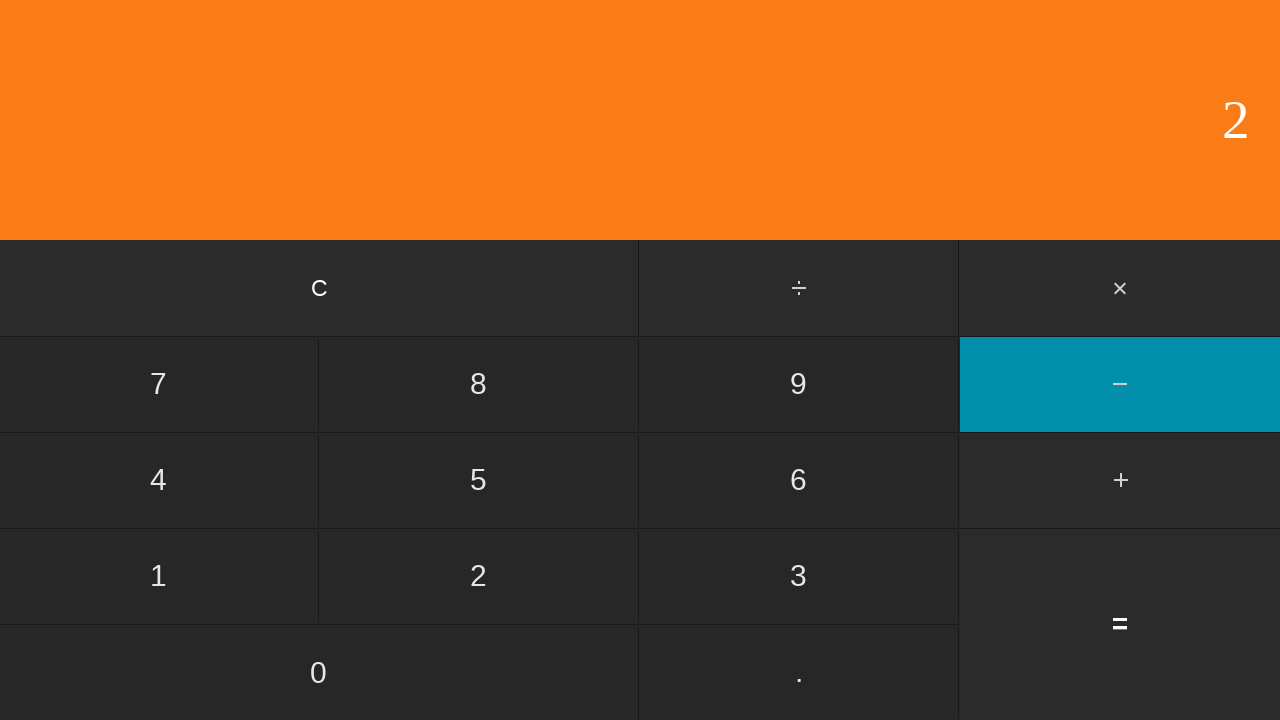

Clicked equals button to calculate 8 - 2 at (1120, 624) on input[value='=']
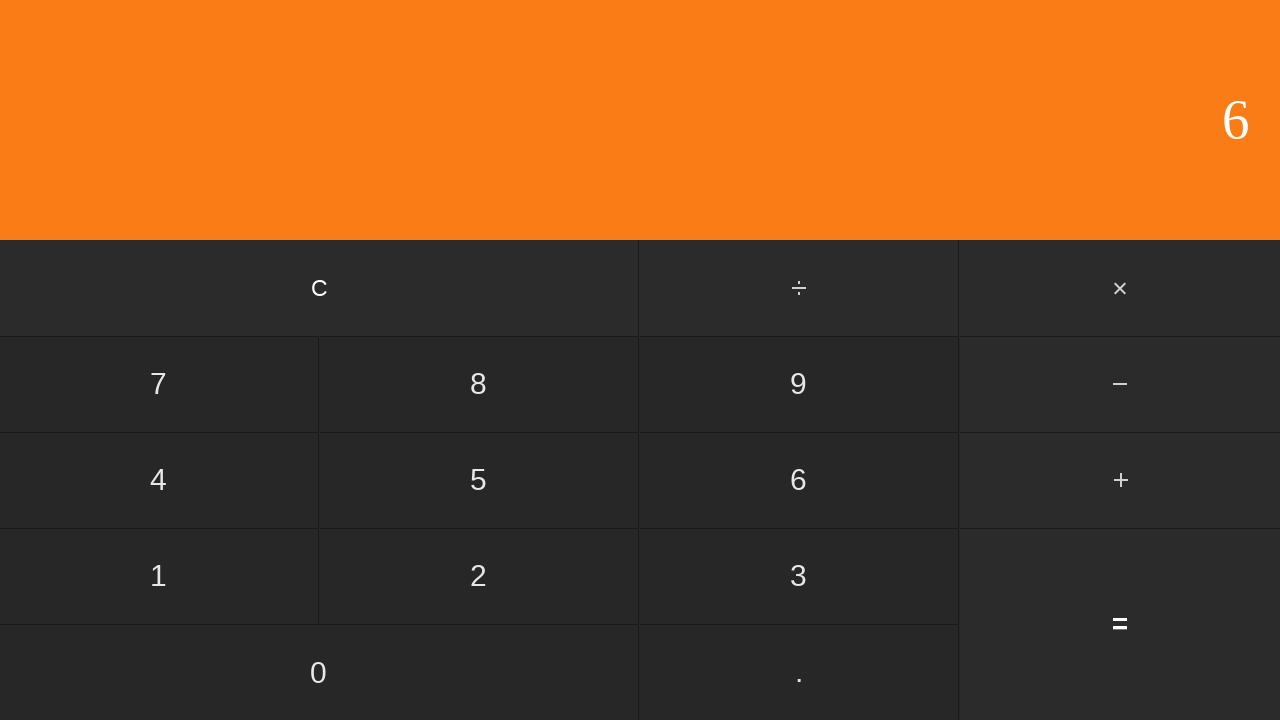

Verified result displayed for 8 - 2 = 6
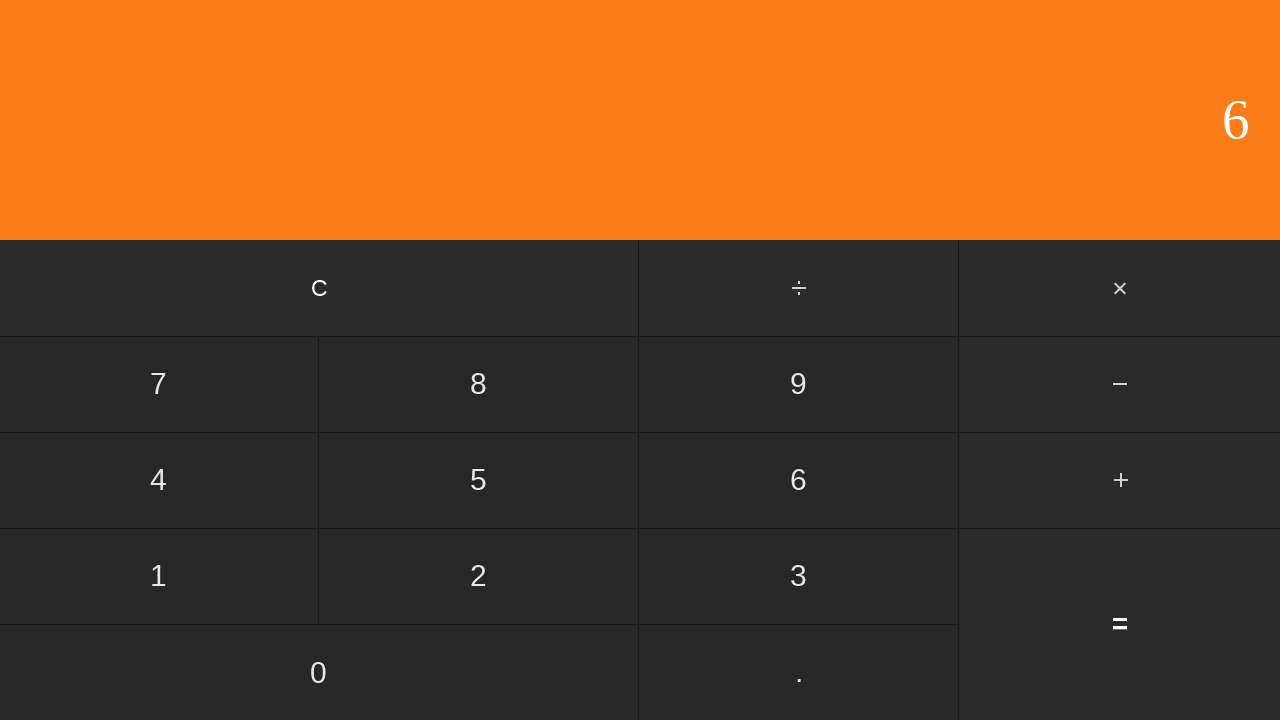

Clicked clear button to reset for next calculation at (320, 288) on input[value='C']
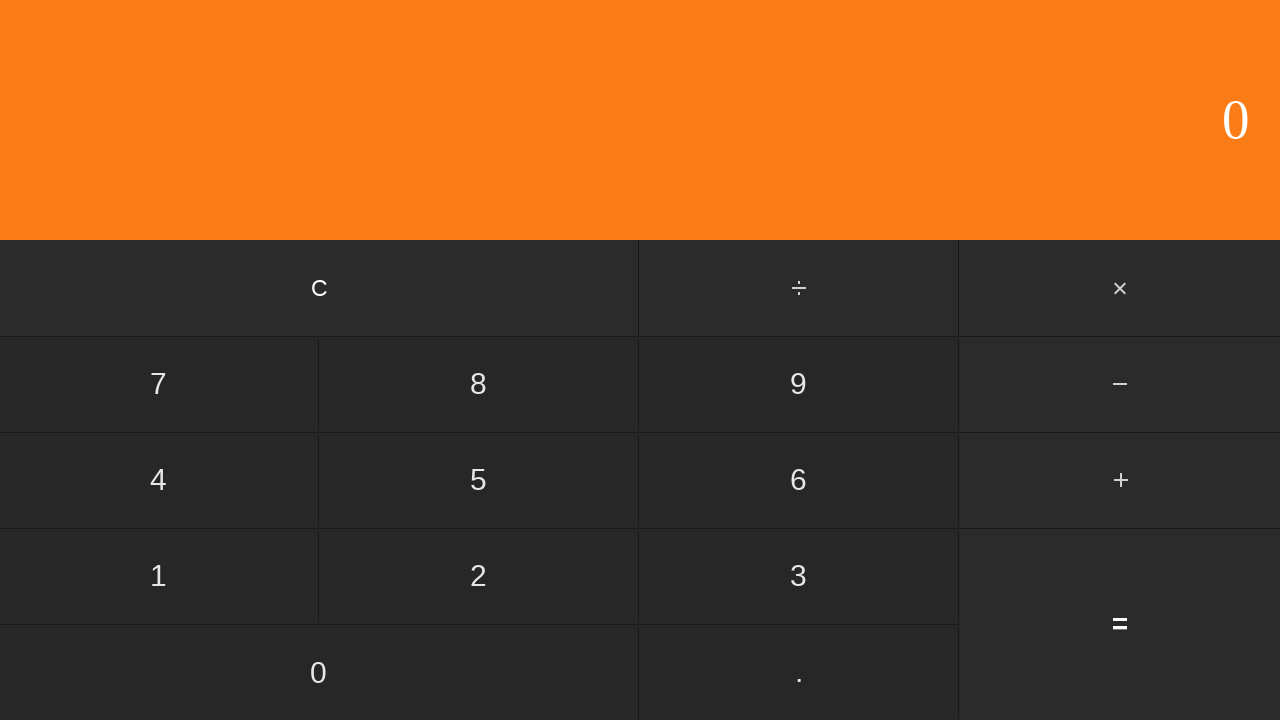

Clicked first number: 8 at (479, 384) on input[value='8']
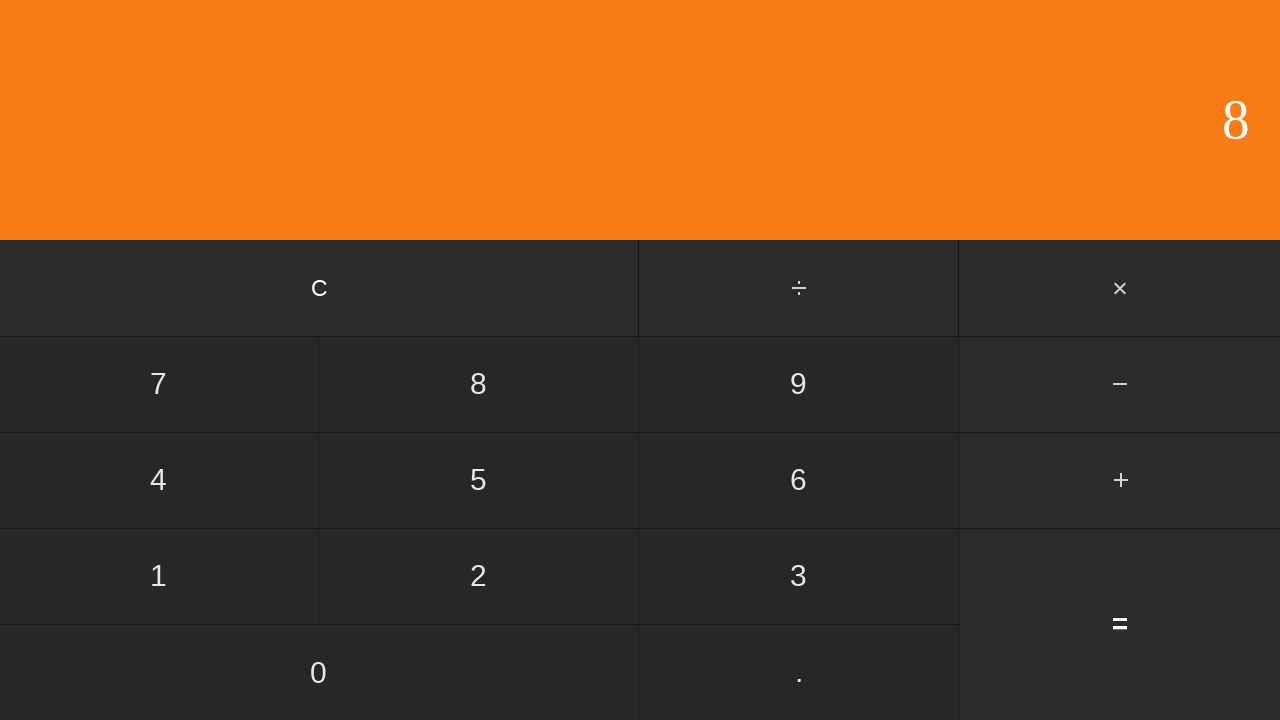

Clicked subtract button at (1120, 384) on #subtract
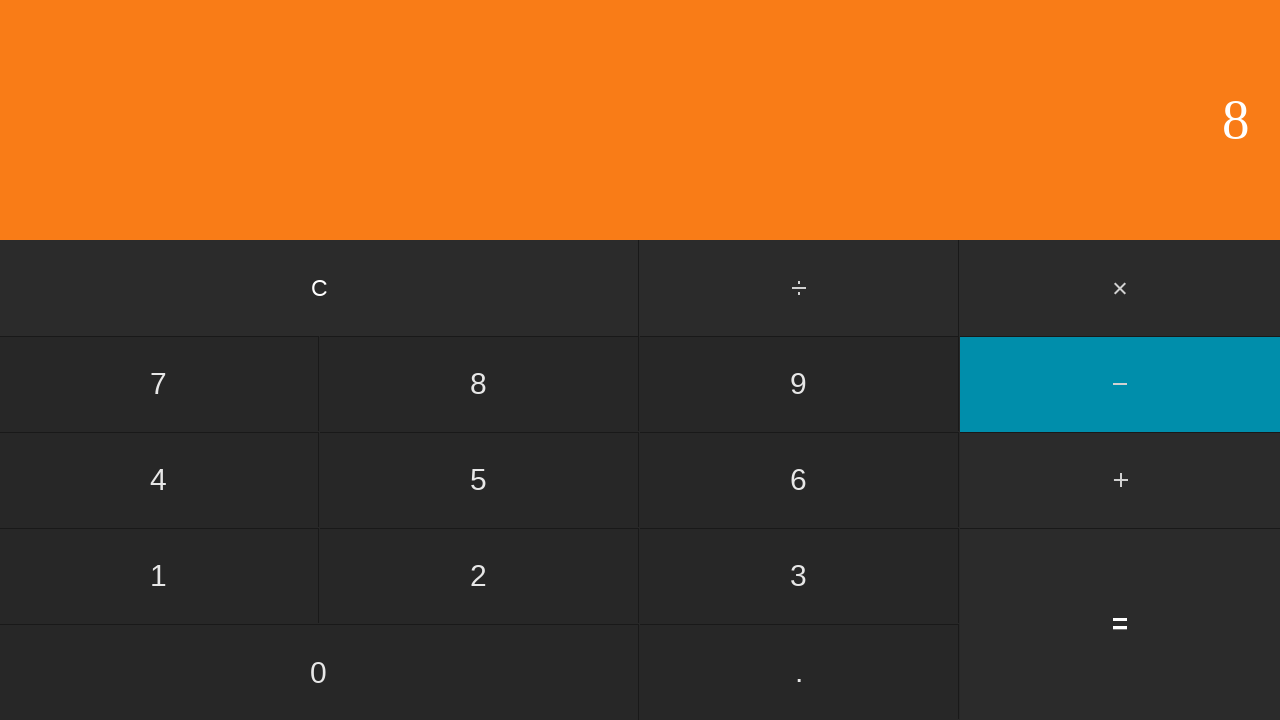

Clicked second number: 3 at (799, 576) on input[value='3']
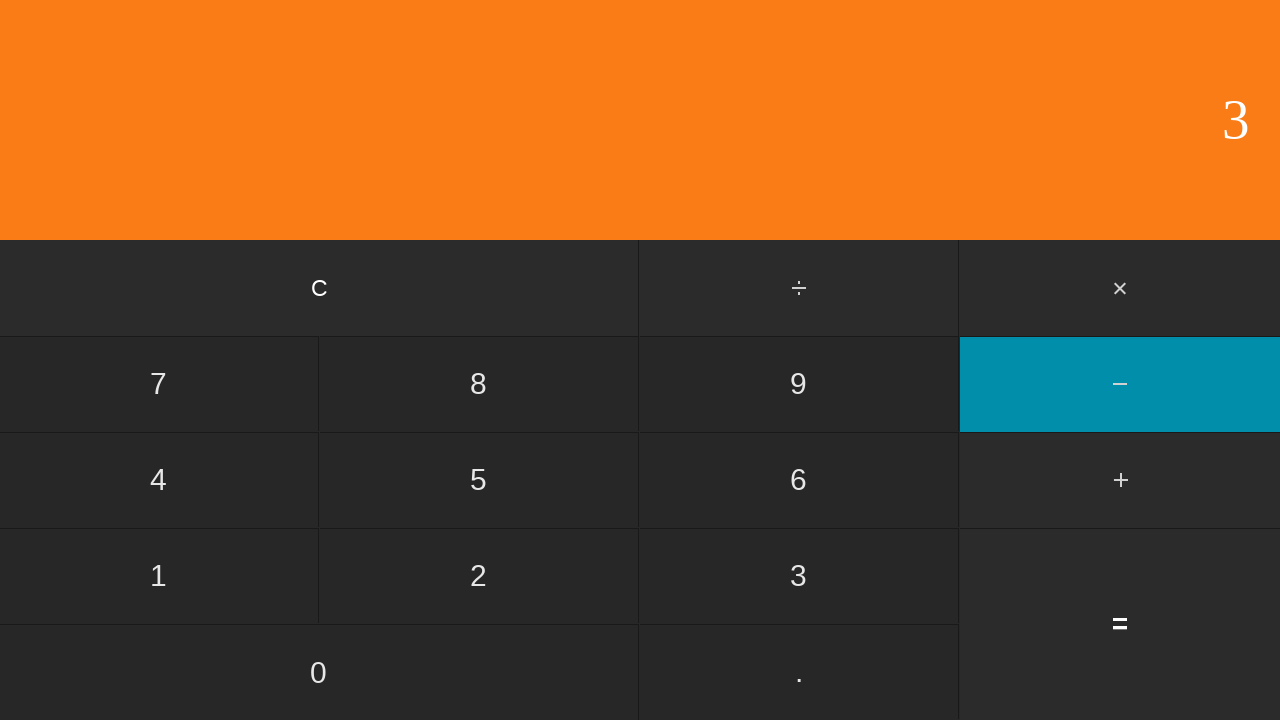

Clicked equals button to calculate 8 - 3 at (1120, 624) on input[value='=']
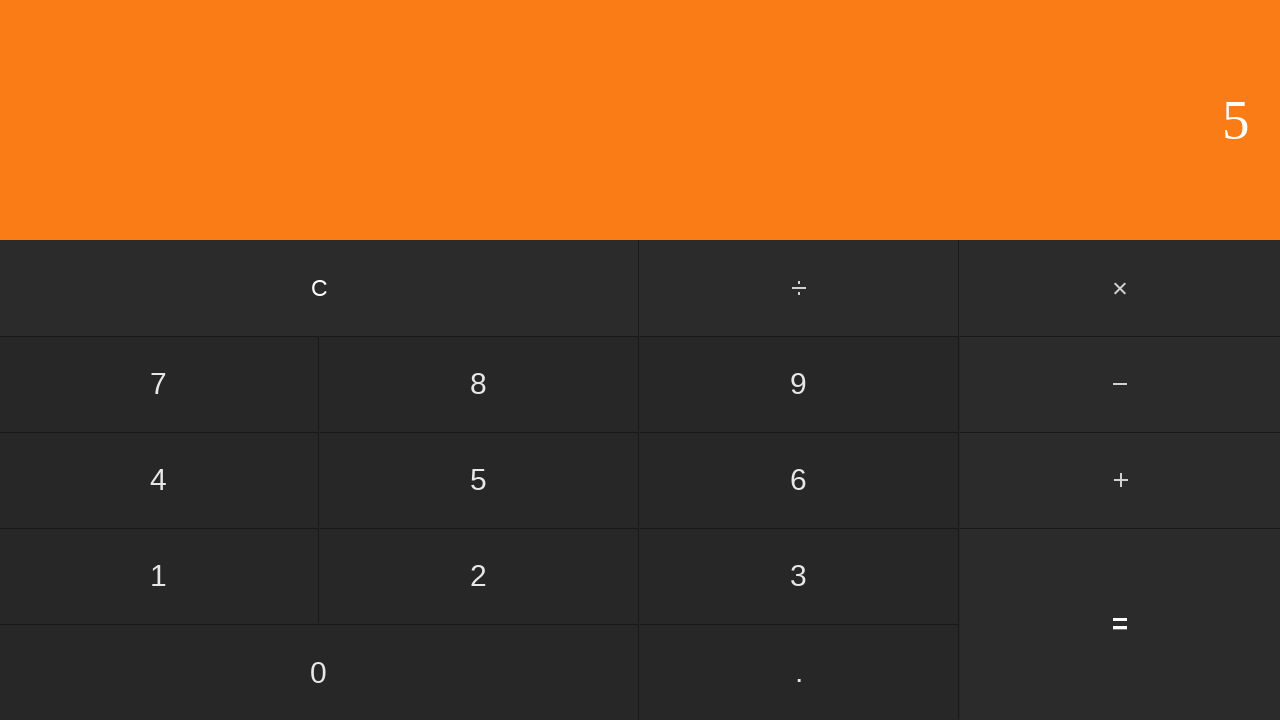

Verified result displayed for 8 - 3 = 5
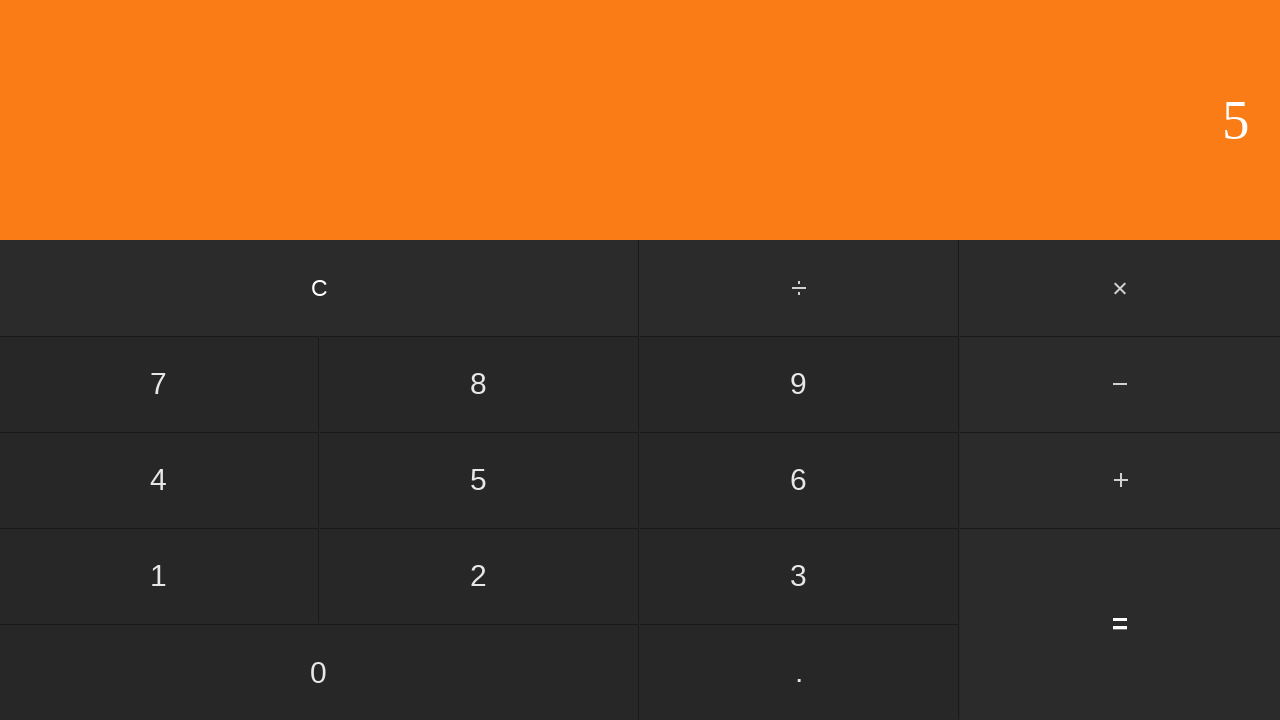

Clicked clear button to reset for next calculation at (320, 288) on input[value='C']
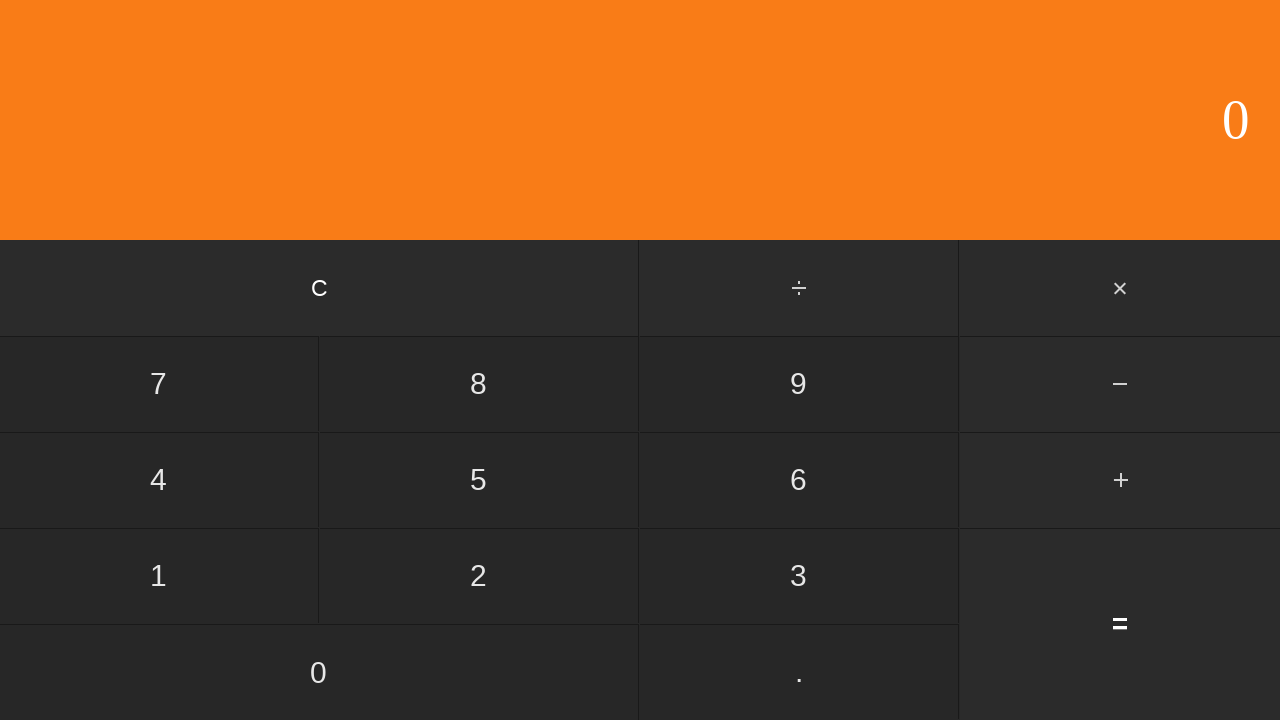

Clicked first number: 8 at (479, 384) on input[value='8']
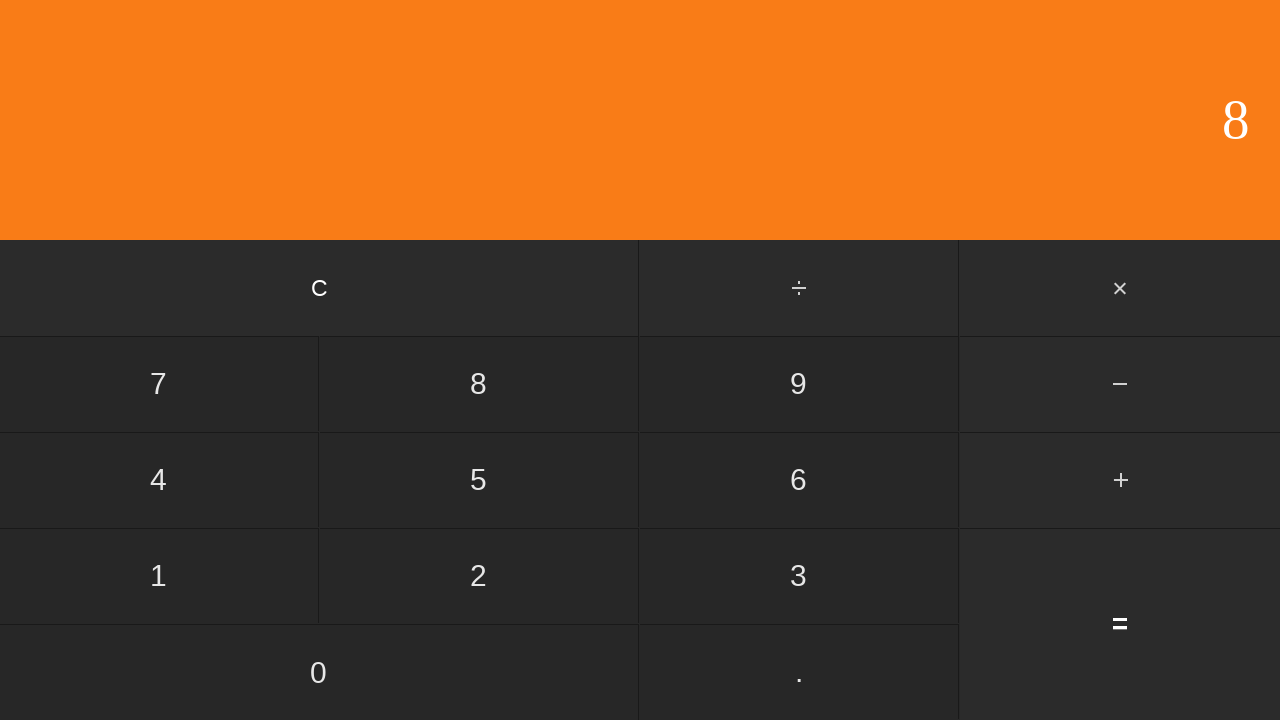

Clicked subtract button at (1120, 384) on #subtract
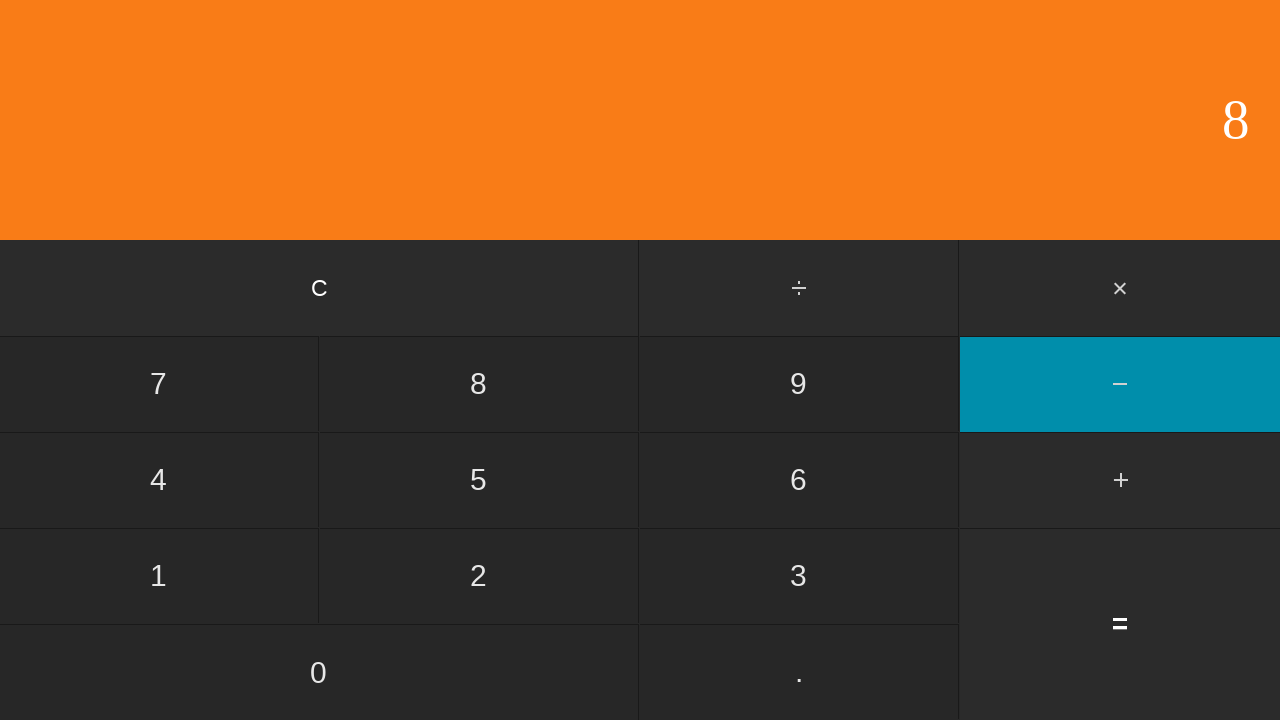

Clicked second number: 4 at (159, 480) on input[value='4']
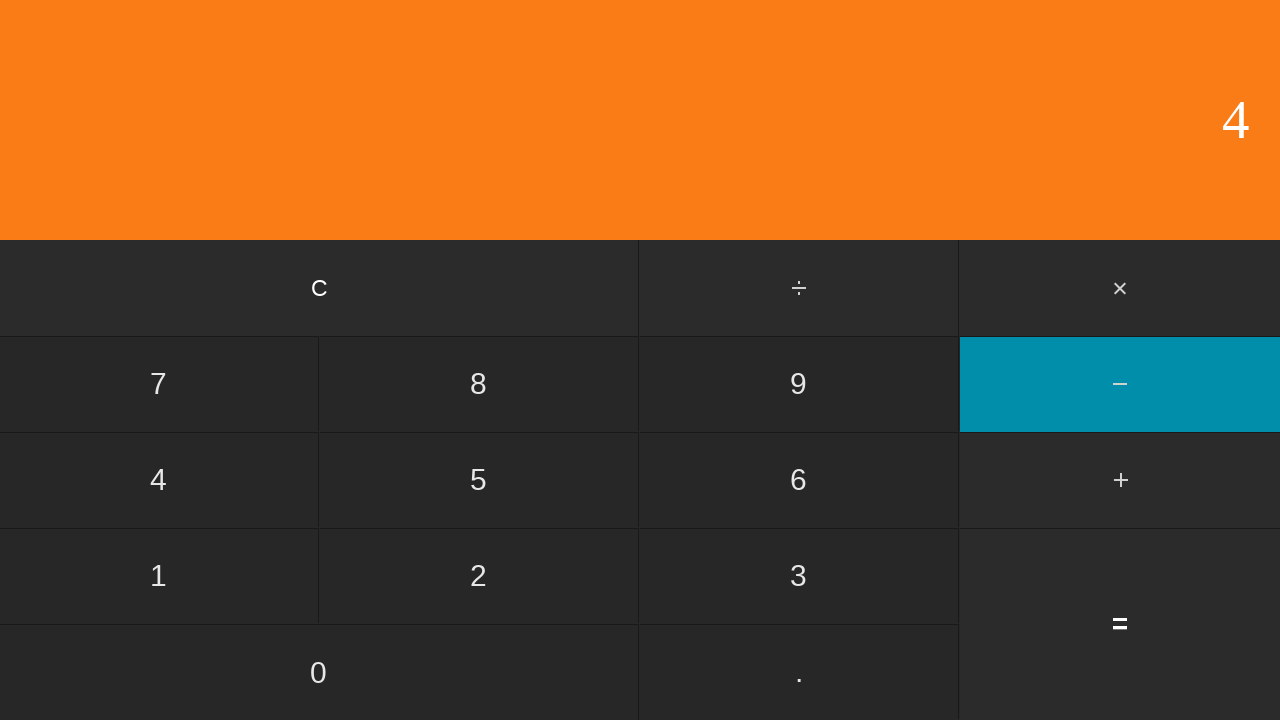

Clicked equals button to calculate 8 - 4 at (1120, 624) on input[value='=']
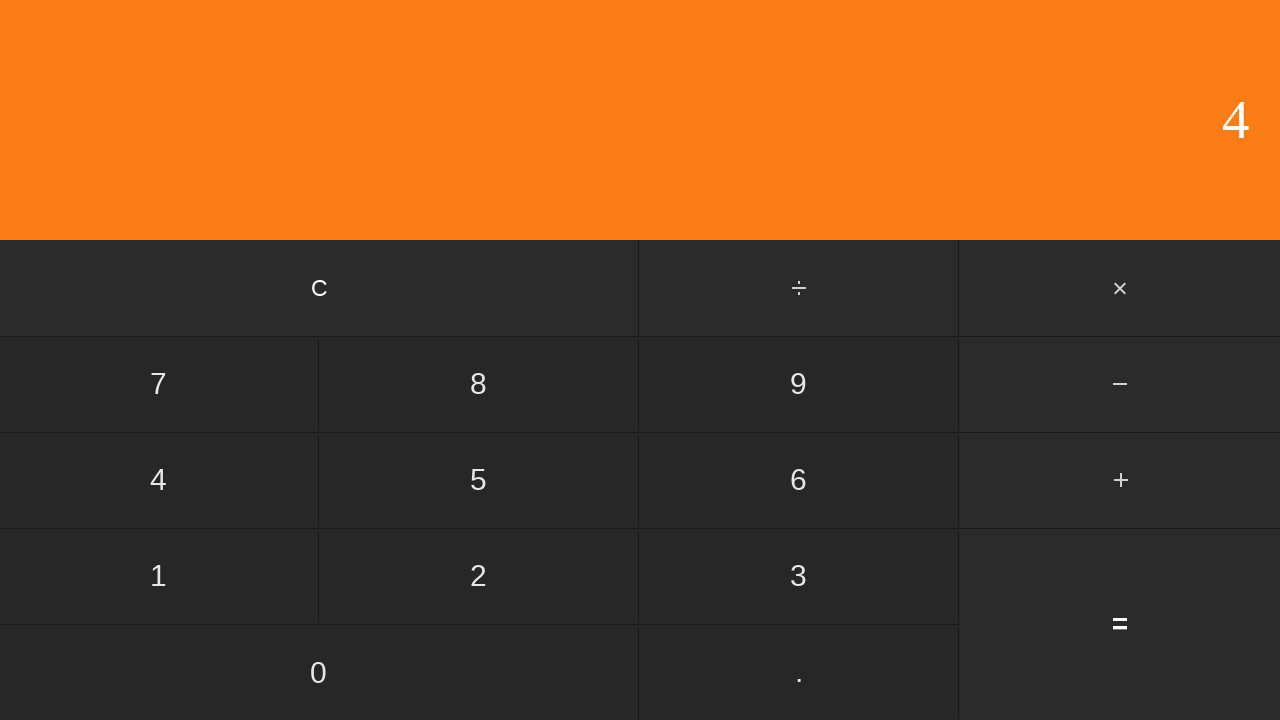

Verified result displayed for 8 - 4 = 4
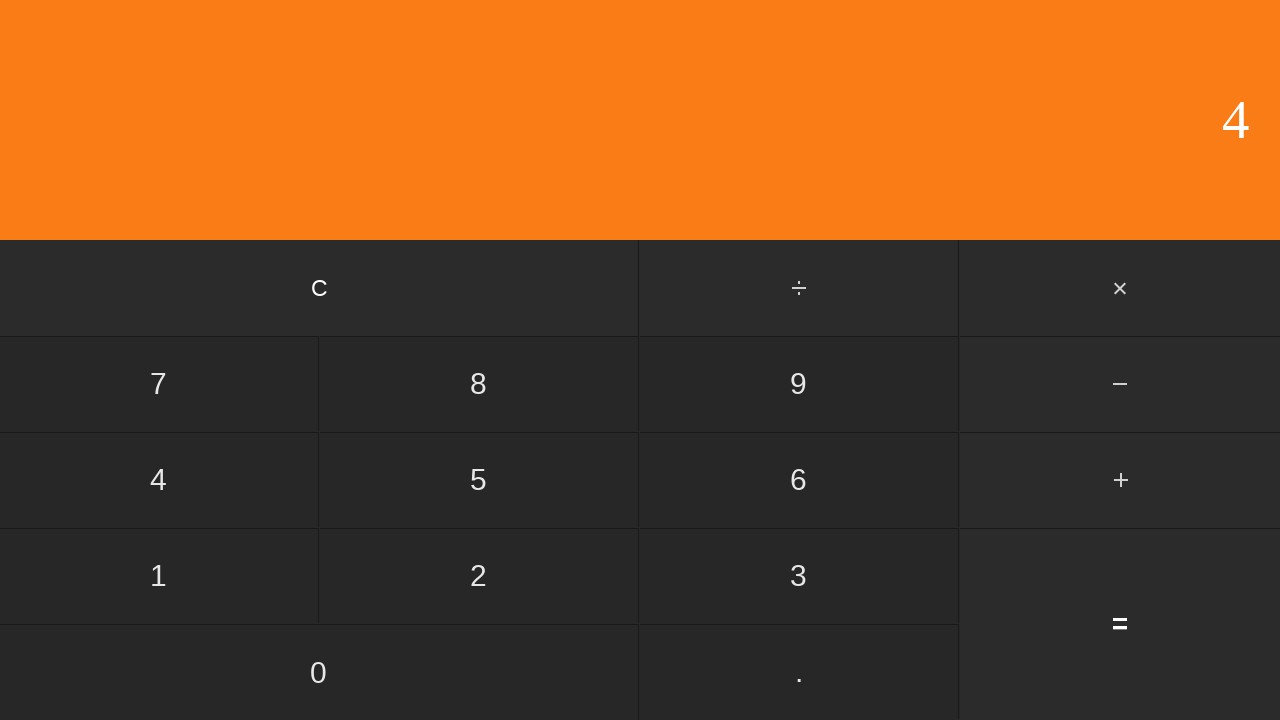

Clicked clear button to reset for next calculation at (320, 288) on input[value='C']
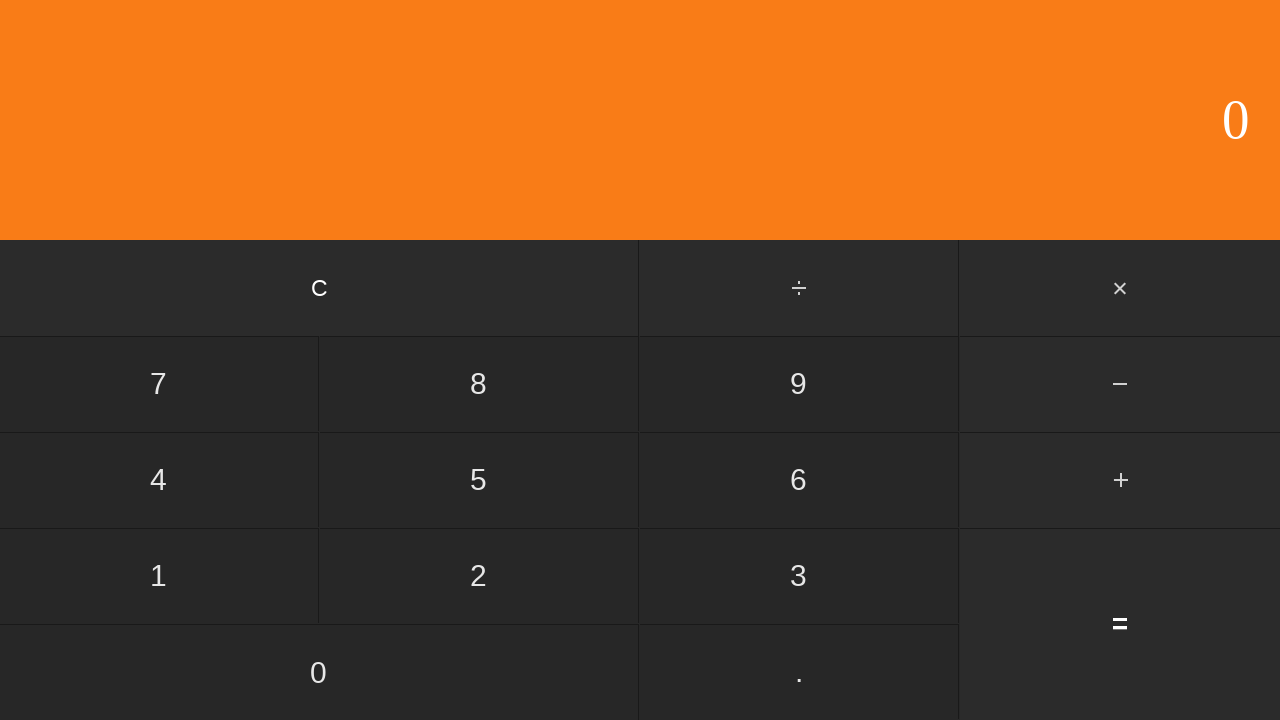

Clicked first number: 8 at (479, 384) on input[value='8']
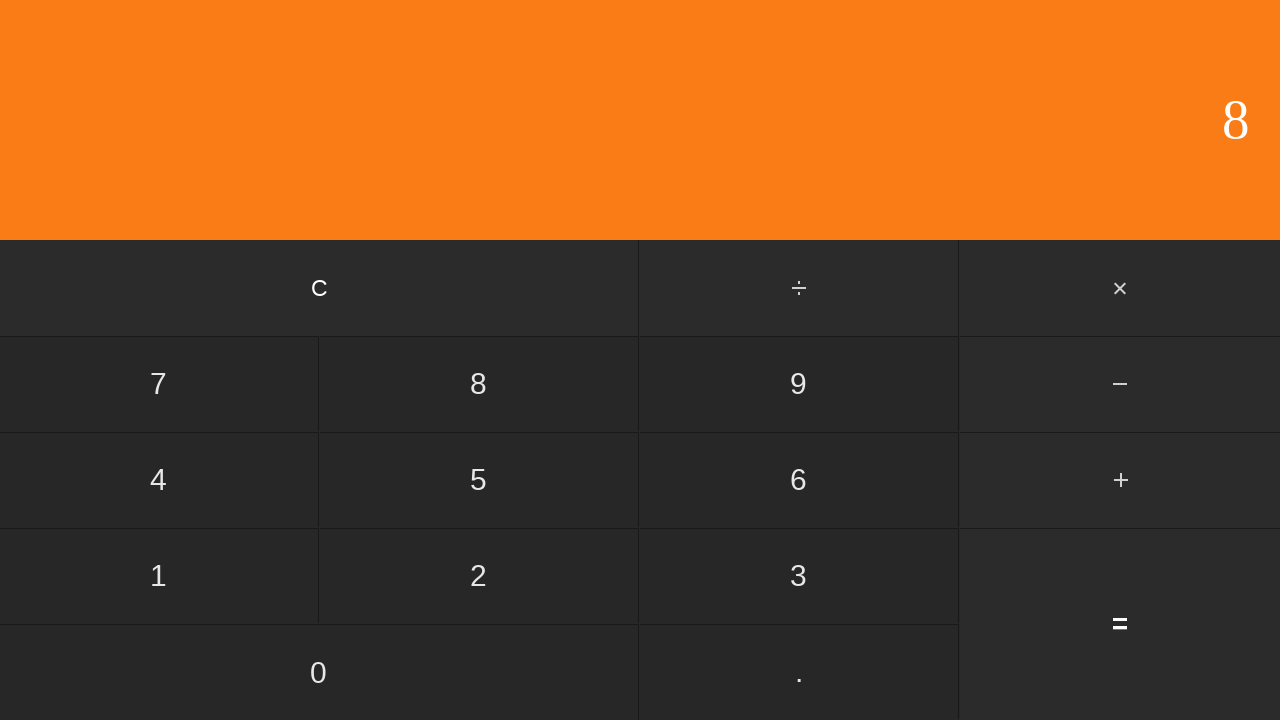

Clicked subtract button at (1120, 384) on #subtract
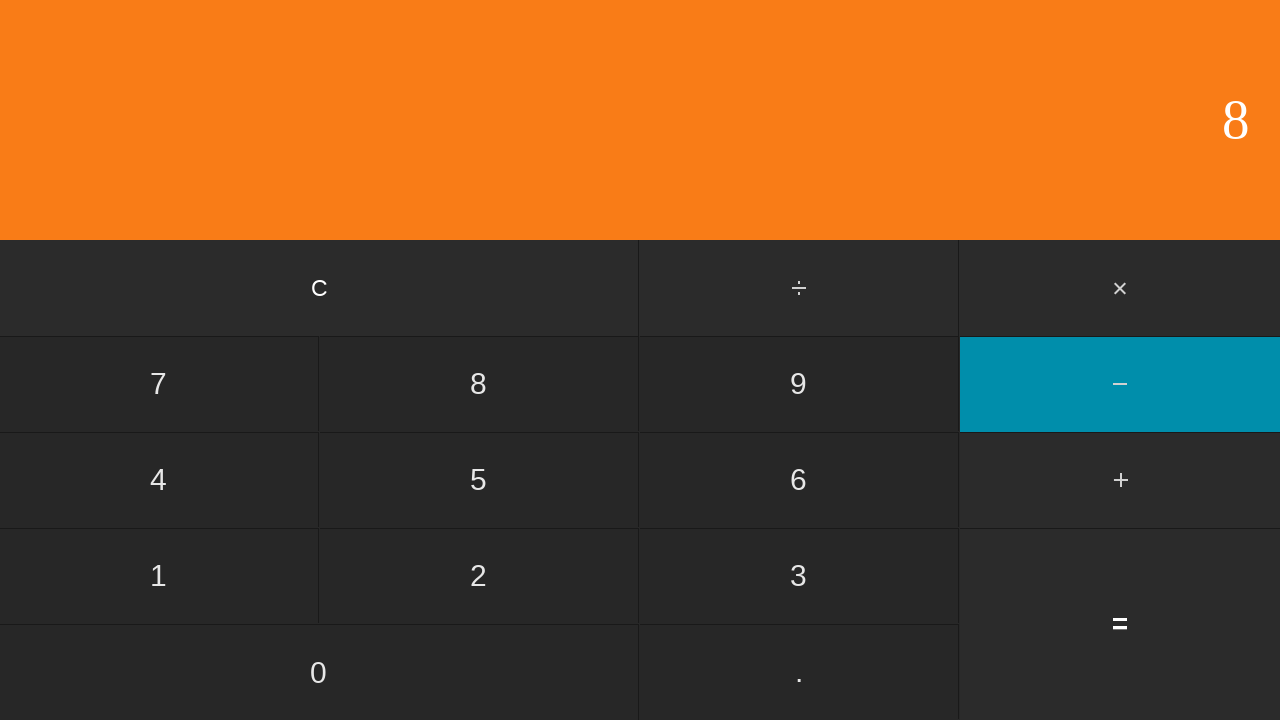

Clicked second number: 5 at (479, 480) on input[value='5']
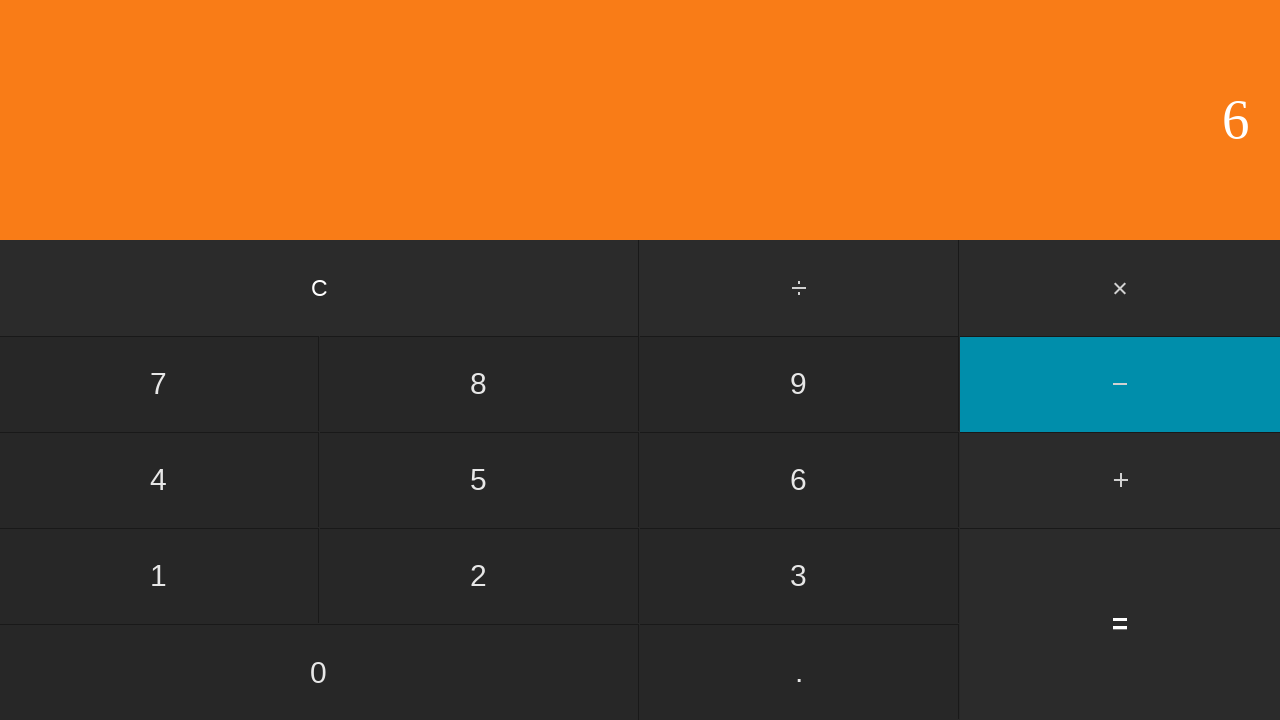

Clicked equals button to calculate 8 - 5 at (1120, 624) on input[value='=']
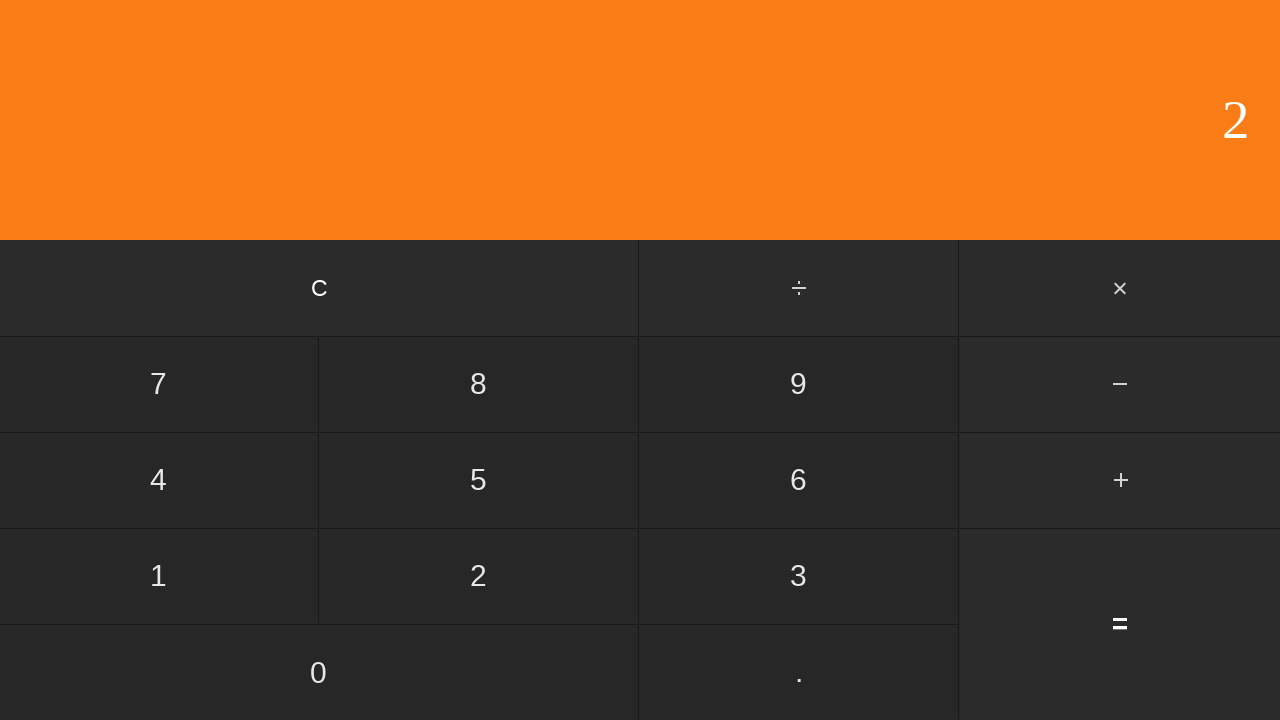

Verified result displayed for 8 - 5 = 3
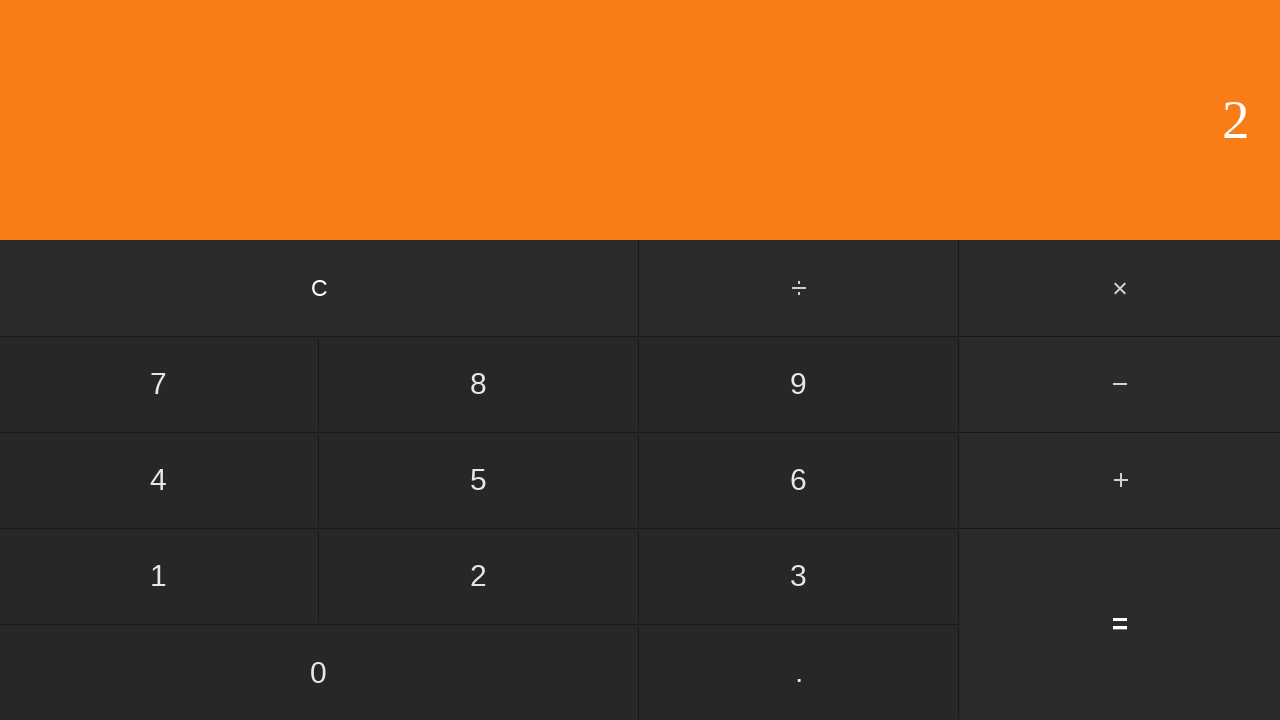

Clicked clear button to reset for next calculation at (320, 288) on input[value='C']
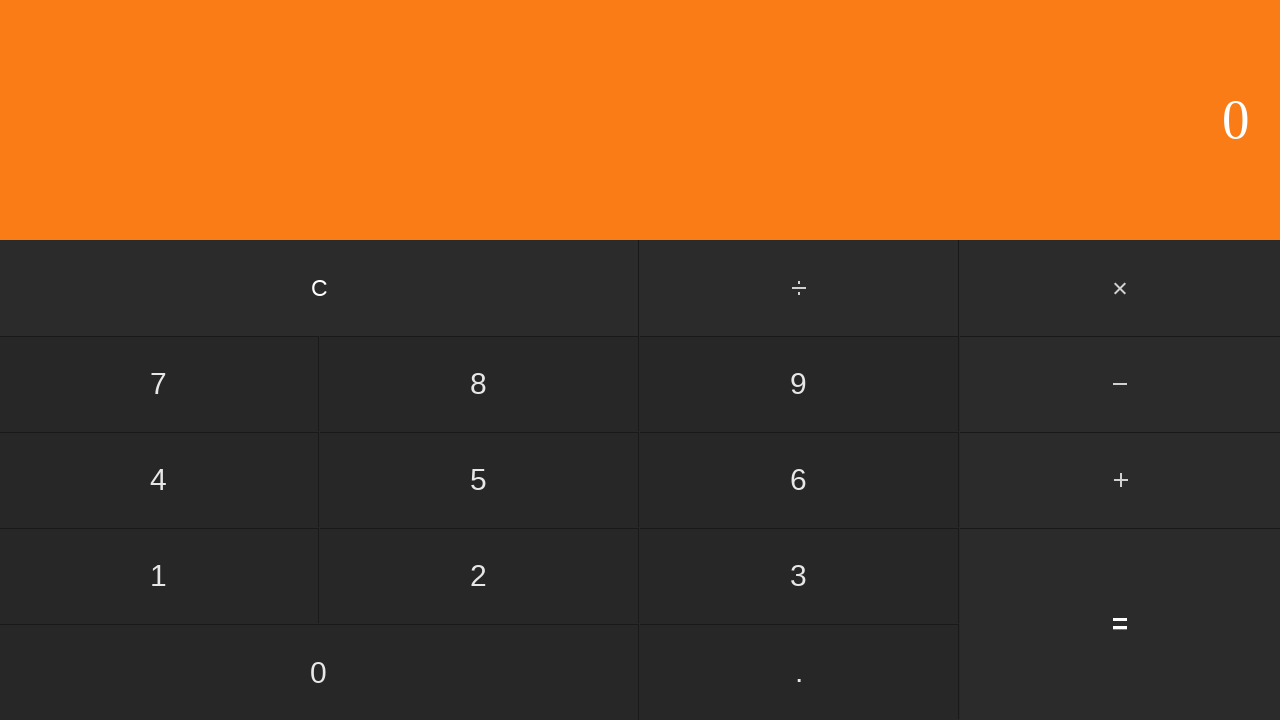

Clicked first number: 8 at (479, 384) on input[value='8']
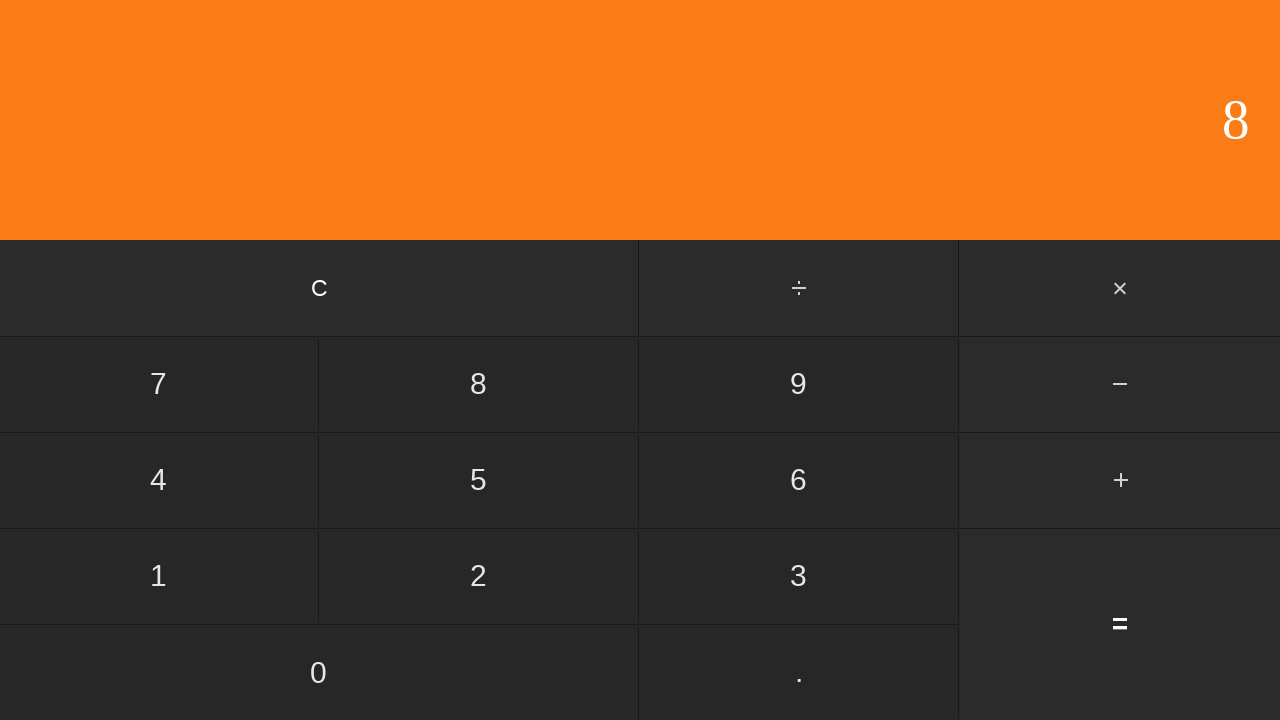

Clicked subtract button at (1120, 384) on #subtract
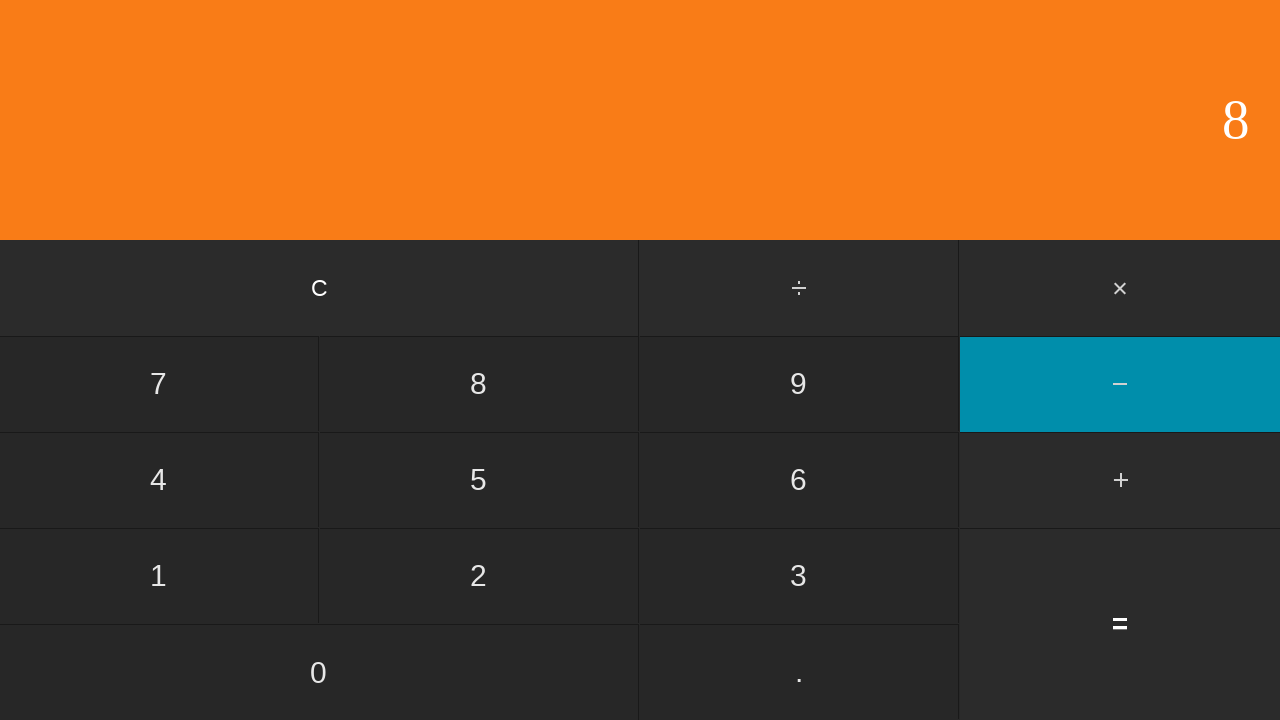

Clicked second number: 6 at (799, 480) on input[value='6']
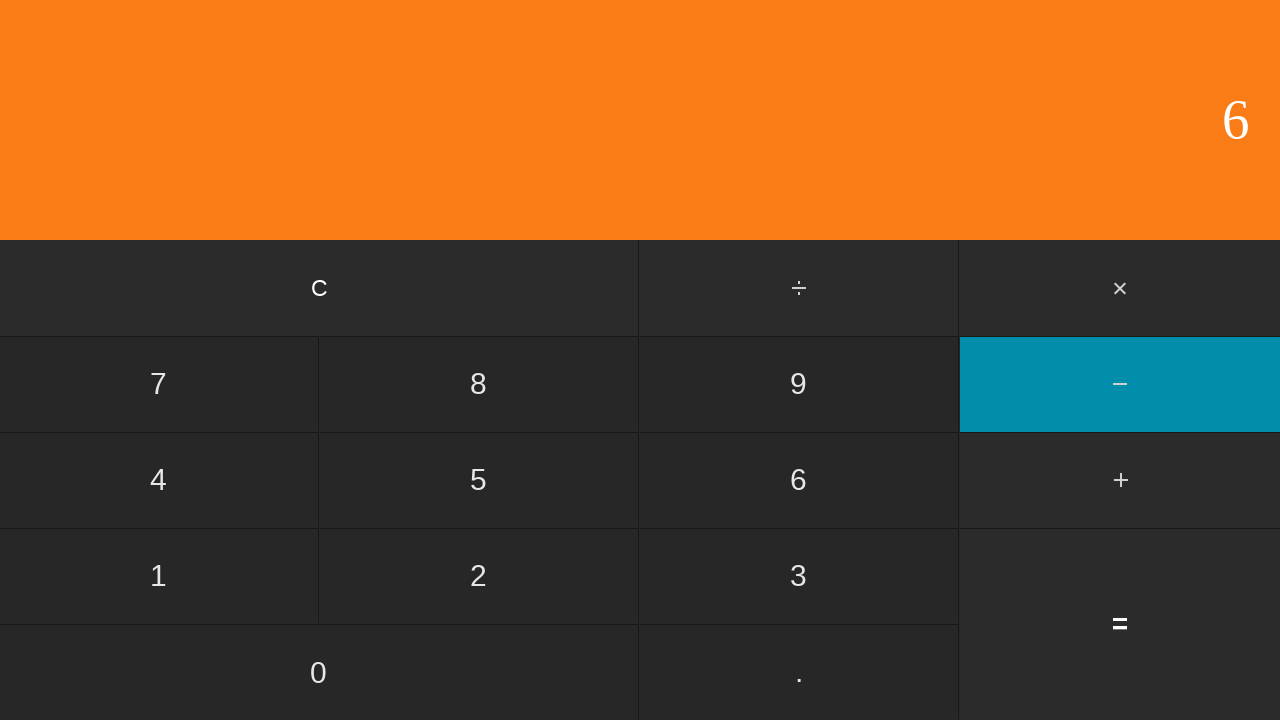

Clicked equals button to calculate 8 - 6 at (1120, 624) on input[value='=']
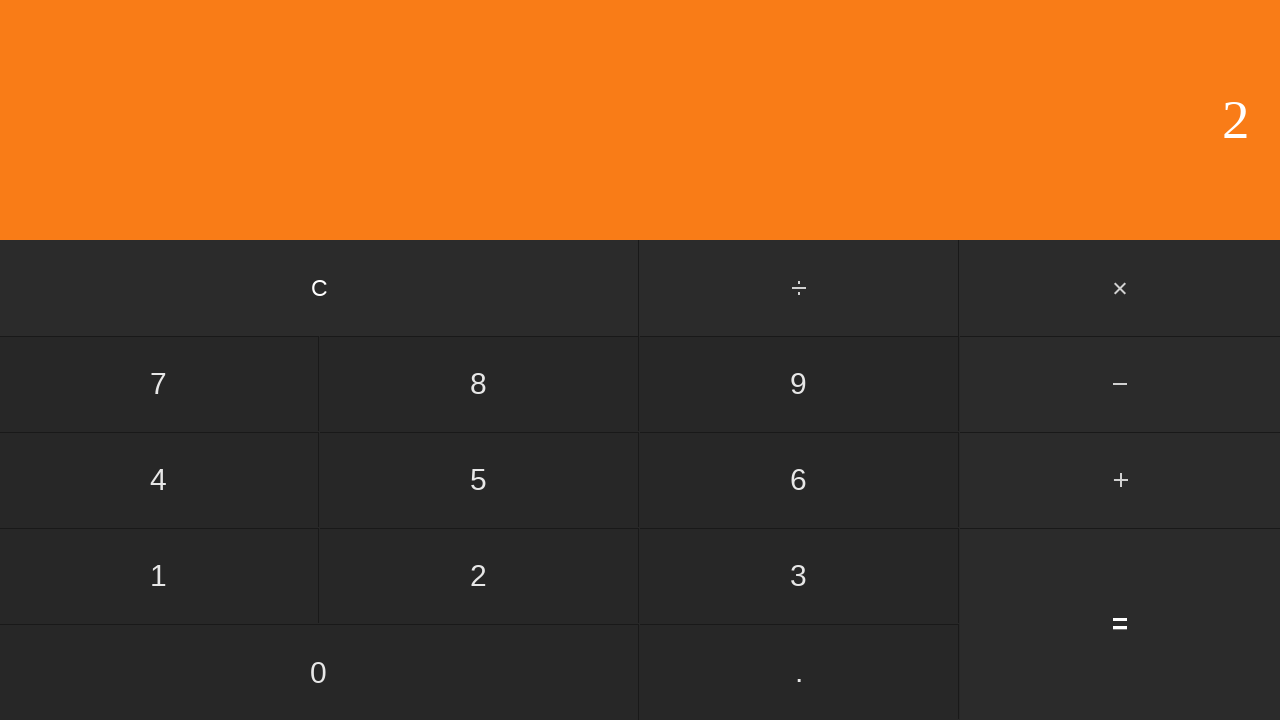

Verified result displayed for 8 - 6 = 2
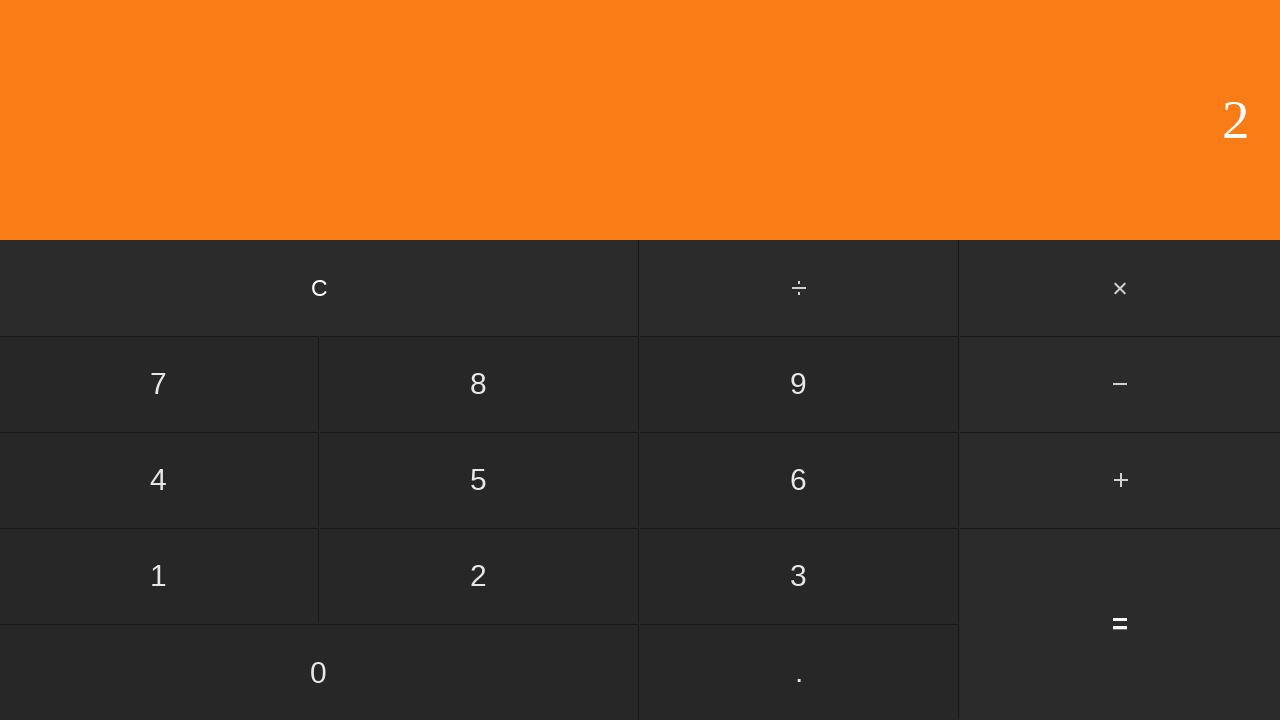

Clicked clear button to reset for next calculation at (320, 288) on input[value='C']
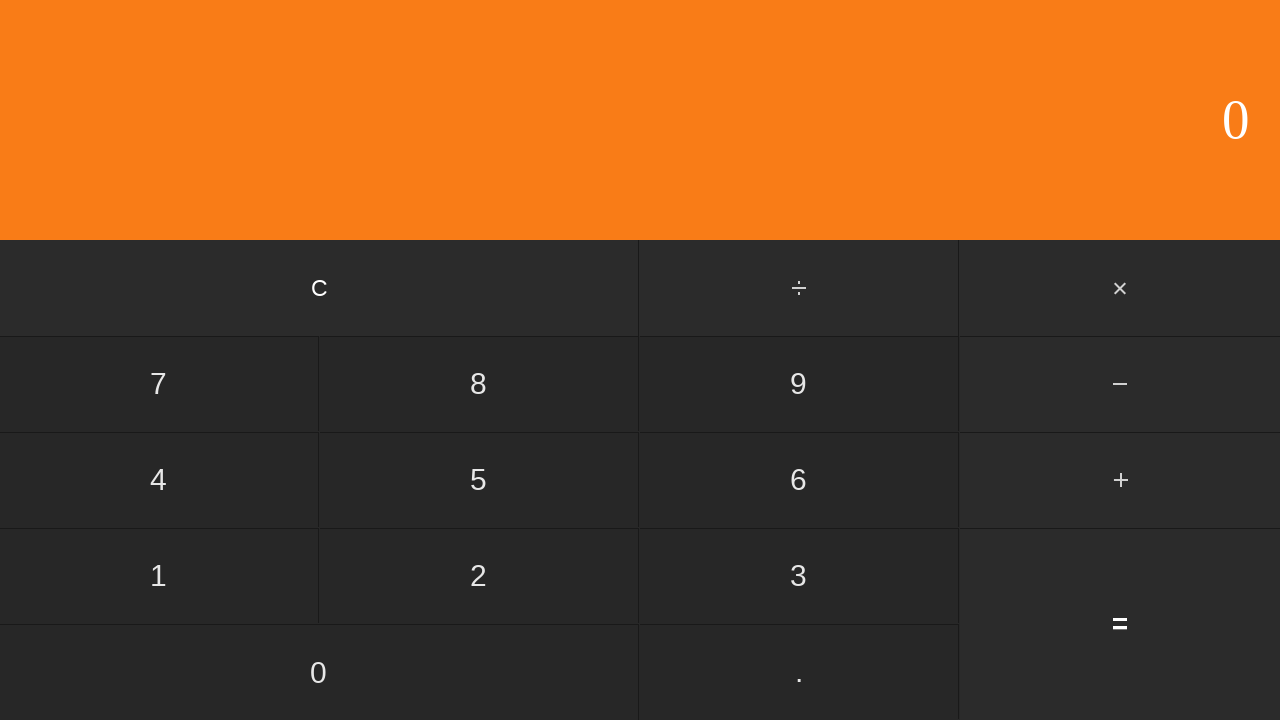

Clicked first number: 8 at (479, 384) on input[value='8']
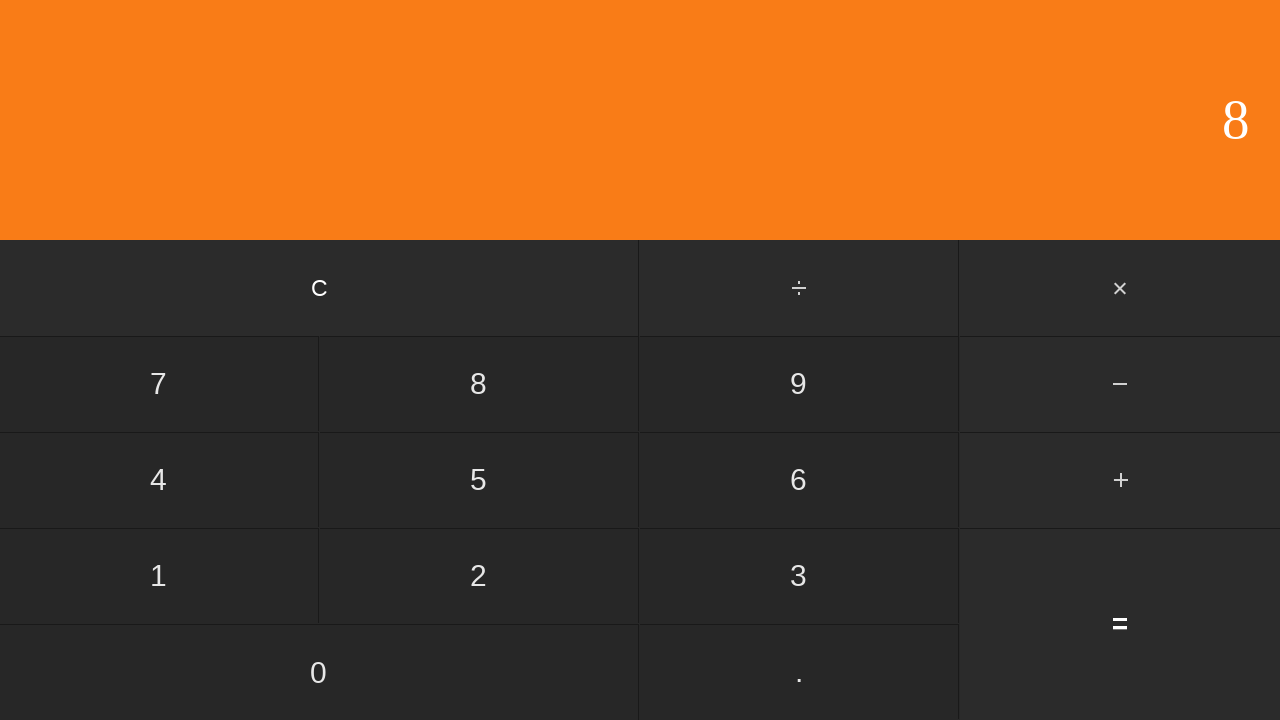

Clicked subtract button at (1120, 384) on #subtract
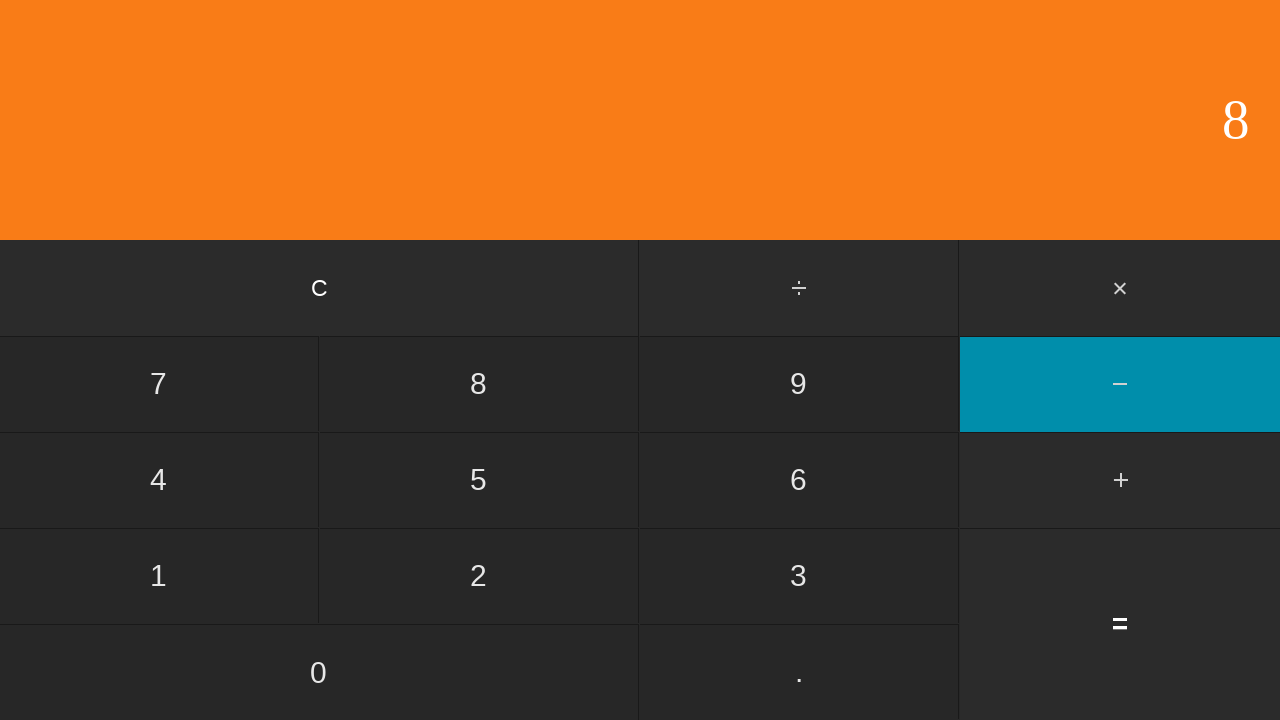

Clicked second number: 7 at (159, 384) on input[value='7']
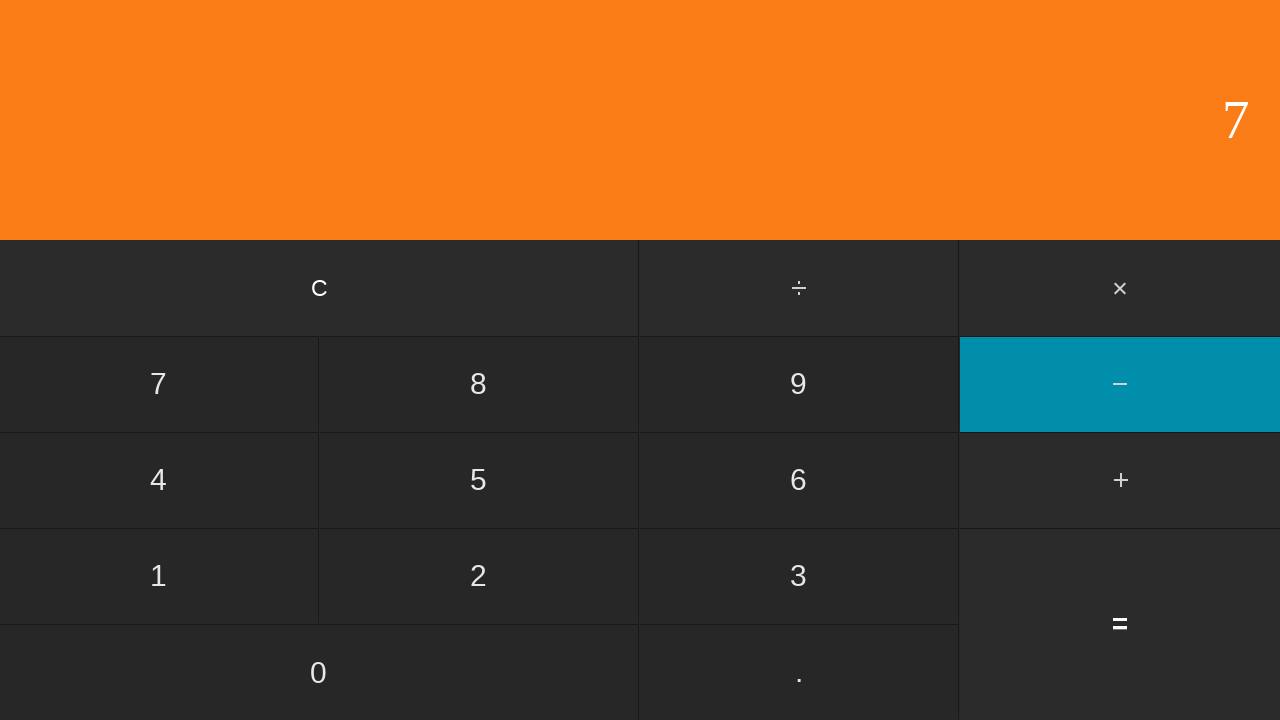

Clicked equals button to calculate 8 - 7 at (1120, 624) on input[value='=']
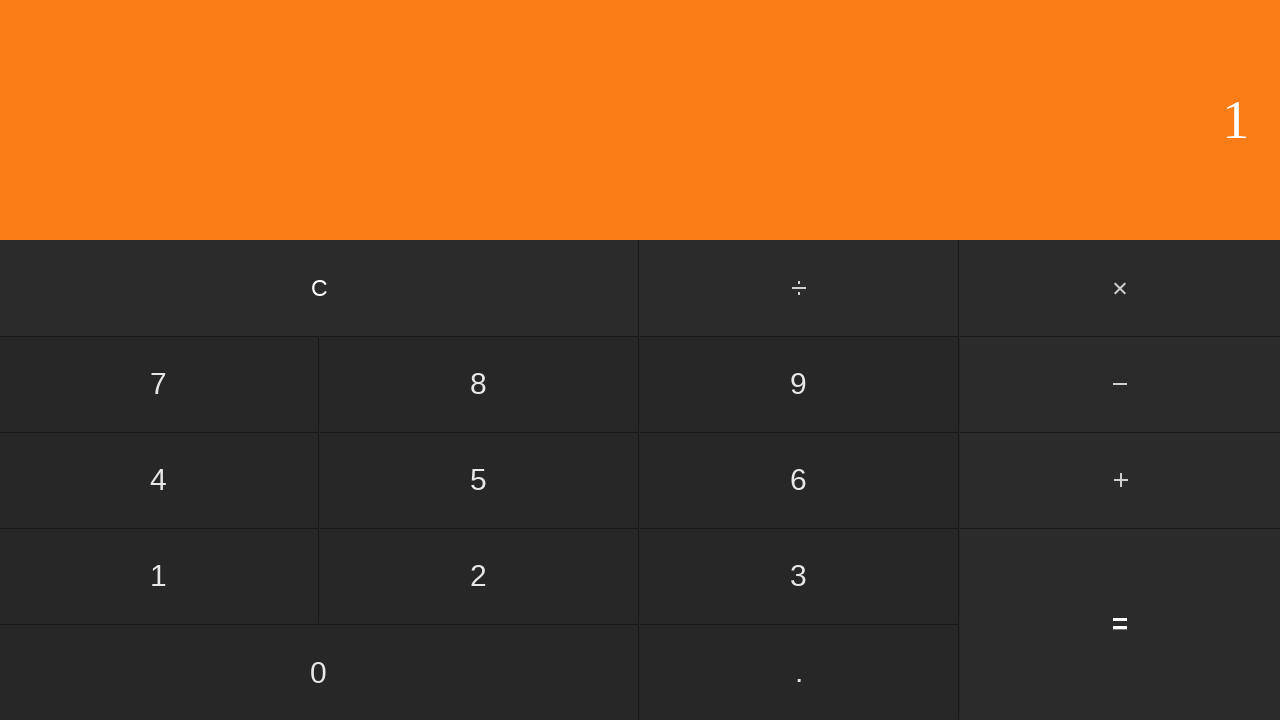

Verified result displayed for 8 - 7 = 1
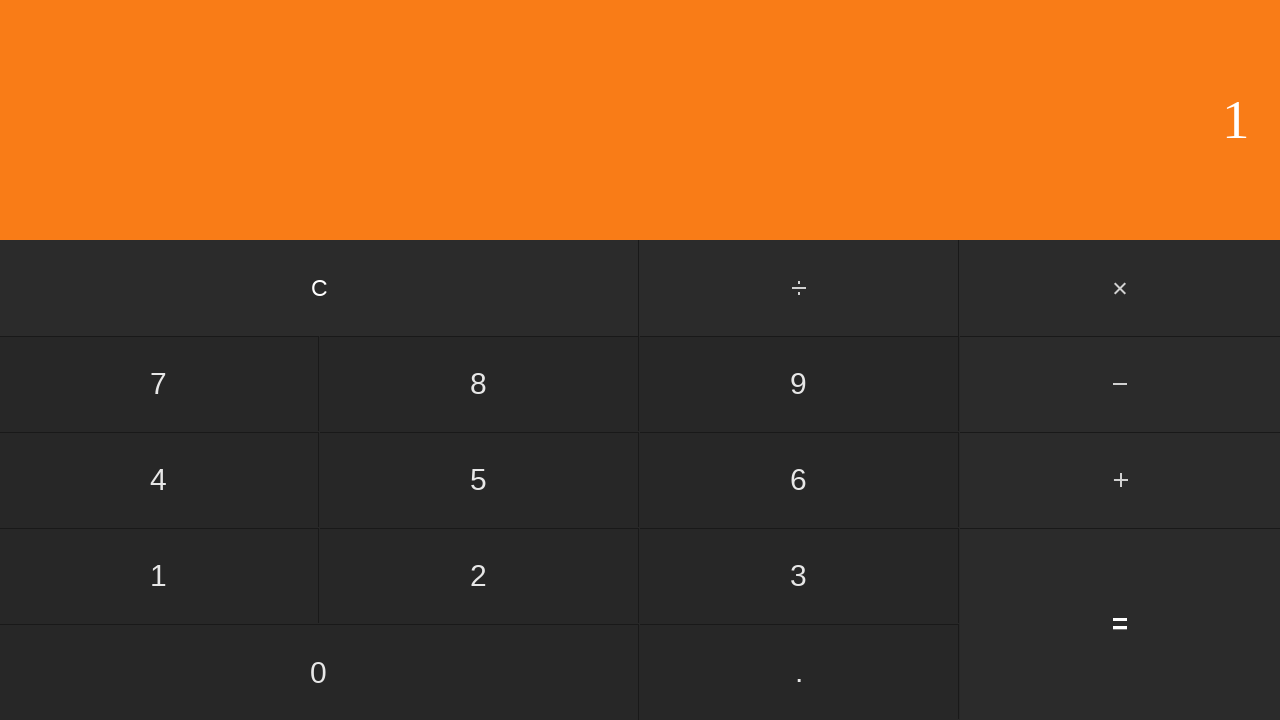

Clicked clear button to reset for next calculation at (320, 288) on input[value='C']
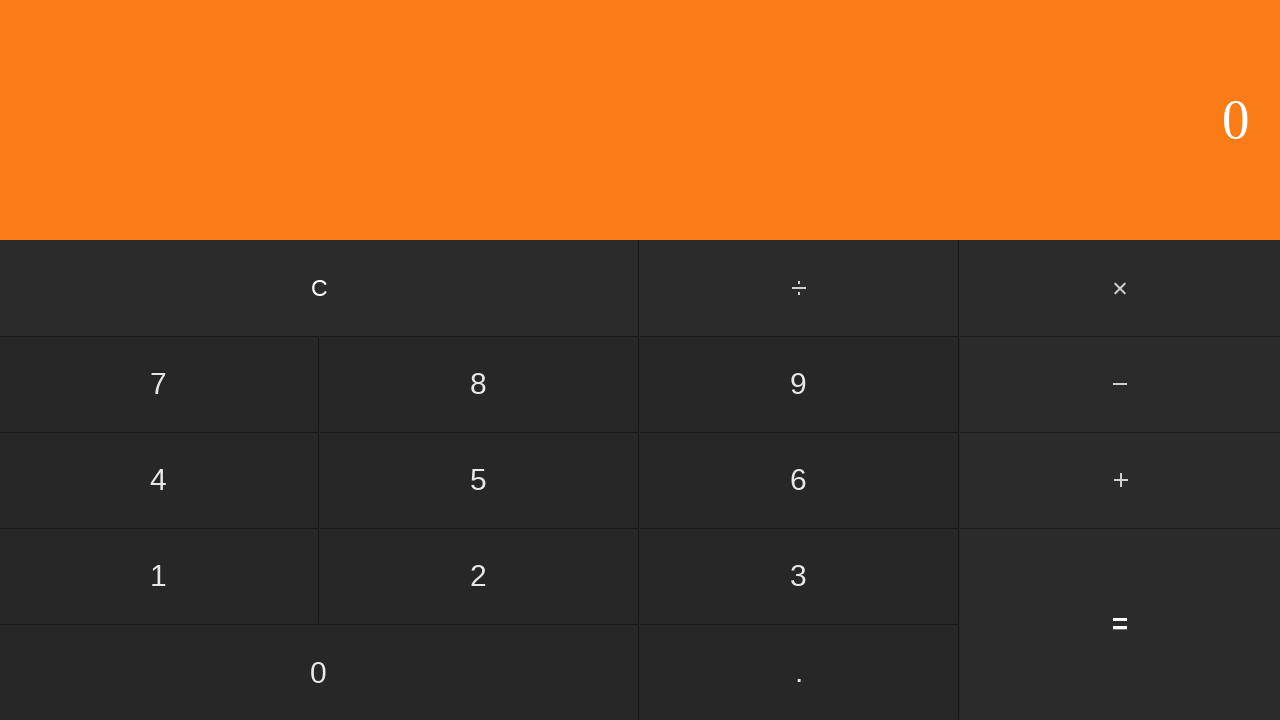

Clicked first number: 8 at (479, 384) on input[value='8']
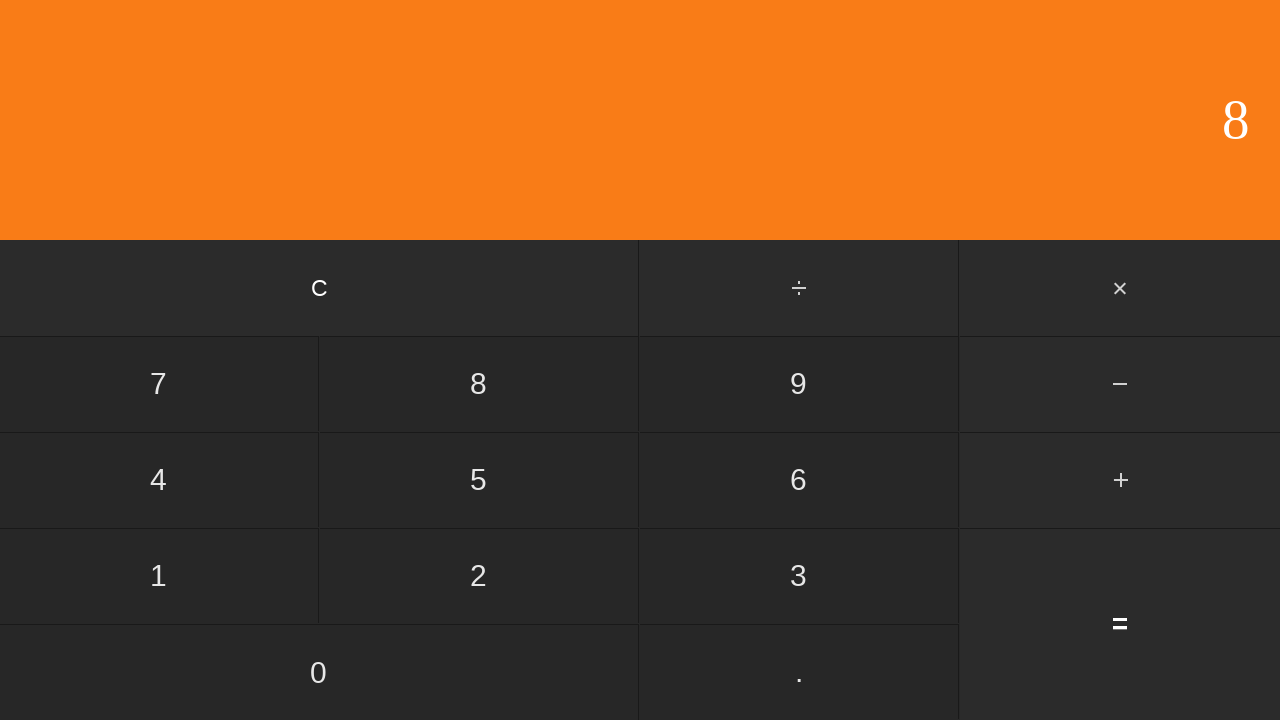

Clicked subtract button at (1120, 384) on #subtract
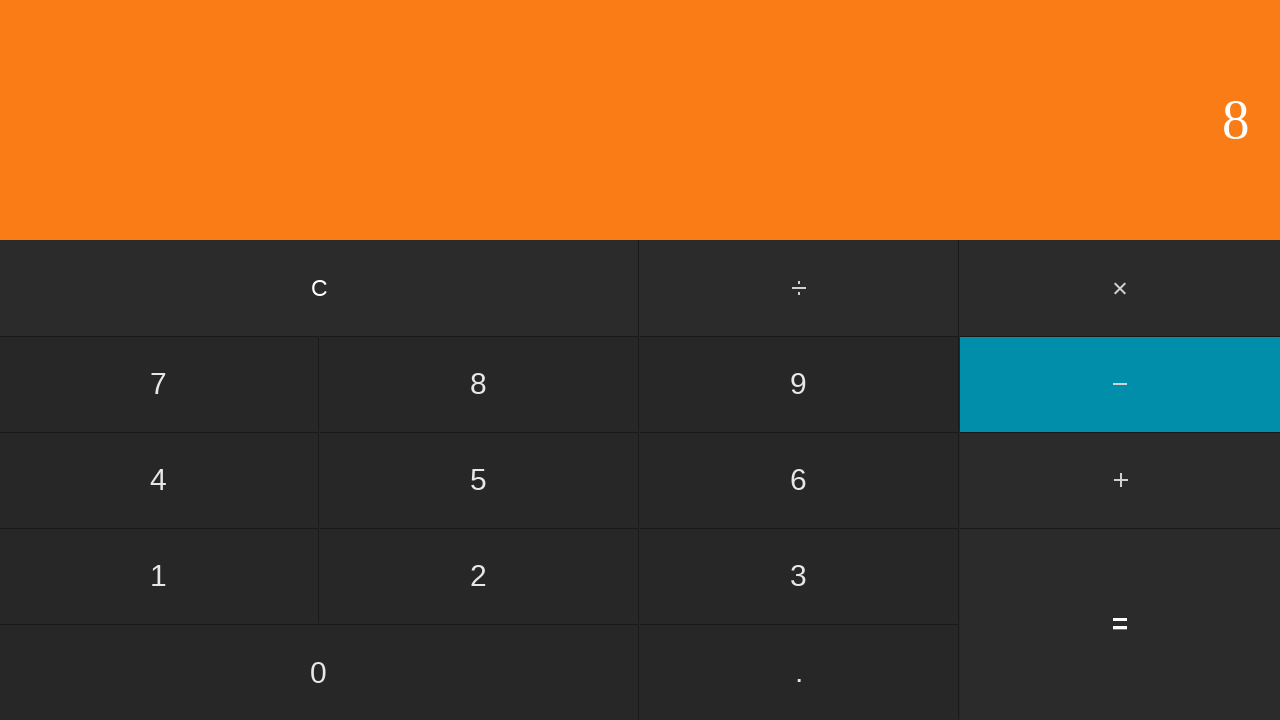

Clicked second number: 8 at (479, 384) on input[value='8']
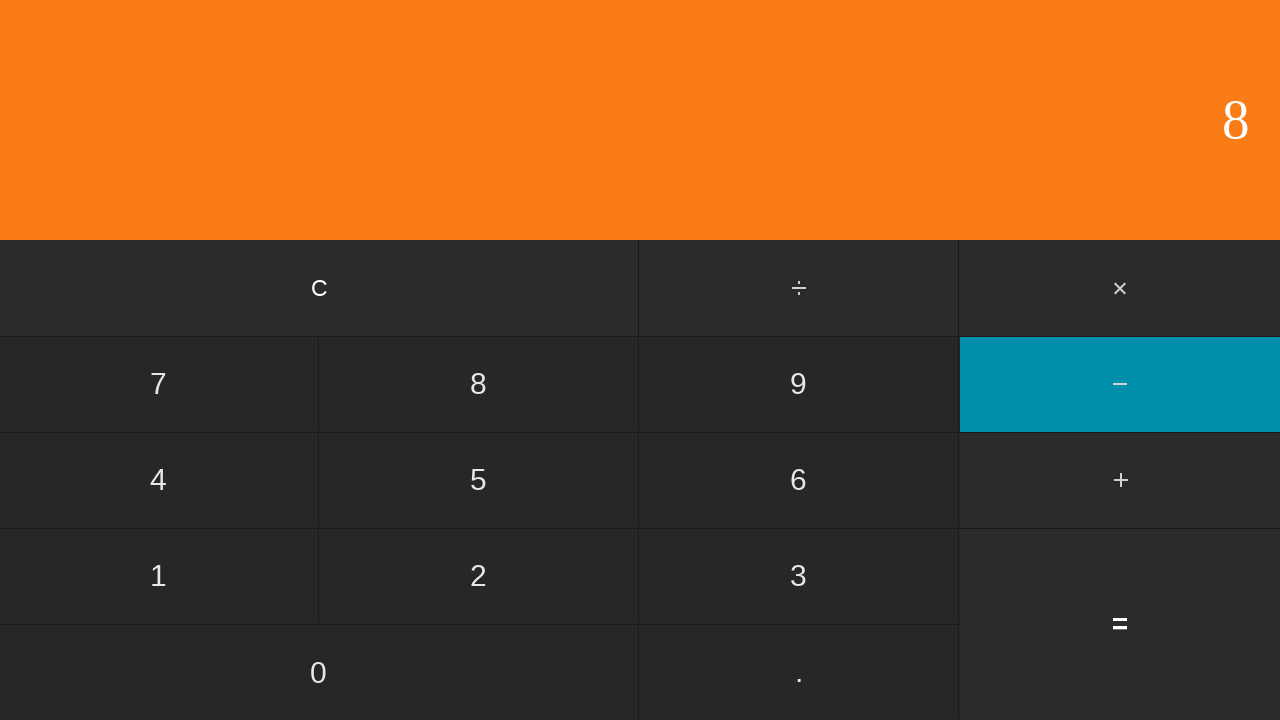

Clicked equals button to calculate 8 - 8 at (1120, 624) on input[value='=']
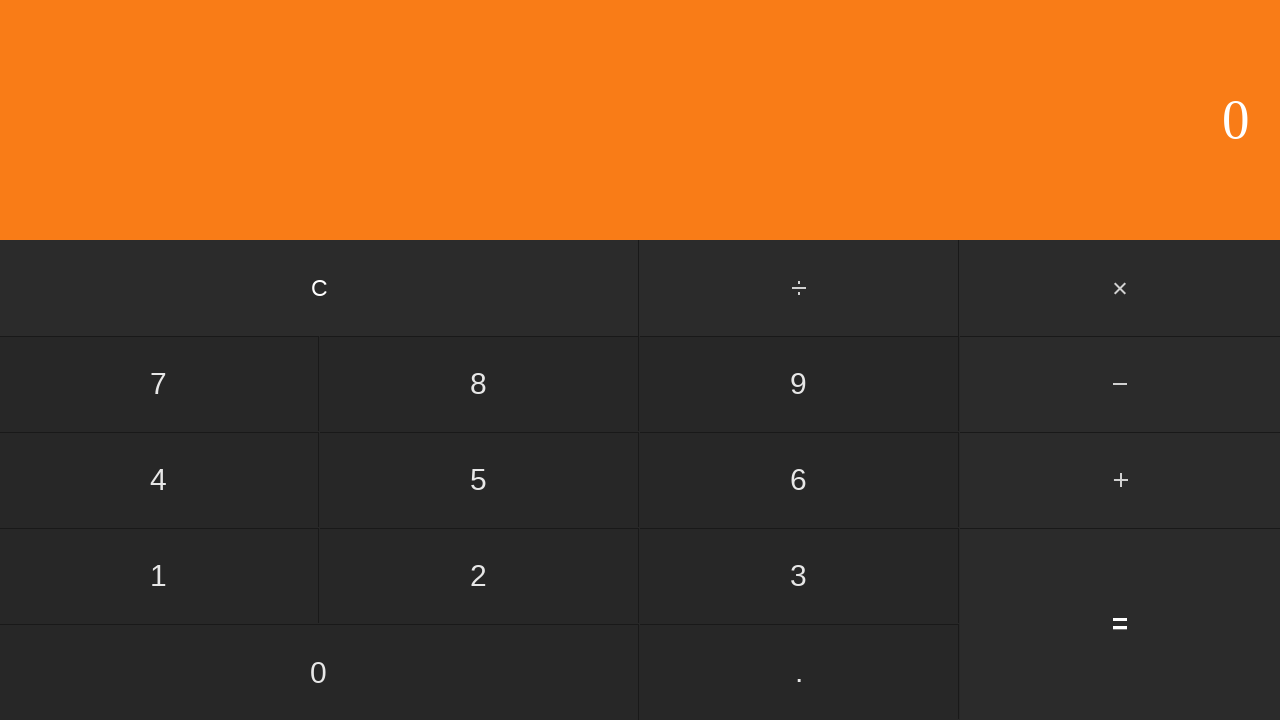

Verified result displayed for 8 - 8 = 0
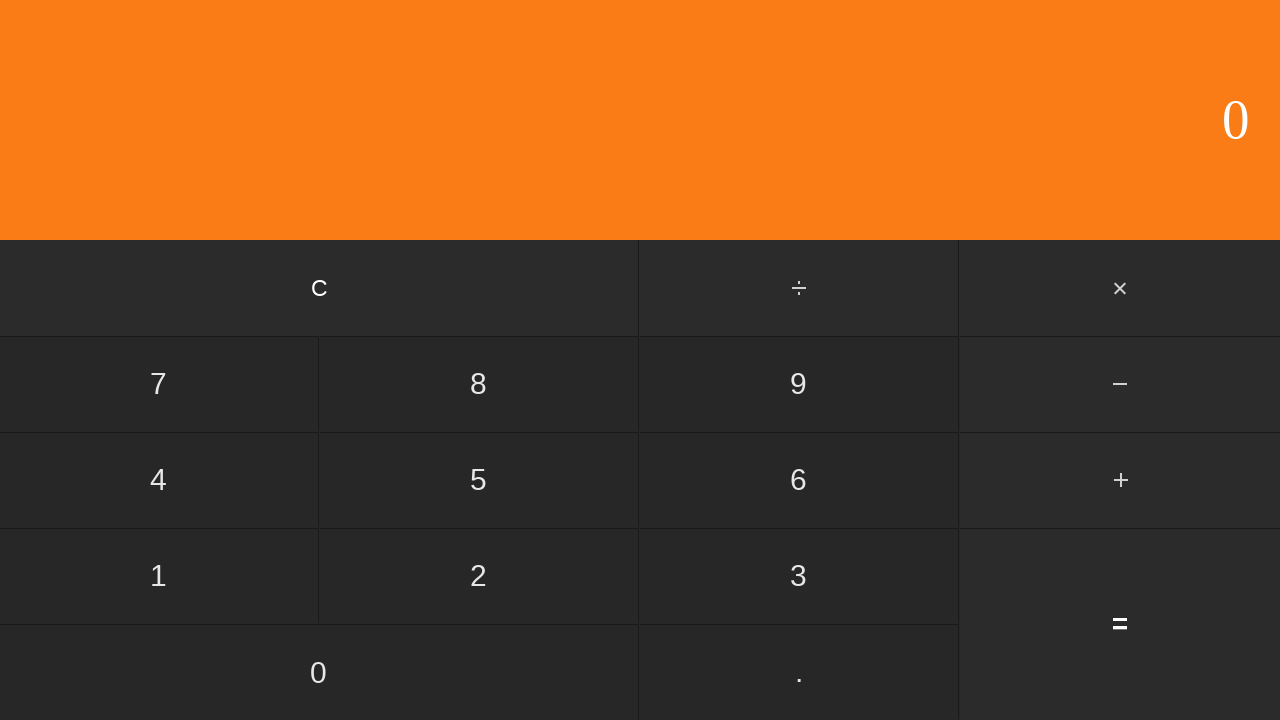

Clicked clear button to reset for next calculation at (320, 288) on input[value='C']
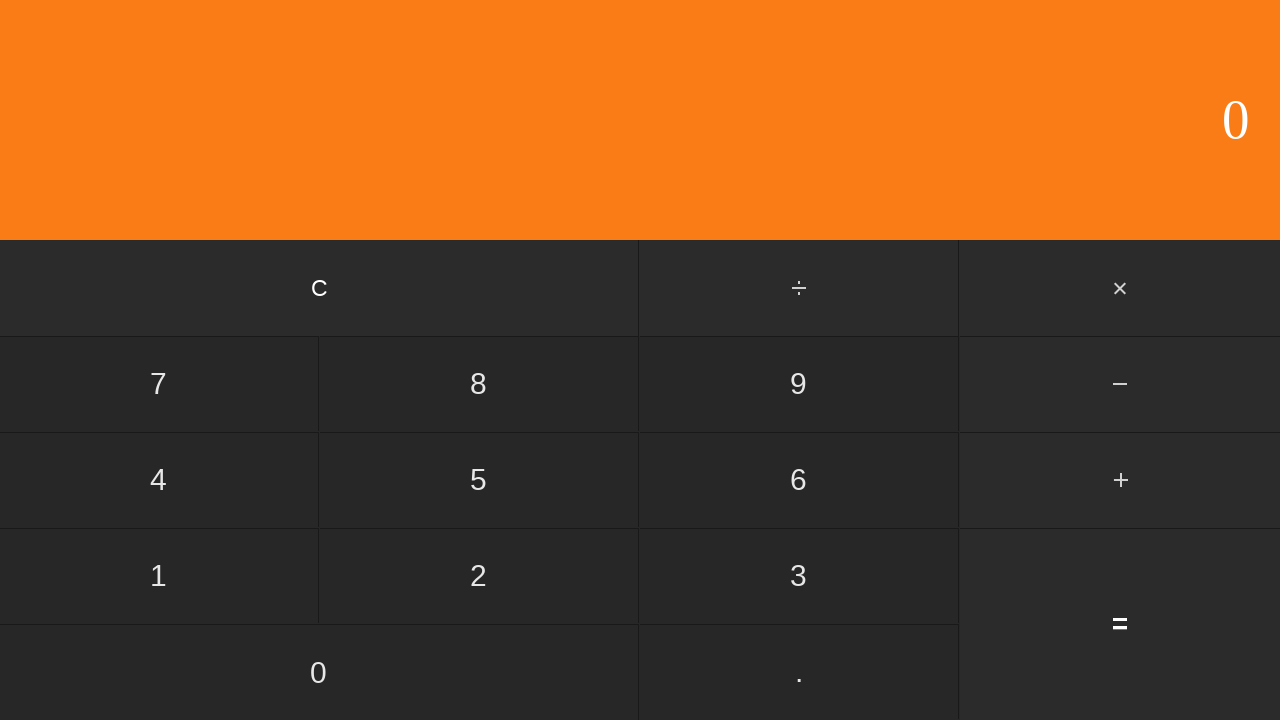

Clicked first number: 8 at (479, 384) on input[value='8']
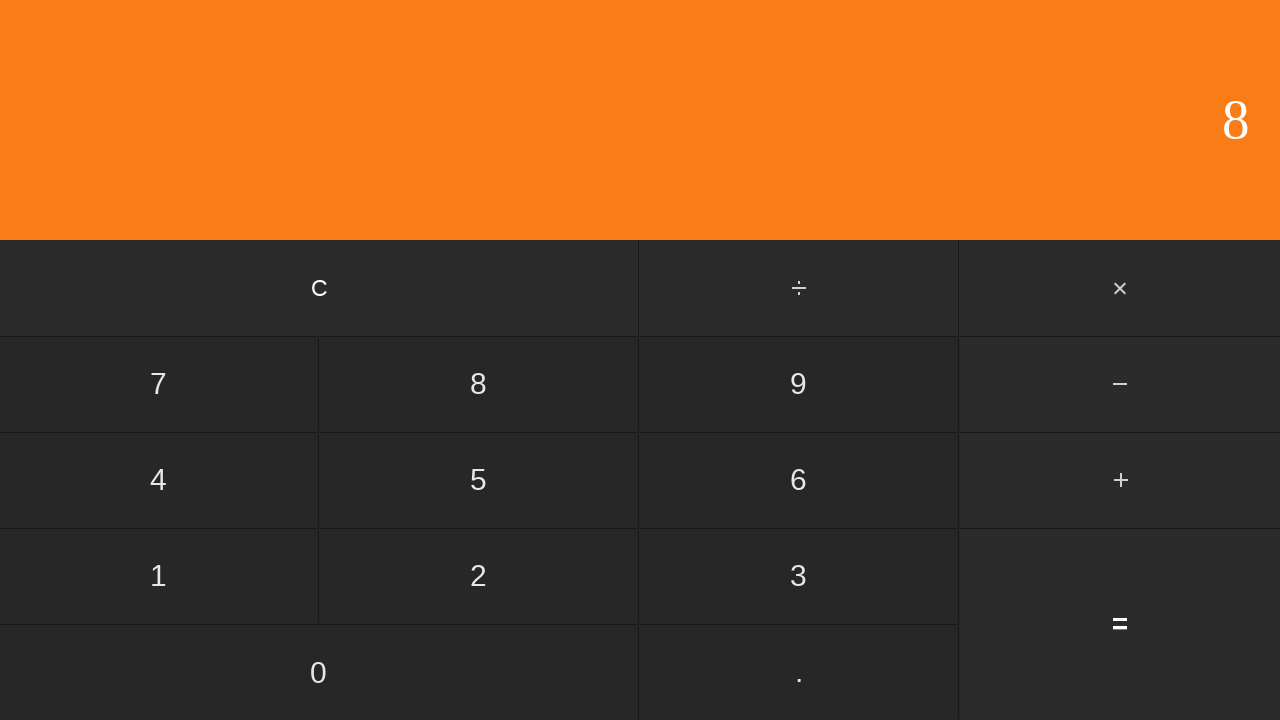

Clicked subtract button at (1120, 384) on #subtract
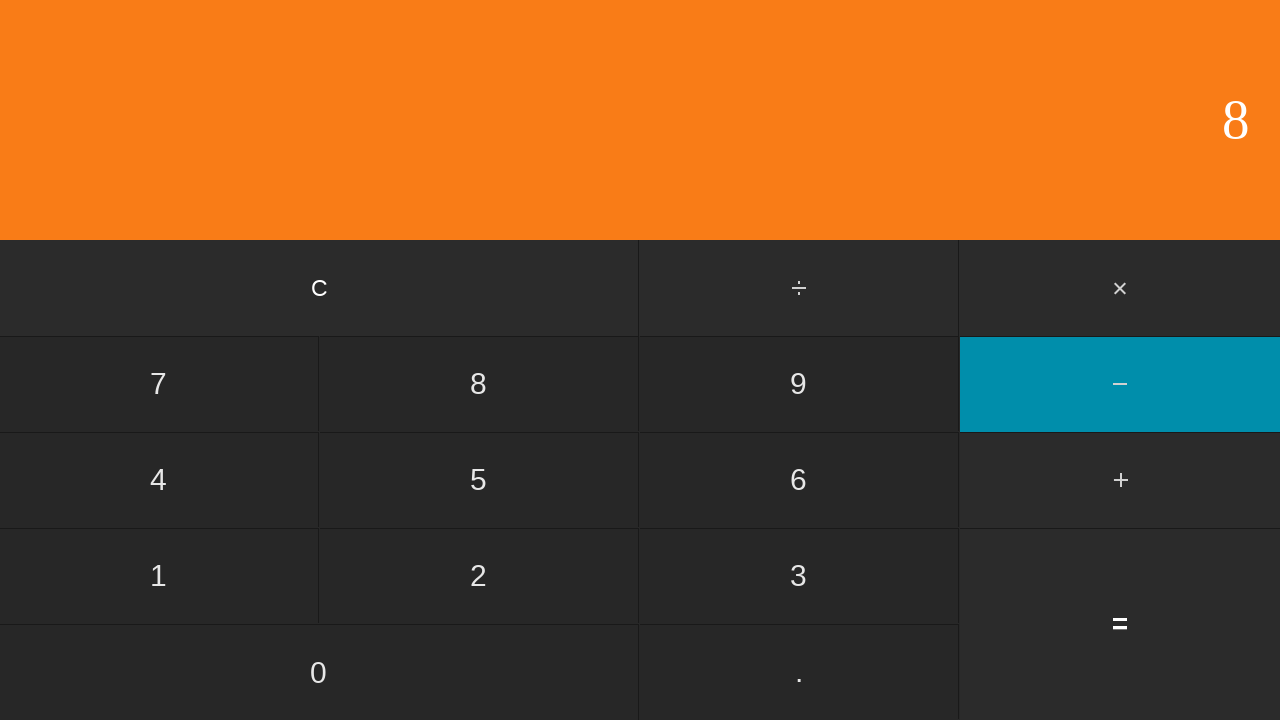

Clicked second number: 9 at (799, 384) on input[value='9']
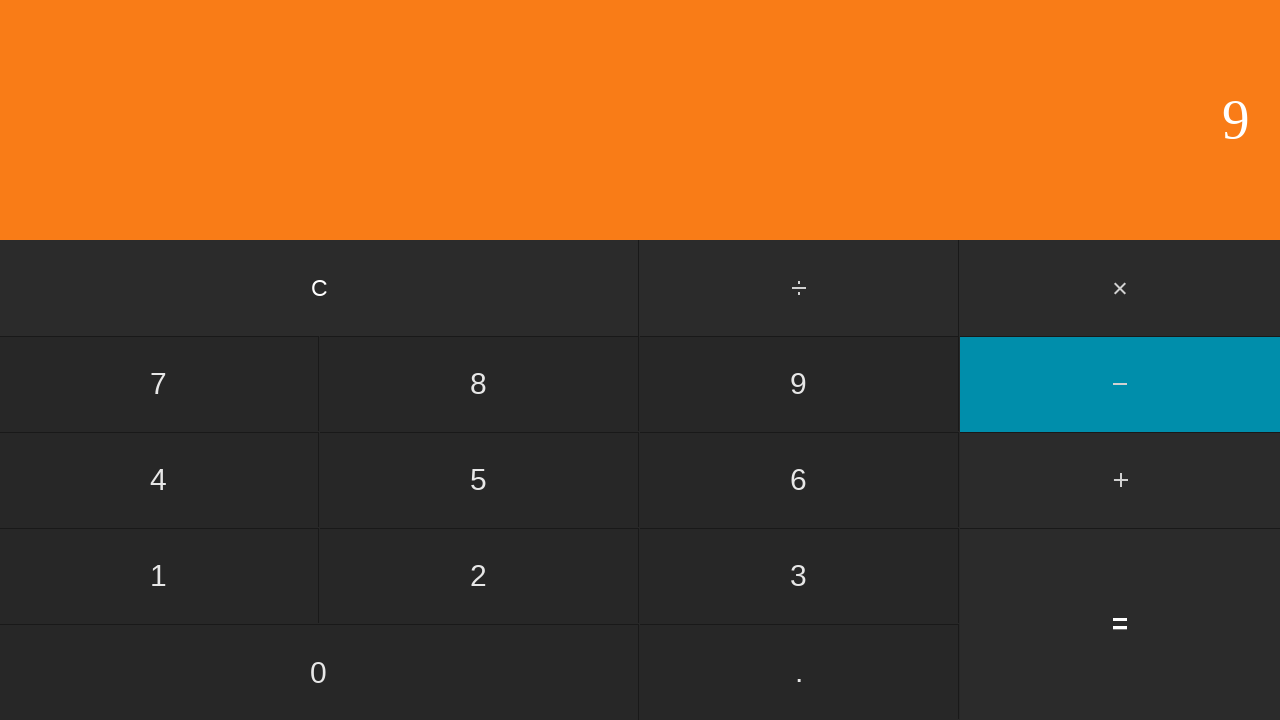

Clicked equals button to calculate 8 - 9 at (1120, 624) on input[value='=']
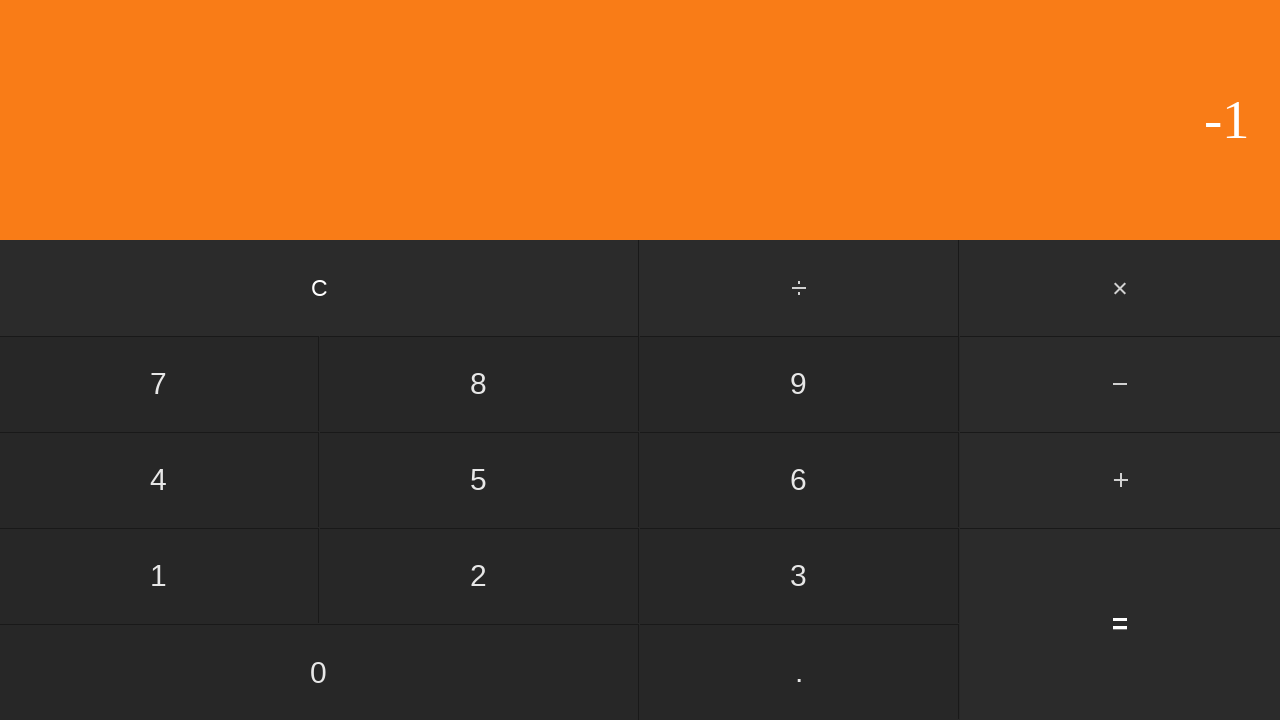

Verified result displayed for 8 - 9 = -1
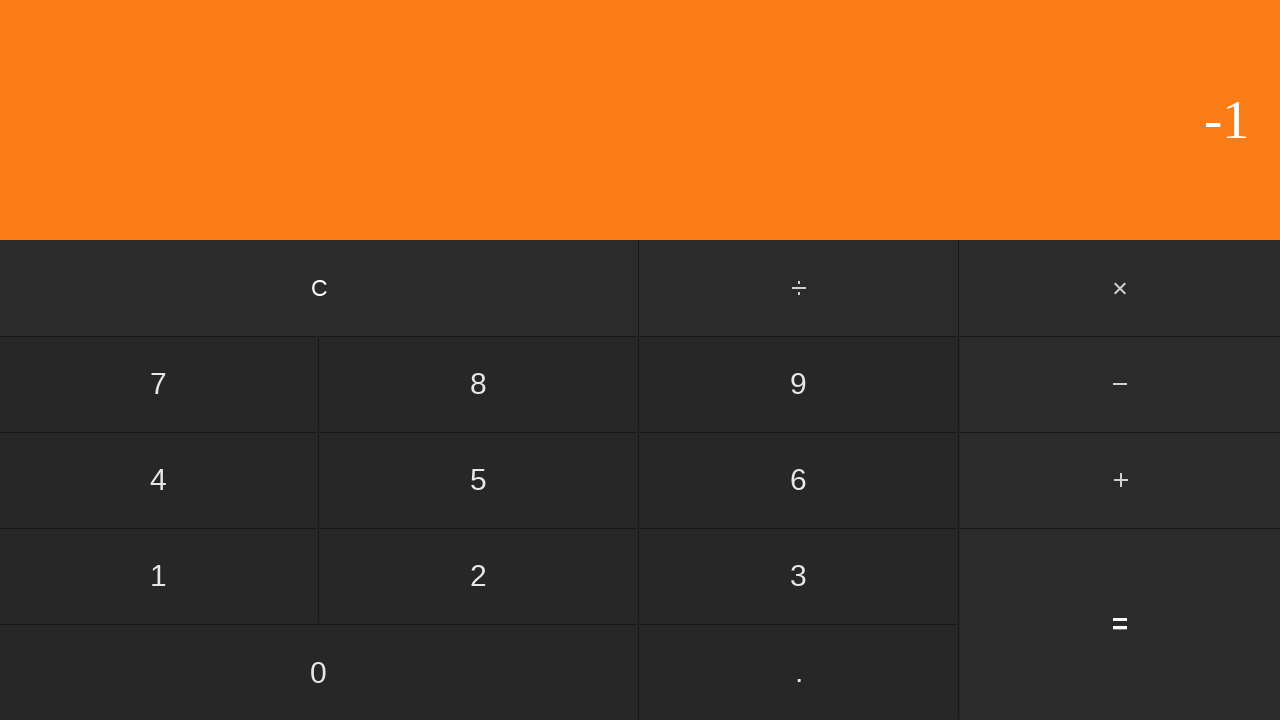

Clicked clear button to reset for next calculation at (320, 288) on input[value='C']
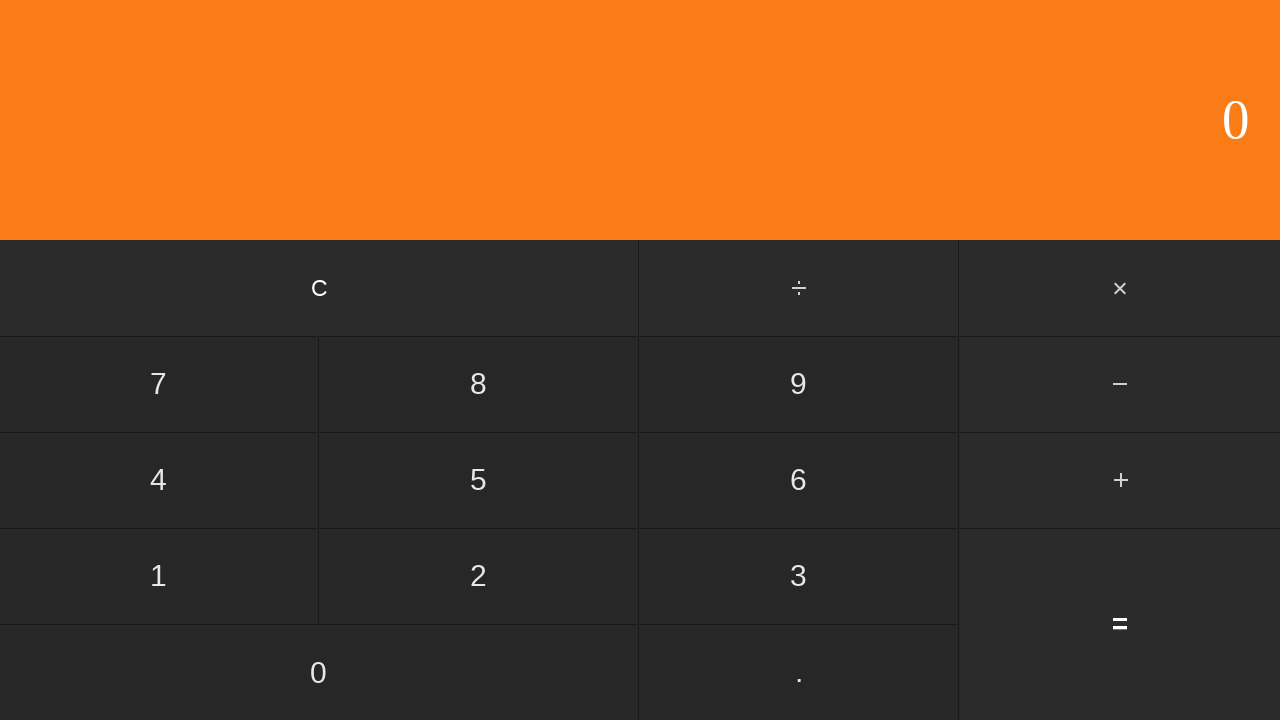

Clicked first number: 9 at (799, 384) on input[value='9']
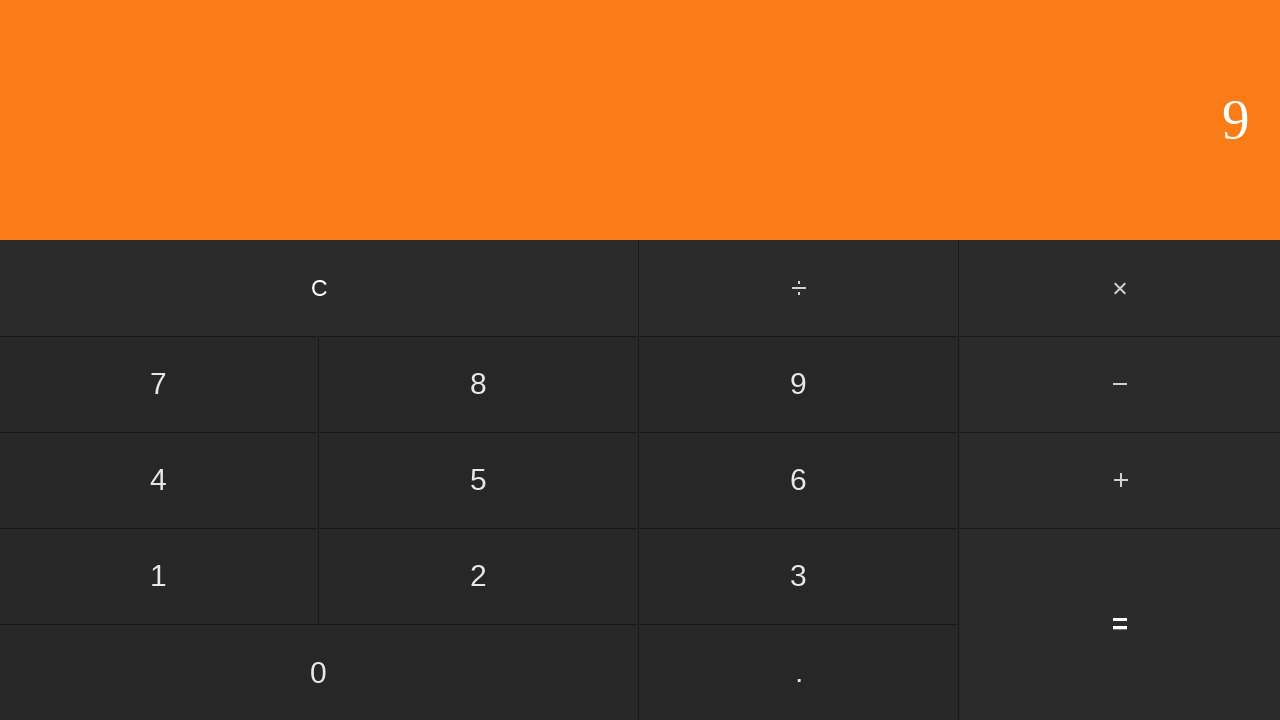

Clicked subtract button at (1120, 384) on #subtract
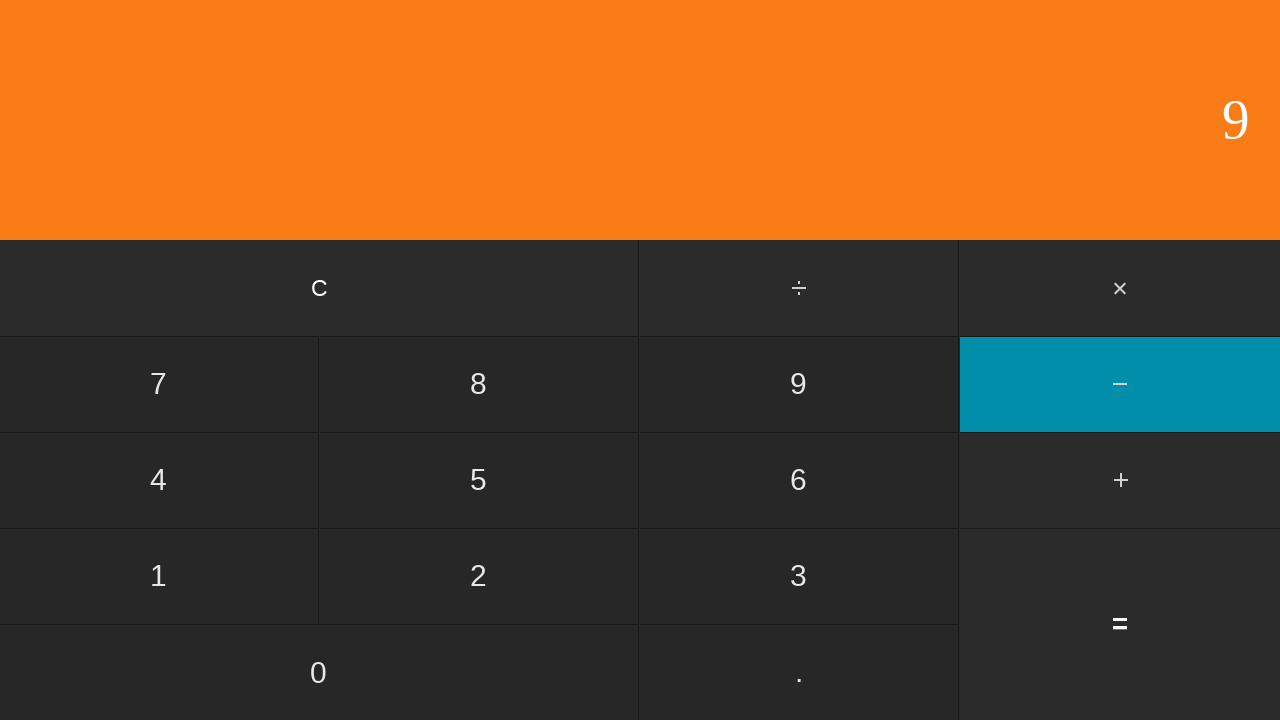

Clicked second number: 0 at (319, 672) on input[value='0']
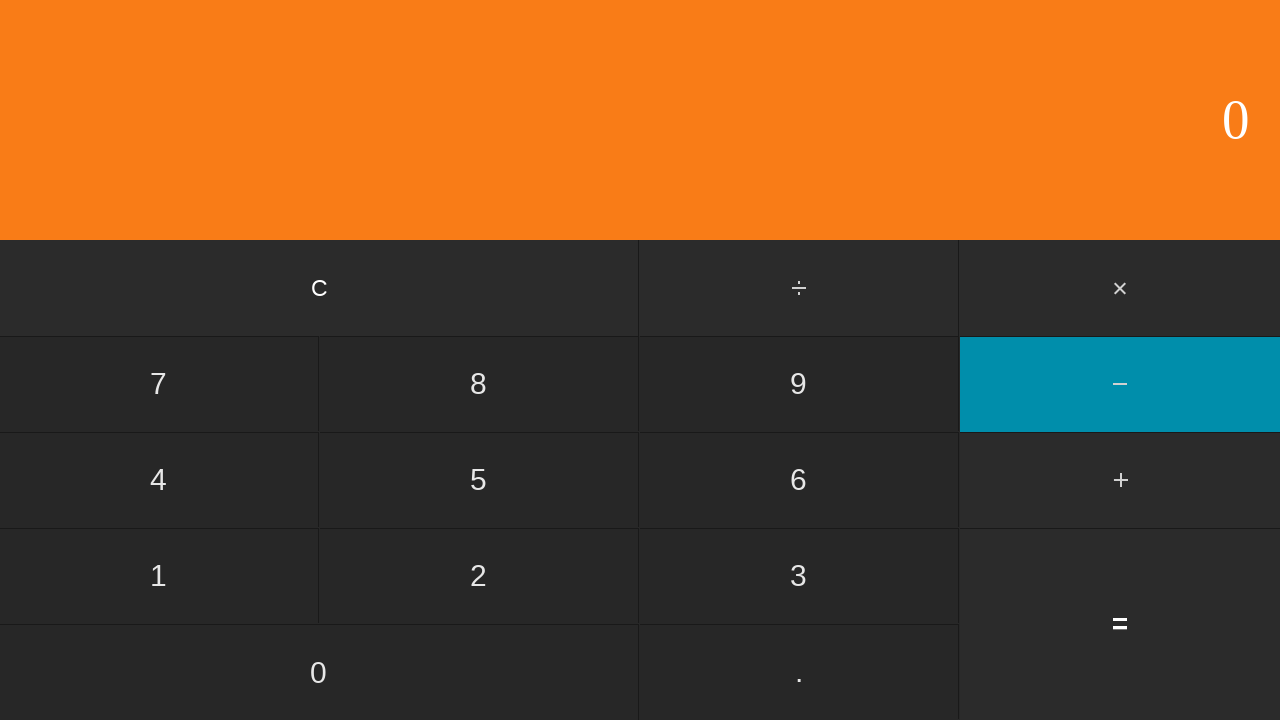

Clicked equals button to calculate 9 - 0 at (1120, 624) on input[value='=']
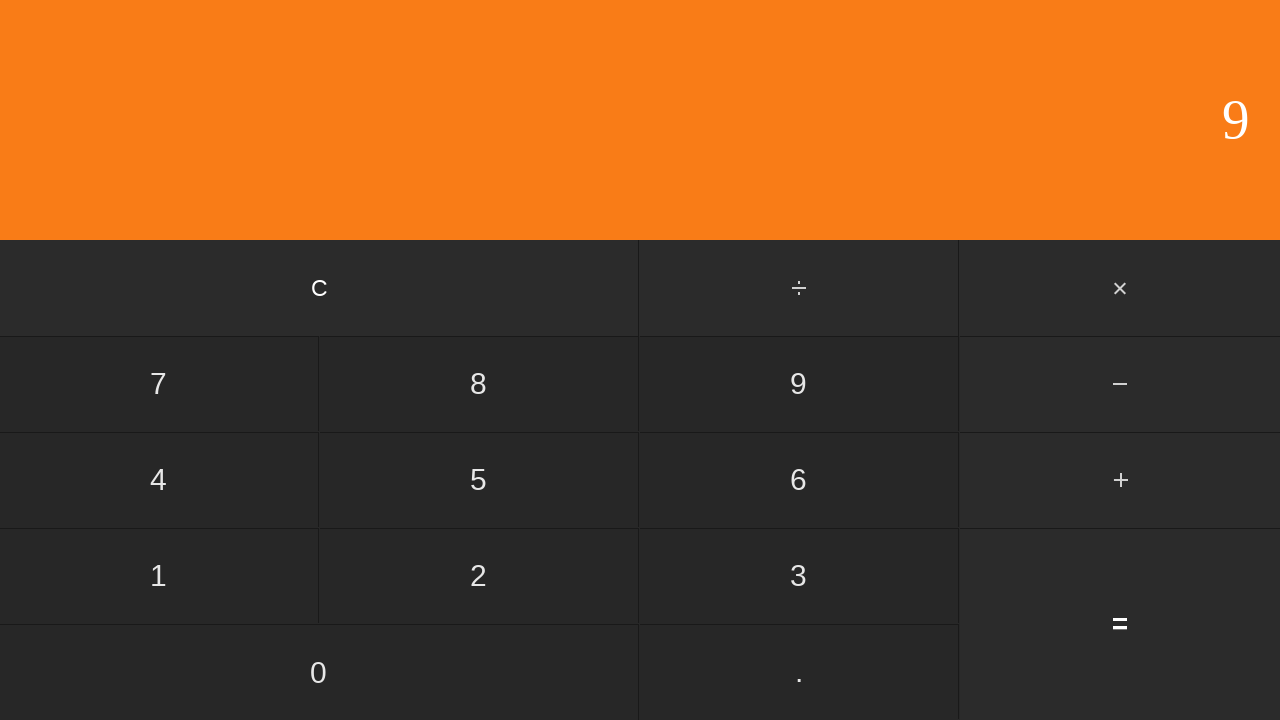

Verified result displayed for 9 - 0 = 9
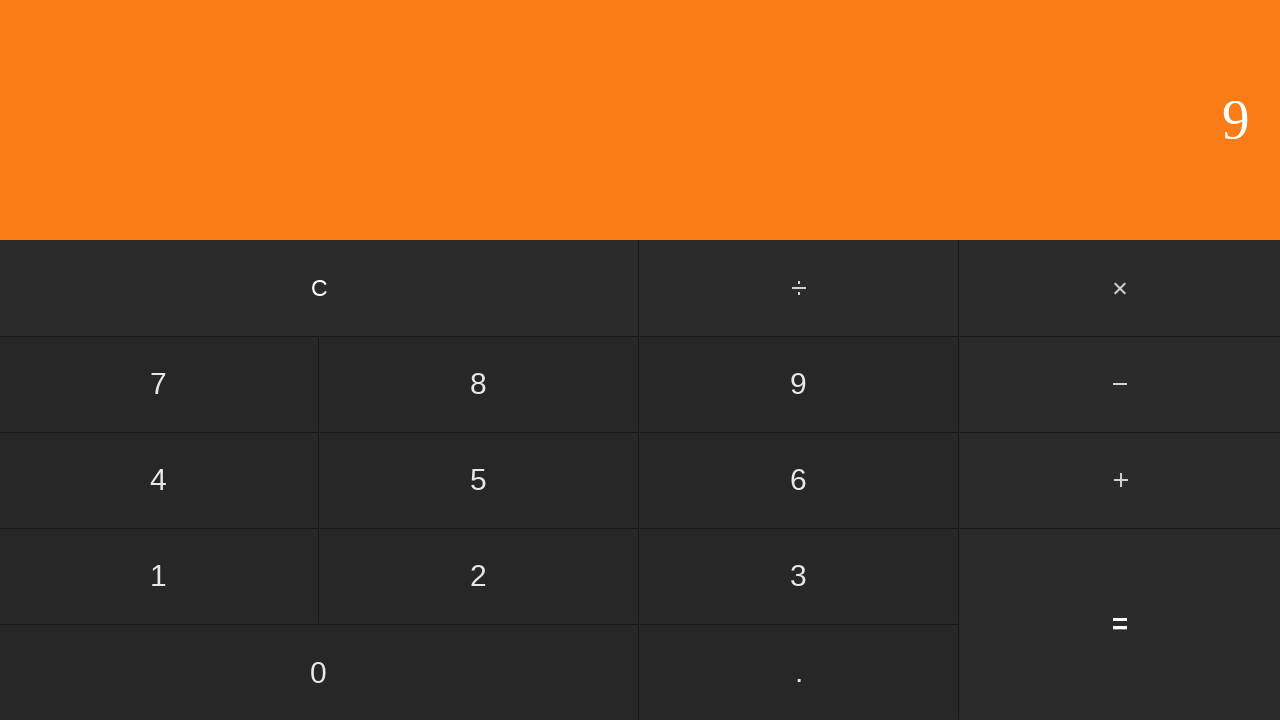

Clicked clear button to reset for next calculation at (320, 288) on input[value='C']
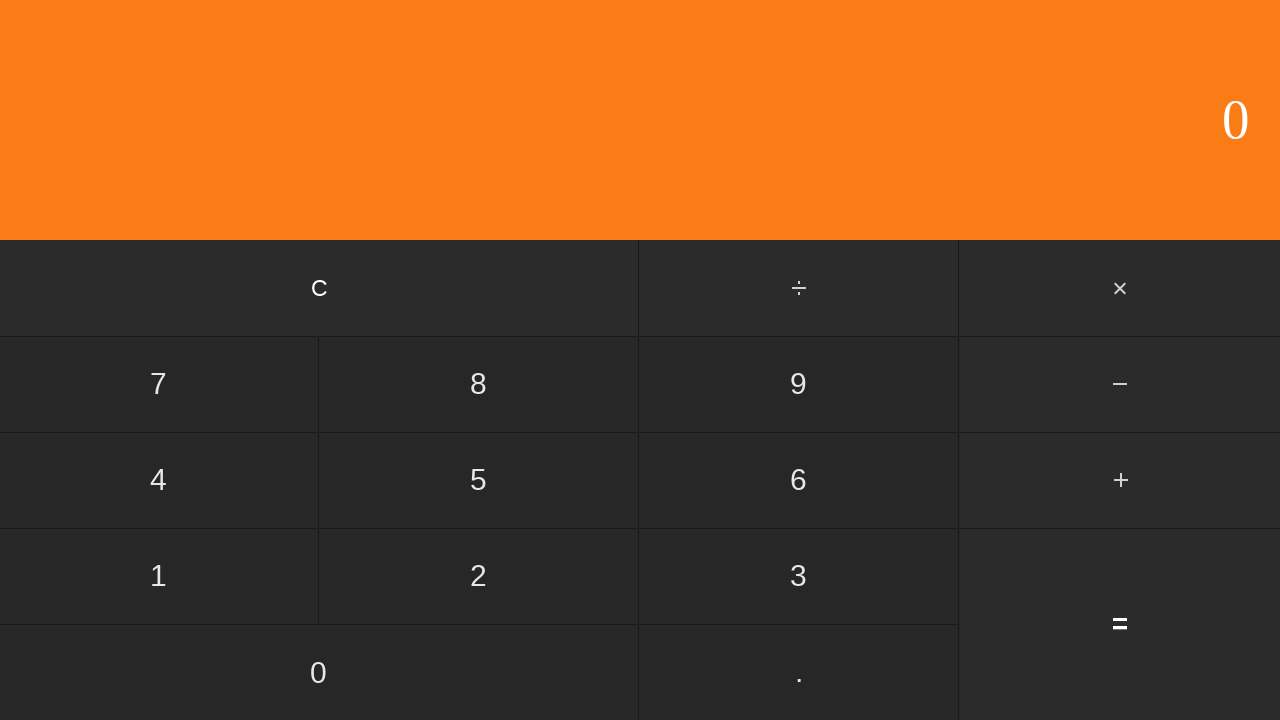

Clicked first number: 9 at (799, 384) on input[value='9']
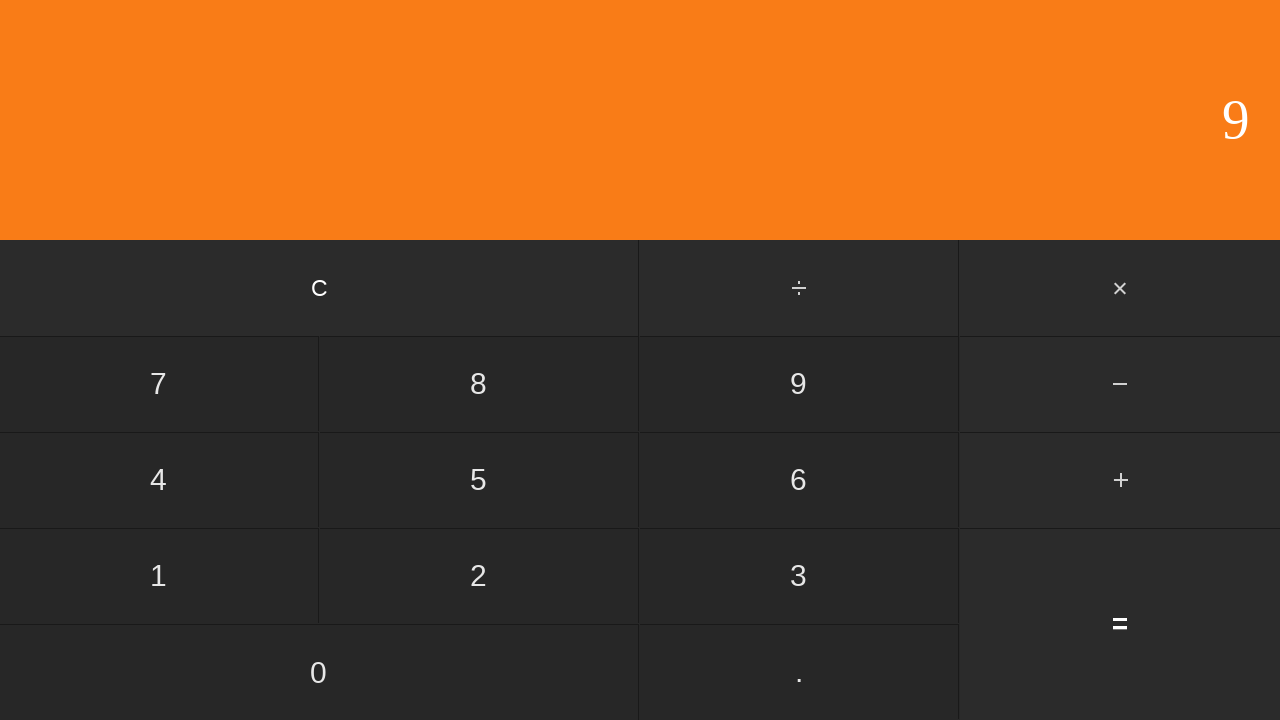

Clicked subtract button at (1120, 384) on #subtract
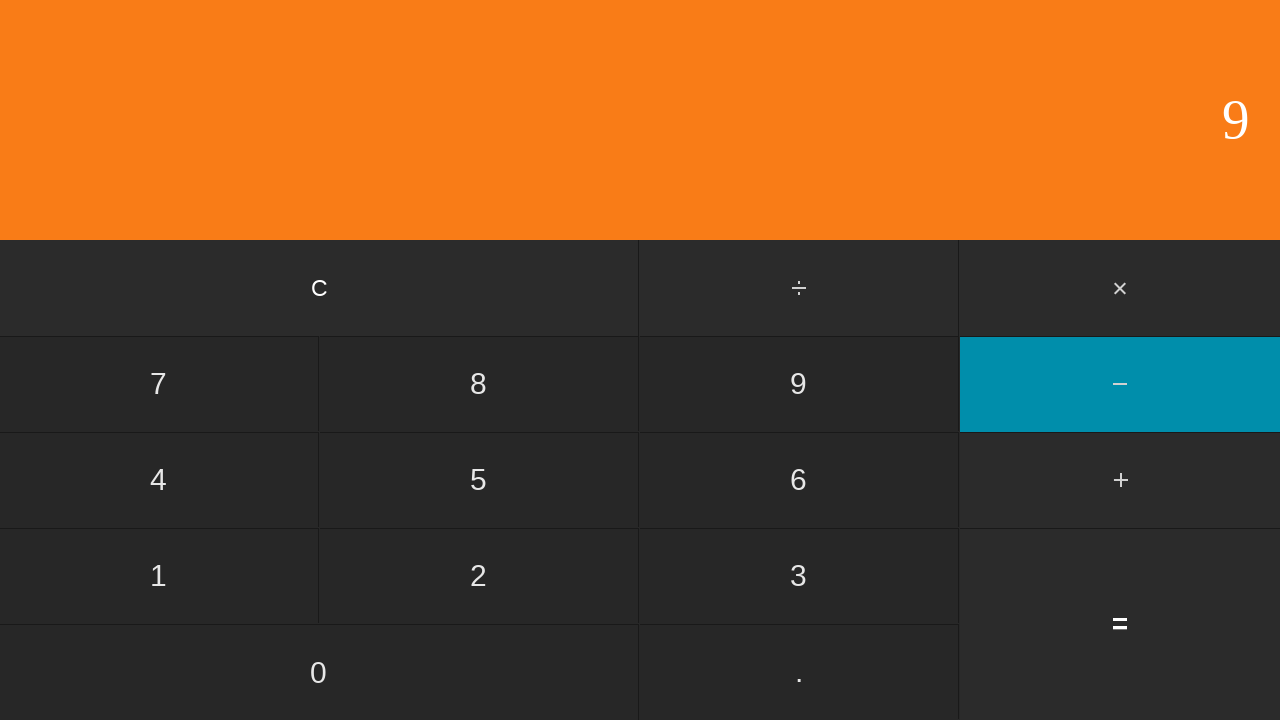

Clicked second number: 1 at (159, 576) on input[value='1']
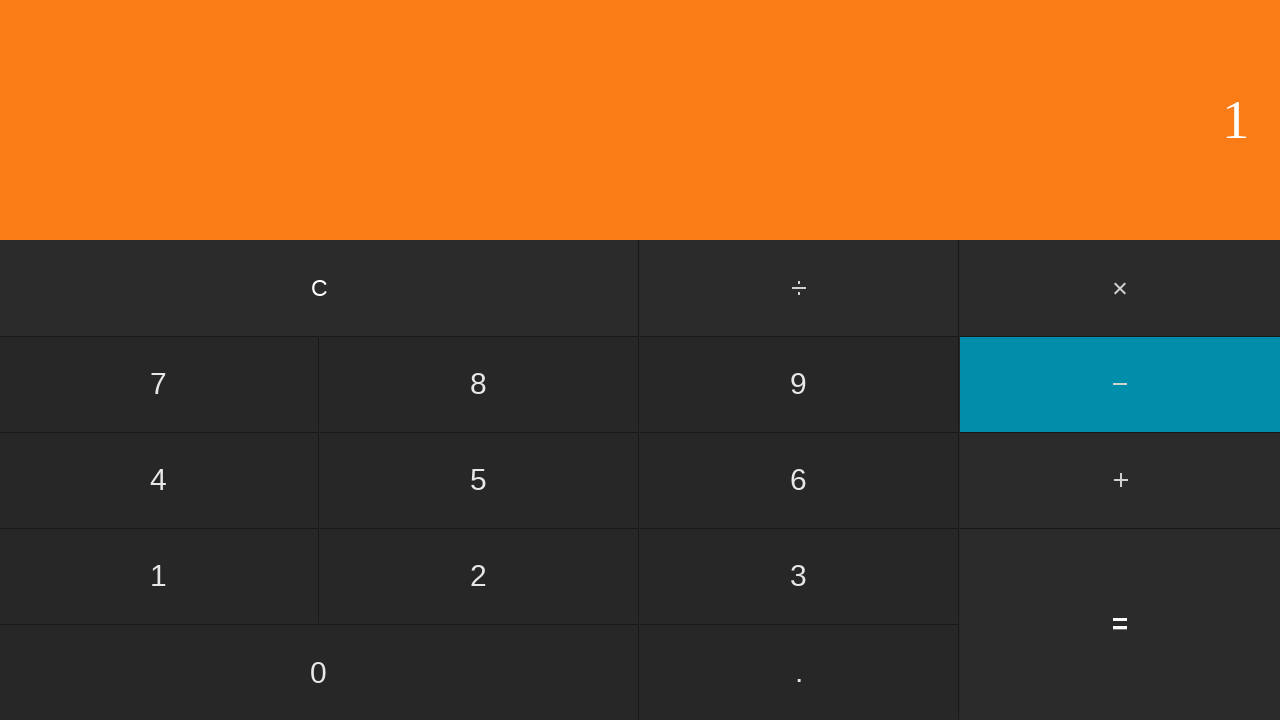

Clicked equals button to calculate 9 - 1 at (1120, 624) on input[value='=']
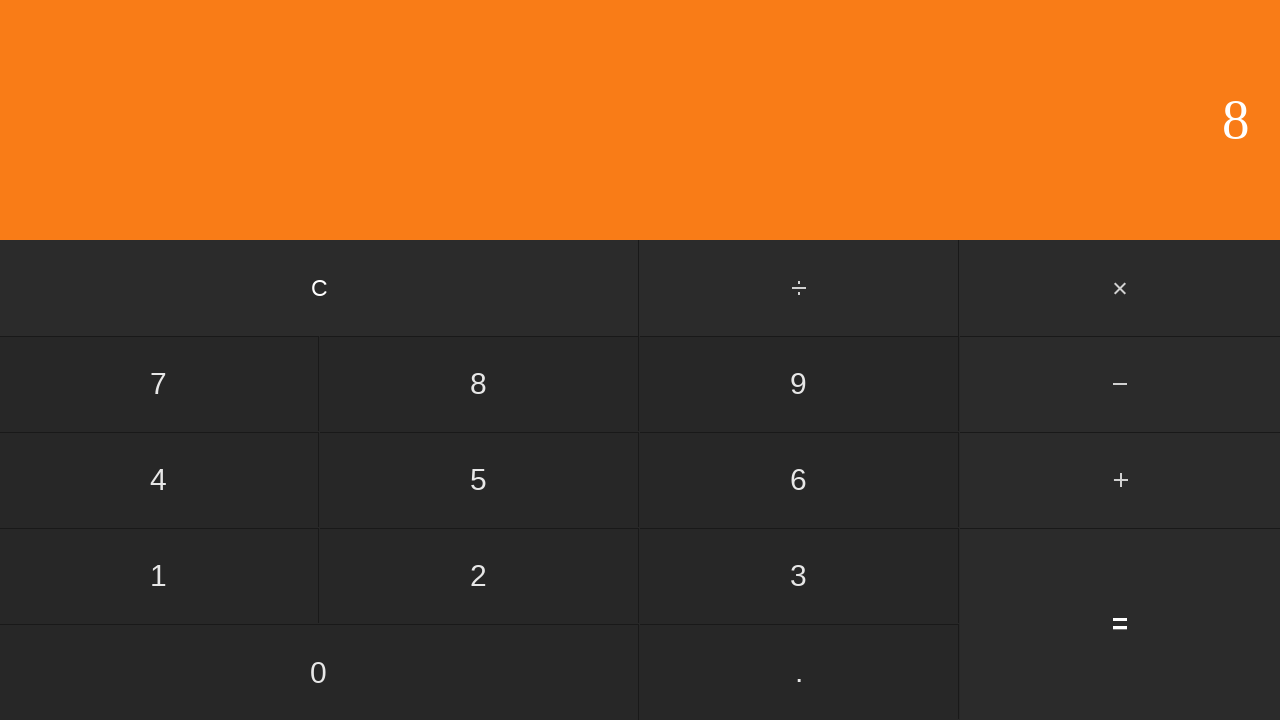

Verified result displayed for 9 - 1 = 8
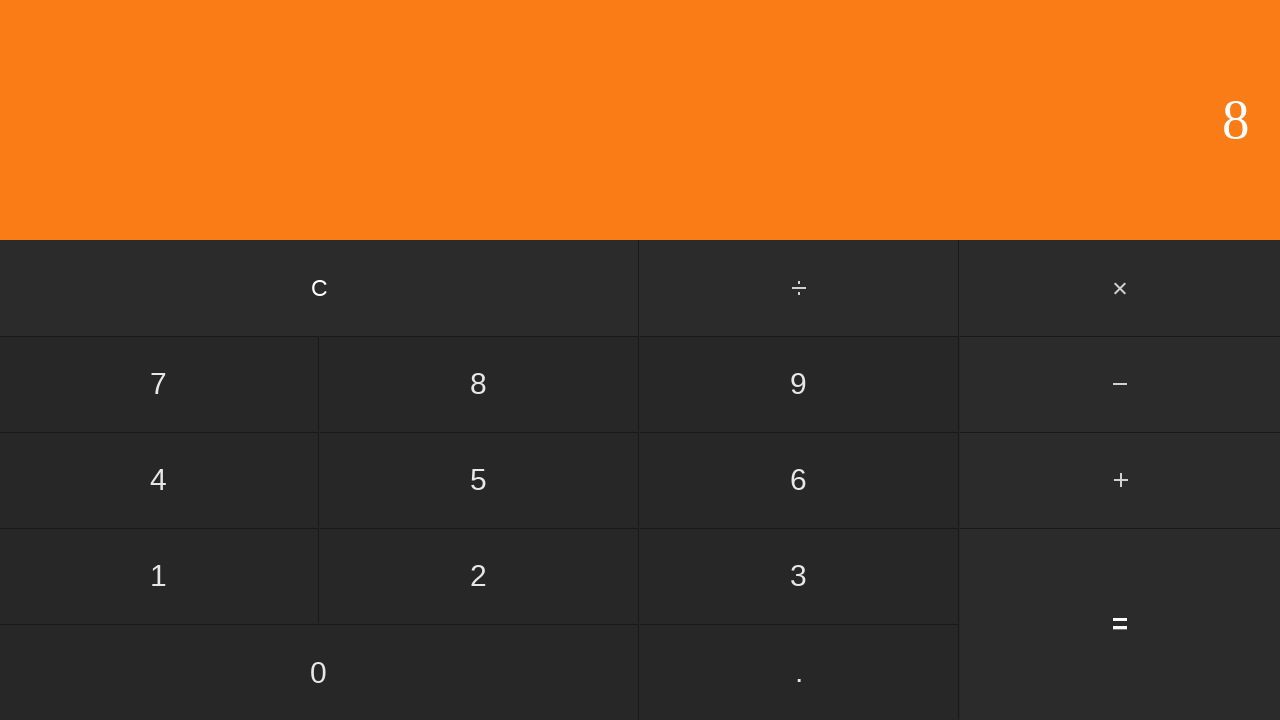

Clicked clear button to reset for next calculation at (320, 288) on input[value='C']
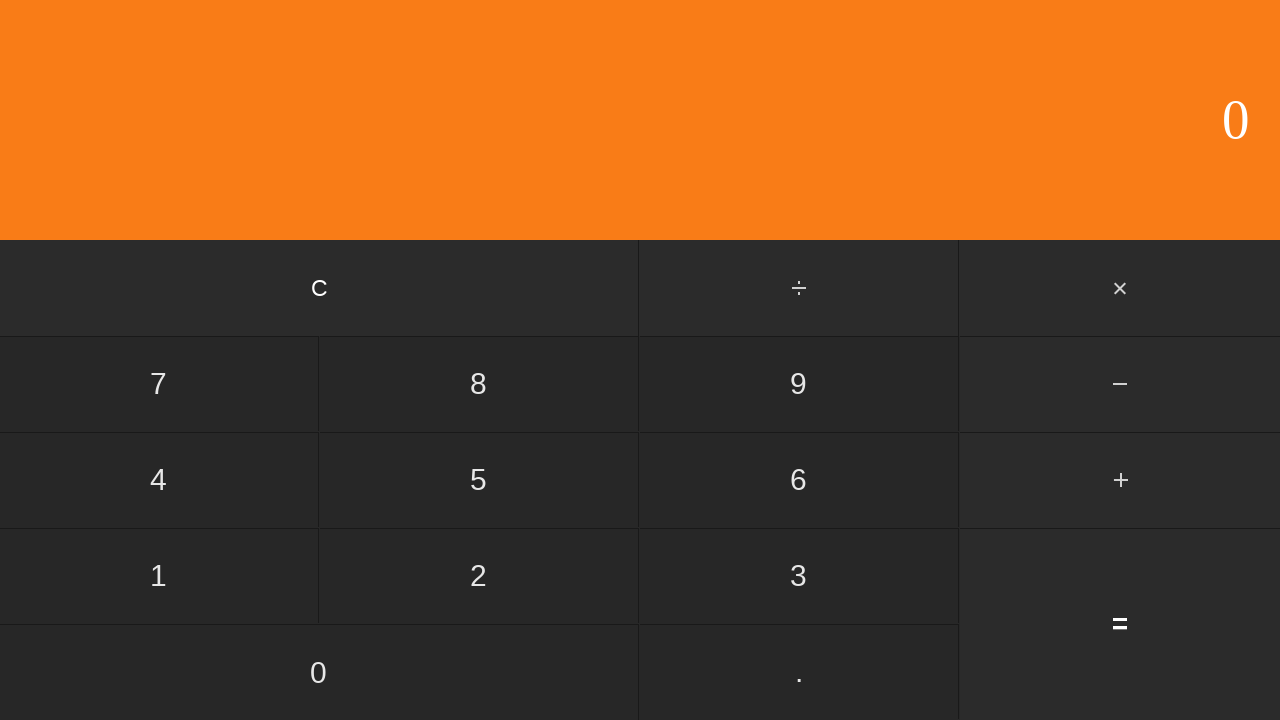

Clicked first number: 9 at (799, 384) on input[value='9']
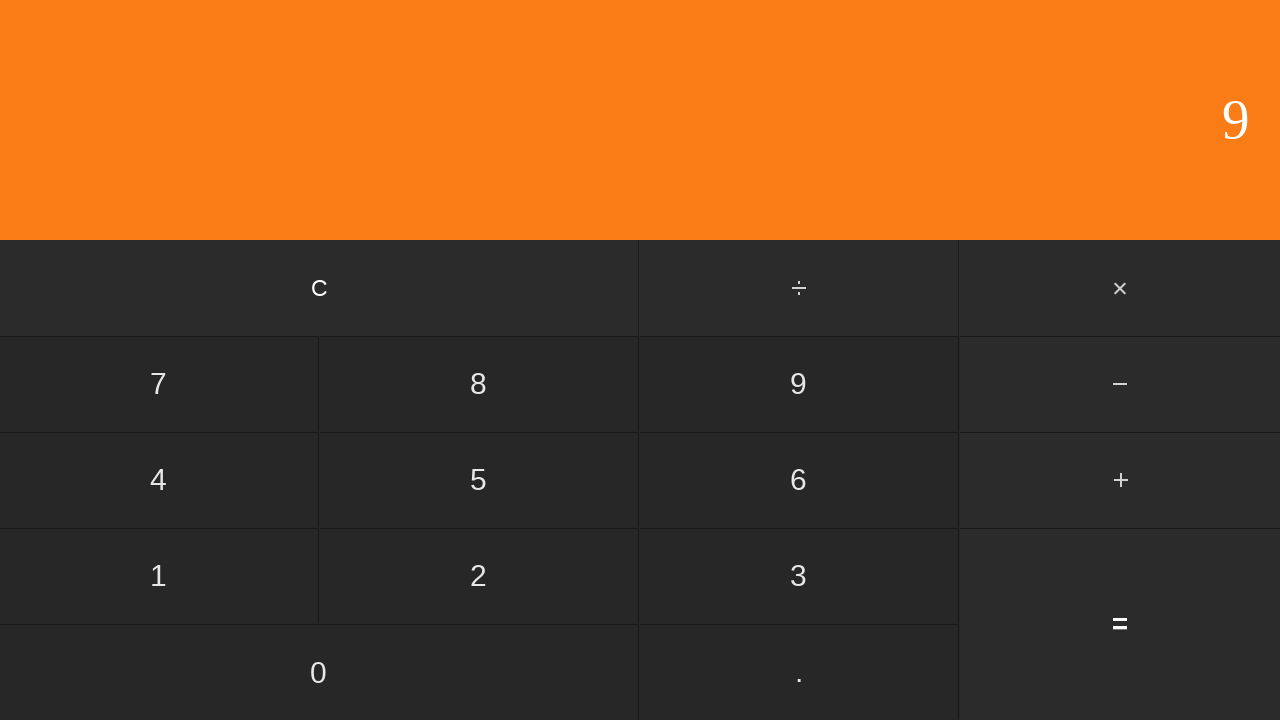

Clicked subtract button at (1120, 384) on #subtract
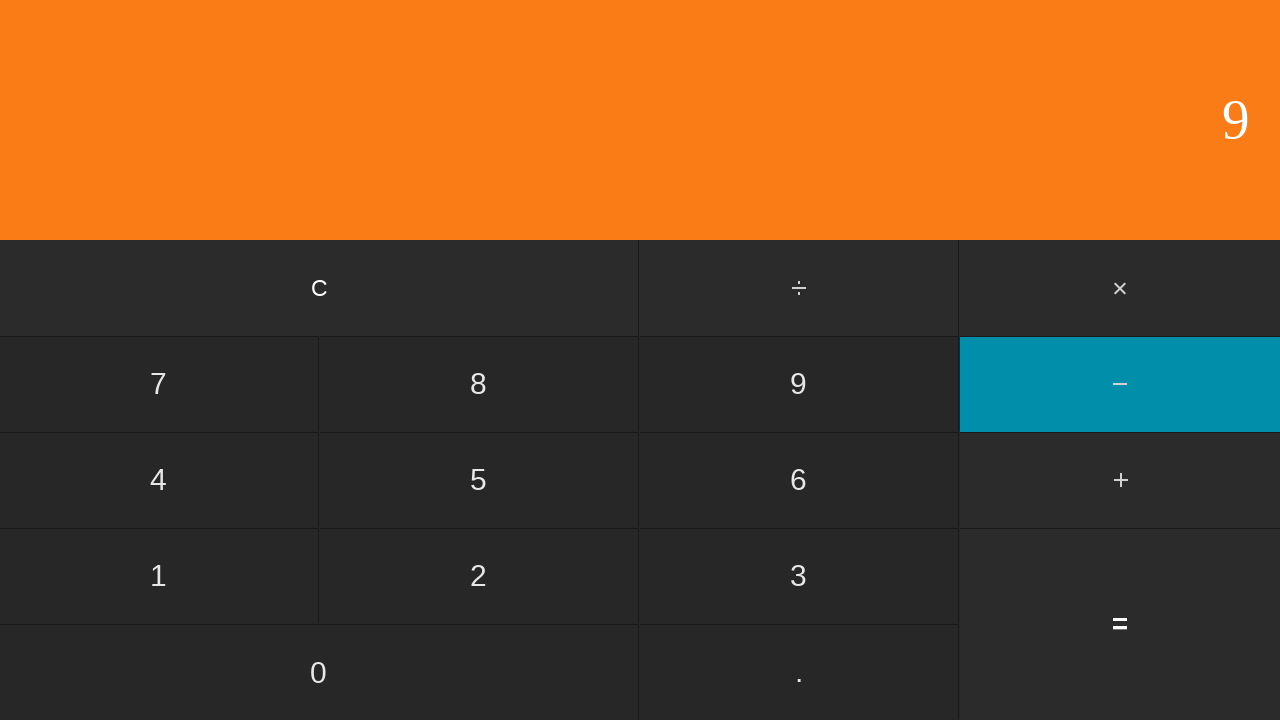

Clicked second number: 2 at (479, 576) on input[value='2']
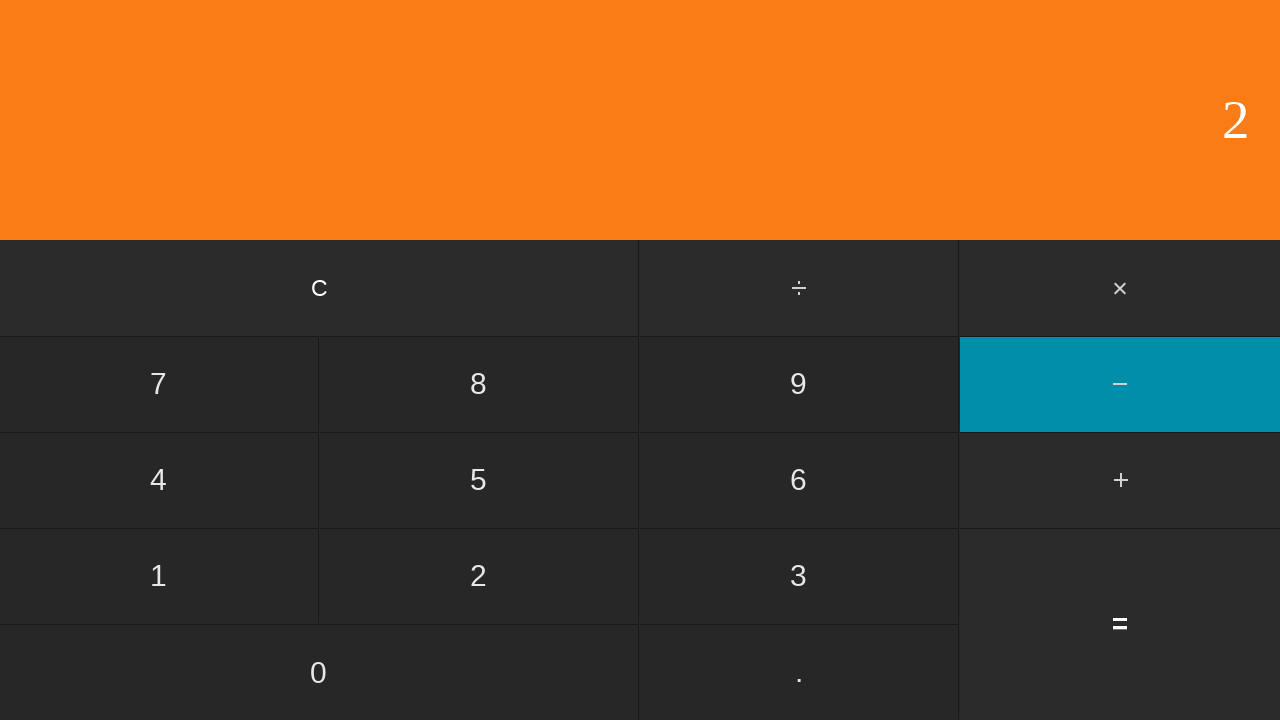

Clicked equals button to calculate 9 - 2 at (1120, 624) on input[value='=']
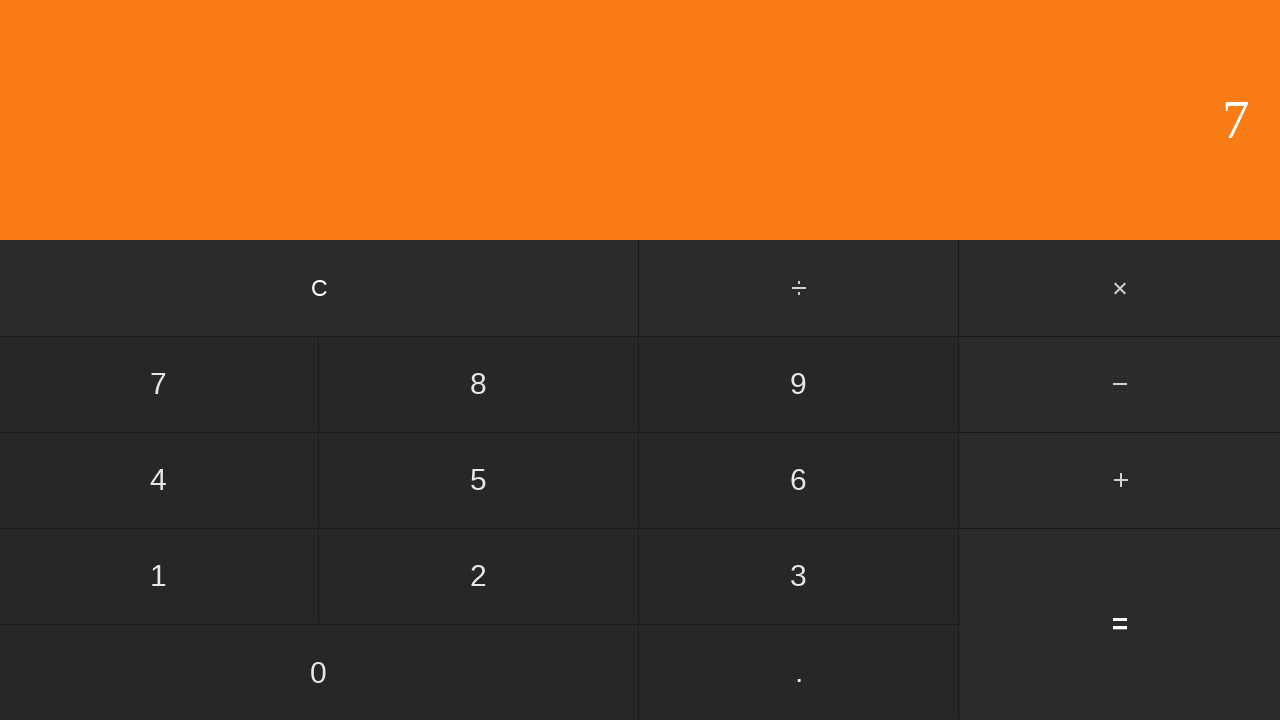

Verified result displayed for 9 - 2 = 7
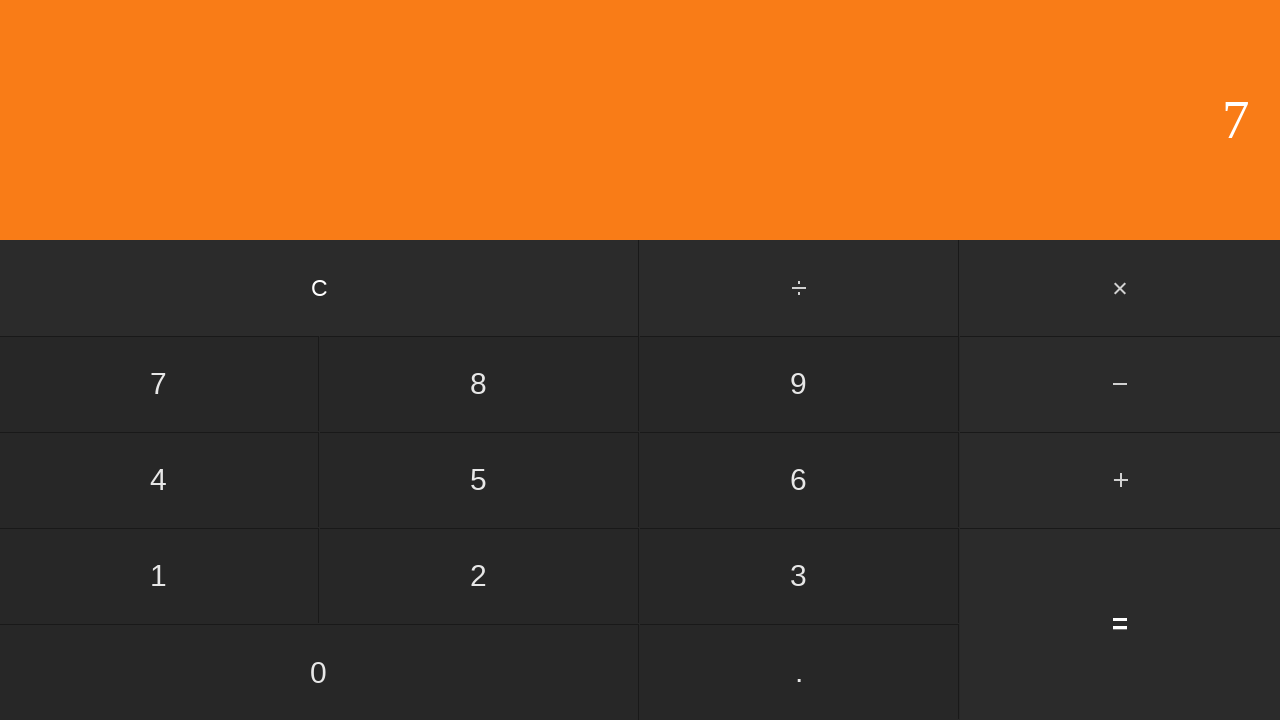

Clicked clear button to reset for next calculation at (320, 288) on input[value='C']
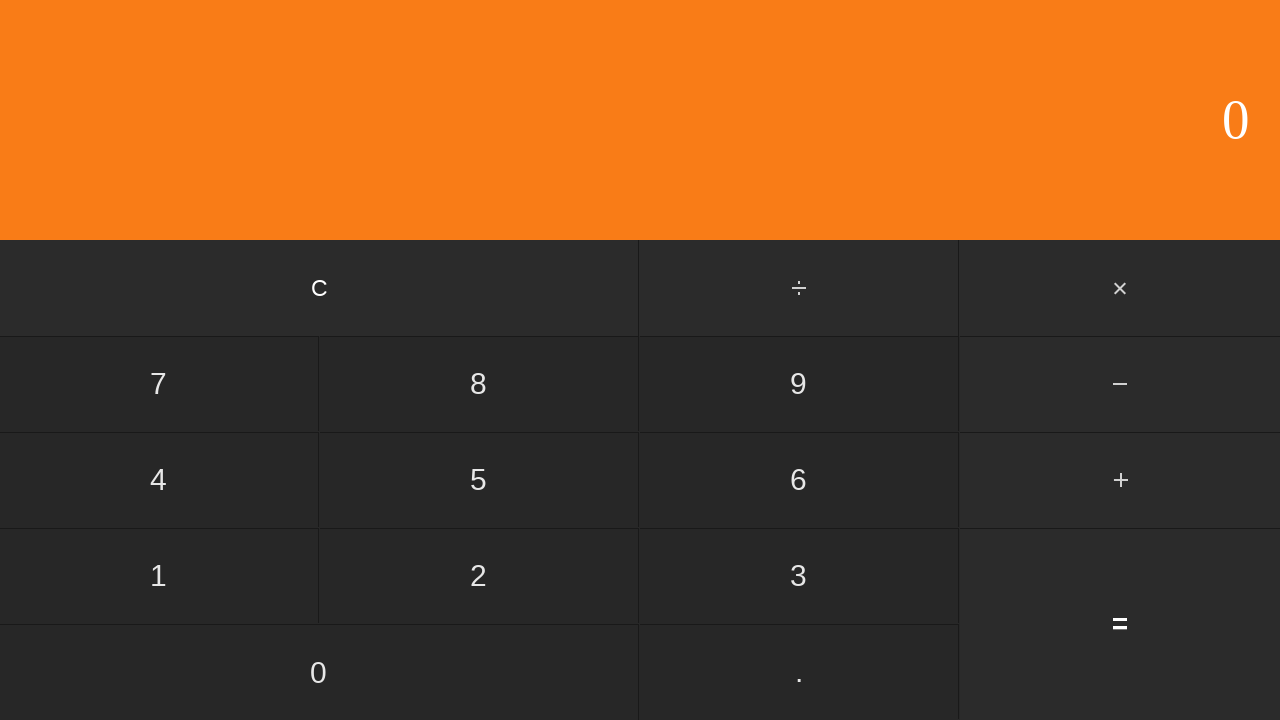

Clicked first number: 9 at (799, 384) on input[value='9']
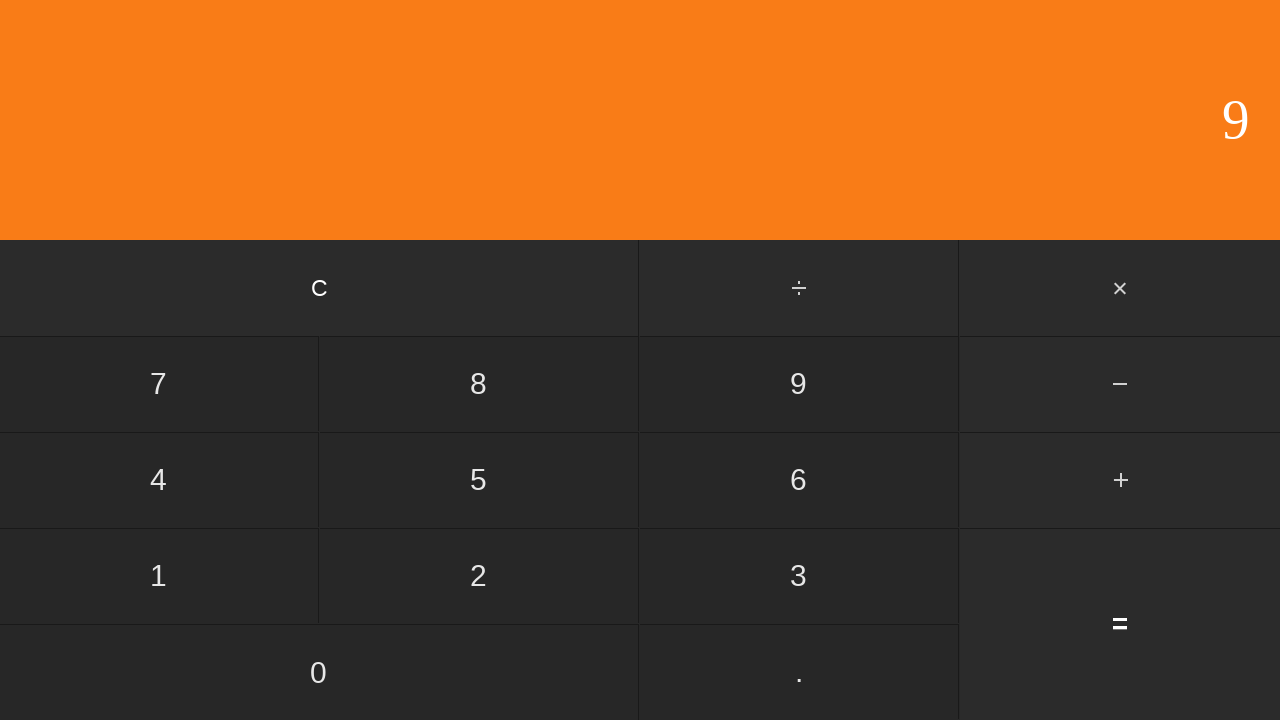

Clicked subtract button at (1120, 384) on #subtract
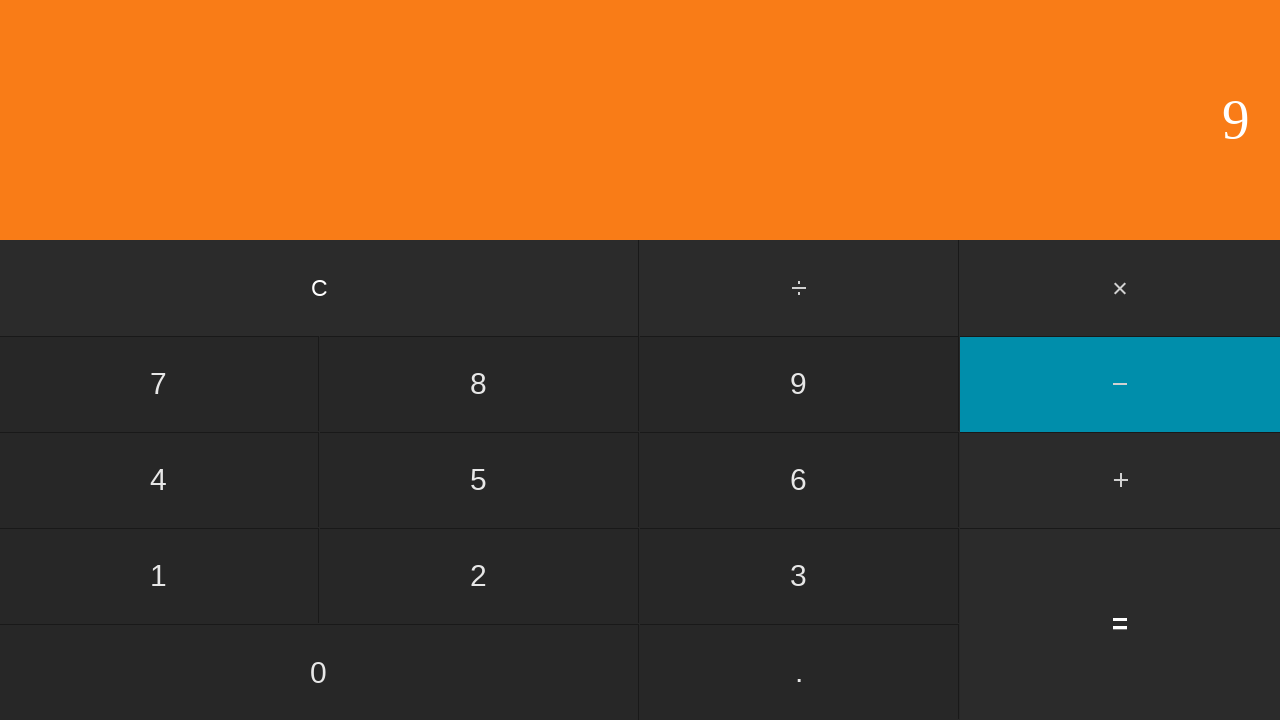

Clicked second number: 3 at (799, 576) on input[value='3']
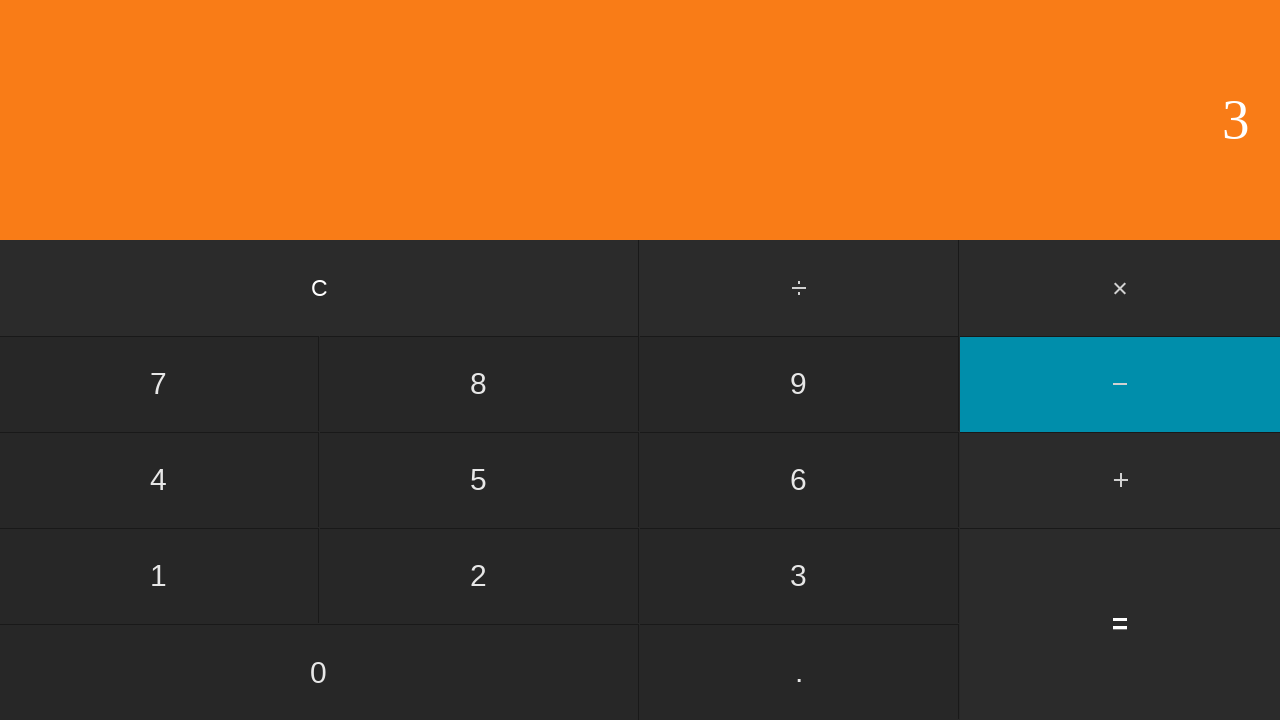

Clicked equals button to calculate 9 - 3 at (1120, 624) on input[value='=']
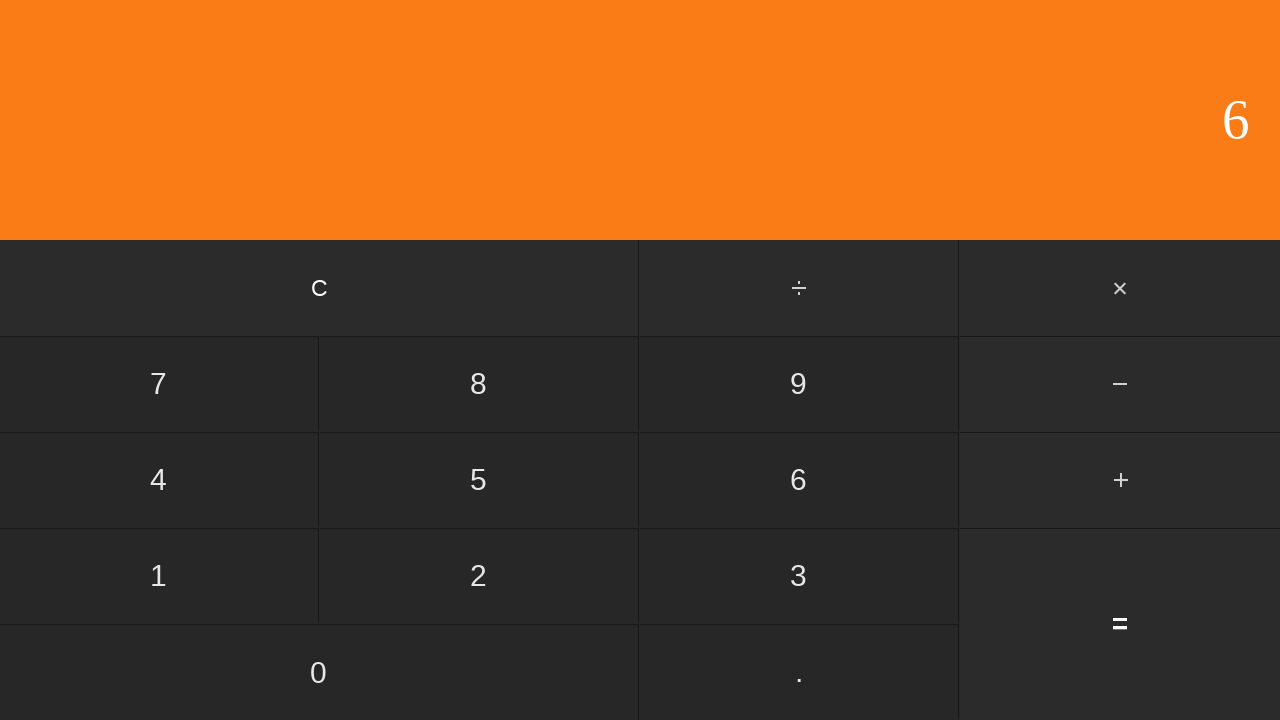

Verified result displayed for 9 - 3 = 6
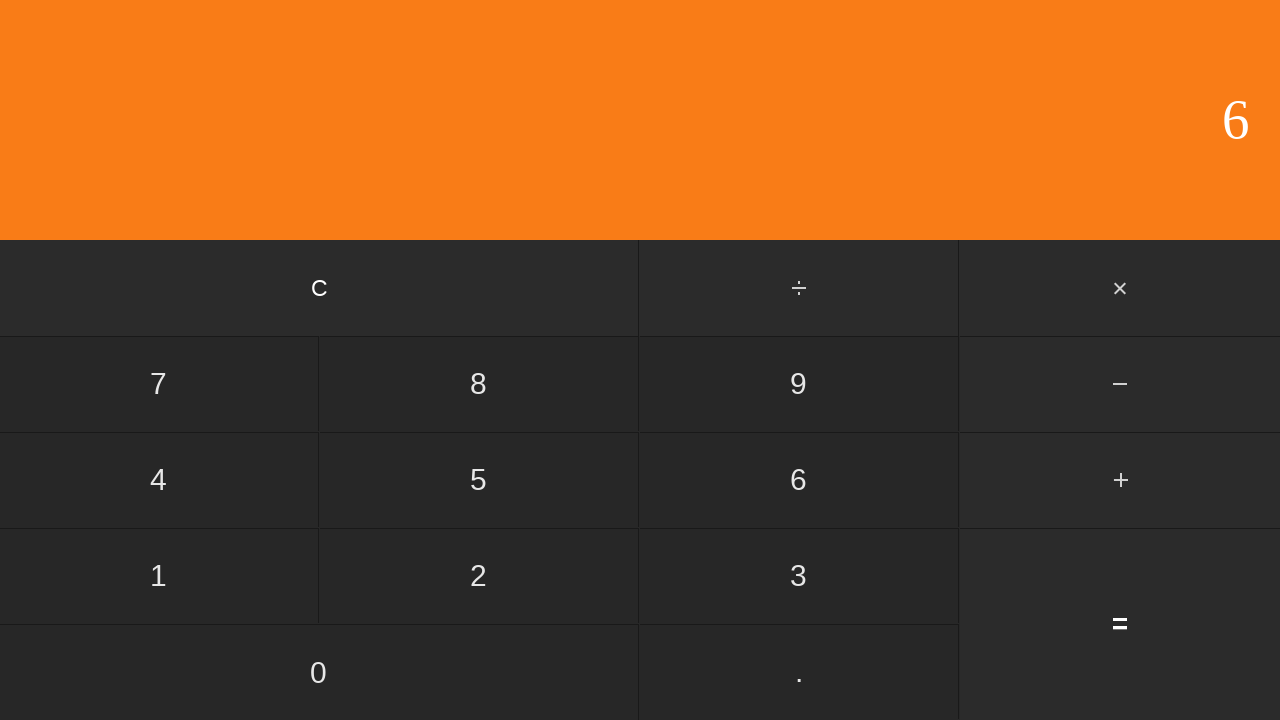

Clicked clear button to reset for next calculation at (320, 288) on input[value='C']
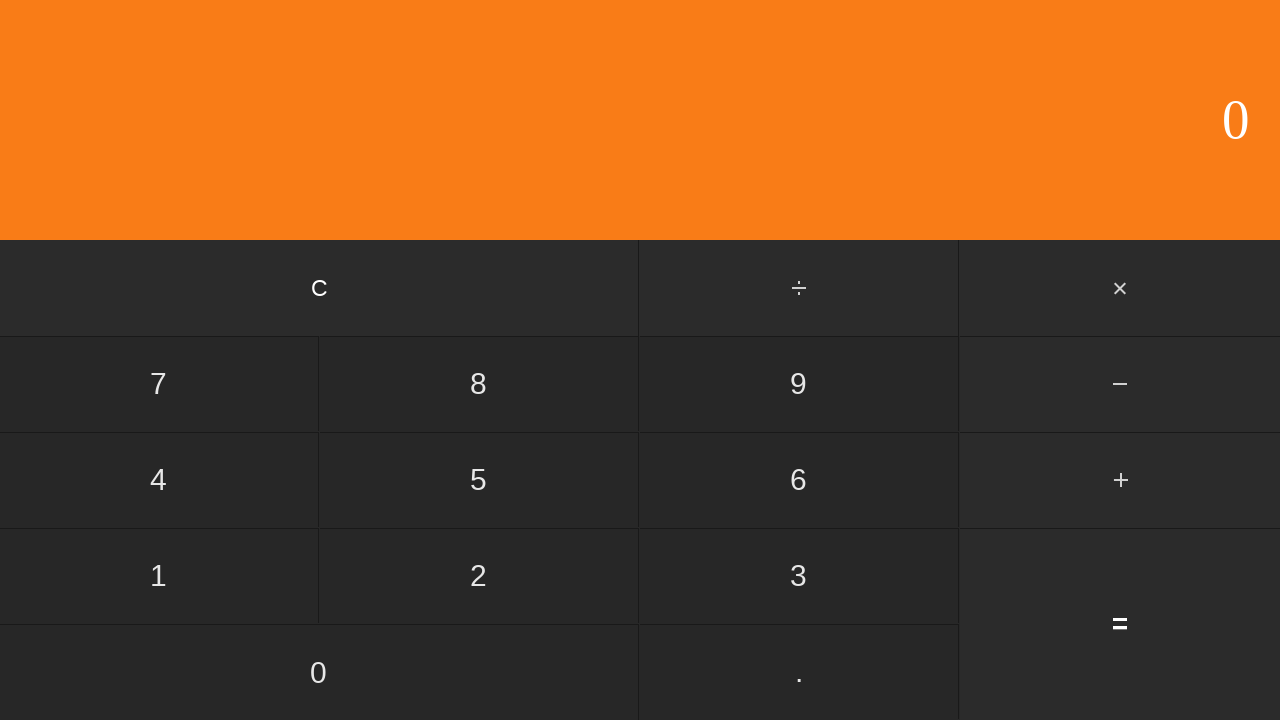

Clicked first number: 9 at (799, 384) on input[value='9']
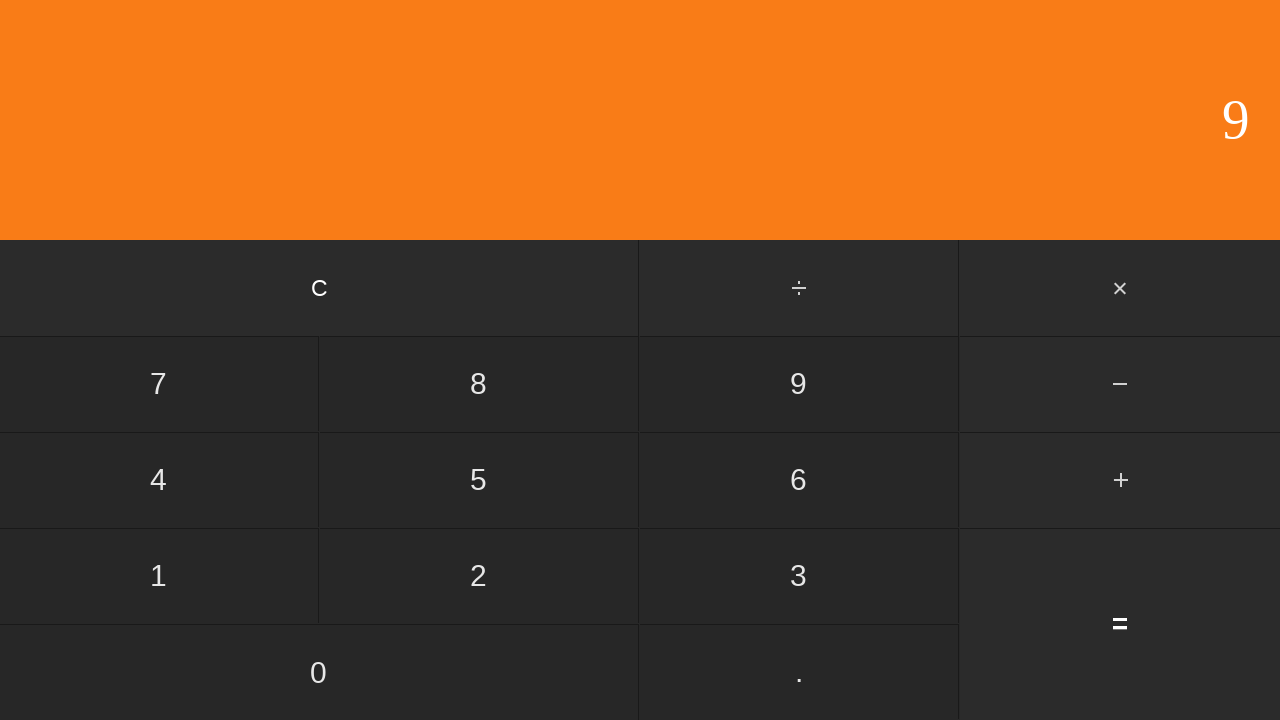

Clicked subtract button at (1120, 384) on #subtract
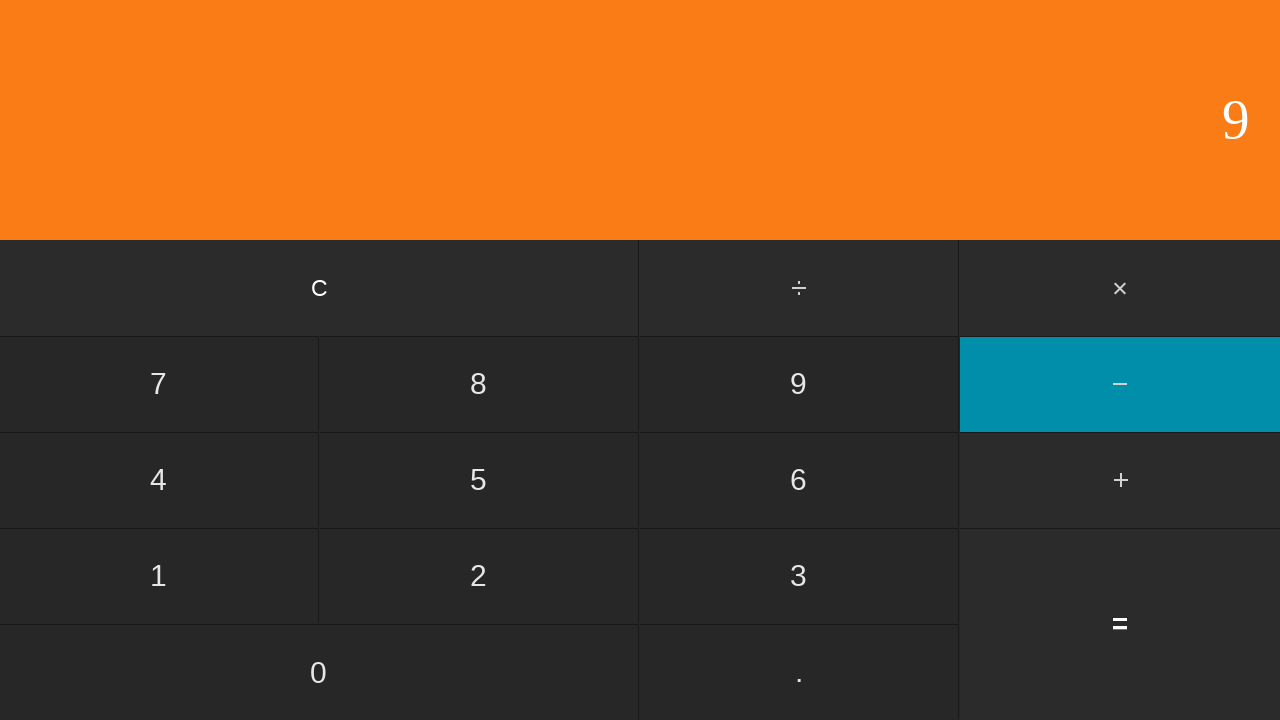

Clicked second number: 4 at (159, 480) on input[value='4']
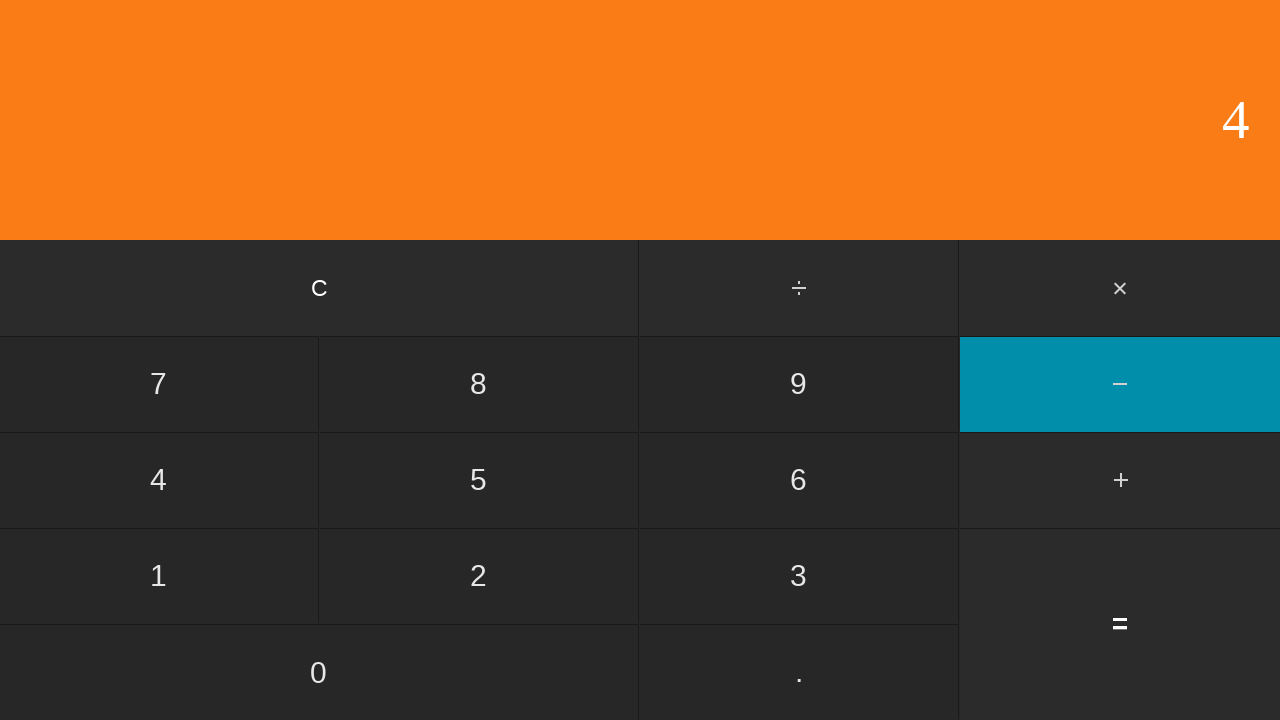

Clicked equals button to calculate 9 - 4 at (1120, 624) on input[value='=']
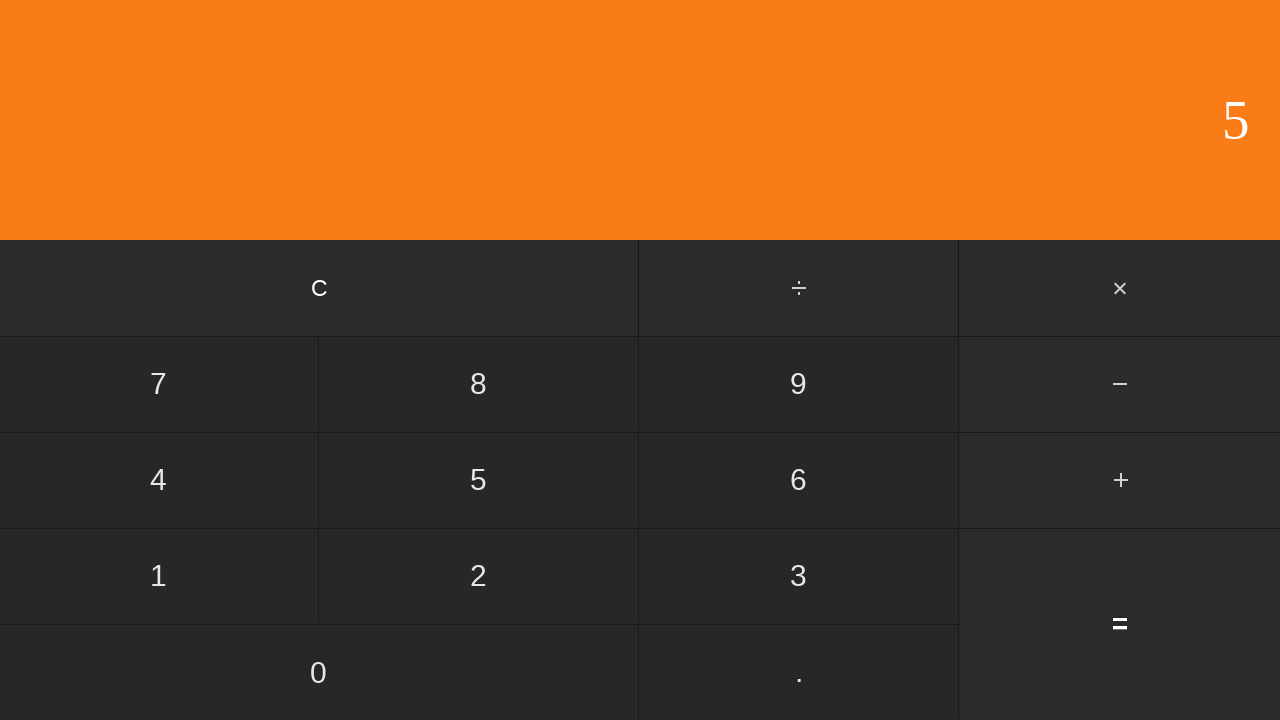

Verified result displayed for 9 - 4 = 5
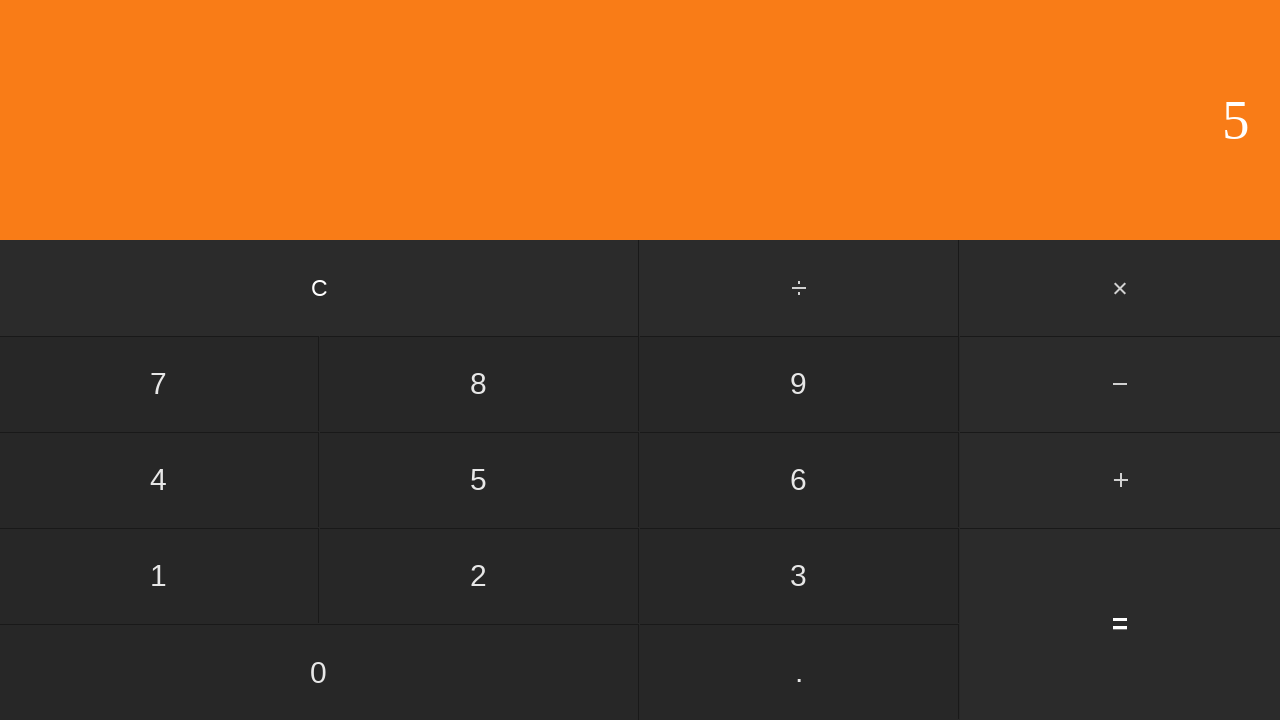

Clicked clear button to reset for next calculation at (320, 288) on input[value='C']
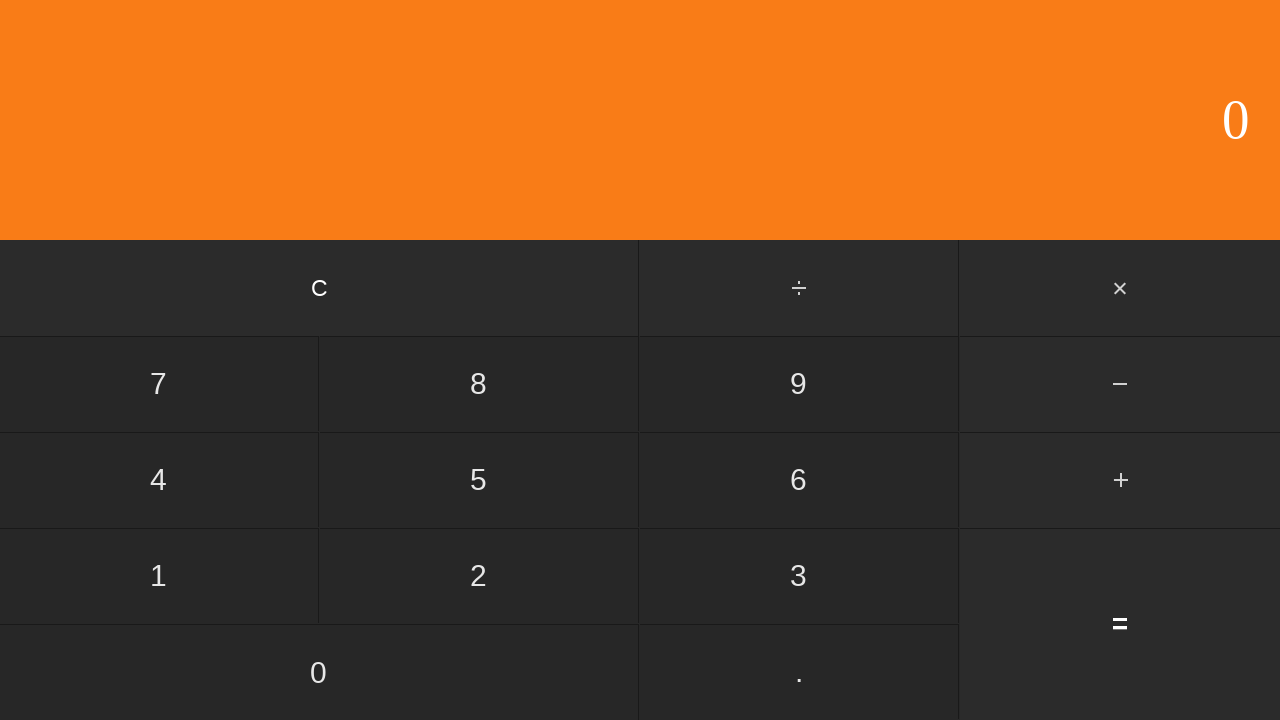

Clicked first number: 9 at (799, 384) on input[value='9']
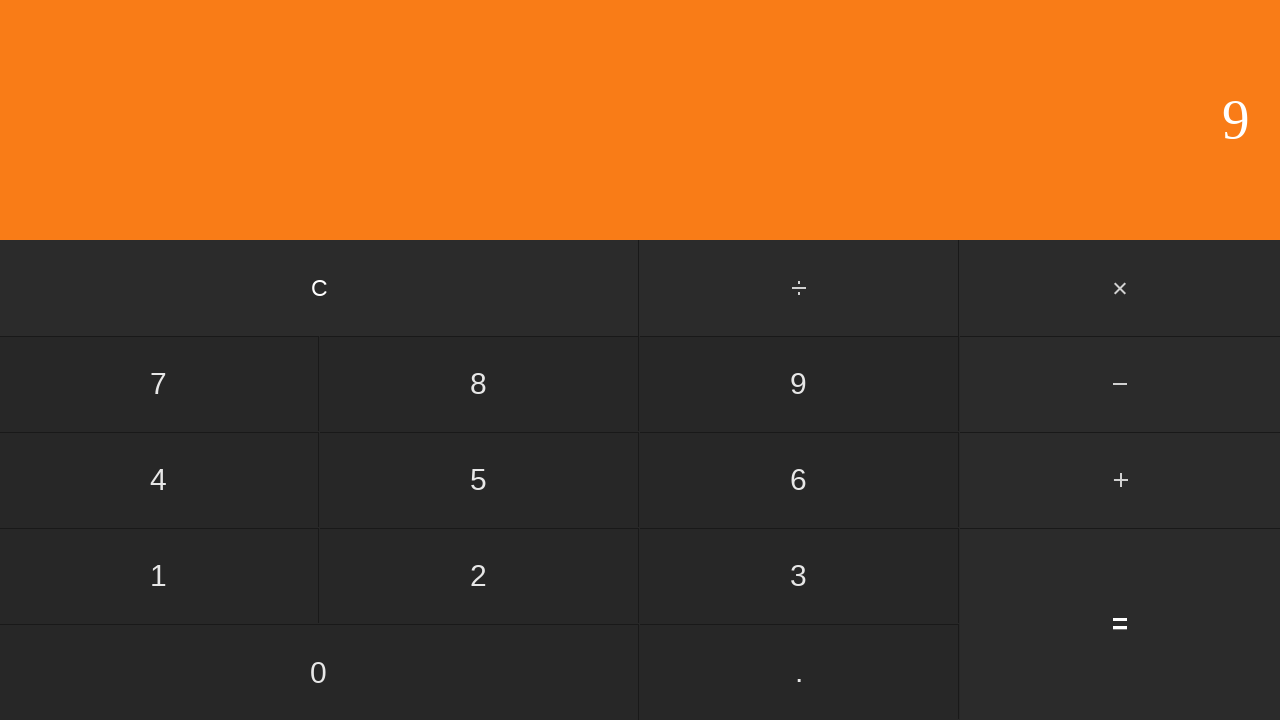

Clicked subtract button at (1120, 384) on #subtract
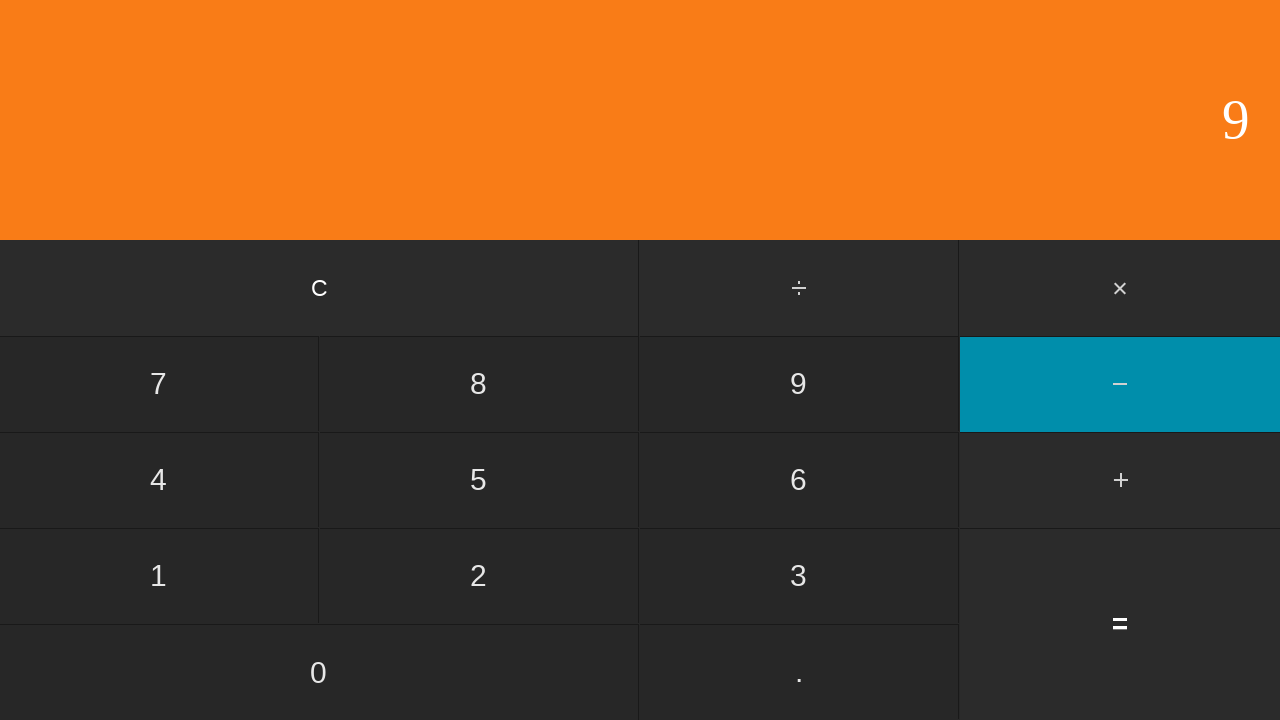

Clicked second number: 5 at (479, 480) on input[value='5']
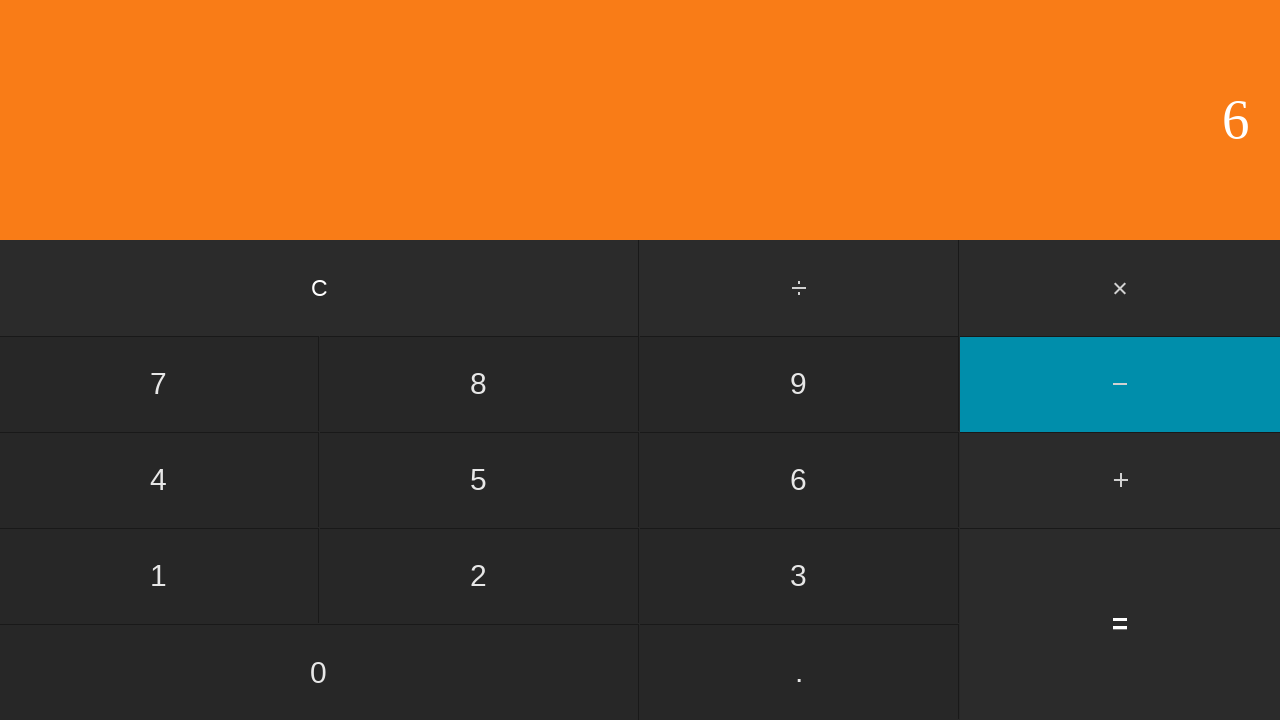

Clicked equals button to calculate 9 - 5 at (1120, 624) on input[value='=']
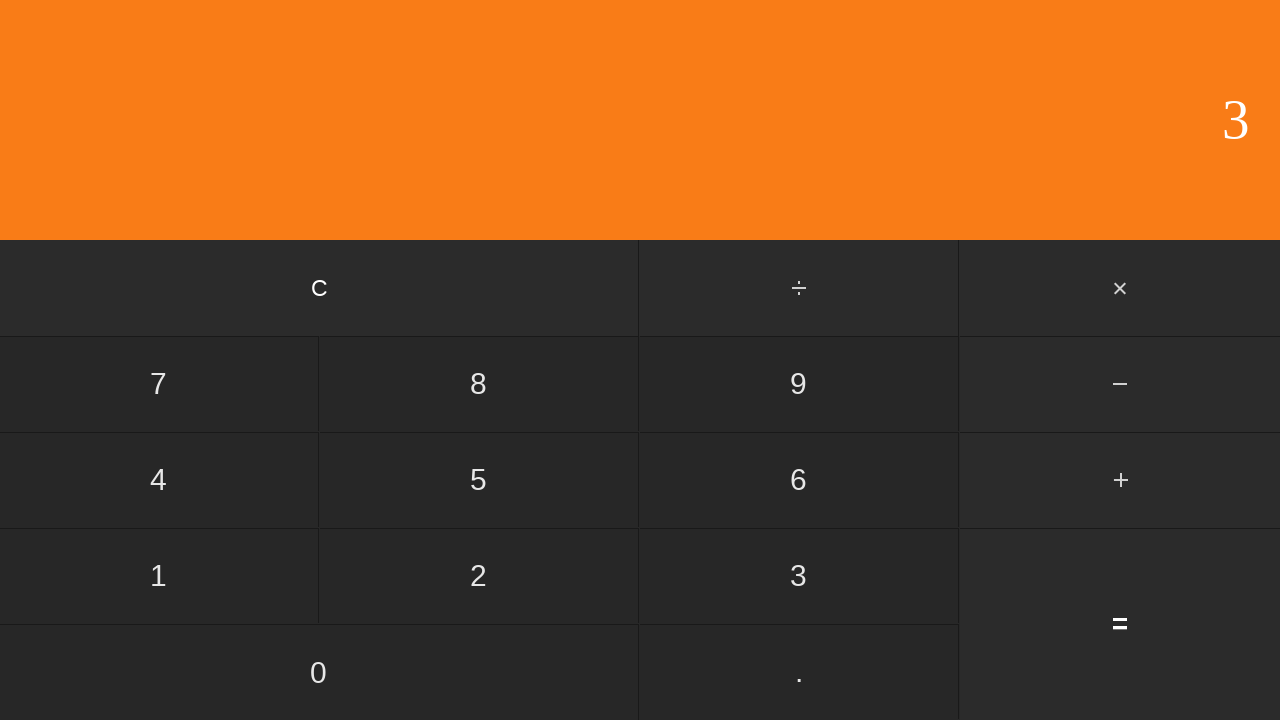

Verified result displayed for 9 - 5 = 4
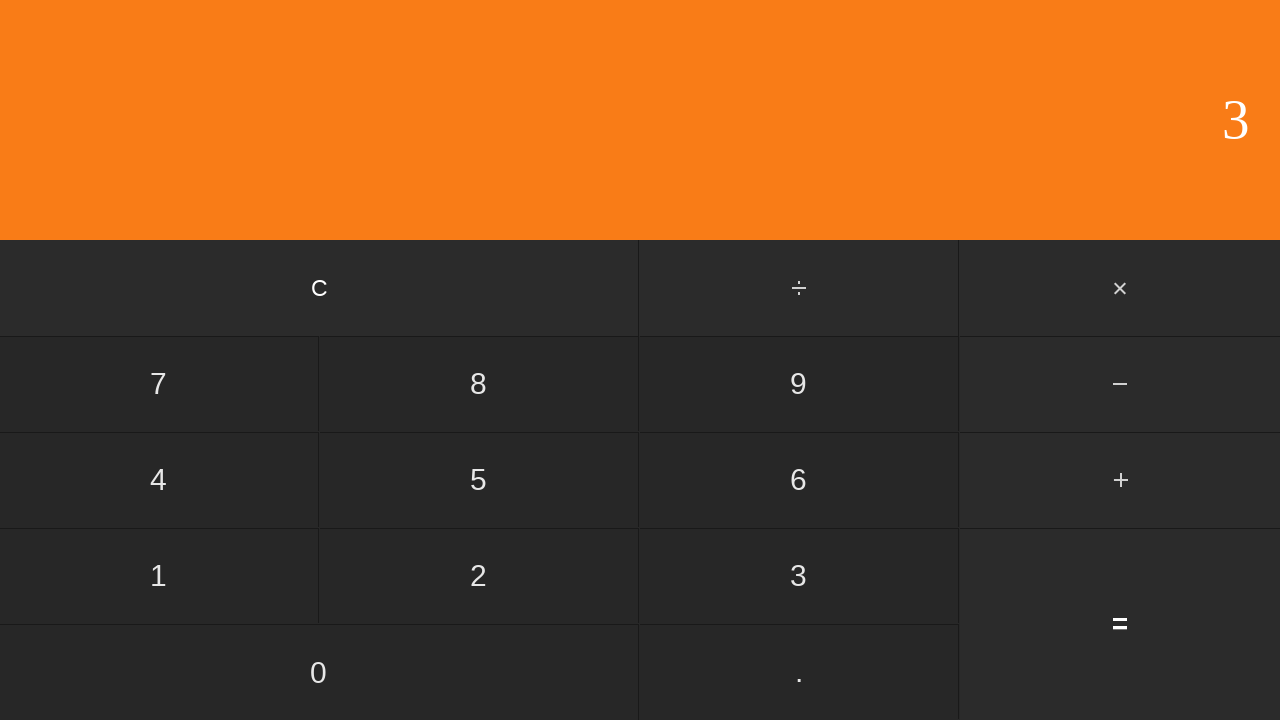

Clicked clear button to reset for next calculation at (320, 288) on input[value='C']
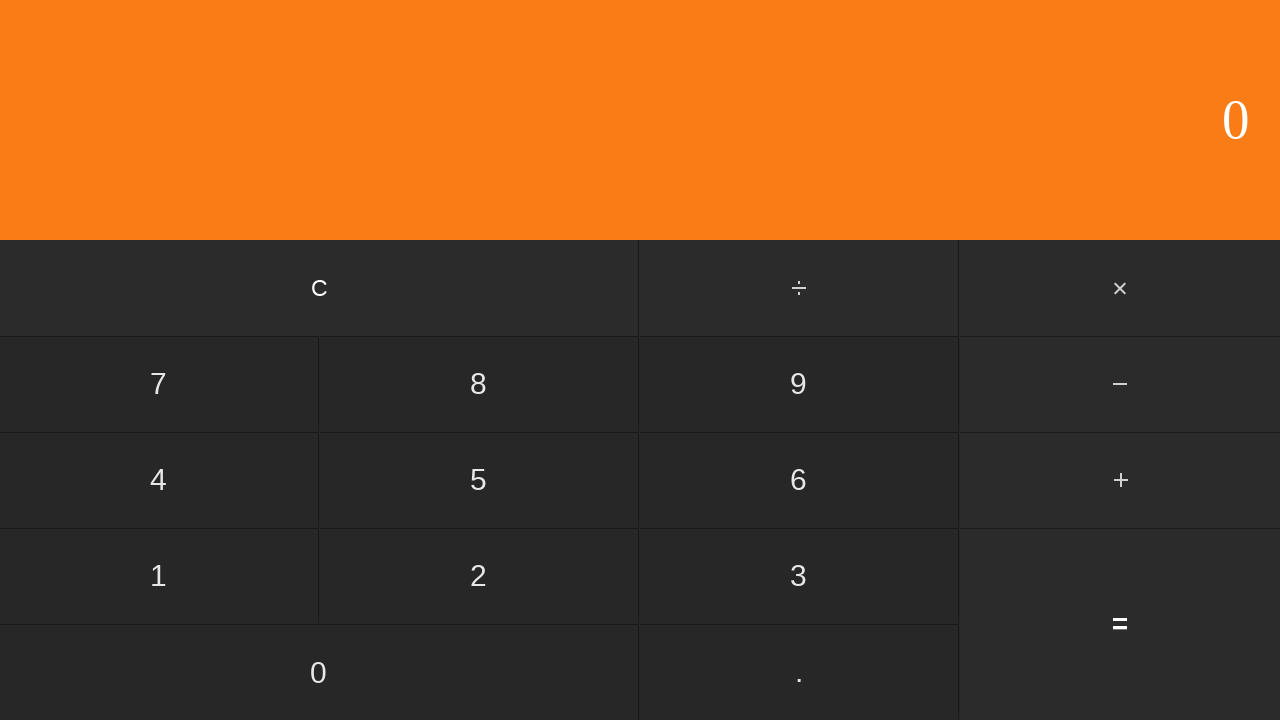

Clicked first number: 9 at (799, 384) on input[value='9']
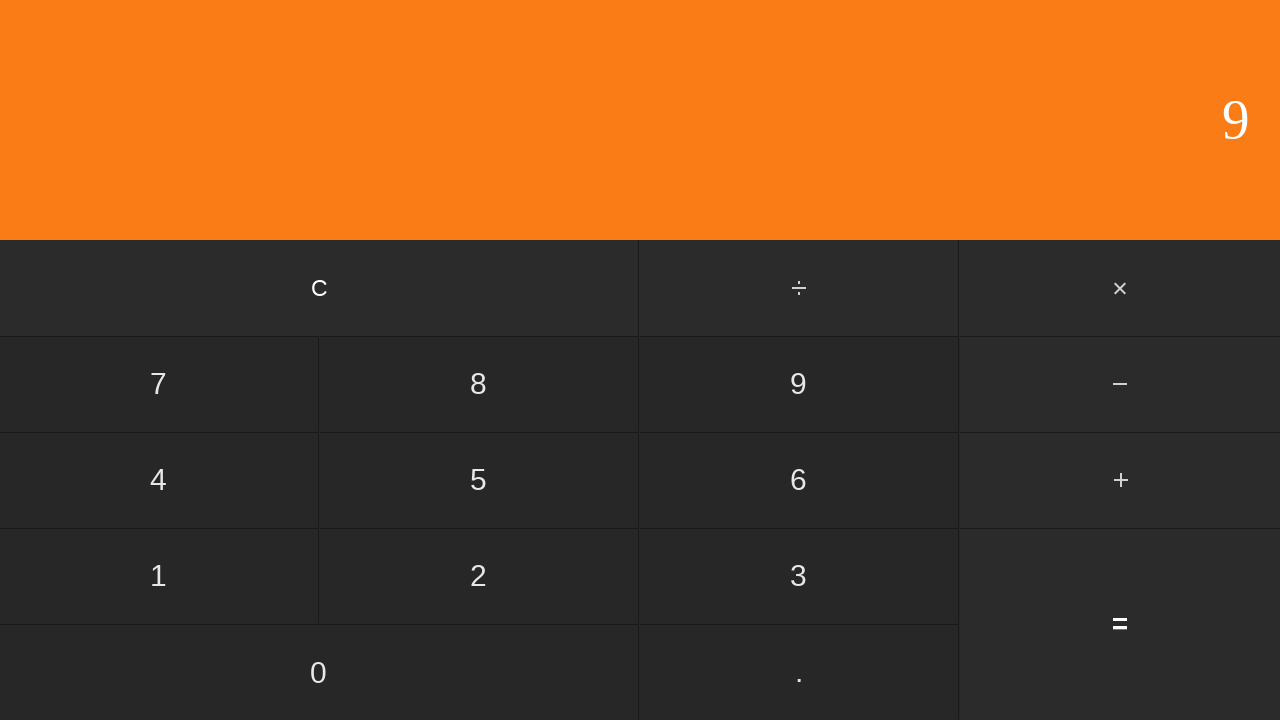

Clicked subtract button at (1120, 384) on #subtract
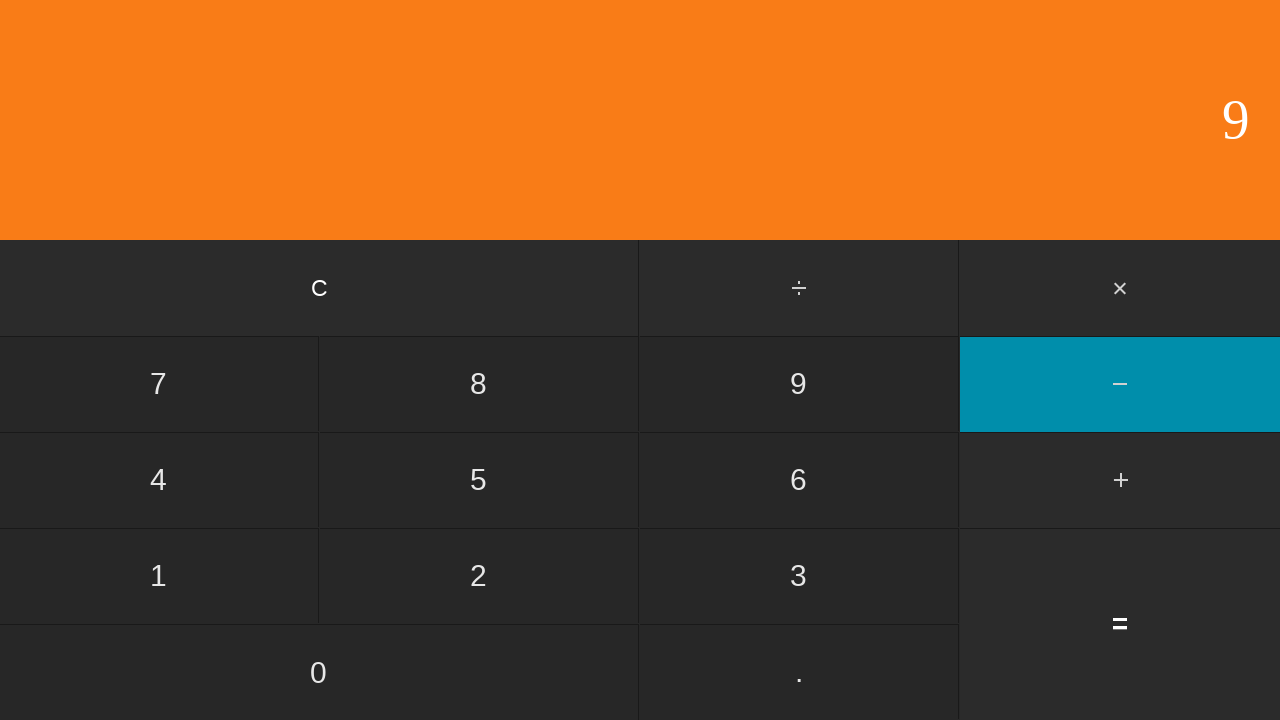

Clicked second number: 6 at (799, 480) on input[value='6']
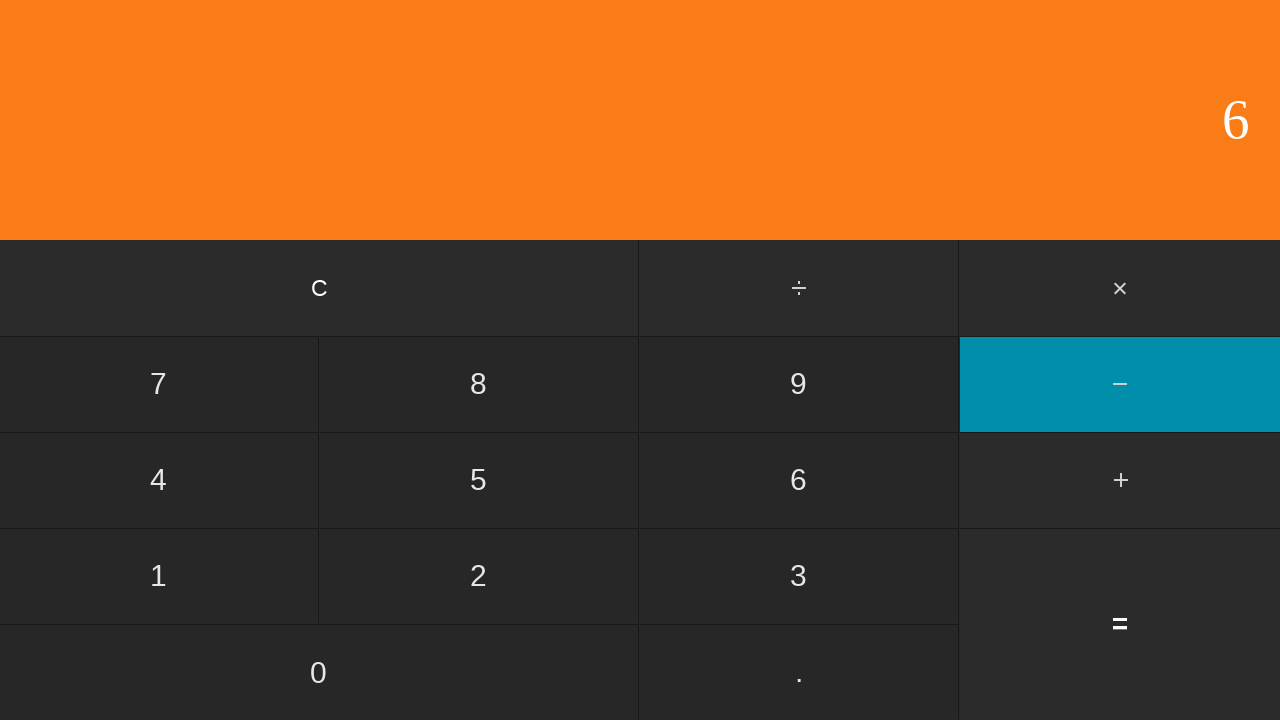

Clicked equals button to calculate 9 - 6 at (1120, 624) on input[value='=']
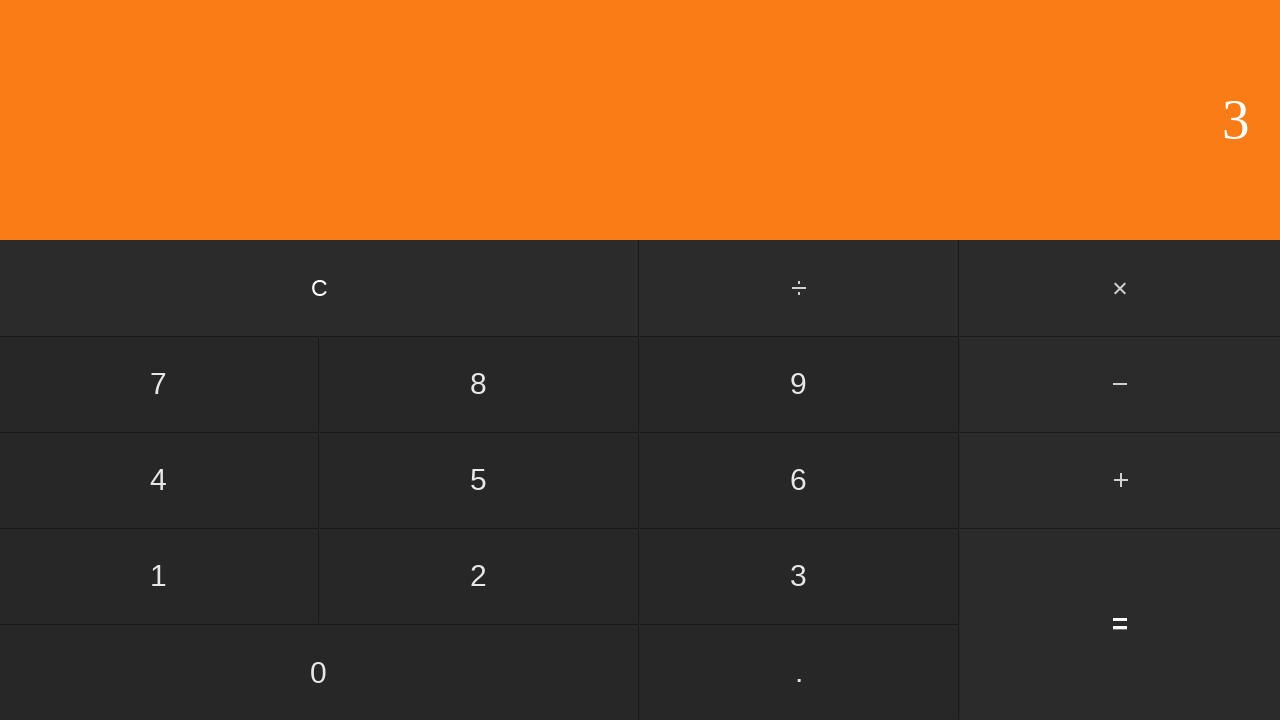

Verified result displayed for 9 - 6 = 3
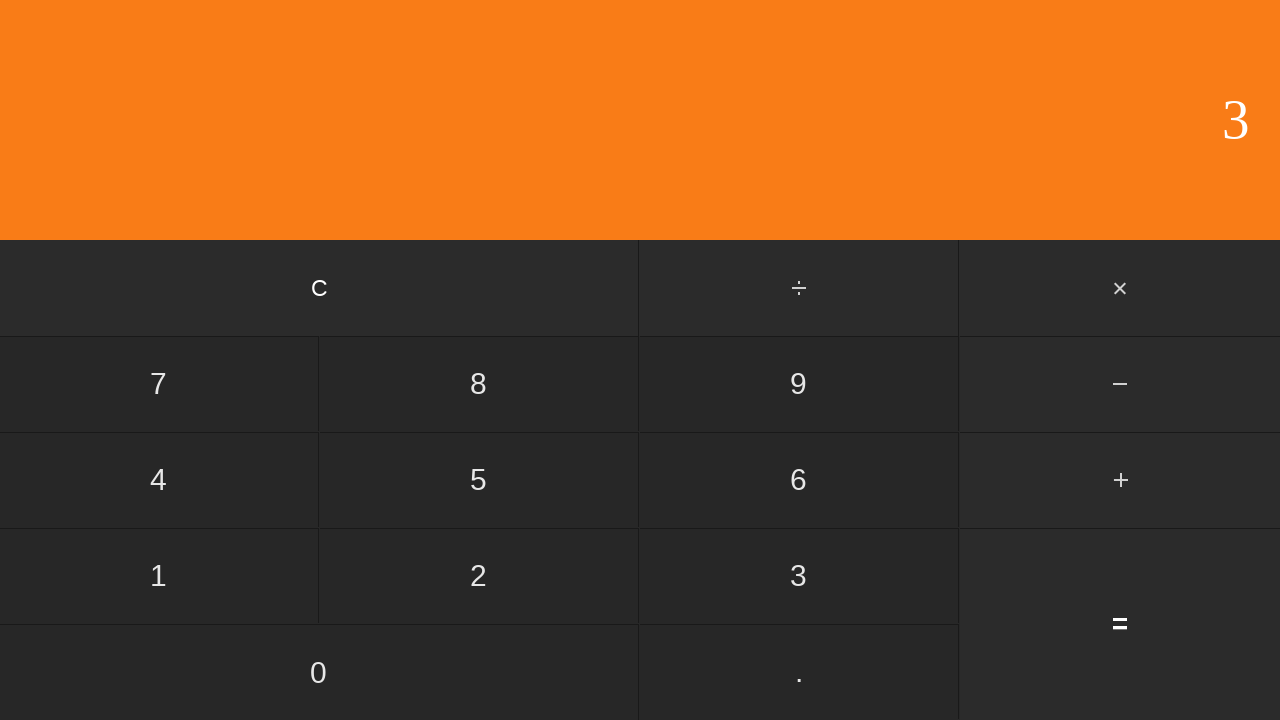

Clicked clear button to reset for next calculation at (320, 288) on input[value='C']
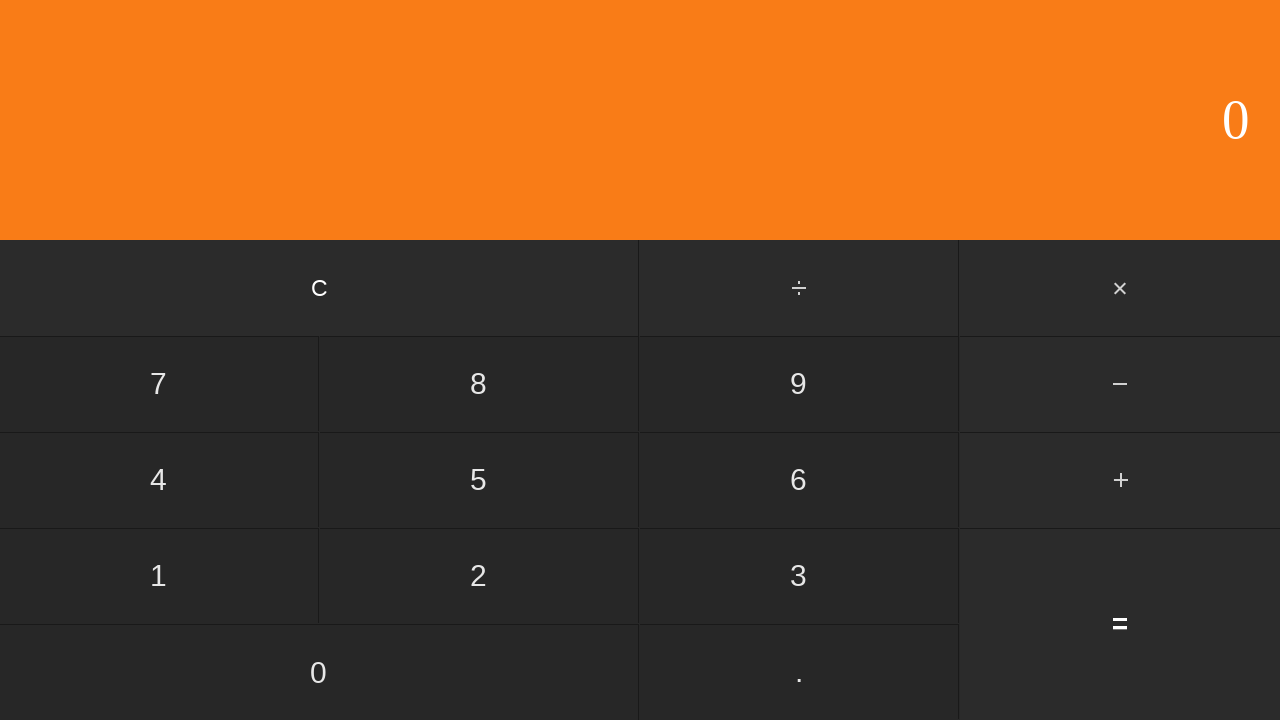

Clicked first number: 9 at (799, 384) on input[value='9']
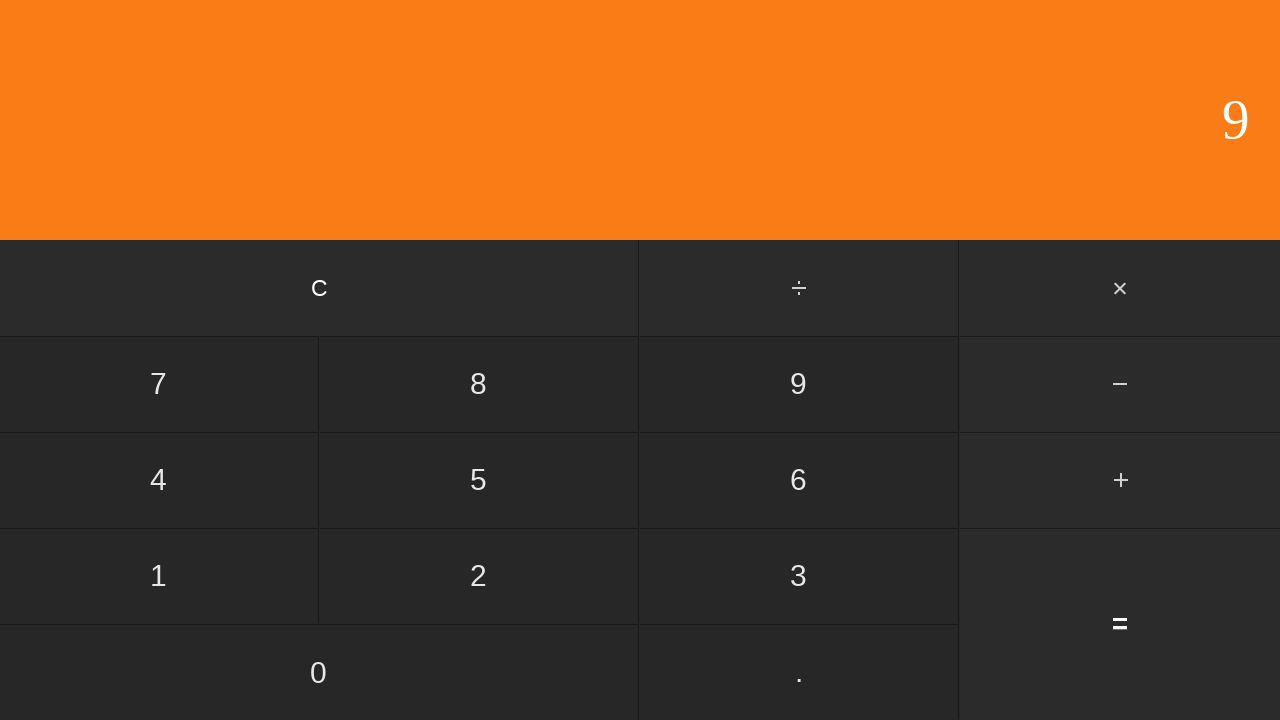

Clicked subtract button at (1120, 384) on #subtract
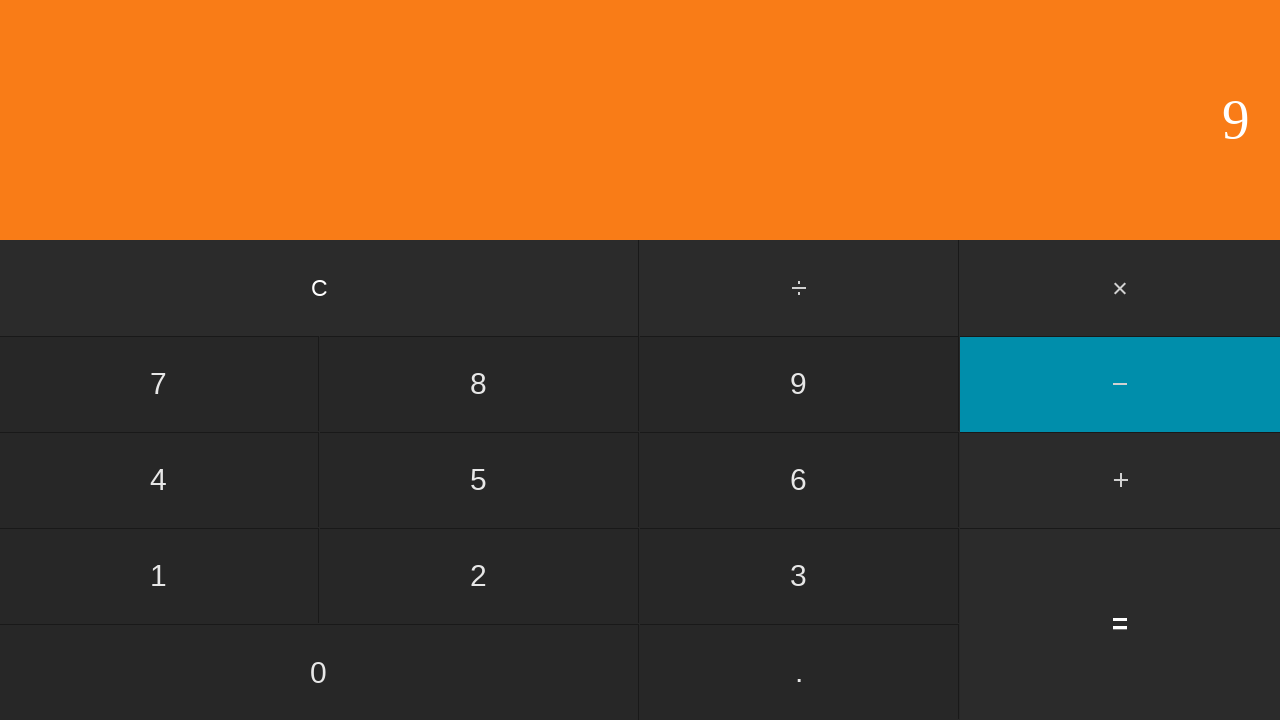

Clicked second number: 7 at (159, 384) on input[value='7']
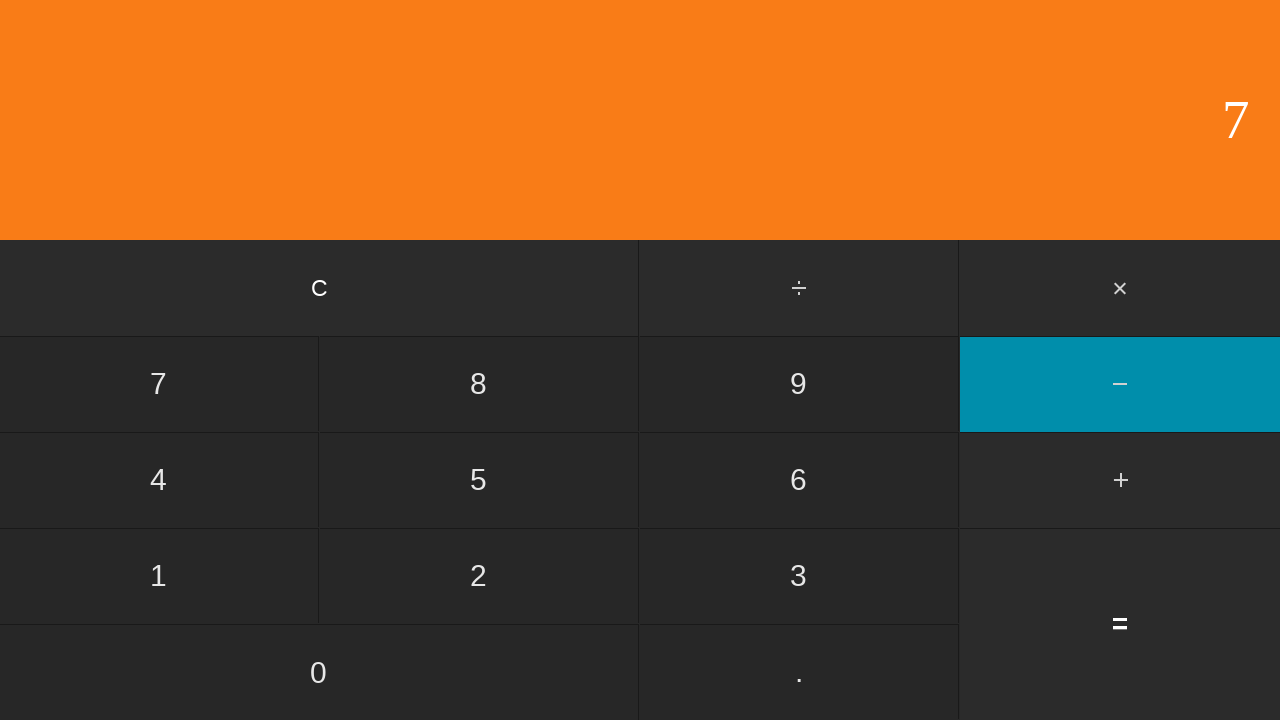

Clicked equals button to calculate 9 - 7 at (1120, 624) on input[value='=']
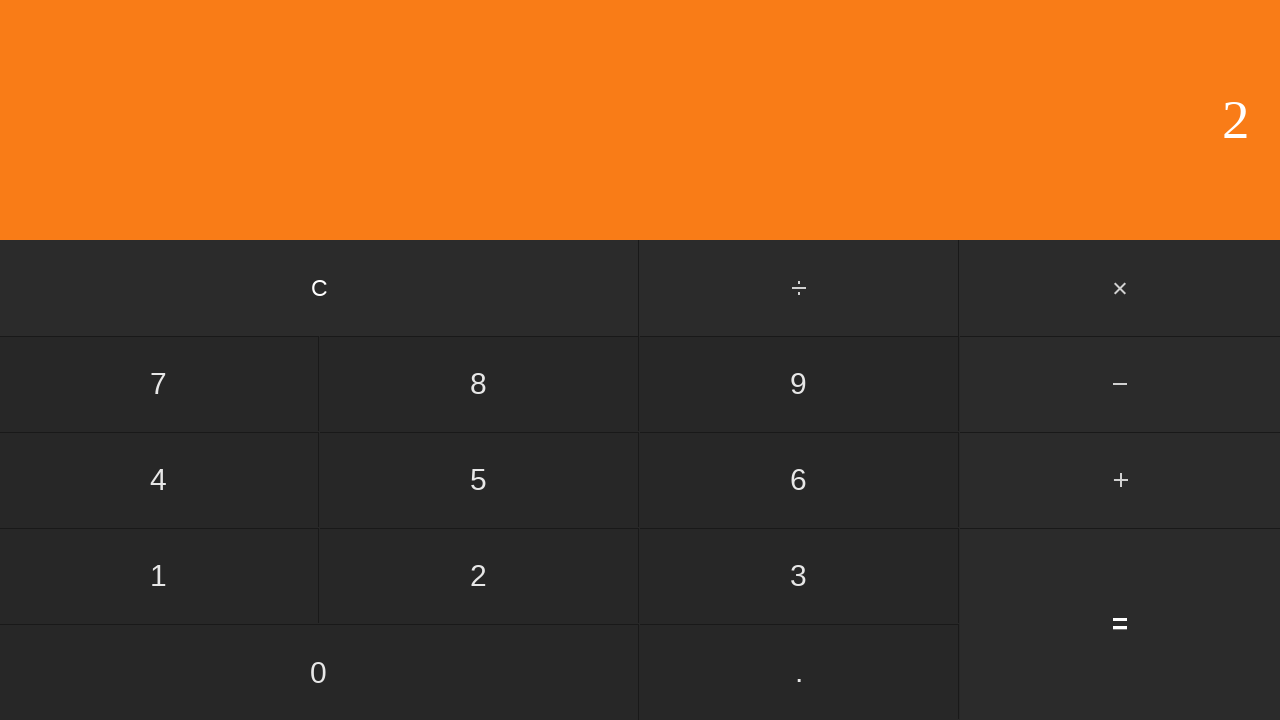

Verified result displayed for 9 - 7 = 2
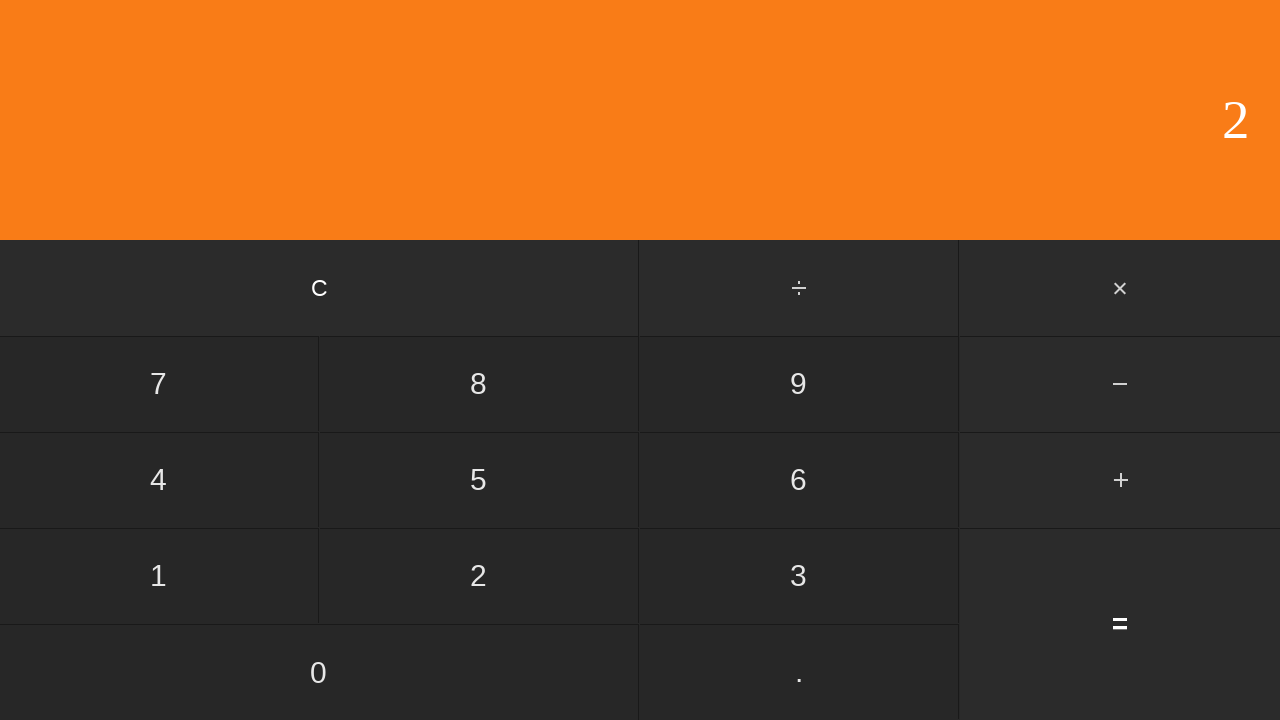

Clicked clear button to reset for next calculation at (320, 288) on input[value='C']
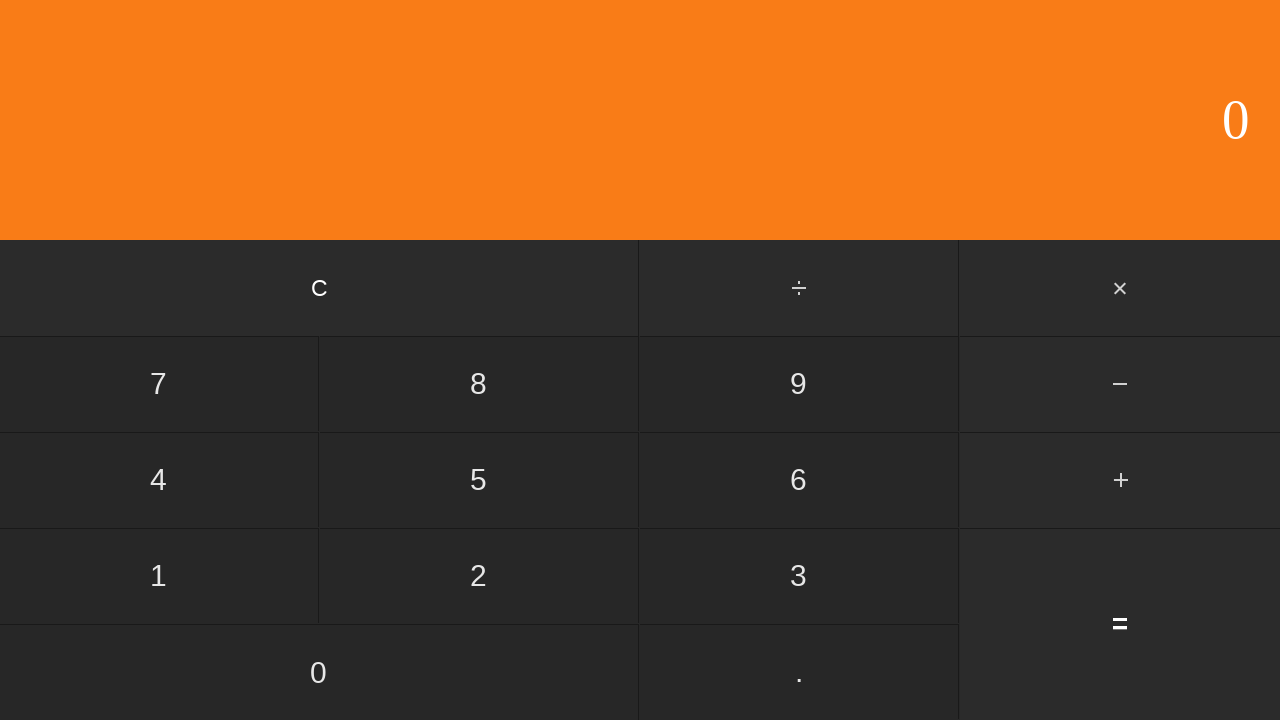

Clicked first number: 9 at (799, 384) on input[value='9']
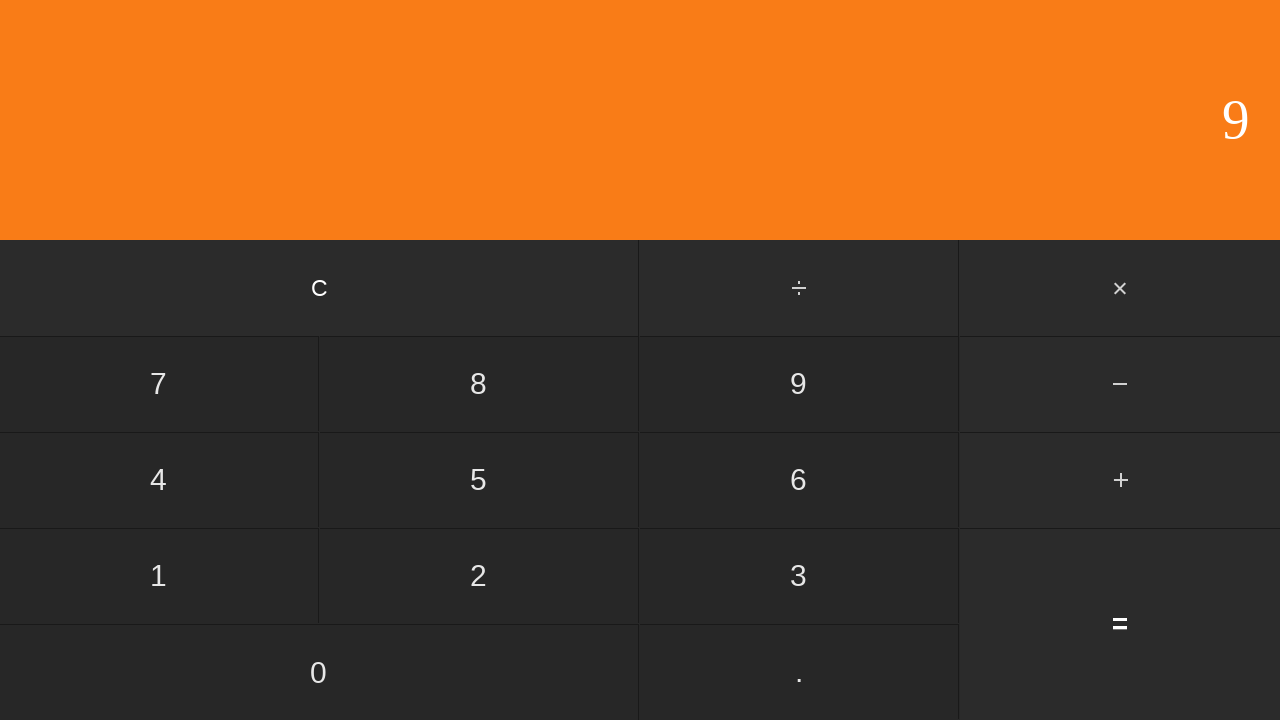

Clicked subtract button at (1120, 384) on #subtract
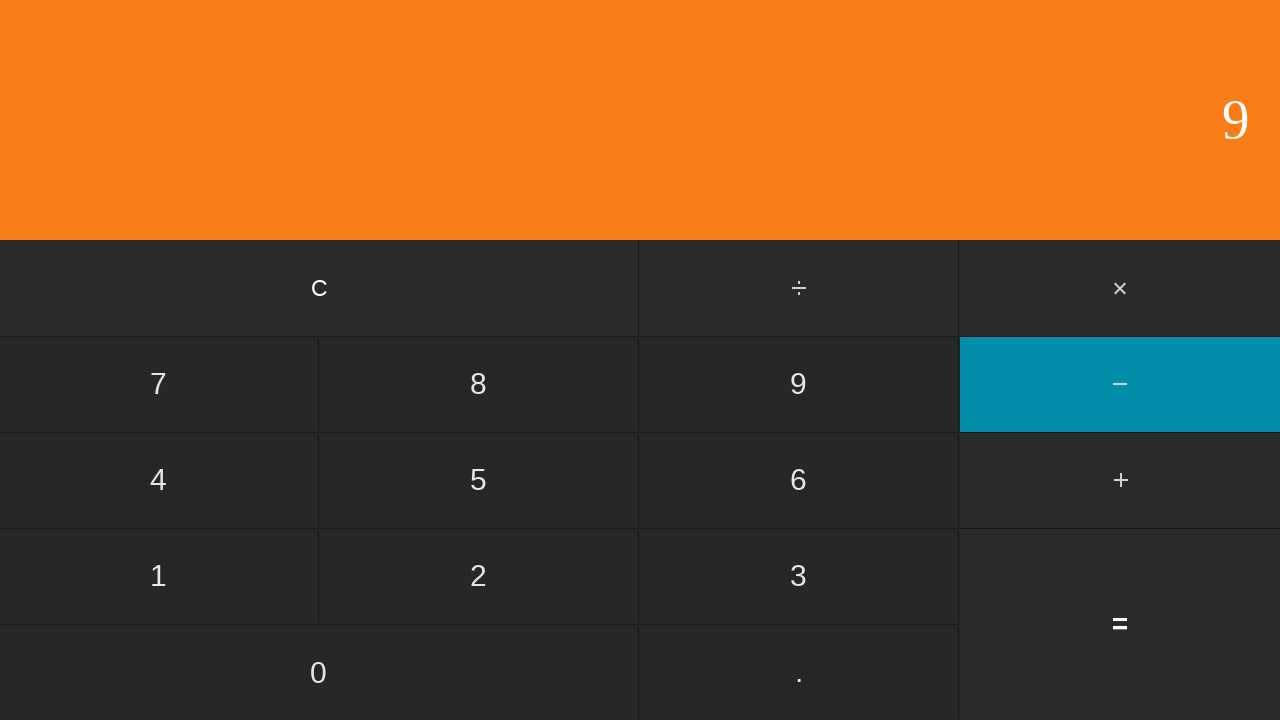

Clicked second number: 8 at (479, 384) on input[value='8']
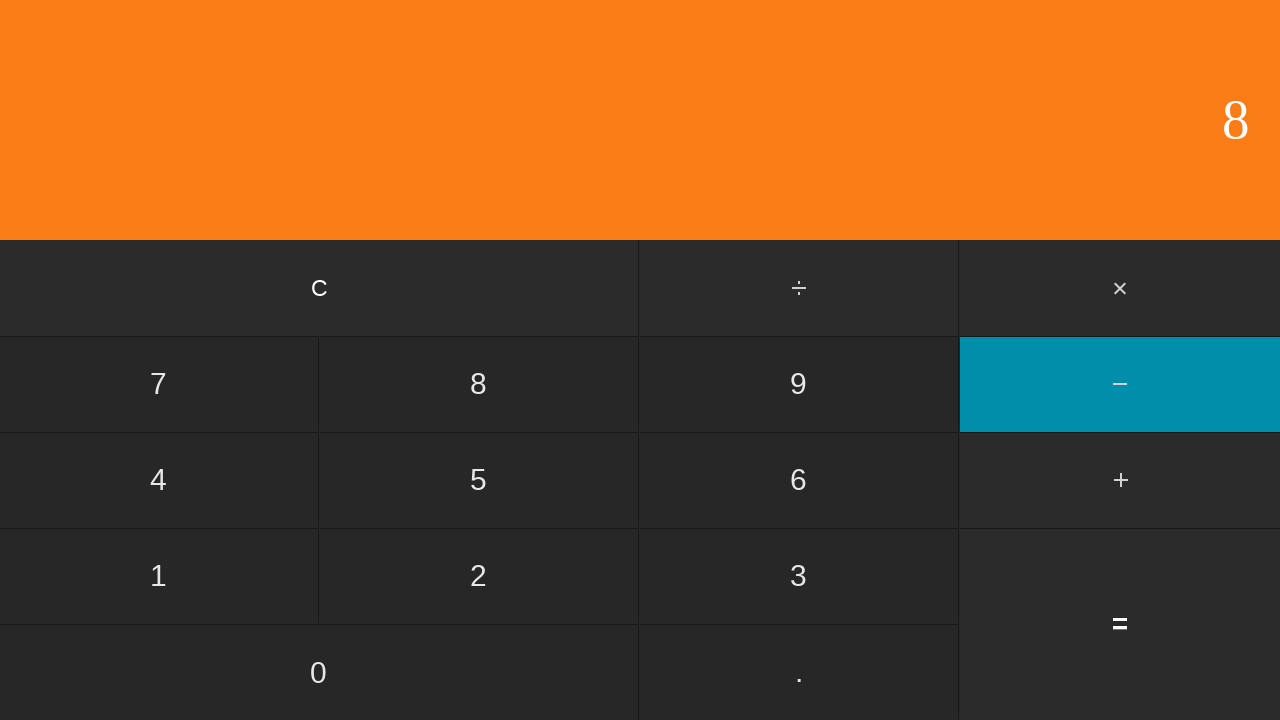

Clicked equals button to calculate 9 - 8 at (1120, 624) on input[value='=']
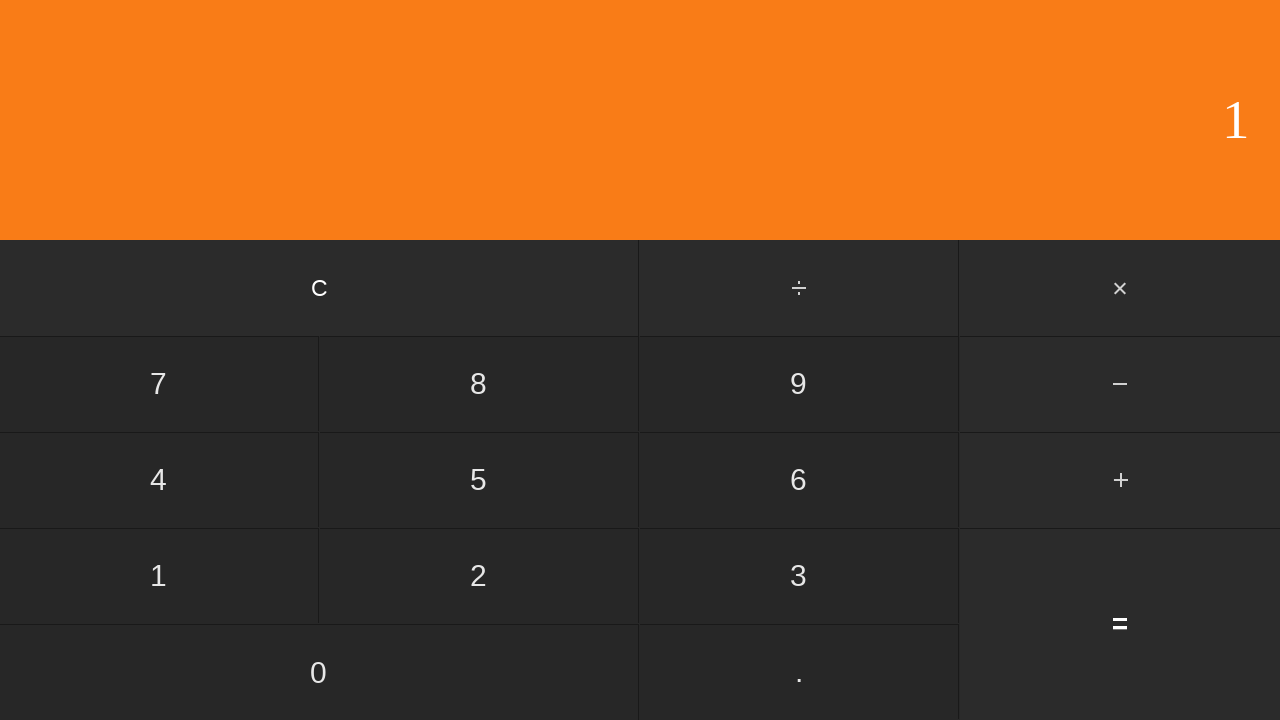

Verified result displayed for 9 - 8 = 1
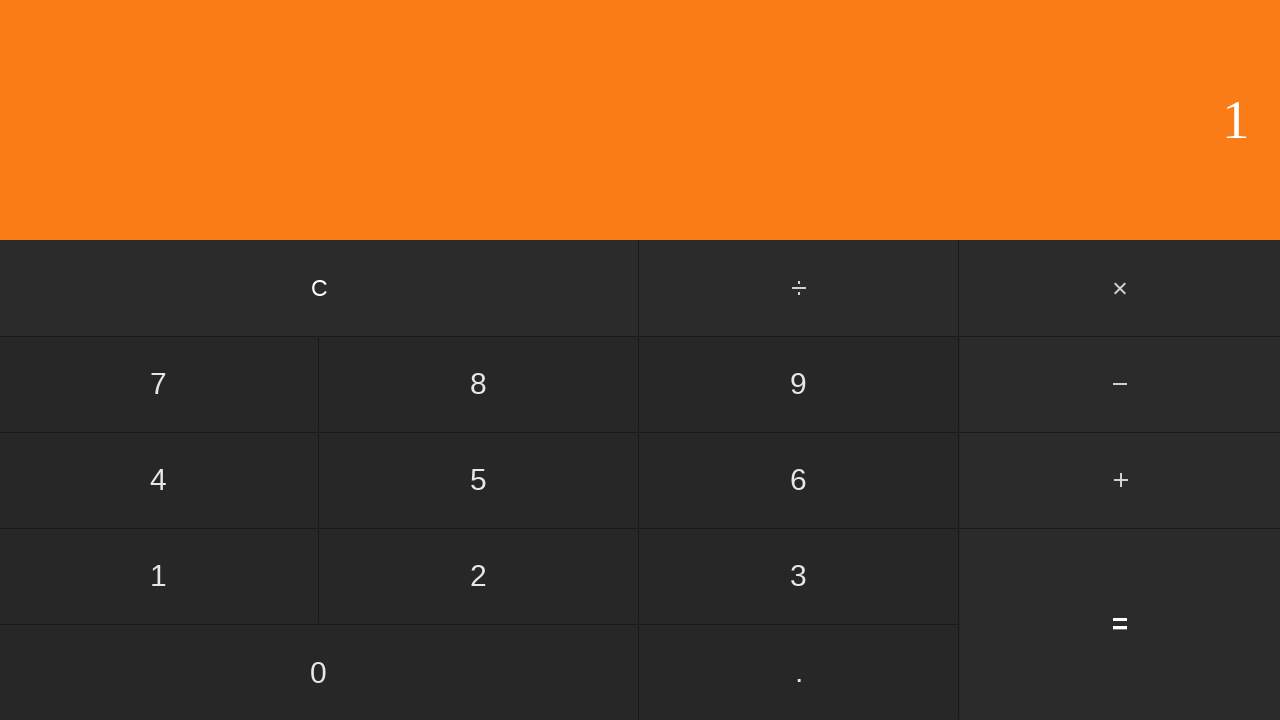

Clicked clear button to reset for next calculation at (320, 288) on input[value='C']
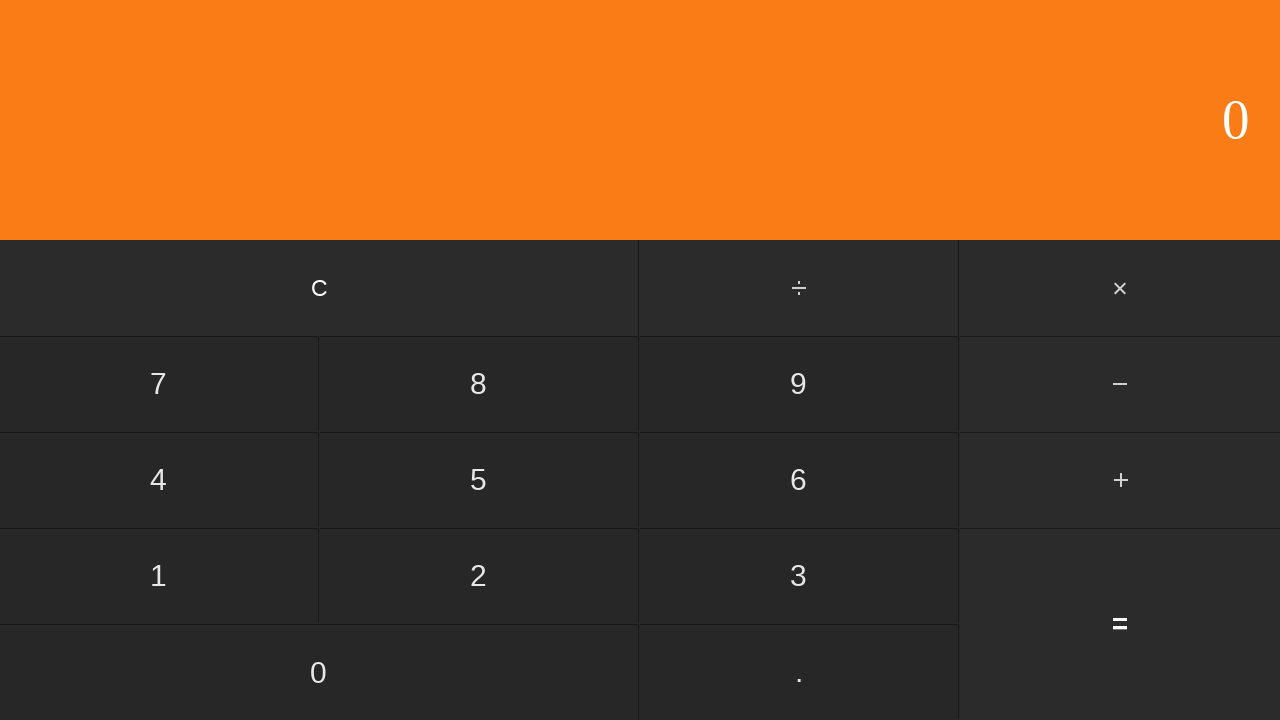

Clicked first number: 9 at (799, 384) on input[value='9']
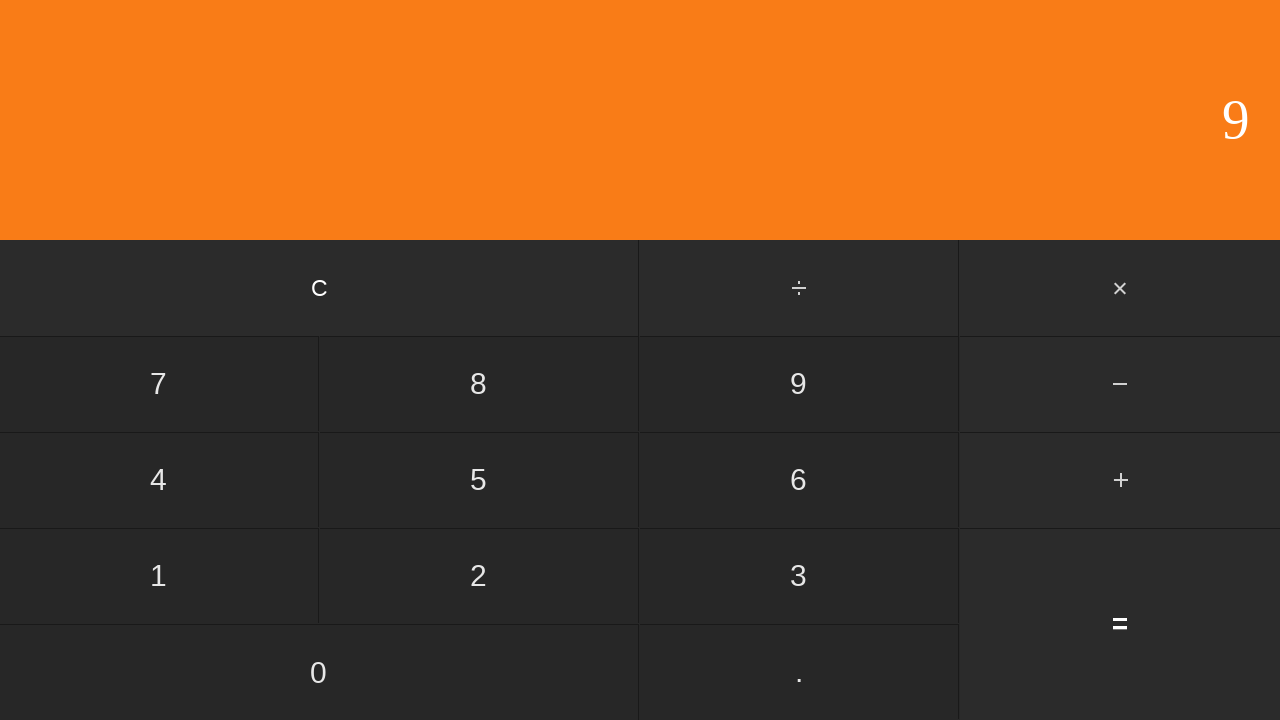

Clicked subtract button at (1120, 384) on #subtract
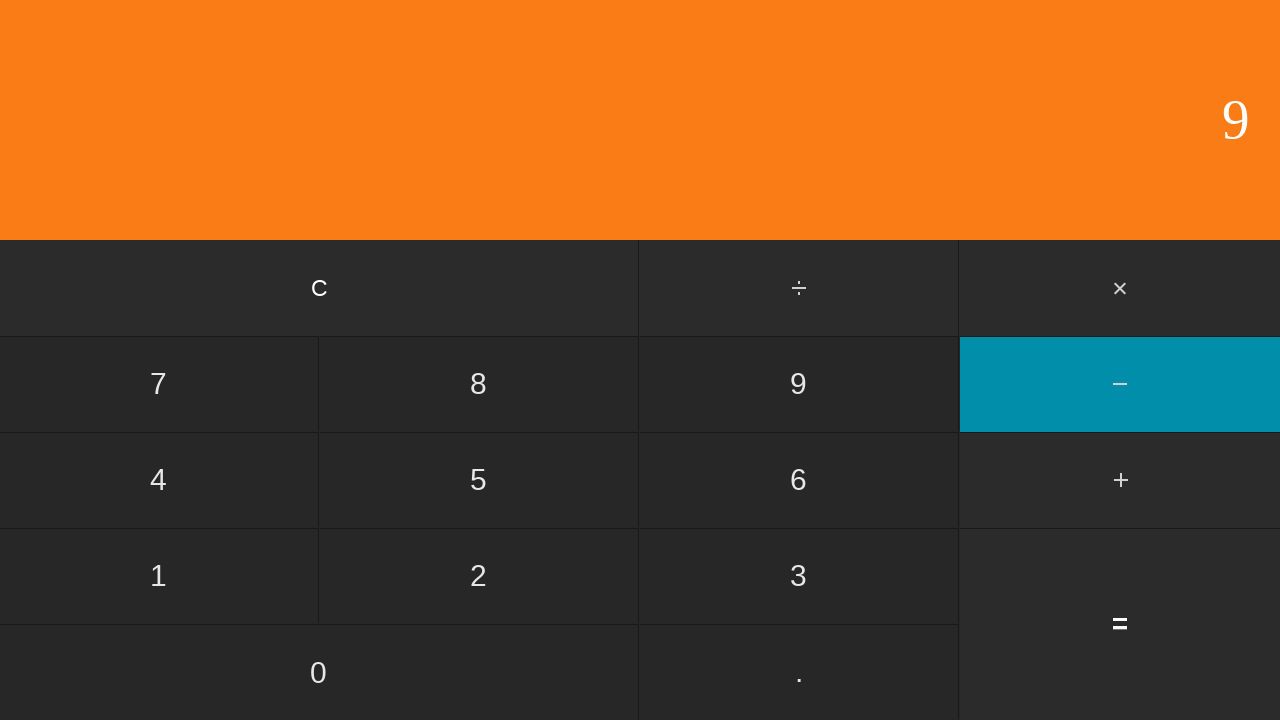

Clicked second number: 9 at (799, 384) on input[value='9']
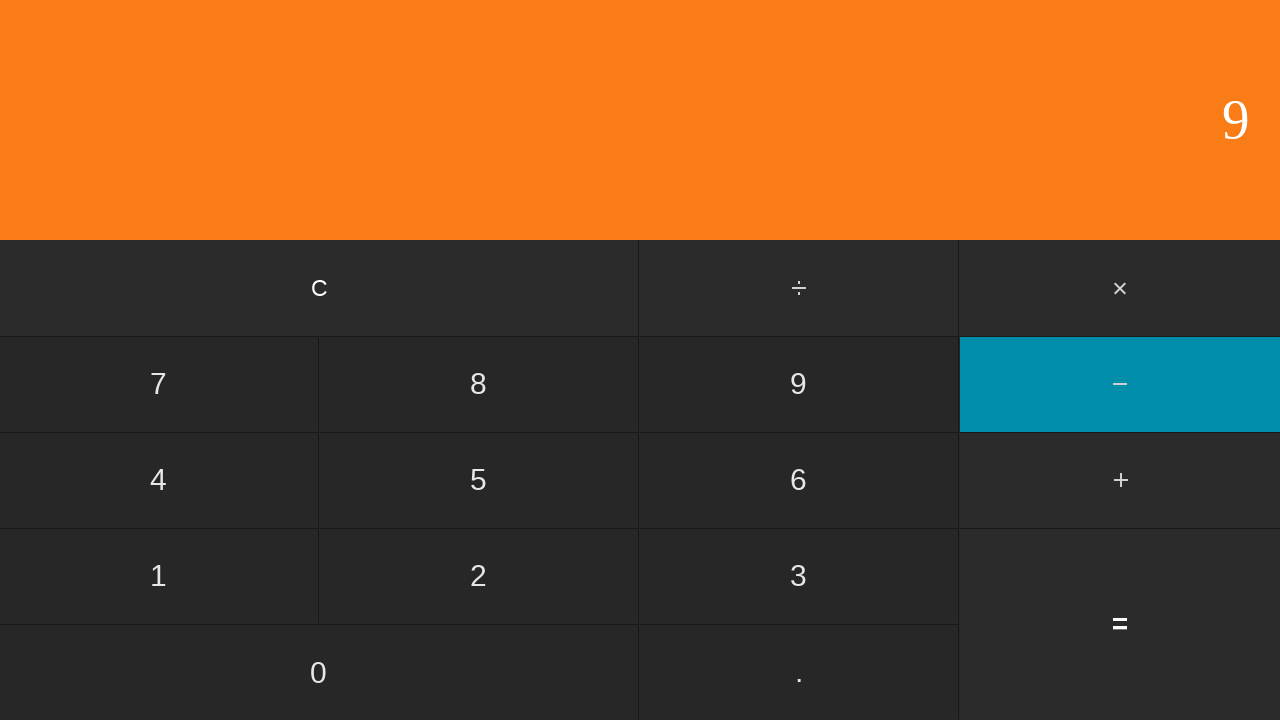

Clicked equals button to calculate 9 - 9 at (1120, 624) on input[value='=']
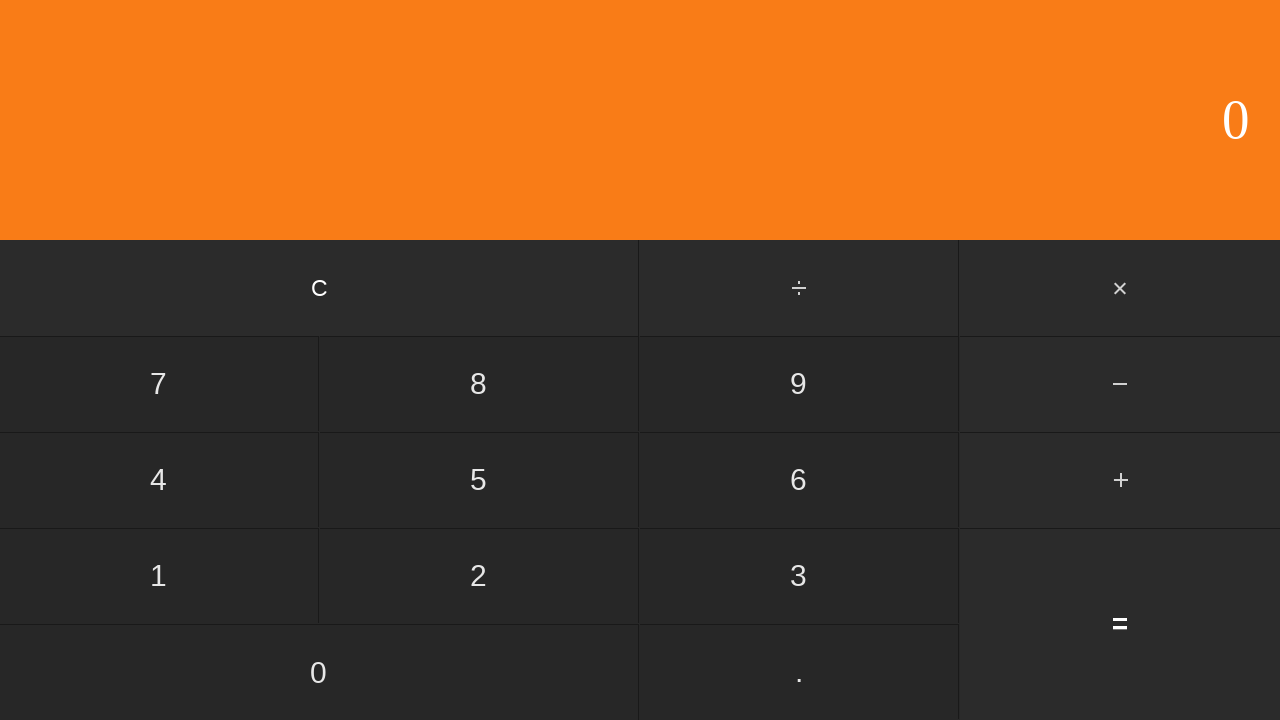

Verified result displayed for 9 - 9 = 0
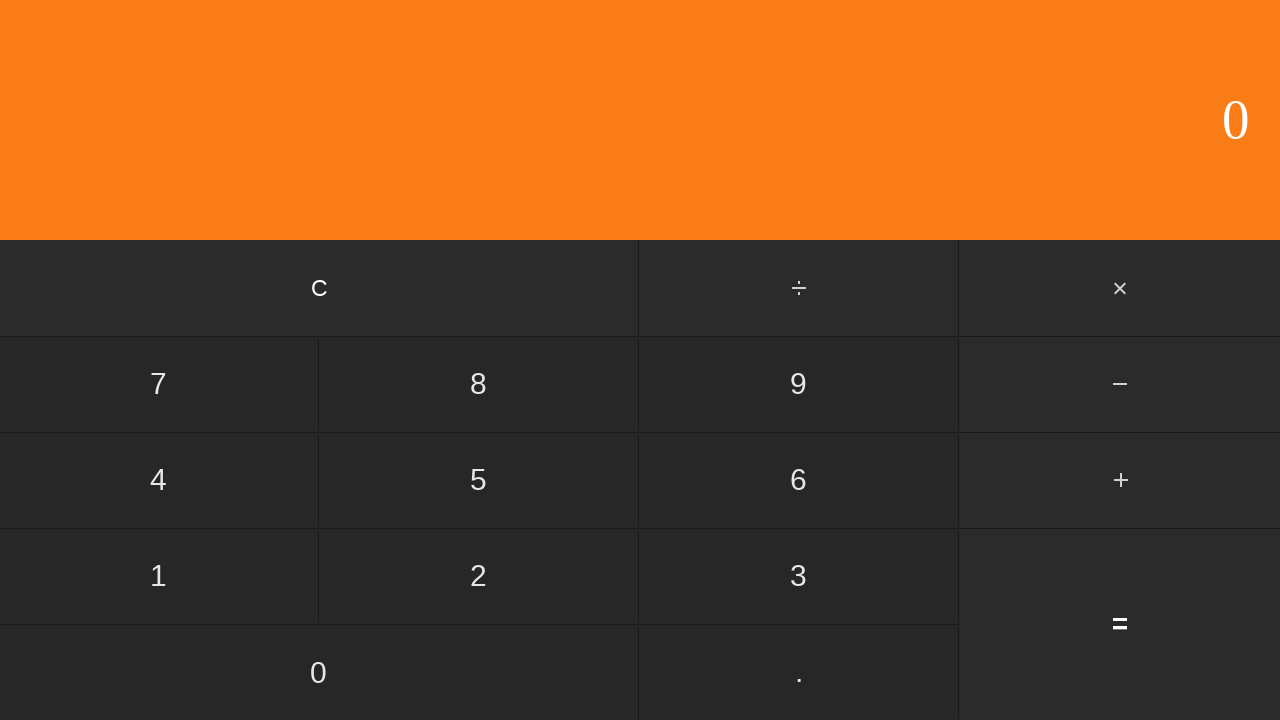

Clicked clear button to reset for next calculation at (320, 288) on input[value='C']
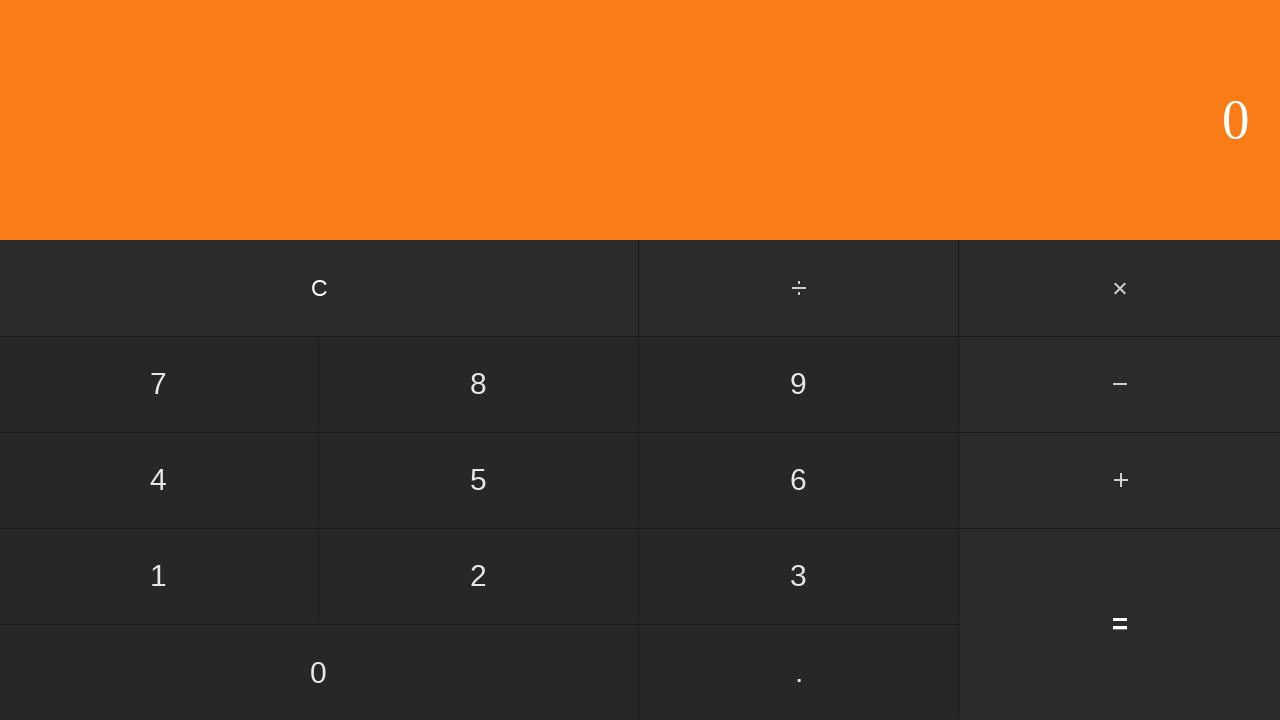

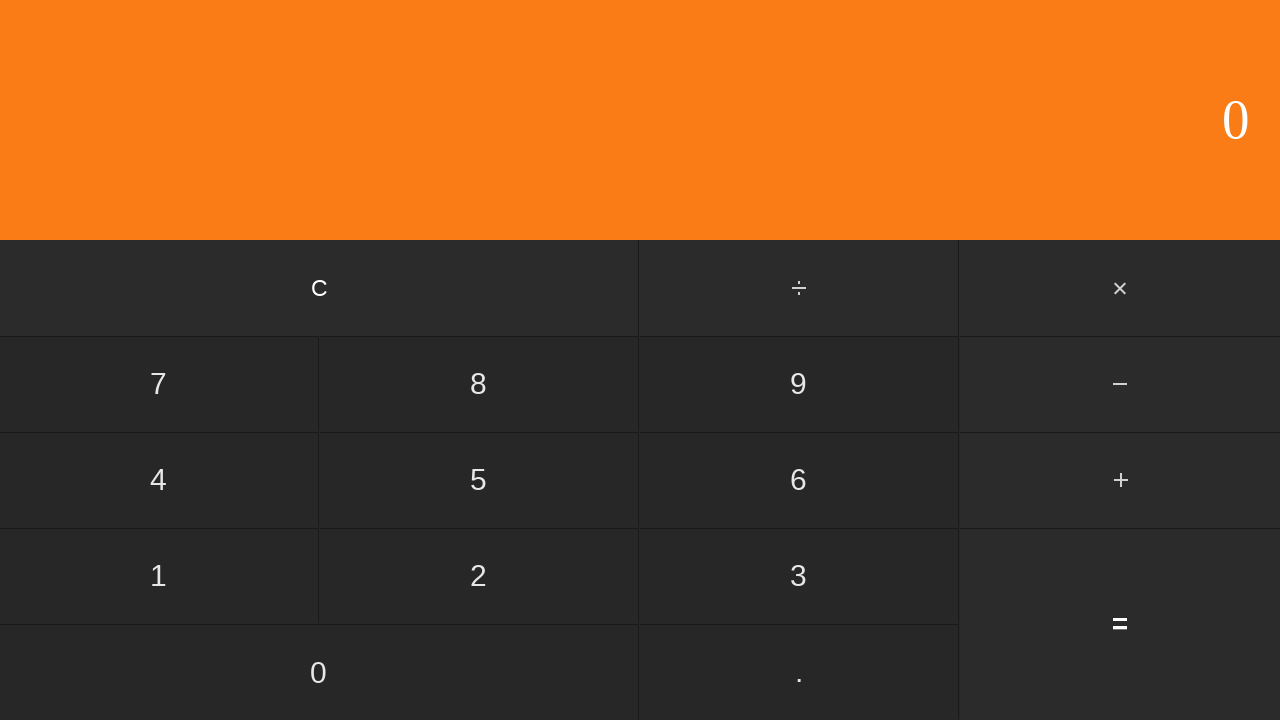